Verifies that Hacker News posts on the "newest" page are correctly ordered from most recent to least recent by parsing timestamps and checking their chronological order across multiple pages (up to 100 entries).

Starting URL: https://news.ycombinator.com/newest

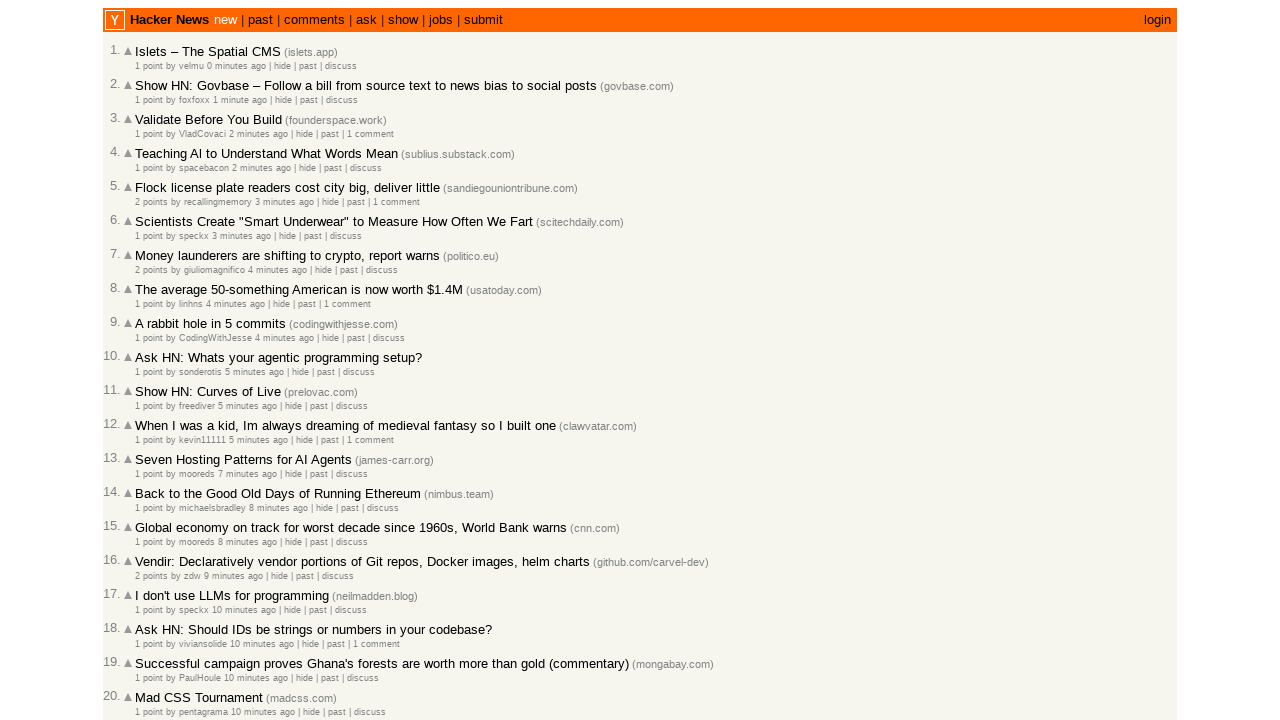

Waited for main table to load on Hacker News newest page
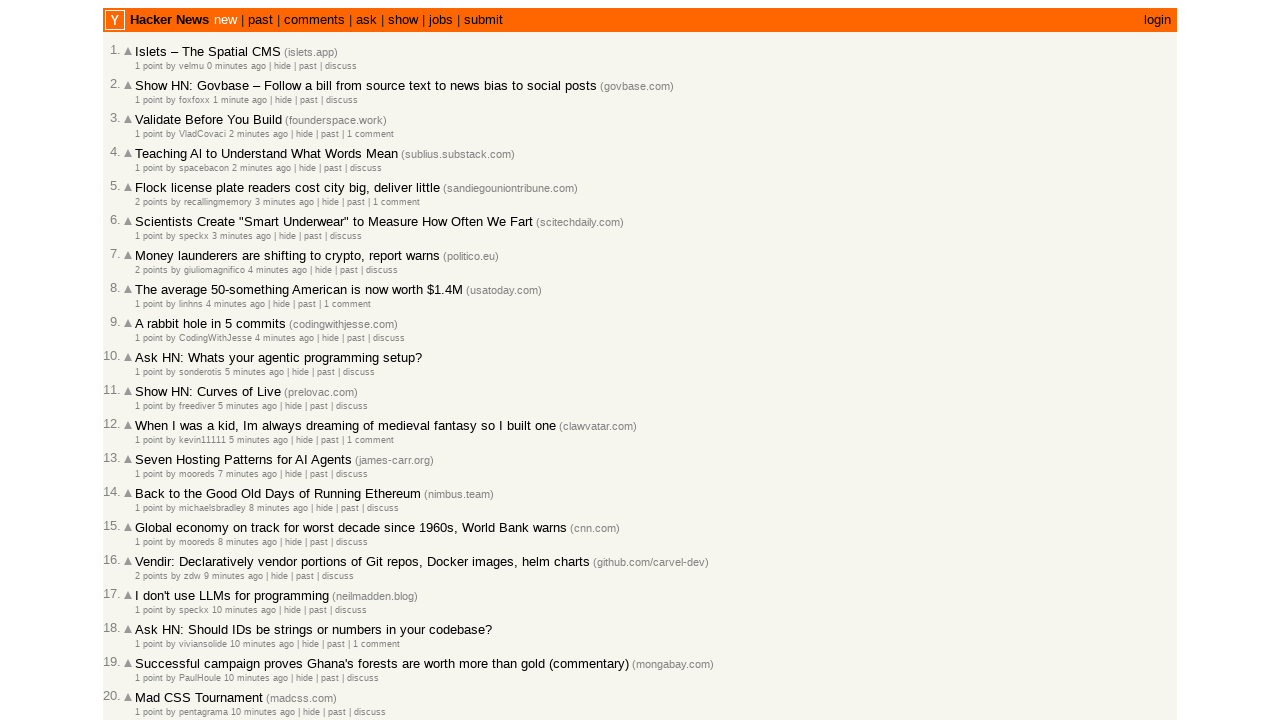

Retrieved all post rows with timestamps (entry 0)
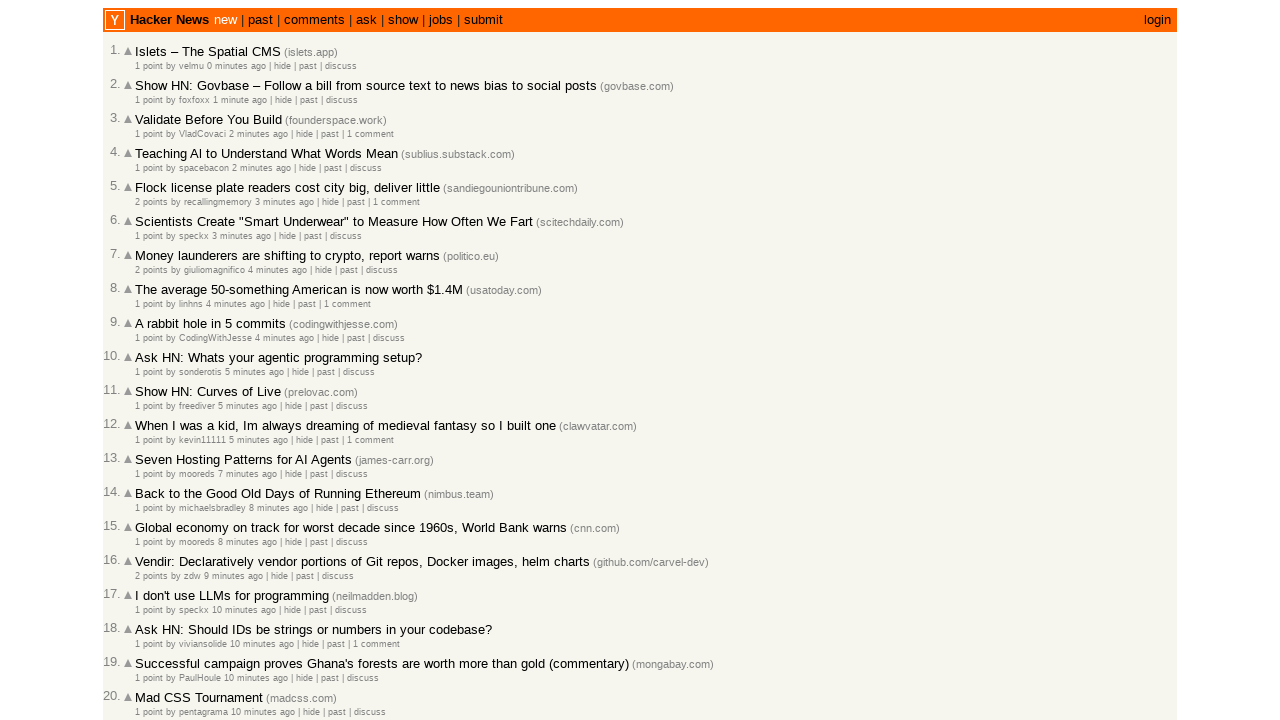

Retrieved text content from row at index 0: '1 point by velmu 0 minutes ago  | hide | past | discuss'
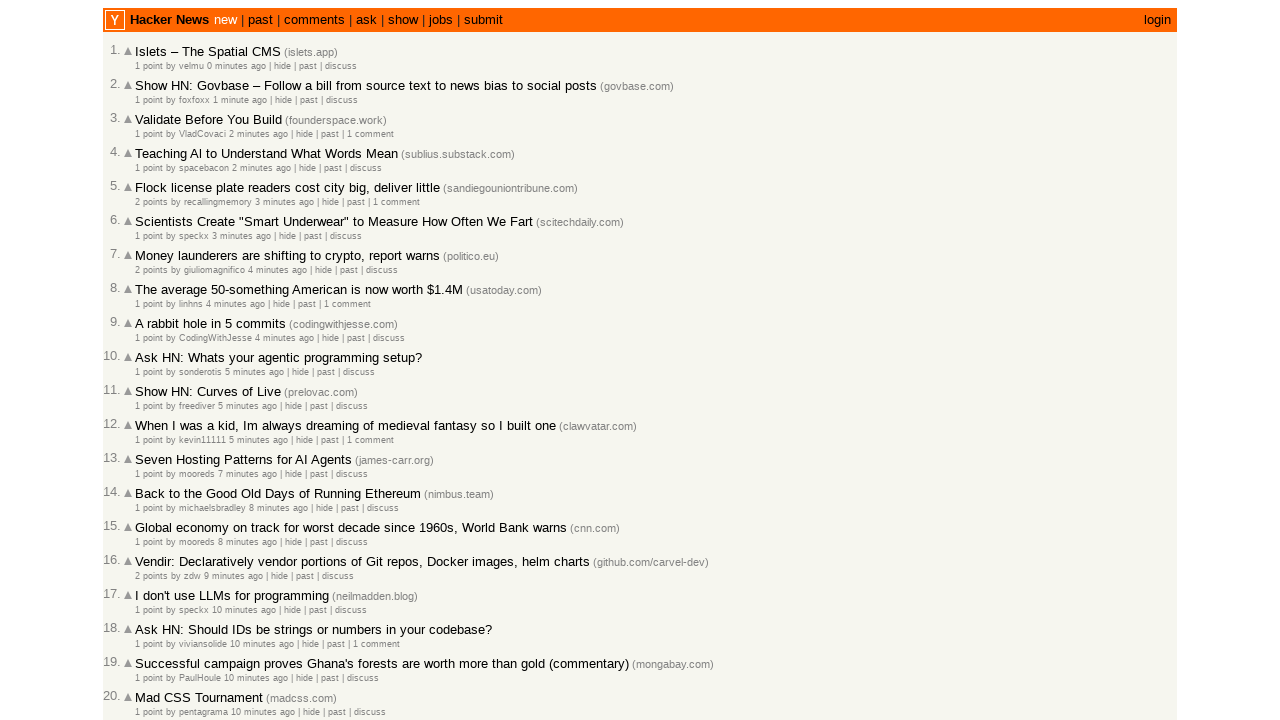

Parsed post time from row 0: 0 minutes ago
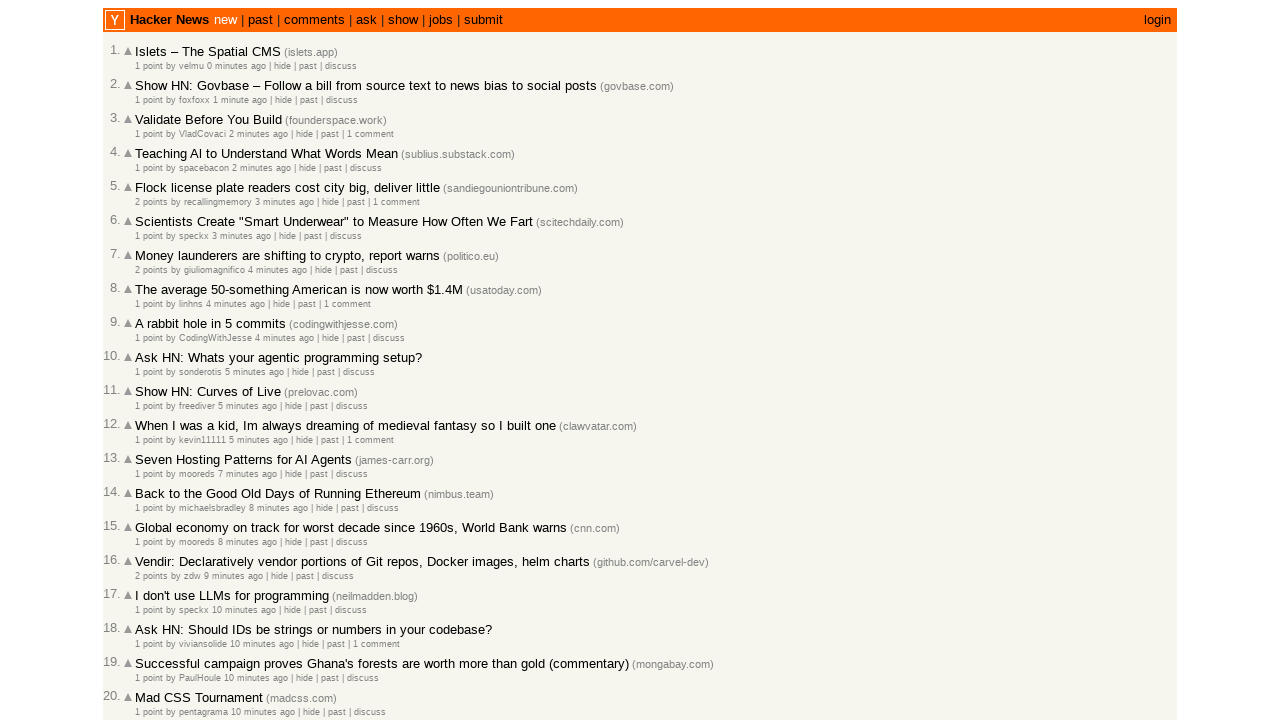

Verified entry 0 is correctly ordered (timestamp: 0 minutes ago)
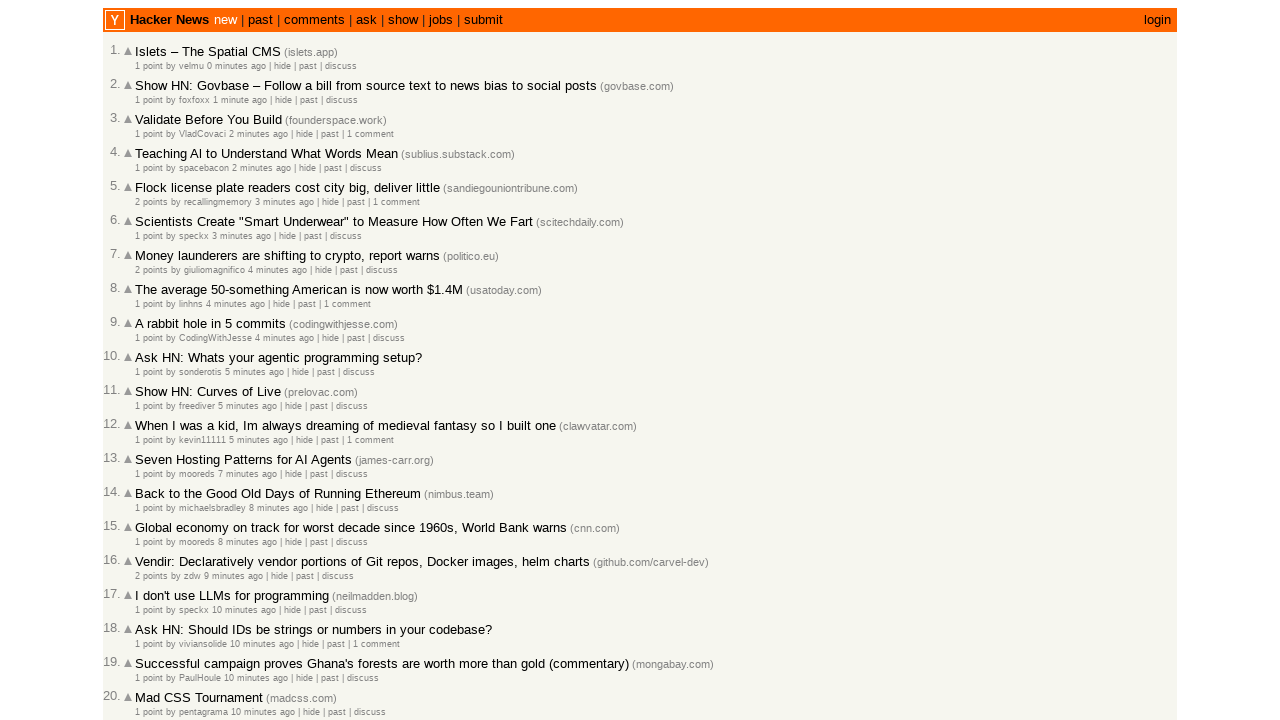

Retrieved all post rows with timestamps (entry 1)
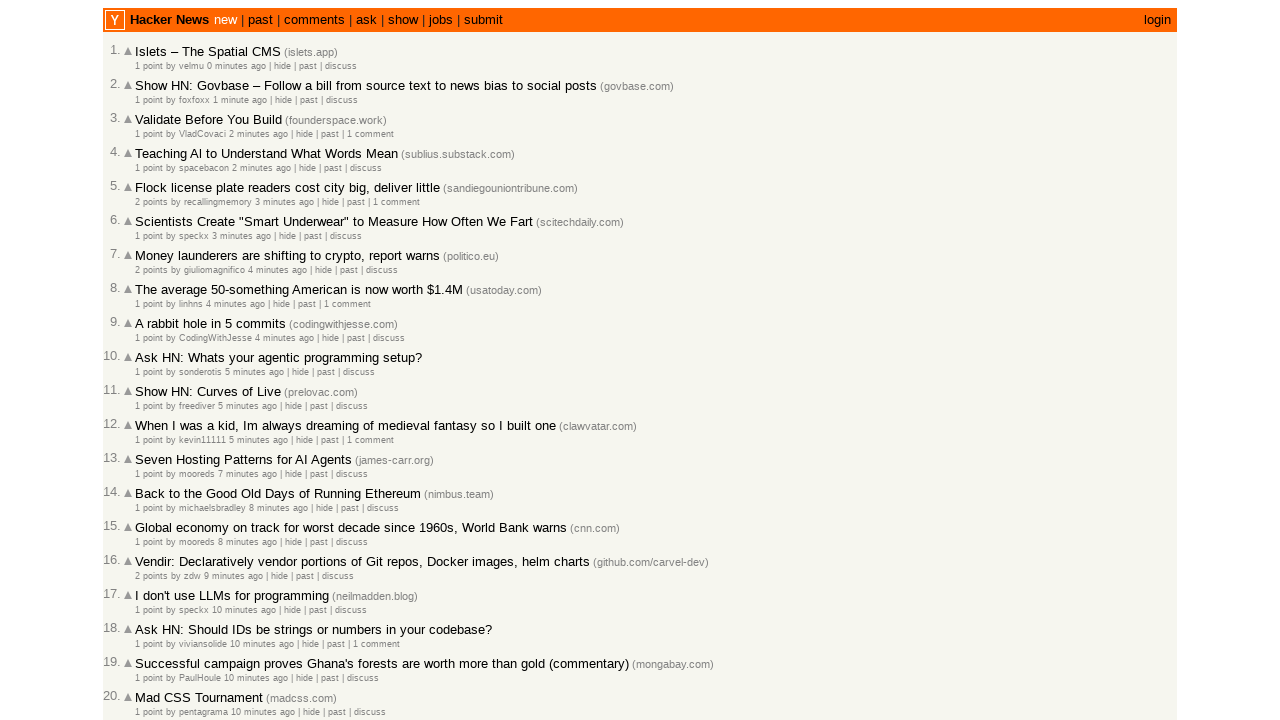

Retrieved text content from row at index 1: '1 point by foxfoxx 1 minute ago  | hide | past | discuss'
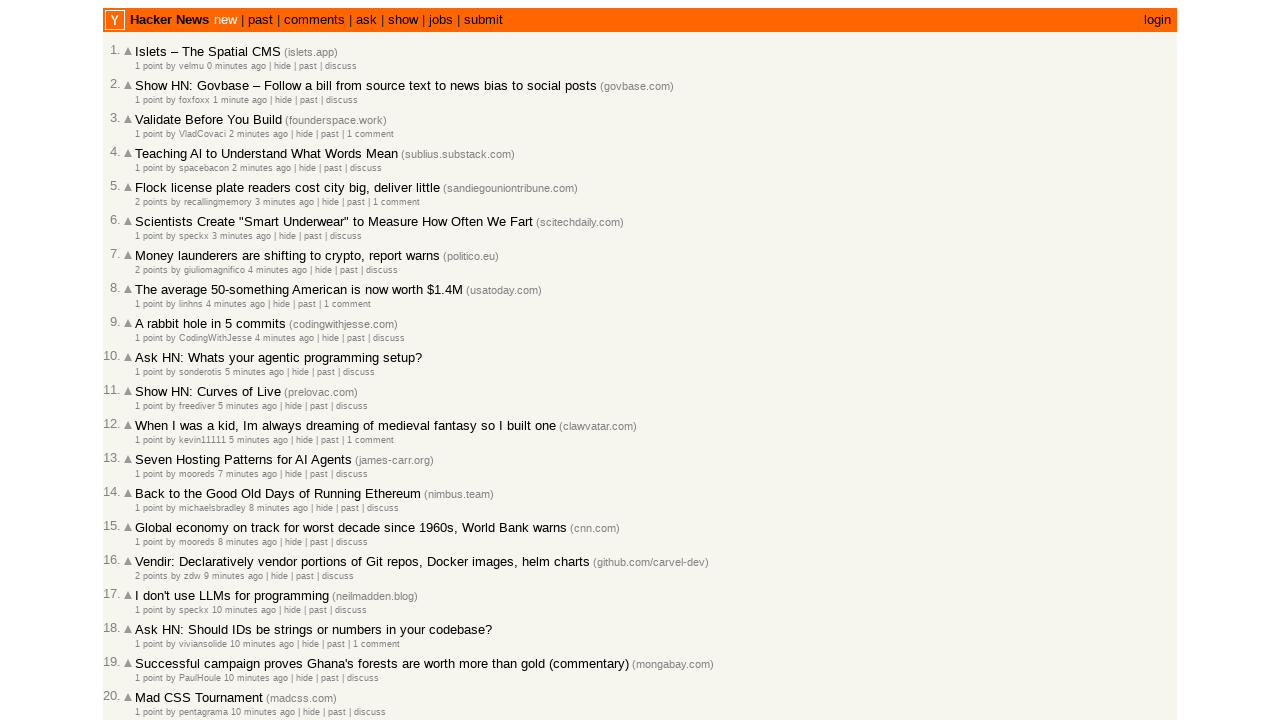

Parsed post time from row 1: 1 minutes ago
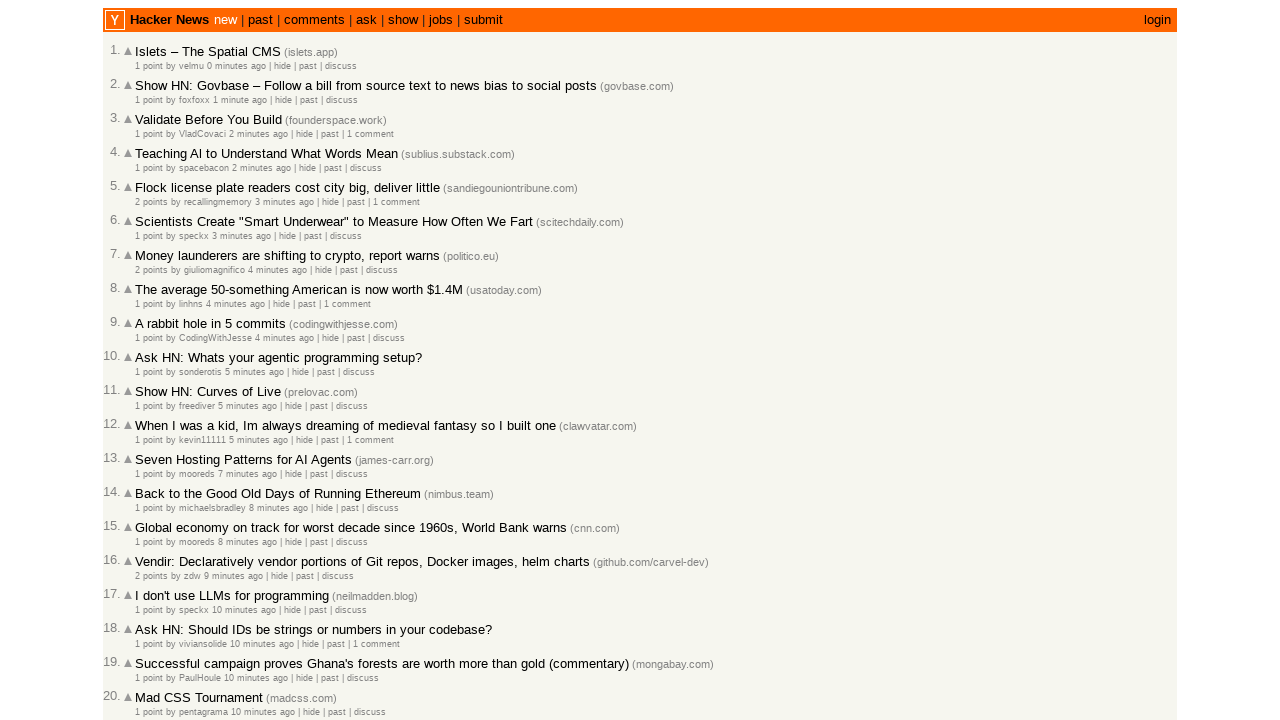

Verified entry 1 is correctly ordered (timestamp: 1 minutes ago)
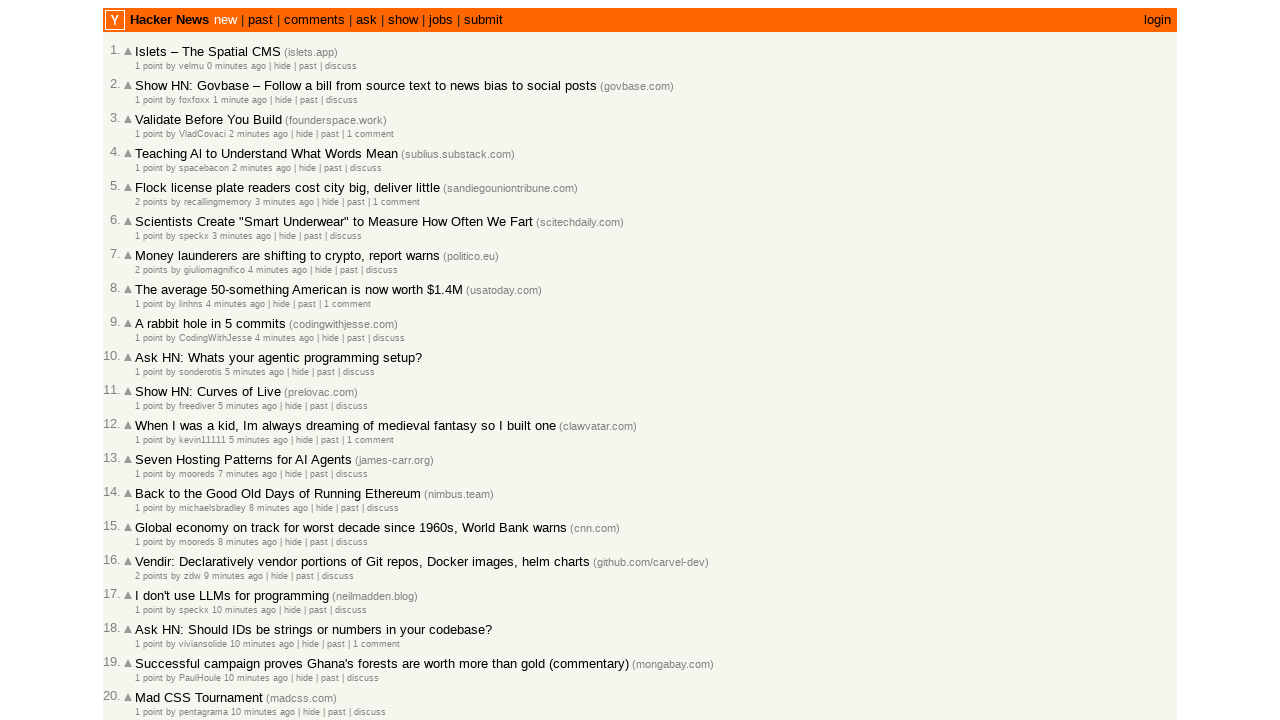

Retrieved all post rows with timestamps (entry 2)
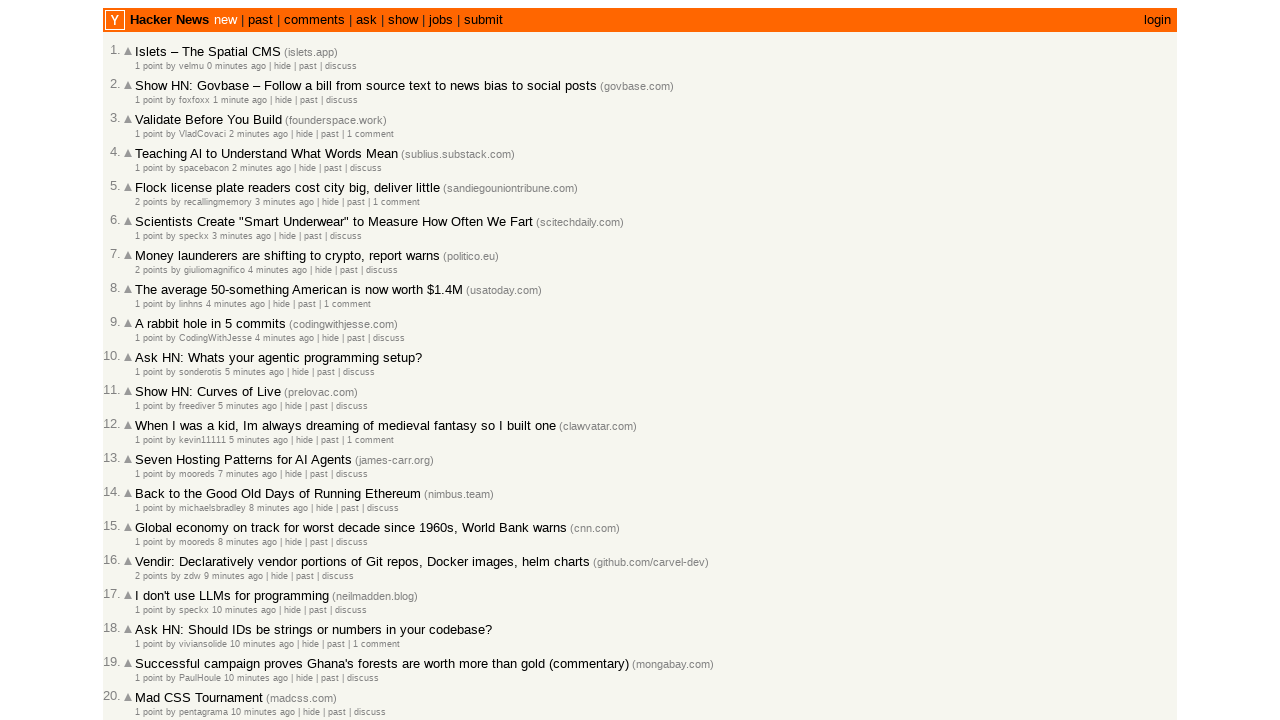

Retrieved text content from row at index 2: '1 point by VladCovaci 2 minutes ago  | hide | past | 1 comment'
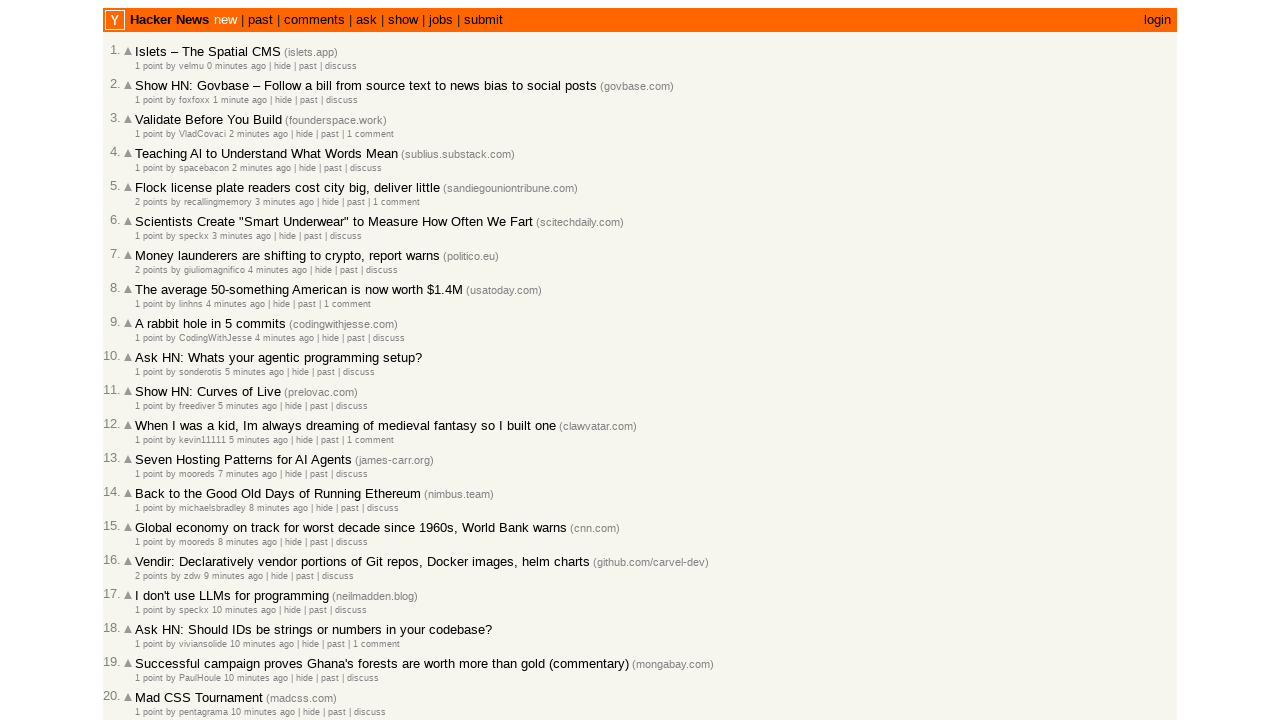

Parsed post time from row 2: 2 minutes ago
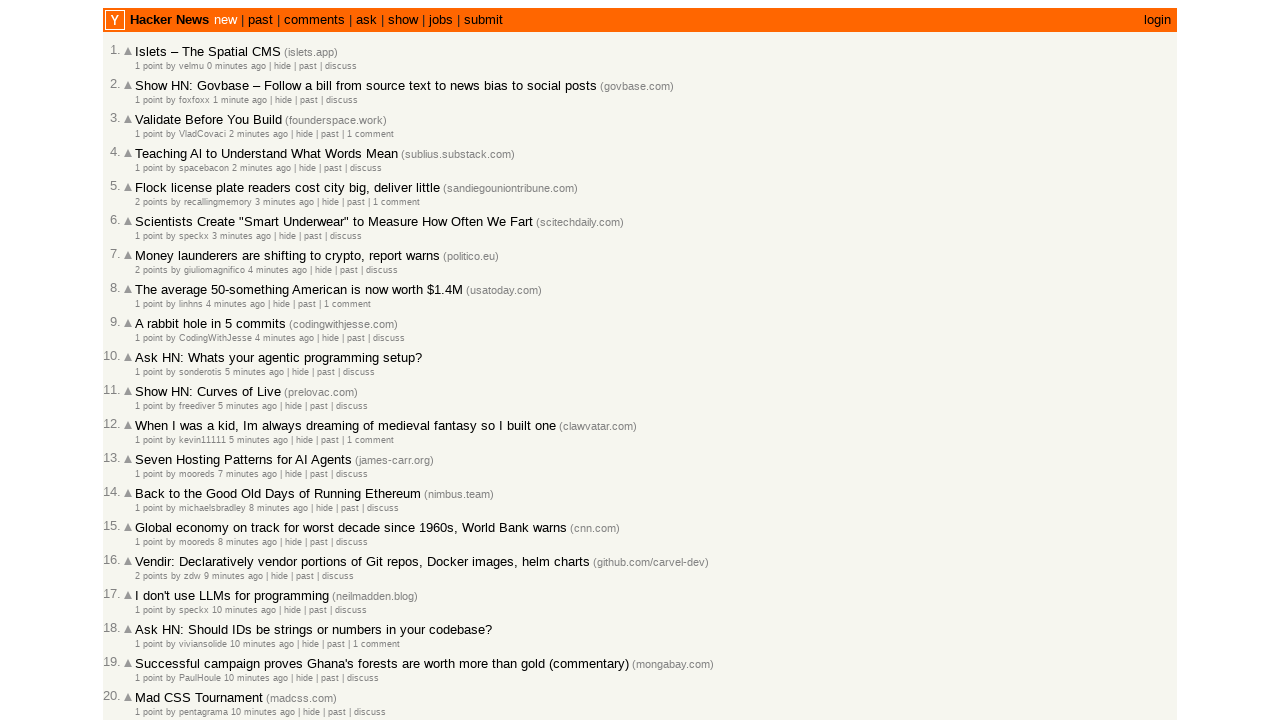

Verified entry 2 is correctly ordered (timestamp: 2 minutes ago)
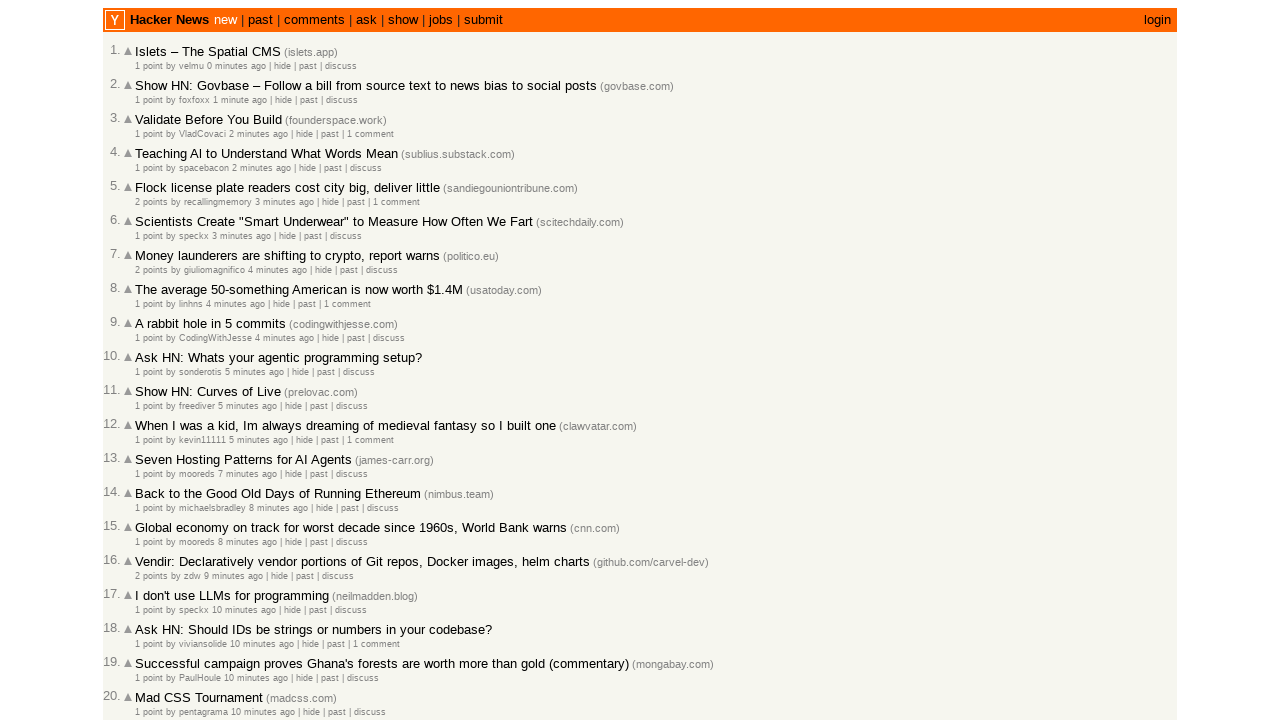

Retrieved all post rows with timestamps (entry 3)
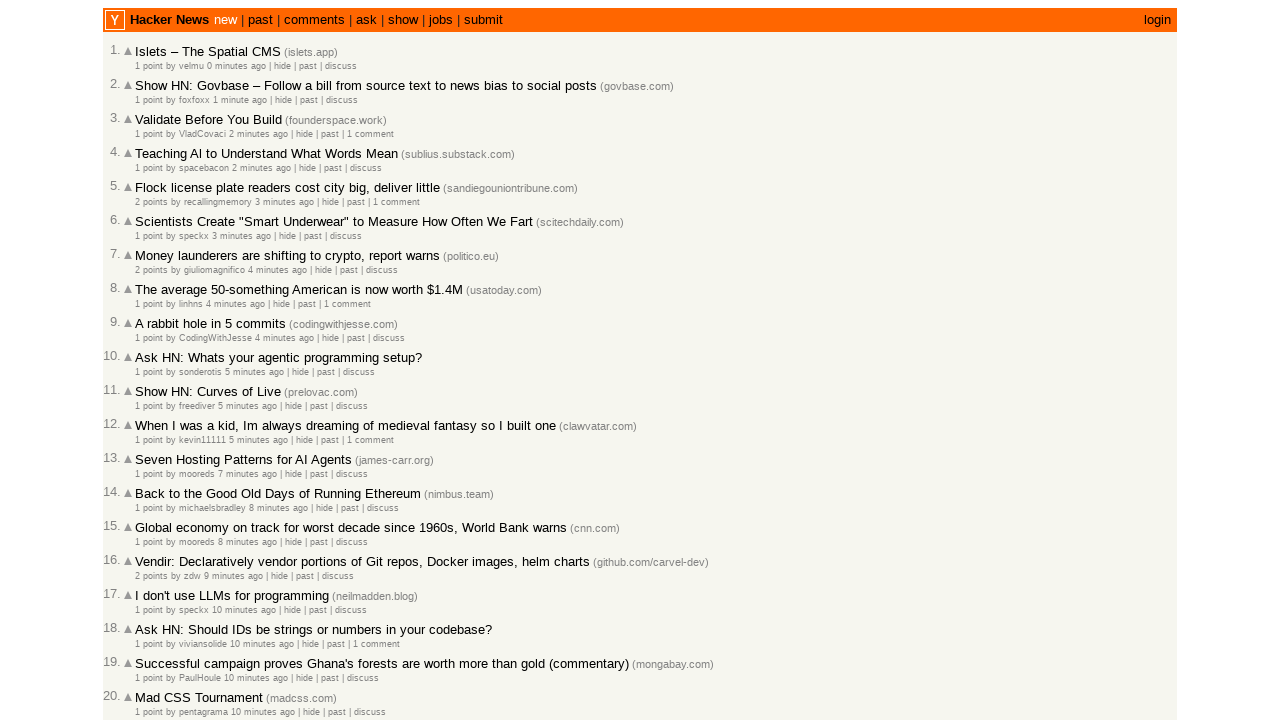

Retrieved text content from row at index 3: '1 point by spacebacon 2 minutes ago  | hide | past | discuss'
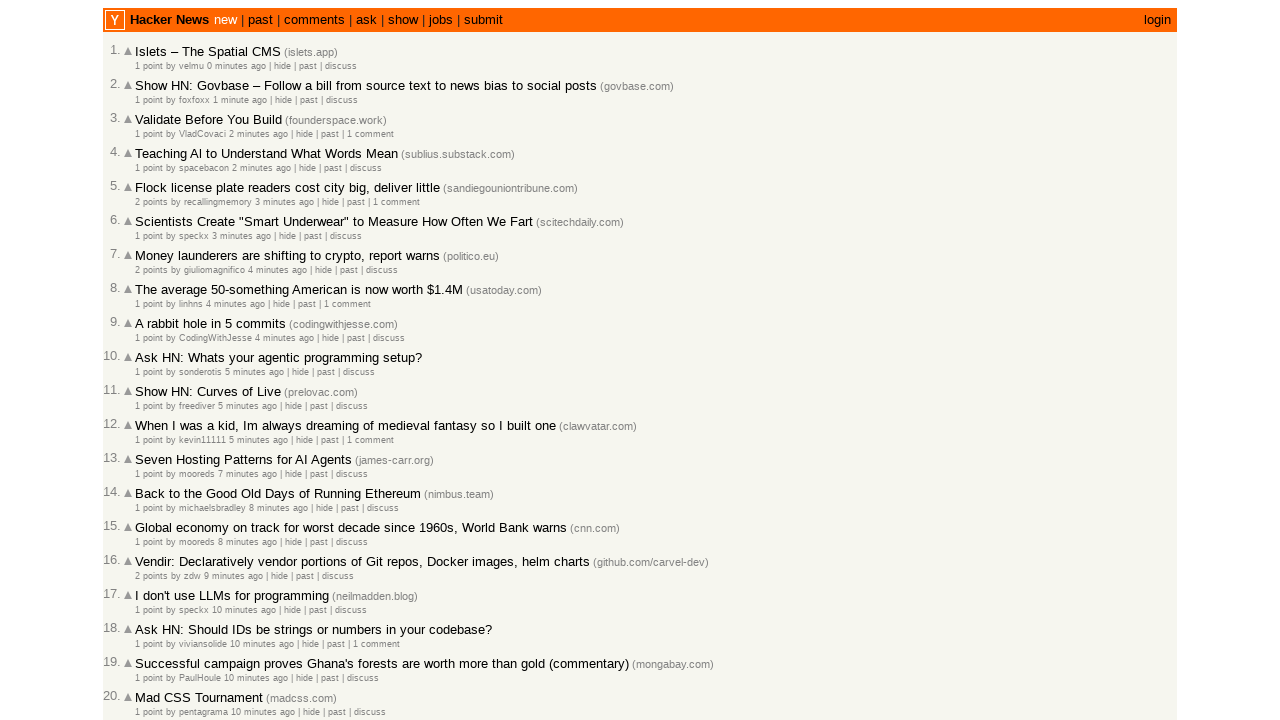

Parsed post time from row 3: 2 minutes ago
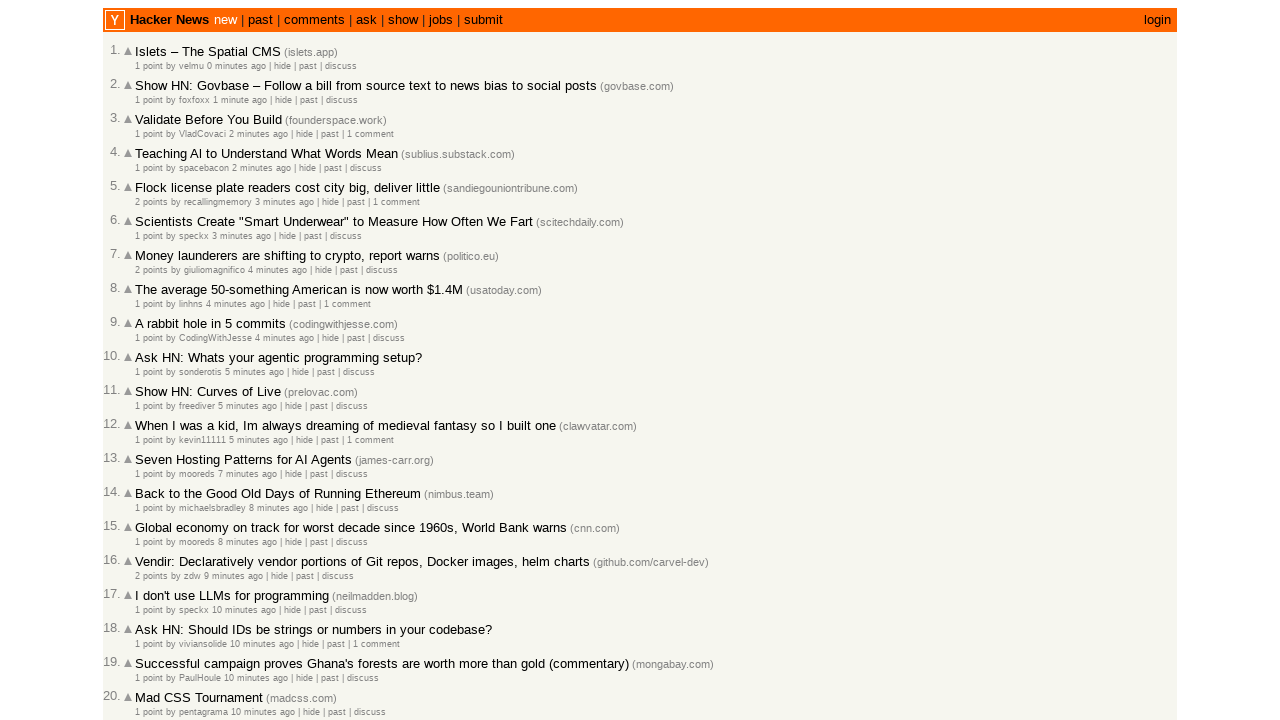

Verified entry 3 is correctly ordered (timestamp: 2 minutes ago)
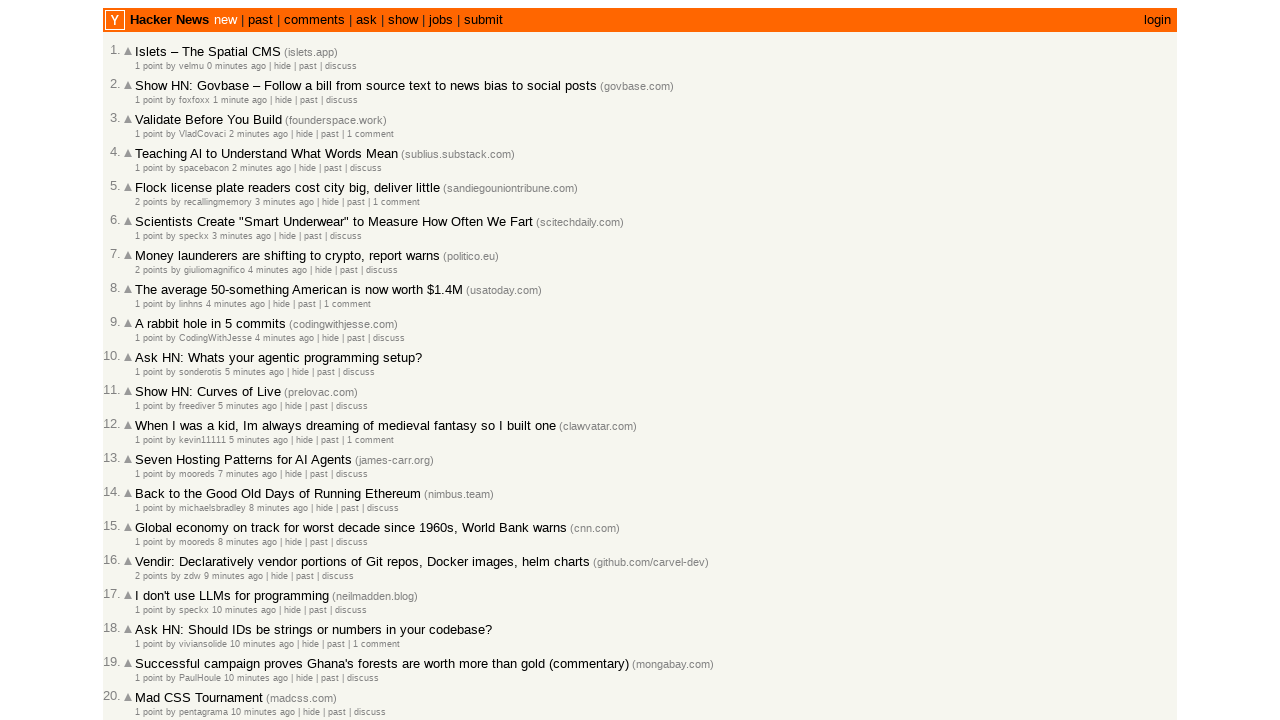

Retrieved all post rows with timestamps (entry 4)
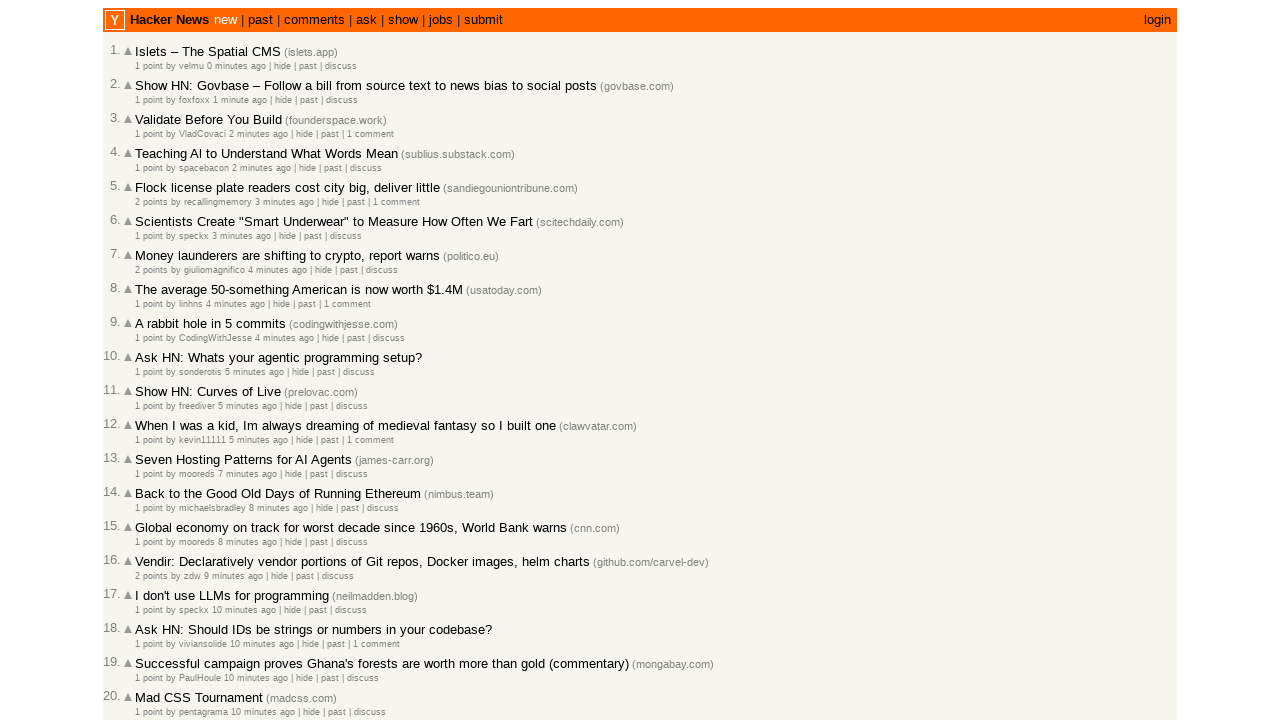

Retrieved text content from row at index 4: '2 points by recallingmemory 3 minutes ago  | hide | past | 1 comment'
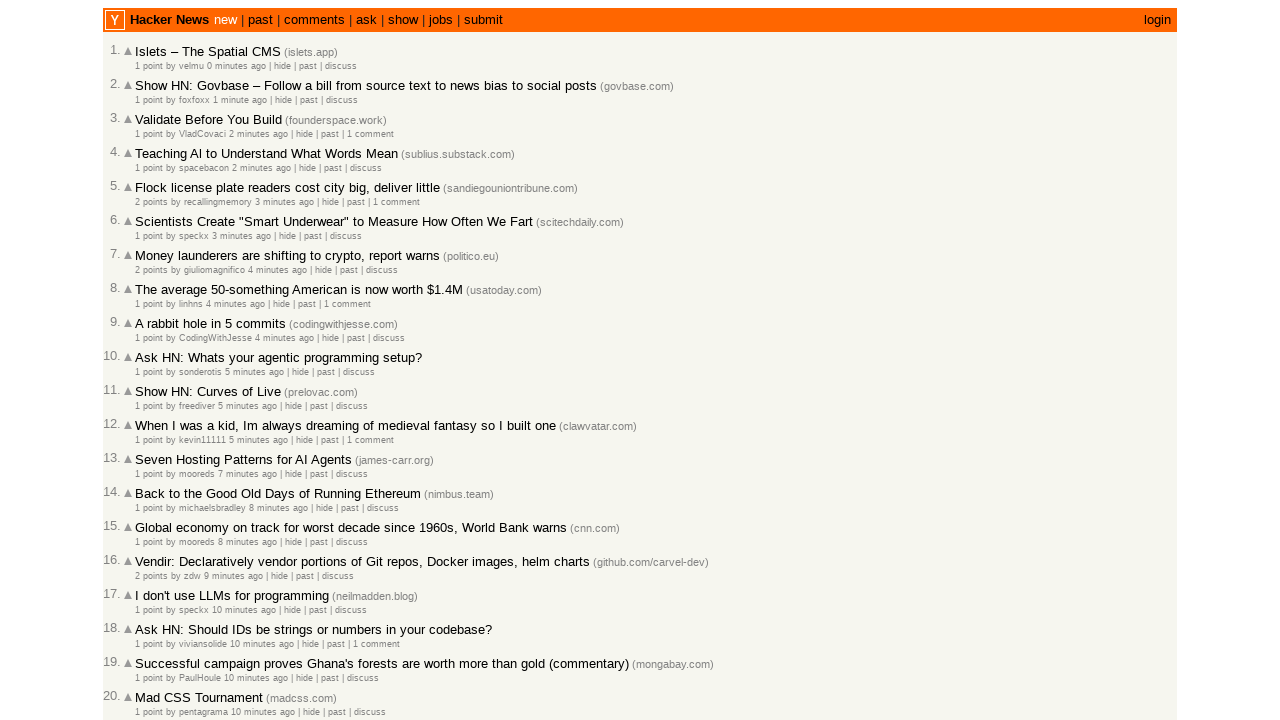

Parsed post time from row 4: 3 minutes ago
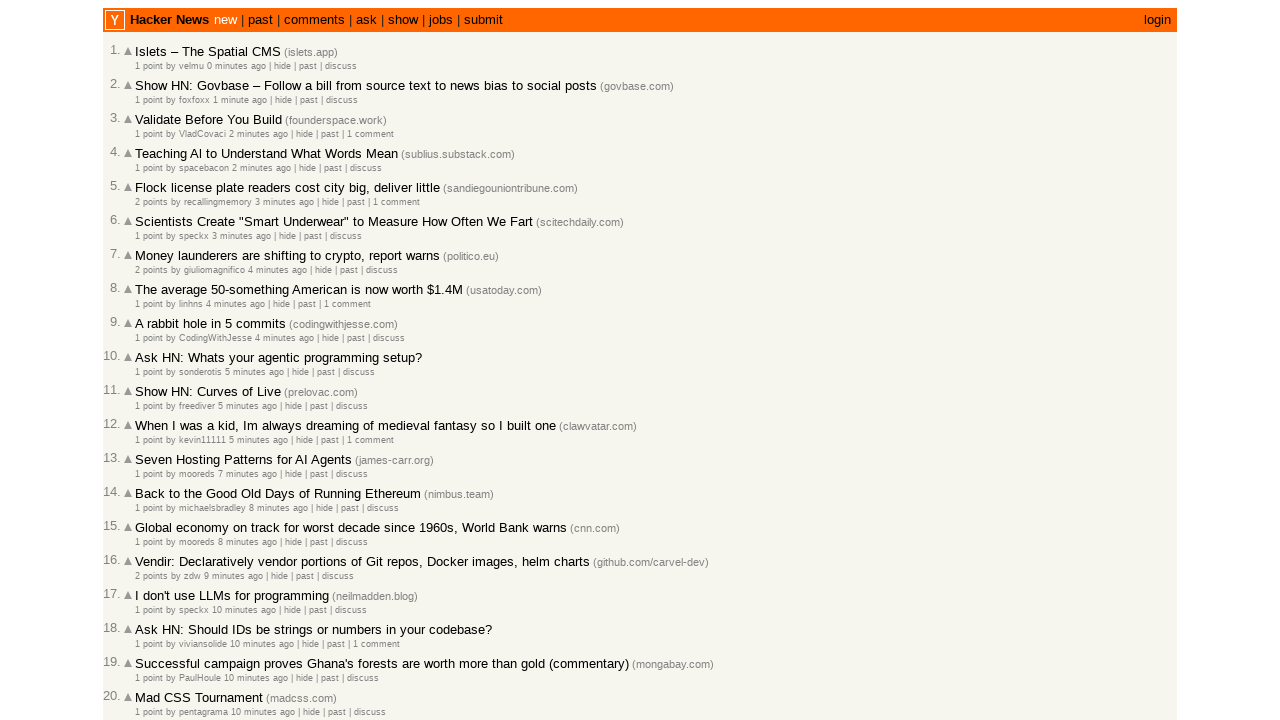

Verified entry 4 is correctly ordered (timestamp: 3 minutes ago)
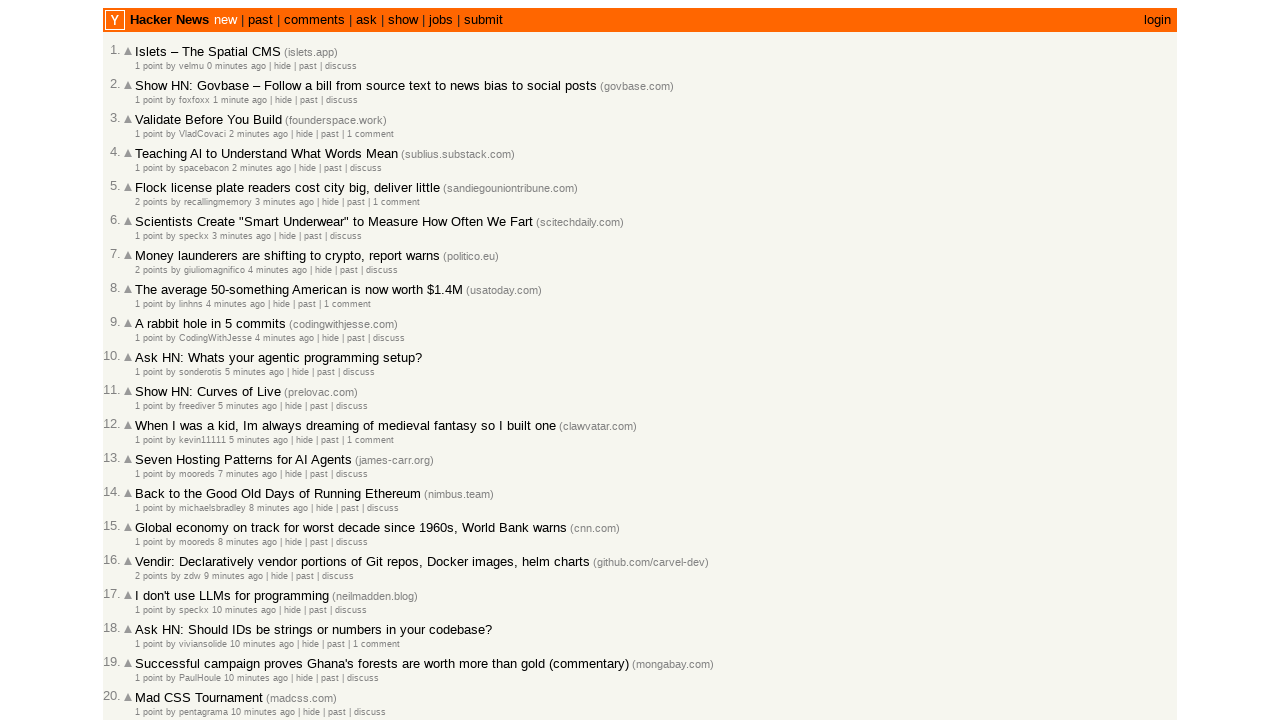

Retrieved all post rows with timestamps (entry 5)
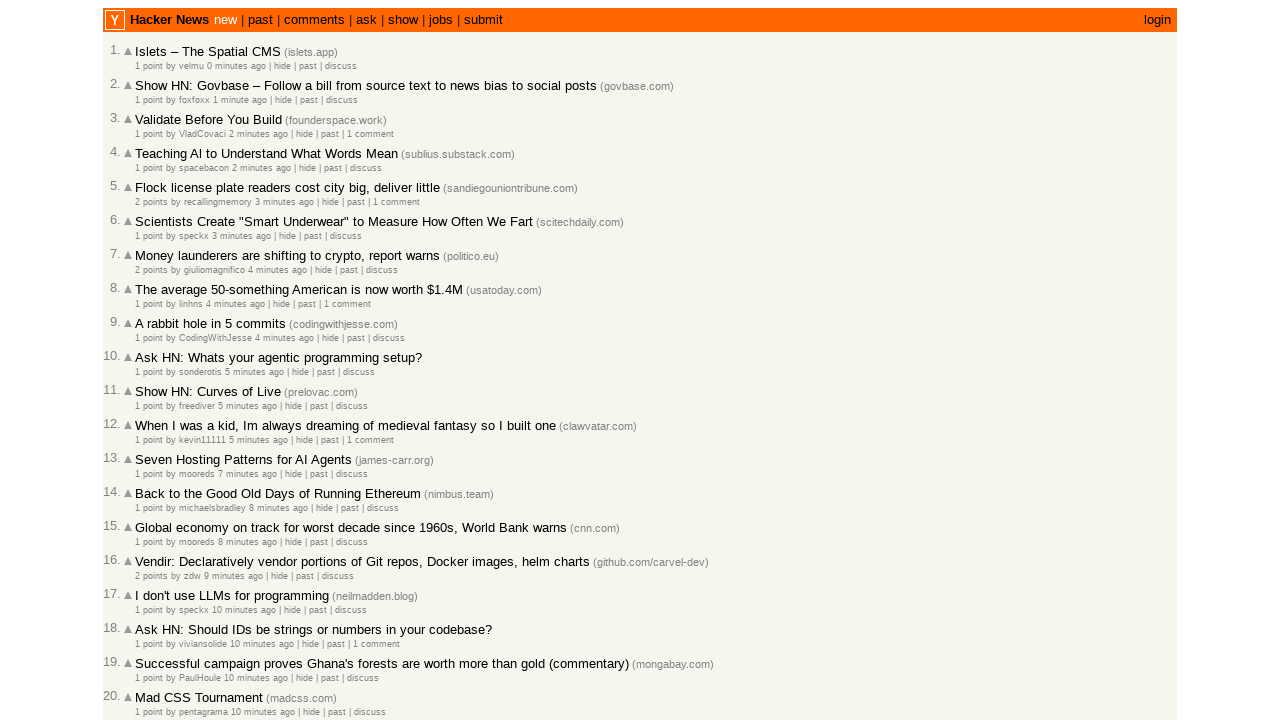

Retrieved text content from row at index 5: '1 point by speckx 3 minutes ago  | hide | past | discuss'
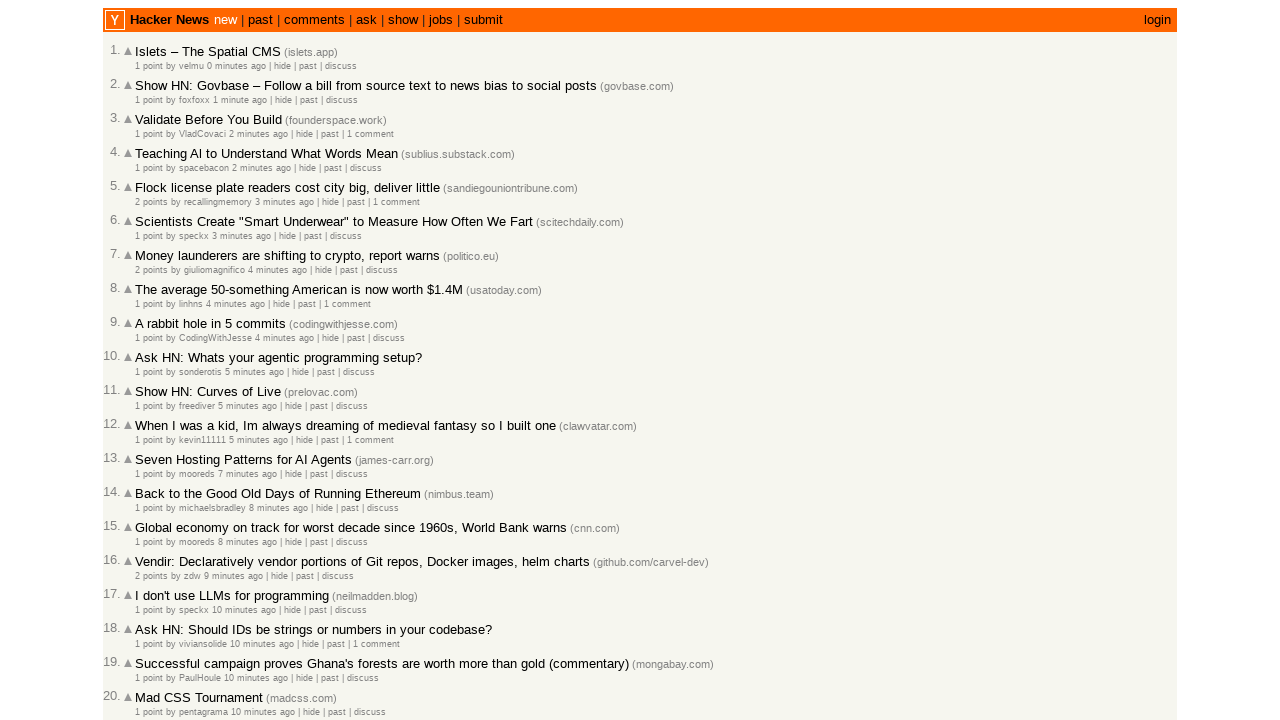

Parsed post time from row 5: 3 minutes ago
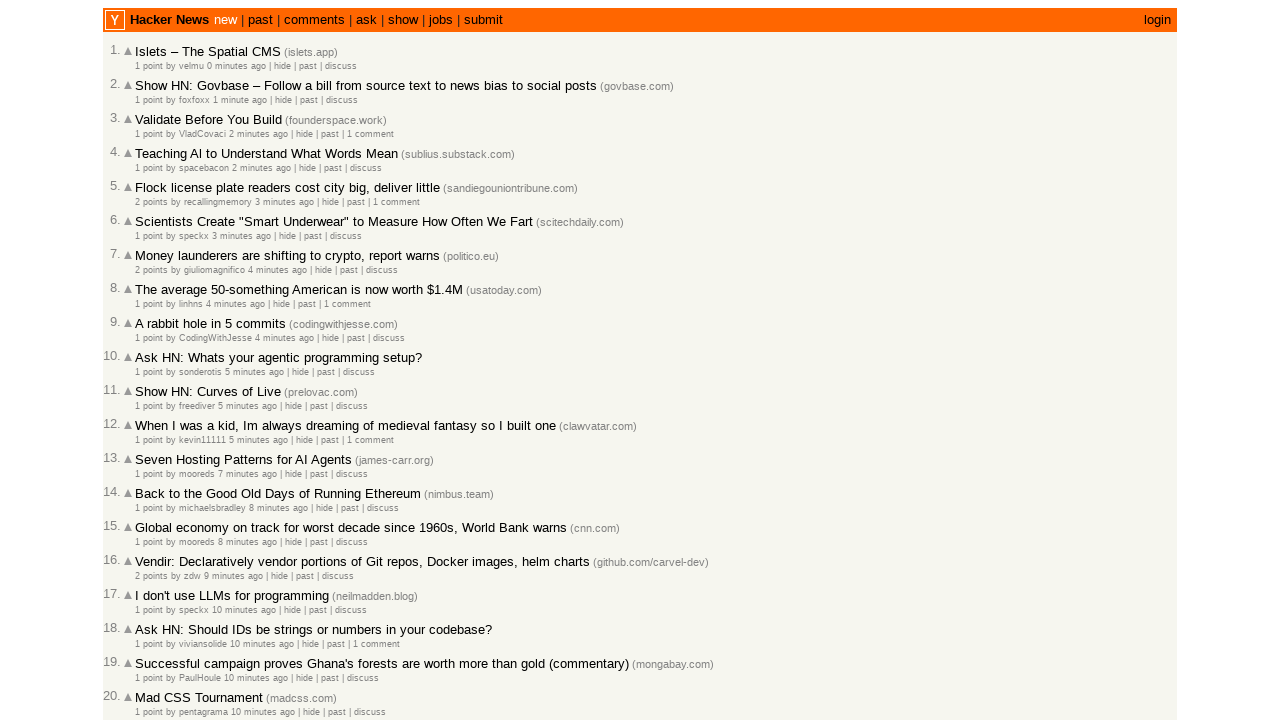

Verified entry 5 is correctly ordered (timestamp: 3 minutes ago)
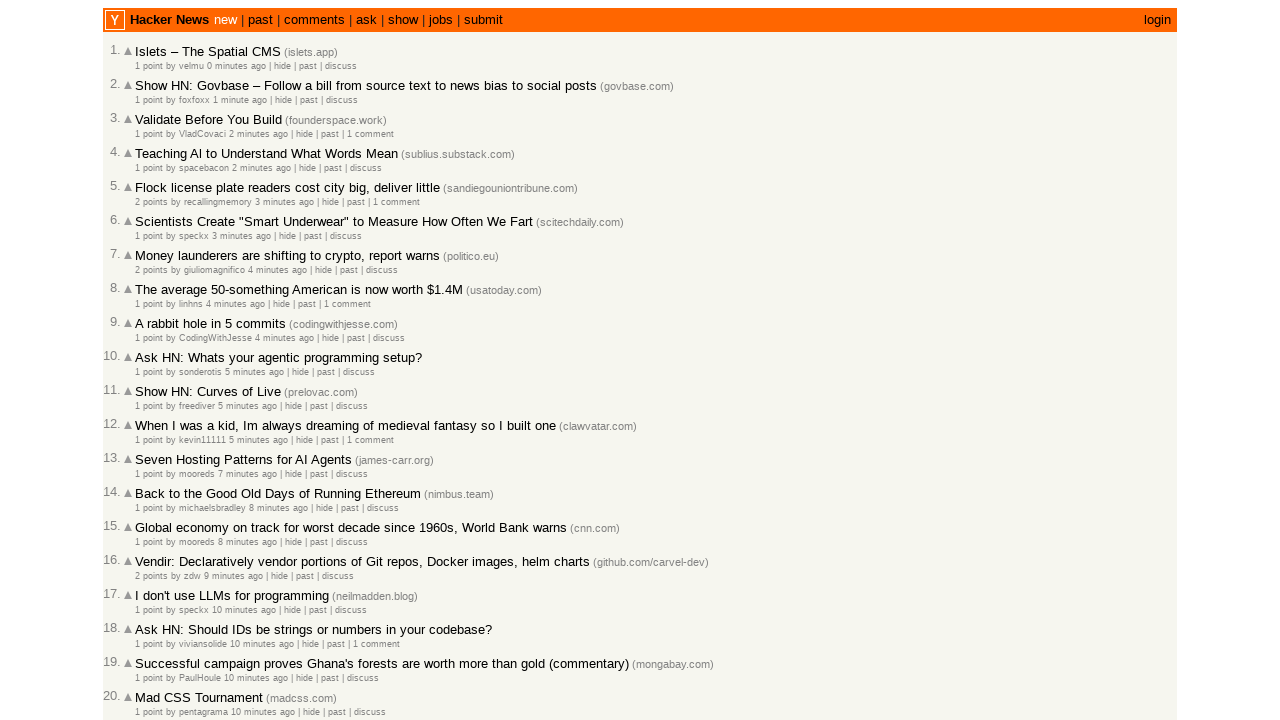

Retrieved all post rows with timestamps (entry 6)
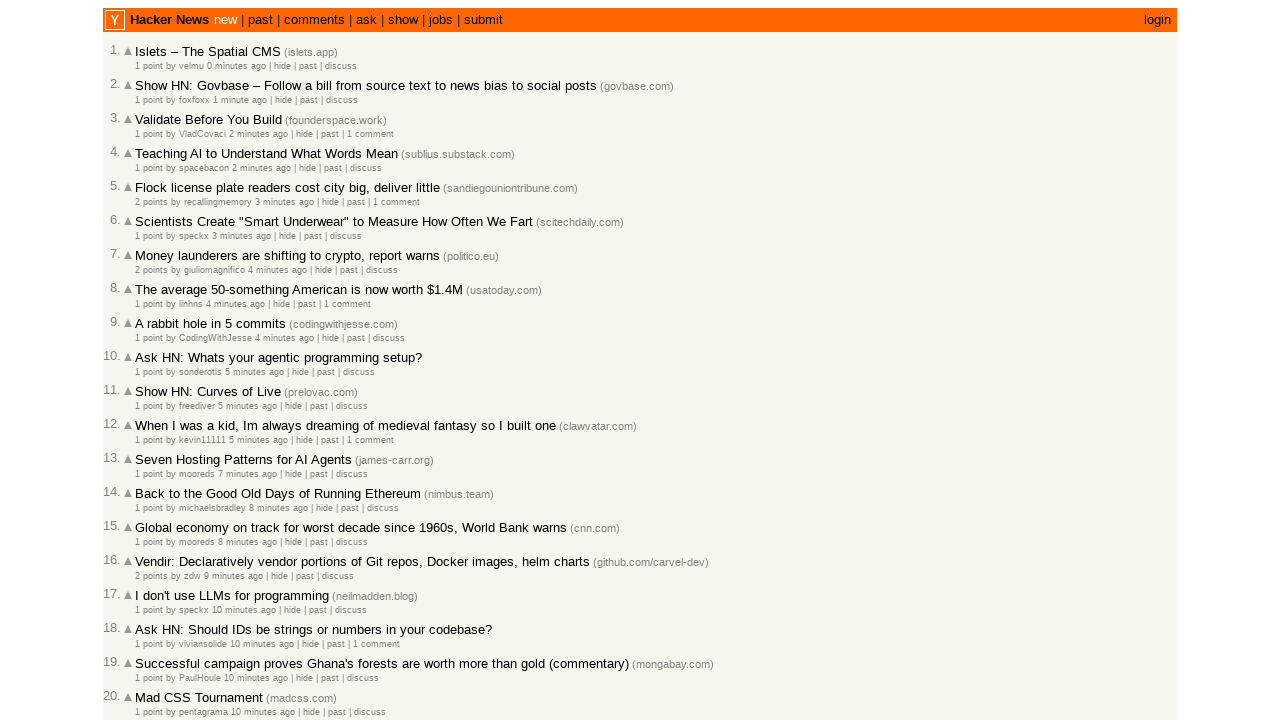

Retrieved text content from row at index 6: '2 points by giuliomagnifico 4 minutes ago  | hide | past | discuss'
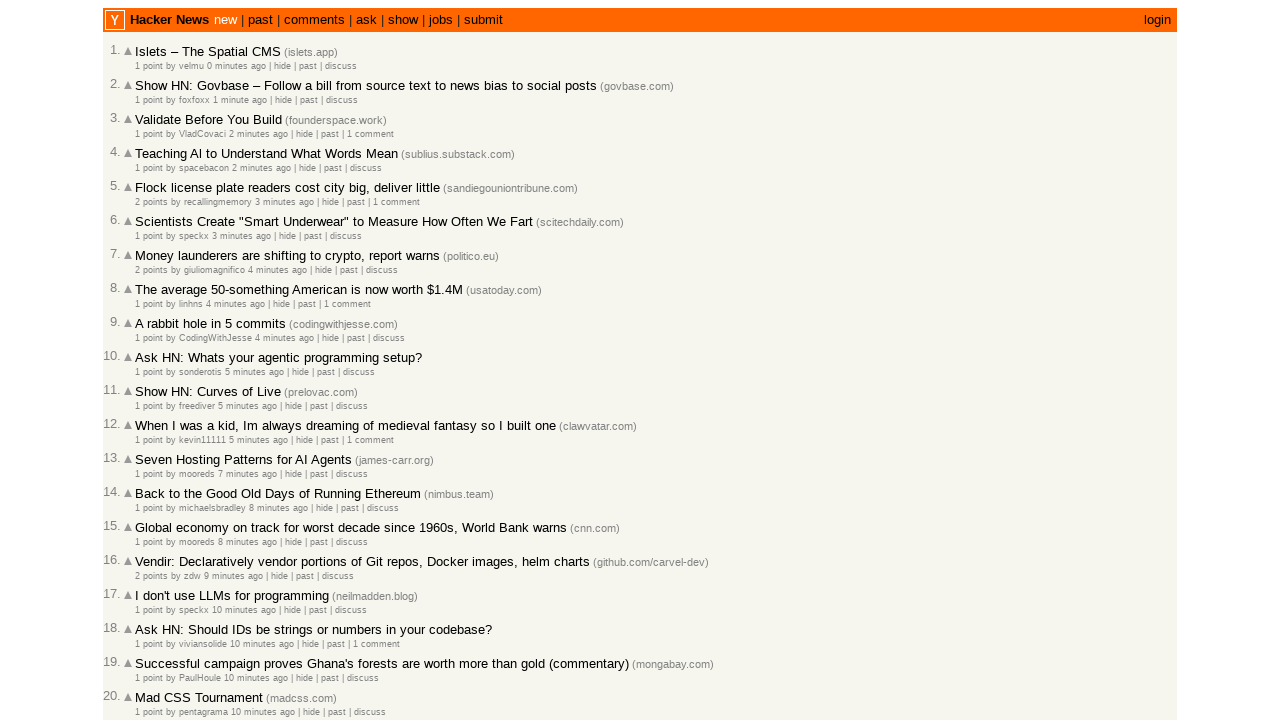

Parsed post time from row 6: 4 minutes ago
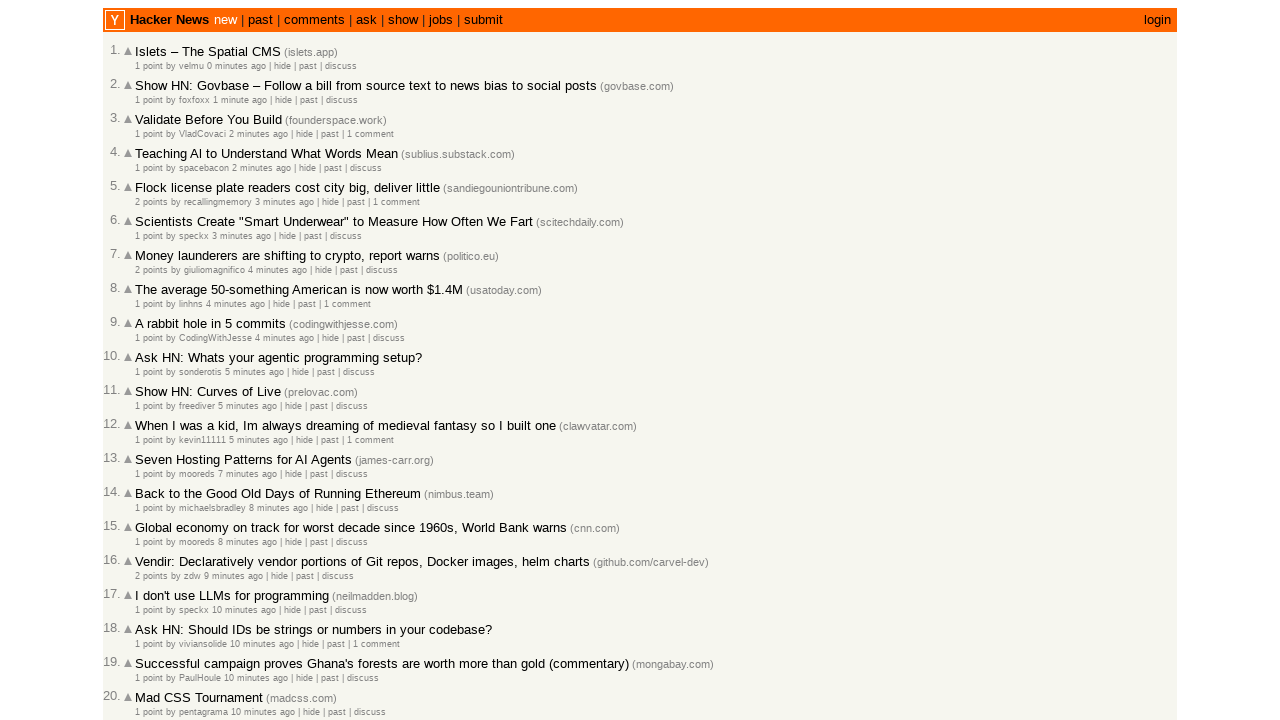

Verified entry 6 is correctly ordered (timestamp: 4 minutes ago)
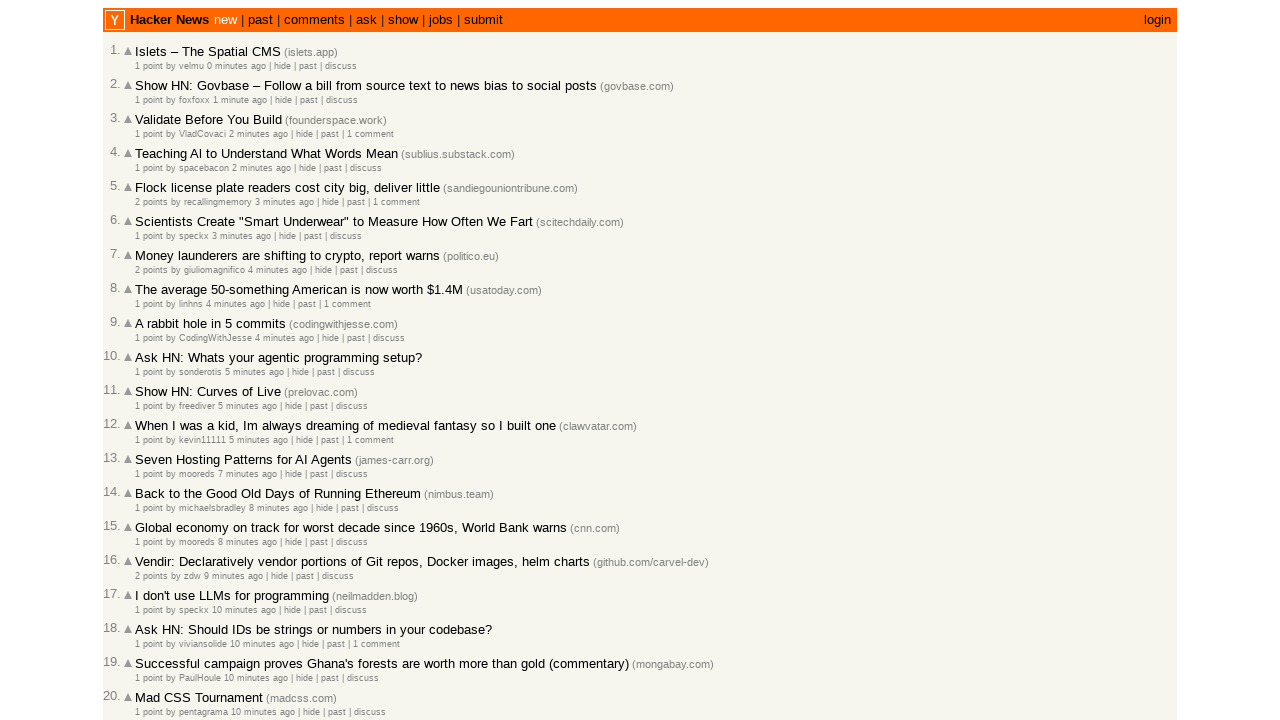

Retrieved all post rows with timestamps (entry 7)
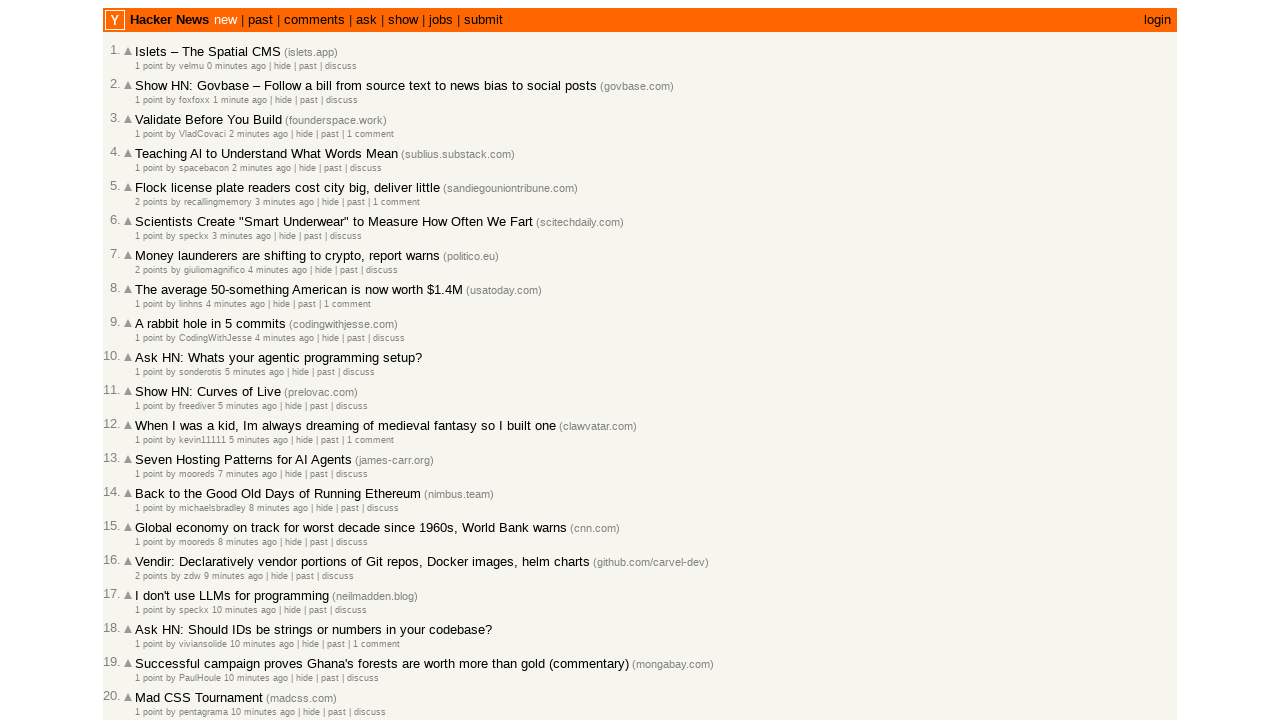

Retrieved text content from row at index 7: '1 point by linhns 4 minutes ago  | hide | past | 1 comment'
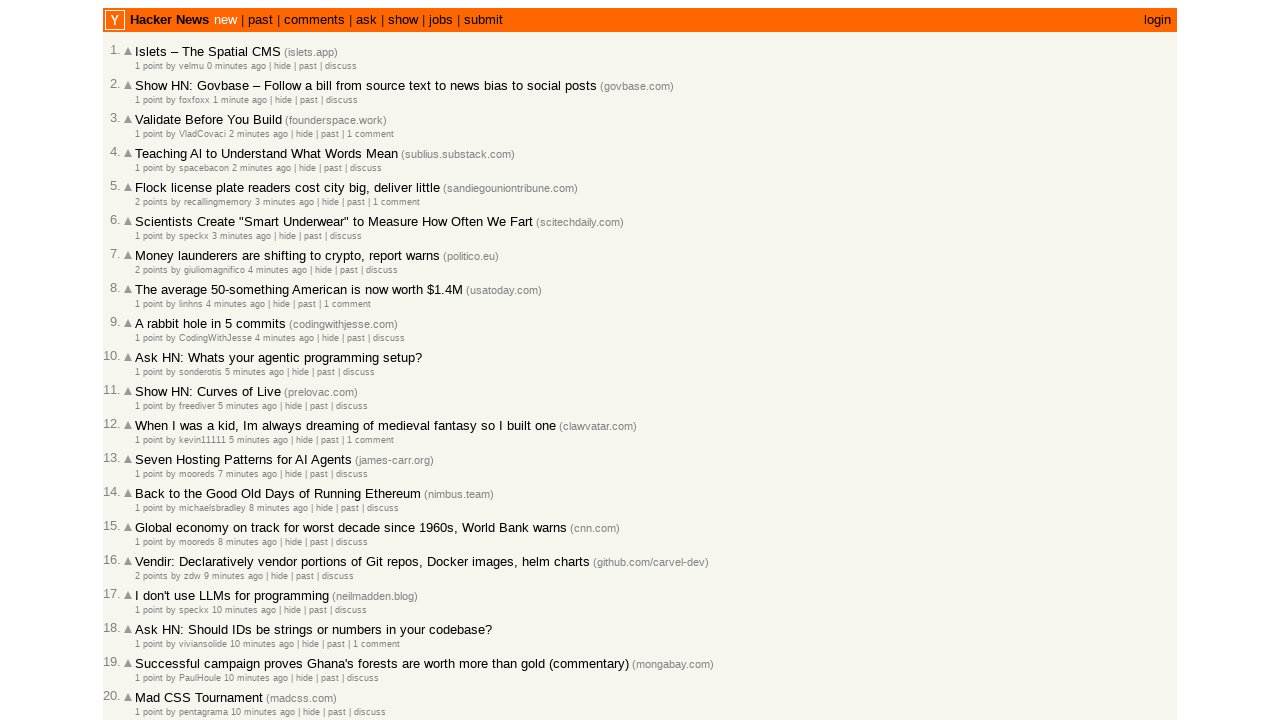

Parsed post time from row 7: 4 minutes ago
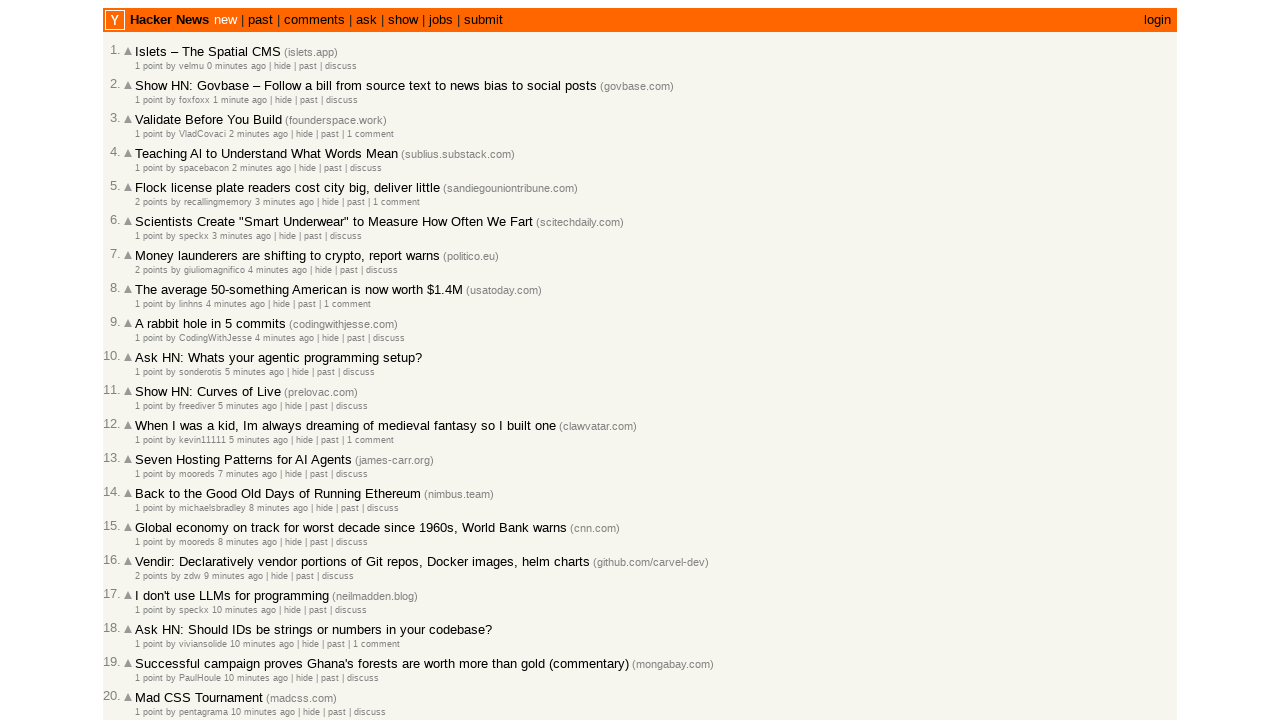

Verified entry 7 is correctly ordered (timestamp: 4 minutes ago)
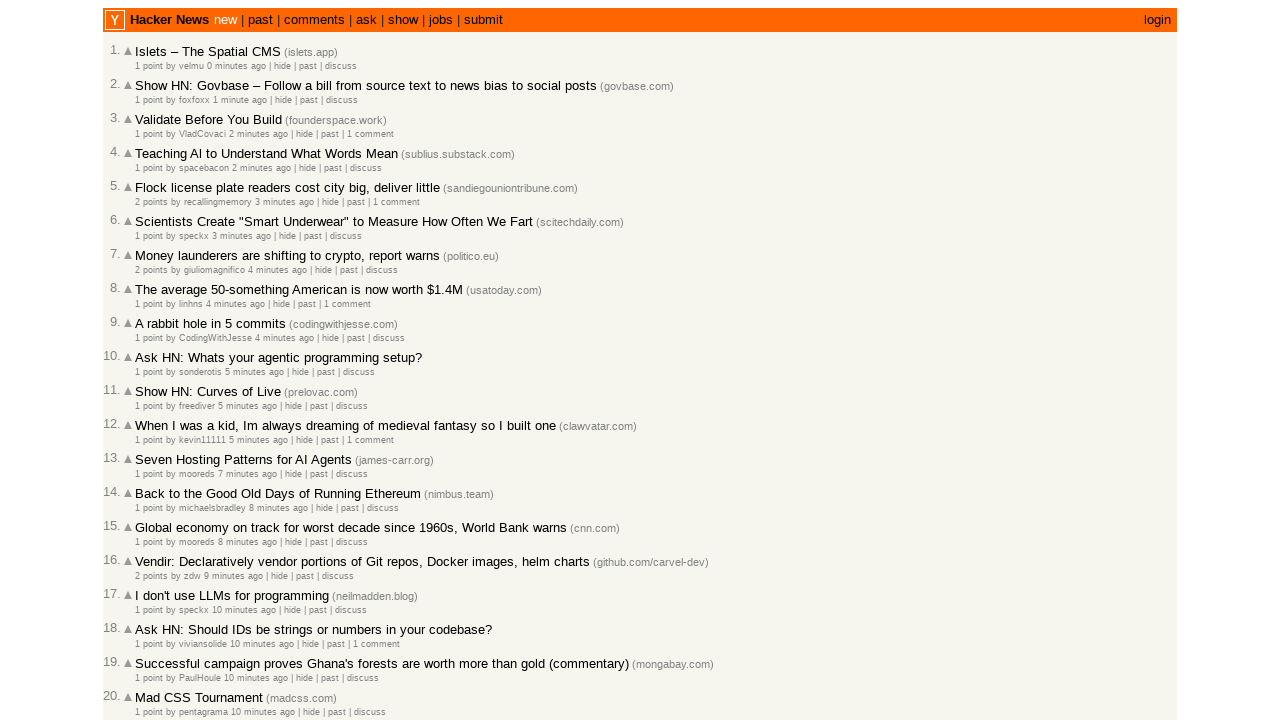

Retrieved all post rows with timestamps (entry 8)
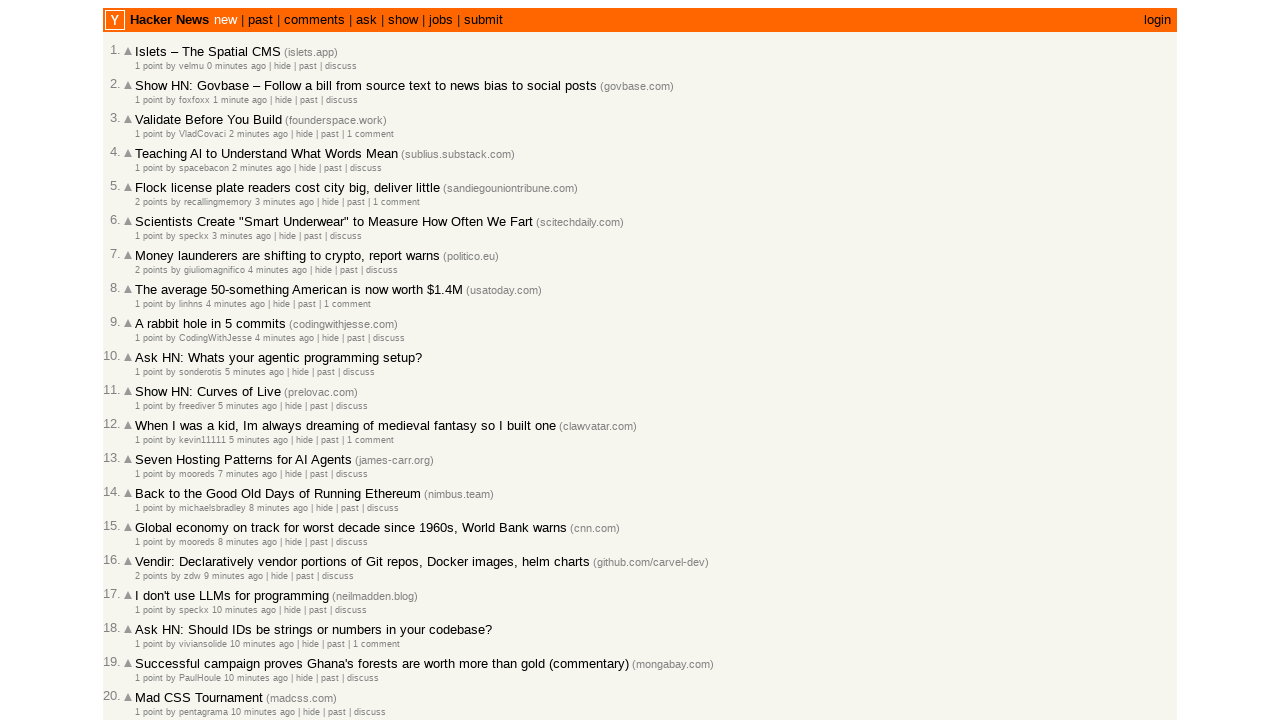

Retrieved text content from row at index 8: '1 point by CodingWithJesse 4 minutes ago  | hide | past | discuss'
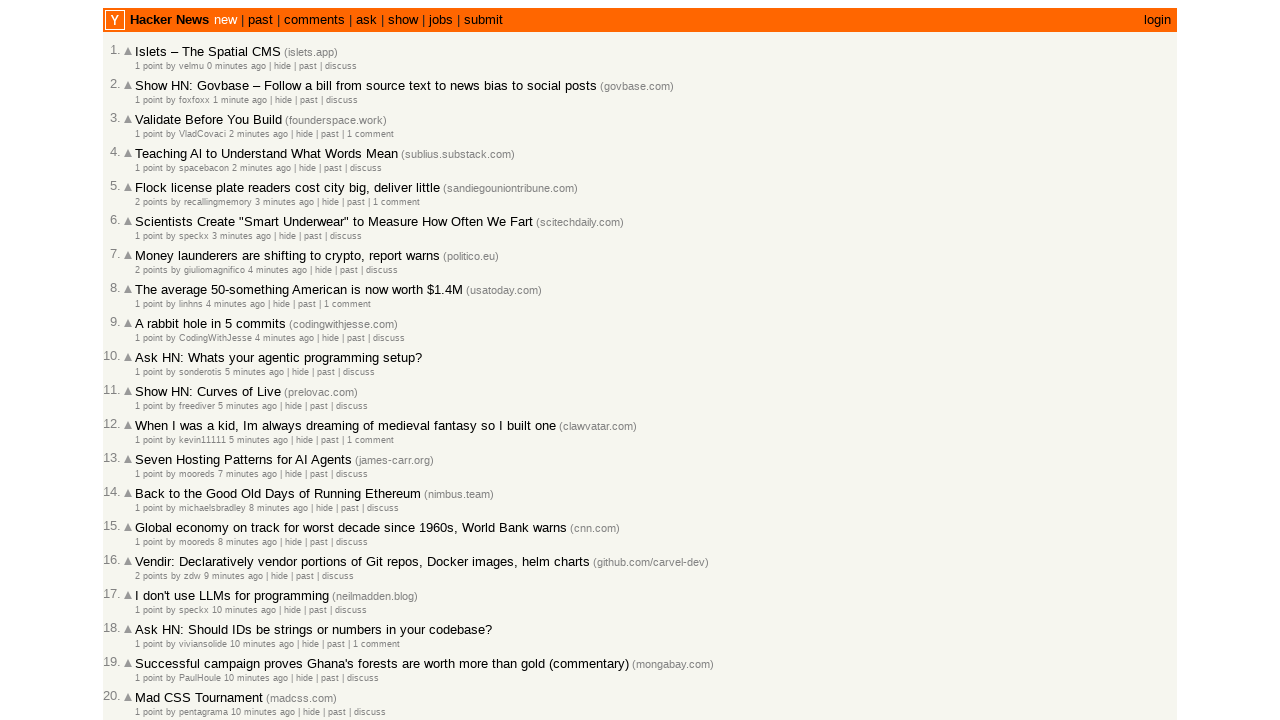

Parsed post time from row 8: 4 minutes ago
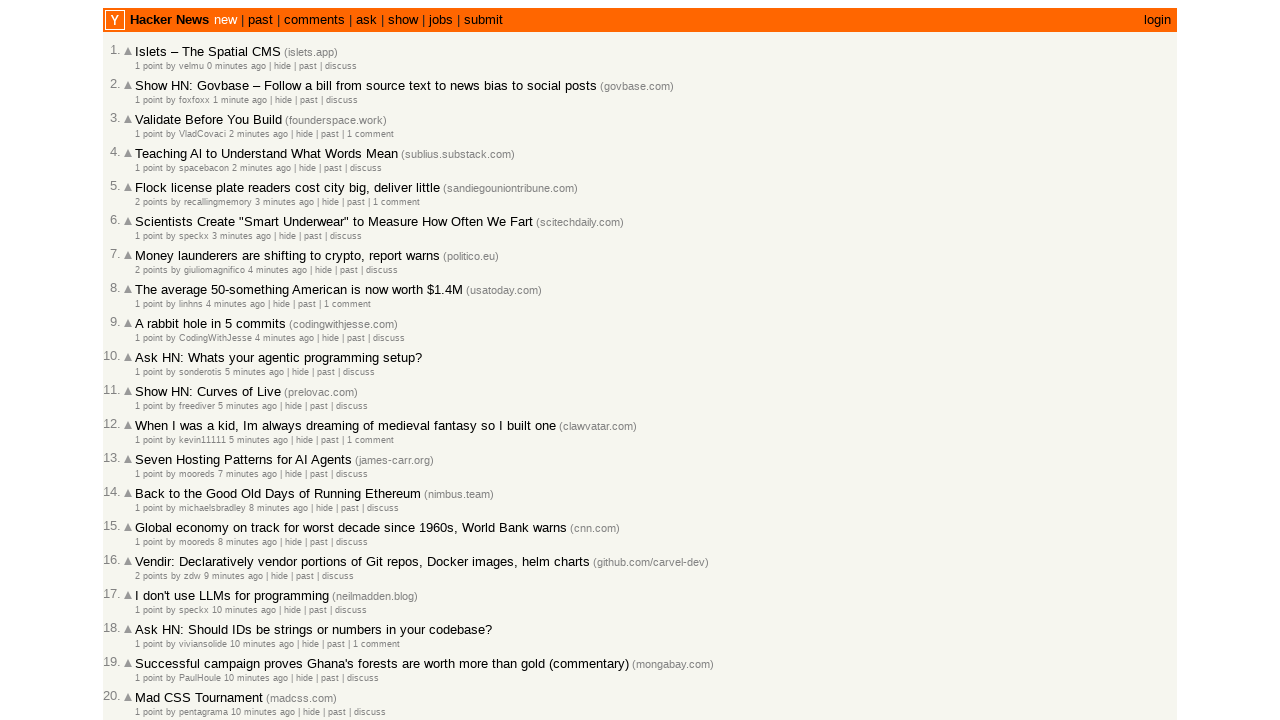

Verified entry 8 is correctly ordered (timestamp: 4 minutes ago)
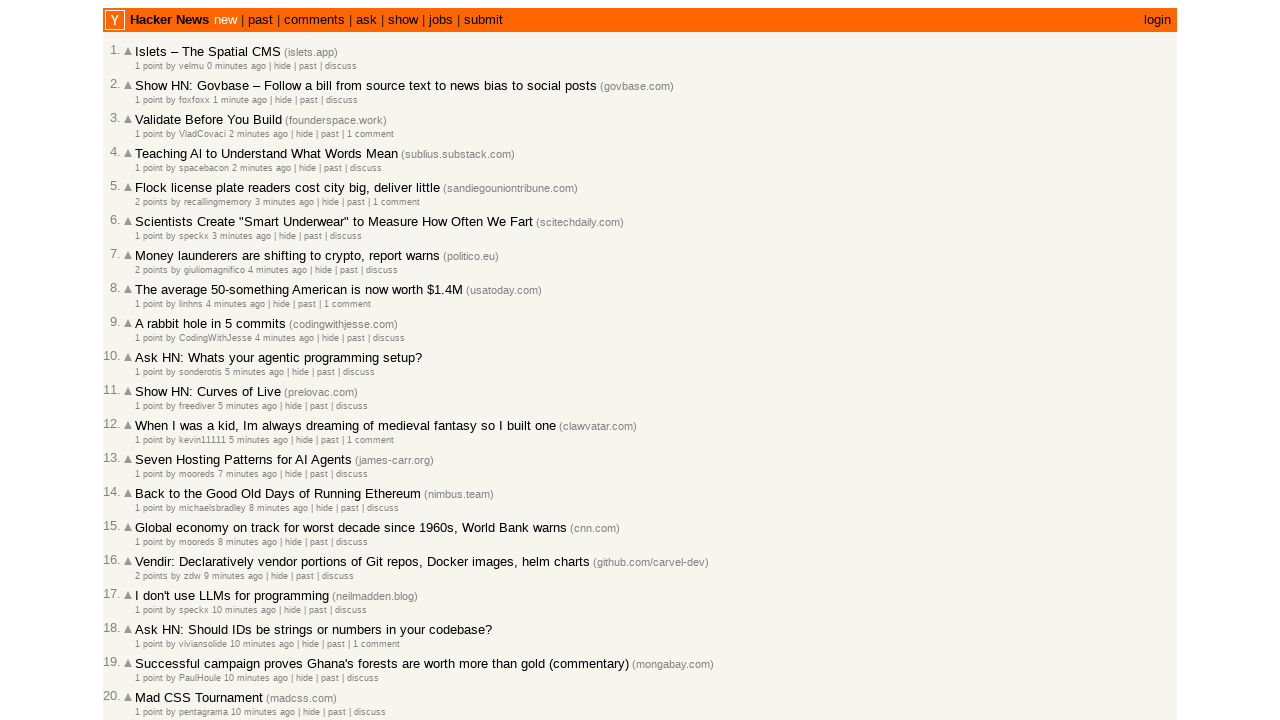

Retrieved all post rows with timestamps (entry 9)
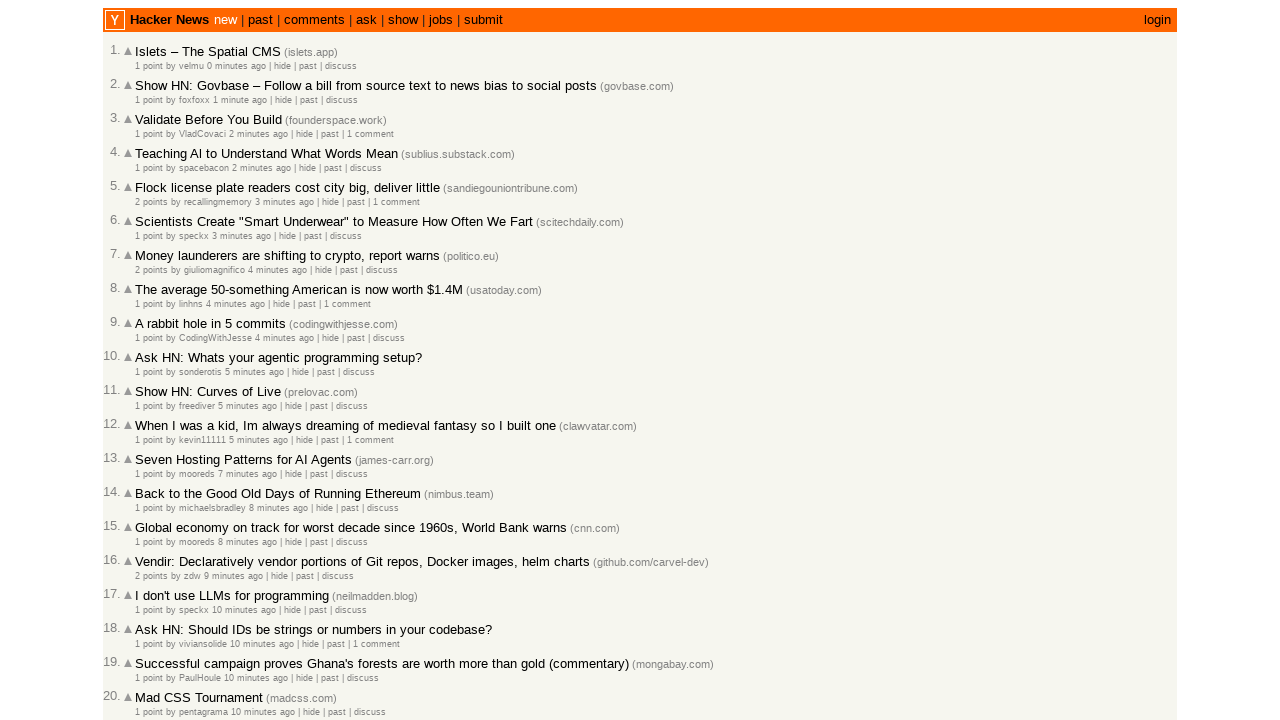

Retrieved text content from row at index 9: '1 point by sonderotis 5 minutes ago  | hide | past | discuss'
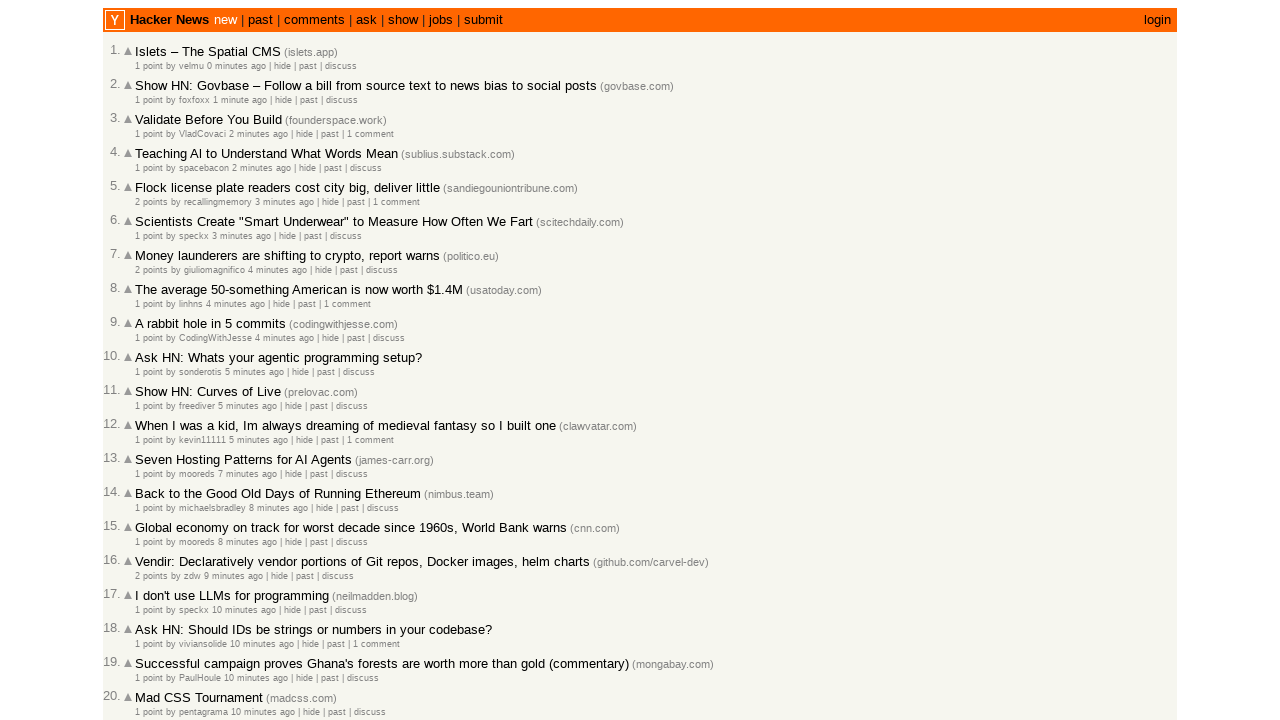

Parsed post time from row 9: 5 minutes ago
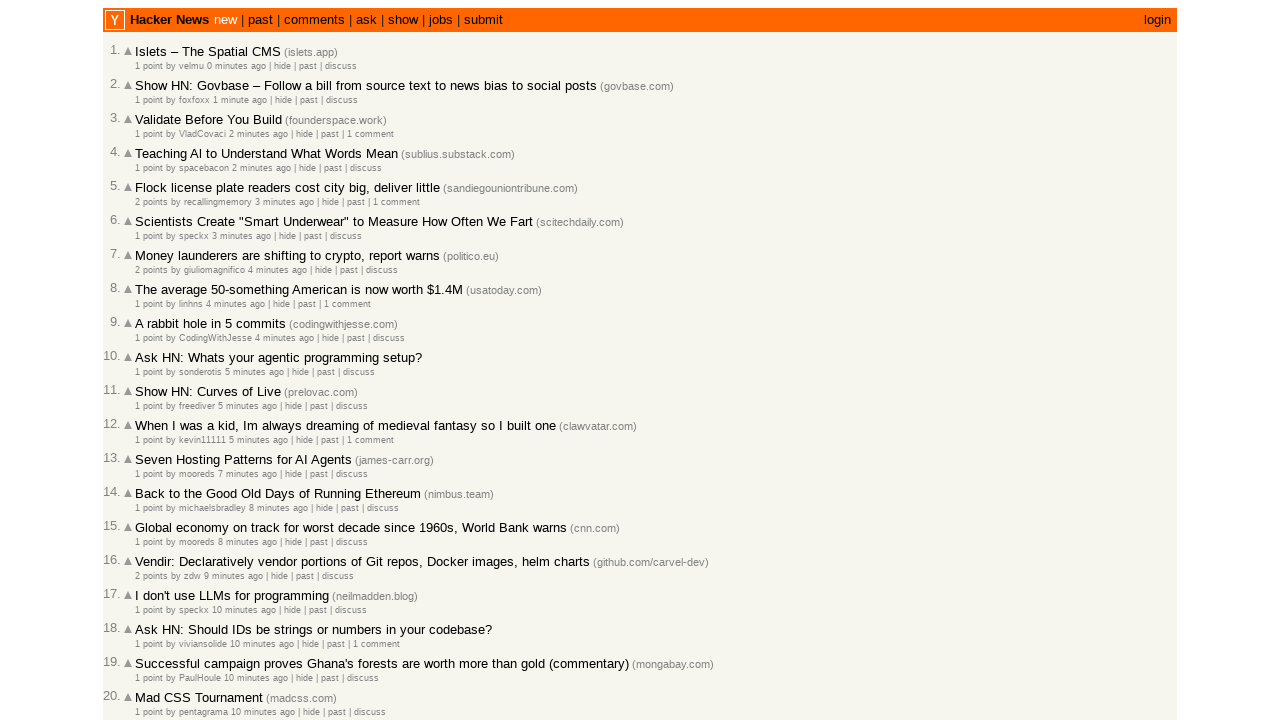

Verified entry 9 is correctly ordered (timestamp: 5 minutes ago)
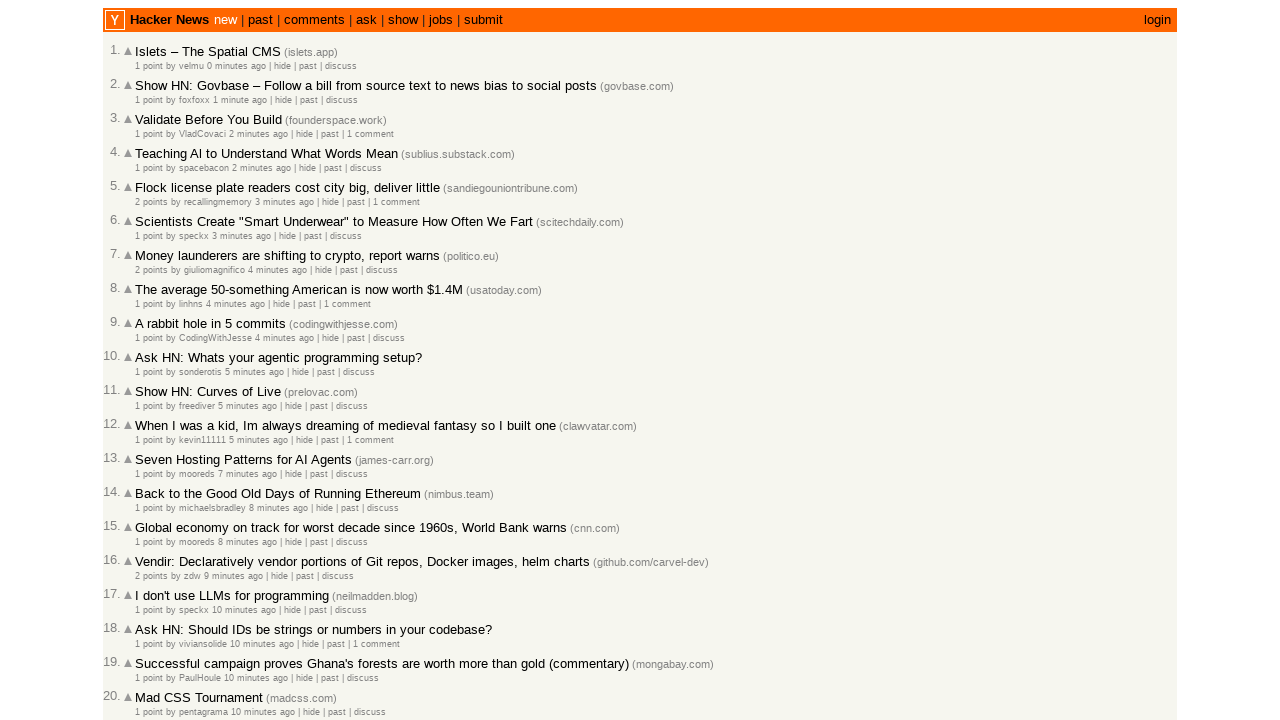

Retrieved all post rows with timestamps (entry 10)
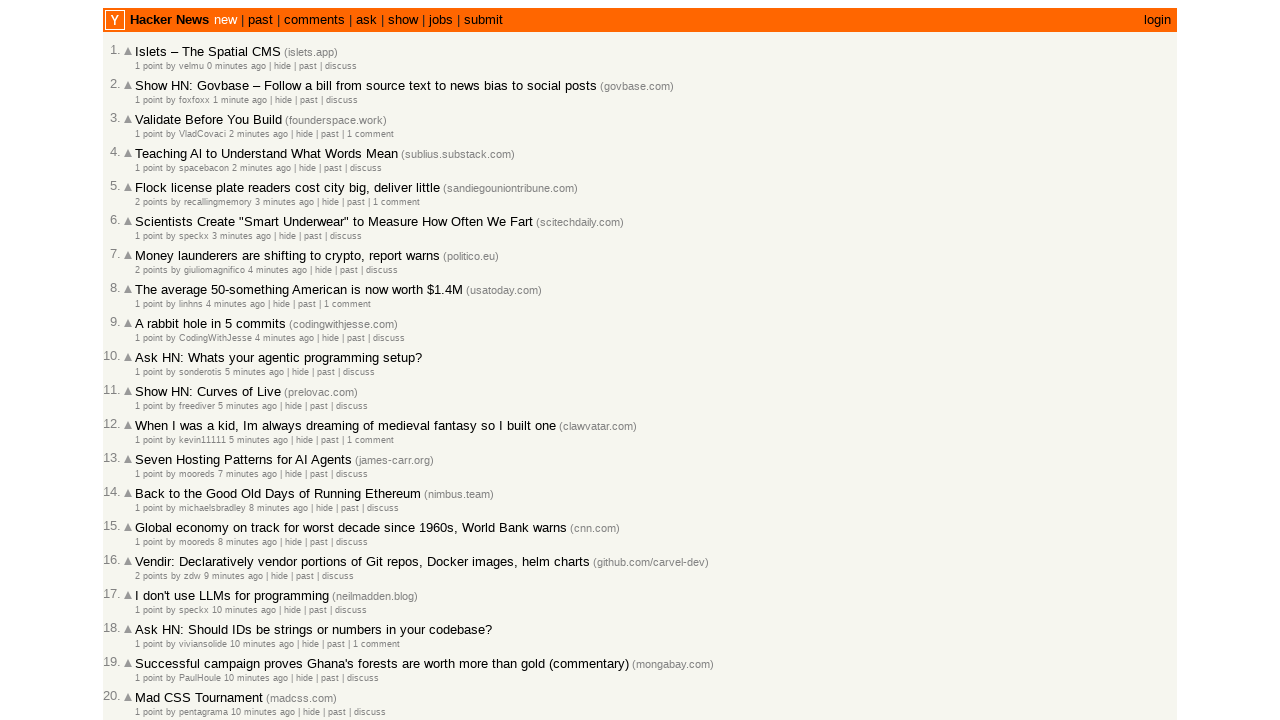

Retrieved text content from row at index 10: '1 point by freediver 5 minutes ago  | hide | past | discuss'
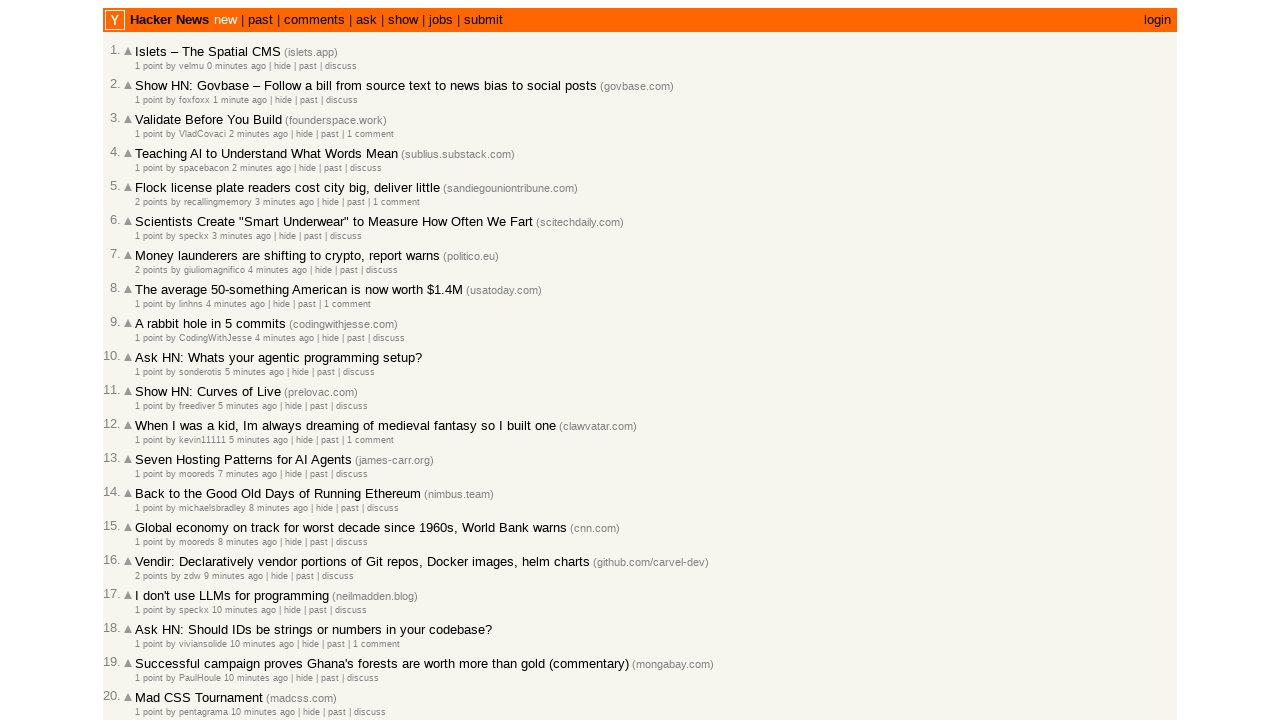

Parsed post time from row 10: 5 minutes ago
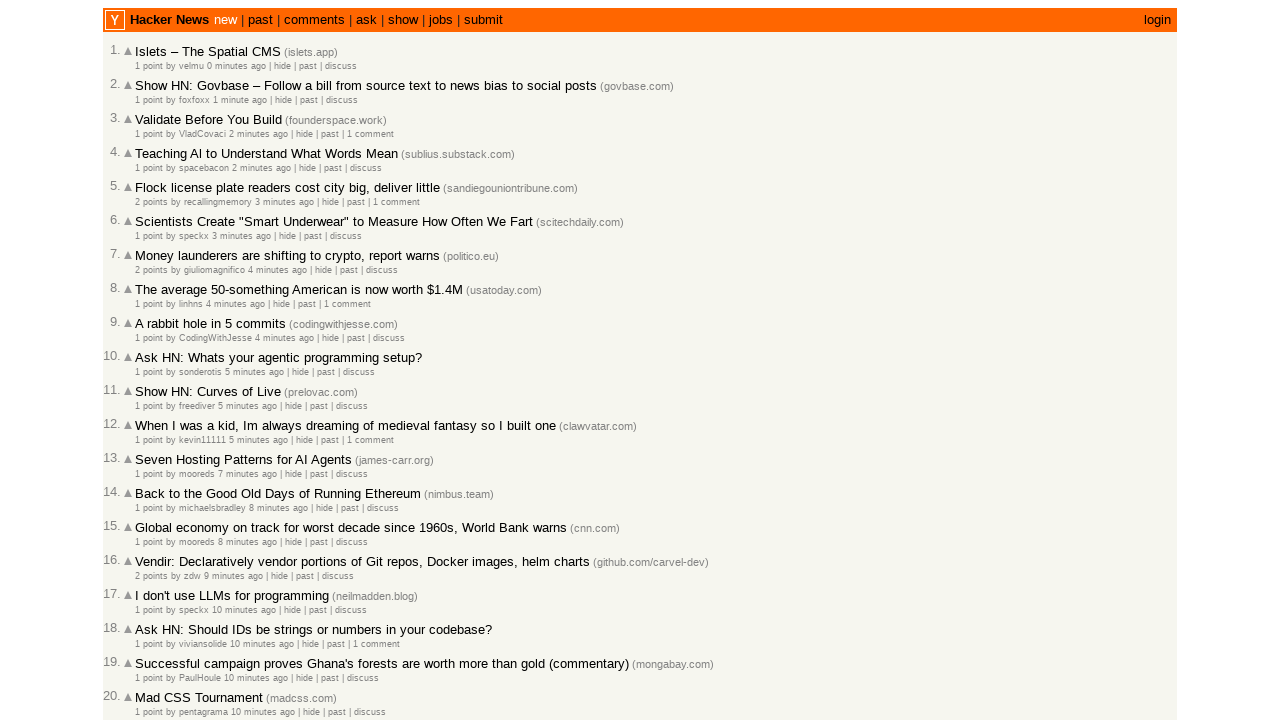

Verified entry 10 is correctly ordered (timestamp: 5 minutes ago)
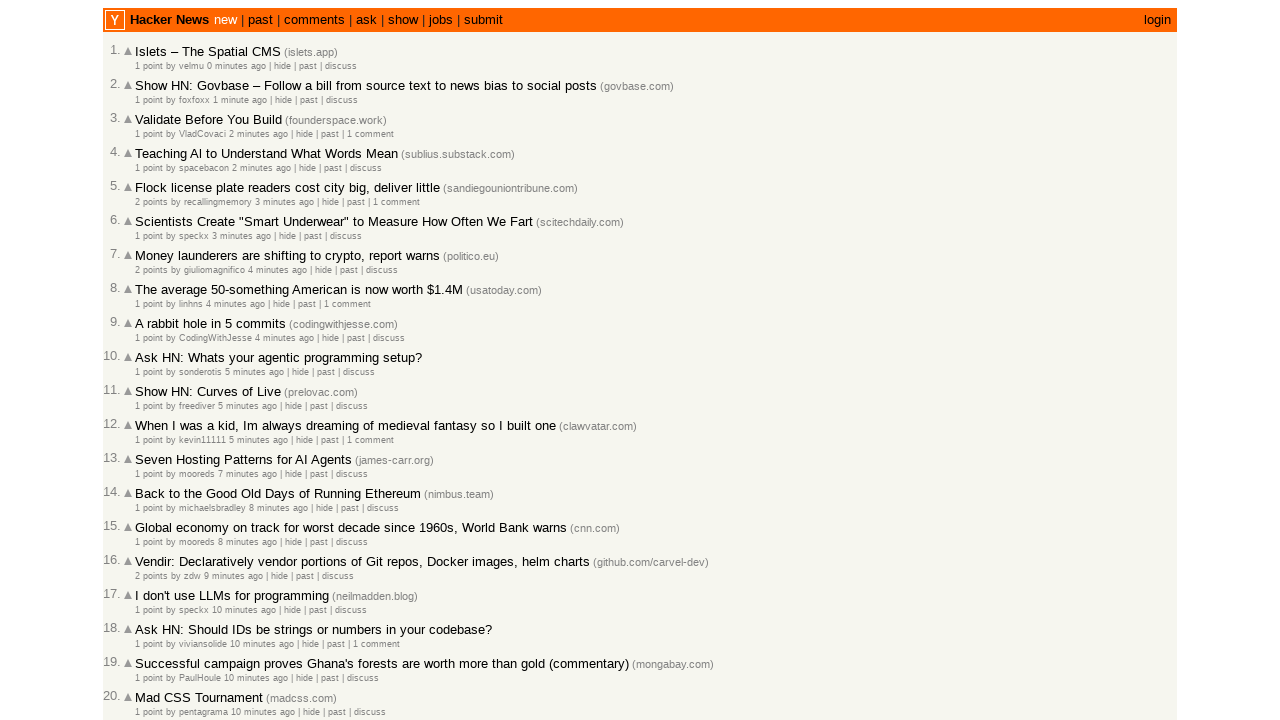

Retrieved all post rows with timestamps (entry 11)
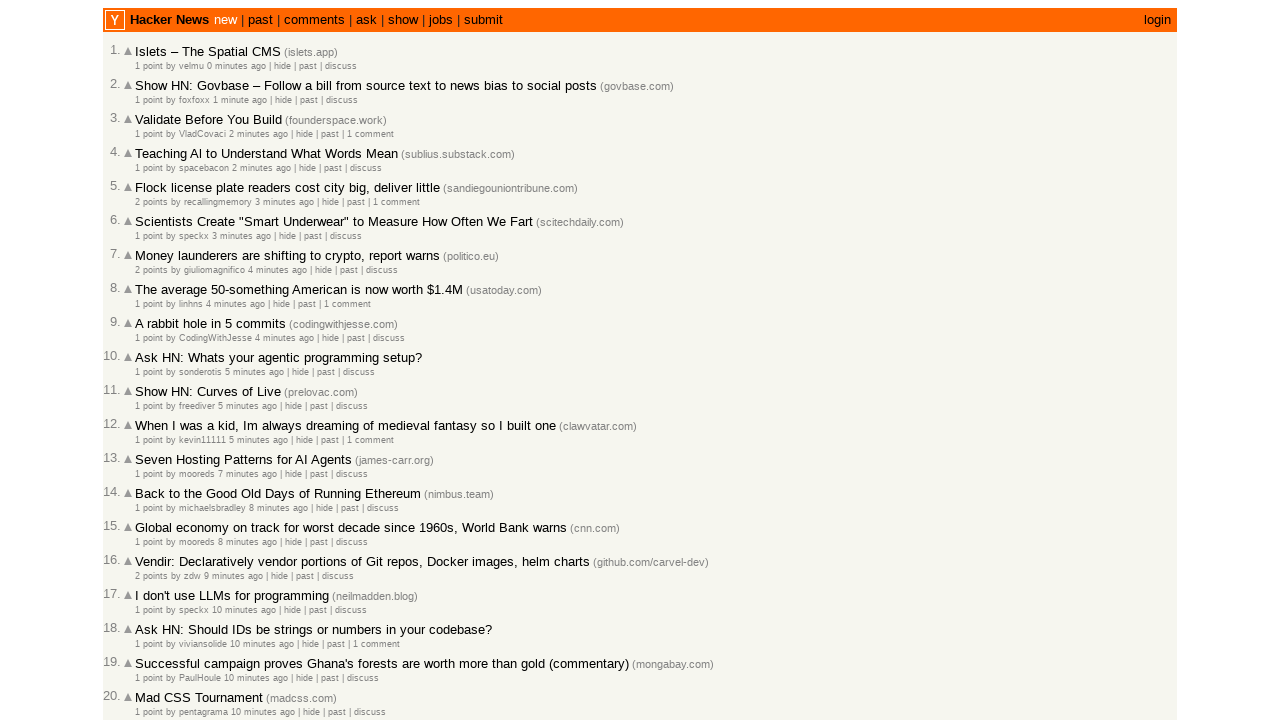

Retrieved text content from row at index 11: '1 point by kevin11111 5 minutes ago  | hide | past | 1 comment'
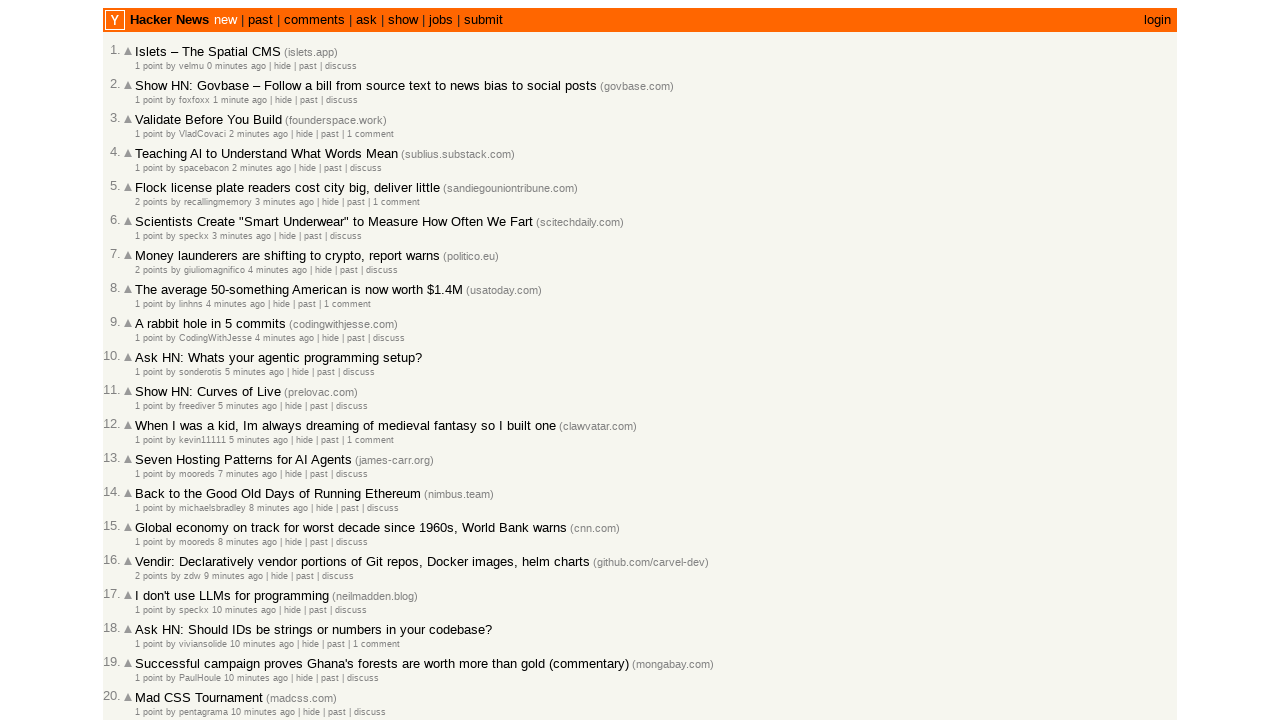

Parsed post time from row 11: 5 minutes ago
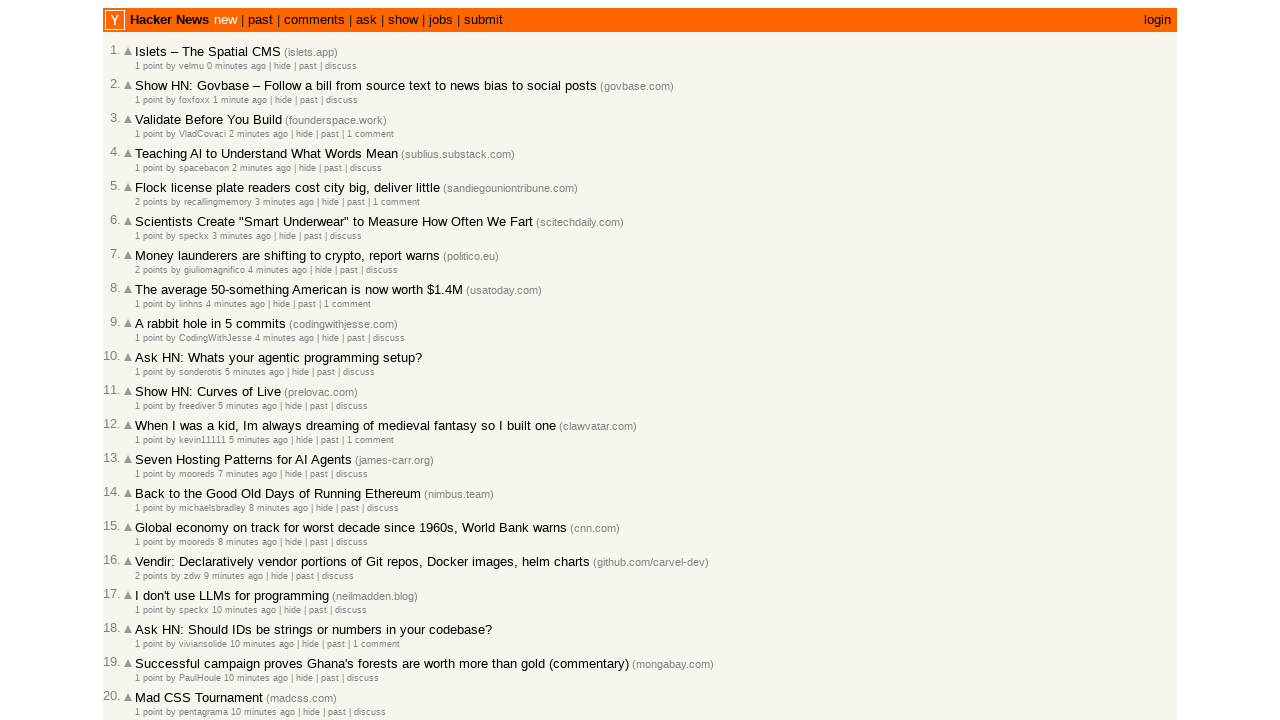

Verified entry 11 is correctly ordered (timestamp: 5 minutes ago)
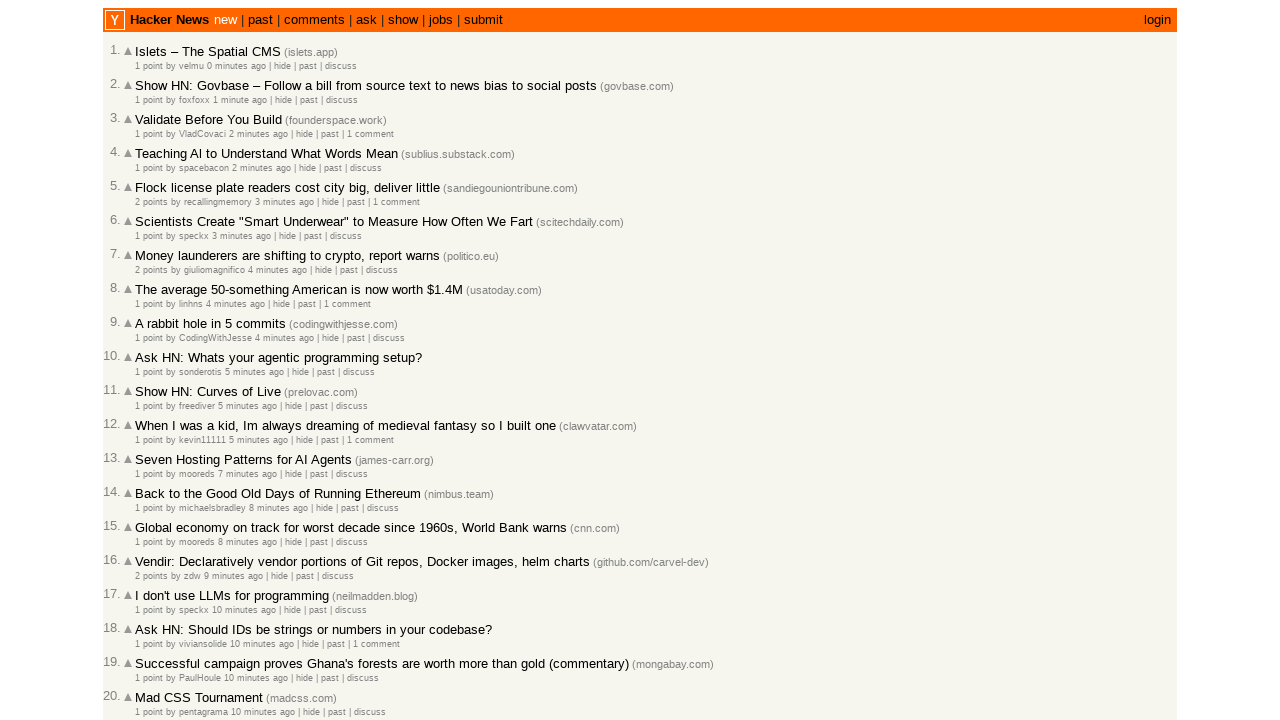

Retrieved all post rows with timestamps (entry 12)
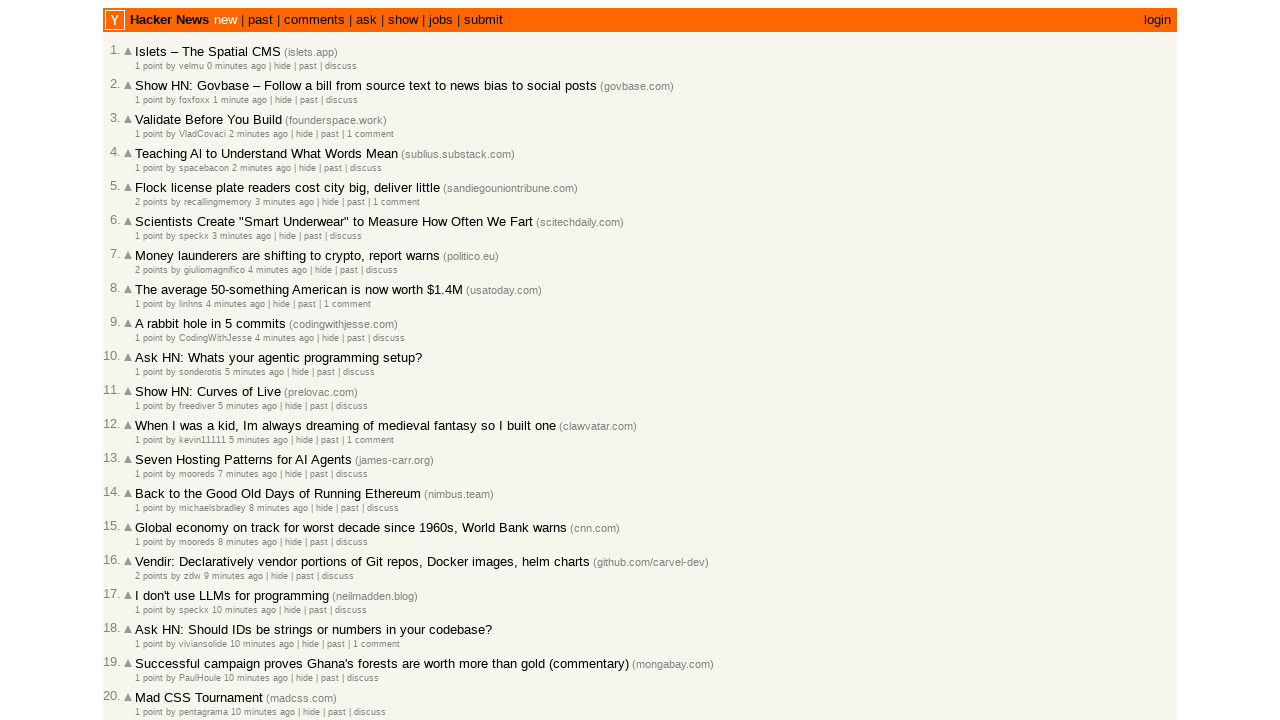

Retrieved text content from row at index 12: '1 point by mooreds 7 minutes ago  | hide | past | discuss'
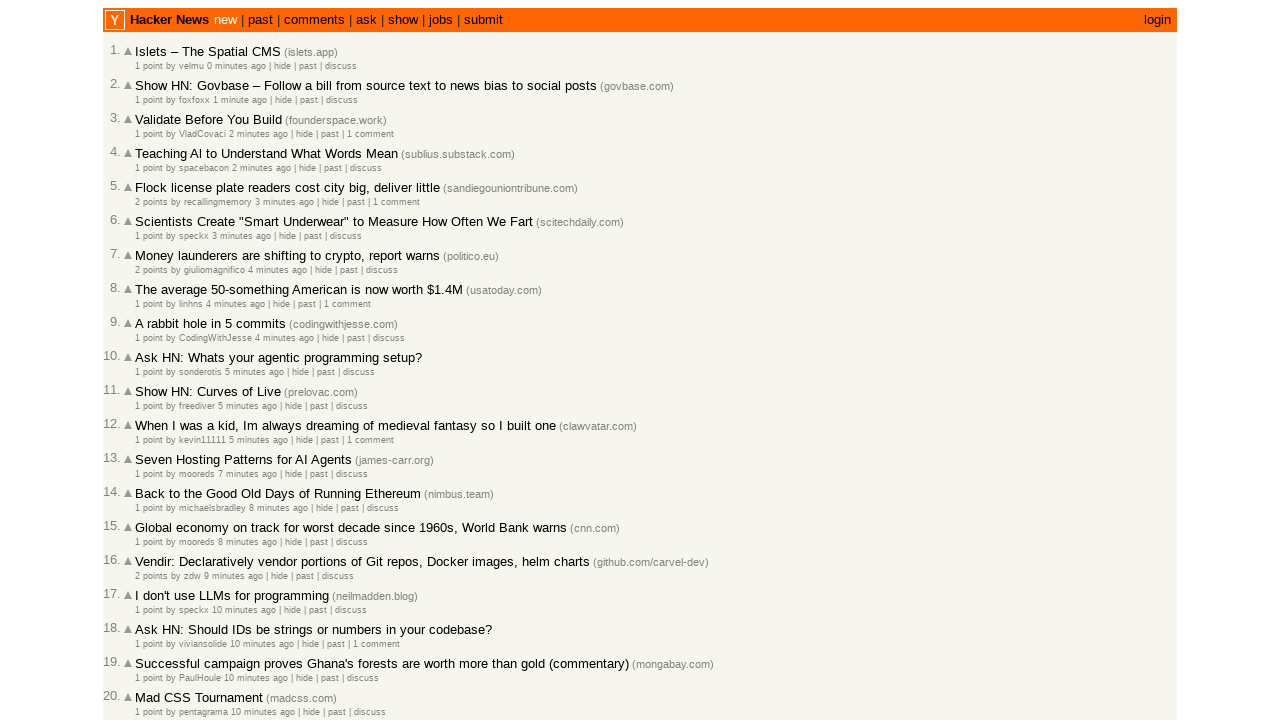

Parsed post time from row 12: 7 minutes ago
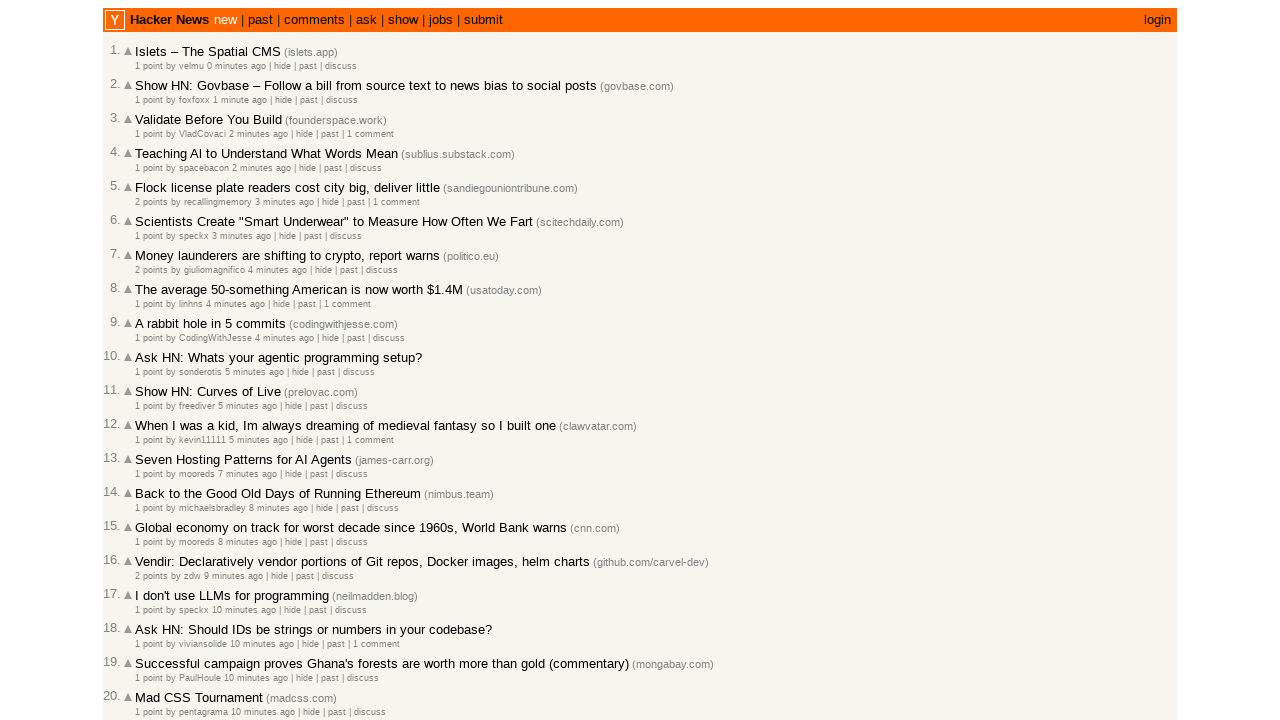

Verified entry 12 is correctly ordered (timestamp: 7 minutes ago)
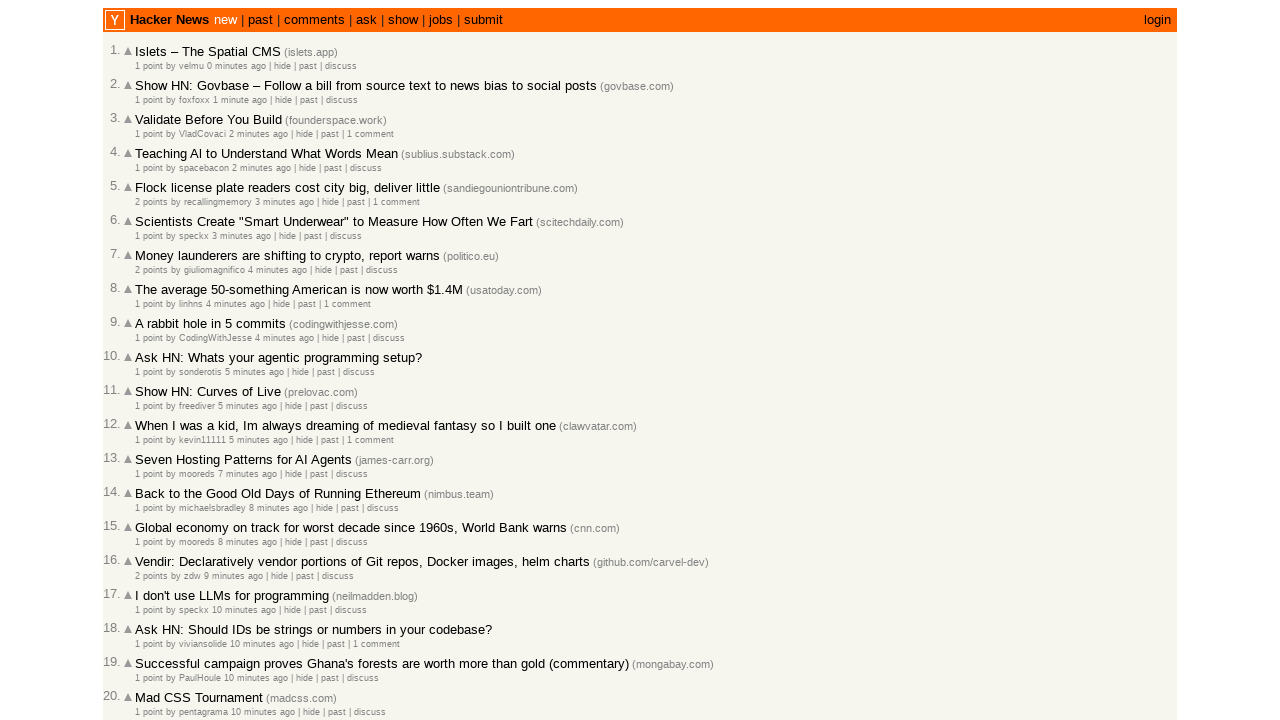

Retrieved all post rows with timestamps (entry 13)
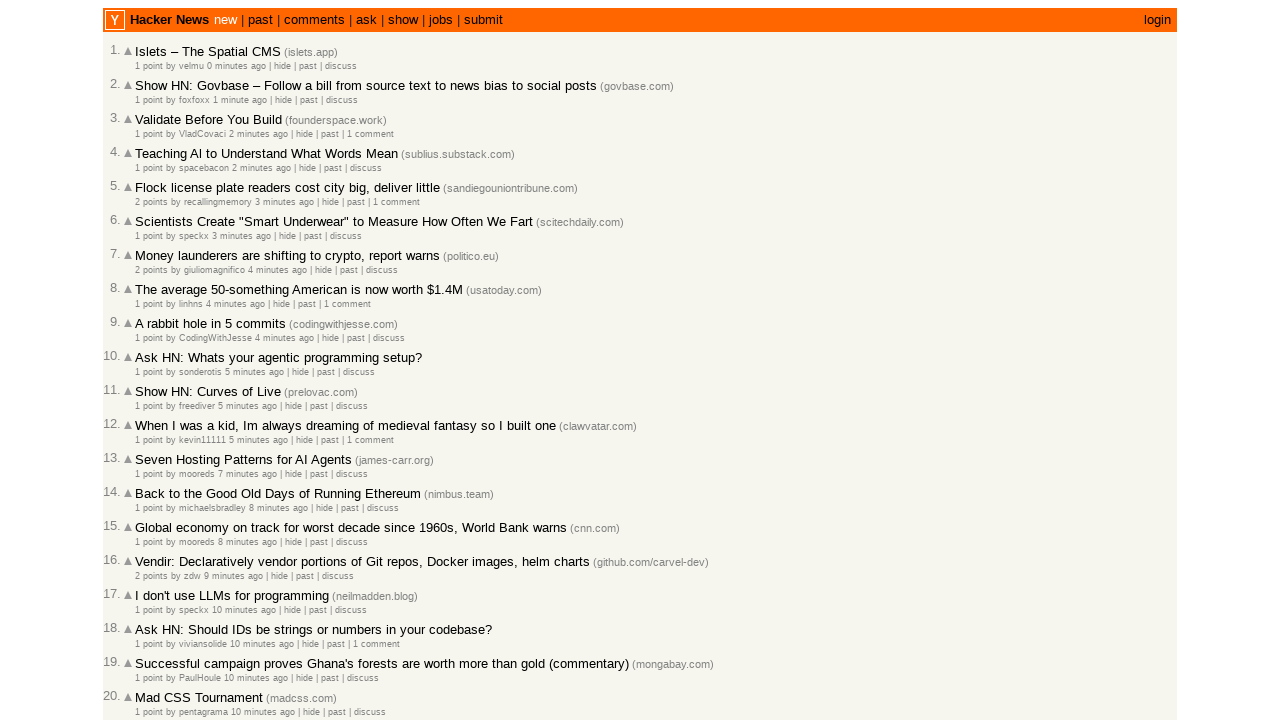

Retrieved text content from row at index 13: '1 point by michaelsbradley 8 minutes ago  | hide | past | discuss'
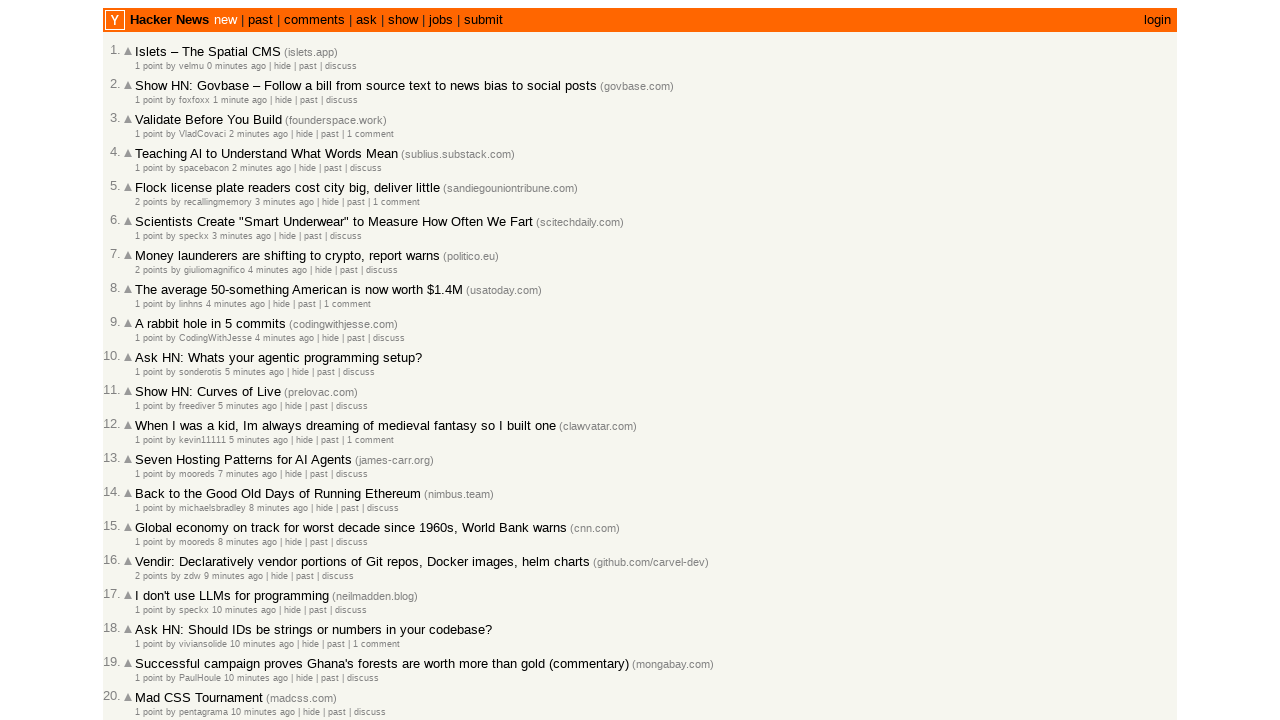

Parsed post time from row 13: 8 minutes ago
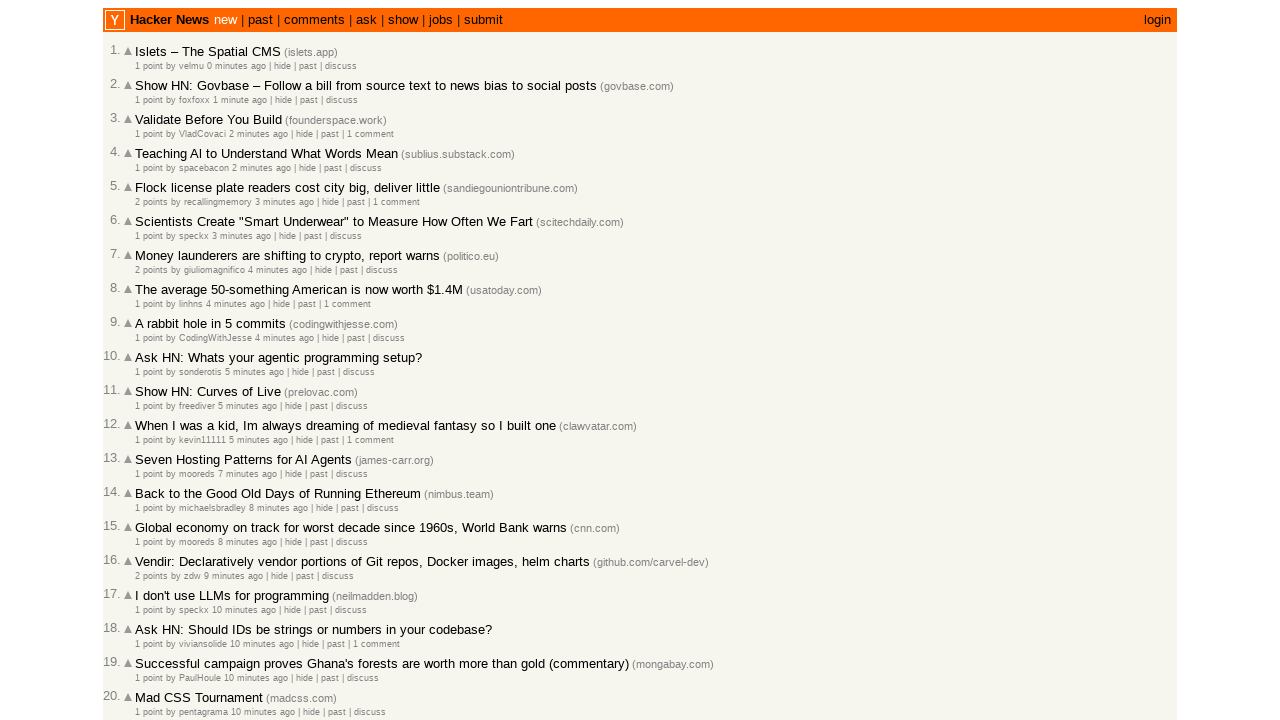

Verified entry 13 is correctly ordered (timestamp: 8 minutes ago)
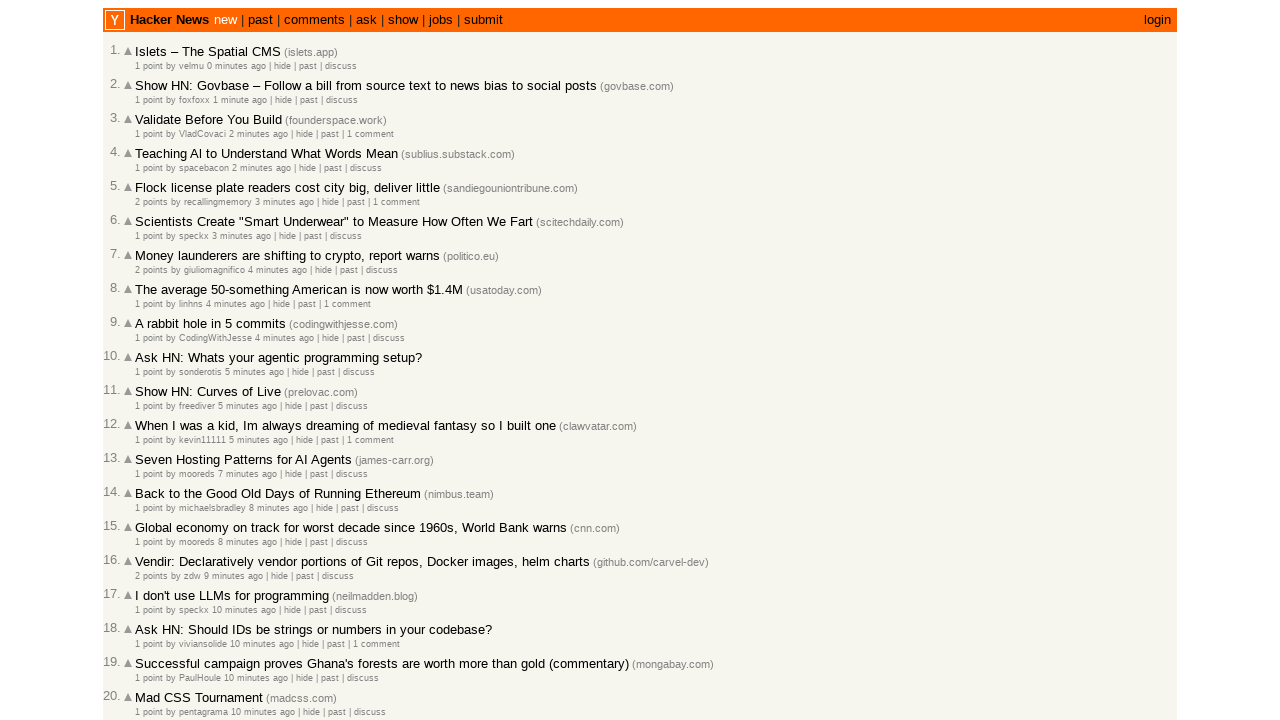

Retrieved all post rows with timestamps (entry 14)
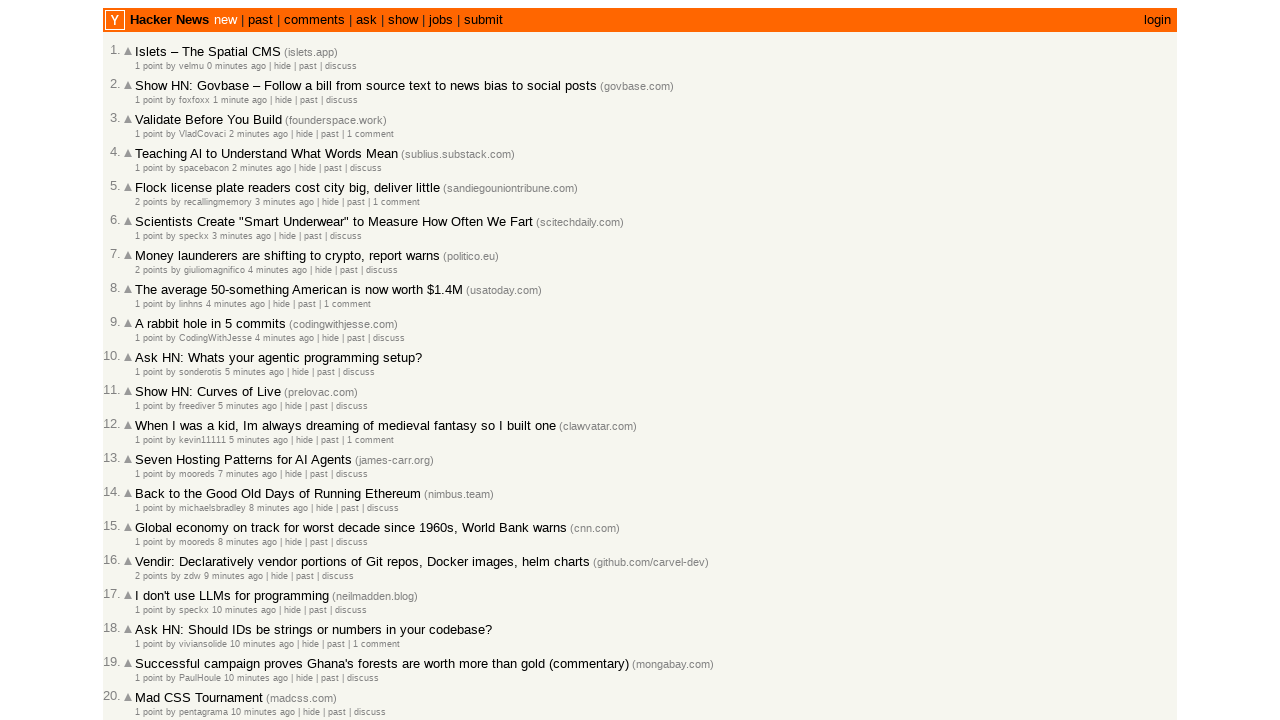

Retrieved text content from row at index 14: '1 point by mooreds 8 minutes ago  | hide | past | discuss'
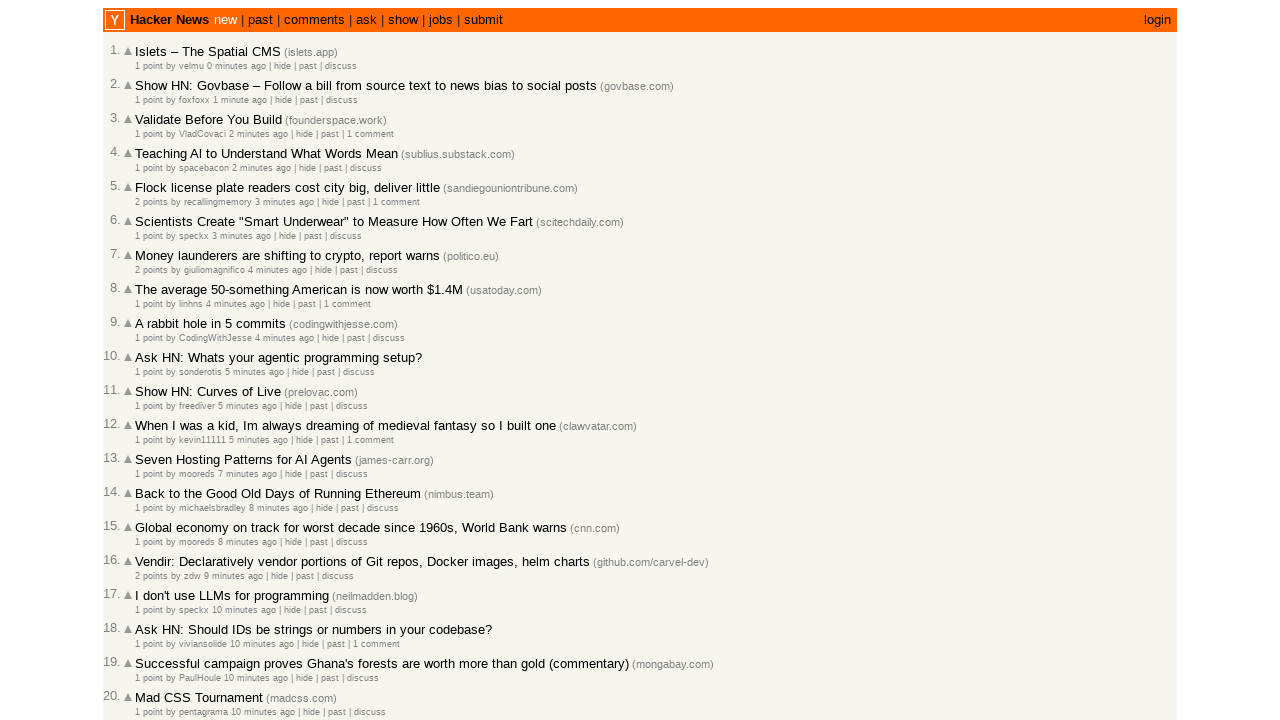

Parsed post time from row 14: 8 minutes ago
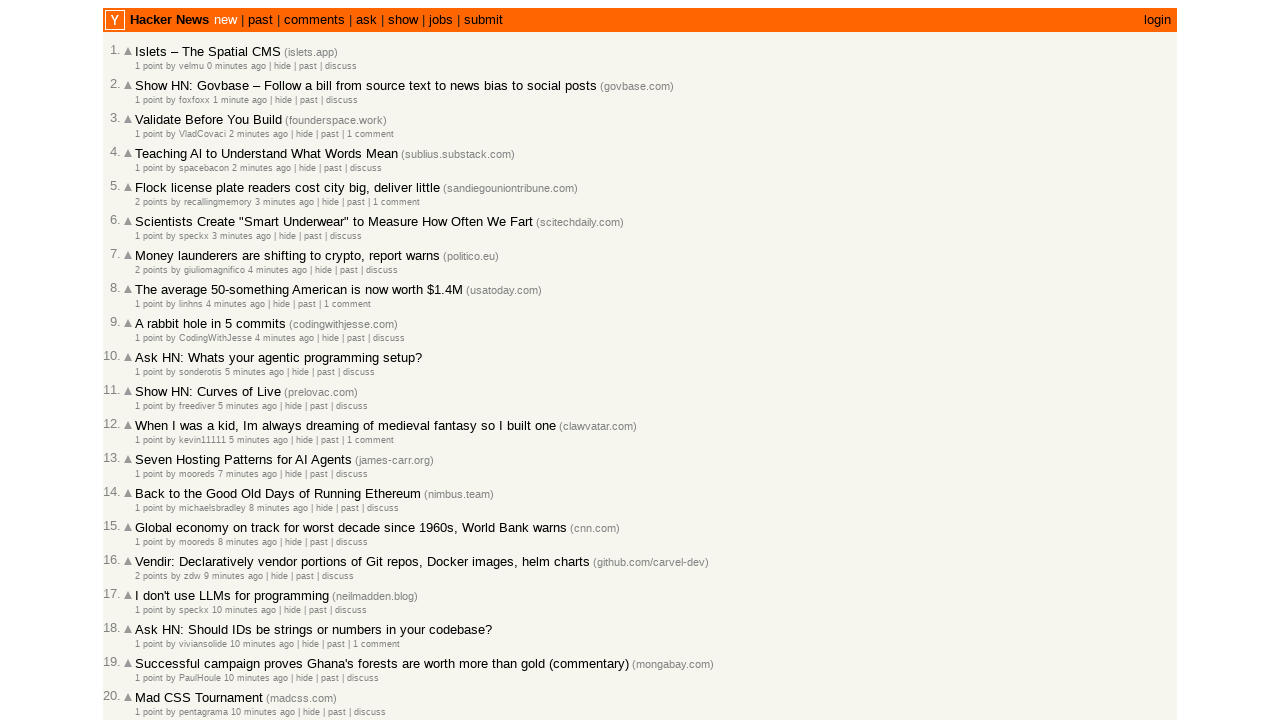

Verified entry 14 is correctly ordered (timestamp: 8 minutes ago)
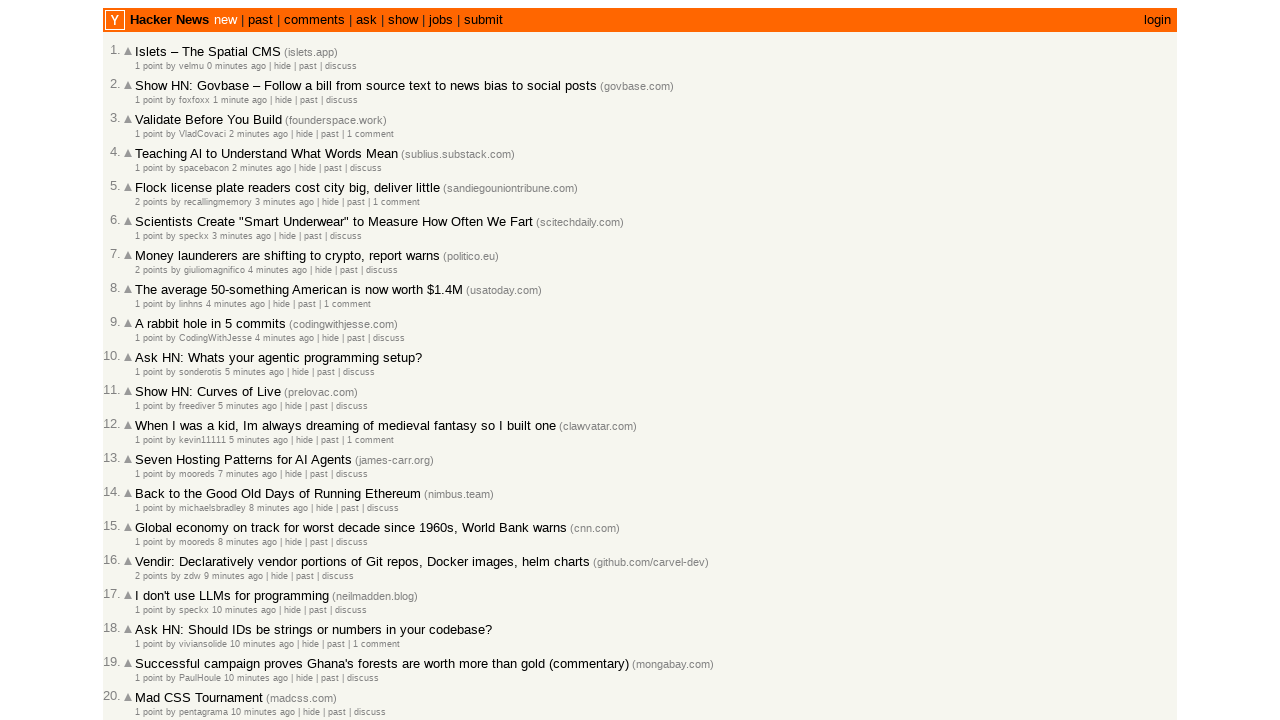

Retrieved all post rows with timestamps (entry 15)
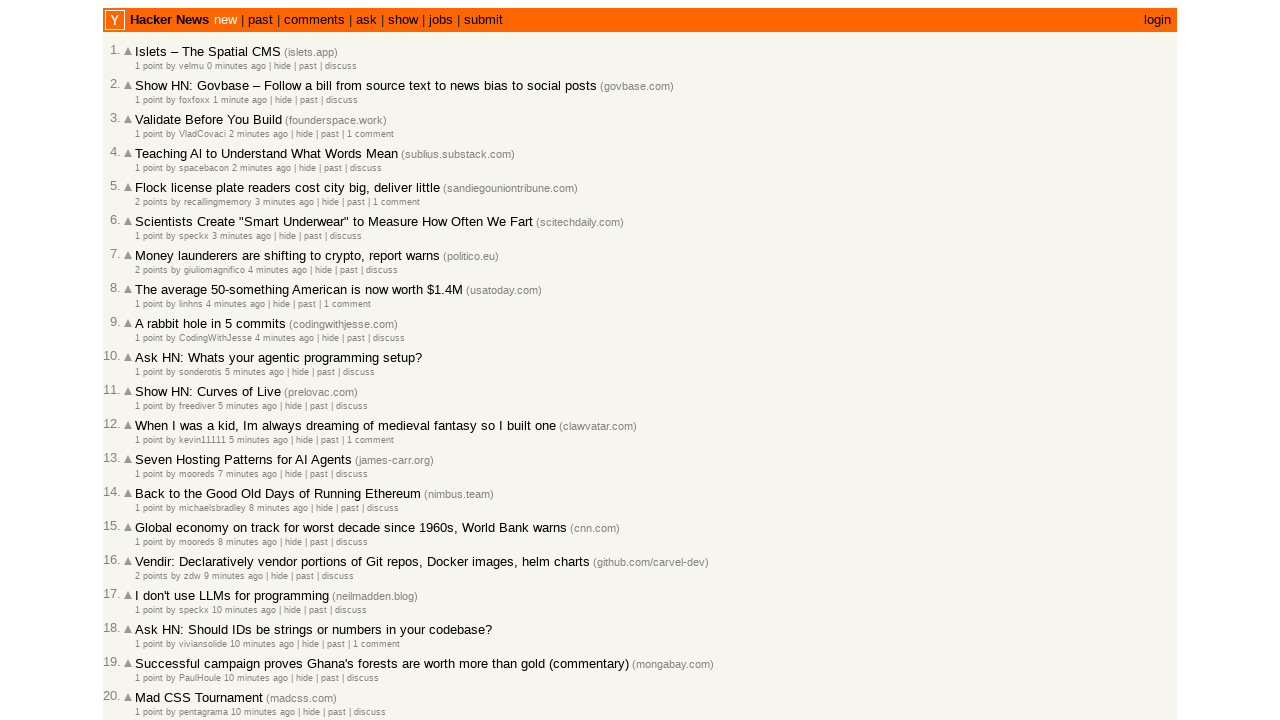

Retrieved text content from row at index 15: '2 points by zdw 9 minutes ago  | hide | past | discuss'
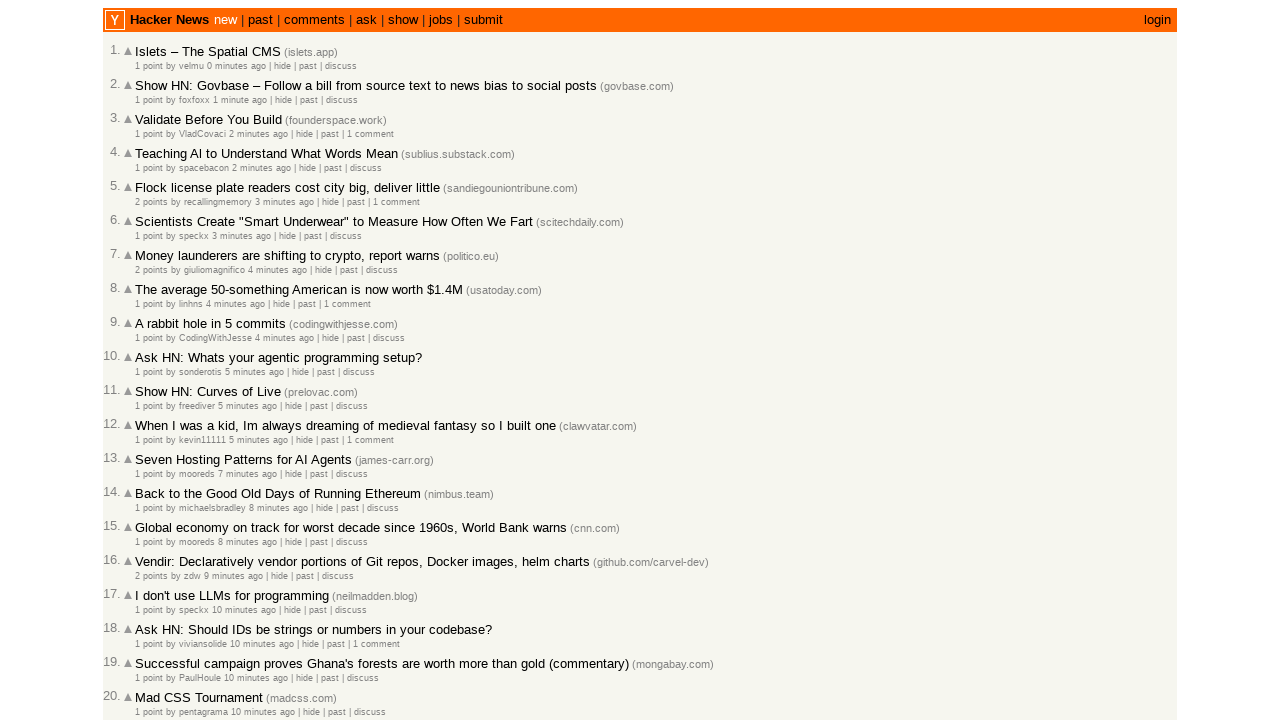

Parsed post time from row 15: 9 minutes ago
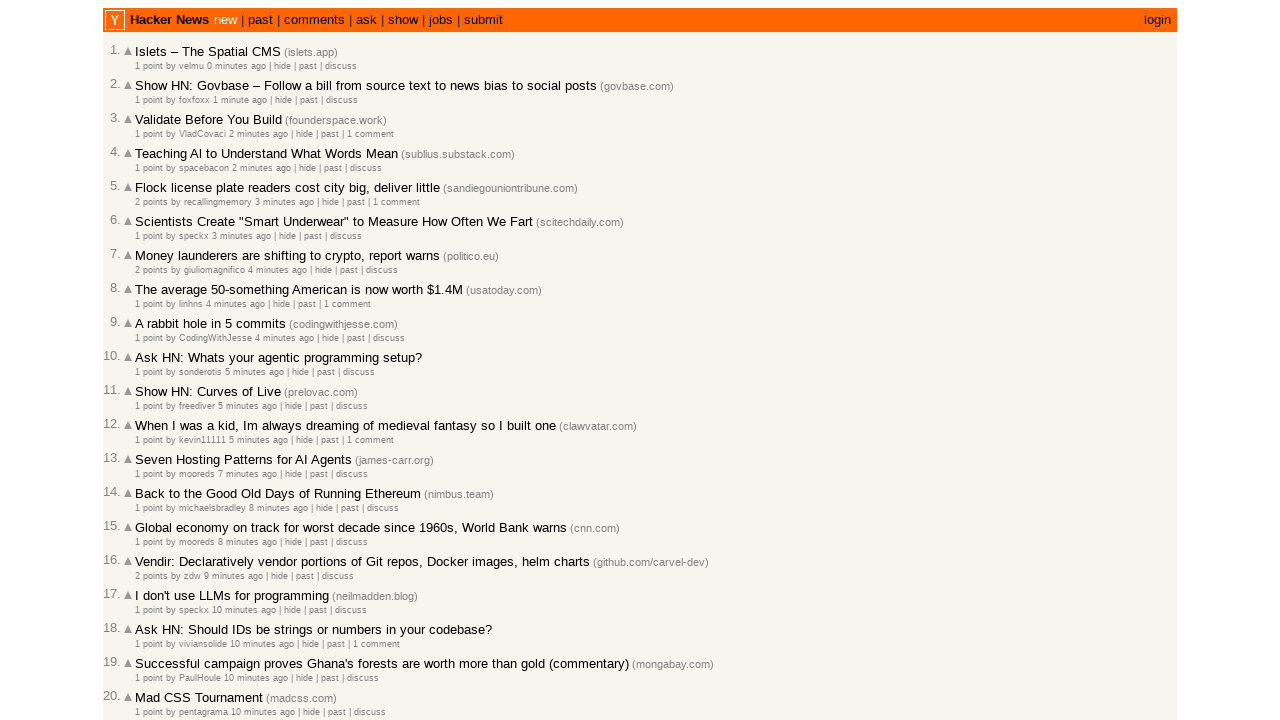

Verified entry 15 is correctly ordered (timestamp: 9 minutes ago)
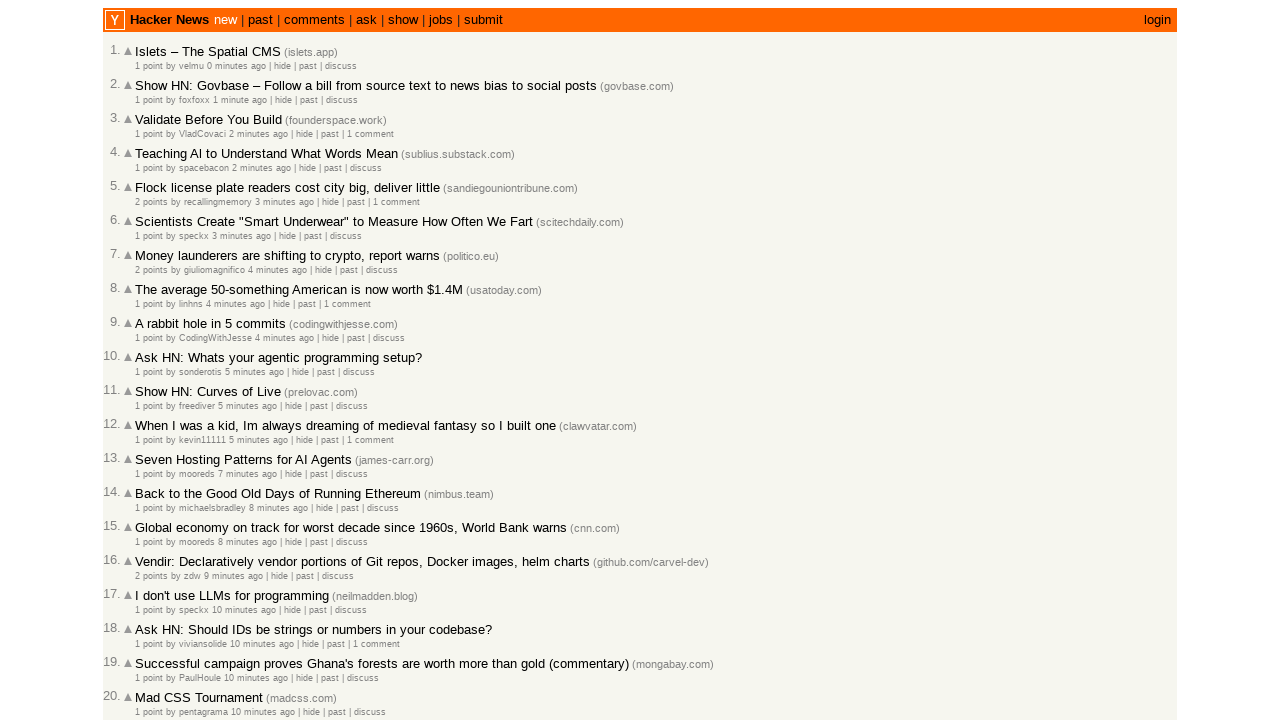

Retrieved all post rows with timestamps (entry 16)
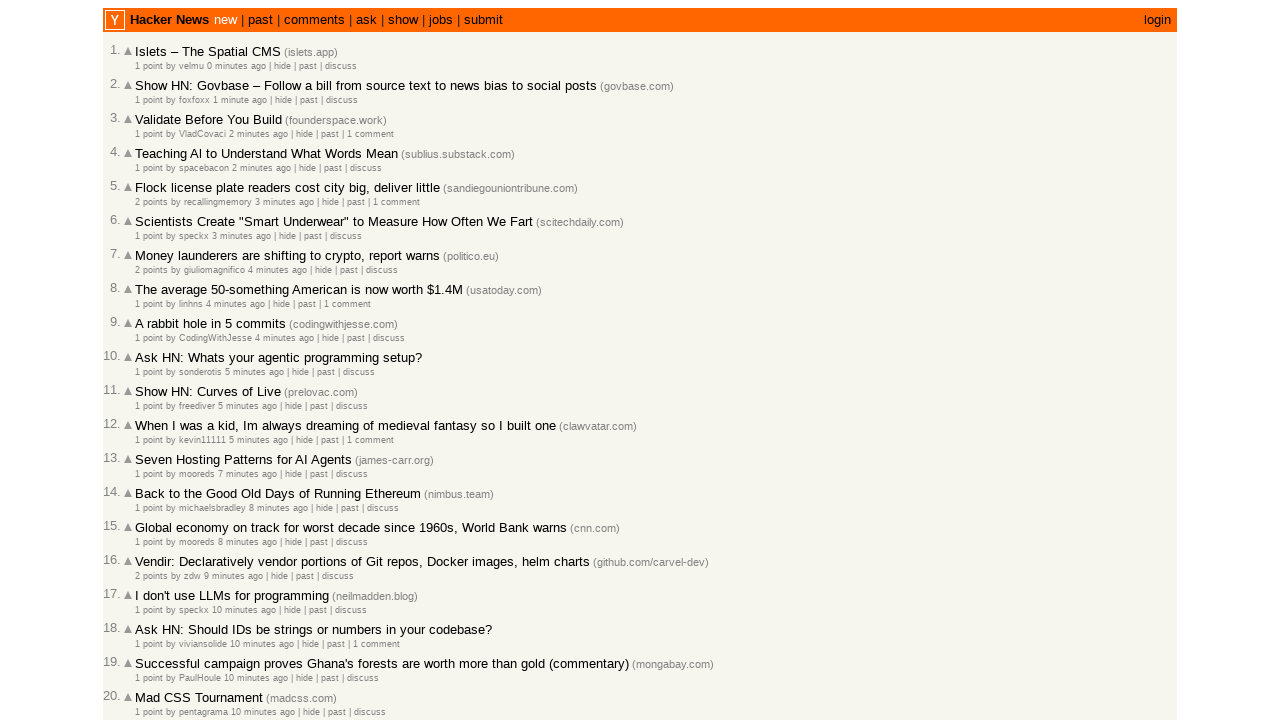

Retrieved text content from row at index 16: '1 point by speckx 10 minutes ago  | hide | past | discuss'
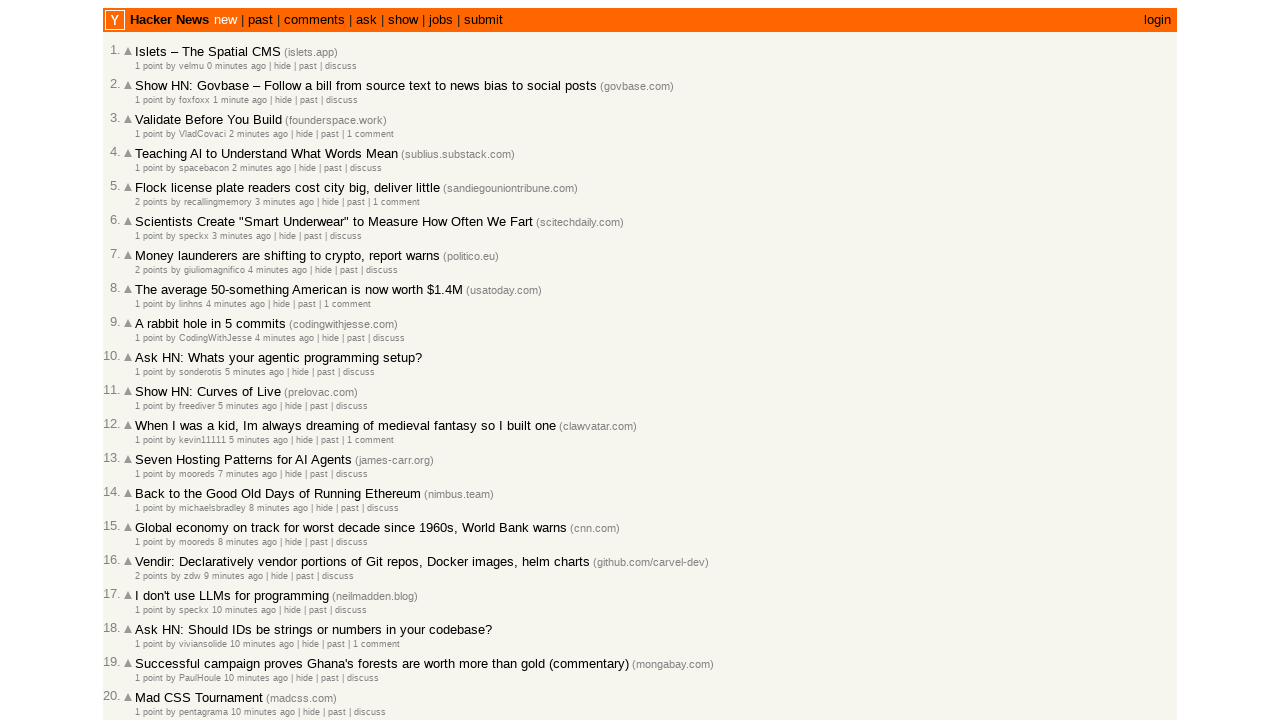

Parsed post time from row 16: 10 minutes ago
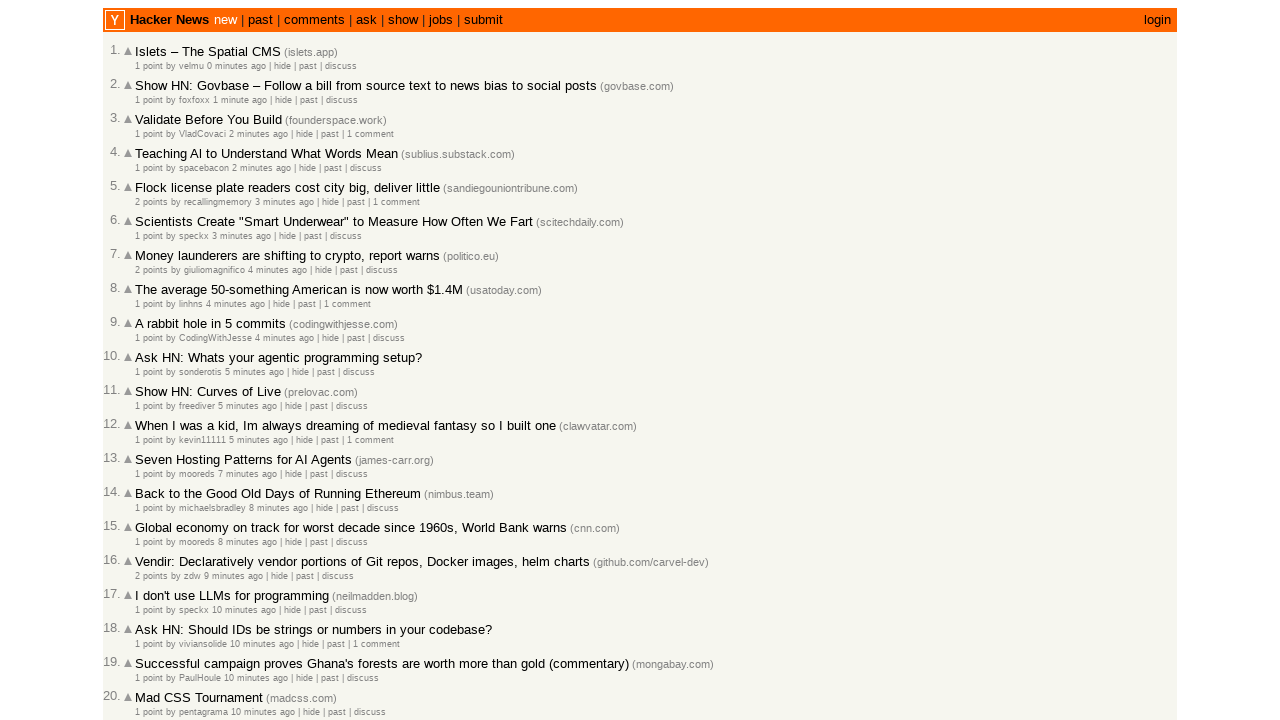

Verified entry 16 is correctly ordered (timestamp: 10 minutes ago)
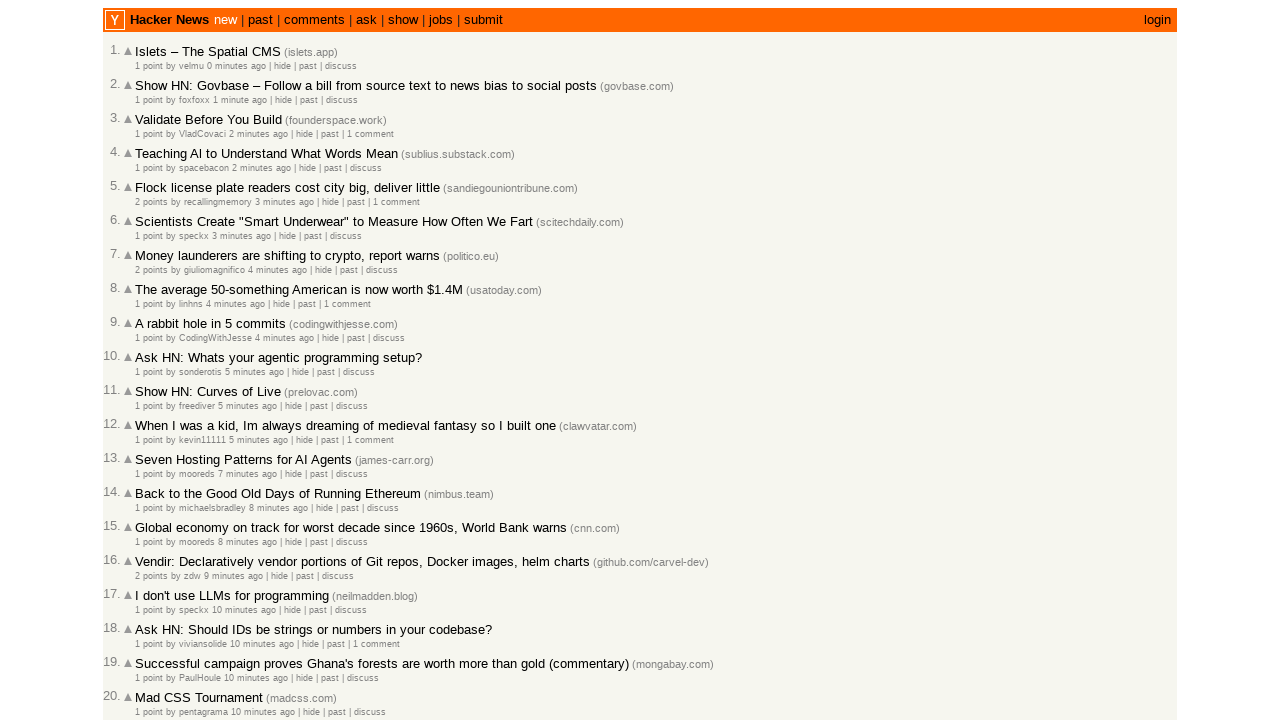

Retrieved all post rows with timestamps (entry 17)
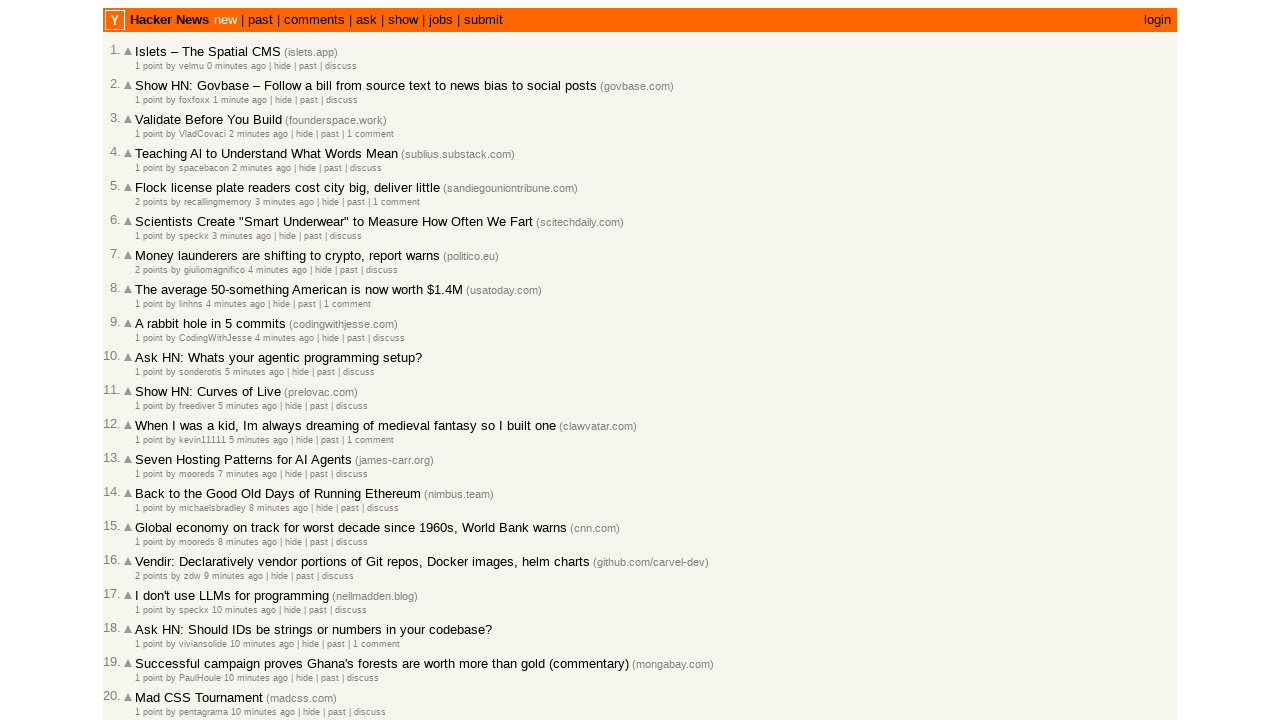

Retrieved text content from row at index 17: '1 point by viviansolide 10 minutes ago  | hide | past | 1 comment'
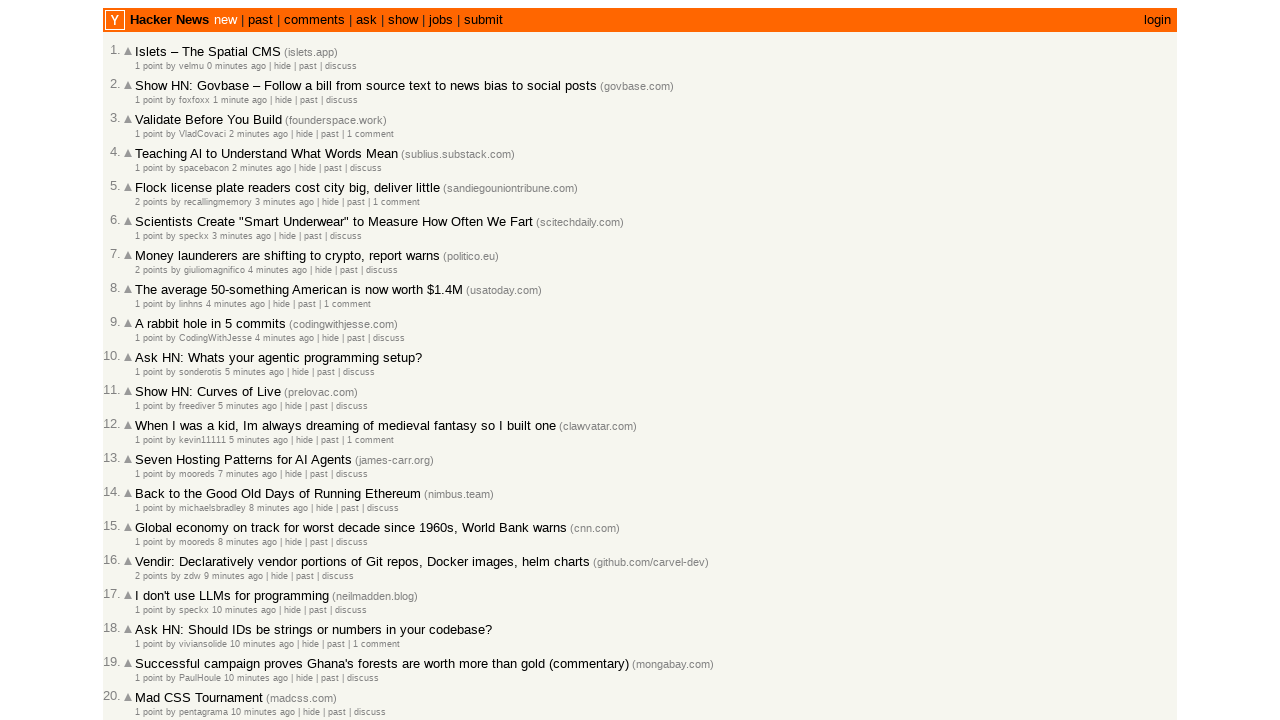

Parsed post time from row 17: 10 minutes ago
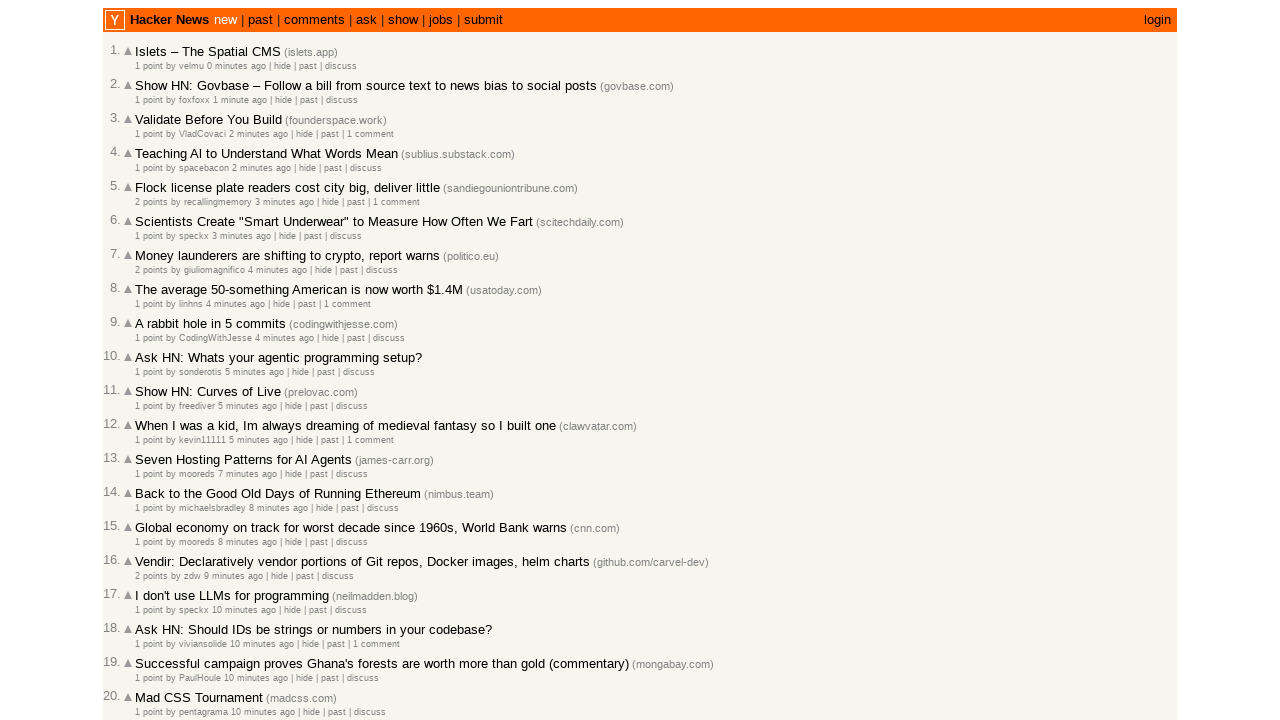

Verified entry 17 is correctly ordered (timestamp: 10 minutes ago)
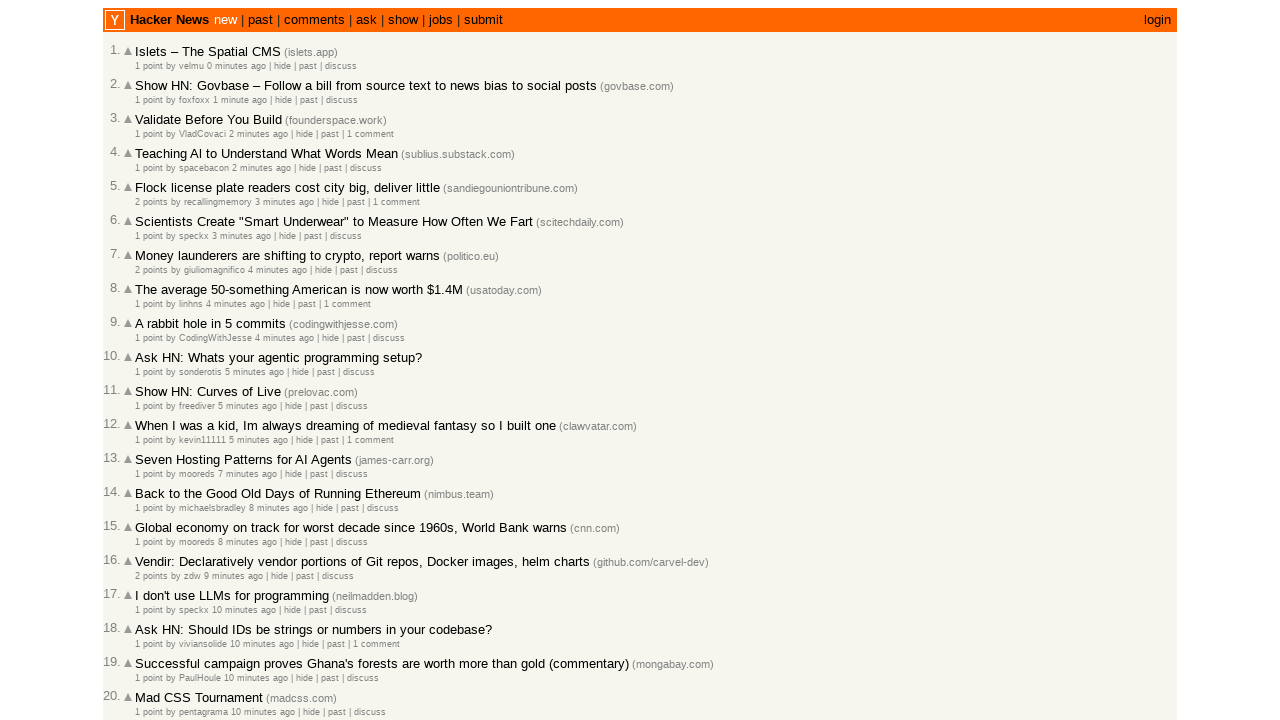

Retrieved all post rows with timestamps (entry 18)
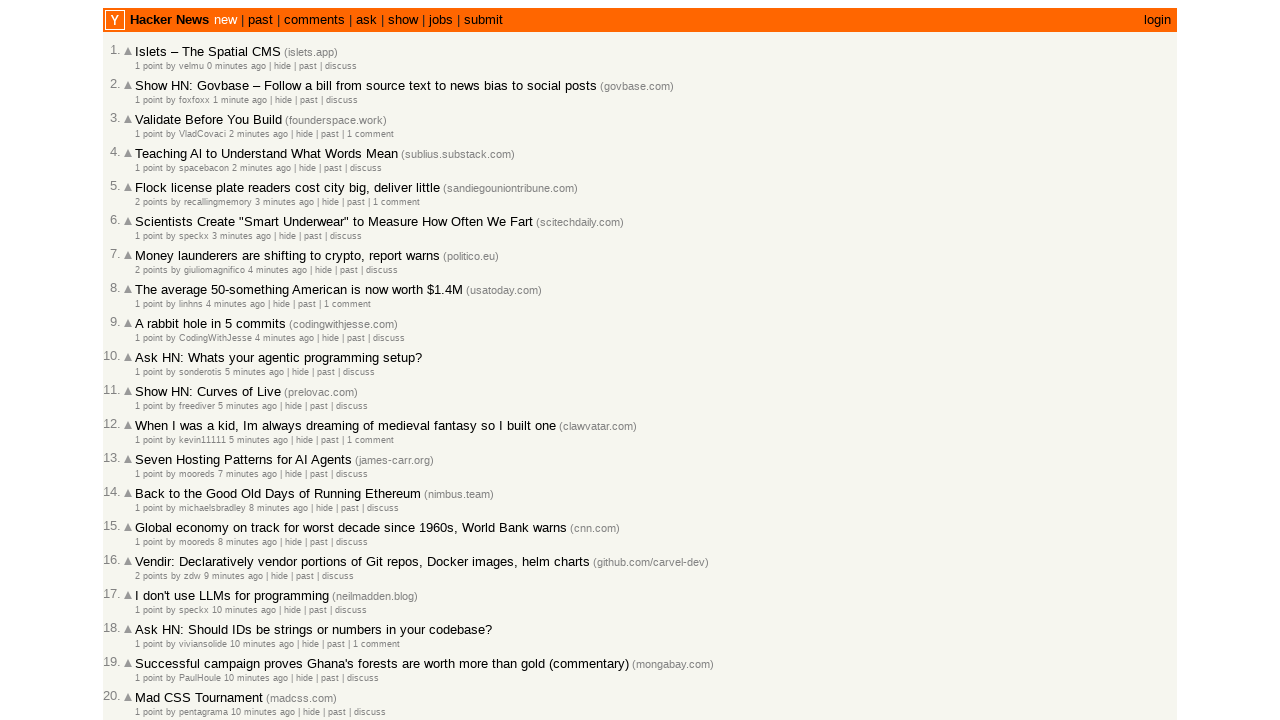

Retrieved text content from row at index 18: '1 point by PaulHoule 10 minutes ago  | hide | past | discuss'
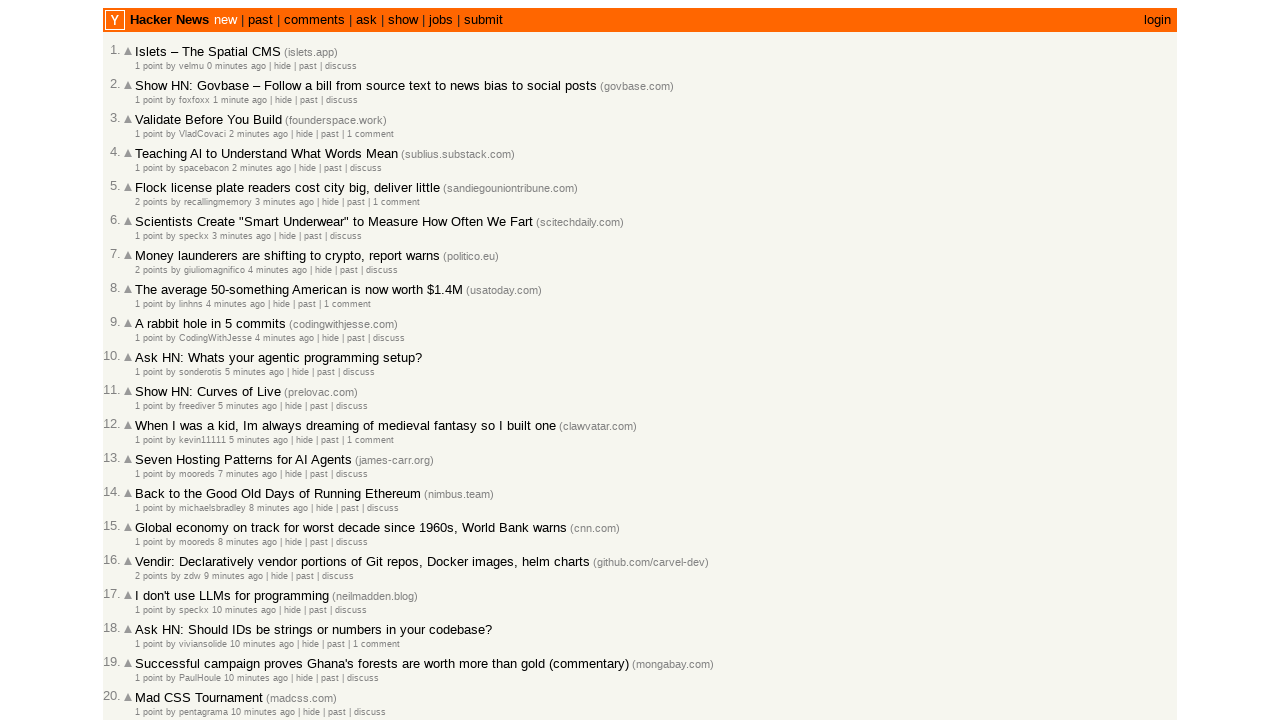

Parsed post time from row 18: 10 minutes ago
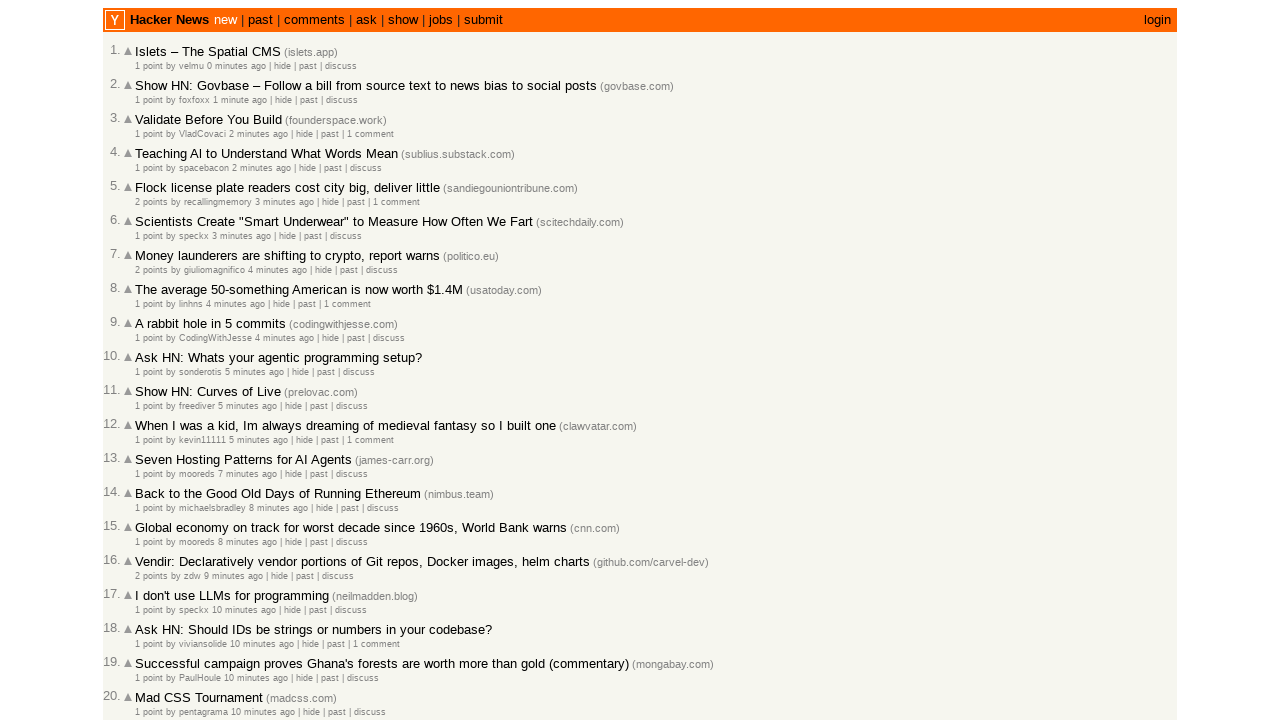

Verified entry 18 is correctly ordered (timestamp: 10 minutes ago)
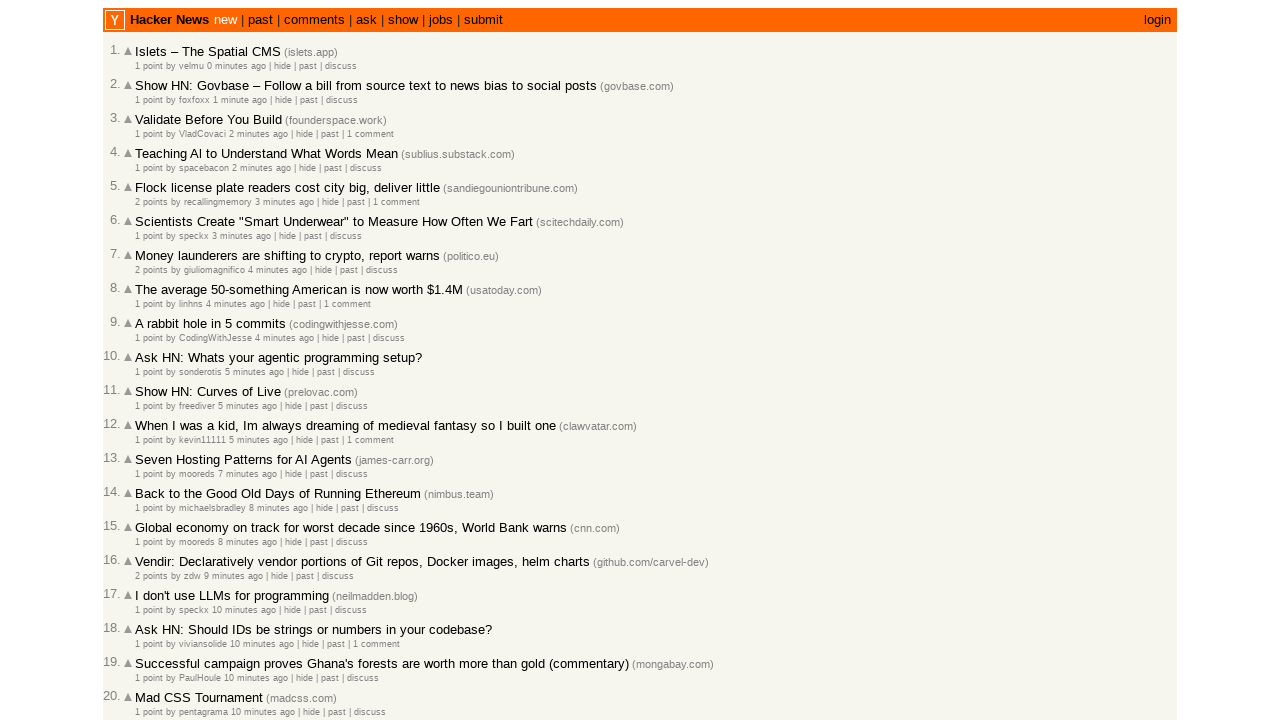

Retrieved all post rows with timestamps (entry 19)
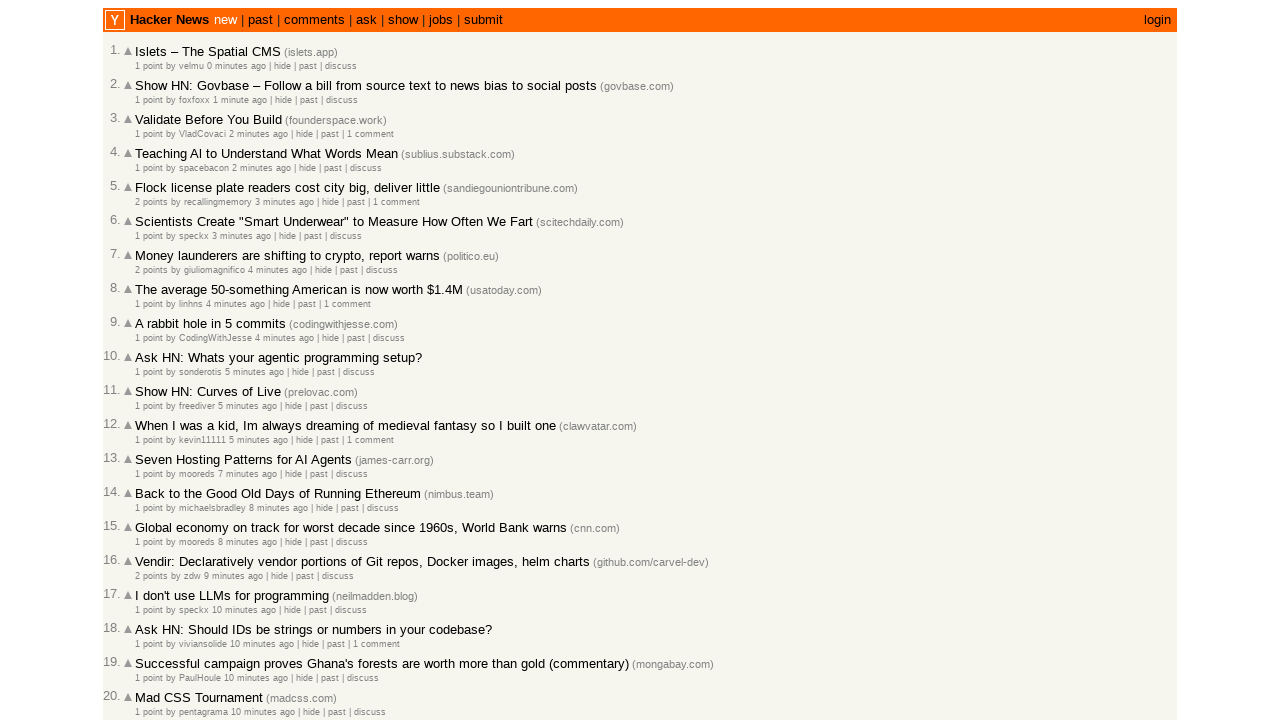

Retrieved text content from row at index 19: '1 point by pentagrama 10 minutes ago  | hide | past | discuss'
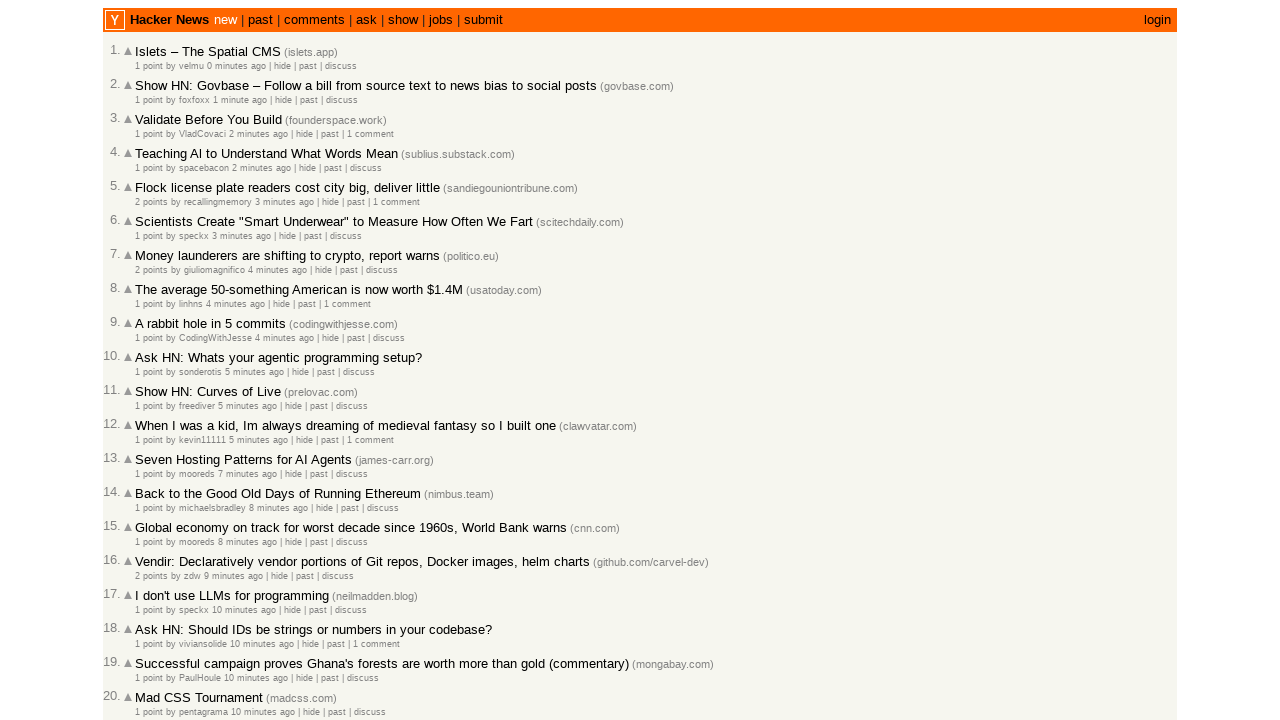

Parsed post time from row 19: 10 minutes ago
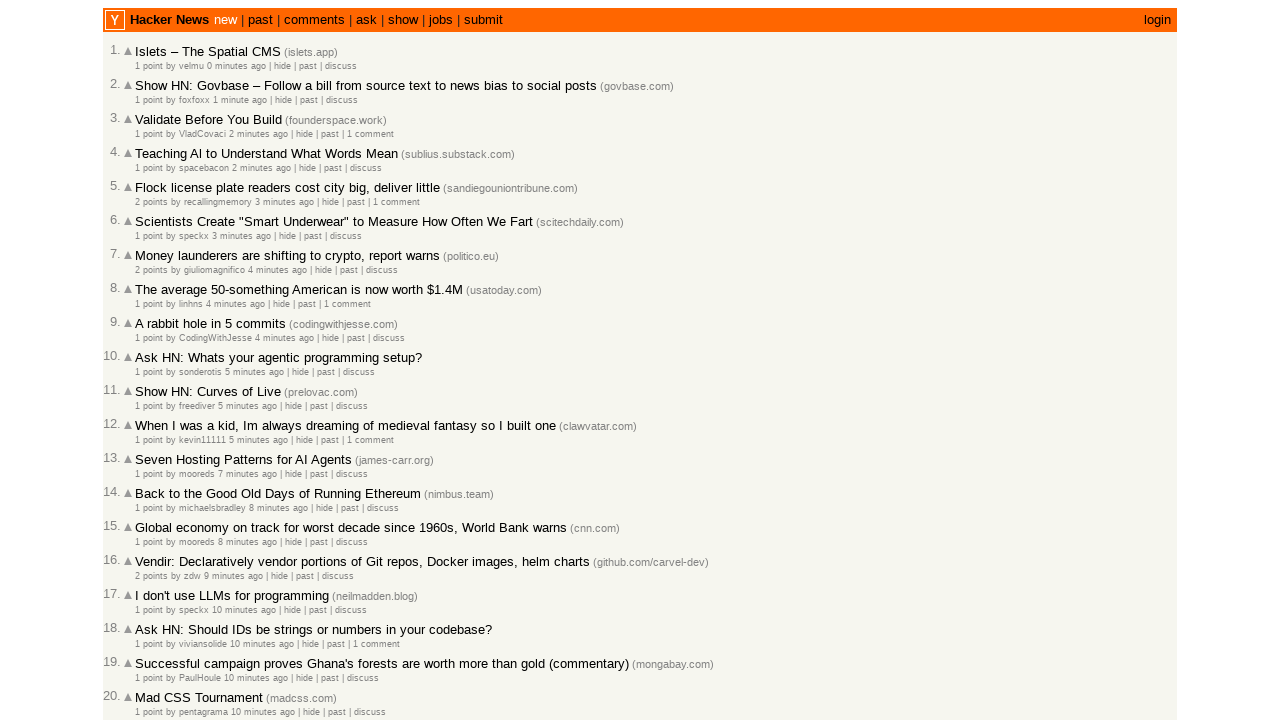

Verified entry 19 is correctly ordered (timestamp: 10 minutes ago)
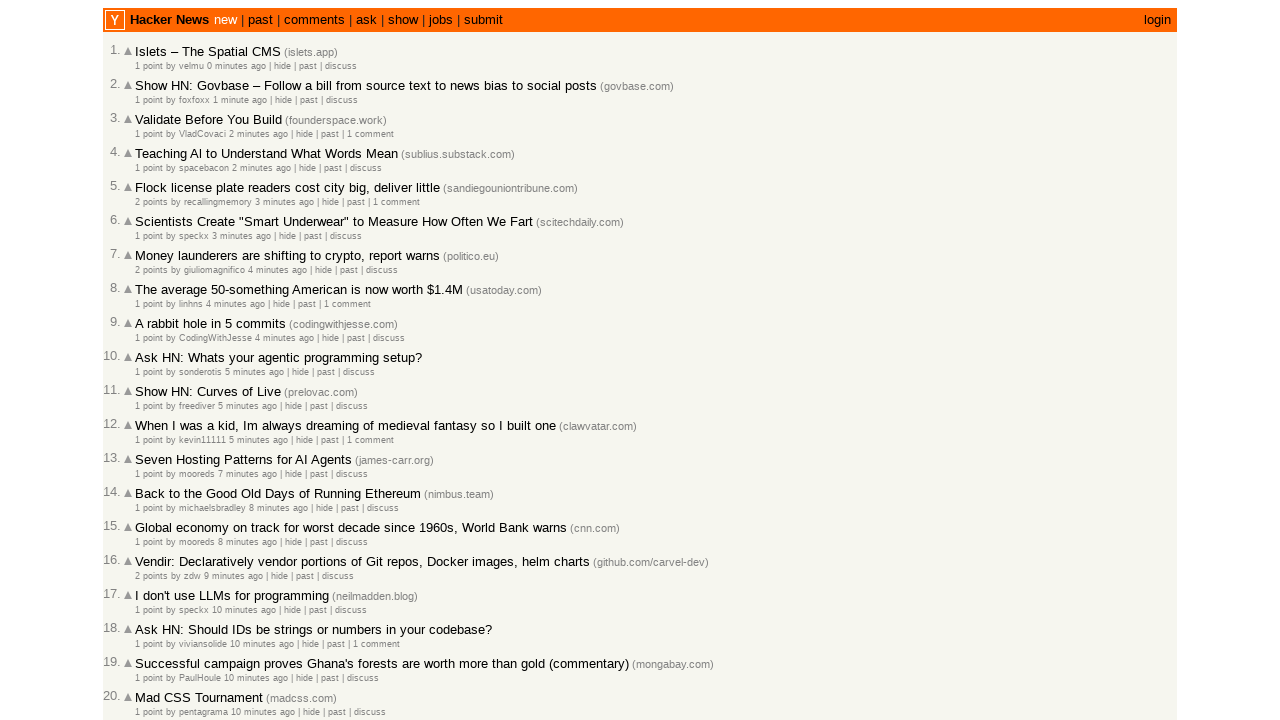

Retrieved all post rows with timestamps (entry 20)
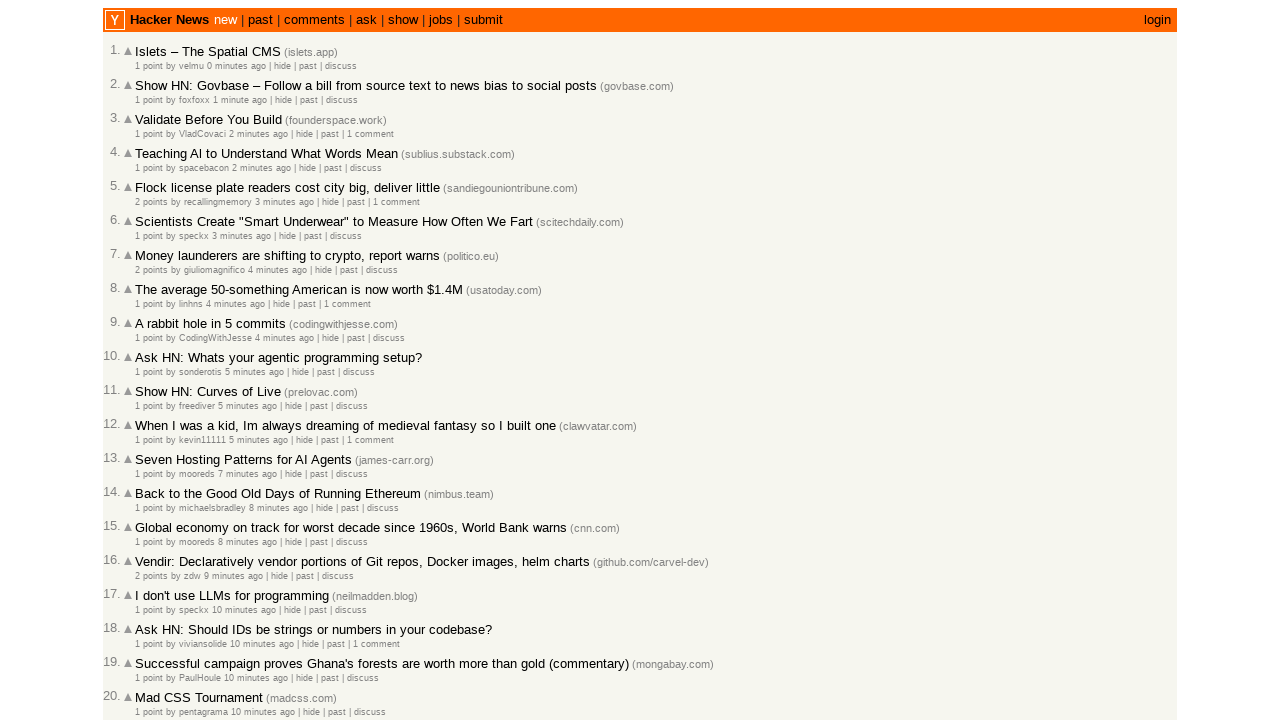

Retrieved text content from row at index 20: '1 point by gavinray 10 minutes ago  | hide | past | discuss'
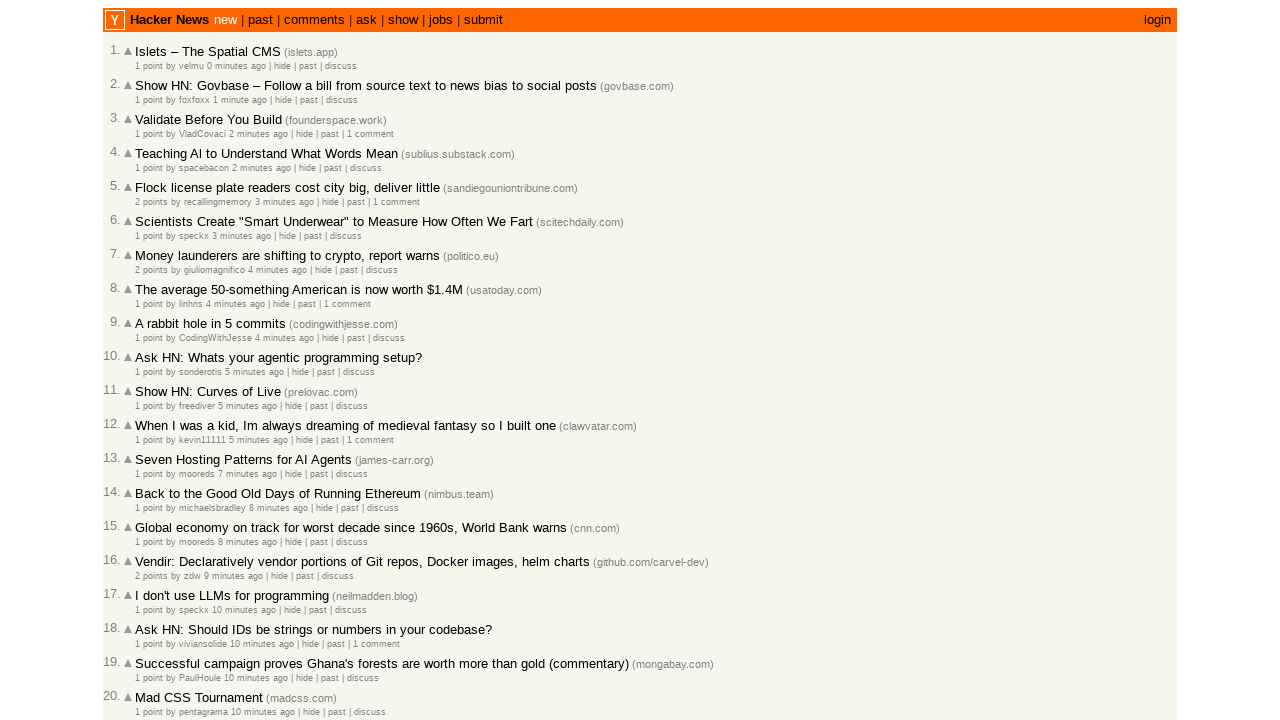

Parsed post time from row 20: 10 minutes ago
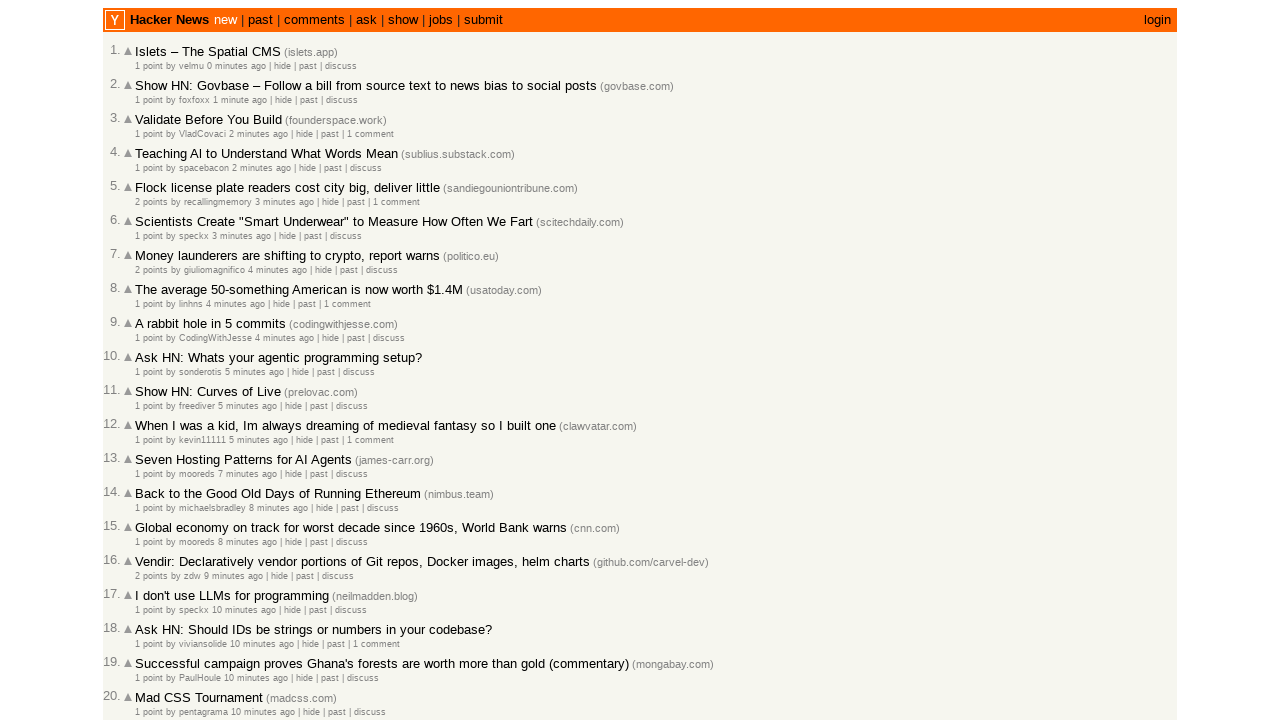

Verified entry 20 is correctly ordered (timestamp: 10 minutes ago)
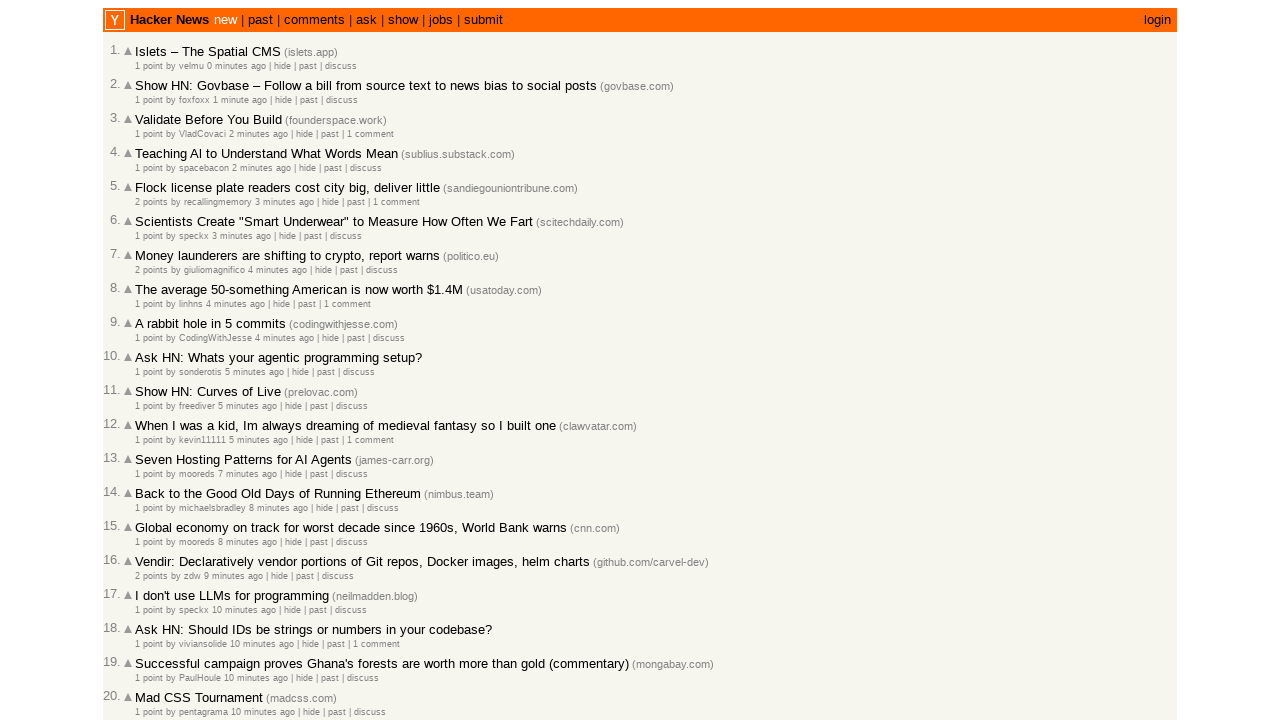

Retrieved all post rows with timestamps (entry 21)
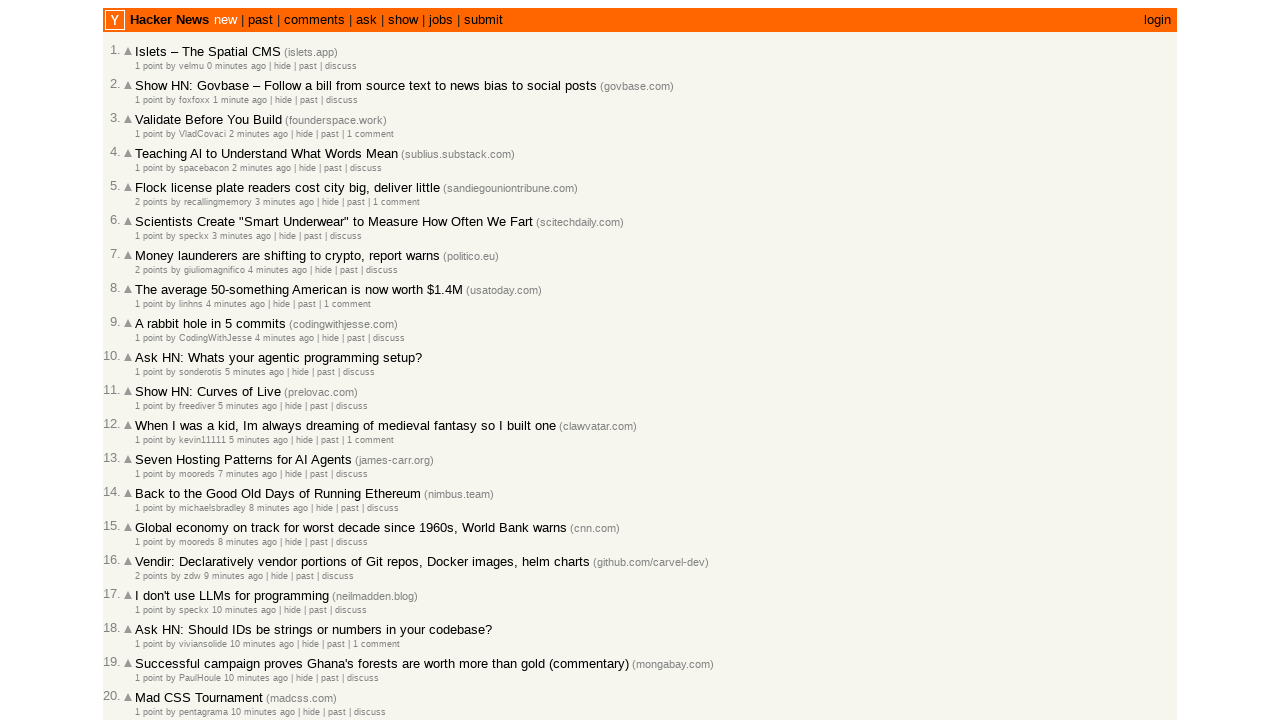

Retrieved text content from row at index 21: '2 points by hn_acker 11 minutes ago  | hide | past | discuss'
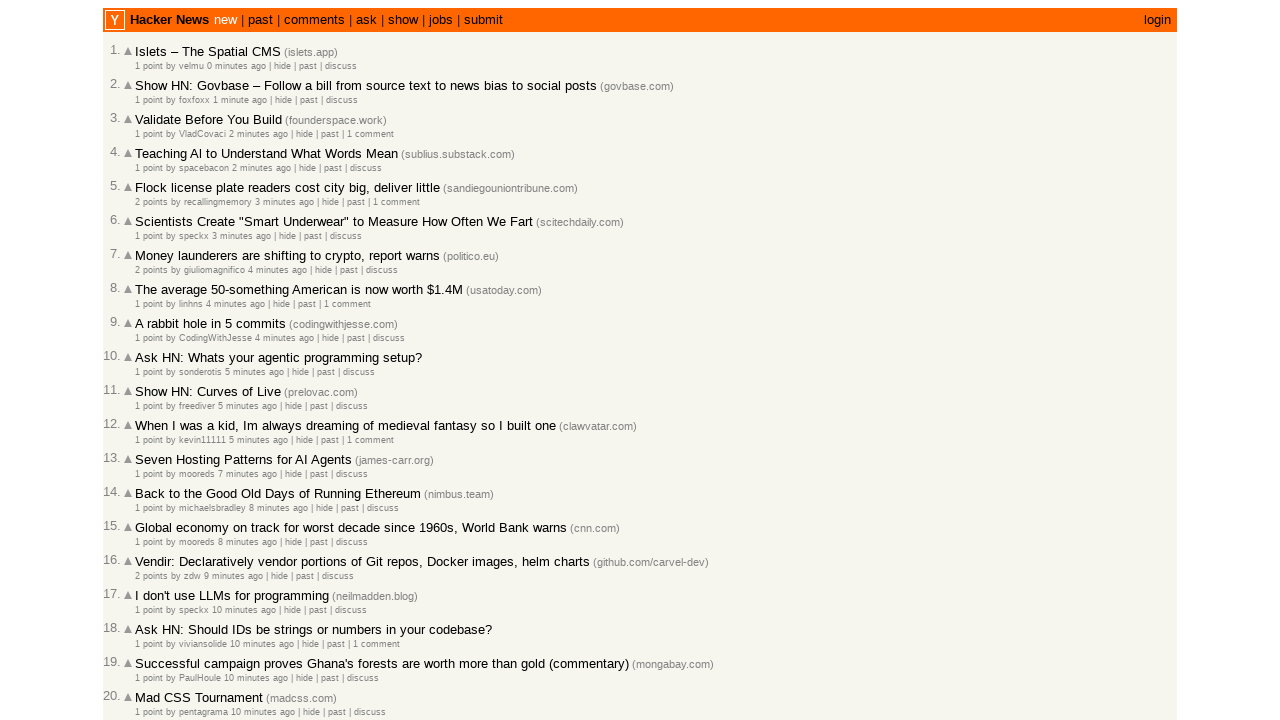

Parsed post time from row 21: 11 minutes ago
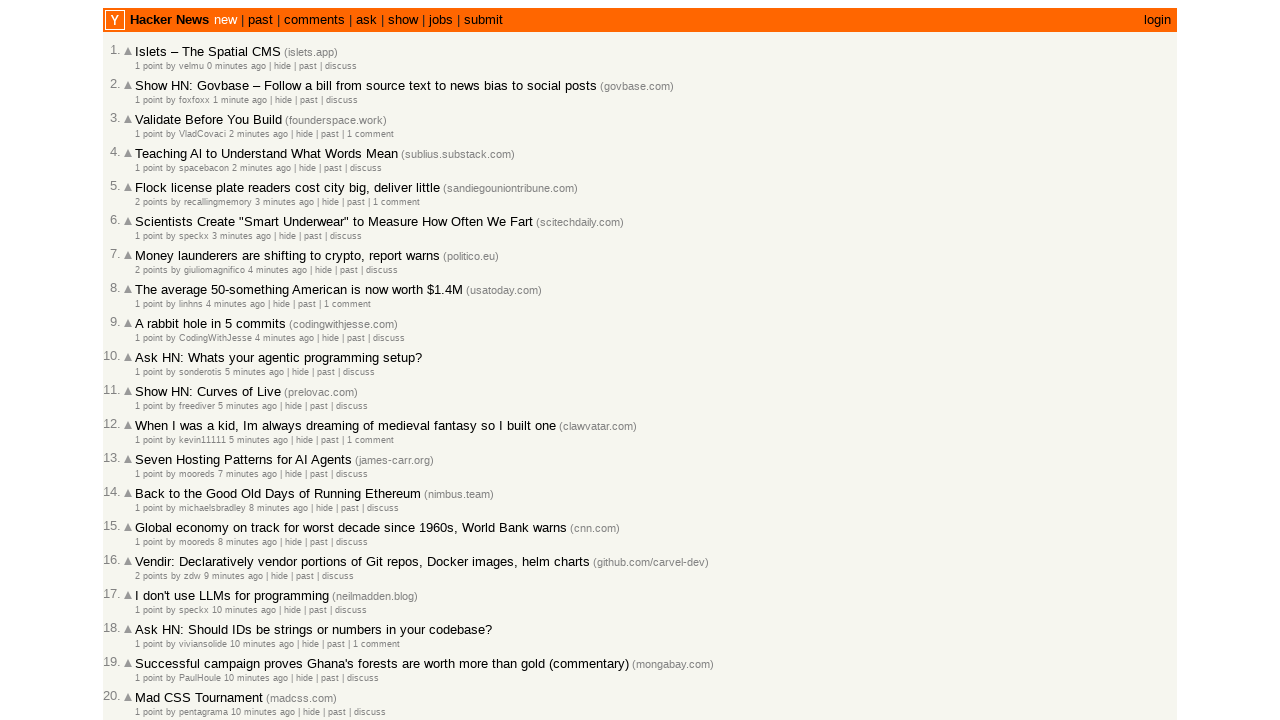

Verified entry 21 is correctly ordered (timestamp: 11 minutes ago)
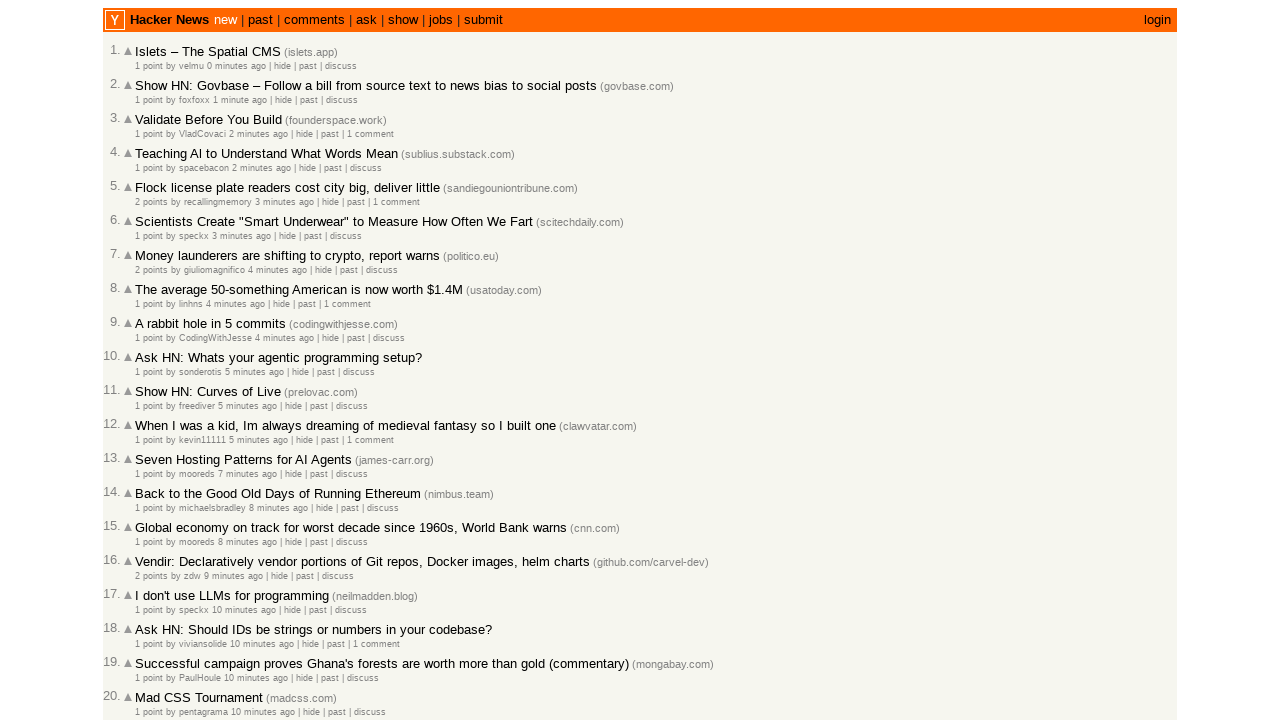

Retrieved all post rows with timestamps (entry 22)
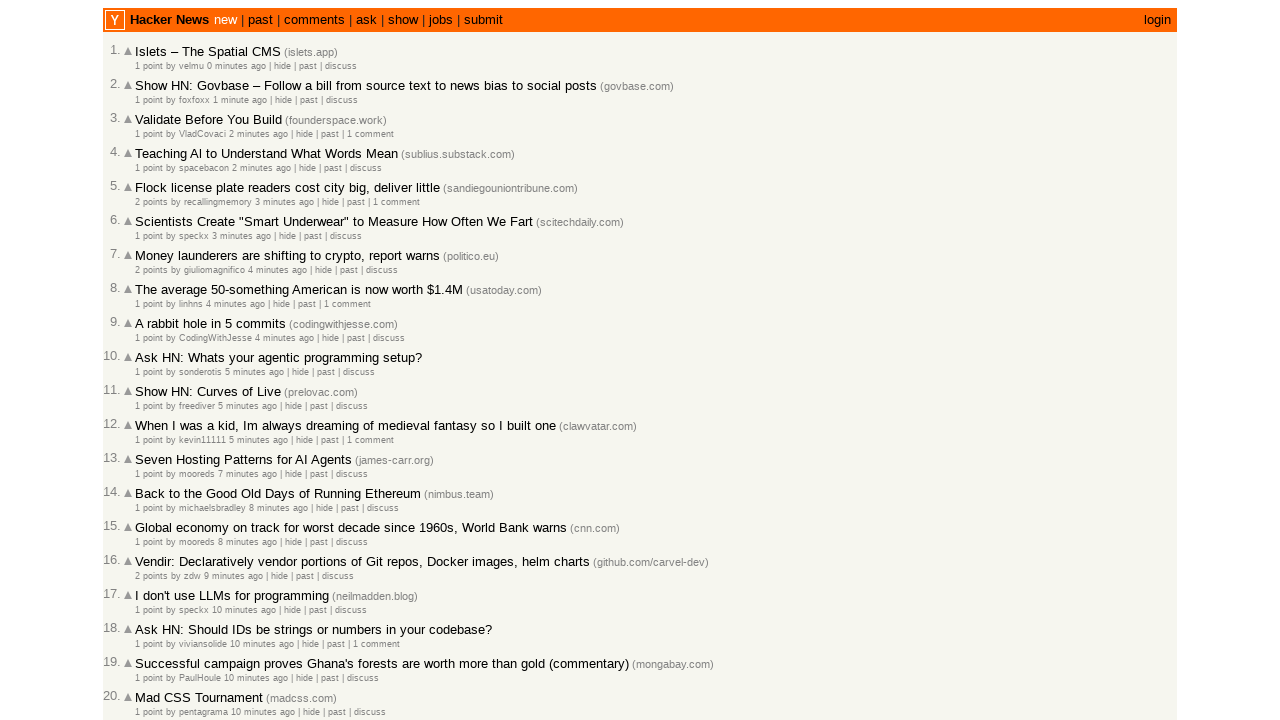

Retrieved text content from row at index 22: '1 point by peiyaooo 11 minutes ago  | hide | past | 1 comment'
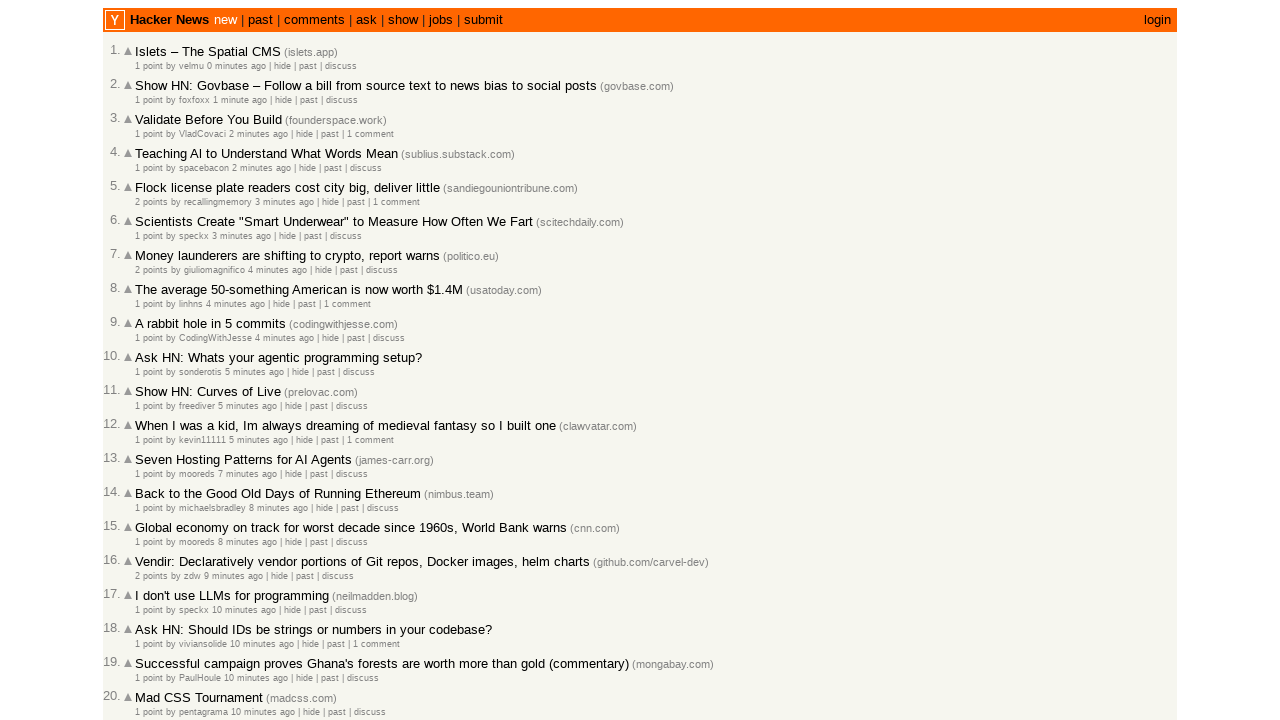

Parsed post time from row 22: 11 minutes ago
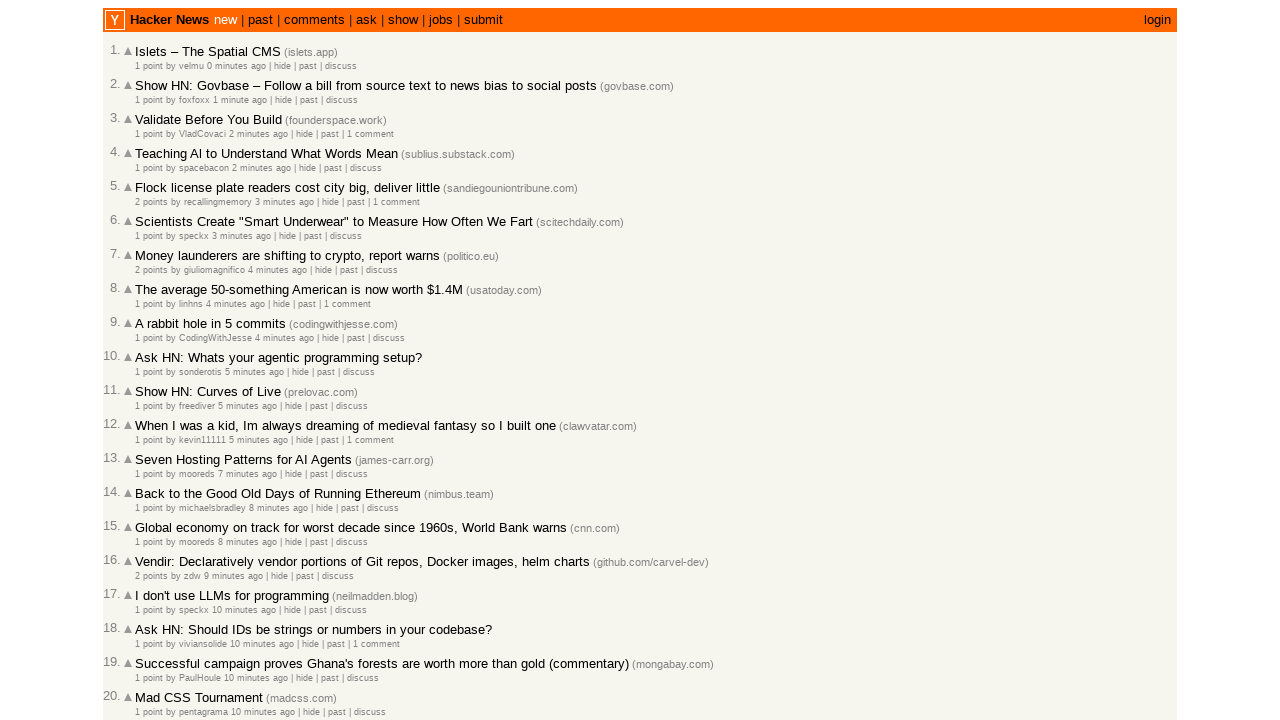

Verified entry 22 is correctly ordered (timestamp: 11 minutes ago)
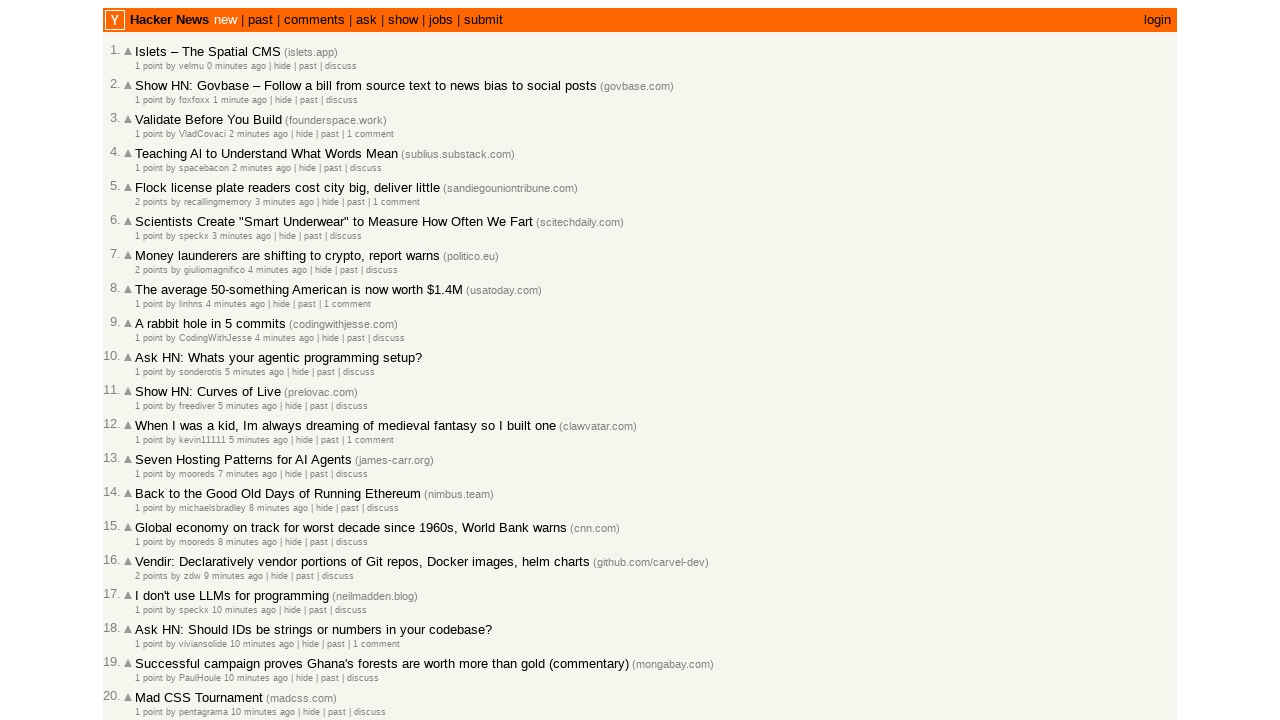

Retrieved all post rows with timestamps (entry 23)
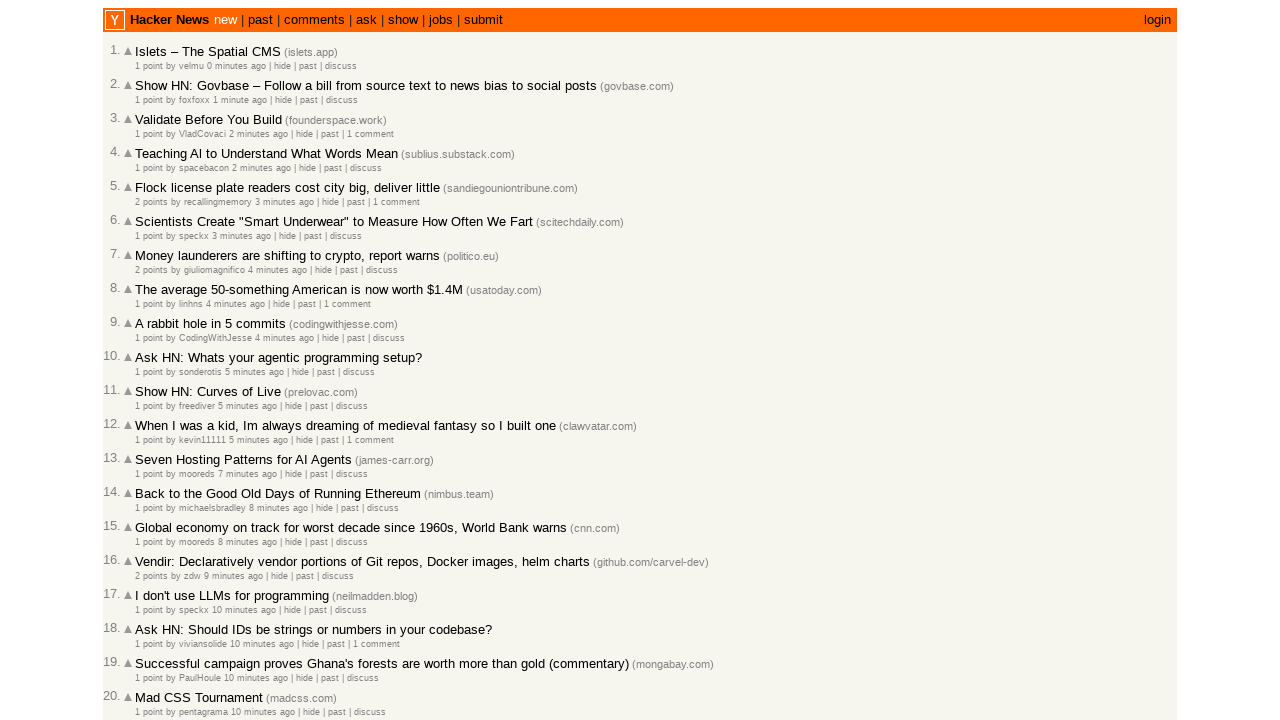

Retrieved text content from row at index 23: '1 point by joshmoody24 12 minutes ago  | hide | past | discuss'
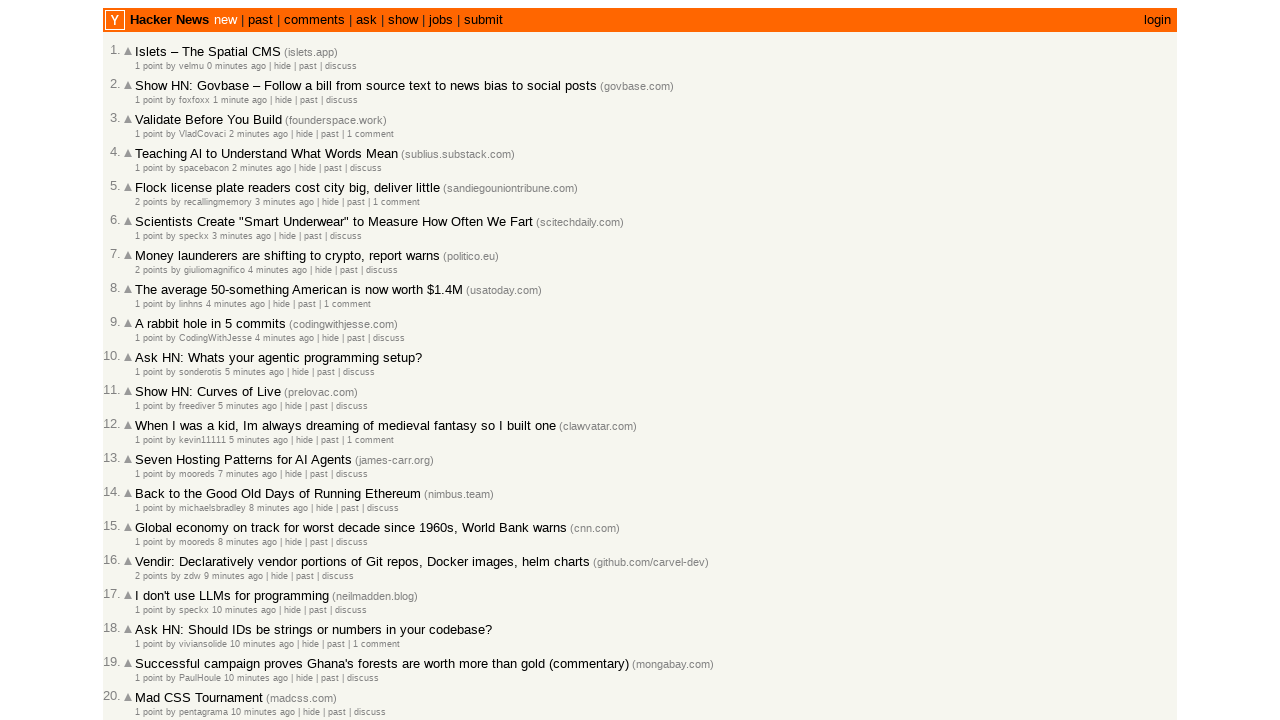

Parsed post time from row 23: 12 minutes ago
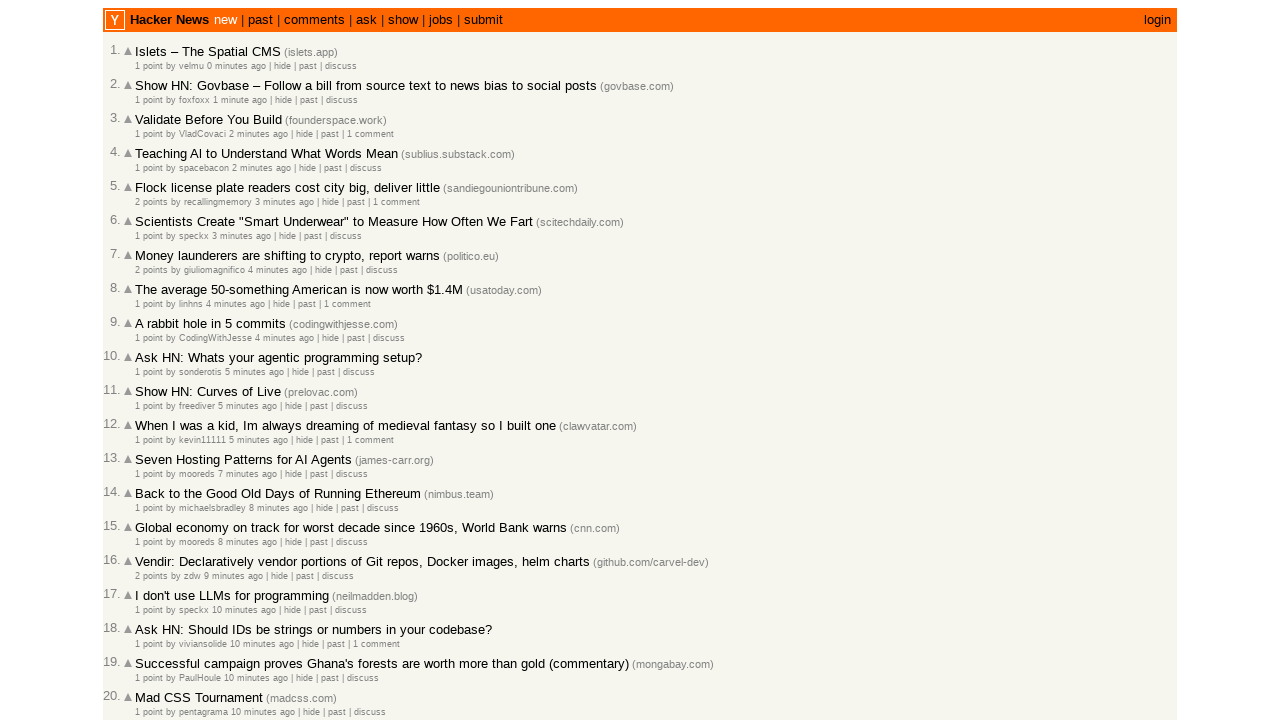

Verified entry 23 is correctly ordered (timestamp: 12 minutes ago)
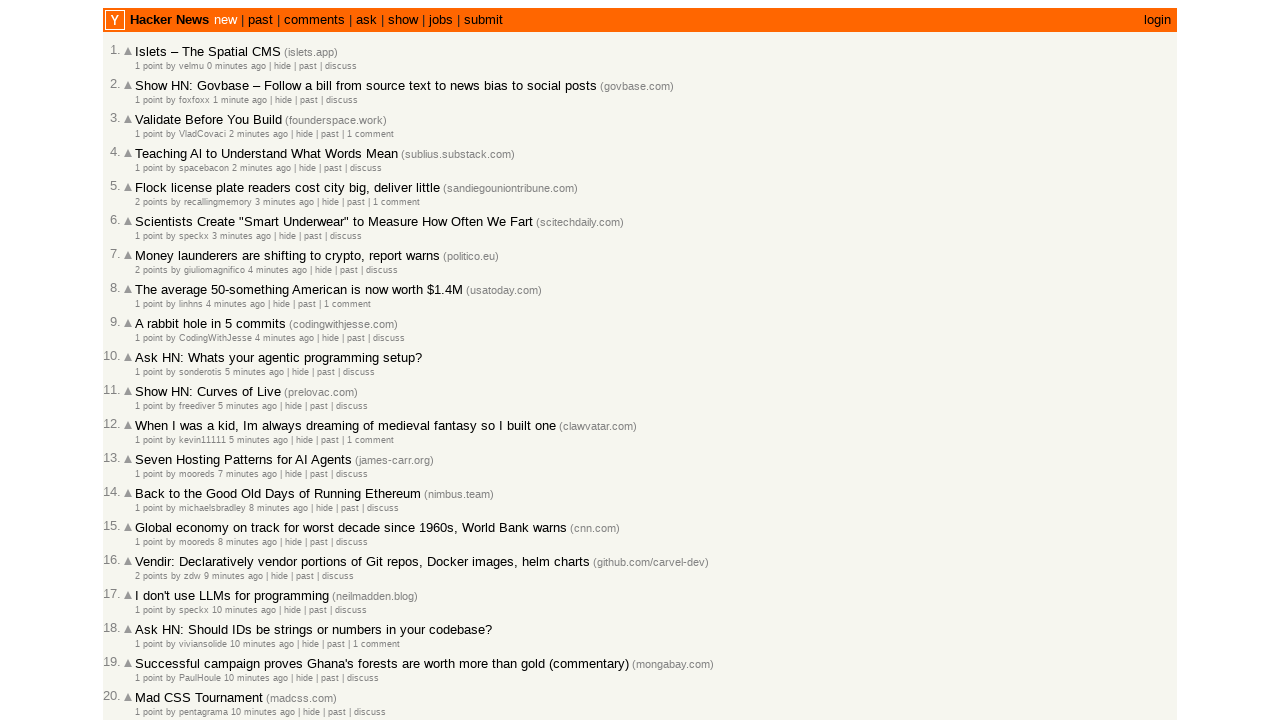

Retrieved all post rows with timestamps (entry 24)
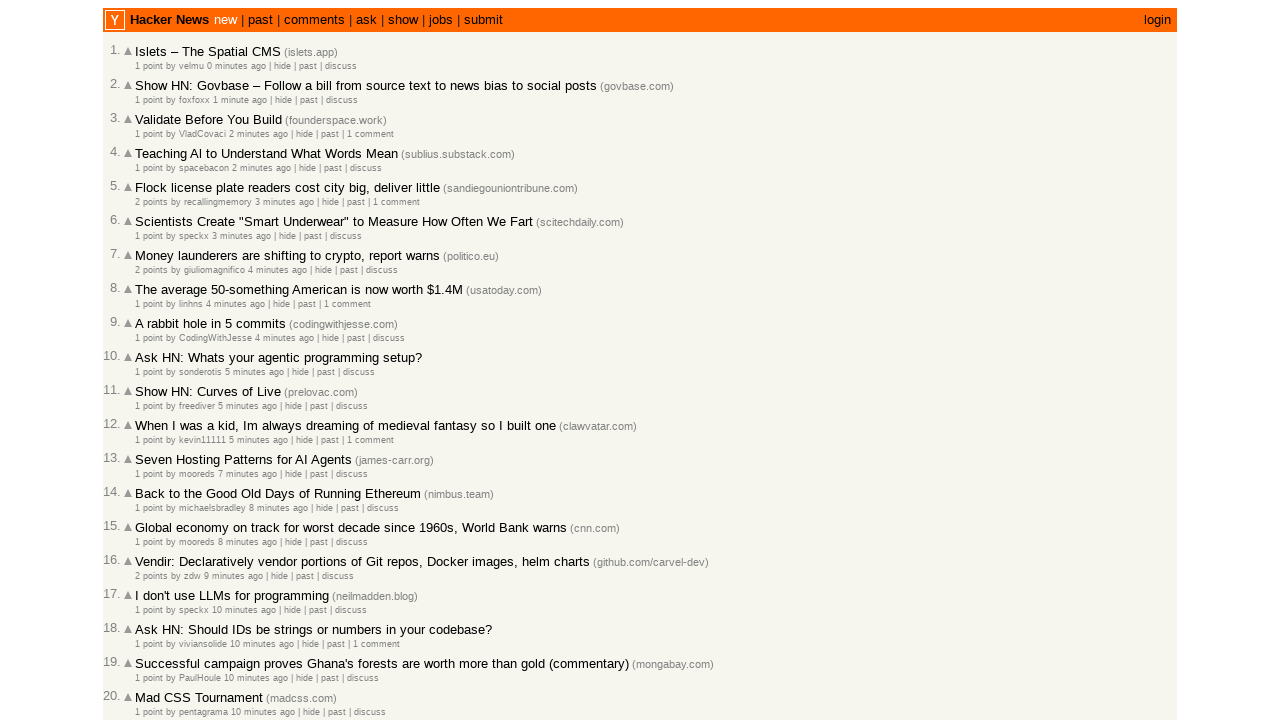

Retrieved text content from row at index 24: '1 point by victor106 12 minutes ago  | hide | past | discuss'
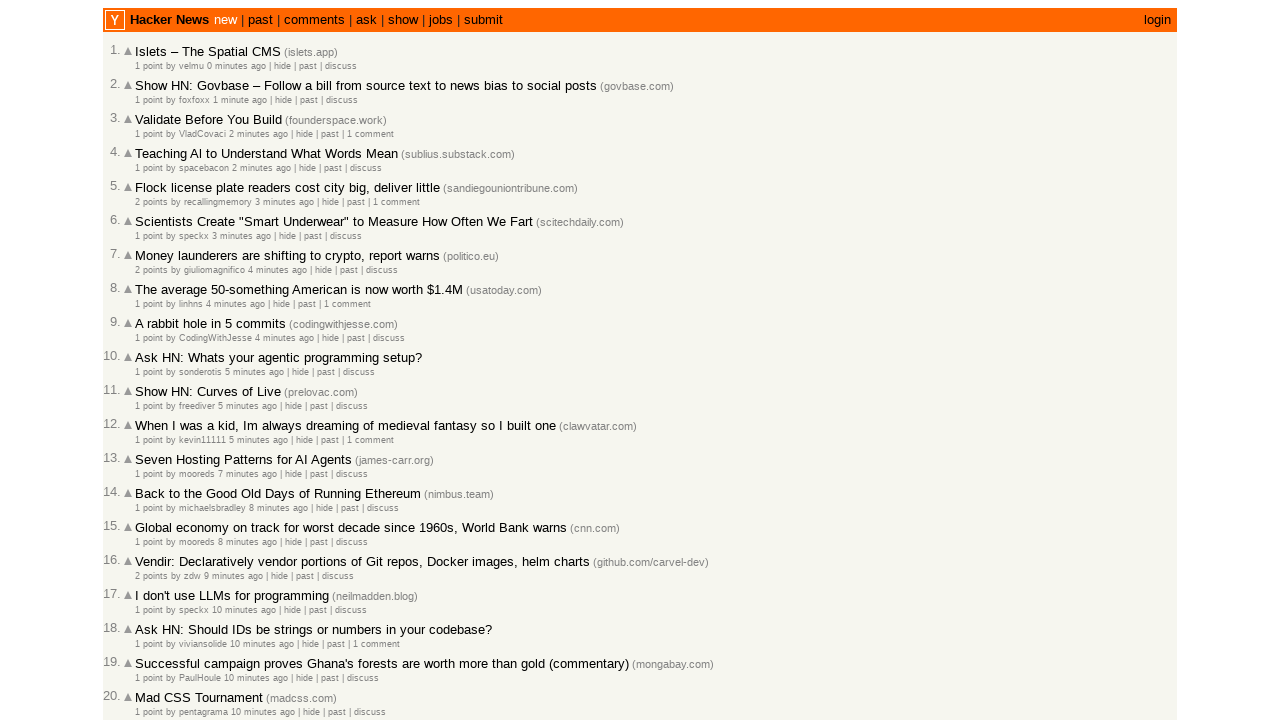

Parsed post time from row 24: 12 minutes ago
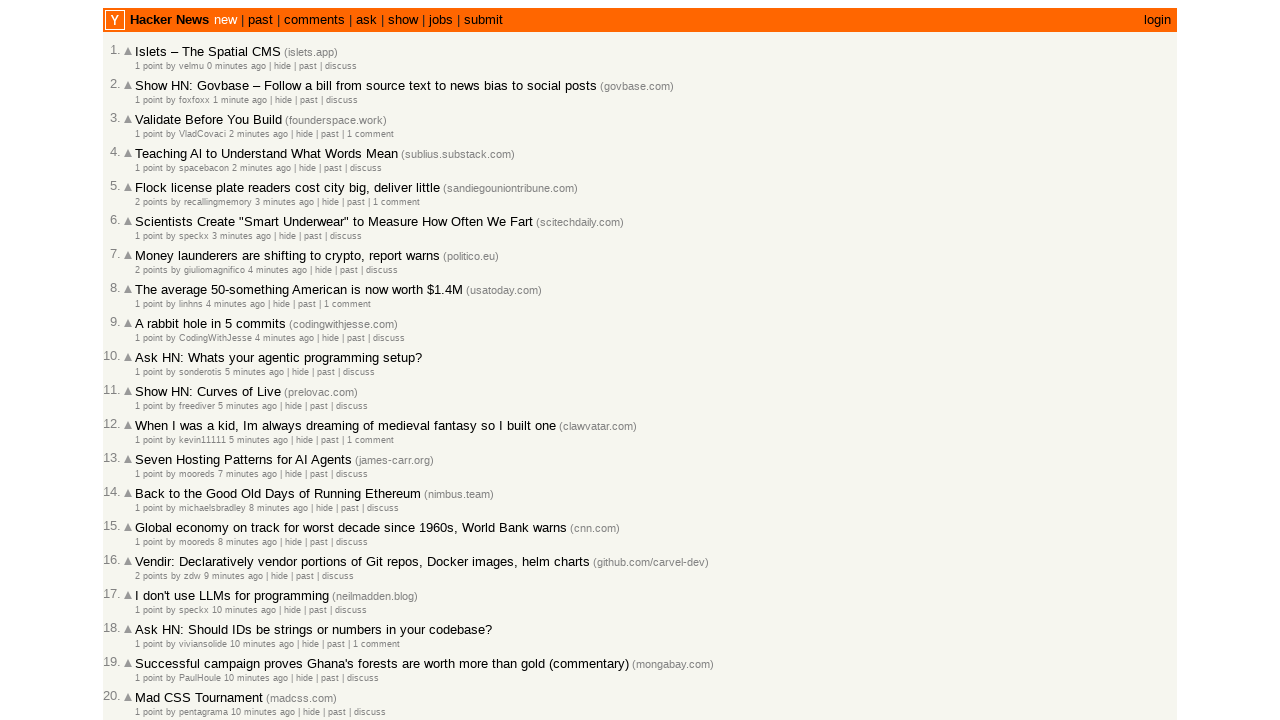

Verified entry 24 is correctly ordered (timestamp: 12 minutes ago)
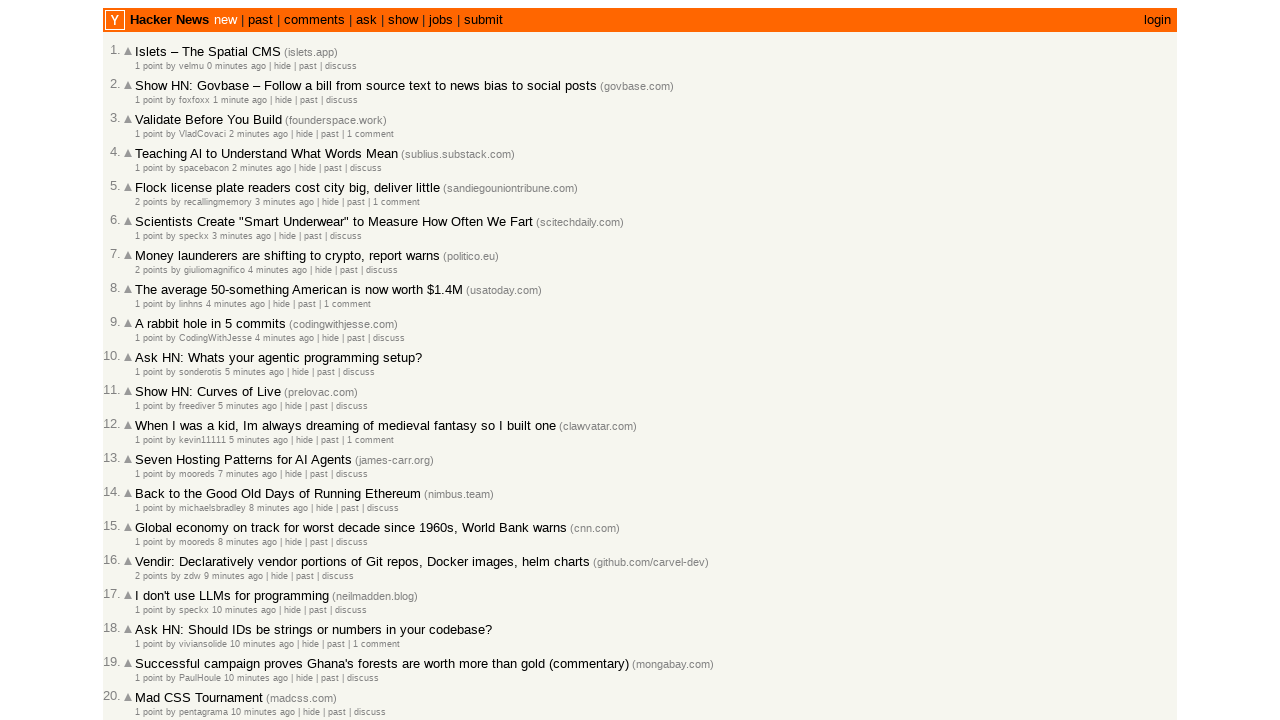

Retrieved all post rows with timestamps (entry 25)
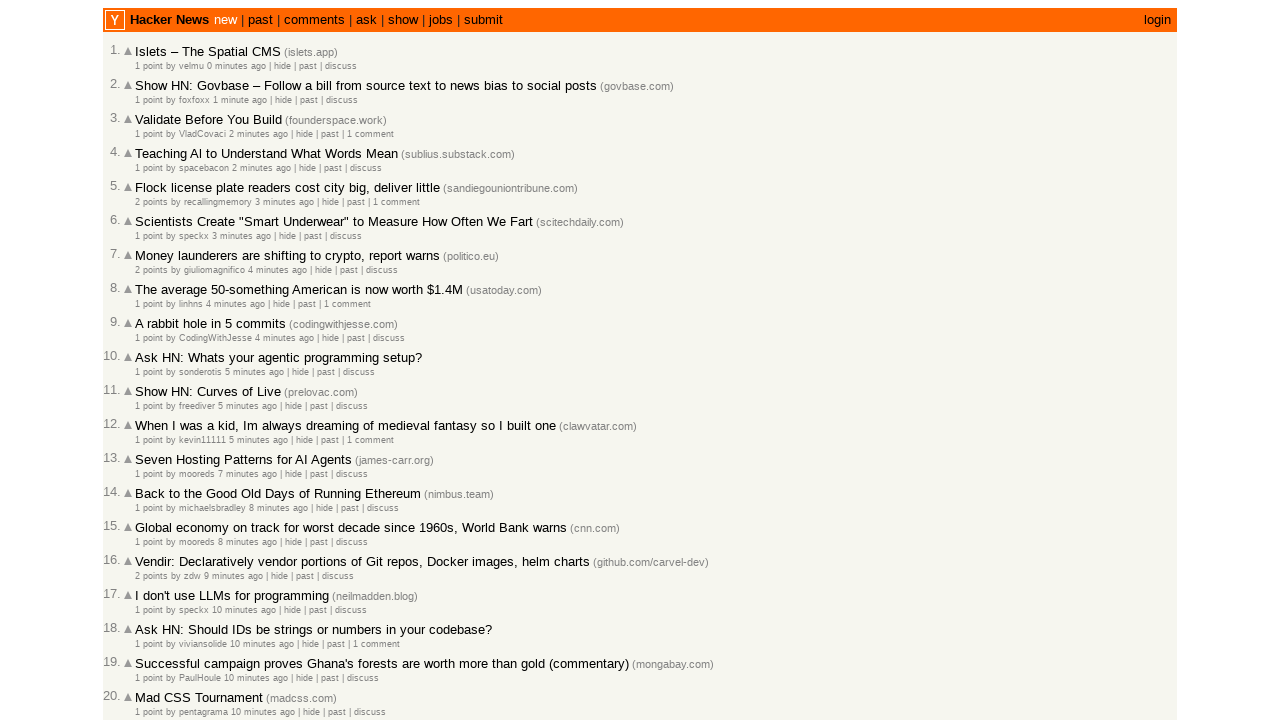

Retrieved text content from row at index 25: '1 point by herbertl 14 minutes ago  | hide | past | discuss'
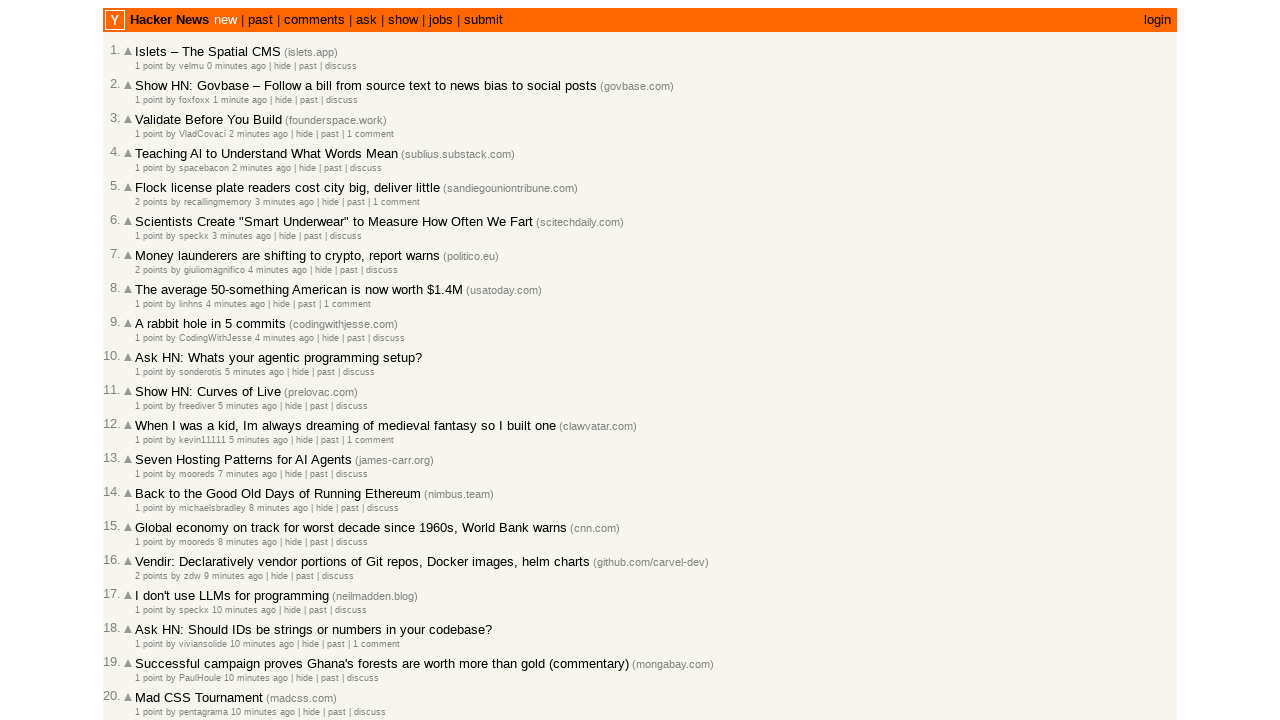

Parsed post time from row 25: 14 minutes ago
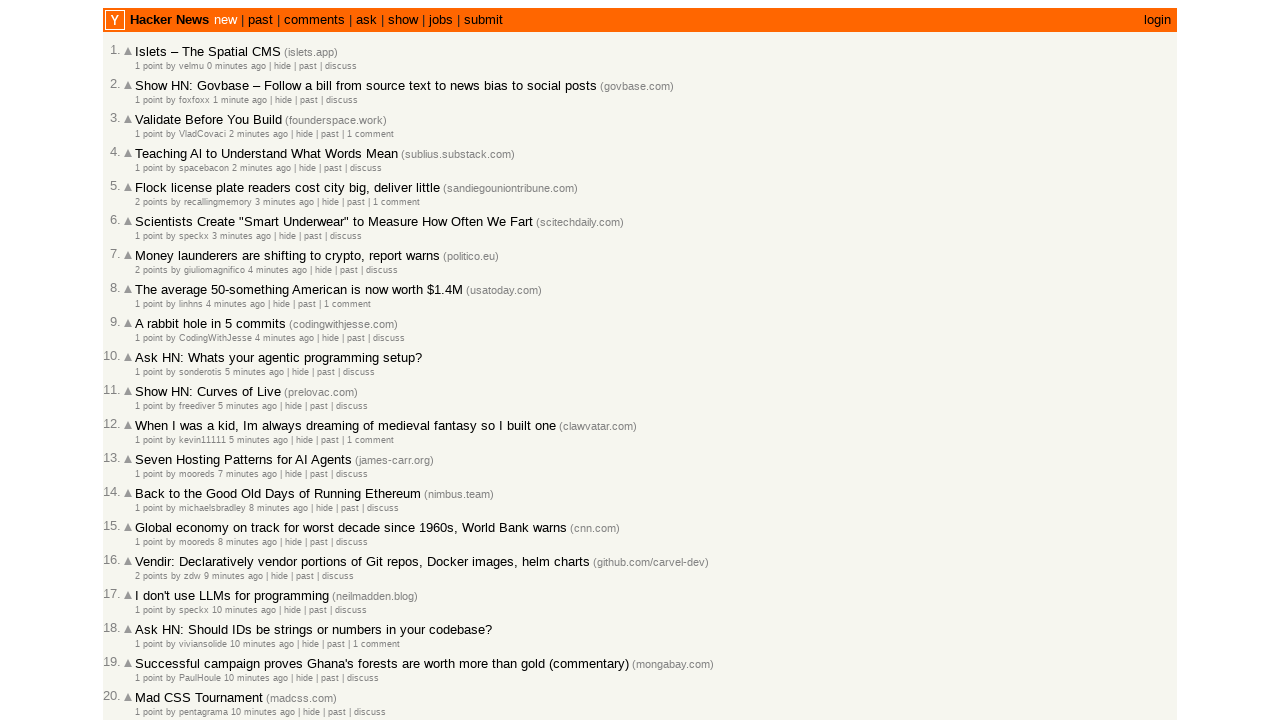

Verified entry 25 is correctly ordered (timestamp: 14 minutes ago)
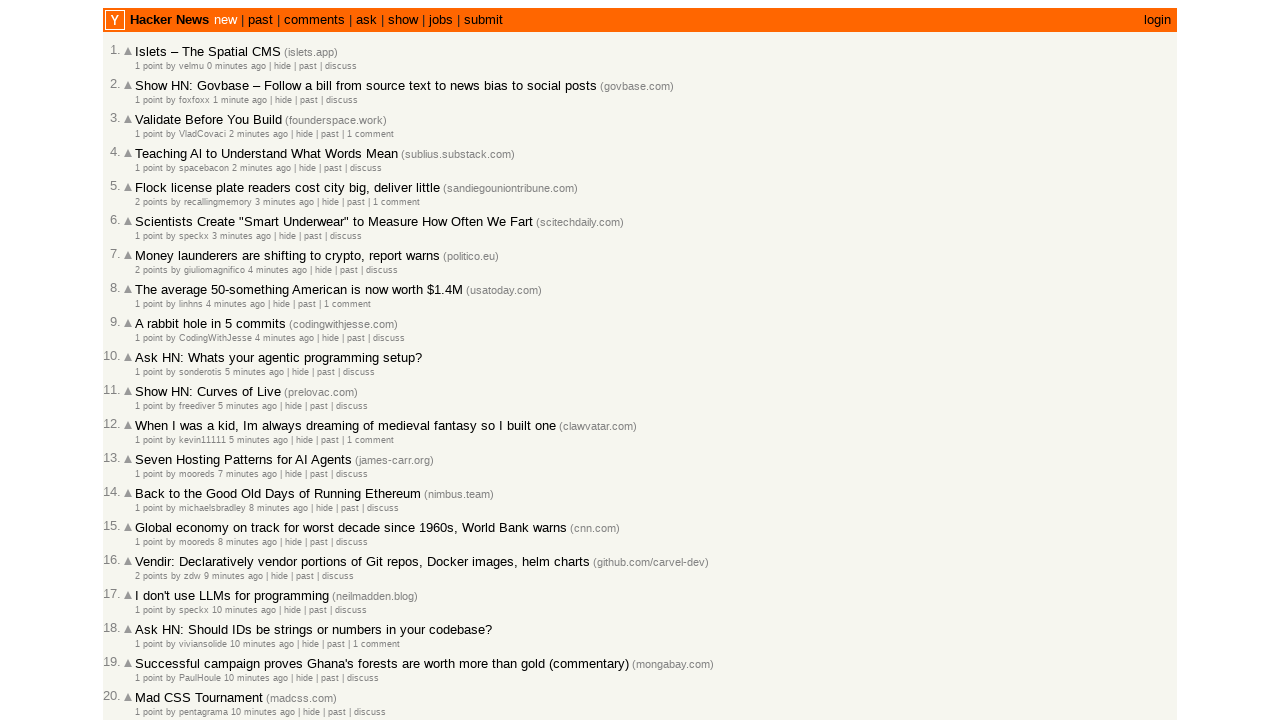

Retrieved all post rows with timestamps (entry 26)
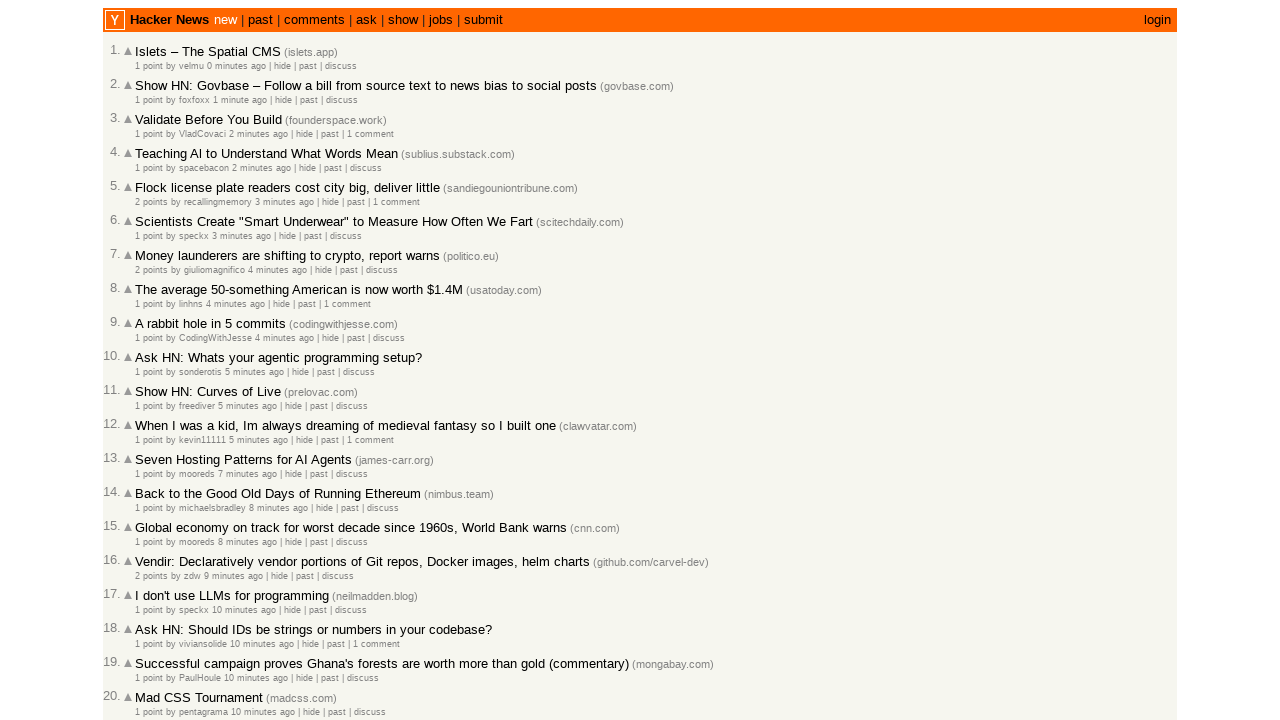

Retrieved text content from row at index 26: '1 point by matt_d 14 minutes ago  | hide | past | discuss'
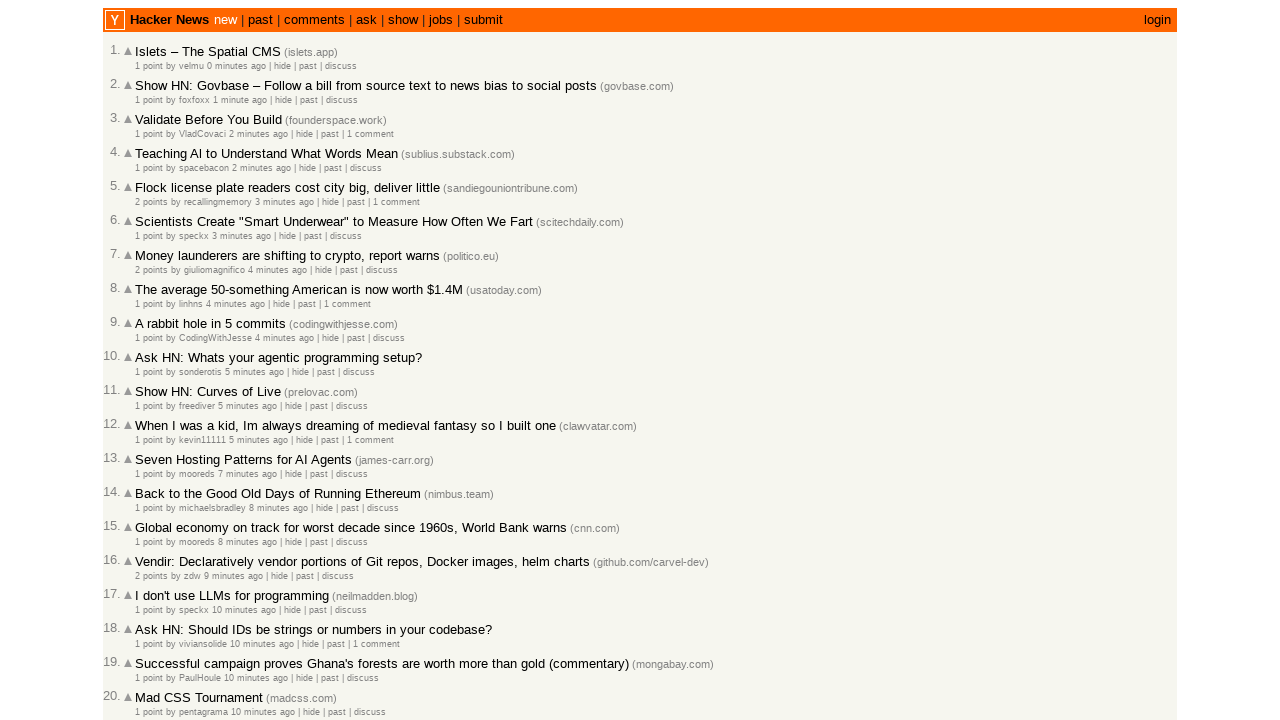

Parsed post time from row 26: 14 minutes ago
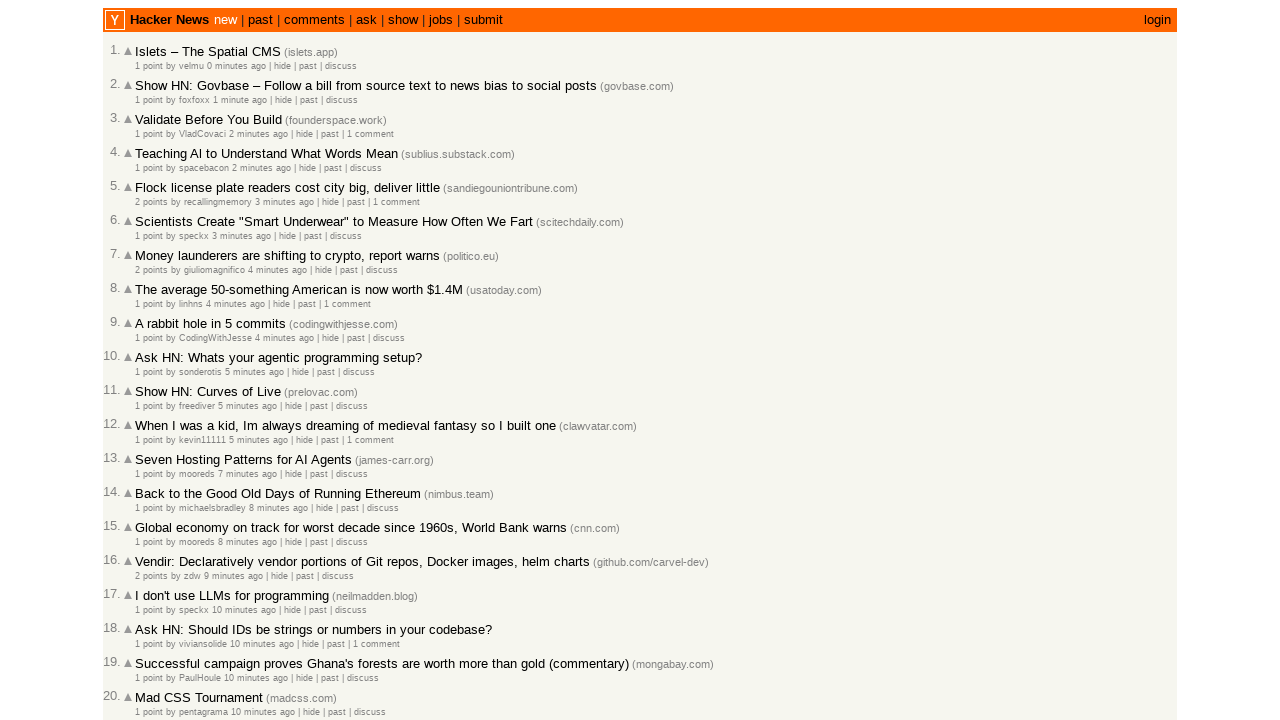

Verified entry 26 is correctly ordered (timestamp: 14 minutes ago)
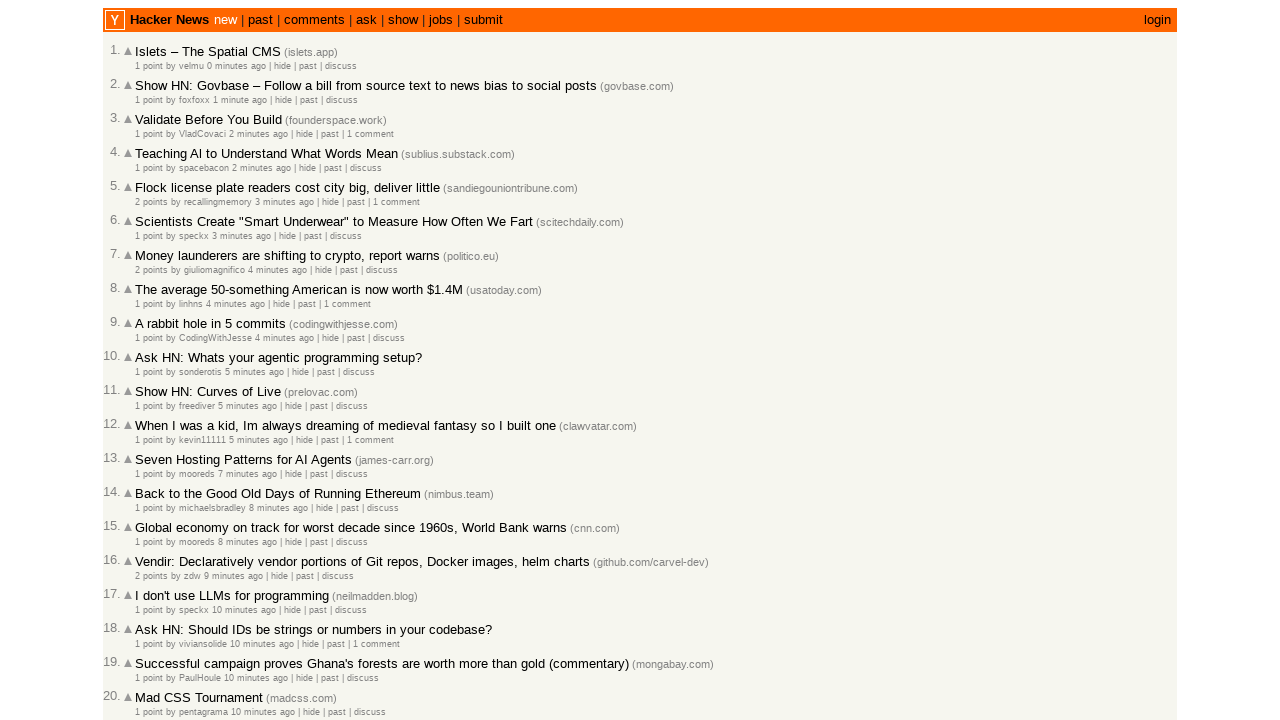

Retrieved all post rows with timestamps (entry 27)
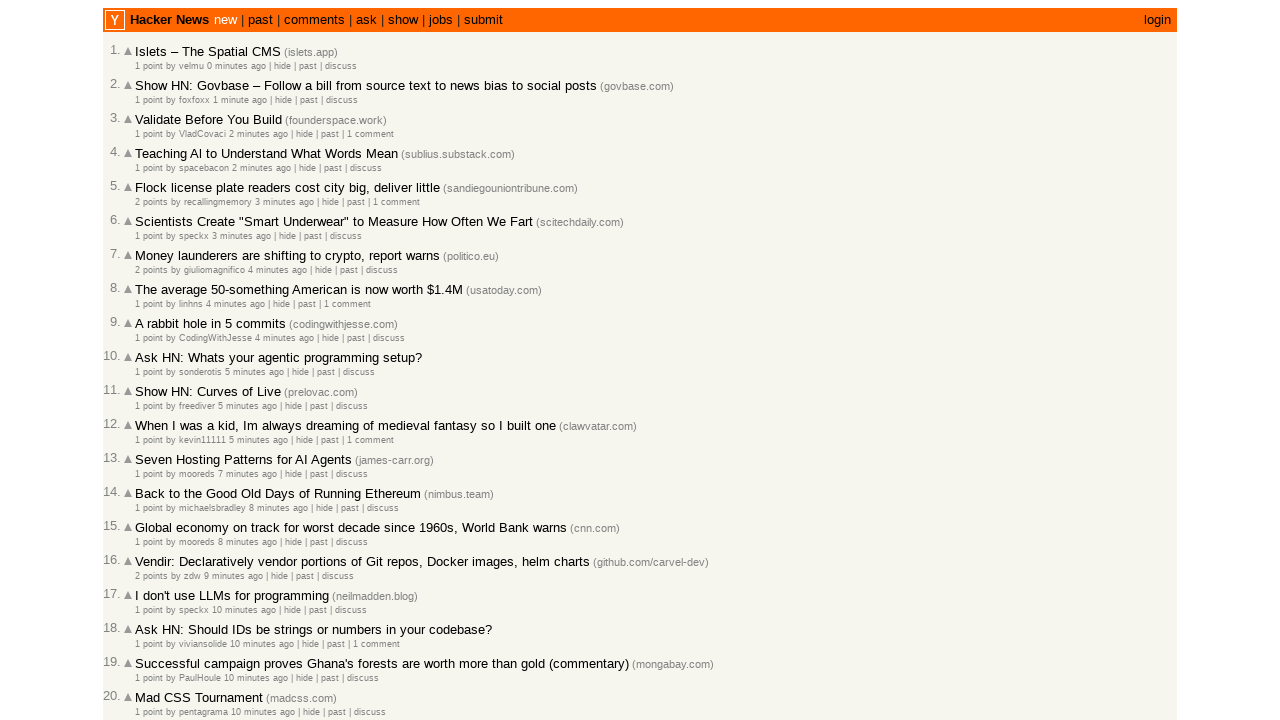

Retrieved text content from row at index 27: '1 point by monsuta 14 minutes ago  | hide | past | discuss'
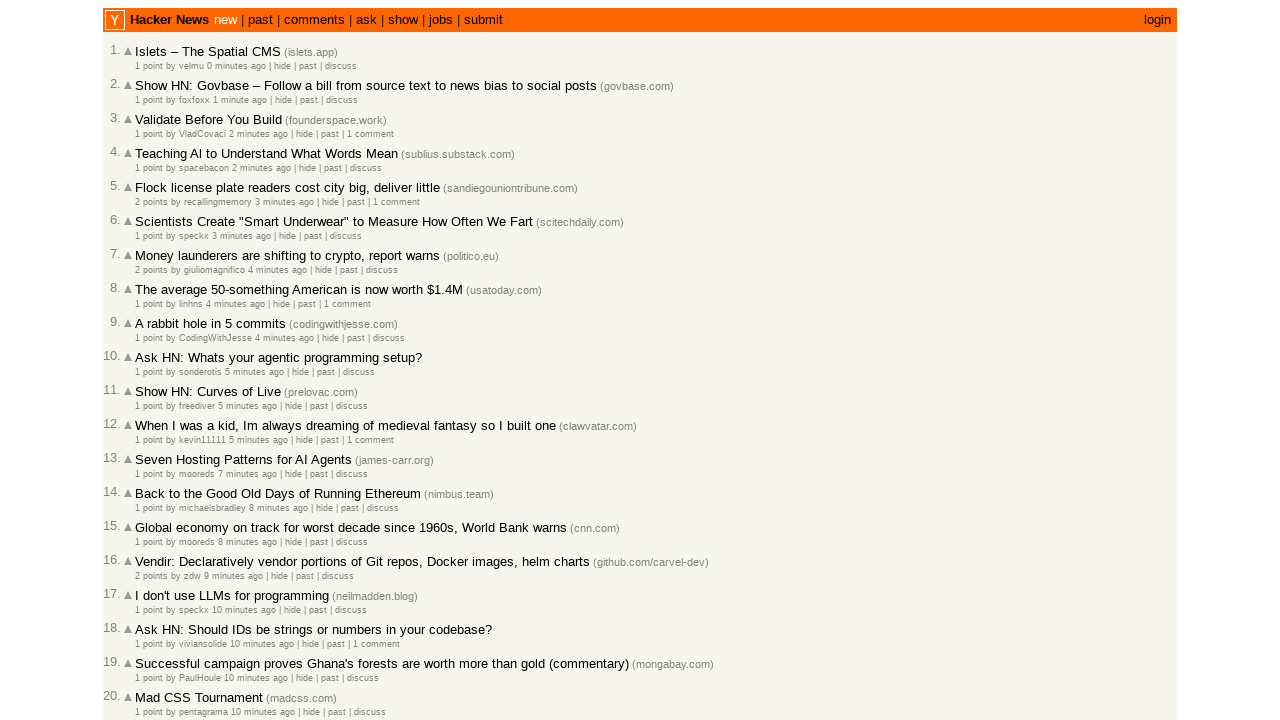

Parsed post time from row 27: 14 minutes ago
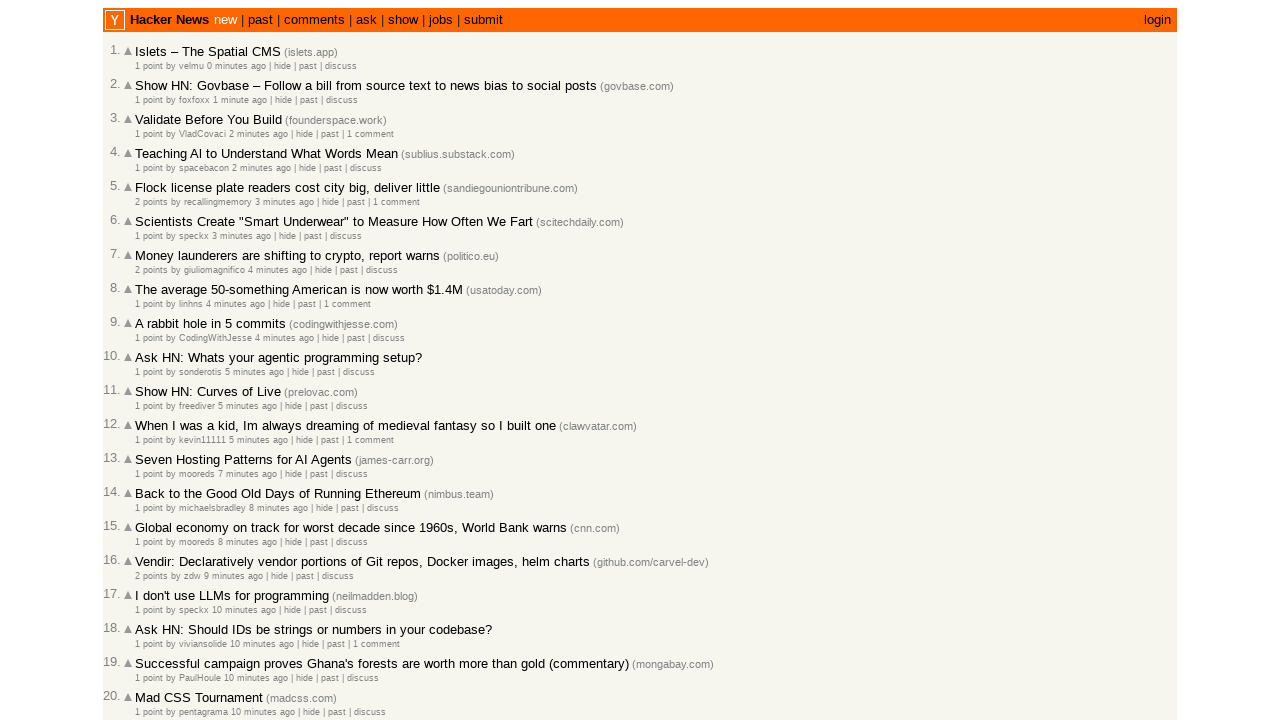

Verified entry 27 is correctly ordered (timestamp: 14 minutes ago)
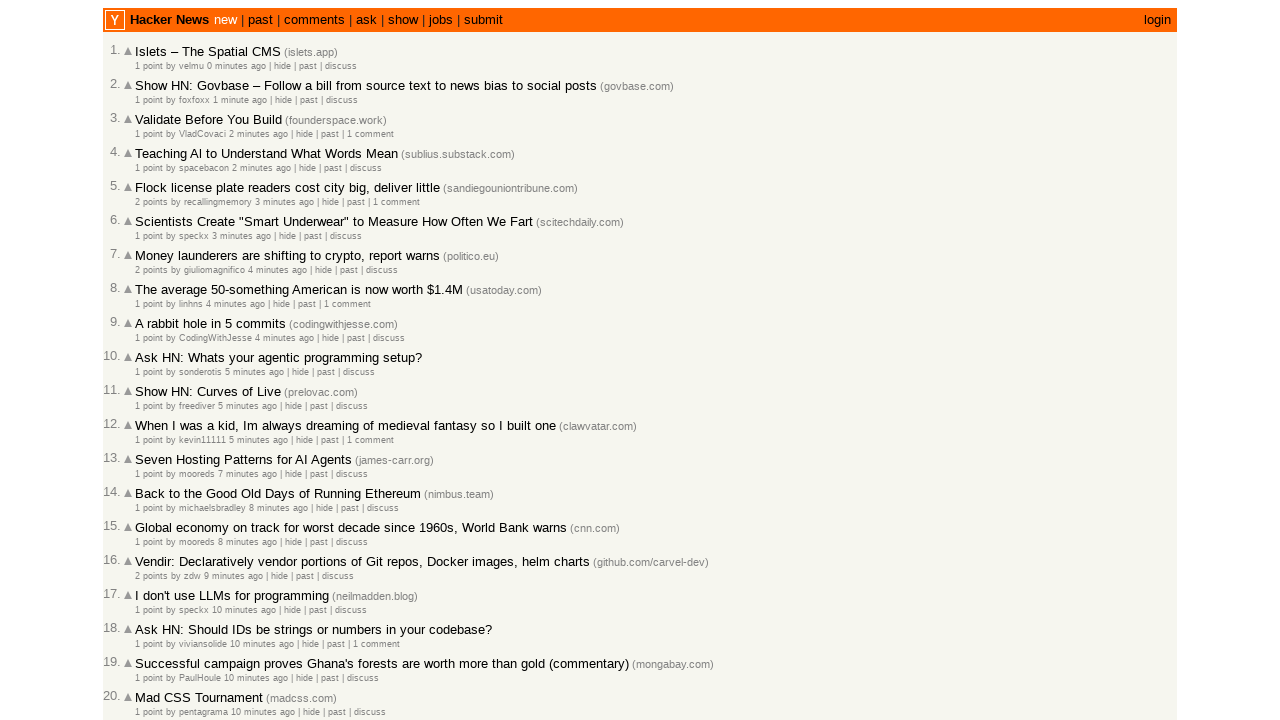

Retrieved all post rows with timestamps (entry 28)
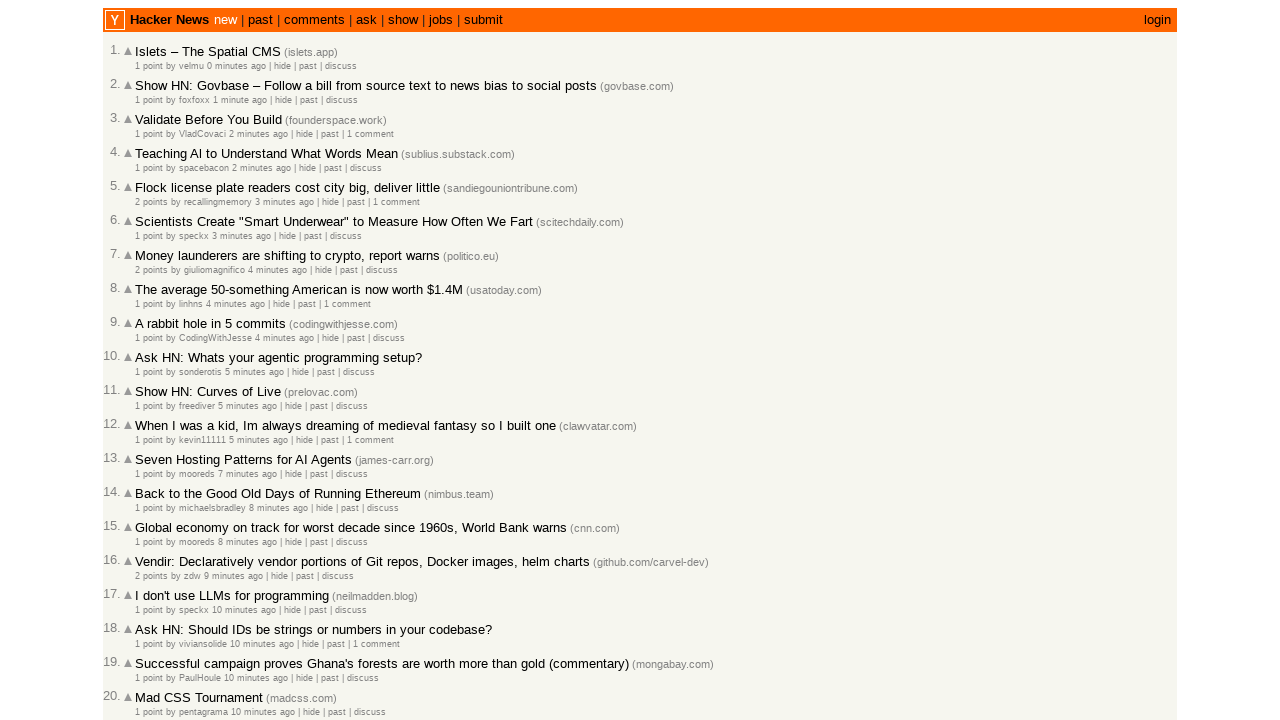

Retrieved text content from row at index 28: '1 point by voxadam 15 minutes ago  | hide | past | discuss'
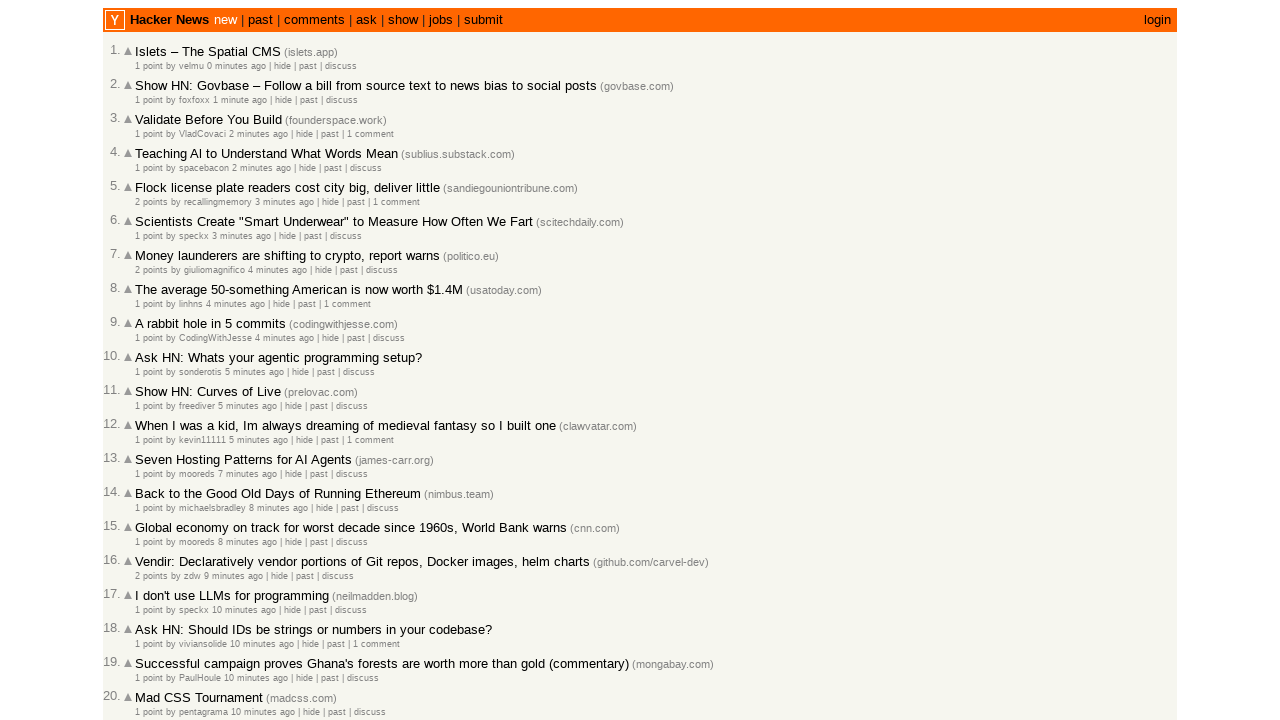

Parsed post time from row 28: 15 minutes ago
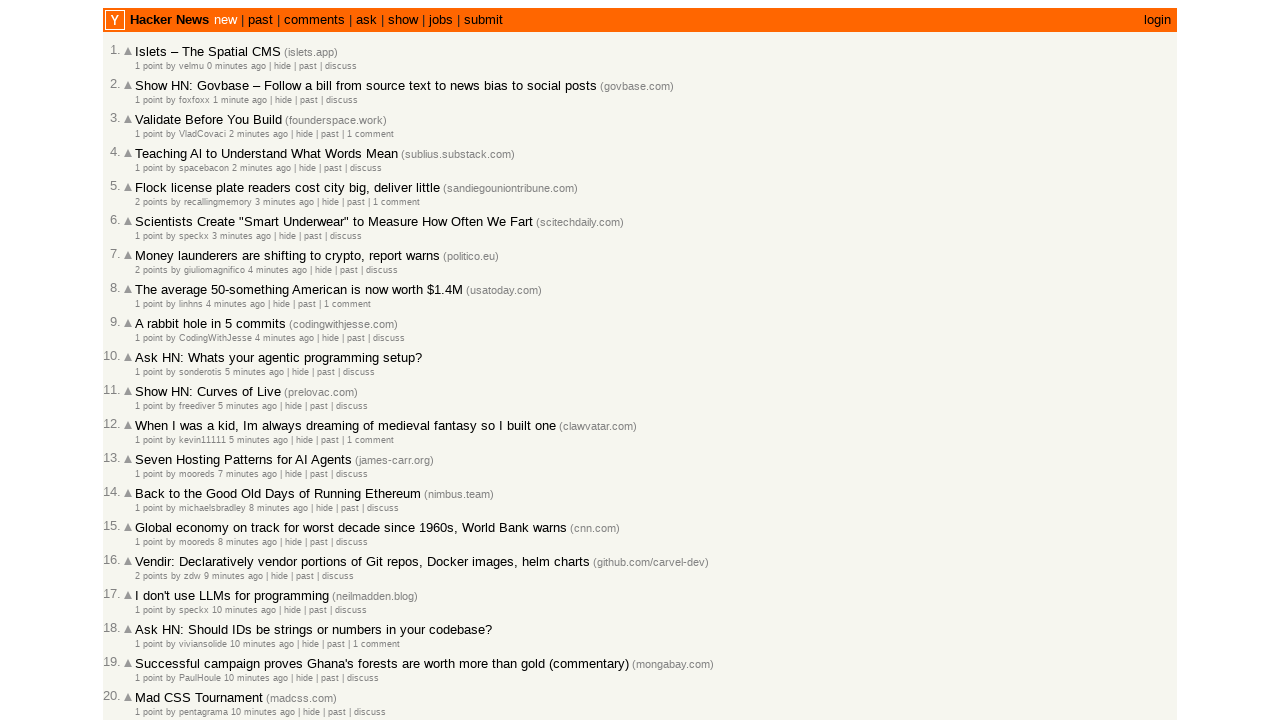

Verified entry 28 is correctly ordered (timestamp: 15 minutes ago)
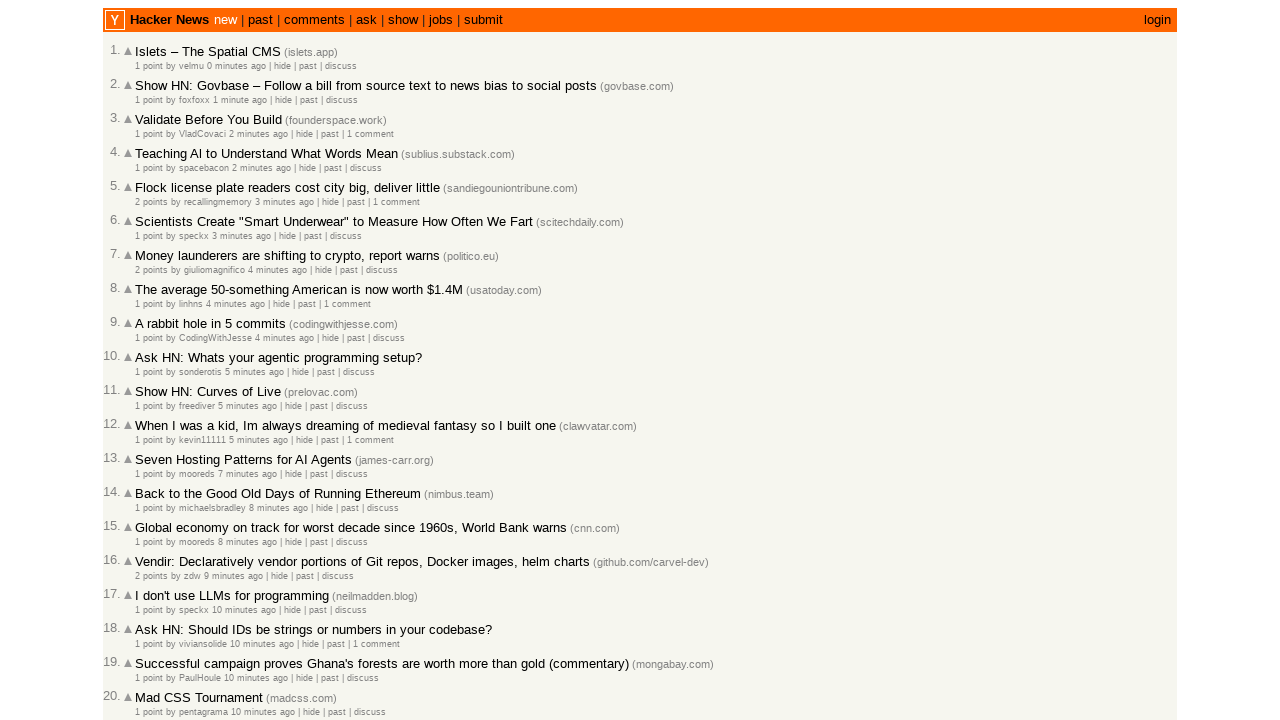

Retrieved all post rows with timestamps (entry 29)
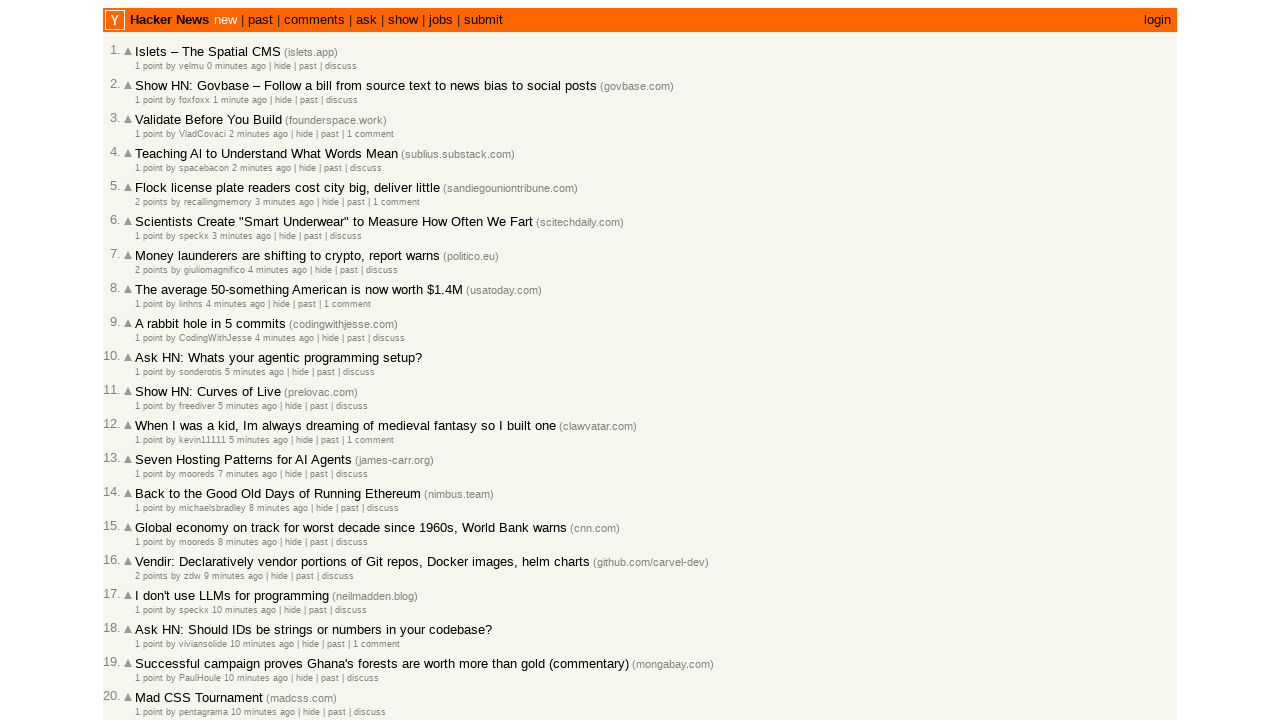

Retrieved text content from row at index 29: '1 point by jatingargiitk 16 minutes ago  | hide | past | discuss'
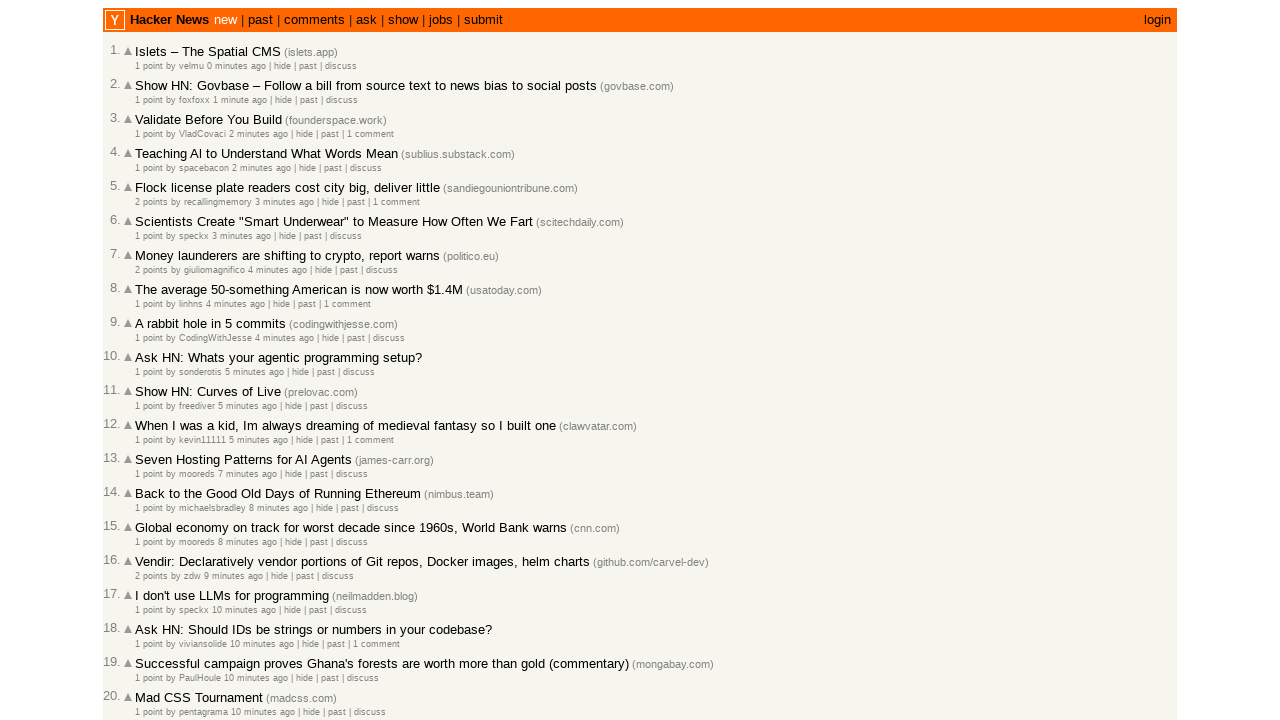

Parsed post time from row 29: 16 minutes ago
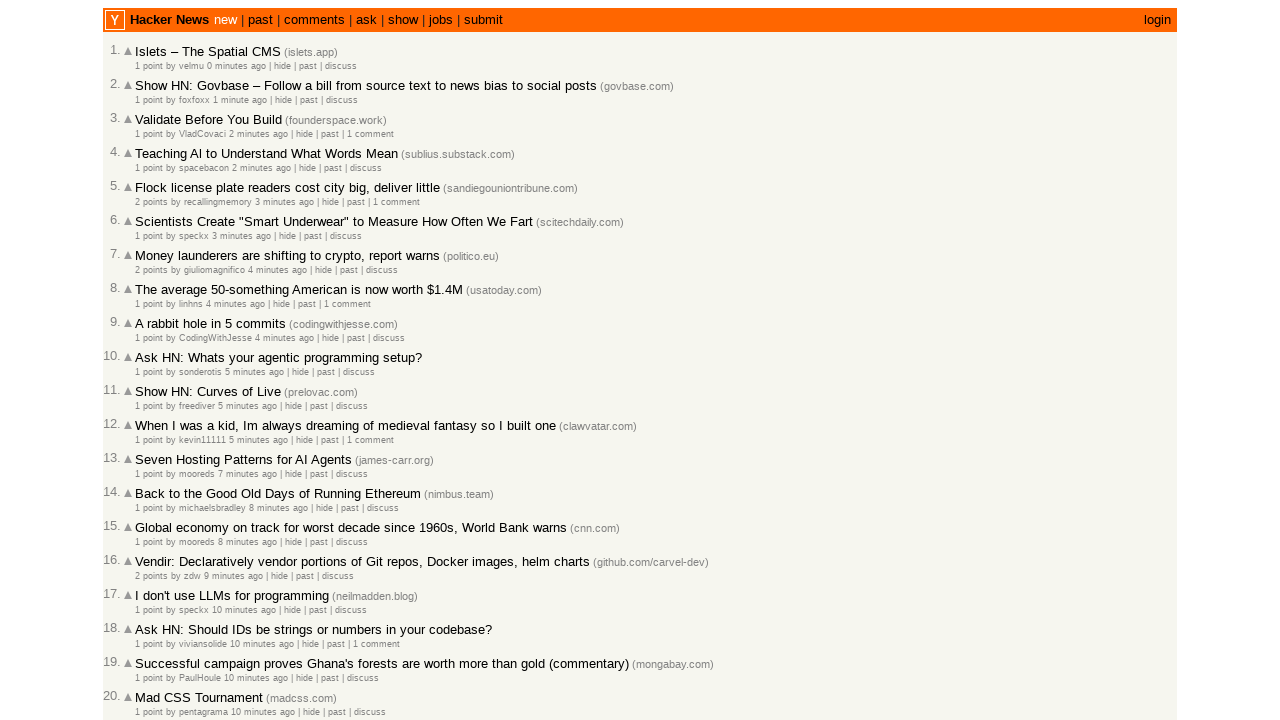

Verified entry 29 is correctly ordered (timestamp: 16 minutes ago)
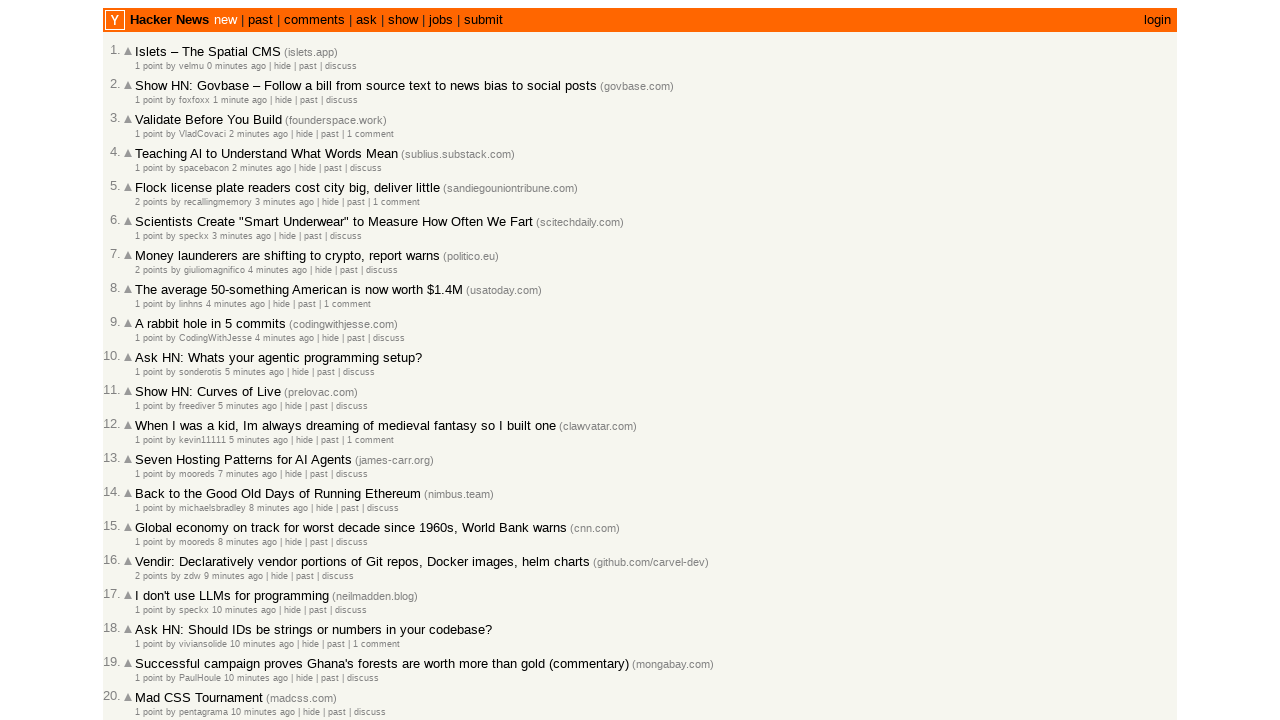

Clicked 'More' link to load next page (entry 30) at (149, 616) on internal:role=link[name="More"s]
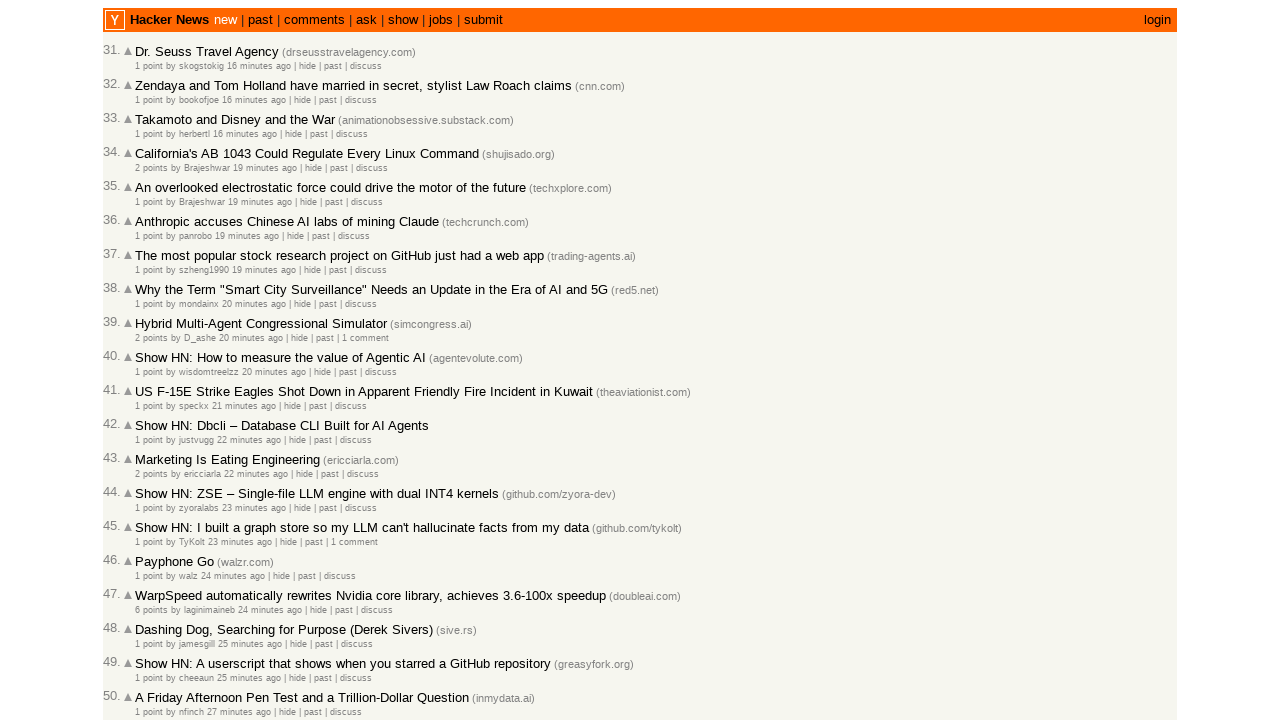

Waited for next page table to load
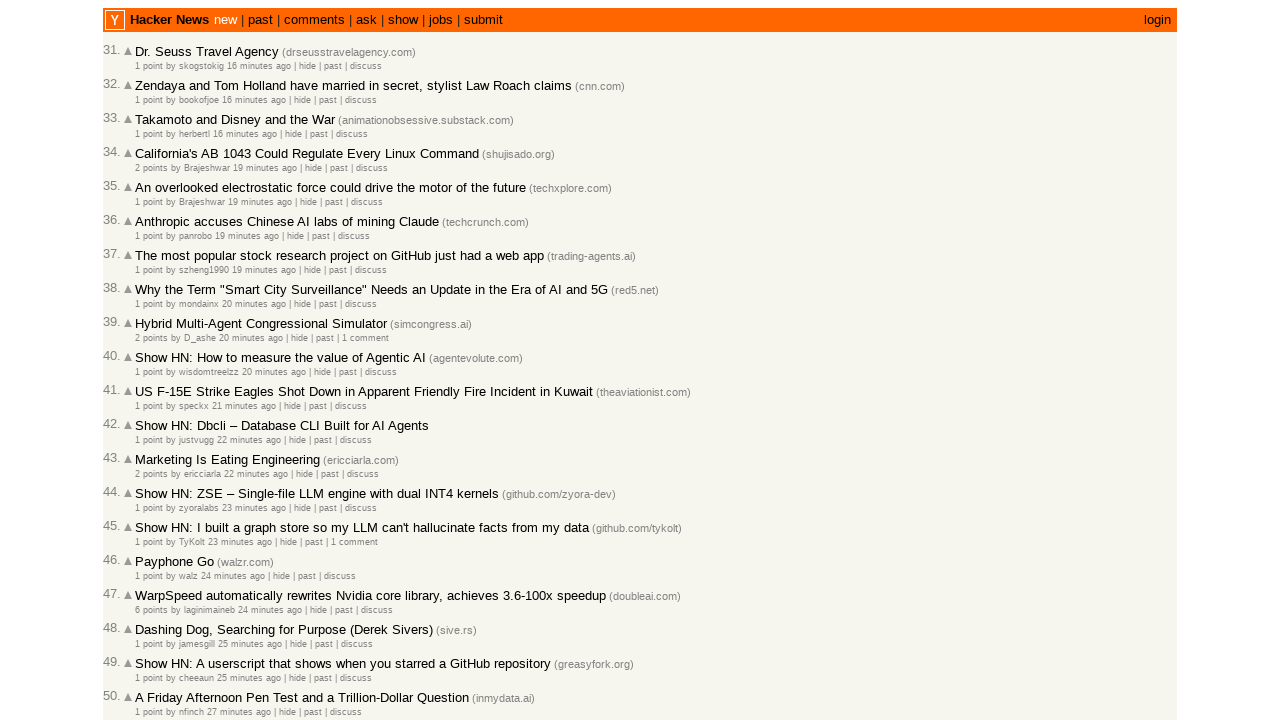

Retrieved all post rows with timestamps (entry 30)
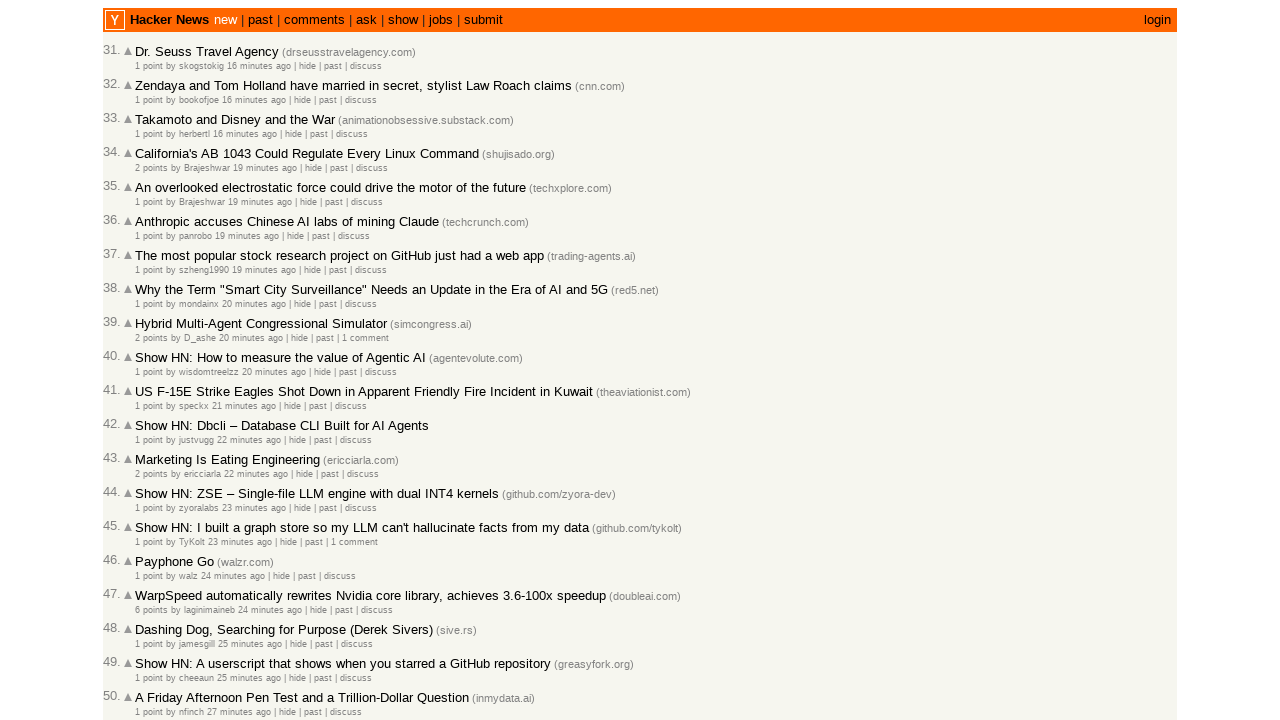

Retrieved text content from row at index 0: '1 point by skogstokig 16 minutes ago  | hide | past | discuss'
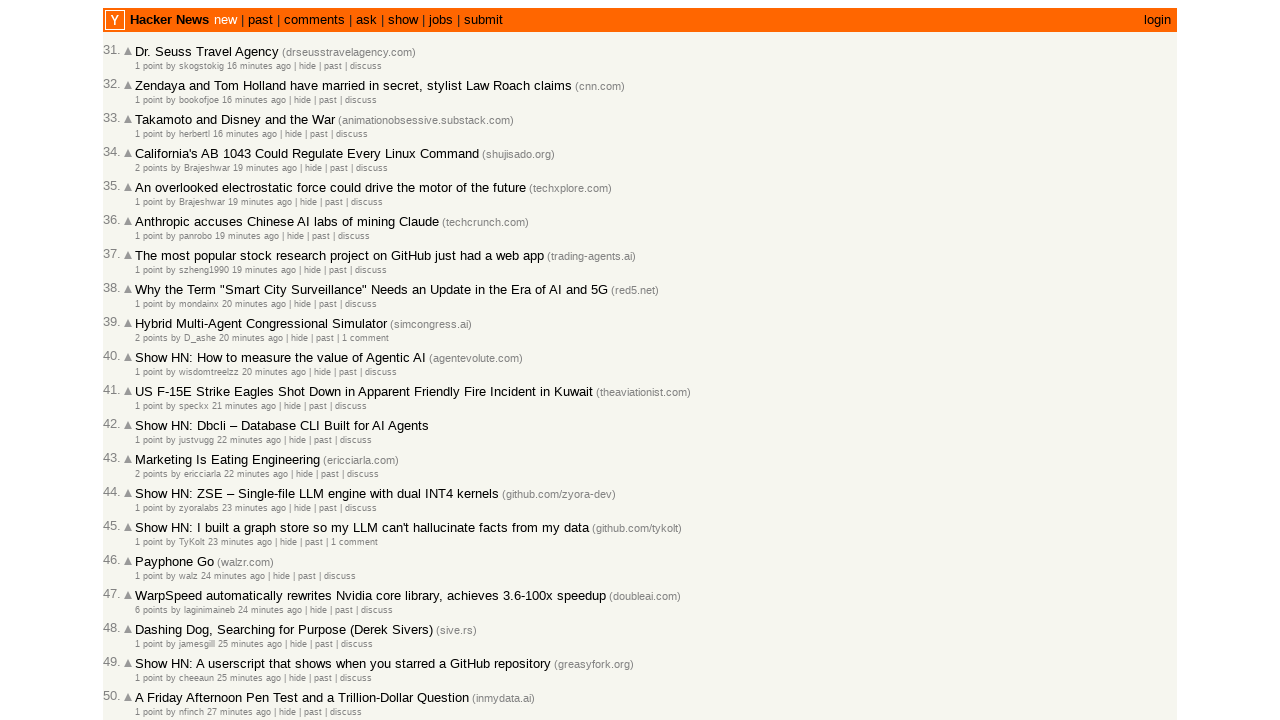

Parsed post time from row 0: 16 minutes ago
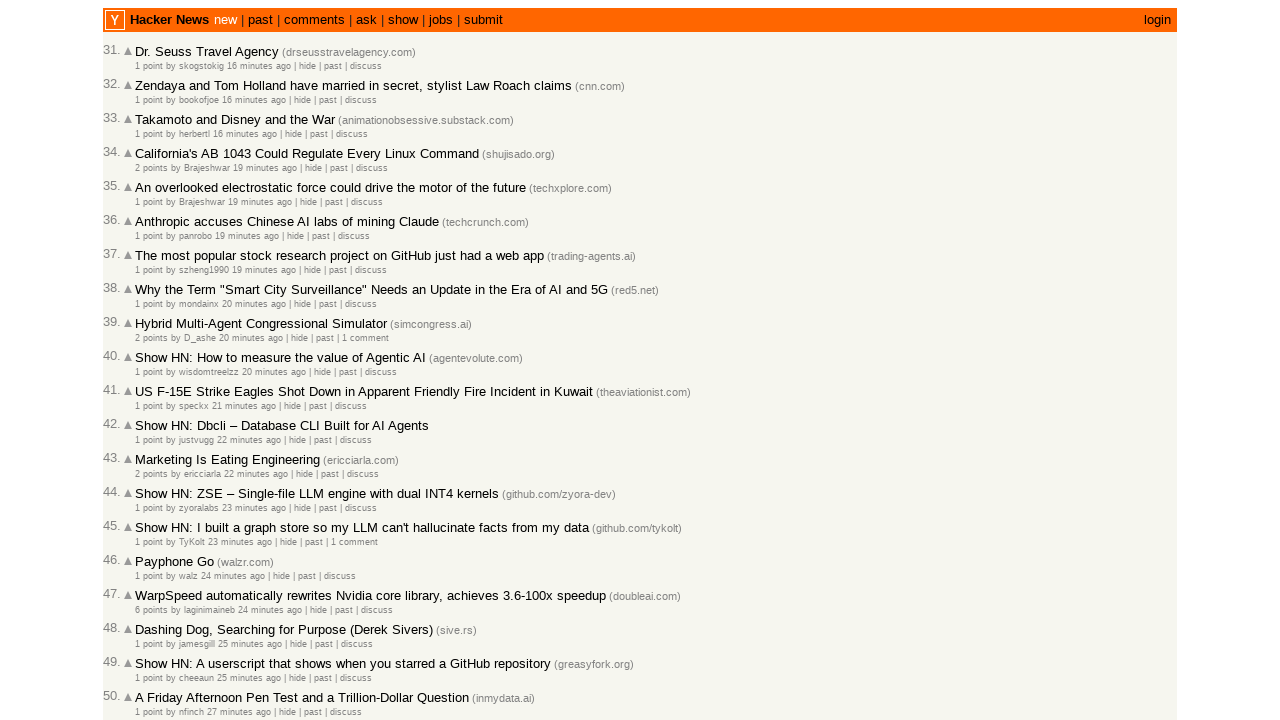

Verified entry 30 is correctly ordered (timestamp: 16 minutes ago)
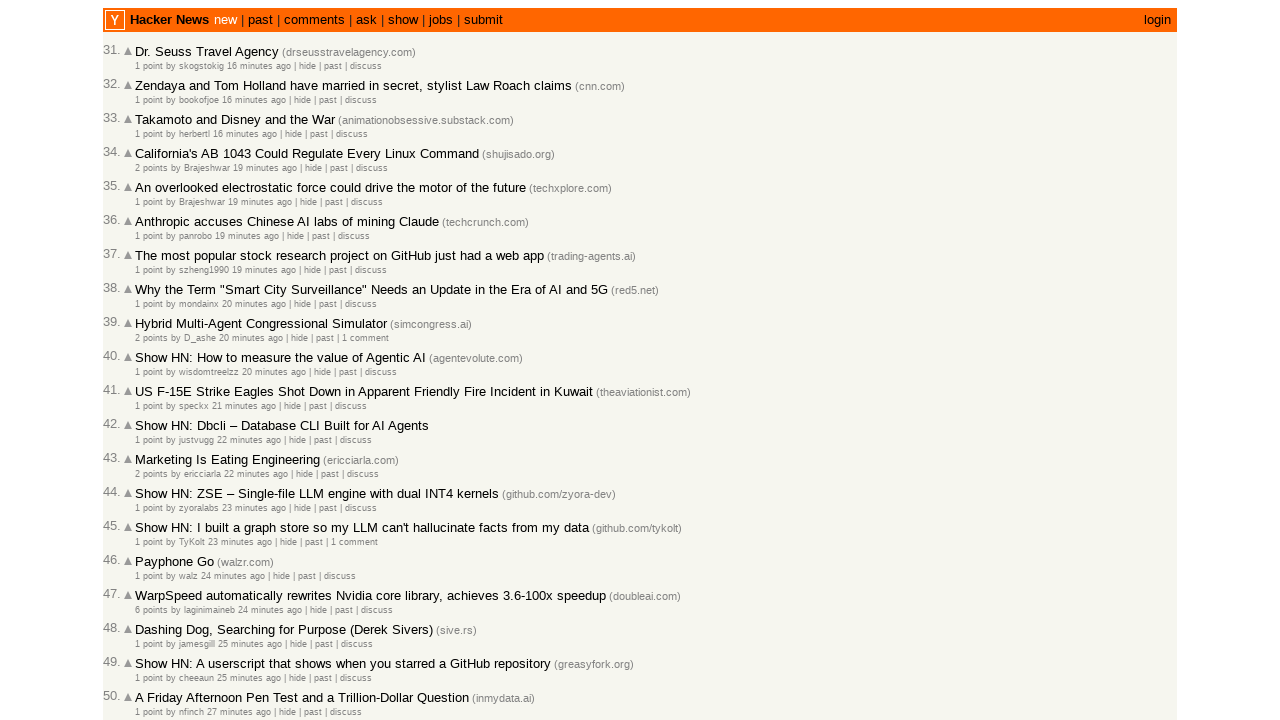

Retrieved all post rows with timestamps (entry 31)
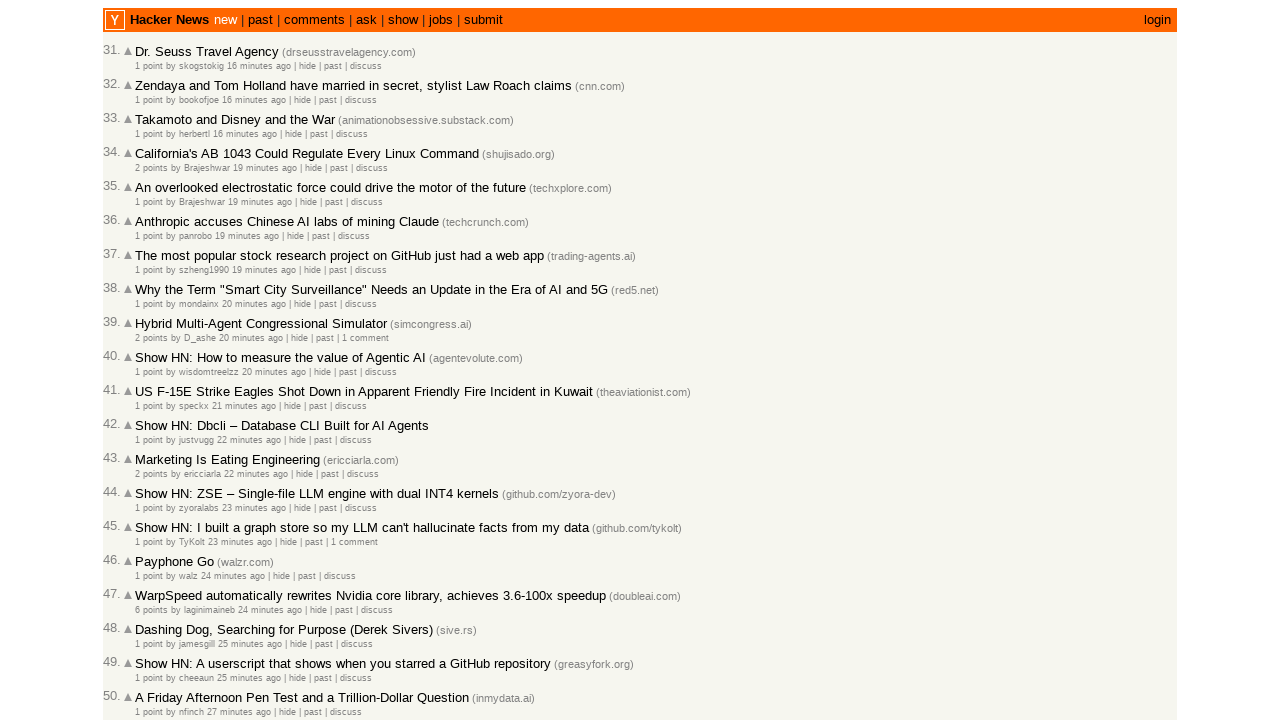

Retrieved text content from row at index 1: '1 point by bookofjoe 16 minutes ago  | hide | past | discuss'
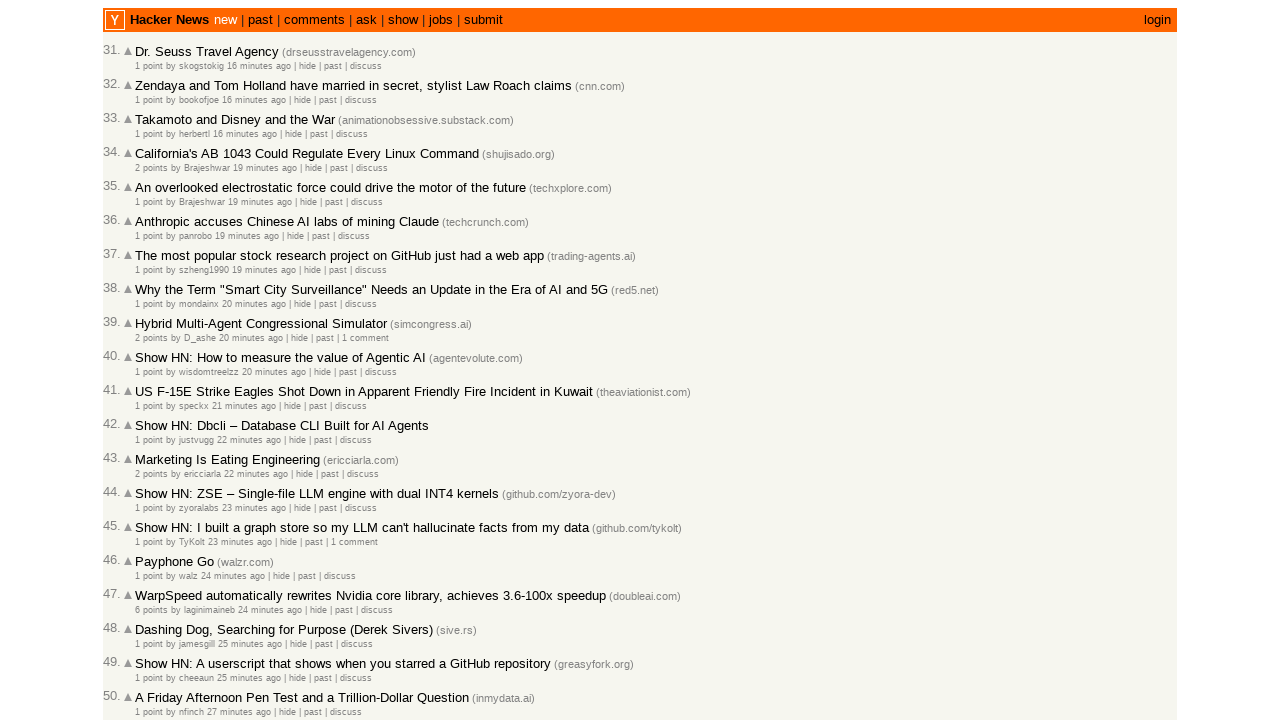

Parsed post time from row 1: 16 minutes ago
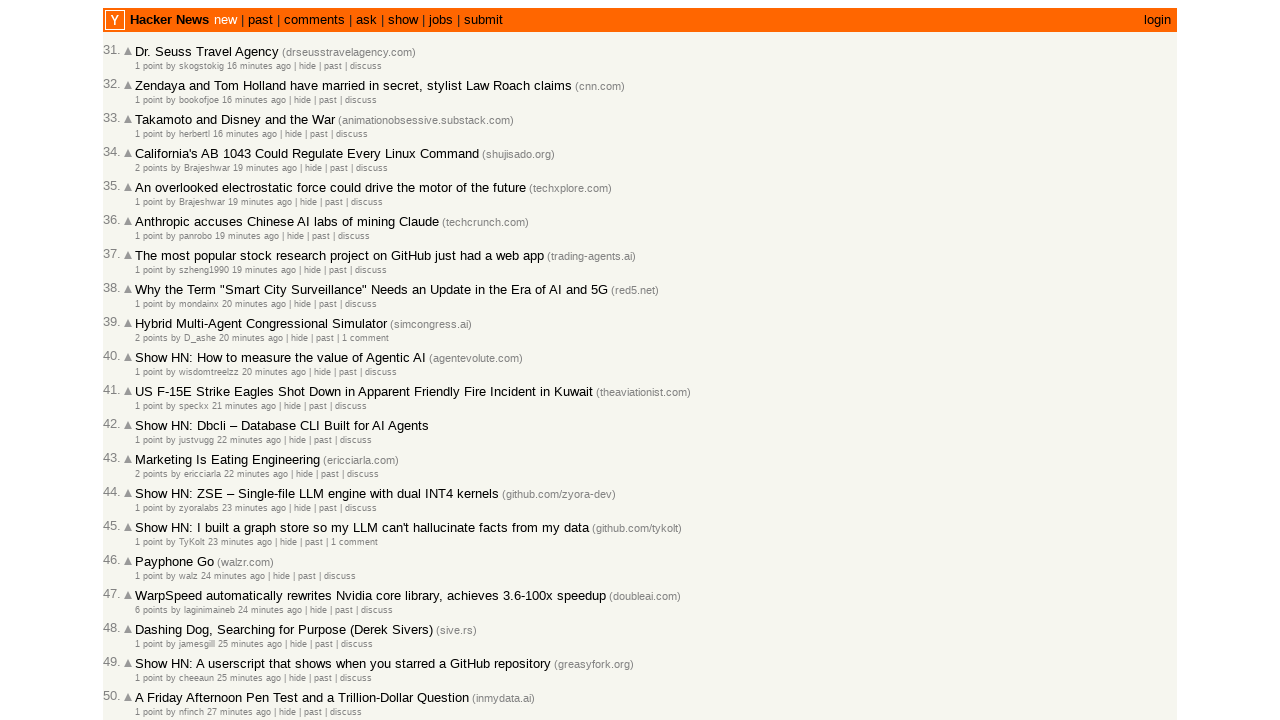

Verified entry 31 is correctly ordered (timestamp: 16 minutes ago)
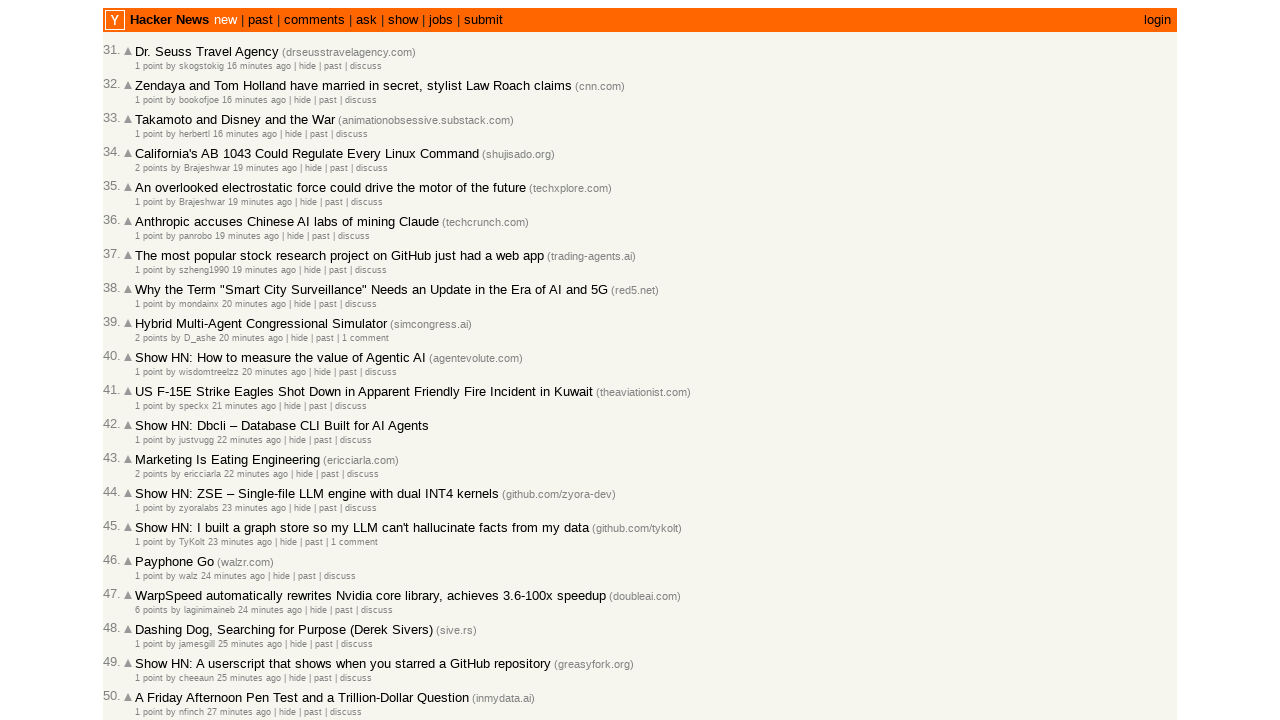

Retrieved all post rows with timestamps (entry 32)
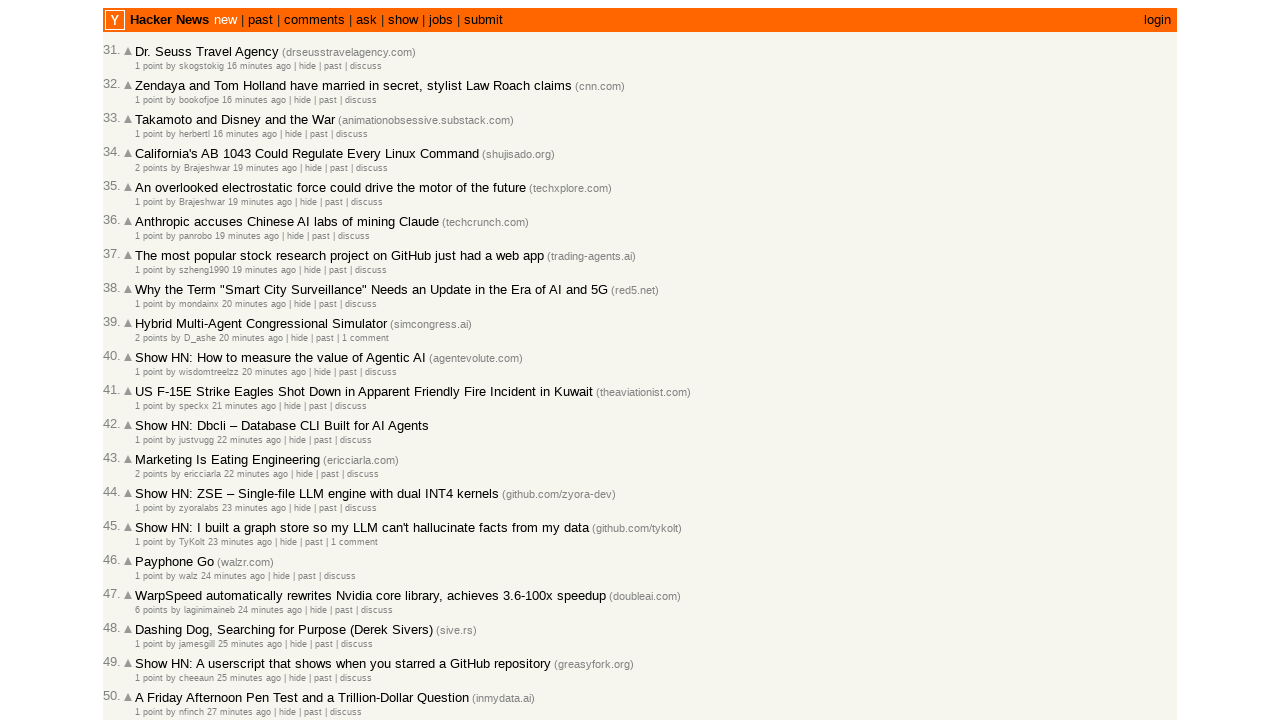

Retrieved text content from row at index 2: '1 point by herbertl 16 minutes ago  | hide | past | discuss'
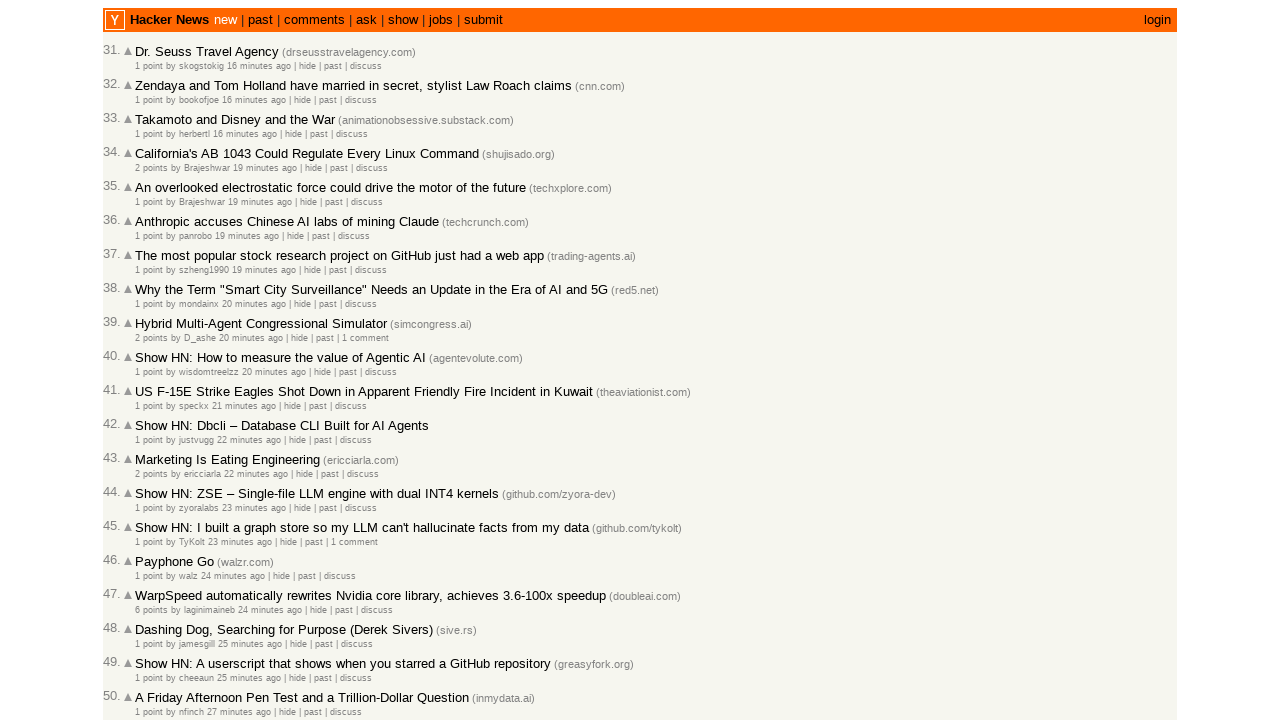

Parsed post time from row 2: 16 minutes ago
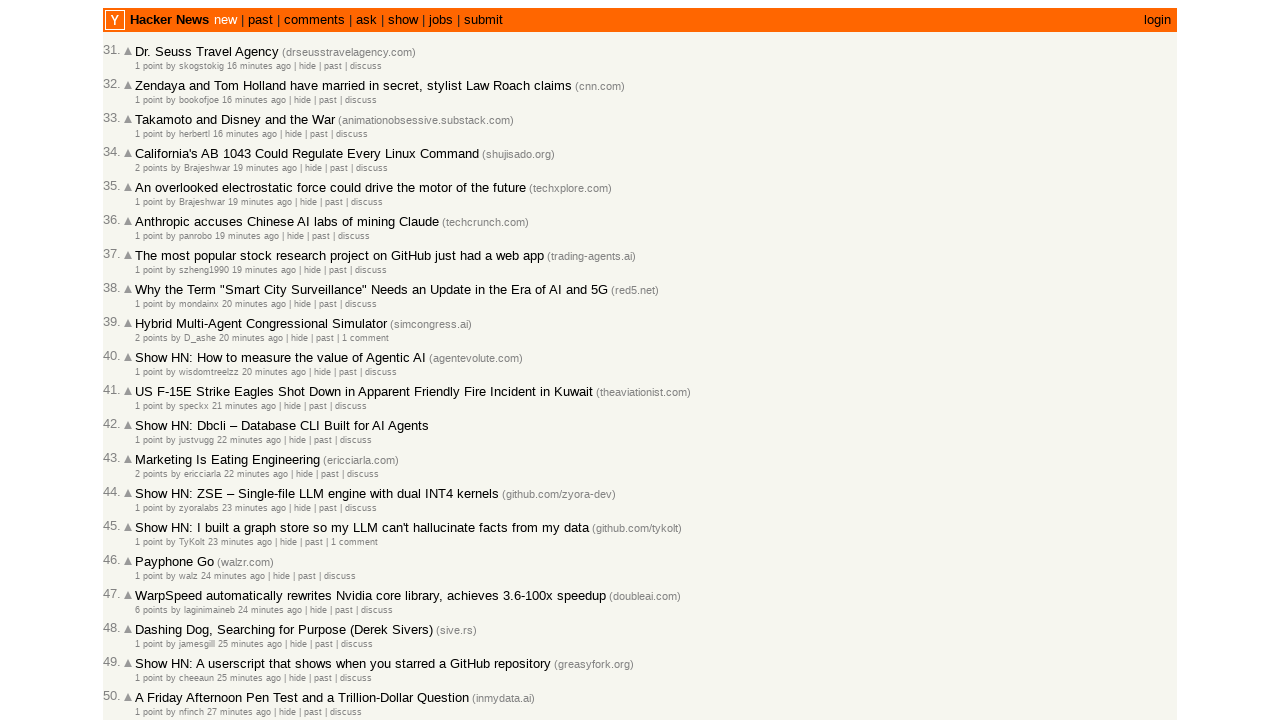

Verified entry 32 is correctly ordered (timestamp: 16 minutes ago)
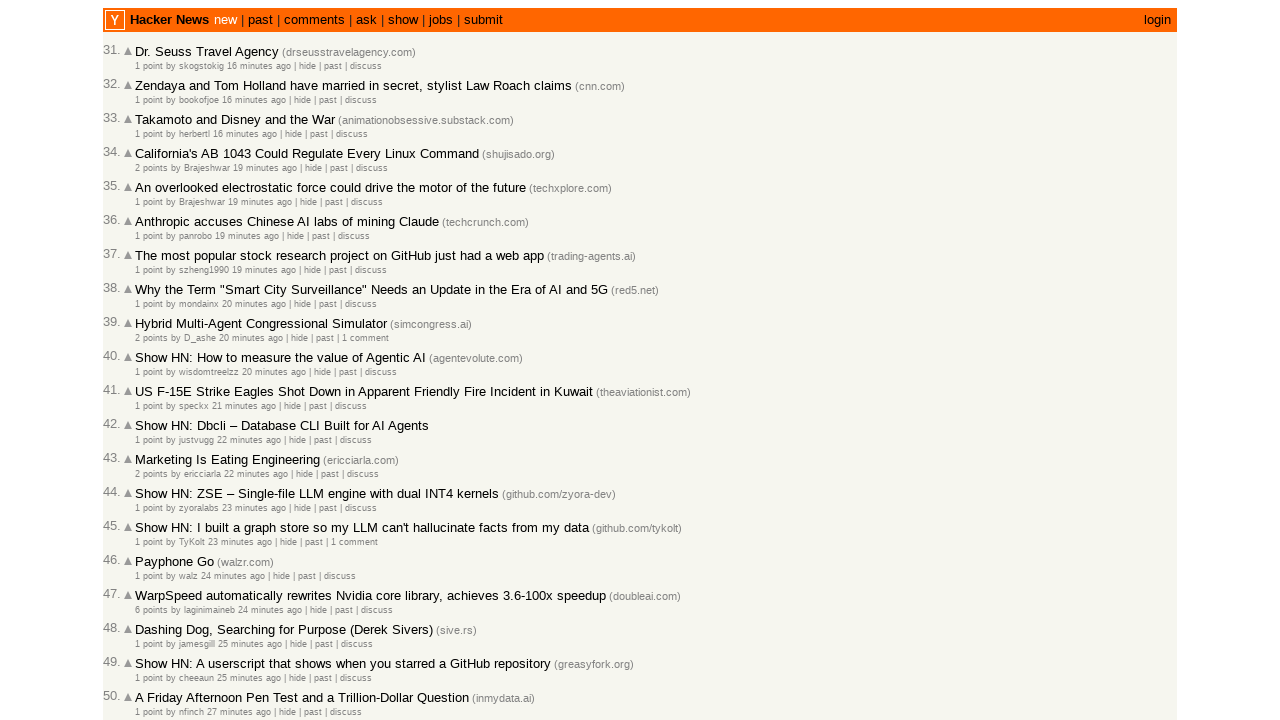

Retrieved all post rows with timestamps (entry 33)
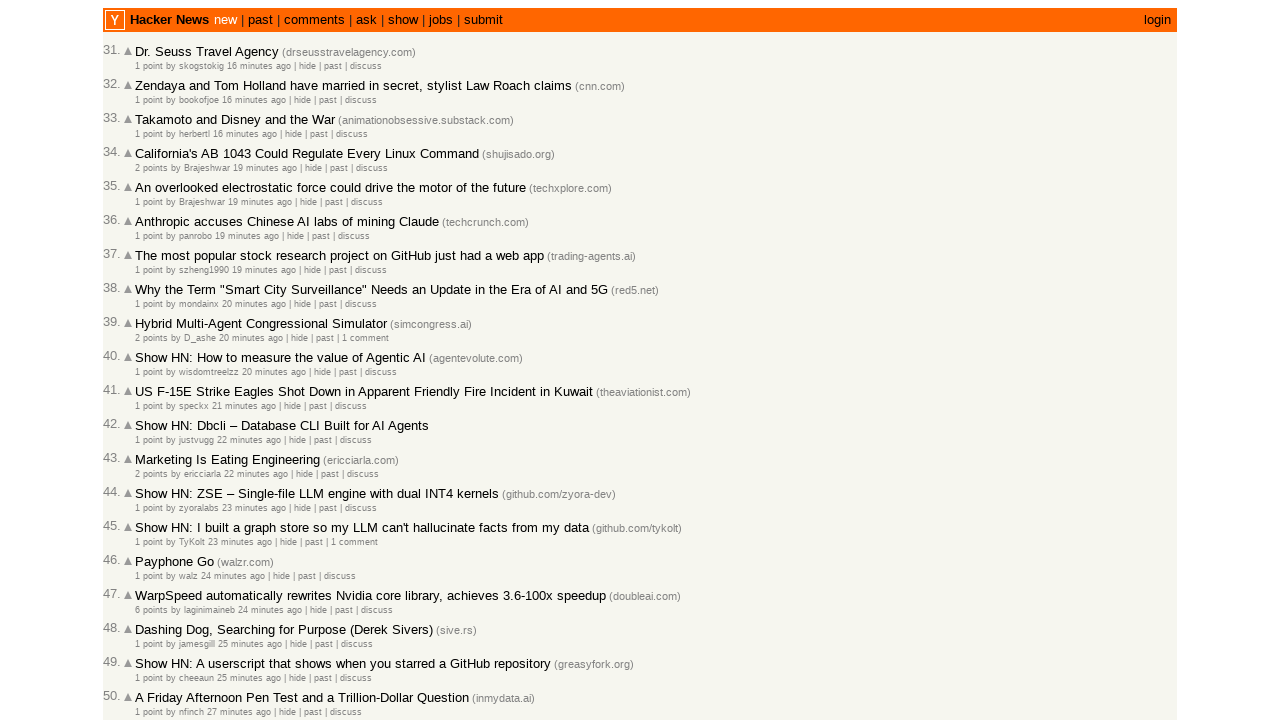

Retrieved text content from row at index 3: '2 points by Brajeshwar 19 minutes ago  | hide | past | discuss'
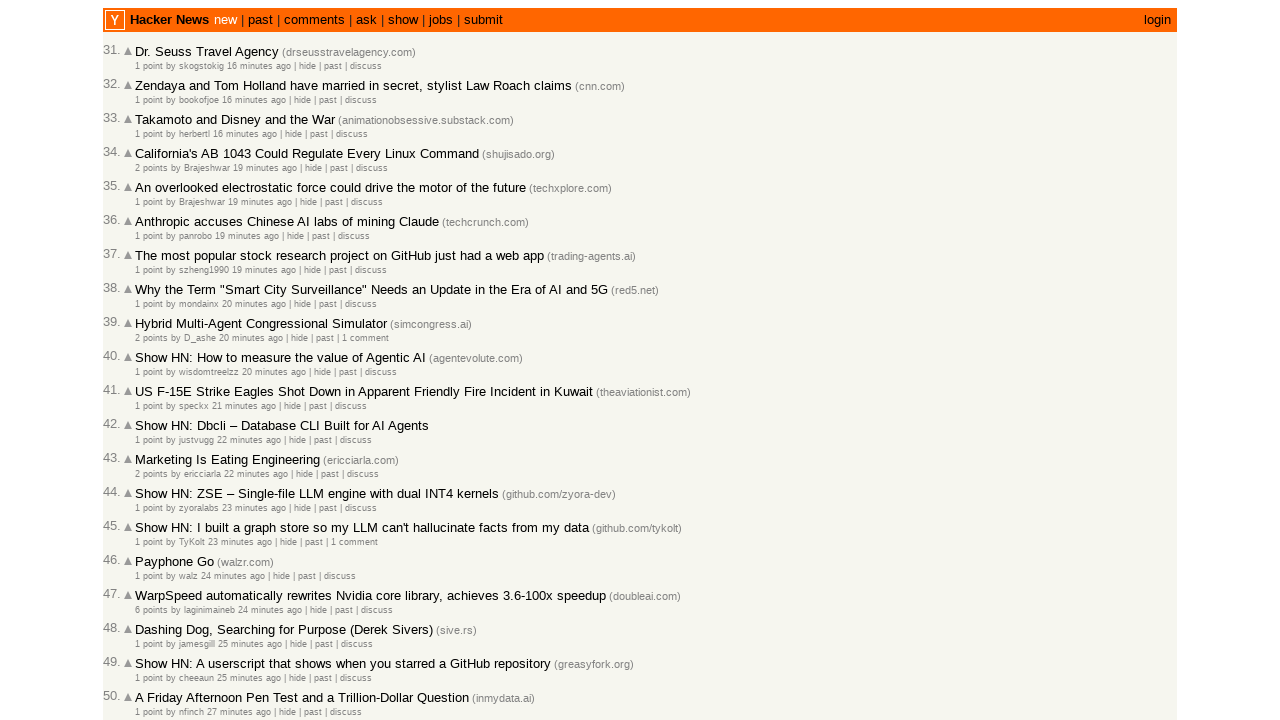

Parsed post time from row 3: 19 minutes ago
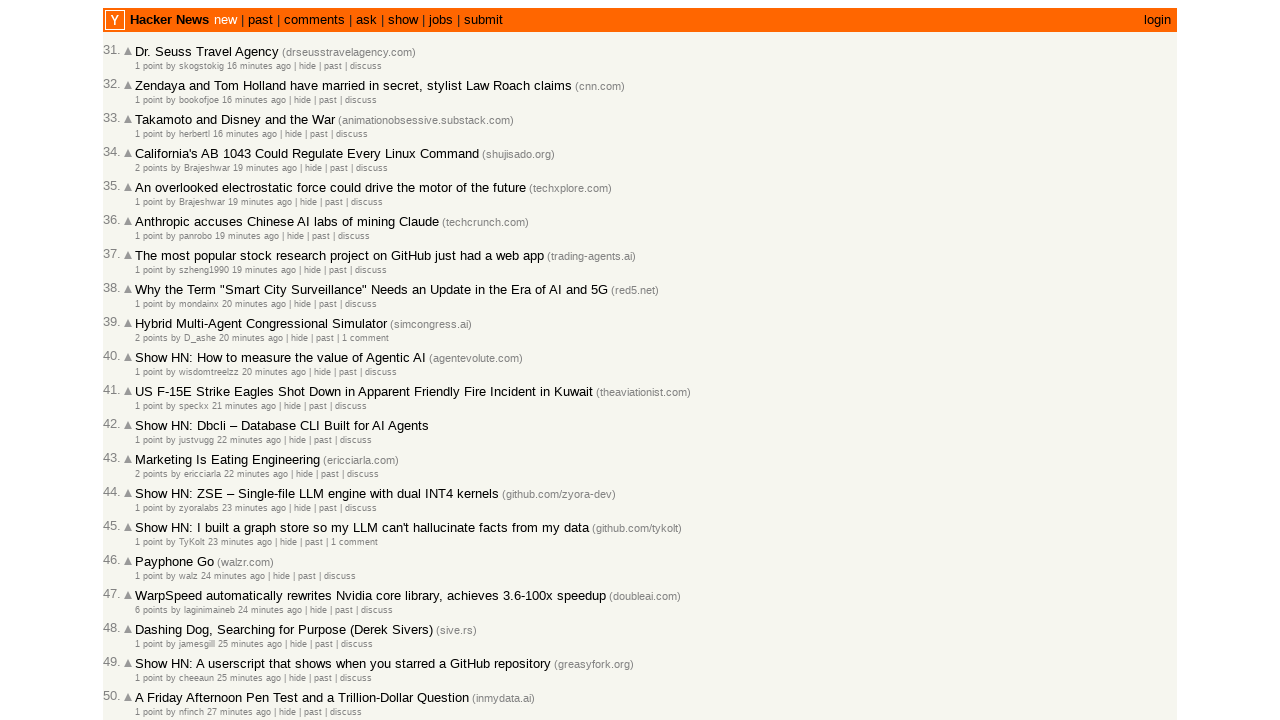

Verified entry 33 is correctly ordered (timestamp: 19 minutes ago)
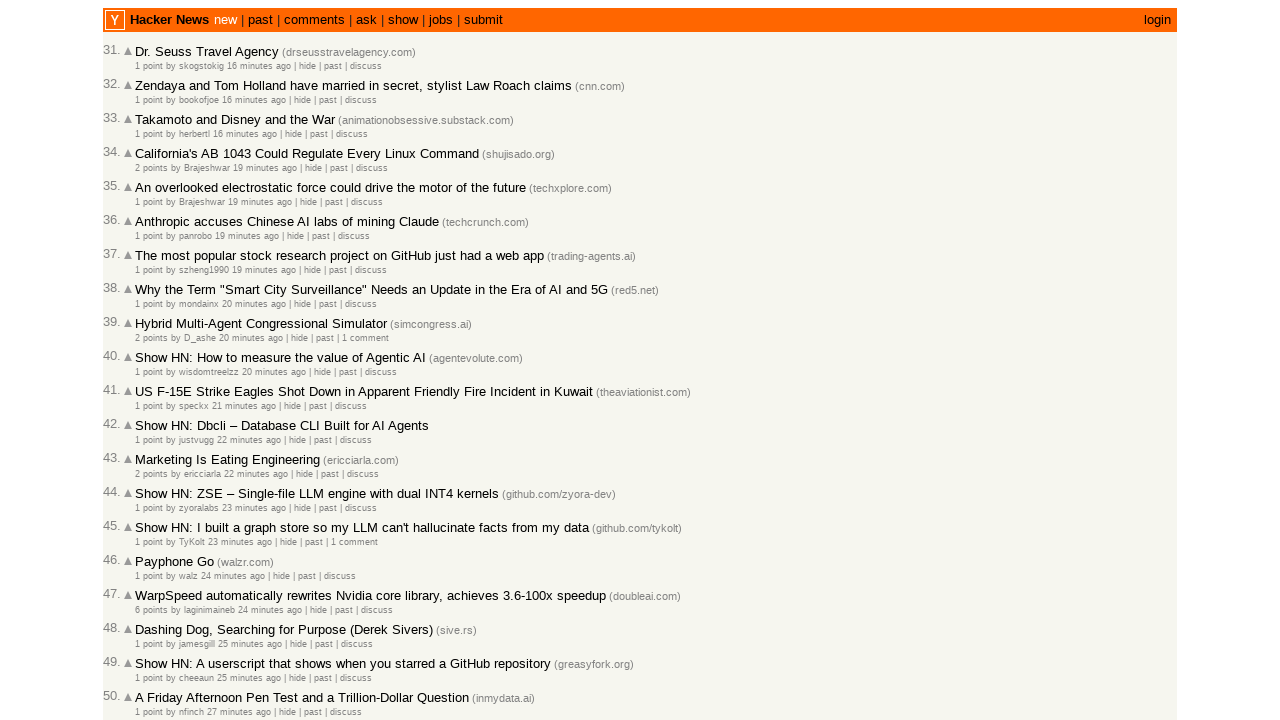

Retrieved all post rows with timestamps (entry 34)
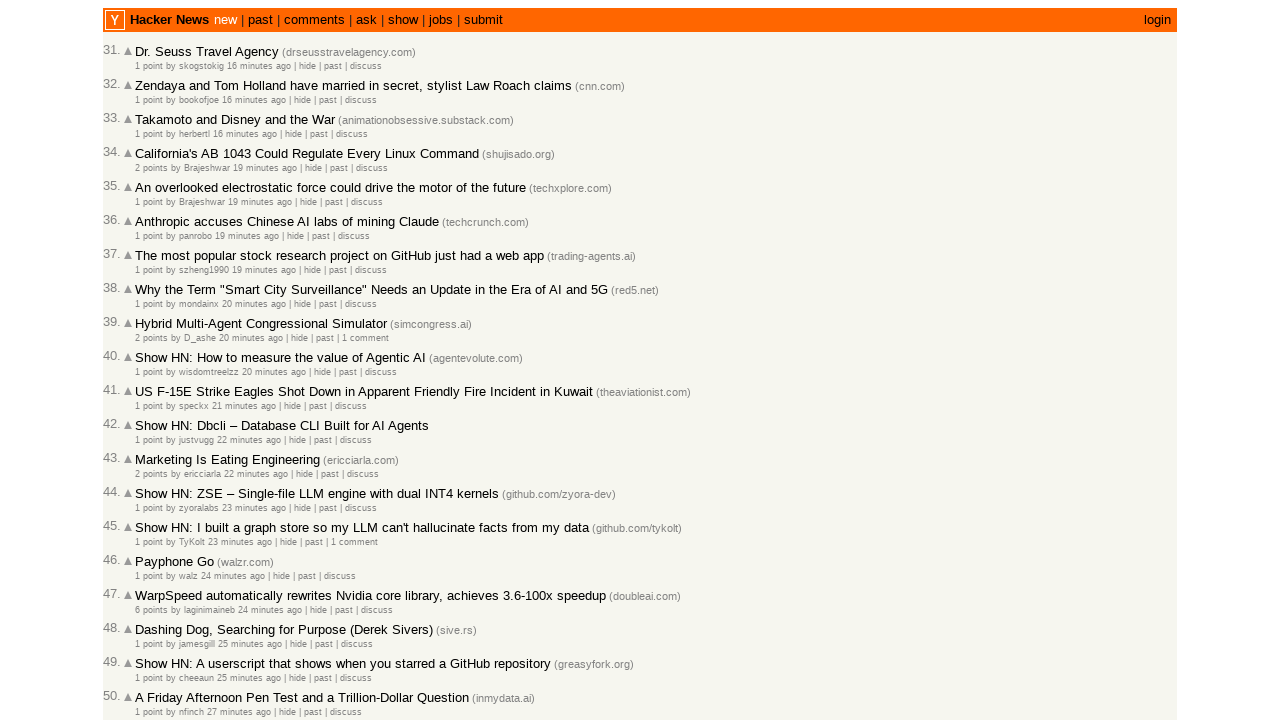

Retrieved text content from row at index 4: '1 point by Brajeshwar 19 minutes ago  | hide | past | discuss'
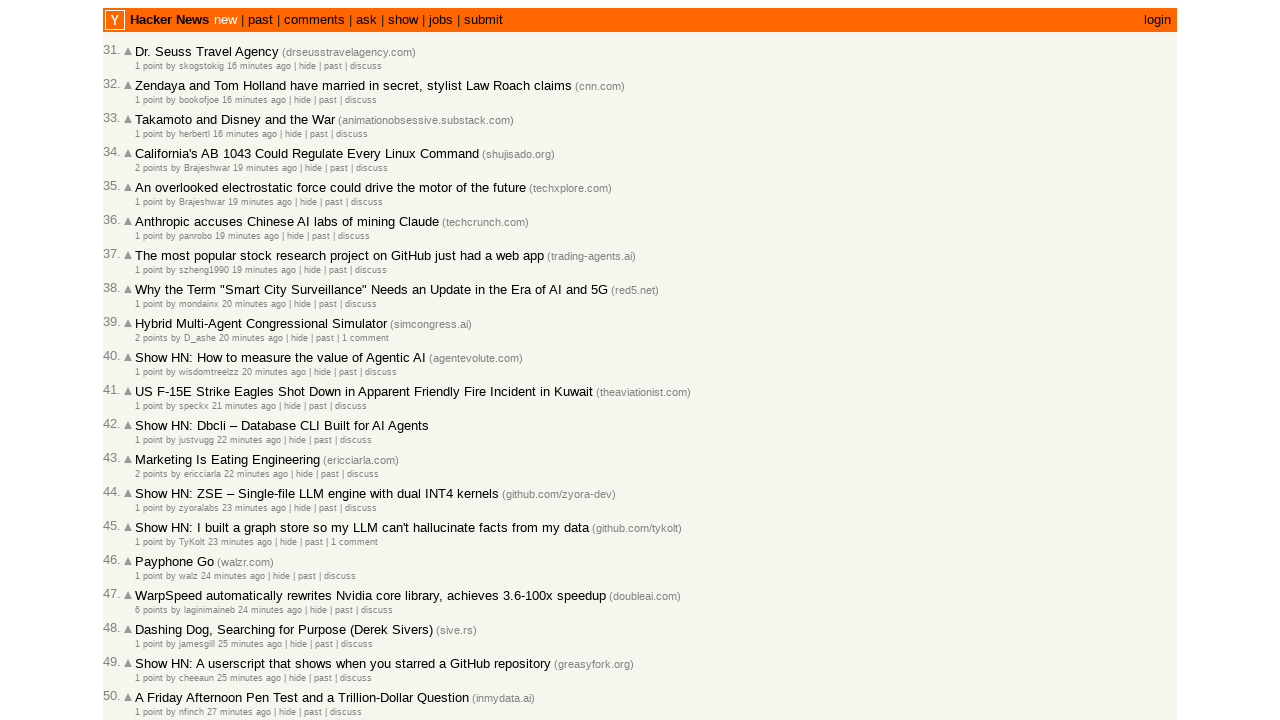

Parsed post time from row 4: 19 minutes ago
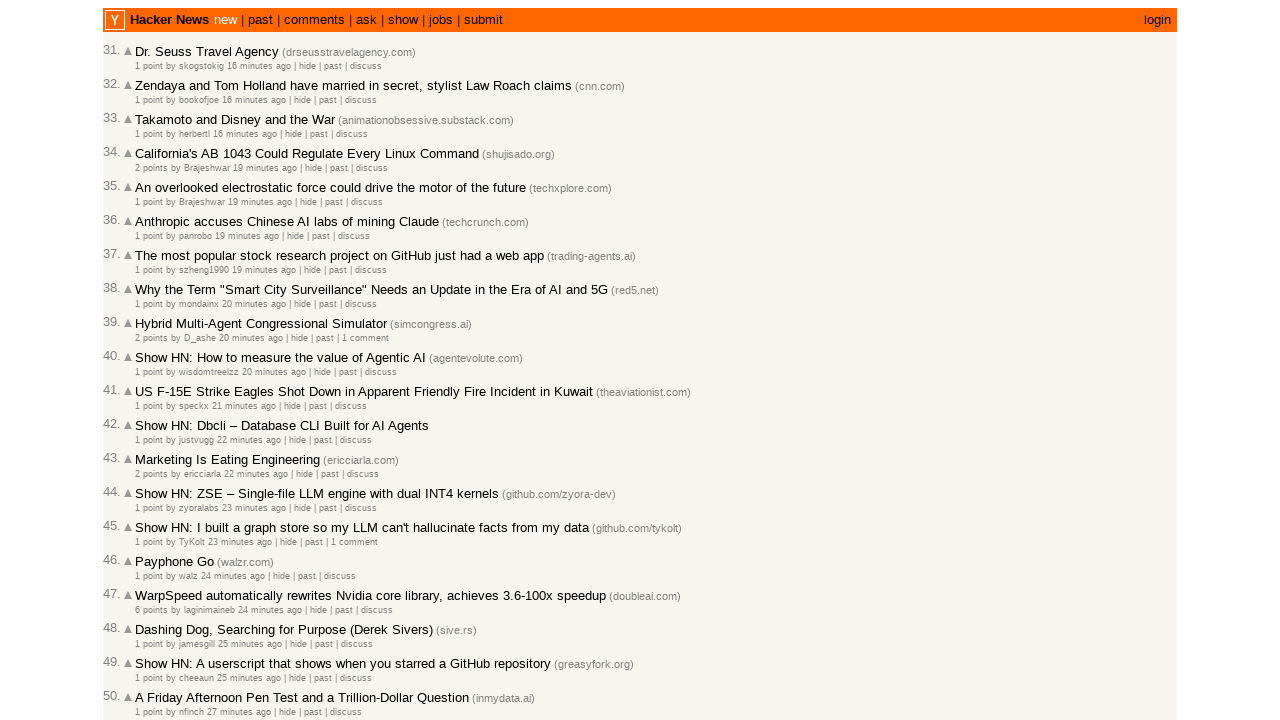

Verified entry 34 is correctly ordered (timestamp: 19 minutes ago)
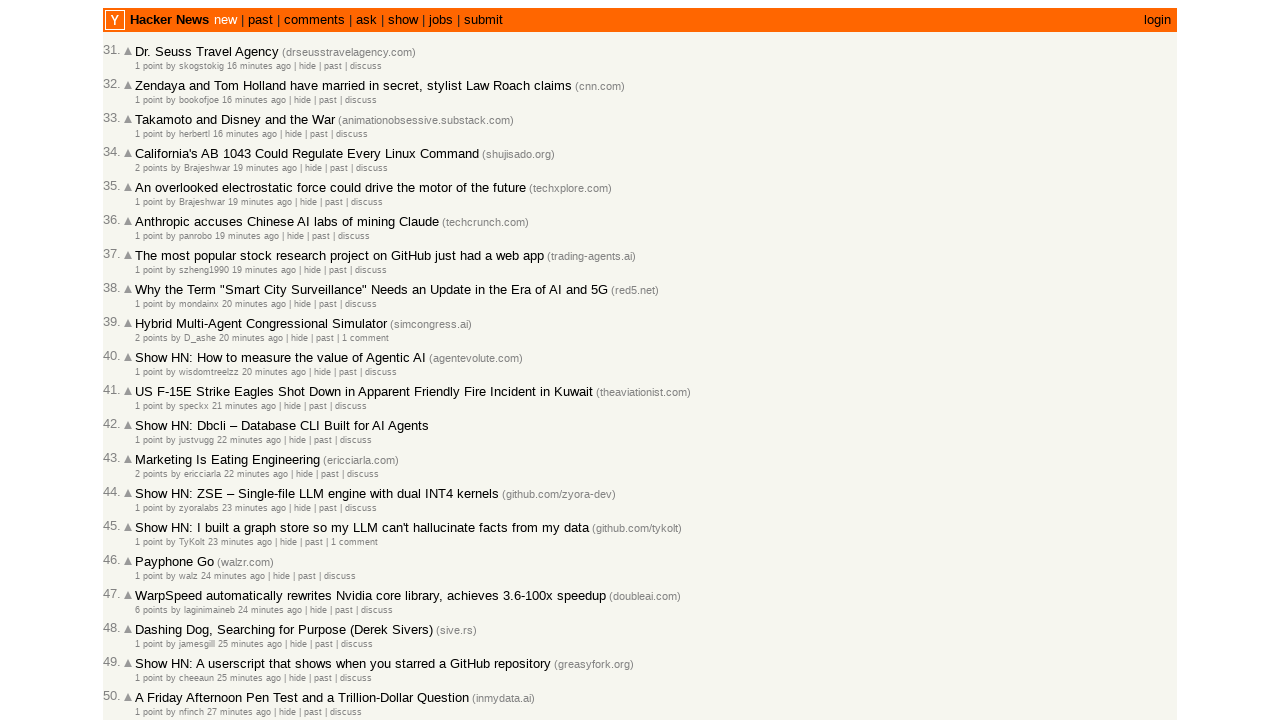

Retrieved all post rows with timestamps (entry 35)
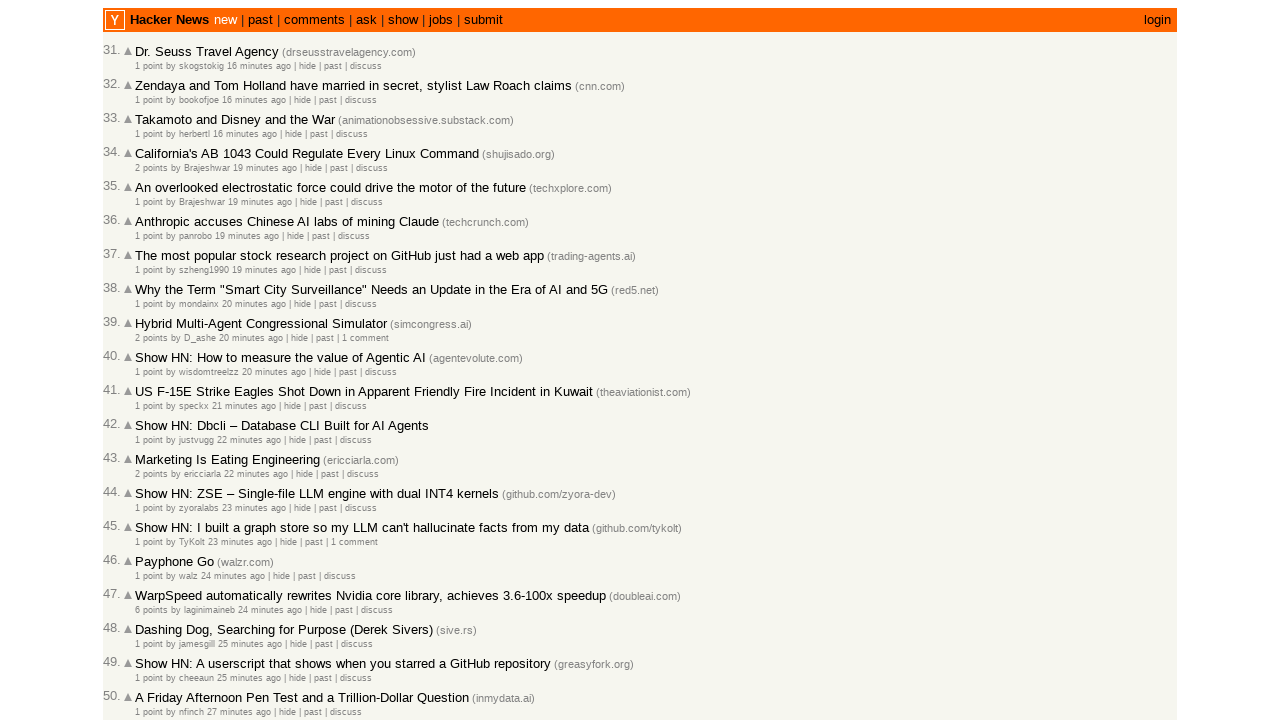

Retrieved text content from row at index 5: '1 point by panrobo 19 minutes ago  | hide | past | discuss'
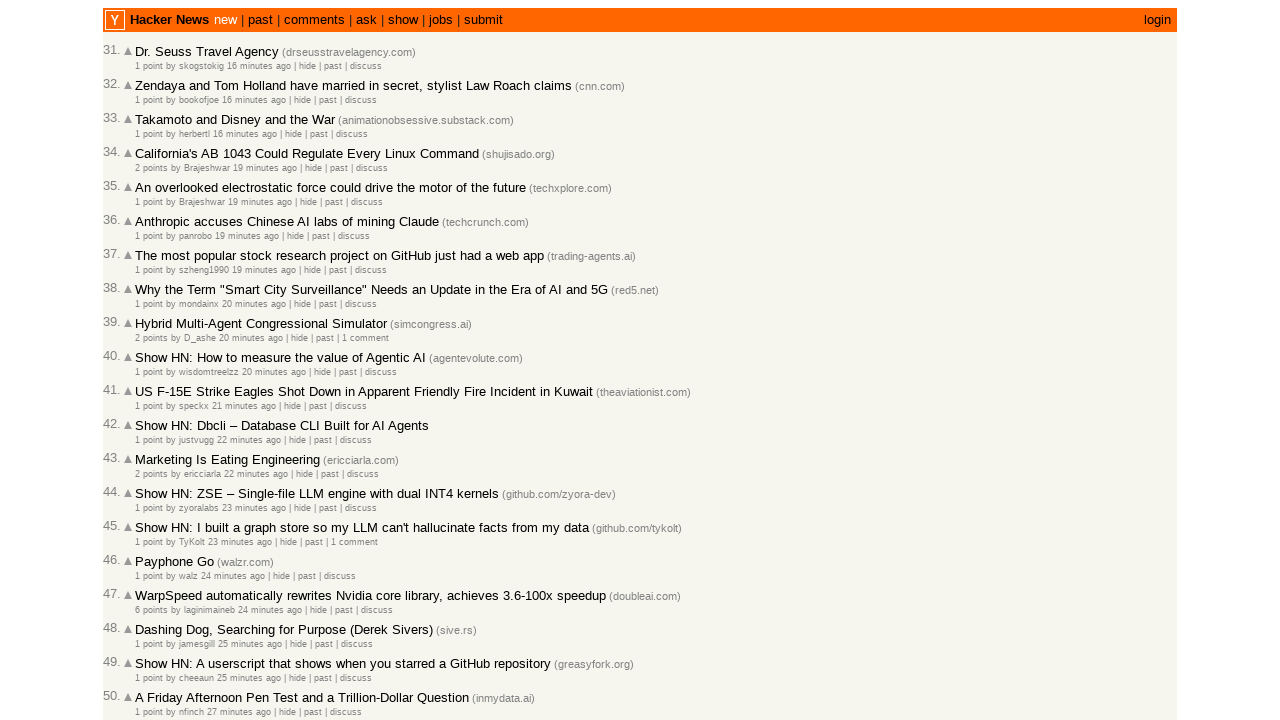

Parsed post time from row 5: 19 minutes ago
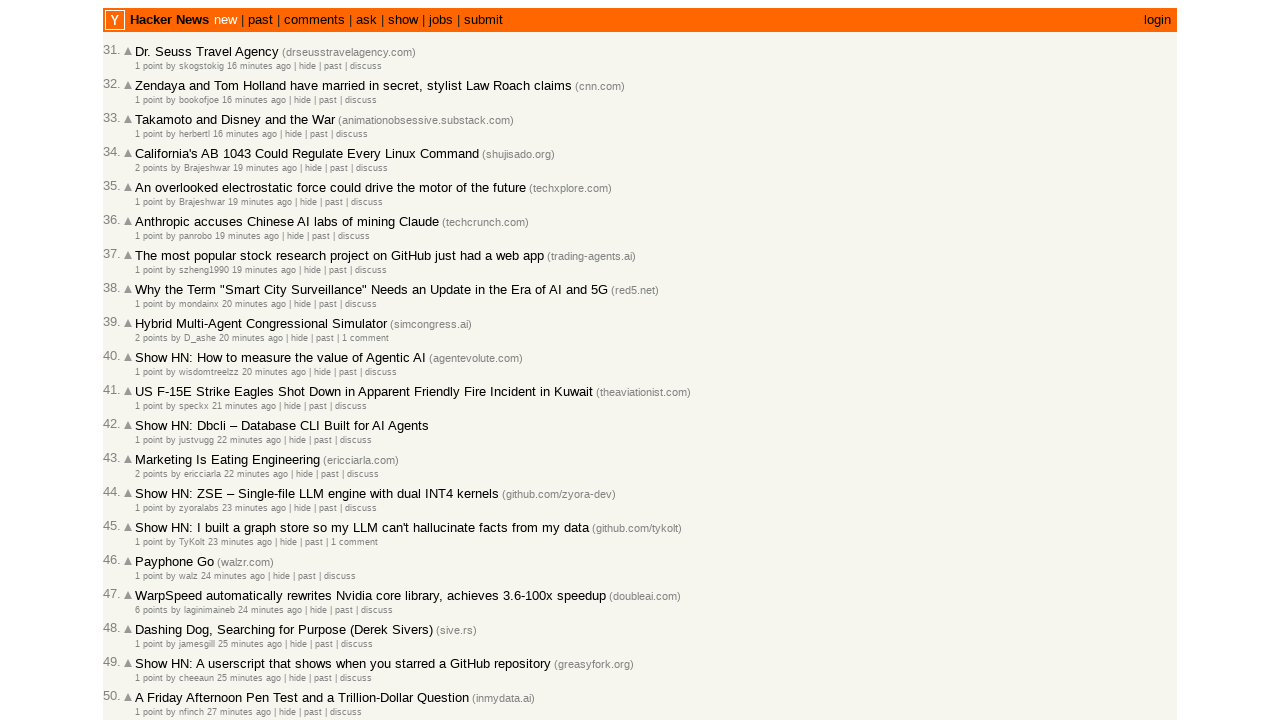

Verified entry 35 is correctly ordered (timestamp: 19 minutes ago)
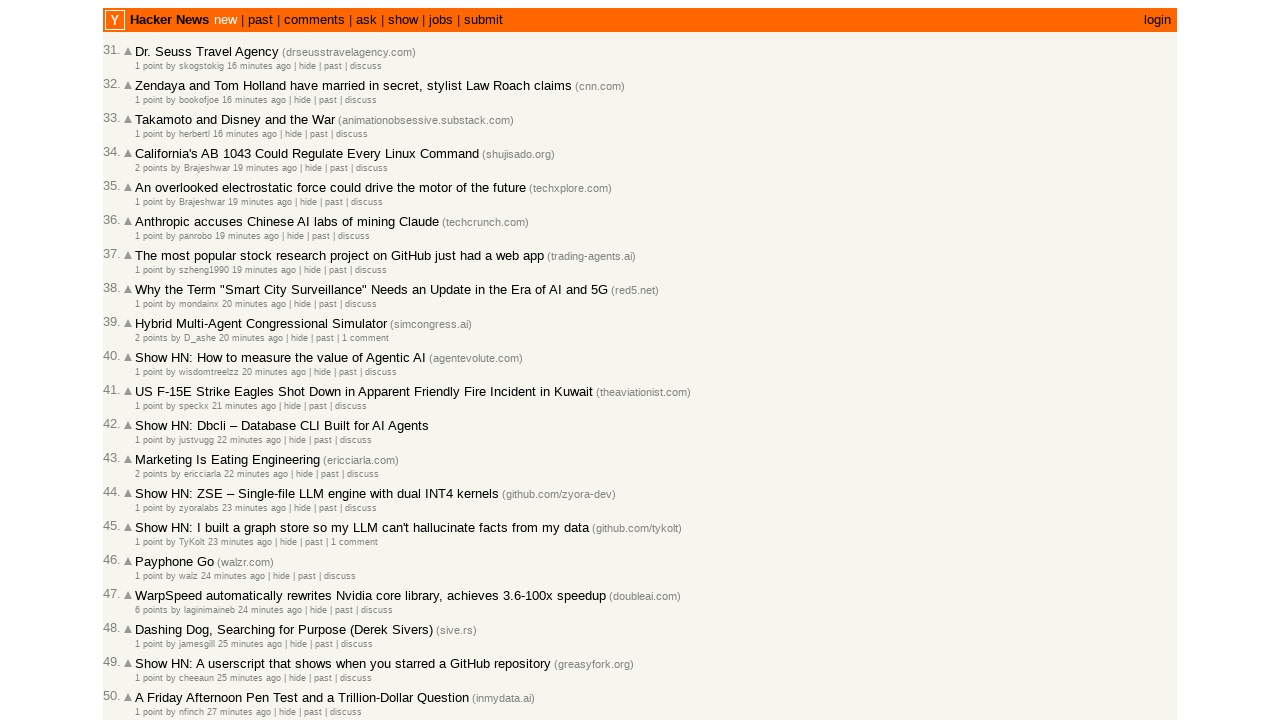

Retrieved all post rows with timestamps (entry 36)
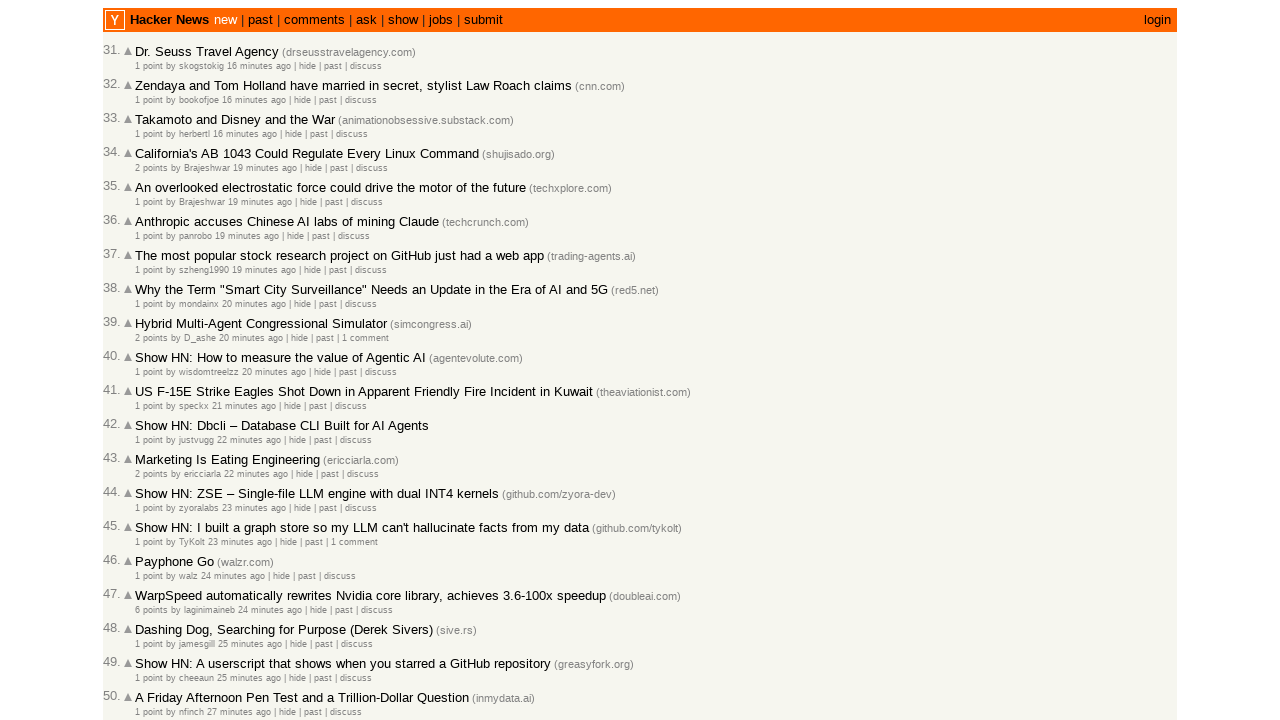

Retrieved text content from row at index 6: '1 point by szheng1990 19 minutes ago  | hide | past | discuss'
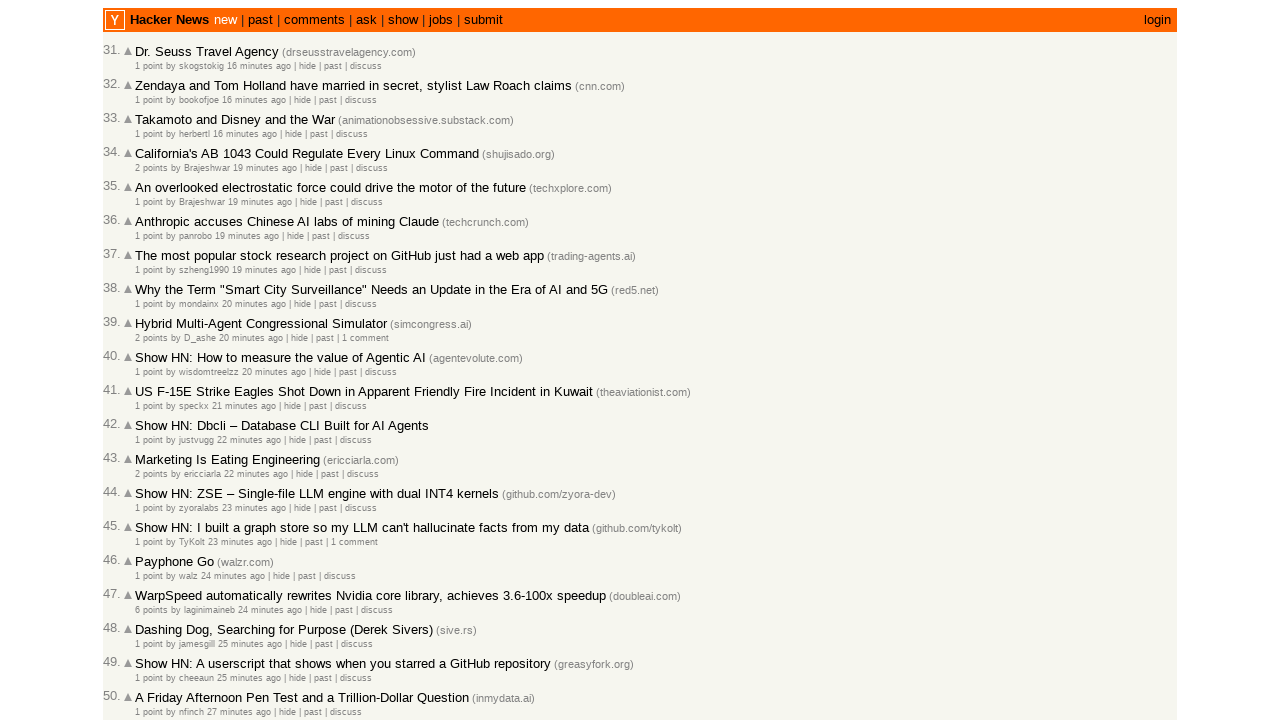

Parsed post time from row 6: 19 minutes ago
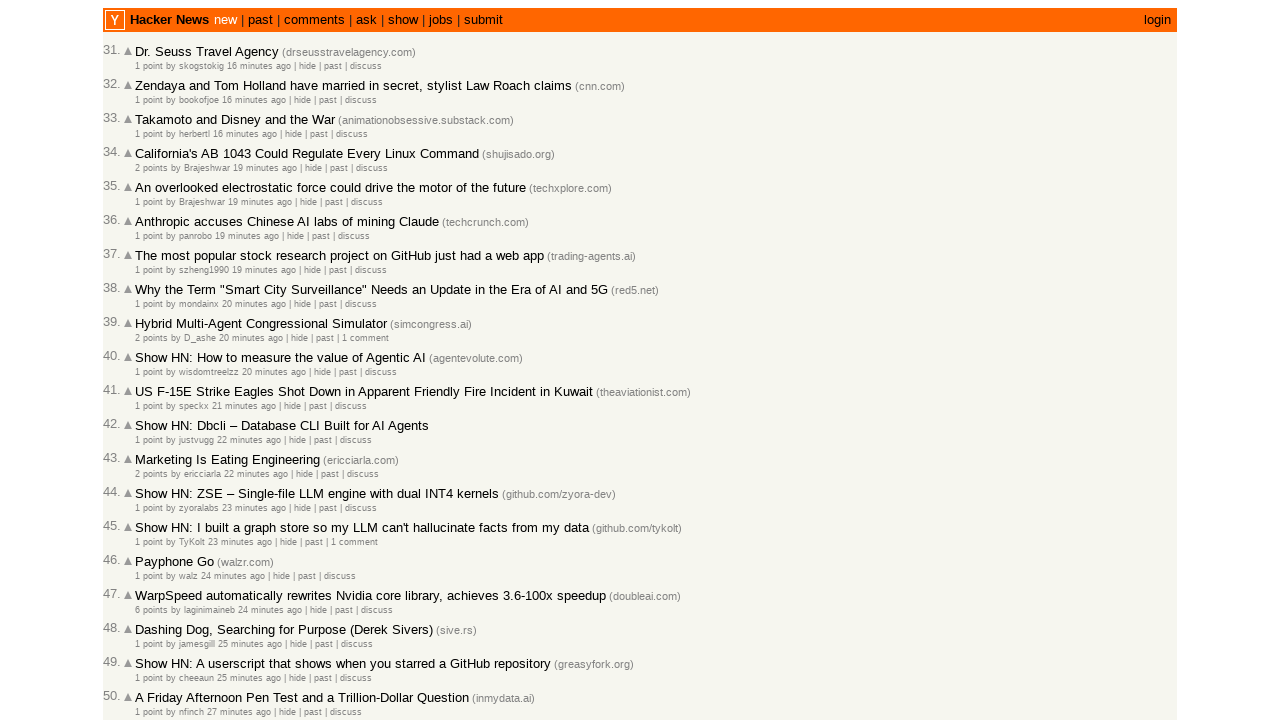

Verified entry 36 is correctly ordered (timestamp: 19 minutes ago)
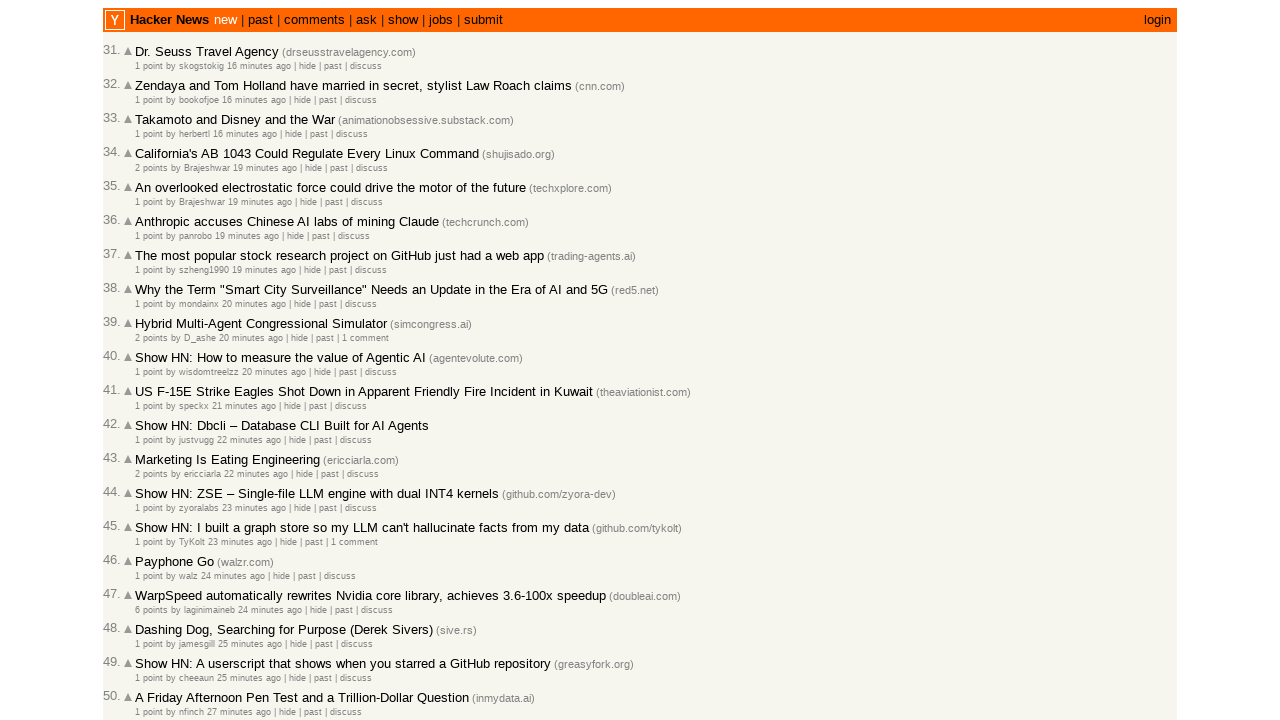

Retrieved all post rows with timestamps (entry 37)
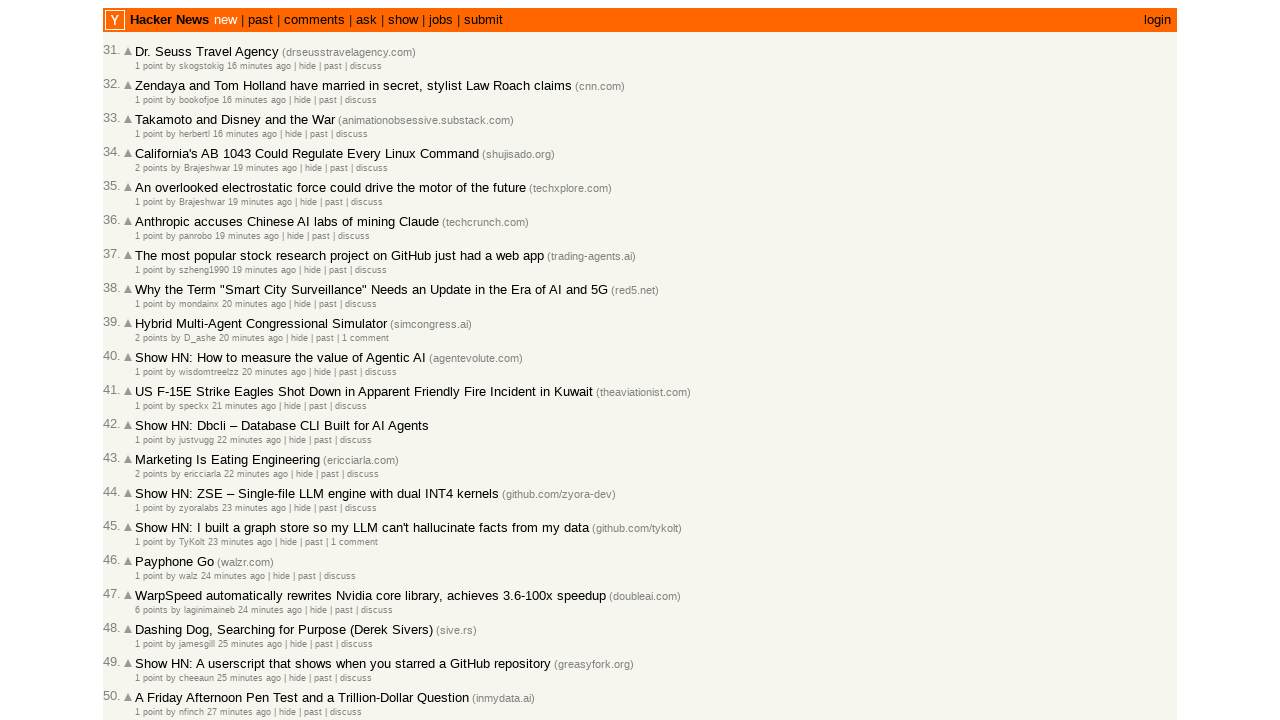

Retrieved text content from row at index 7: '1 point by mondainx 20 minutes ago  | hide | past | discuss'
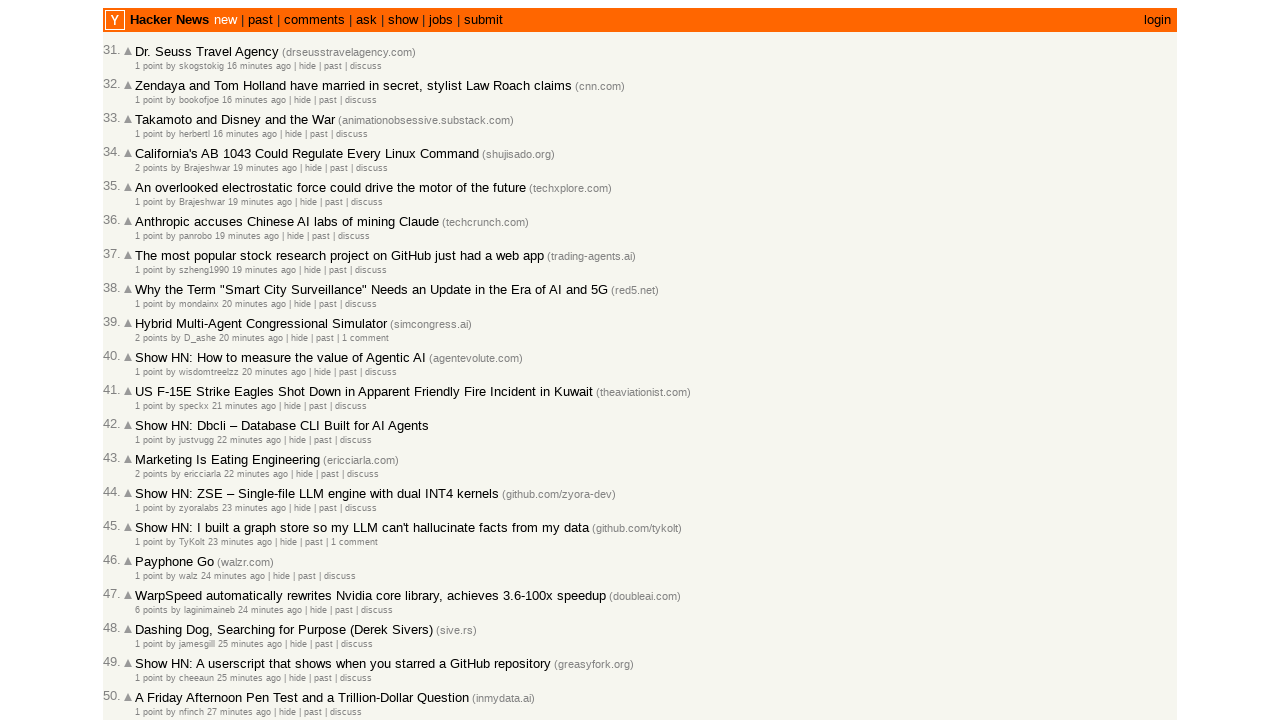

Parsed post time from row 7: 20 minutes ago
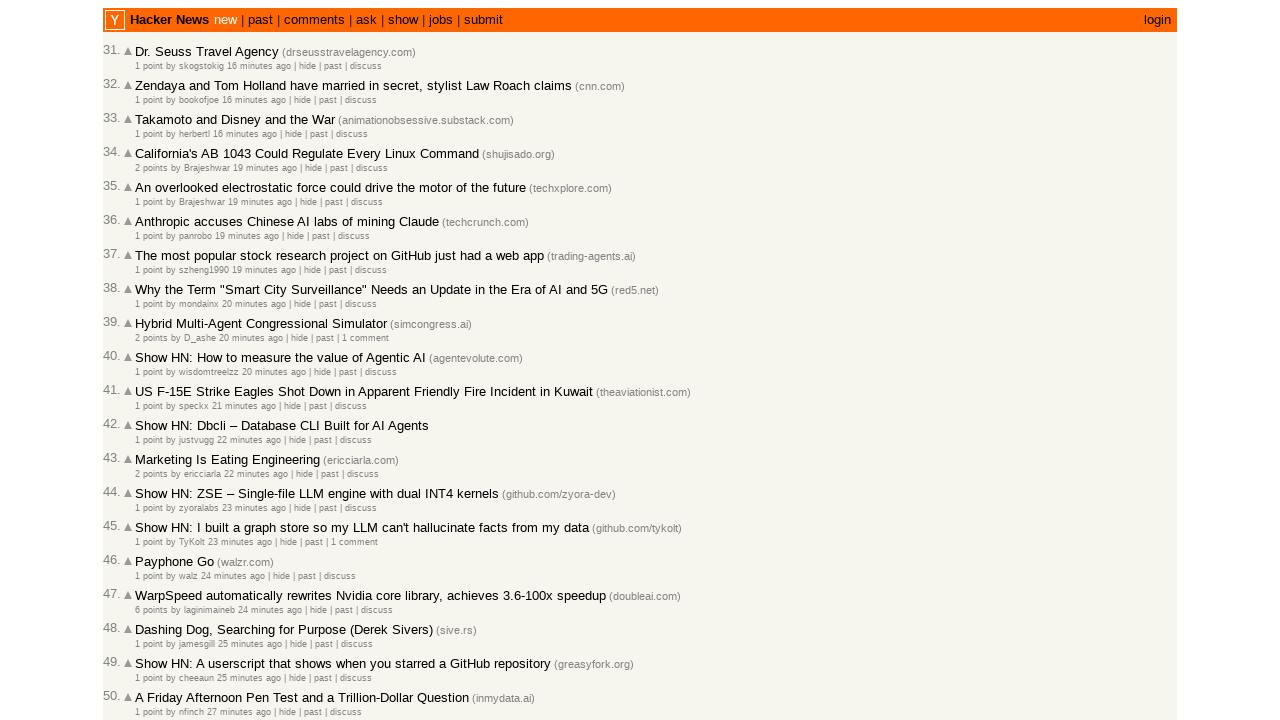

Verified entry 37 is correctly ordered (timestamp: 20 minutes ago)
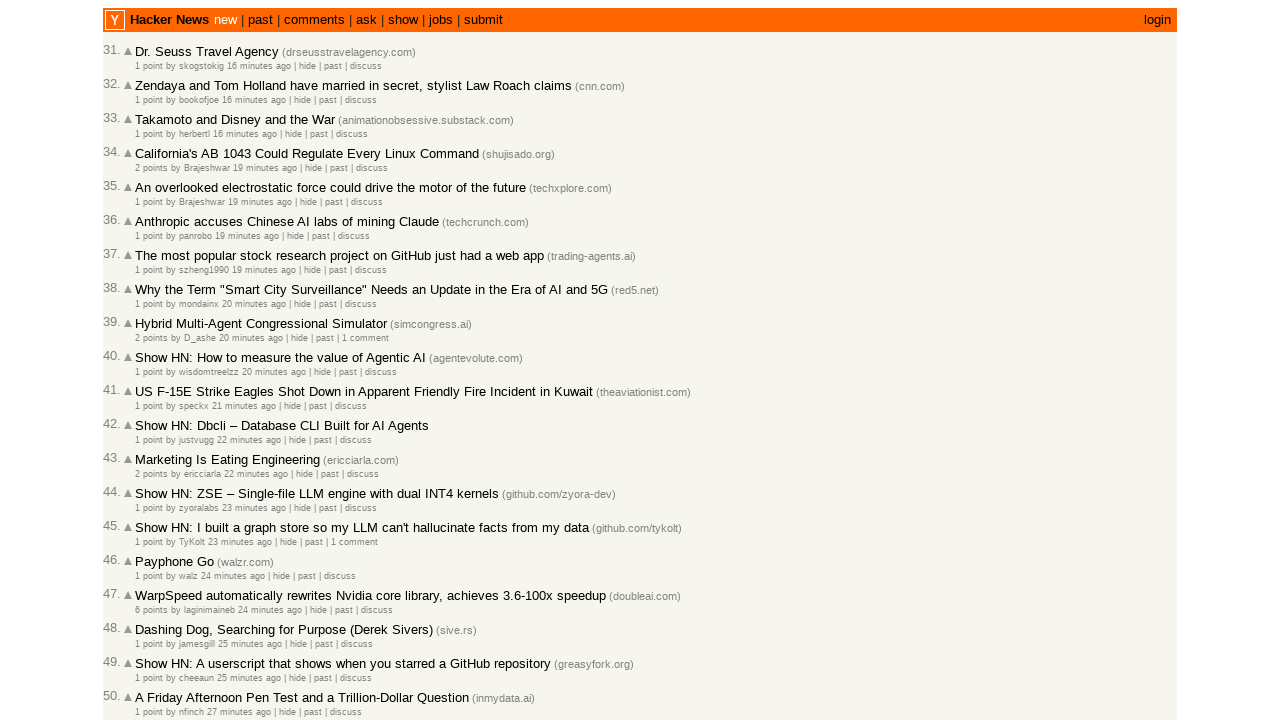

Retrieved all post rows with timestamps (entry 38)
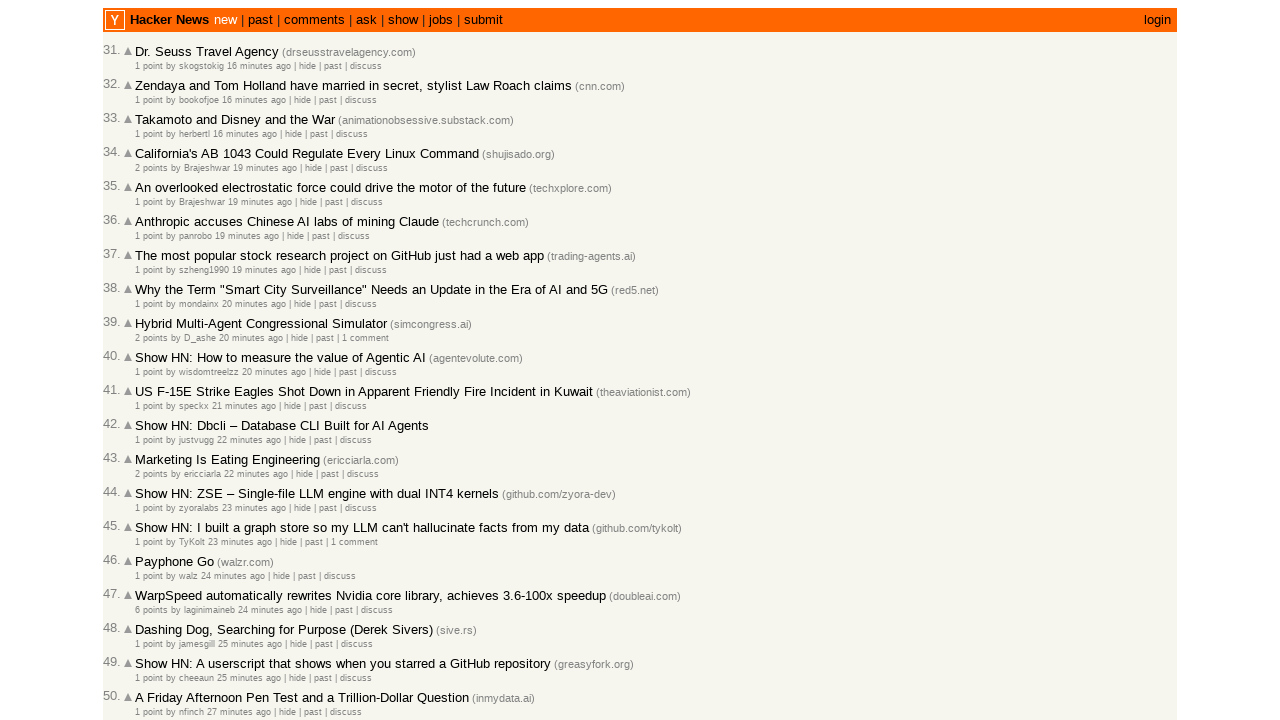

Retrieved text content from row at index 8: '2 points by D_ashe 20 minutes ago  | hide | past | 1 comment'
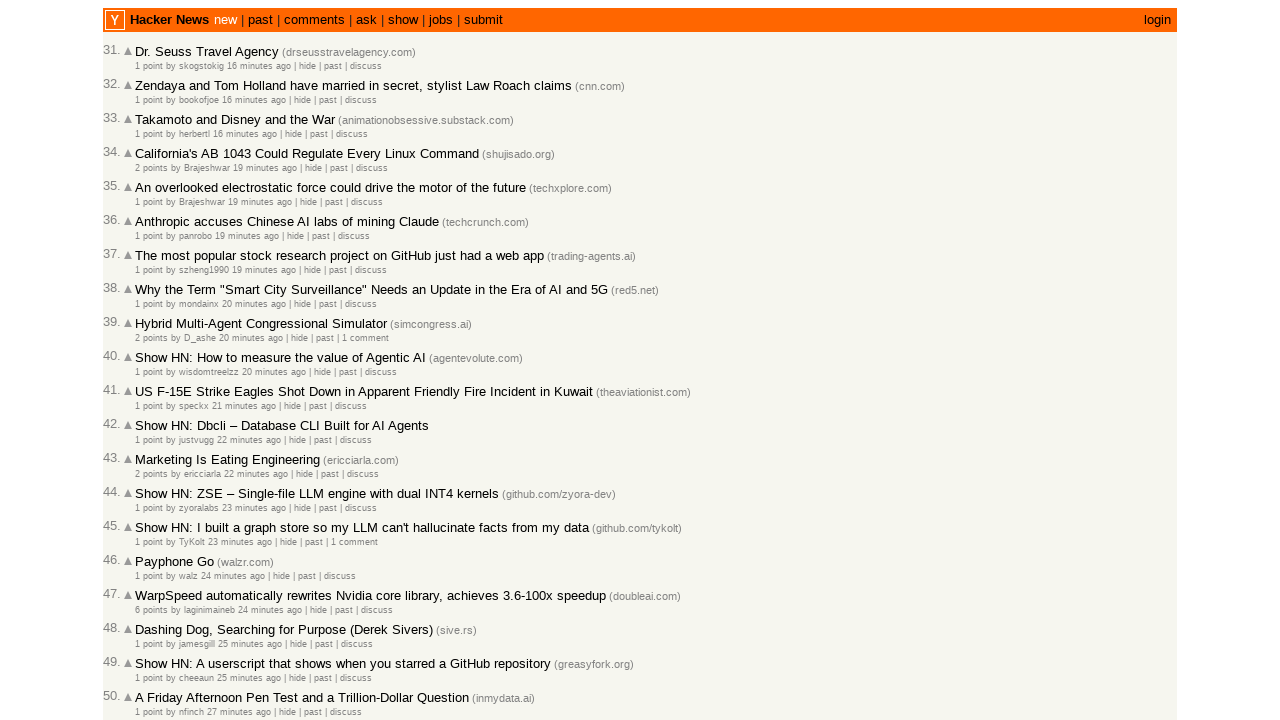

Parsed post time from row 8: 20 minutes ago
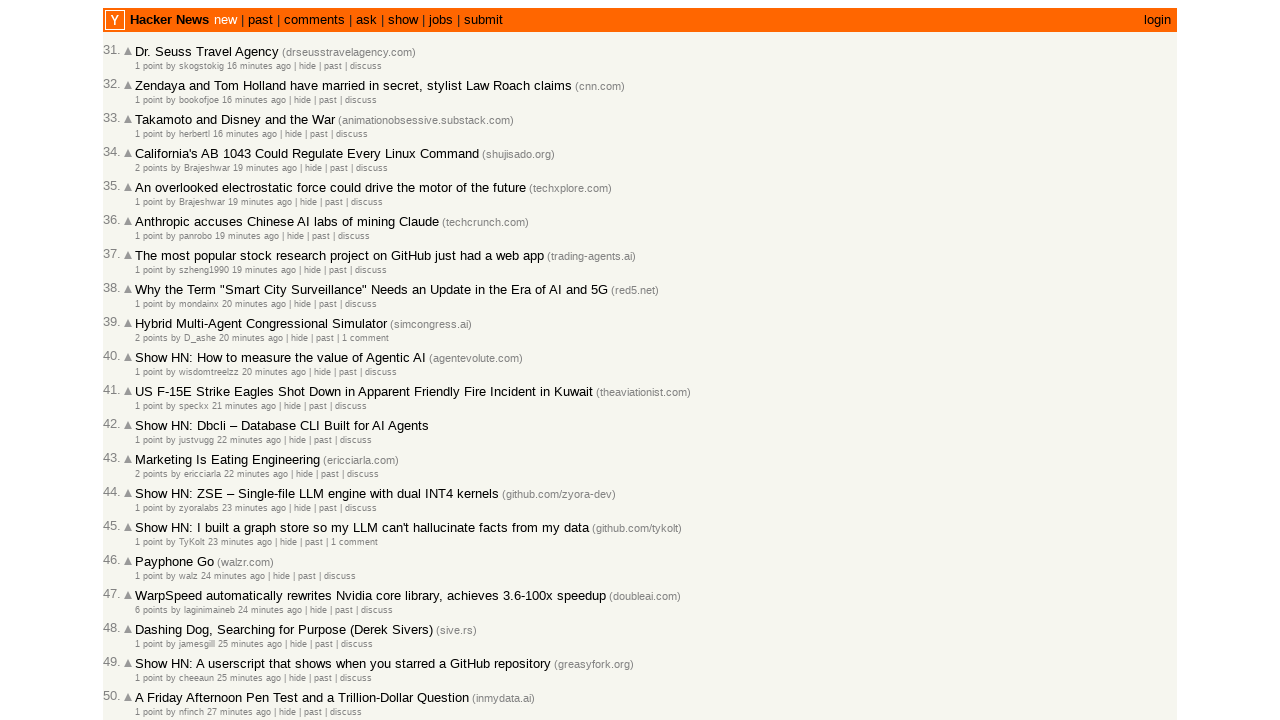

Verified entry 38 is correctly ordered (timestamp: 20 minutes ago)
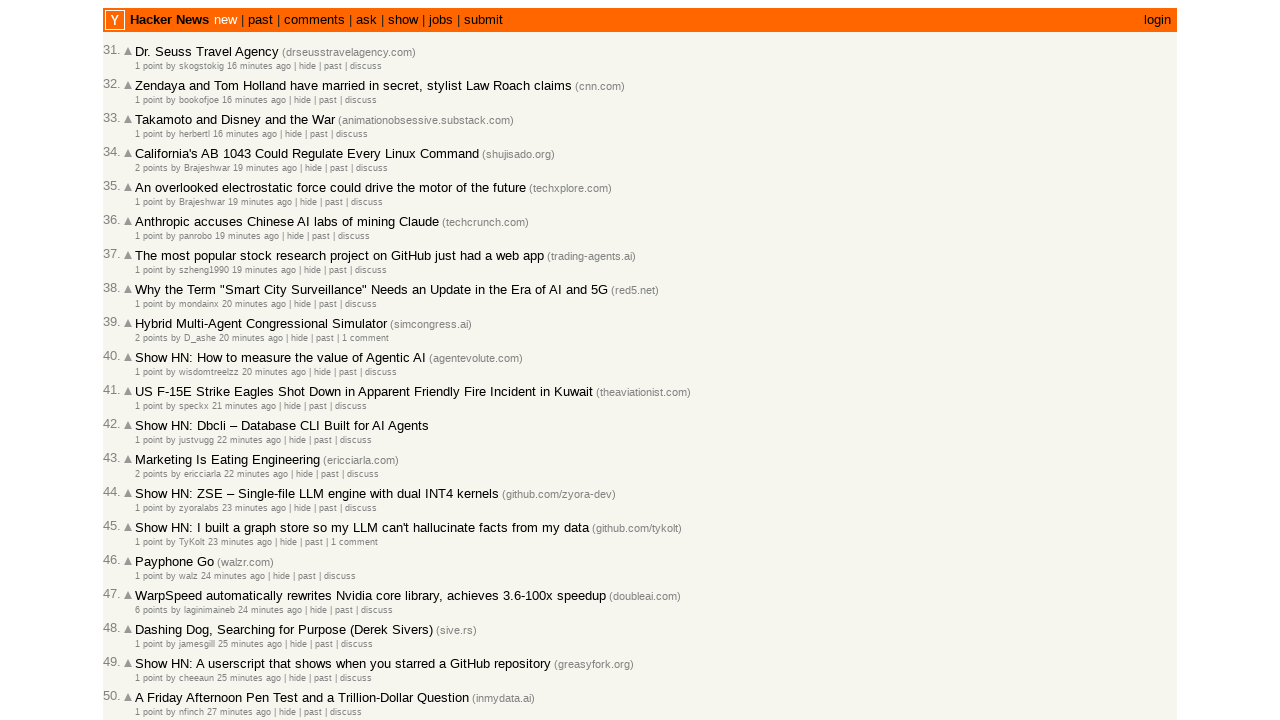

Retrieved all post rows with timestamps (entry 39)
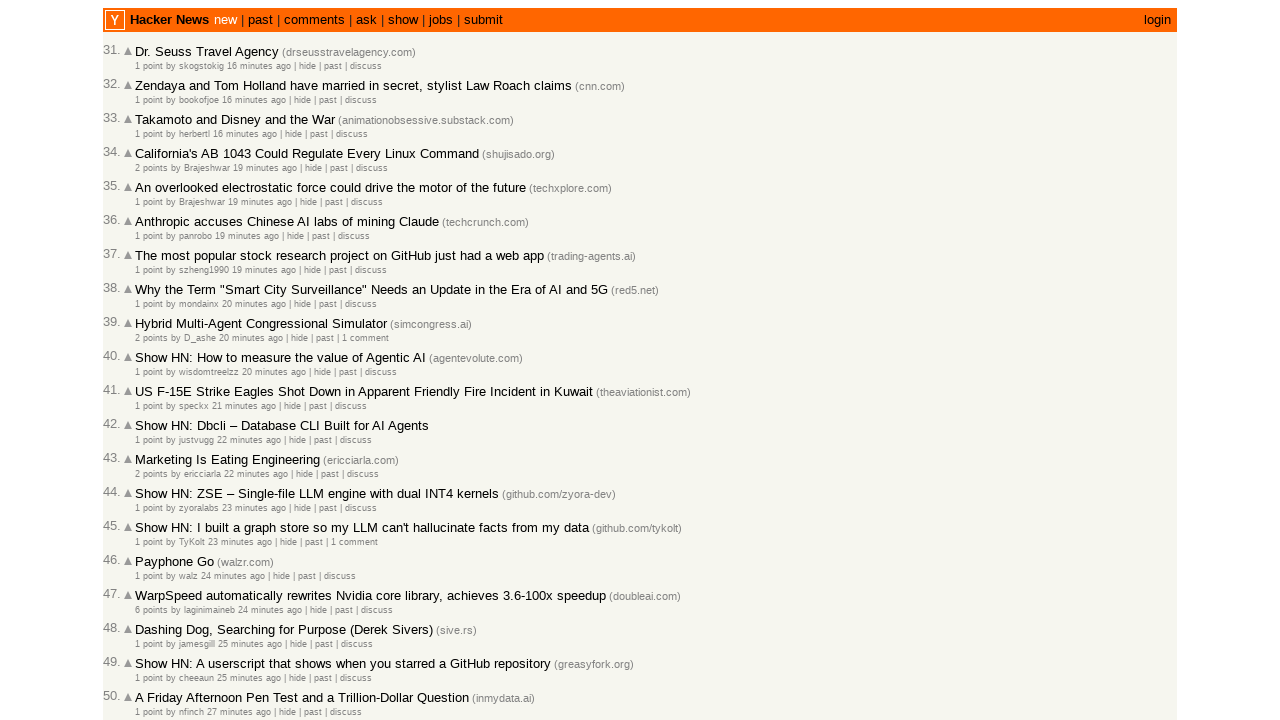

Retrieved text content from row at index 9: '1 point by wisdomtreelzz 20 minutes ago  | hide | past | discuss'
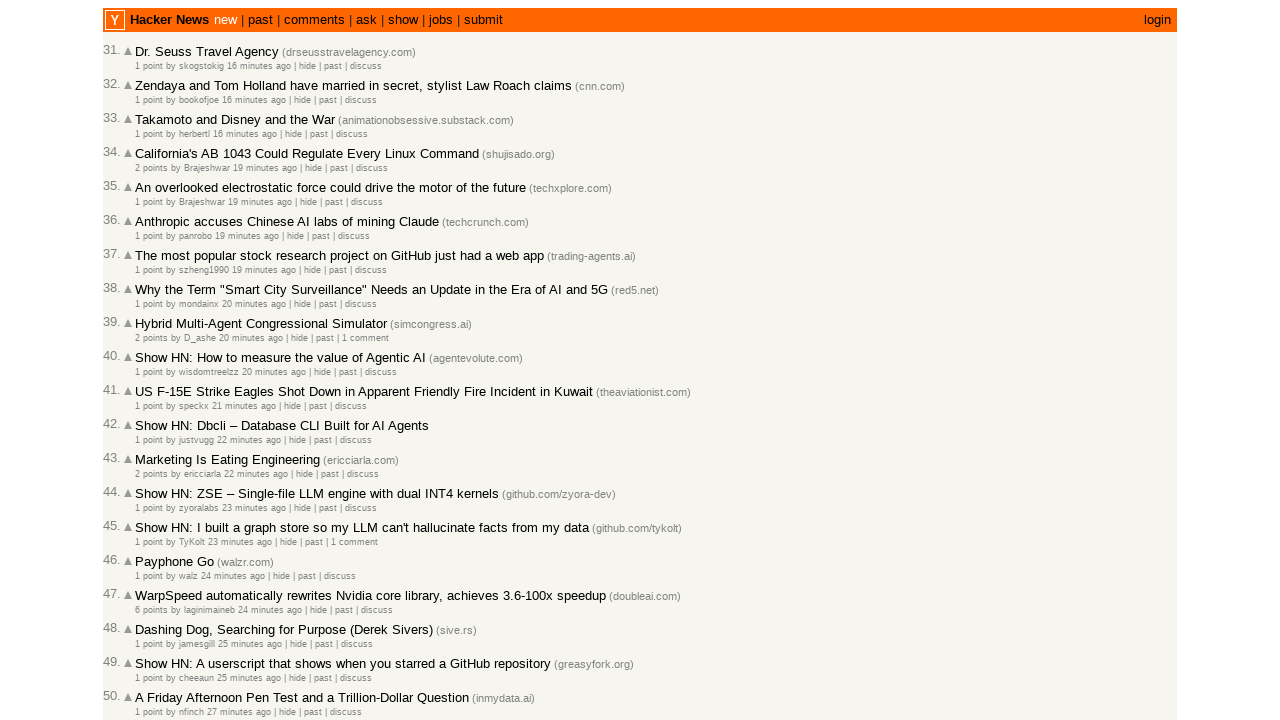

Parsed post time from row 9: 20 minutes ago
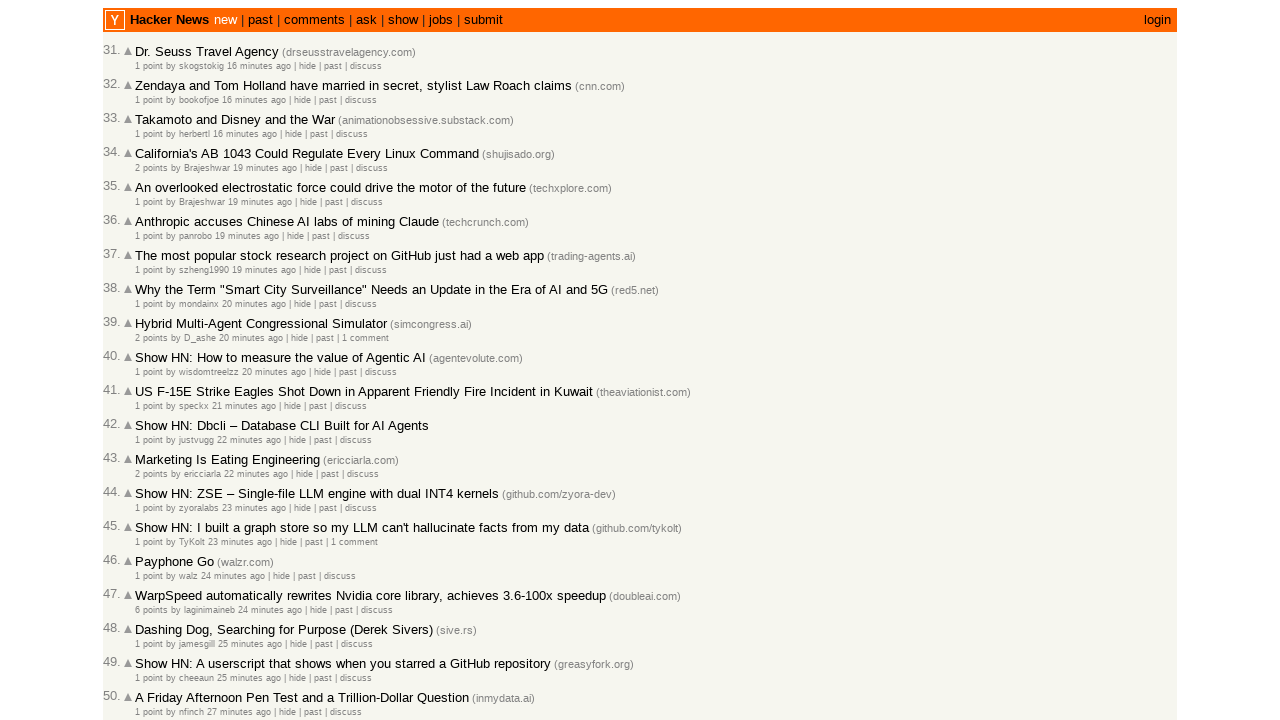

Verified entry 39 is correctly ordered (timestamp: 20 minutes ago)
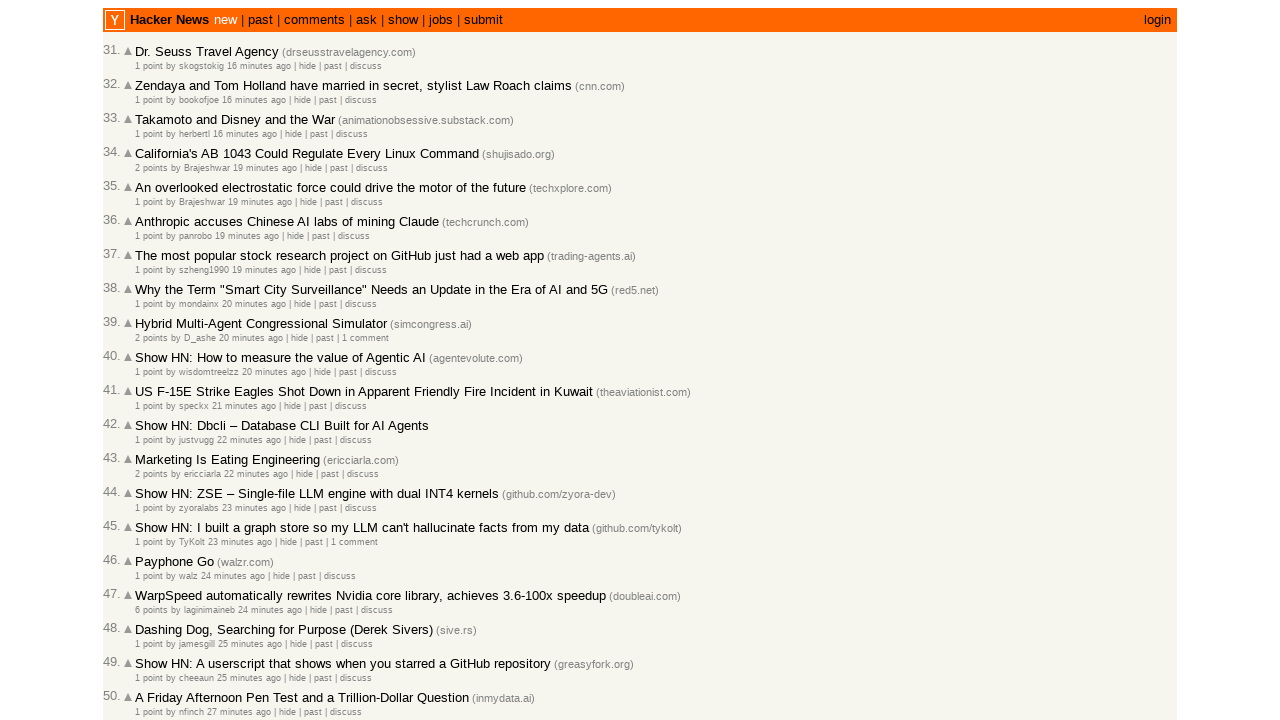

Retrieved all post rows with timestamps (entry 40)
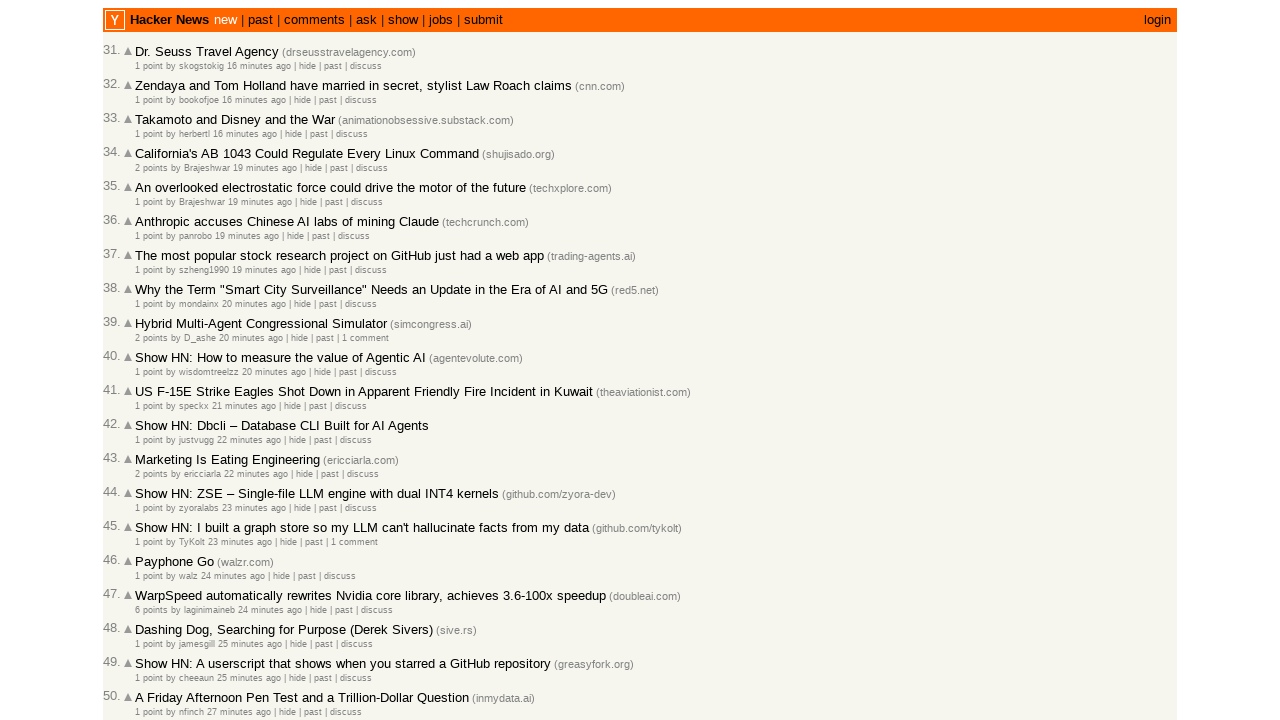

Retrieved text content from row at index 10: '1 point by speckx 21 minutes ago  | hide | past | discuss'
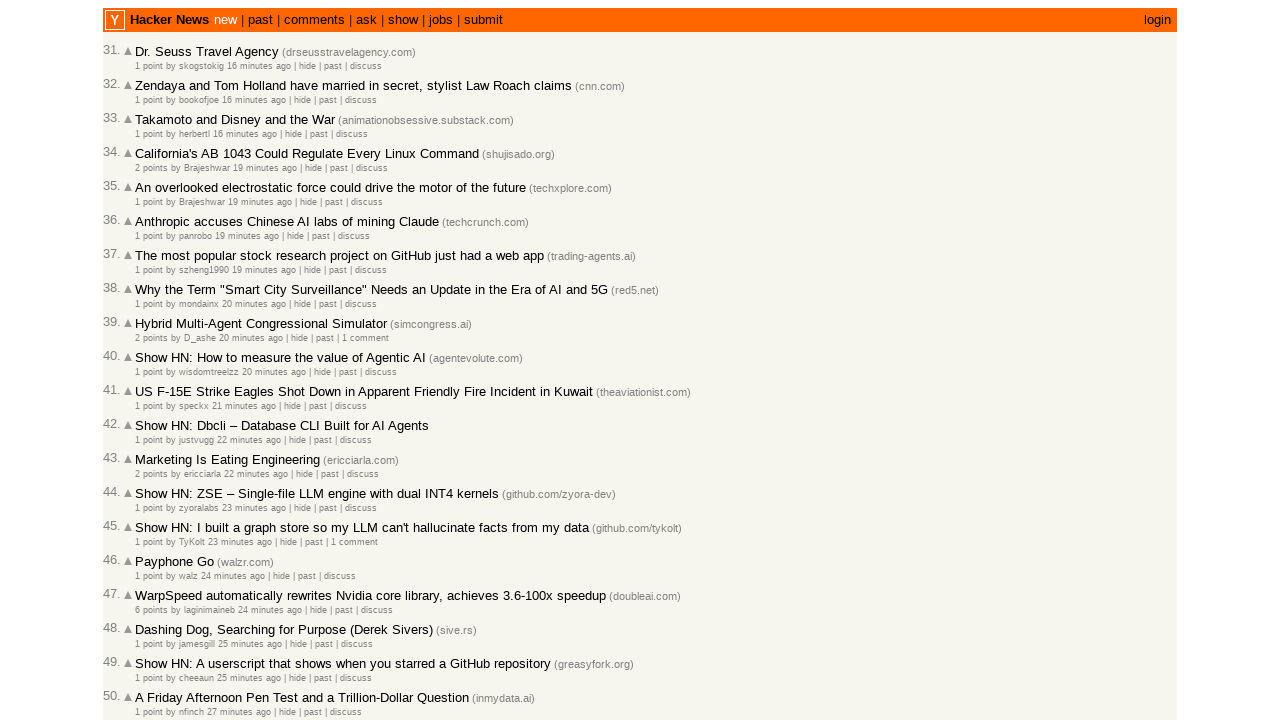

Parsed post time from row 10: 21 minutes ago
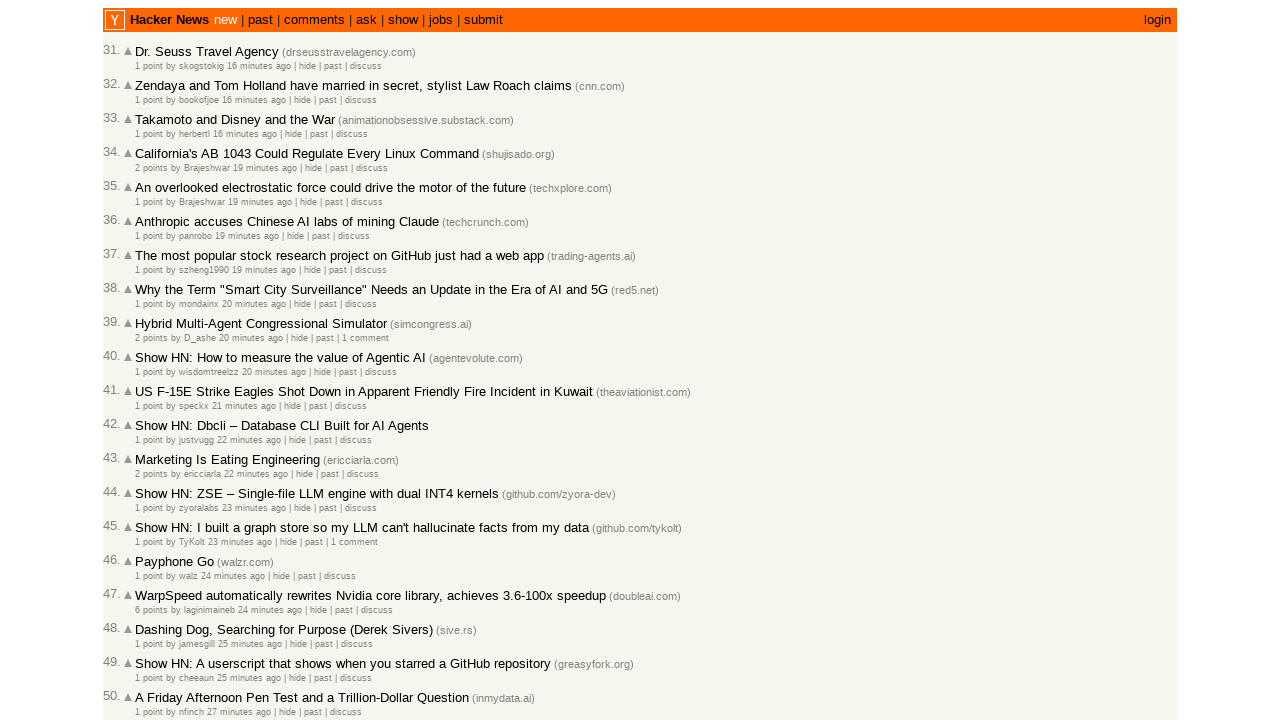

Verified entry 40 is correctly ordered (timestamp: 21 minutes ago)
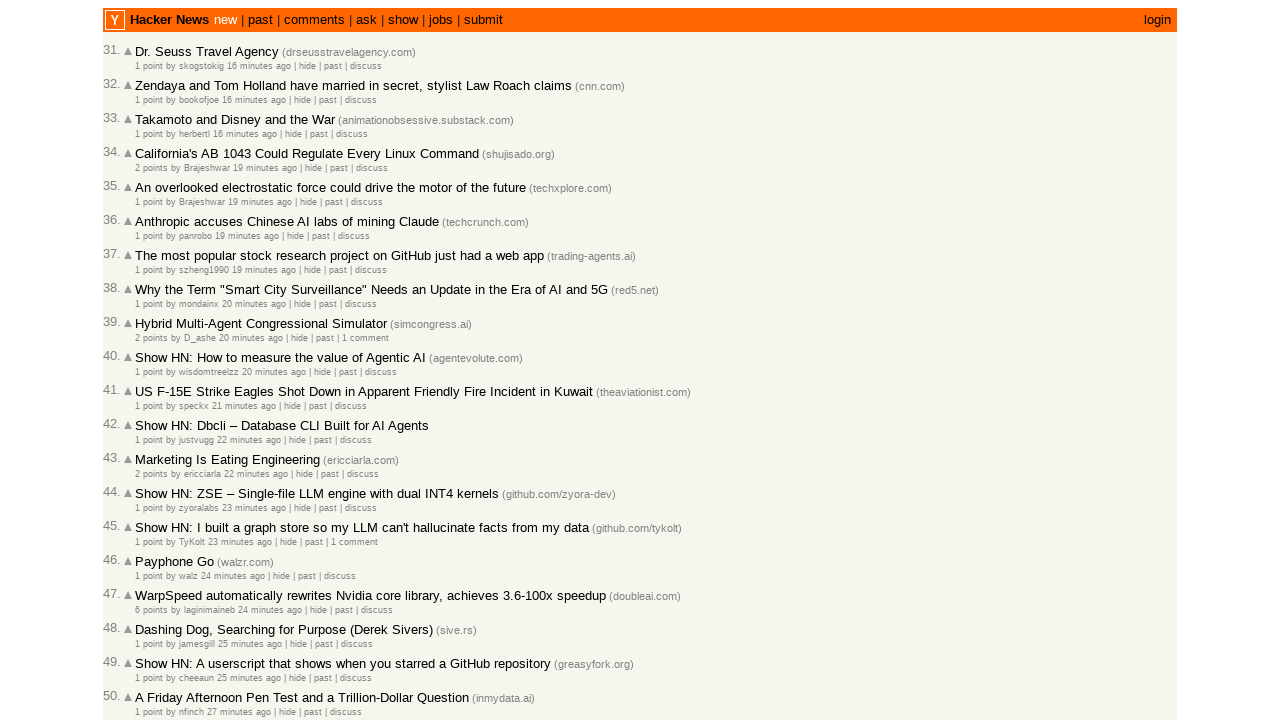

Retrieved all post rows with timestamps (entry 41)
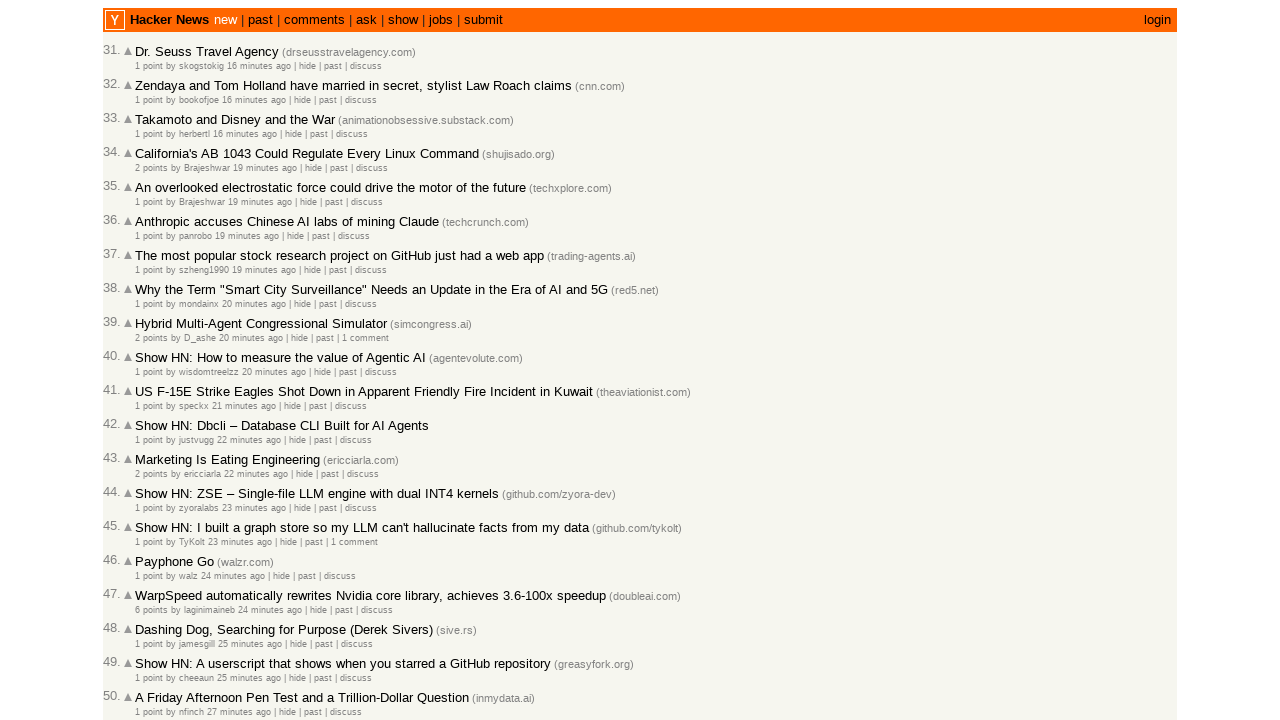

Retrieved text content from row at index 11: '1 point by justvugg 22 minutes ago  | hide | past | discuss'
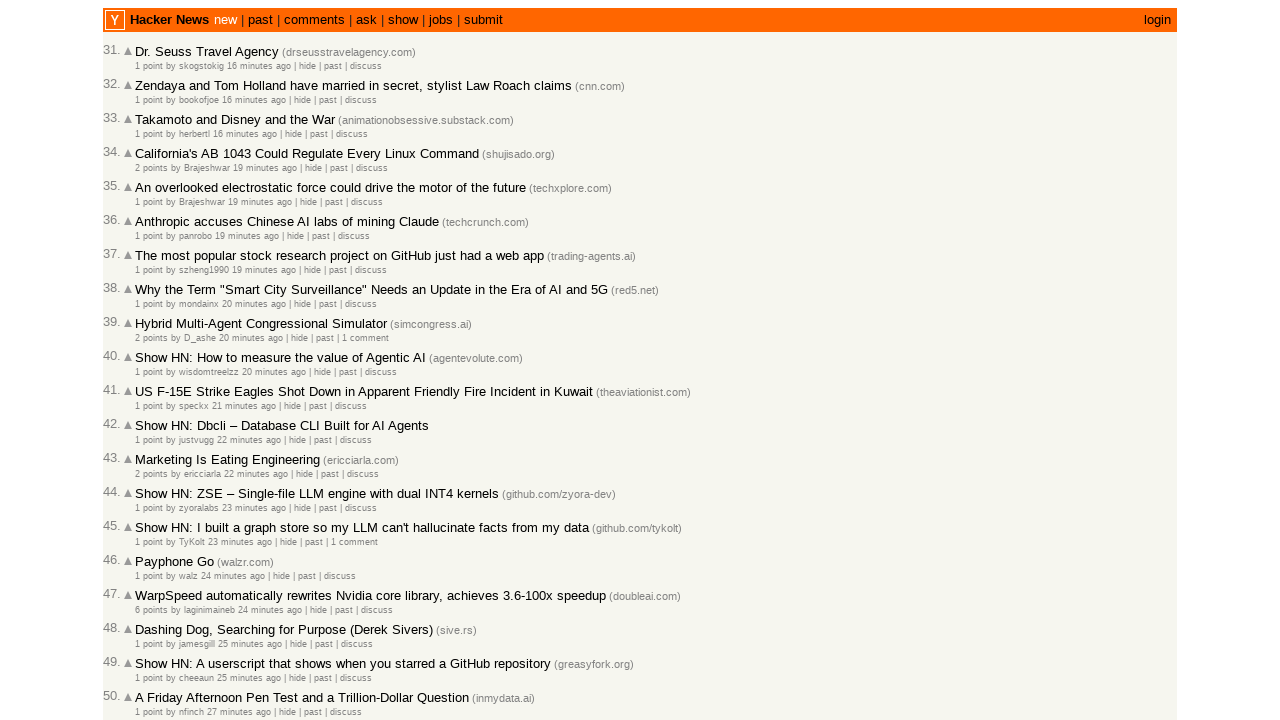

Parsed post time from row 11: 22 minutes ago
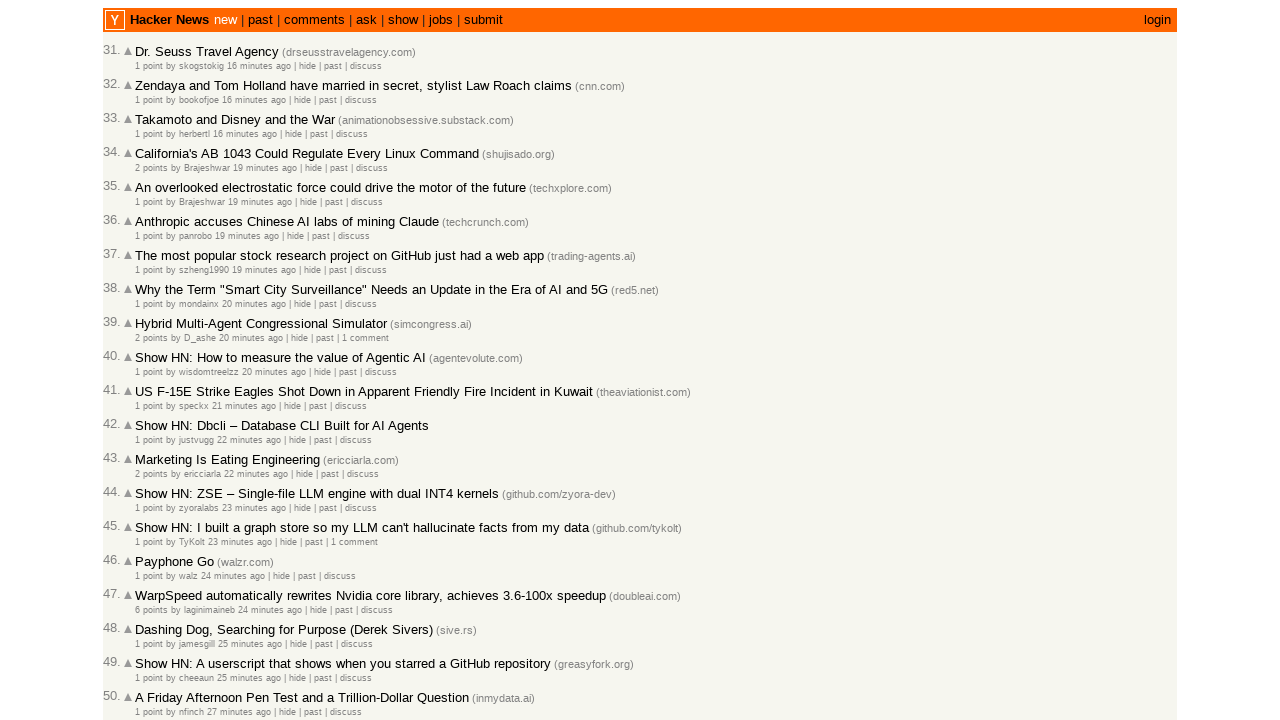

Verified entry 41 is correctly ordered (timestamp: 22 minutes ago)
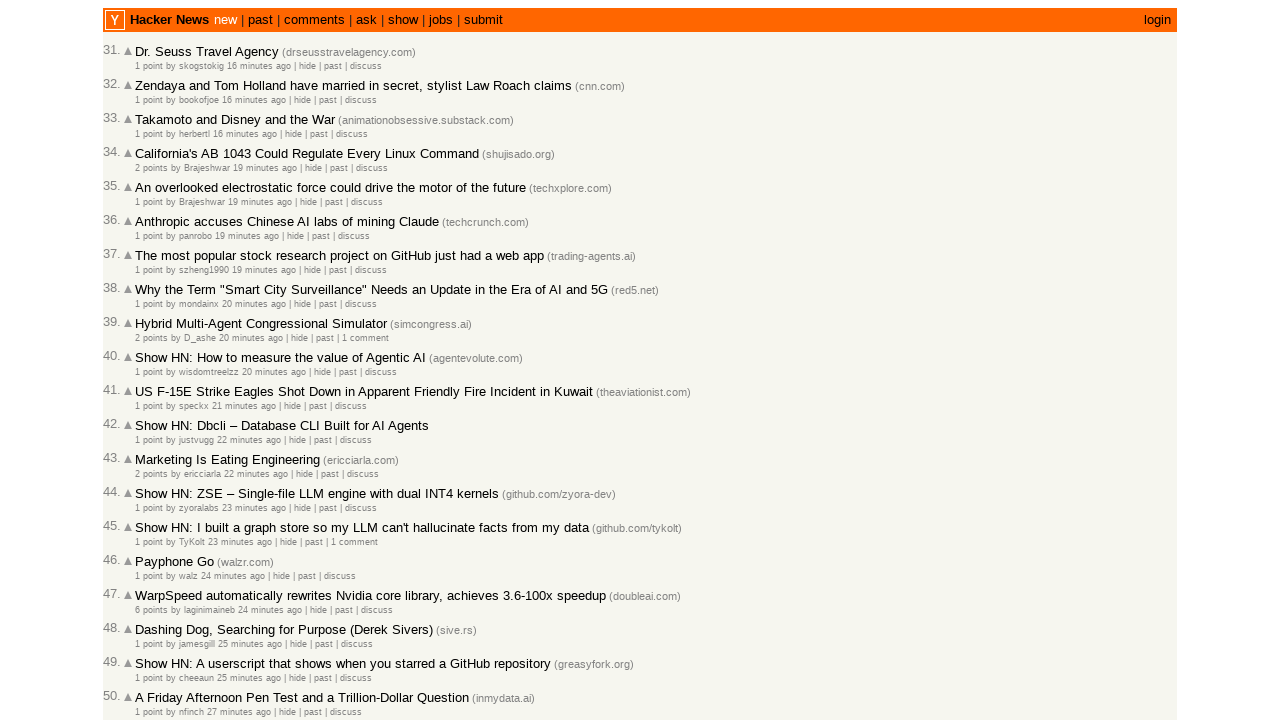

Retrieved all post rows with timestamps (entry 42)
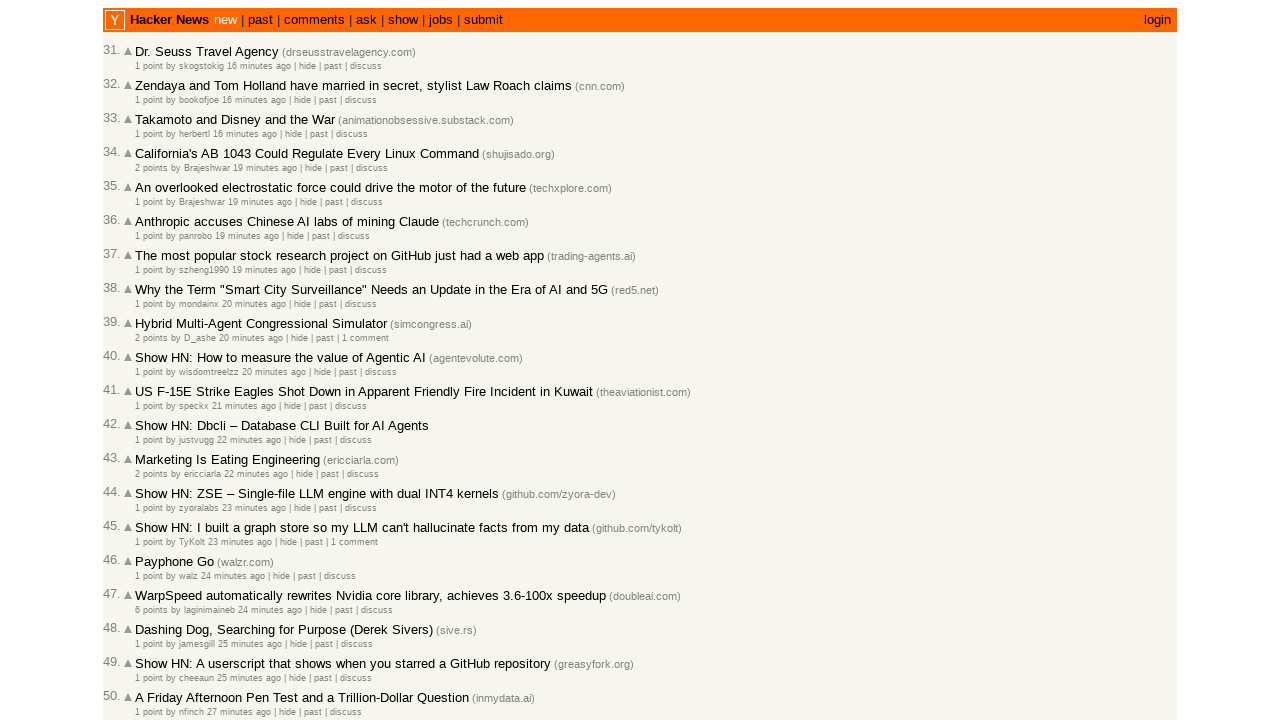

Retrieved text content from row at index 12: '2 points by ericciarla 22 minutes ago  | hide | past | discuss'
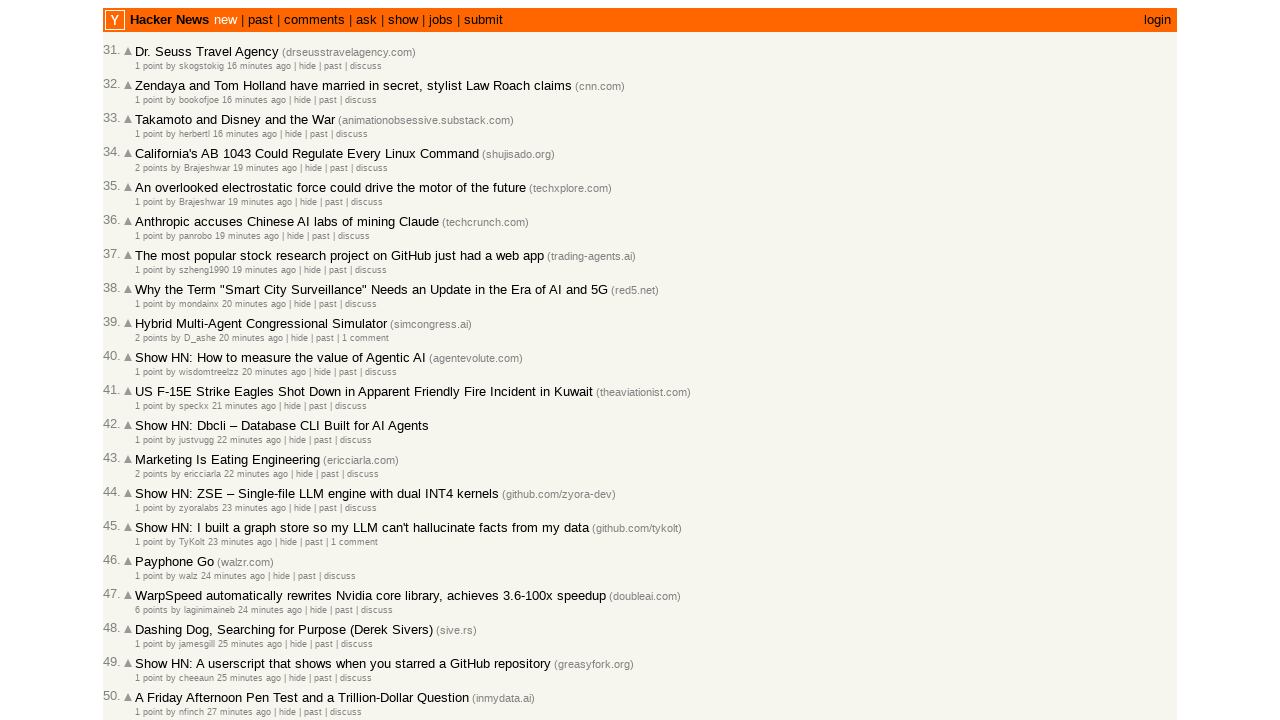

Parsed post time from row 12: 22 minutes ago
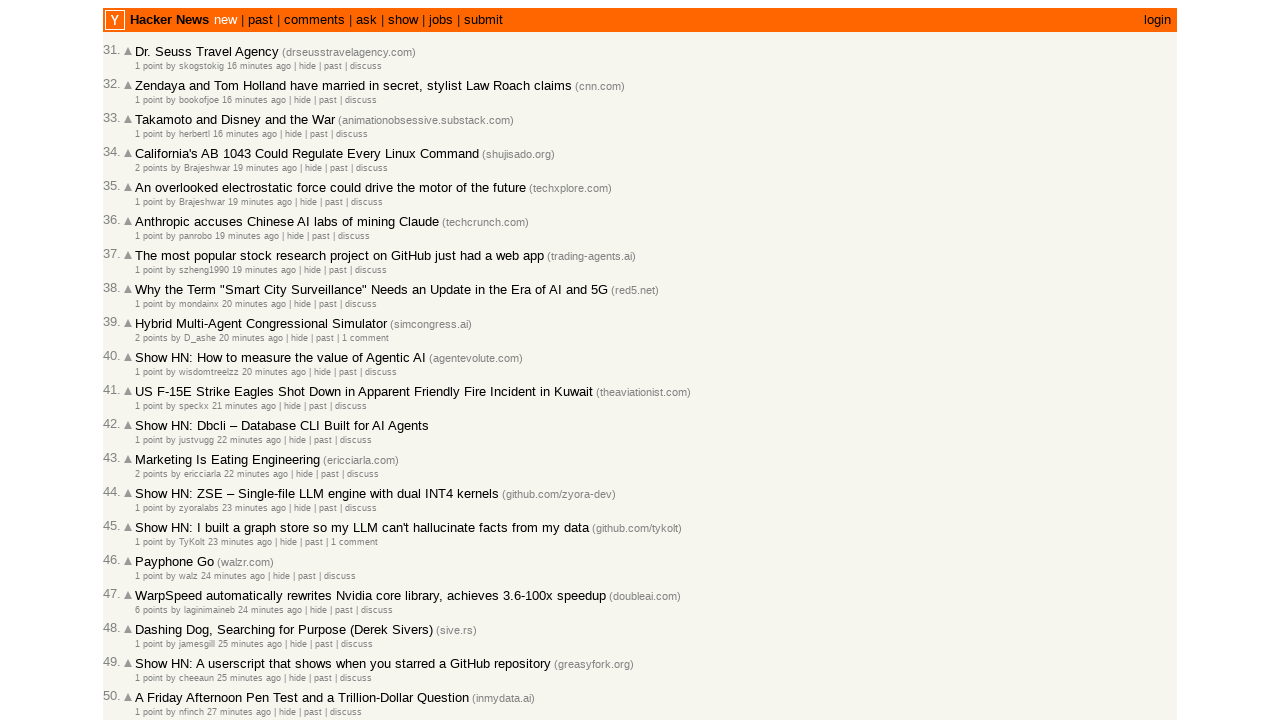

Verified entry 42 is correctly ordered (timestamp: 22 minutes ago)
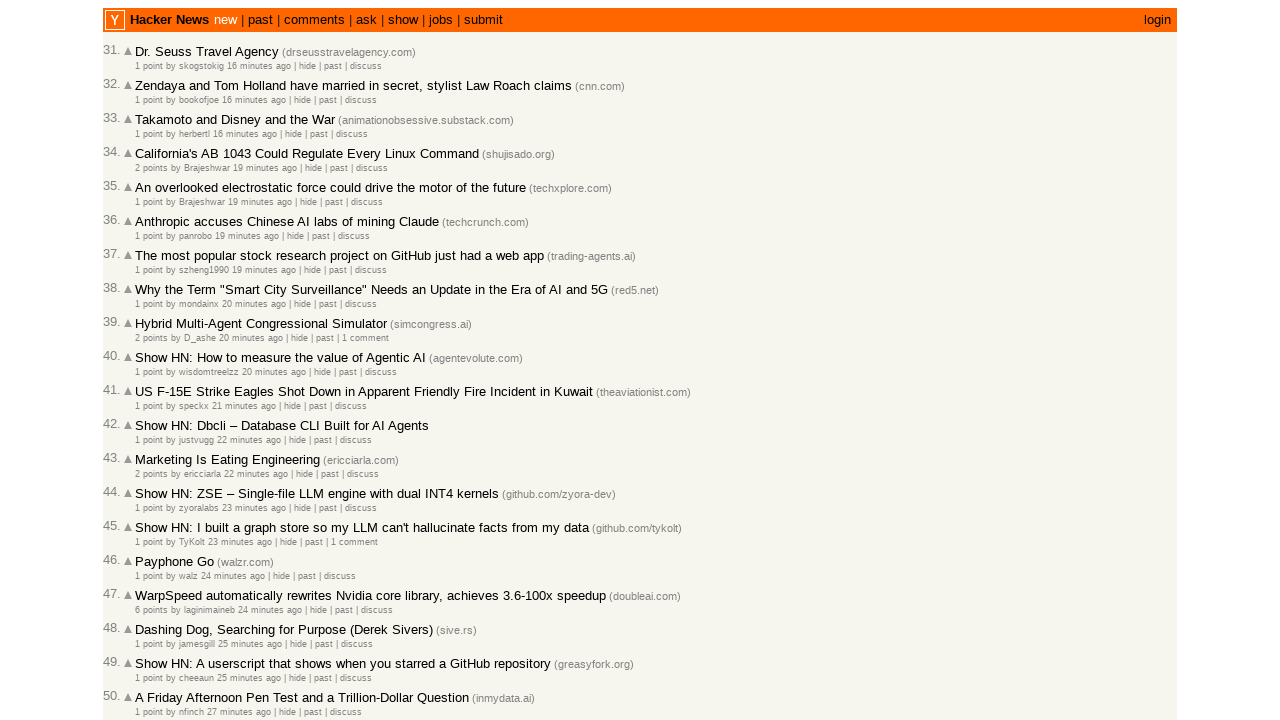

Retrieved all post rows with timestamps (entry 43)
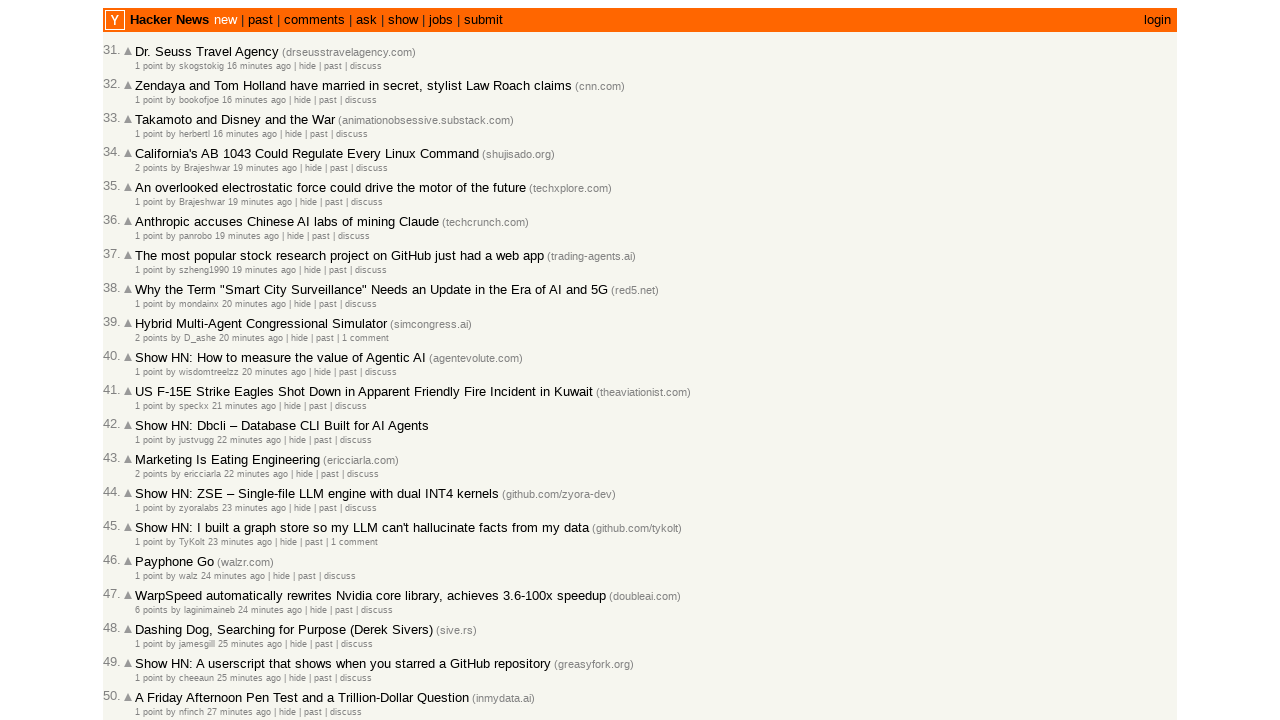

Retrieved text content from row at index 13: '1 point by zyoralabs 23 minutes ago  | hide | past | discuss'
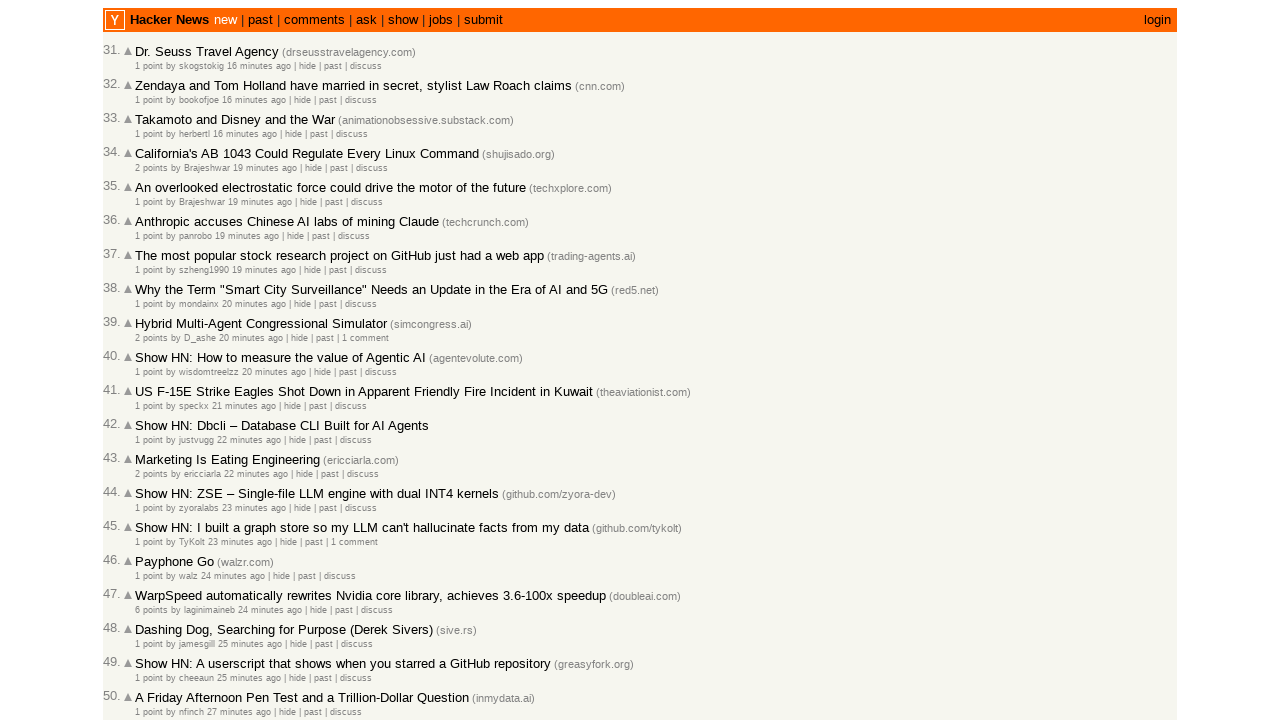

Parsed post time from row 13: 23 minutes ago
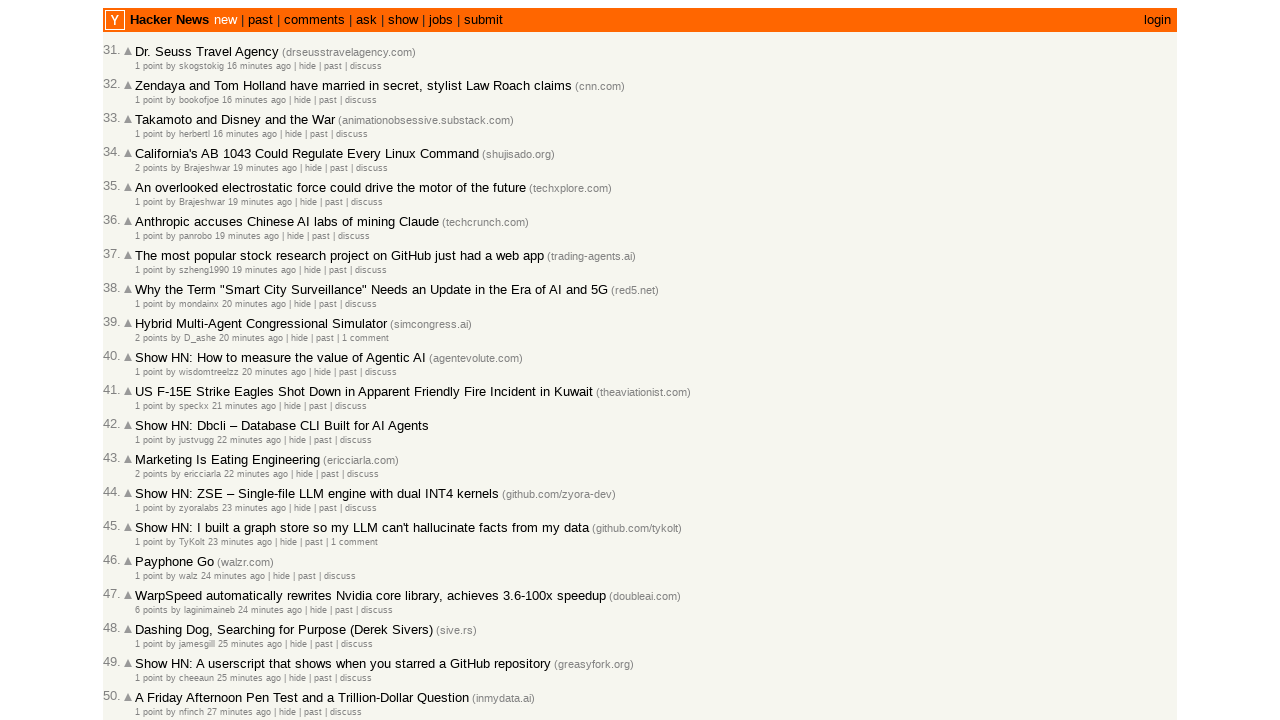

Verified entry 43 is correctly ordered (timestamp: 23 minutes ago)
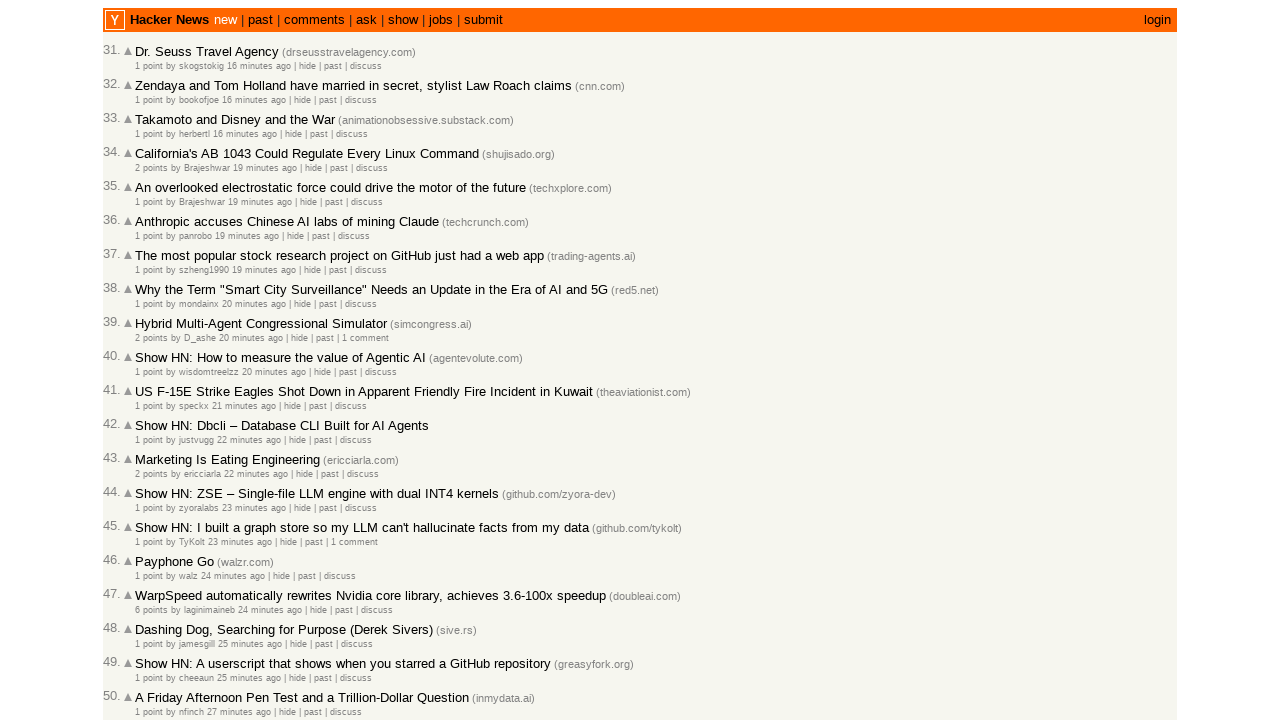

Retrieved all post rows with timestamps (entry 44)
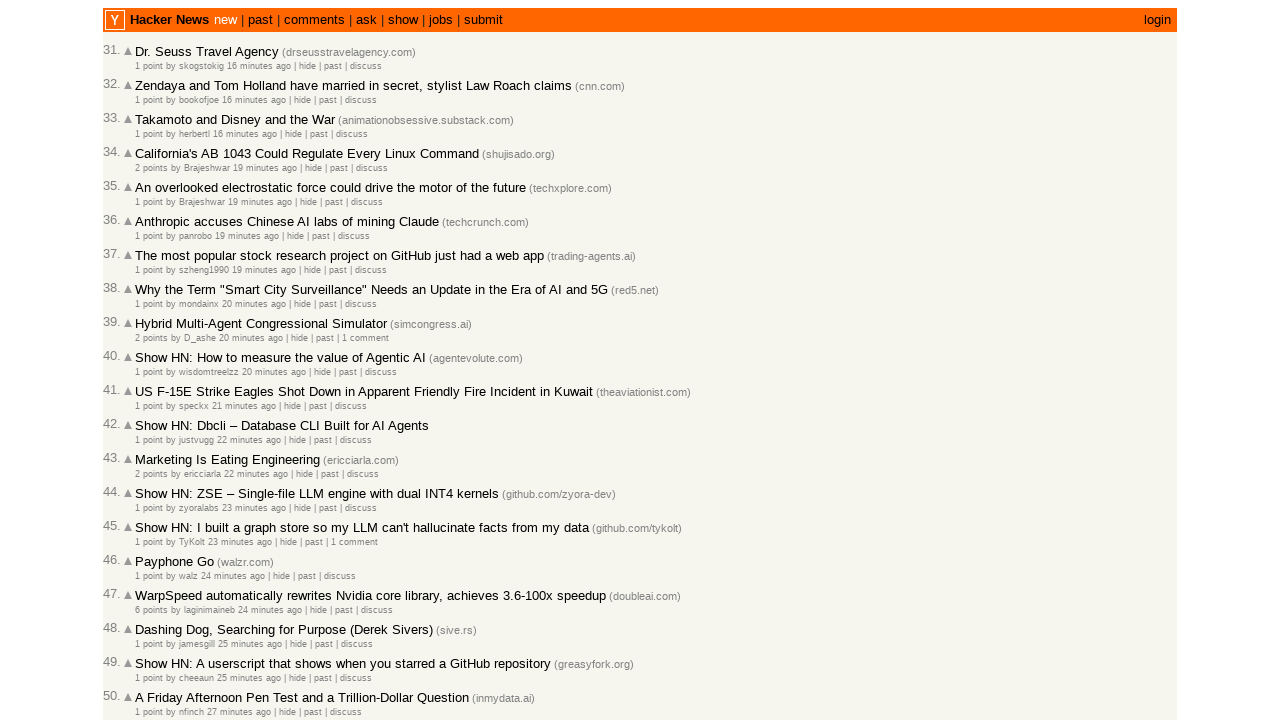

Retrieved text content from row at index 14: '1 point by TyKolt 23 minutes ago  | hide | past | 1 comment'
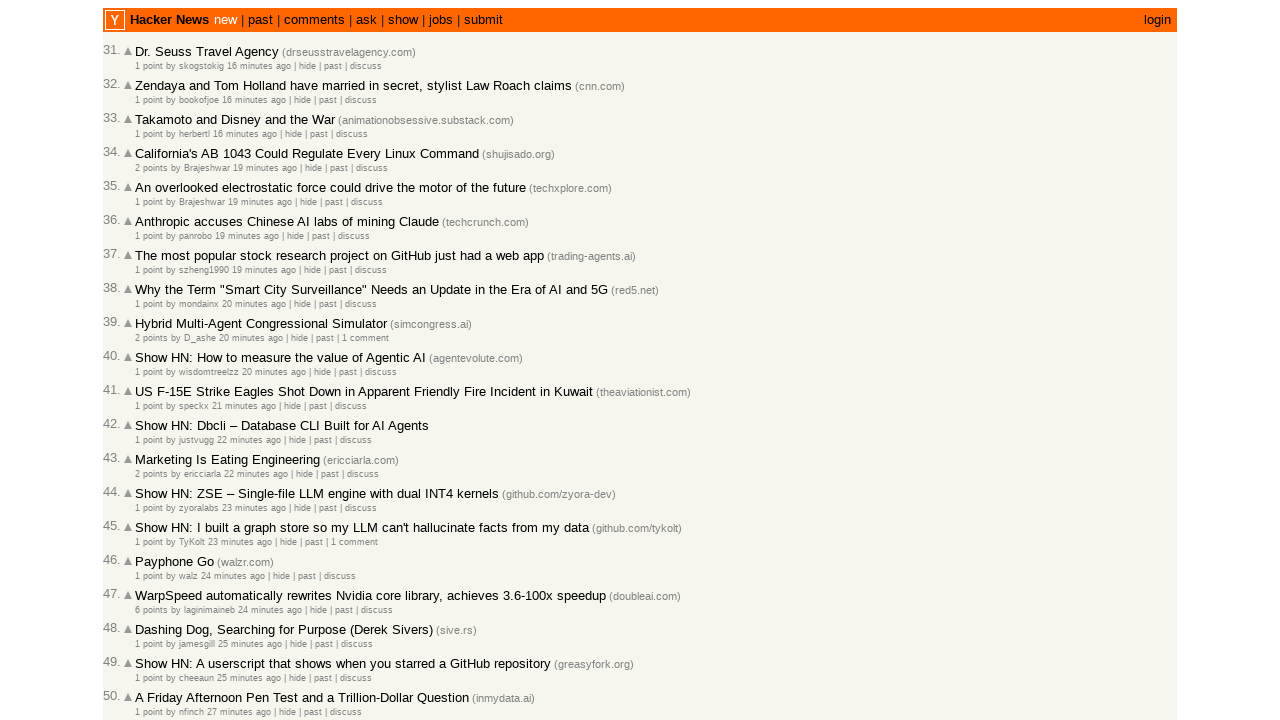

Parsed post time from row 14: 23 minutes ago
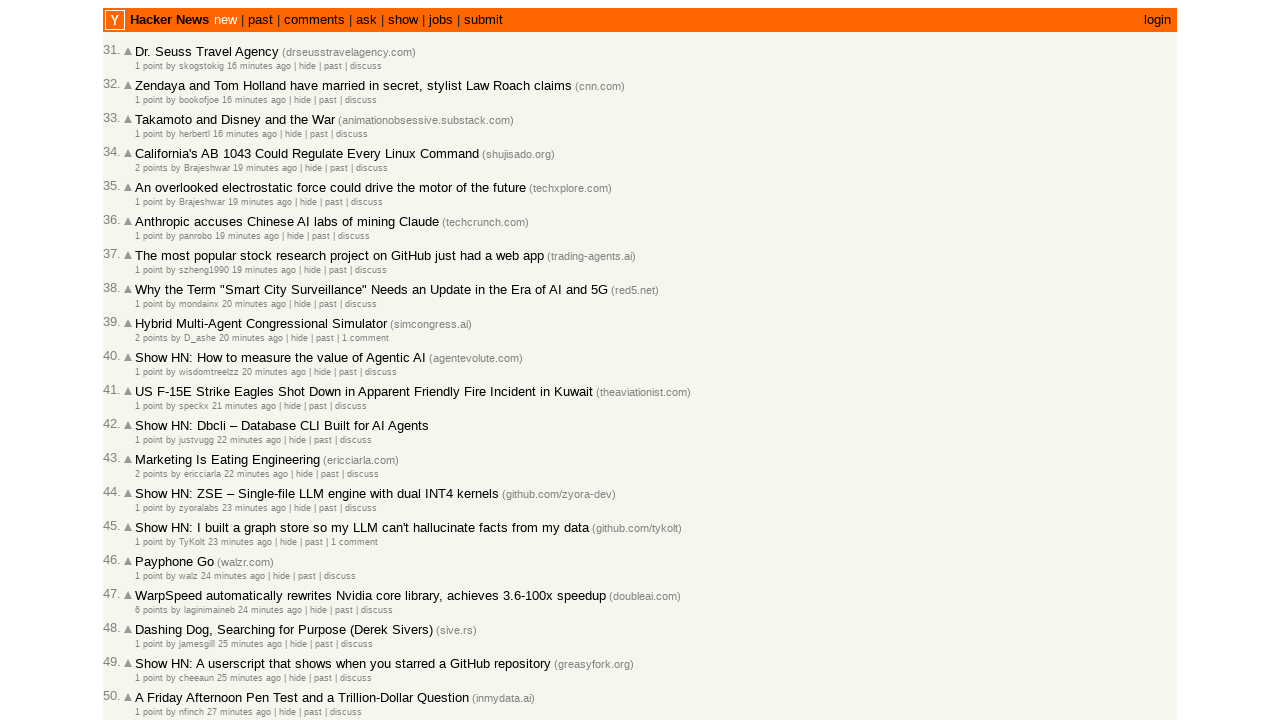

Verified entry 44 is correctly ordered (timestamp: 23 minutes ago)
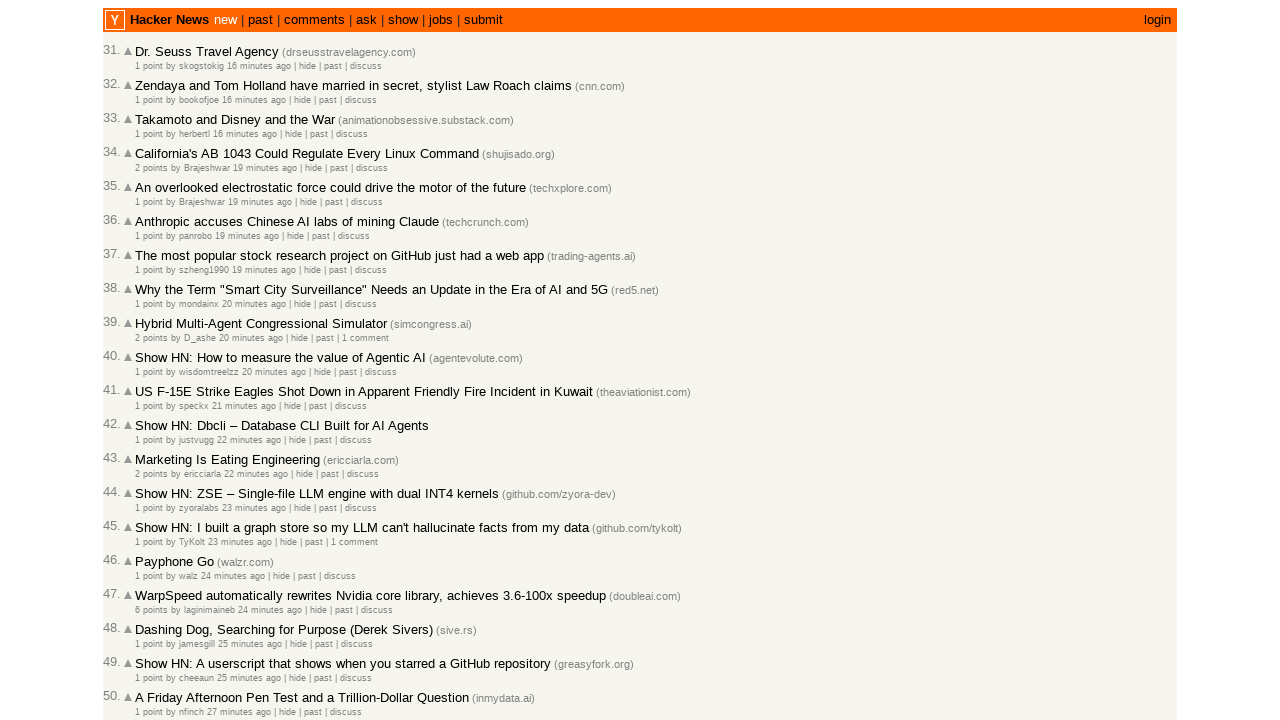

Retrieved all post rows with timestamps (entry 45)
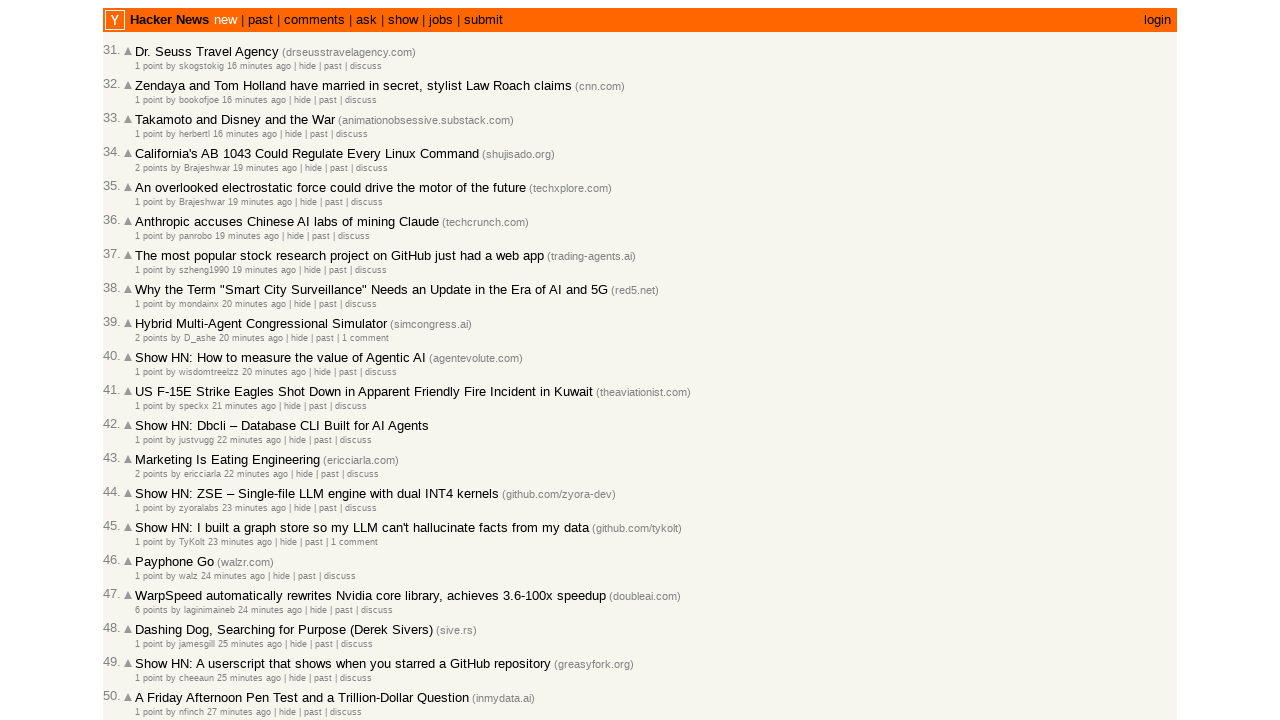

Retrieved text content from row at index 15: '1 point by walz 24 minutes ago  | hide | past | discuss'
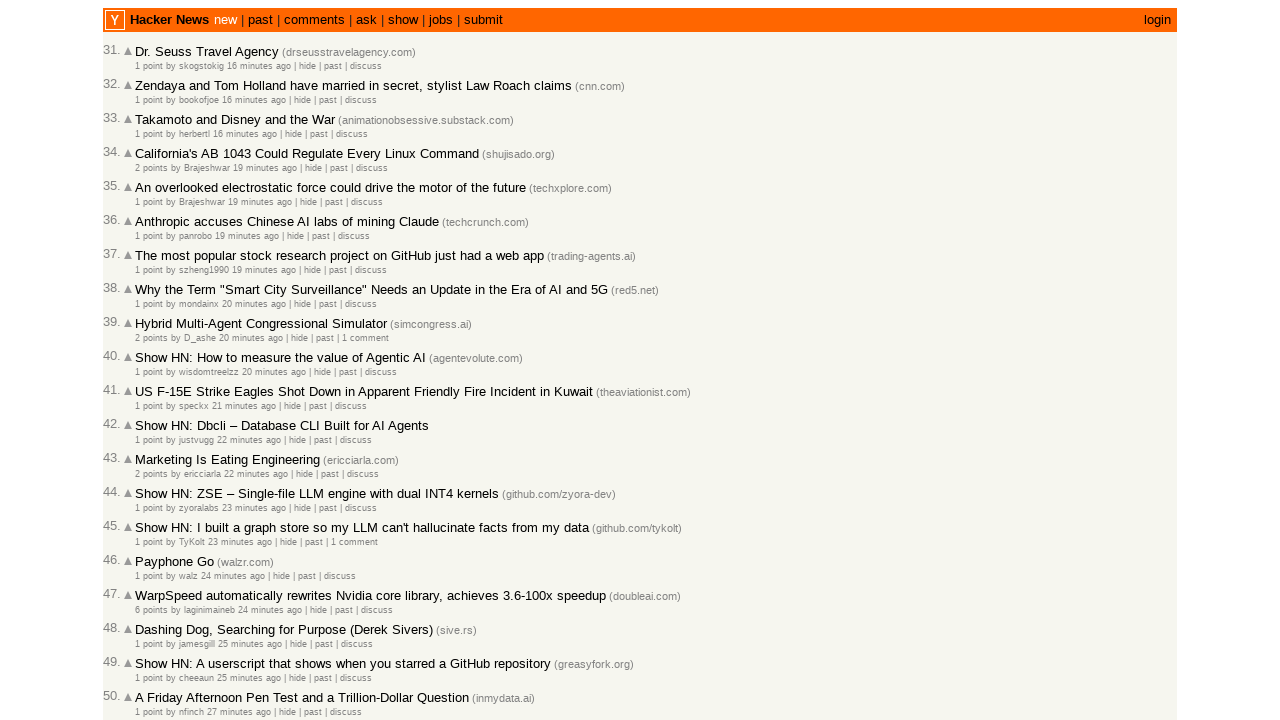

Parsed post time from row 15: 24 minutes ago
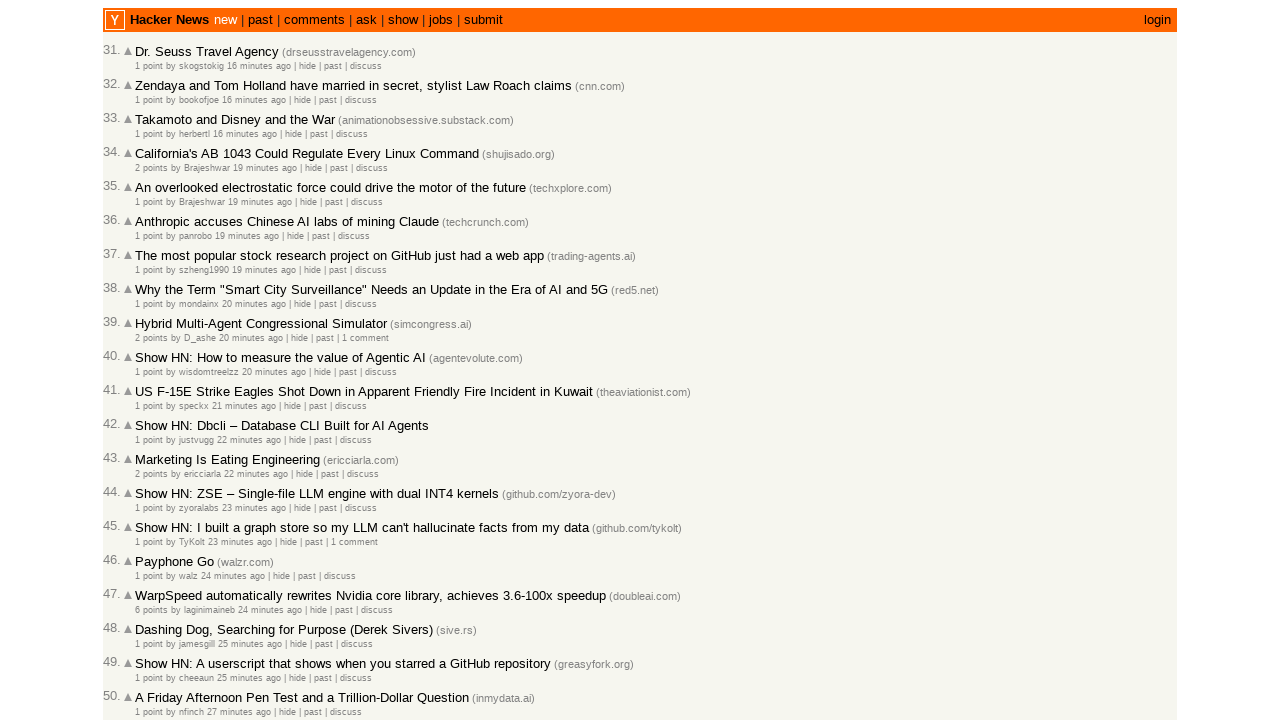

Verified entry 45 is correctly ordered (timestamp: 24 minutes ago)
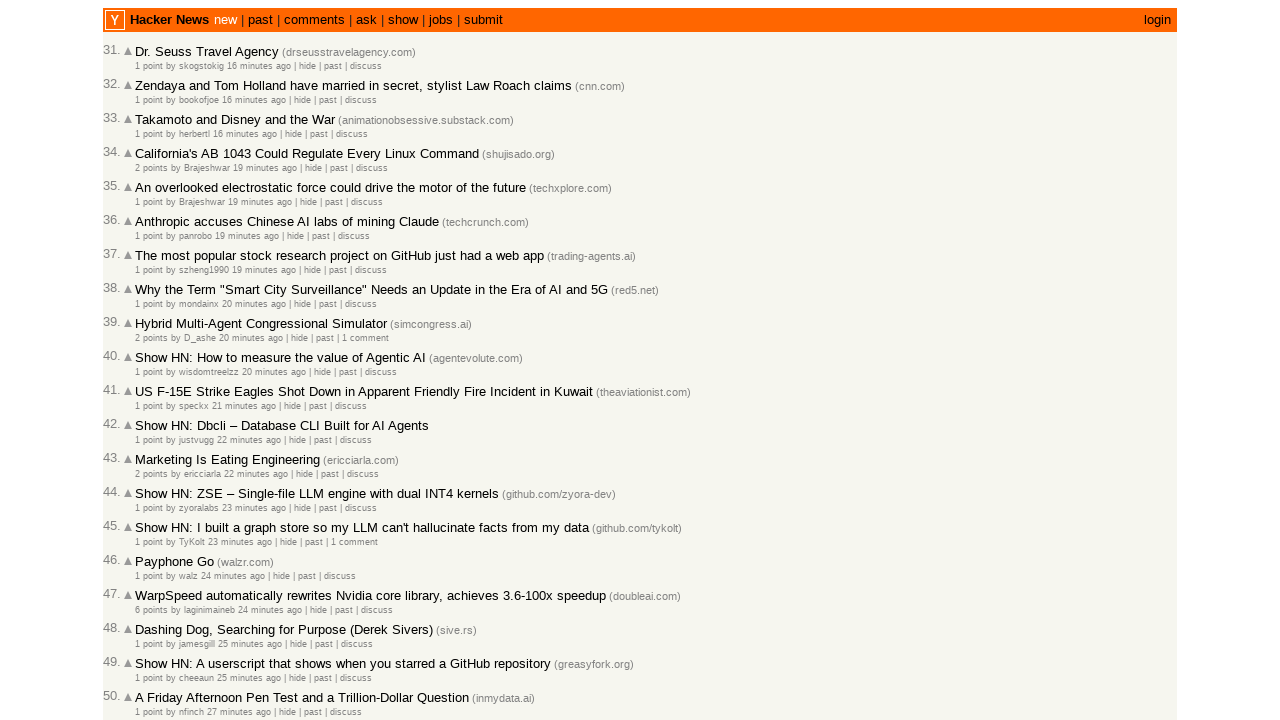

Retrieved all post rows with timestamps (entry 46)
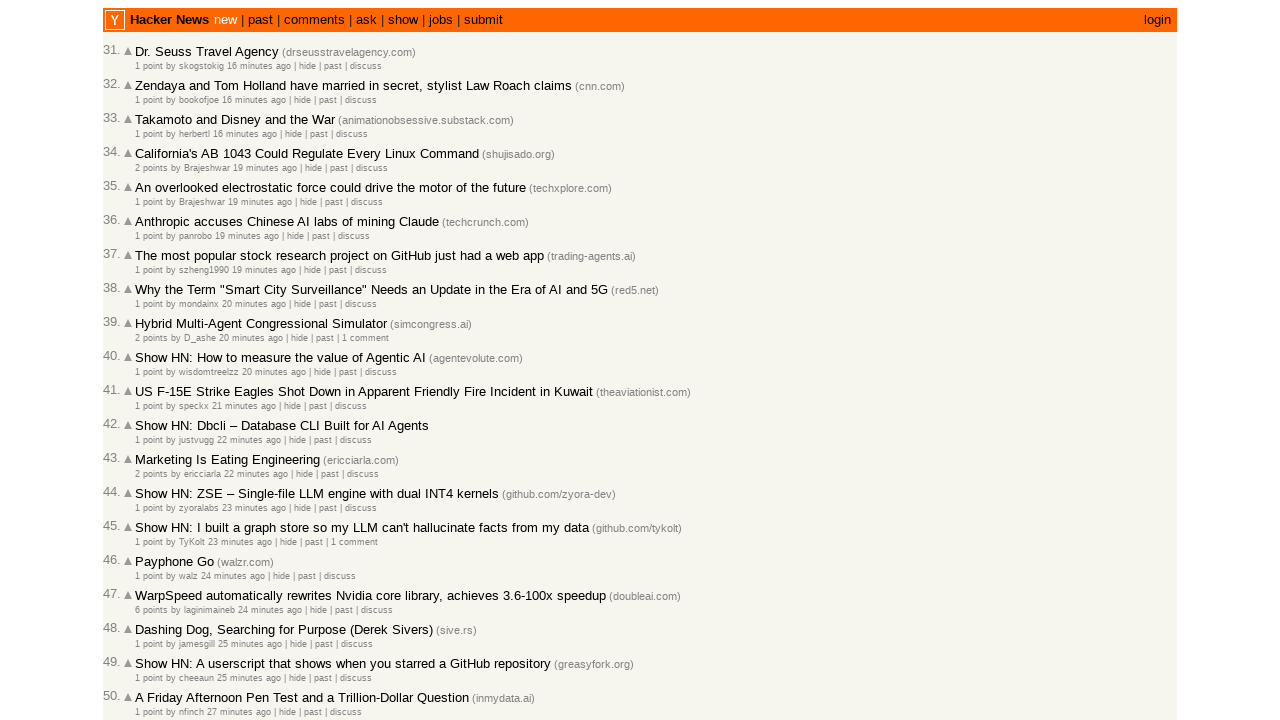

Retrieved text content from row at index 16: '6 points by laginimaineb 24 minutes ago  | hide | past | discuss'
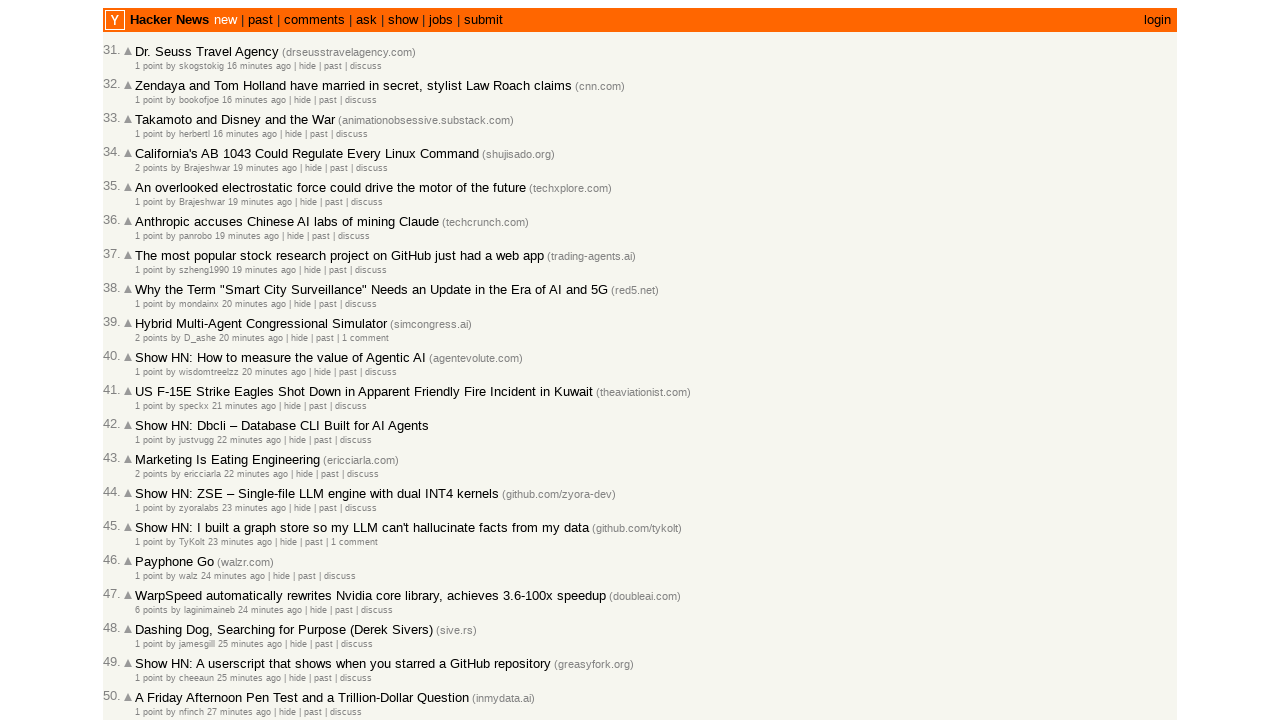

Parsed post time from row 16: 24 minutes ago
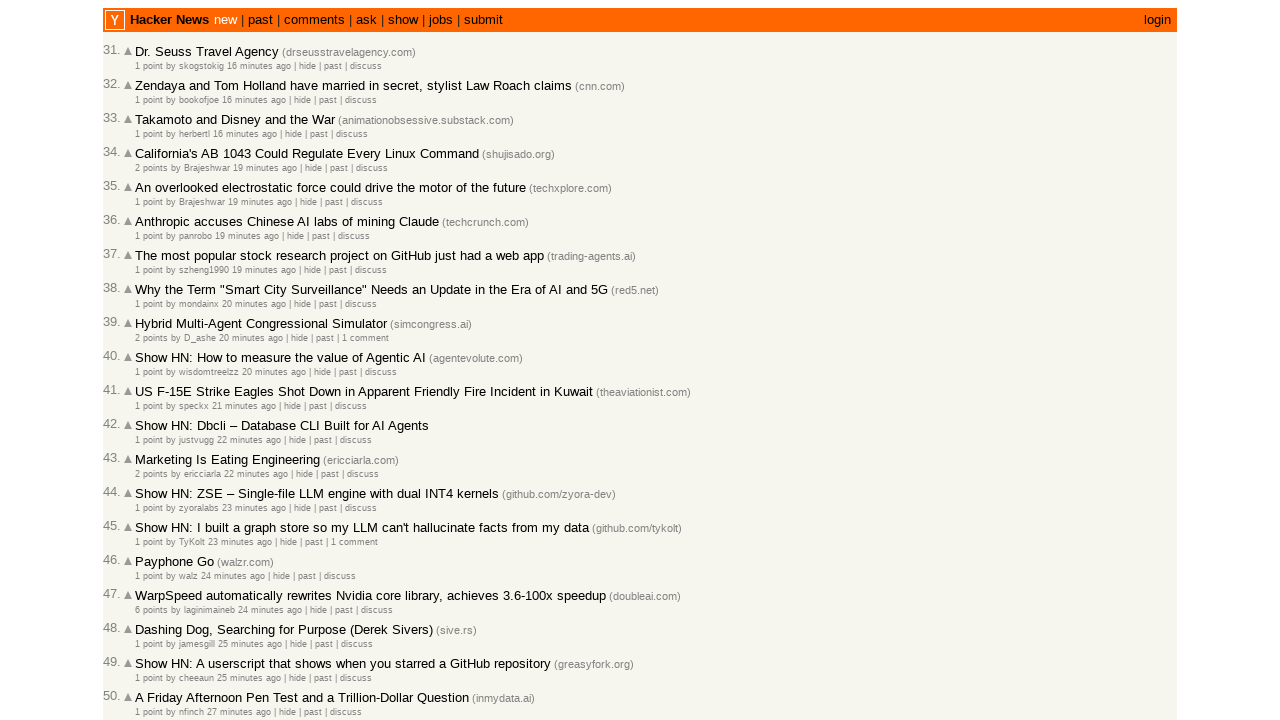

Verified entry 46 is correctly ordered (timestamp: 24 minutes ago)
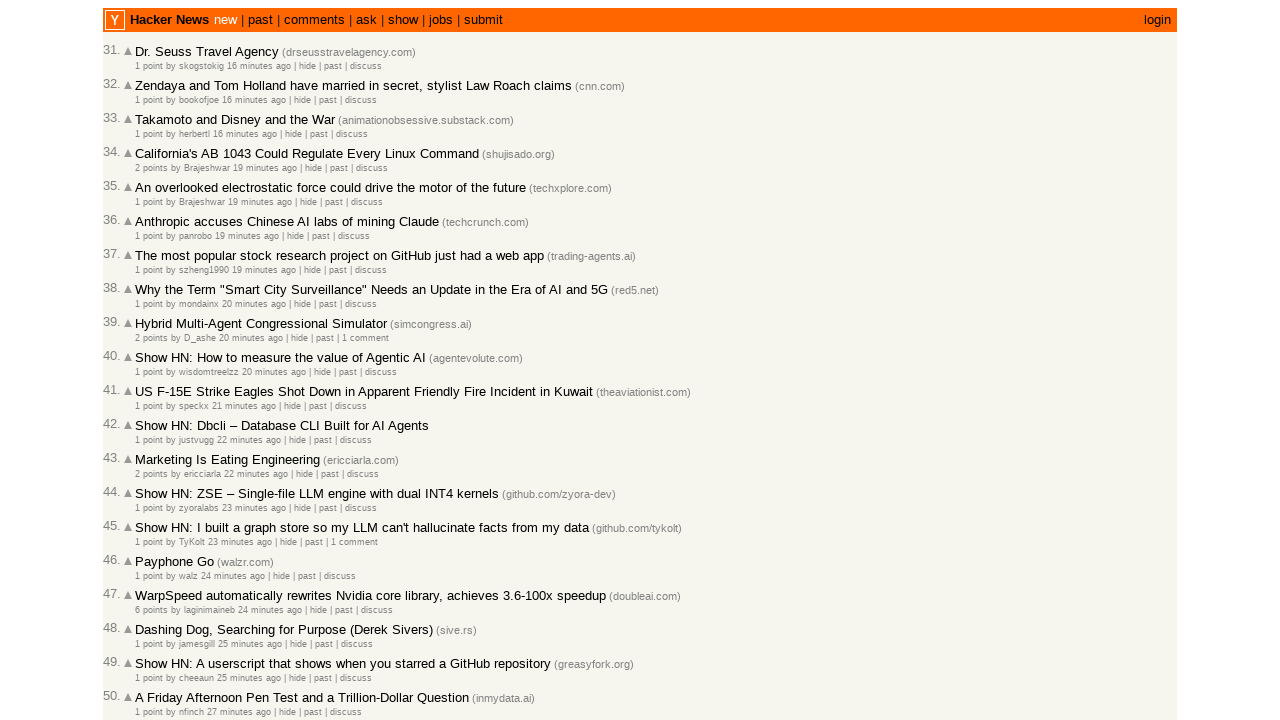

Retrieved all post rows with timestamps (entry 47)
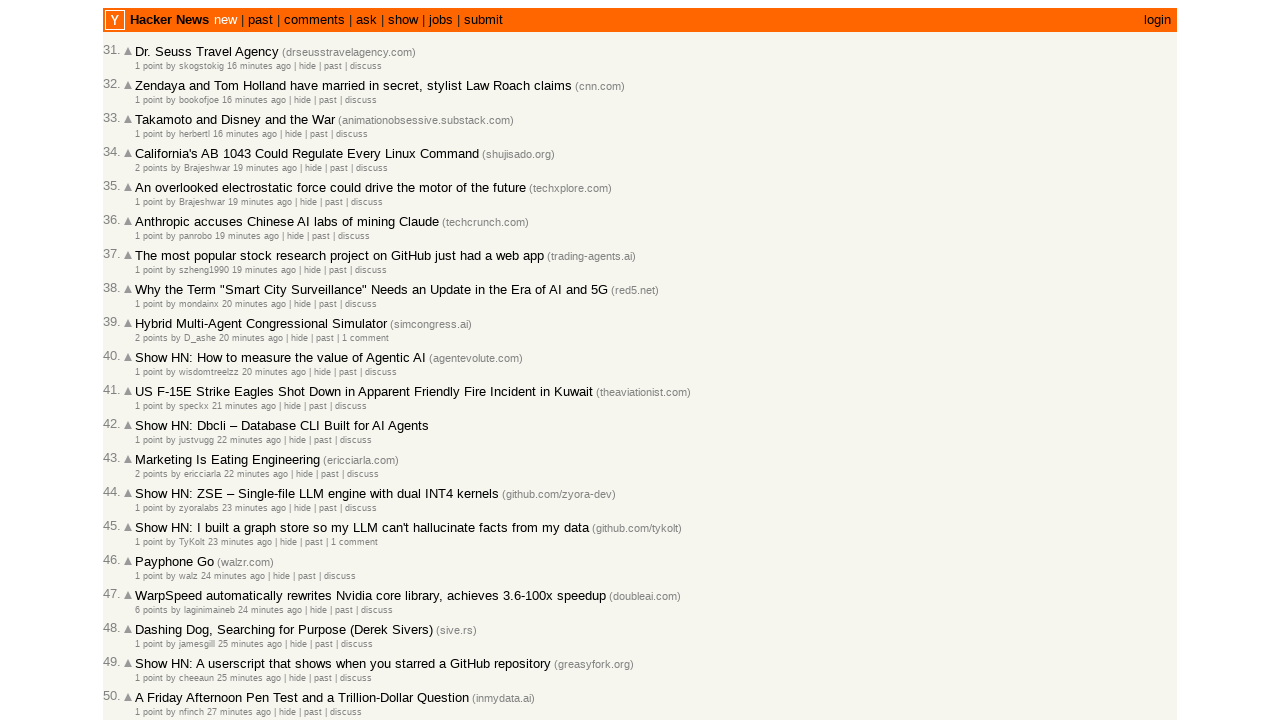

Retrieved text content from row at index 17: '1 point by jamesgill 25 minutes ago  | hide | past | discuss'
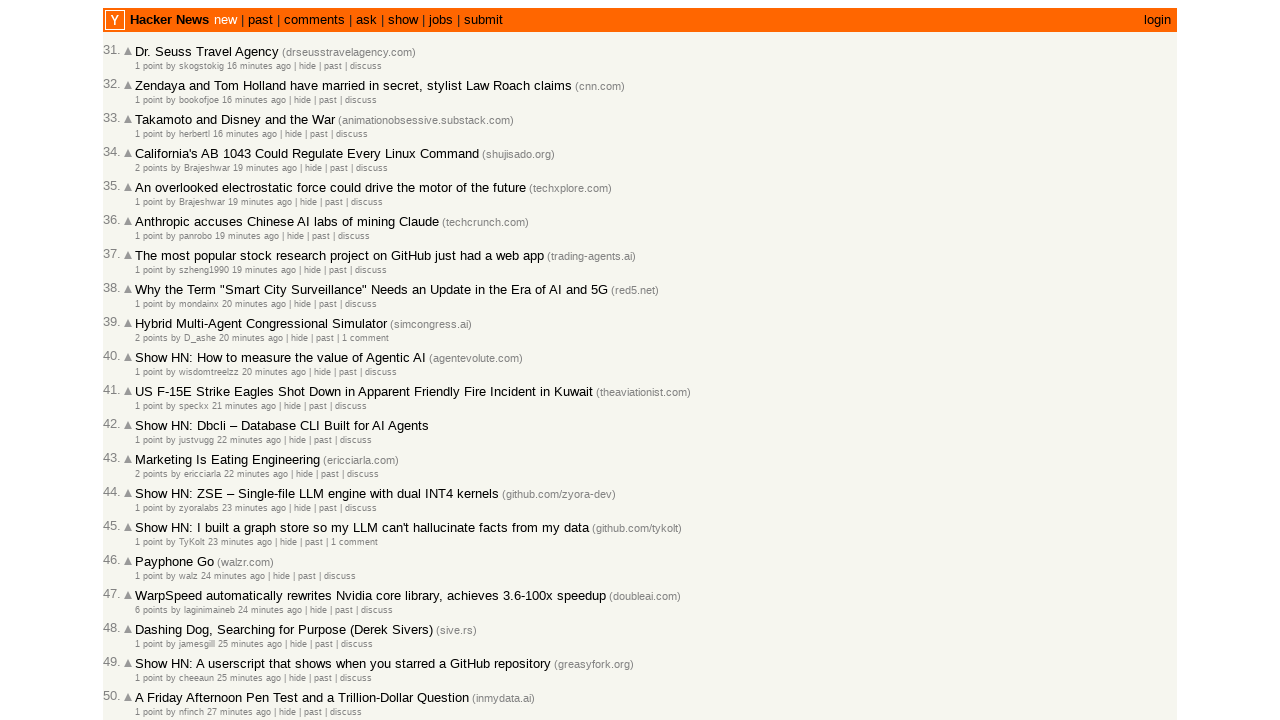

Parsed post time from row 17: 25 minutes ago
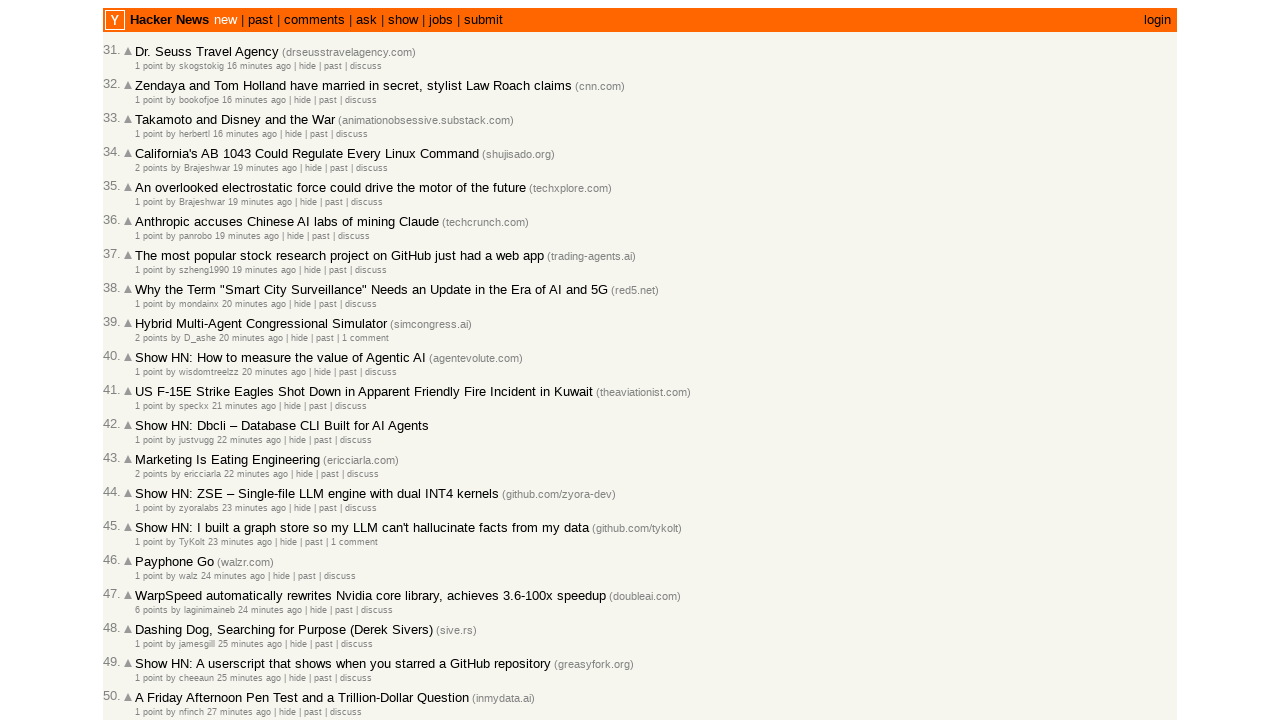

Verified entry 47 is correctly ordered (timestamp: 25 minutes ago)
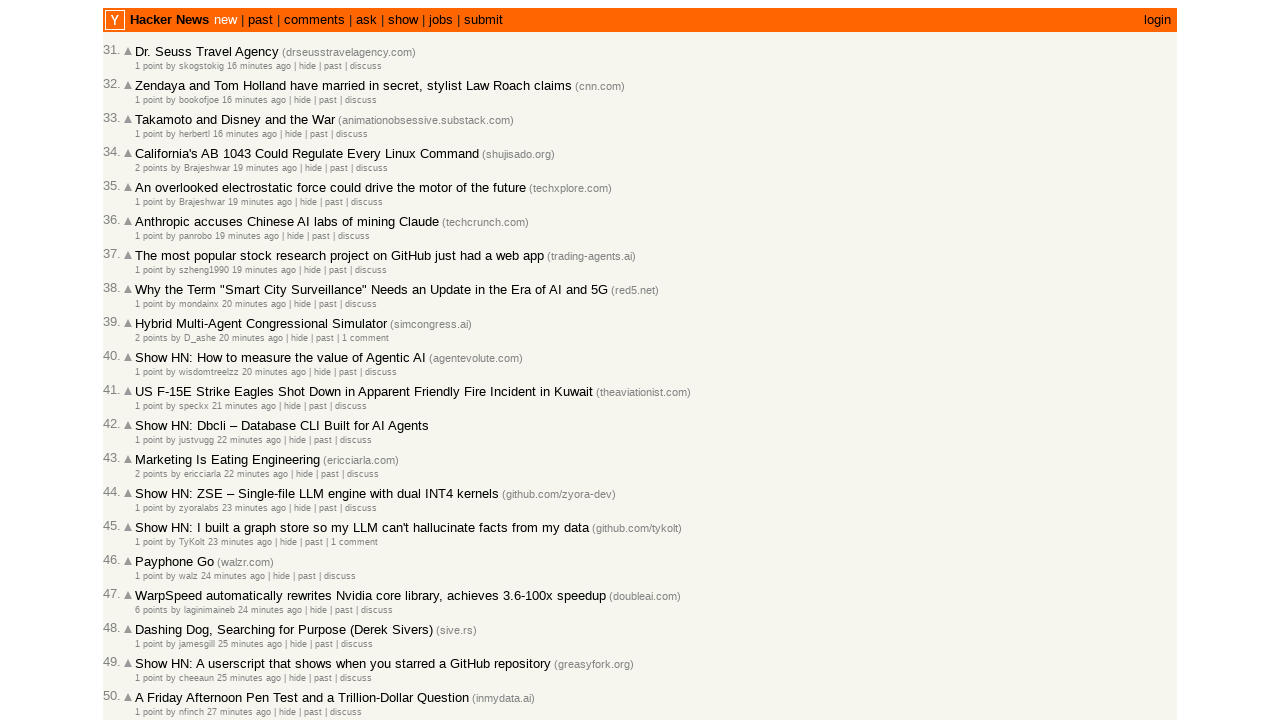

Retrieved all post rows with timestamps (entry 48)
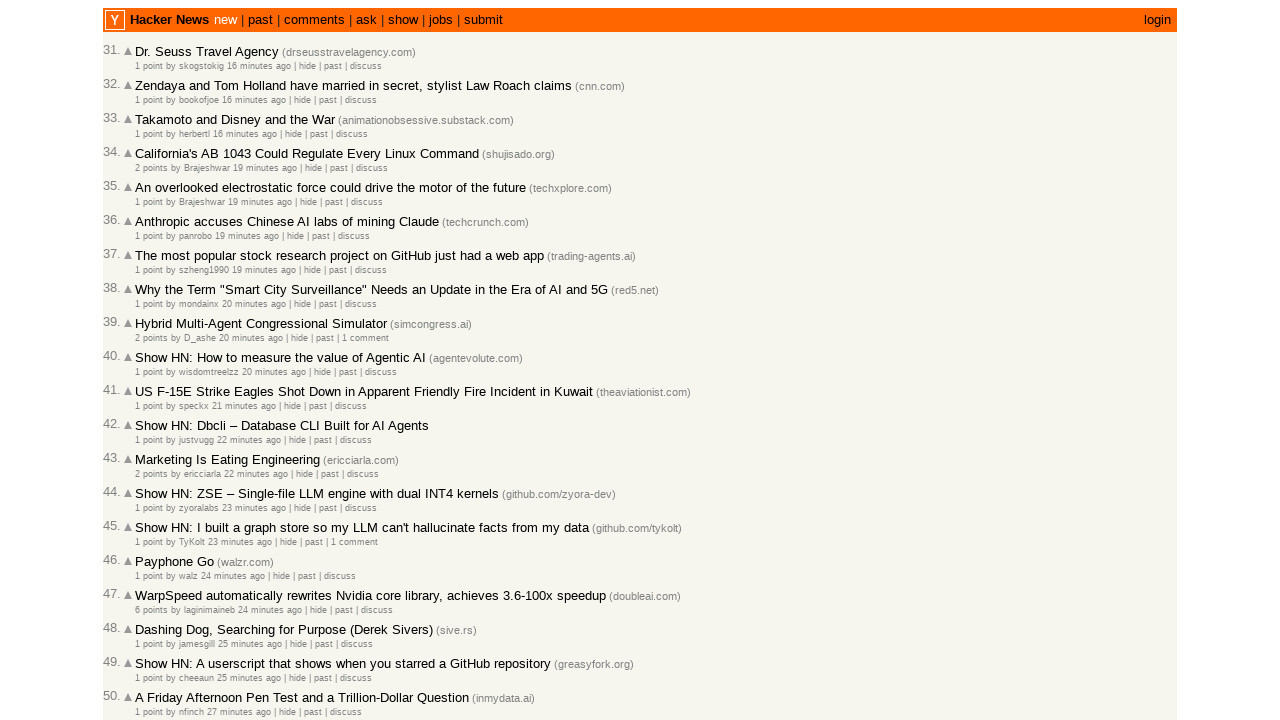

Retrieved text content from row at index 18: '1 point by cheeaun 25 minutes ago  | hide | past | discuss'
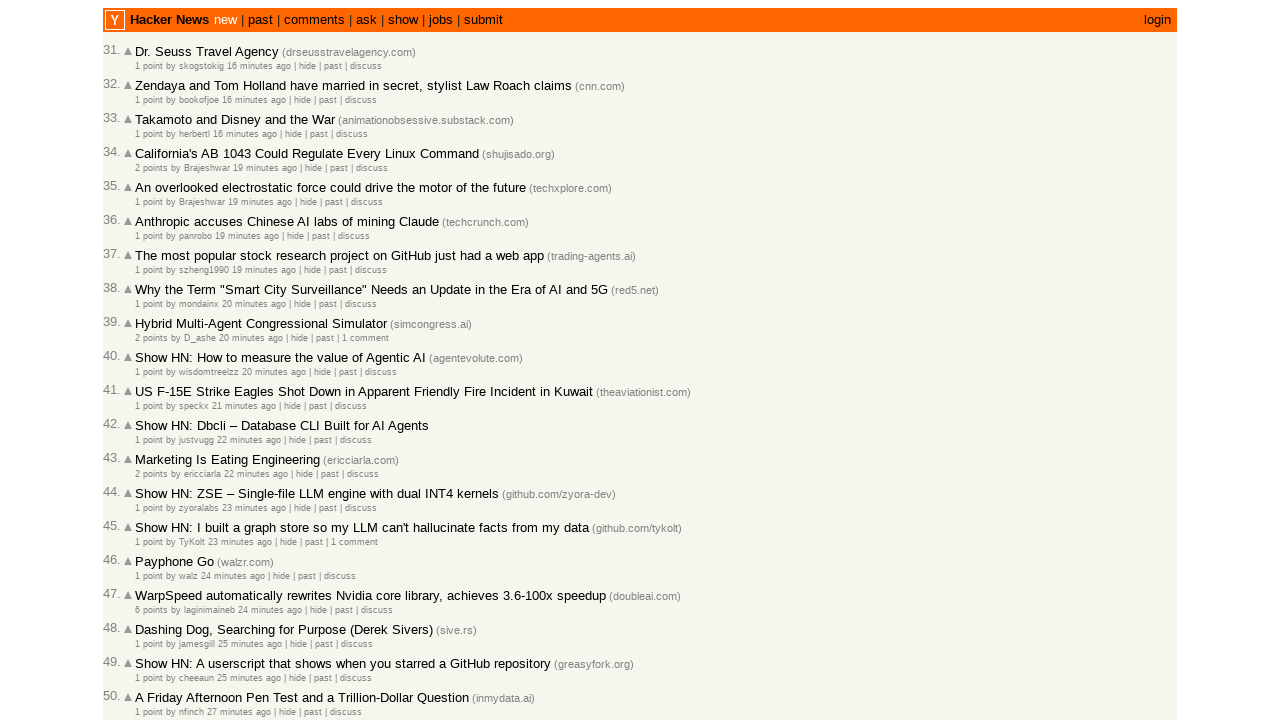

Parsed post time from row 18: 25 minutes ago
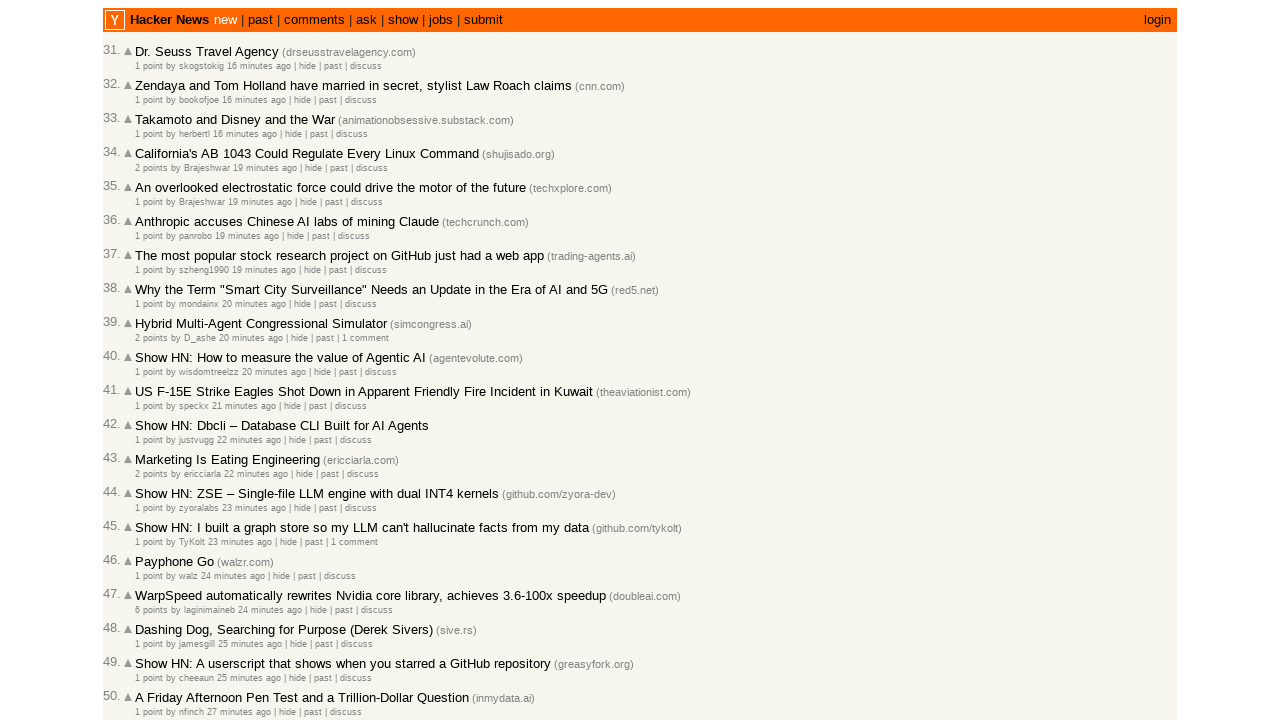

Verified entry 48 is correctly ordered (timestamp: 25 minutes ago)
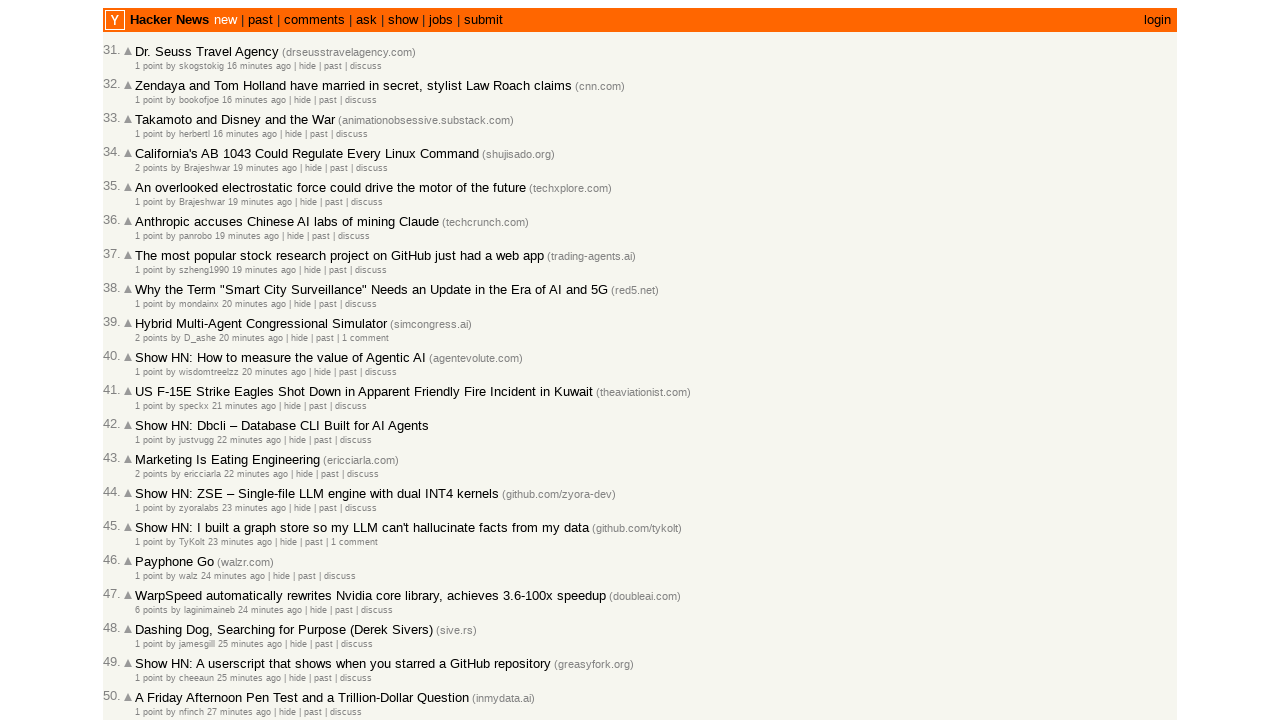

Retrieved all post rows with timestamps (entry 49)
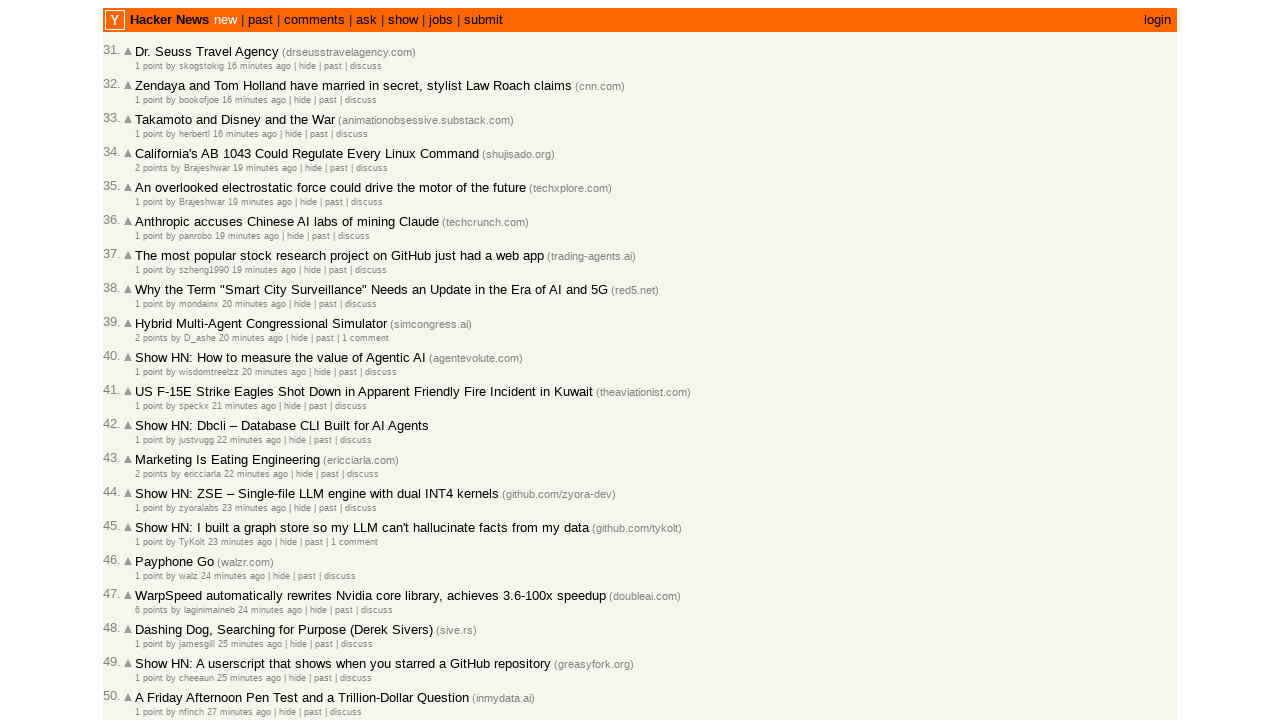

Retrieved text content from row at index 19: '1 point by nfinch 27 minutes ago  | hide | past | discuss'
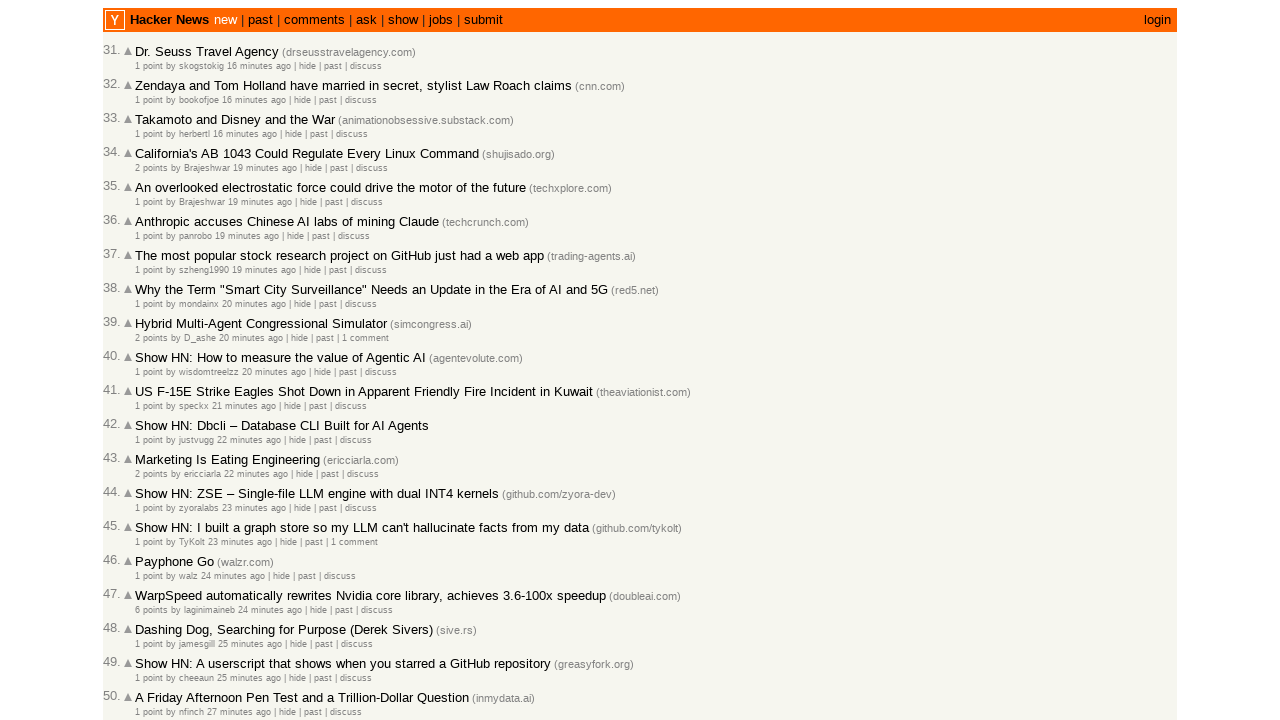

Parsed post time from row 19: 27 minutes ago
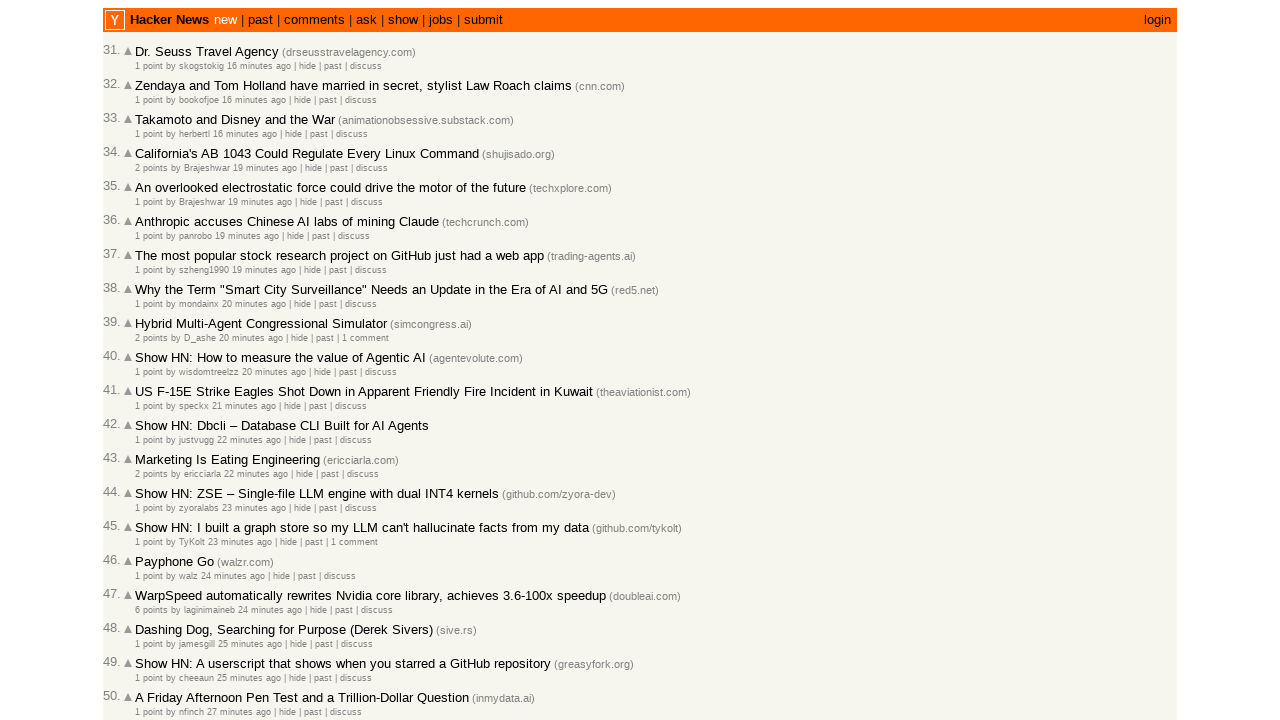

Verified entry 49 is correctly ordered (timestamp: 27 minutes ago)
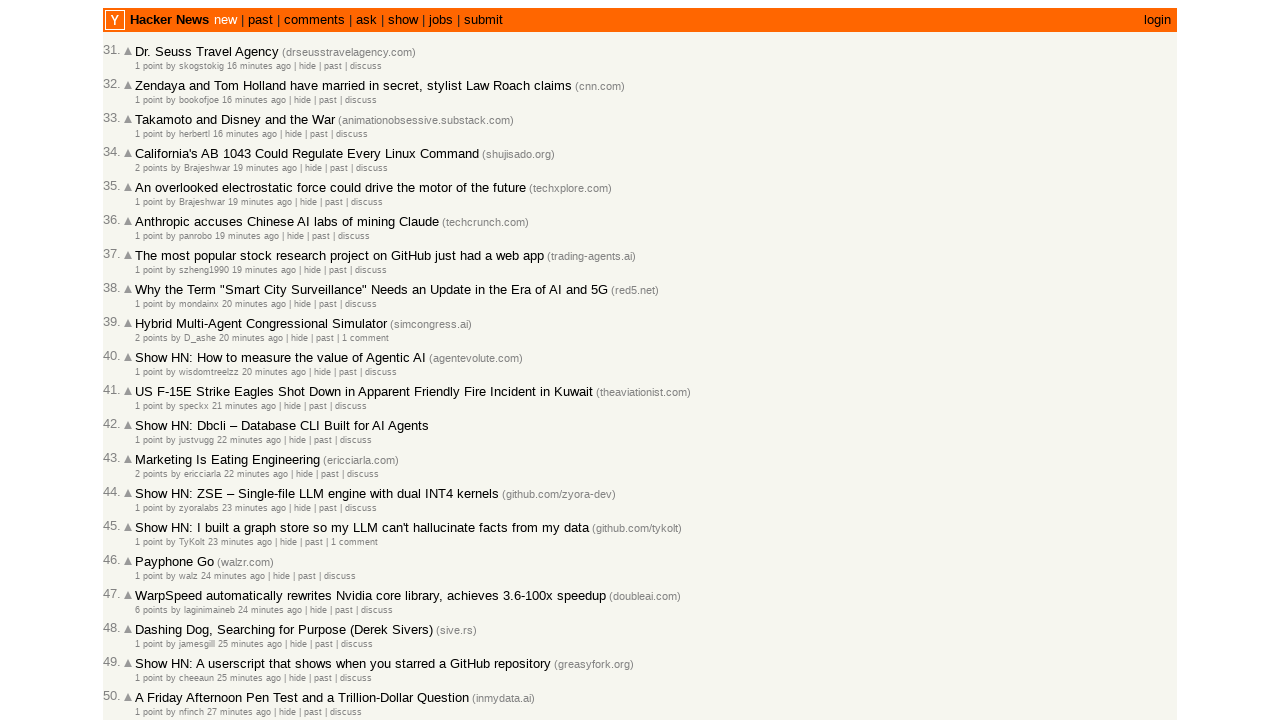

Retrieved all post rows with timestamps (entry 50)
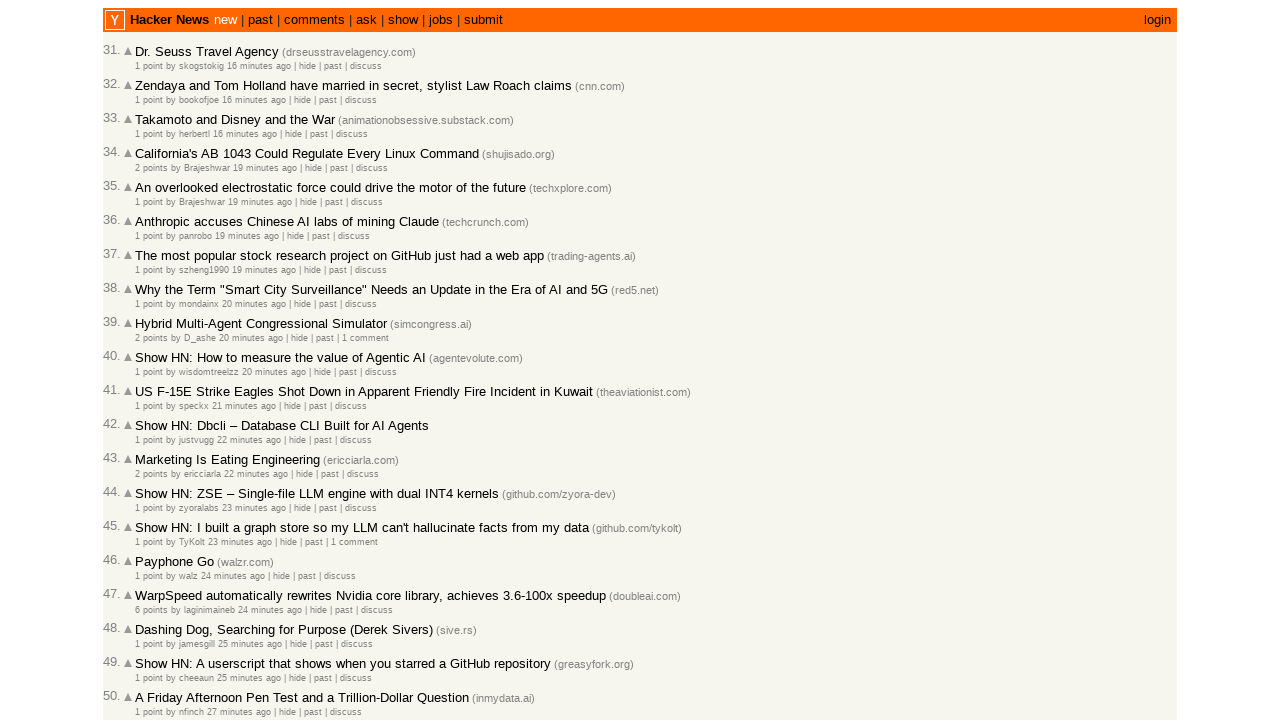

Retrieved text content from row at index 20: '1 point by michael-elias 28 minutes ago  | hide | past | 1 comment'
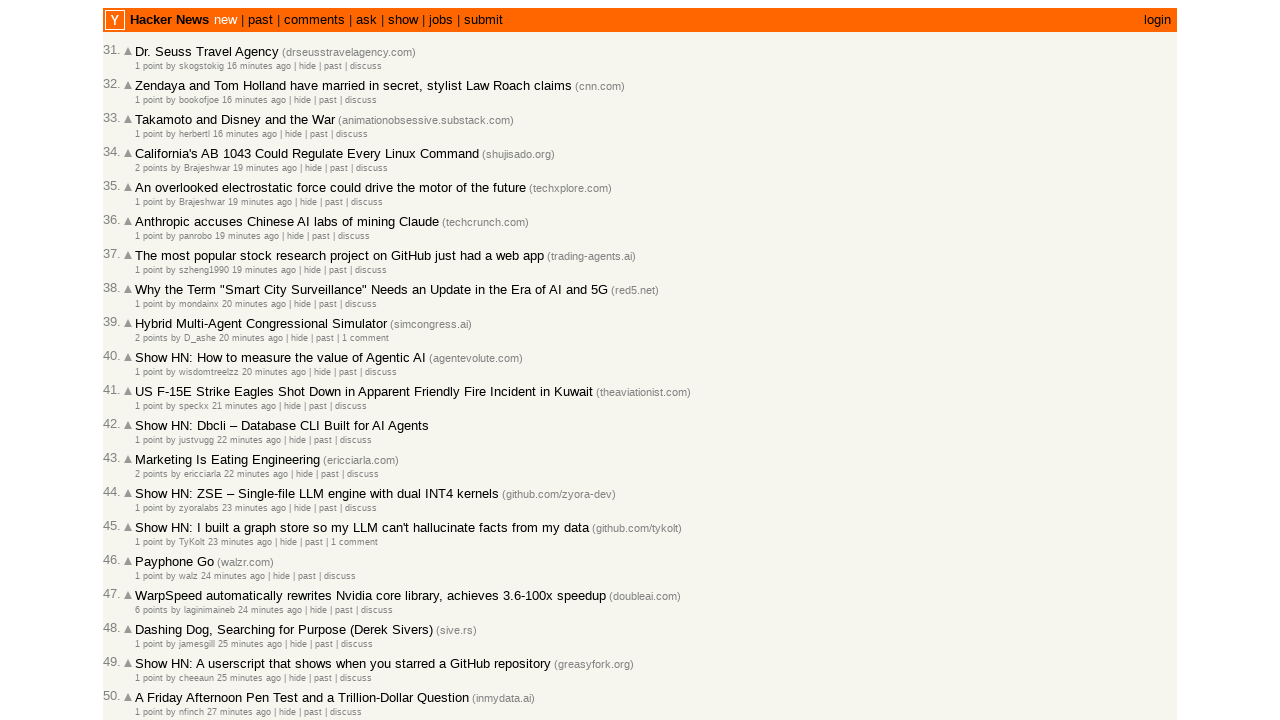

Parsed post time from row 20: 28 minutes ago
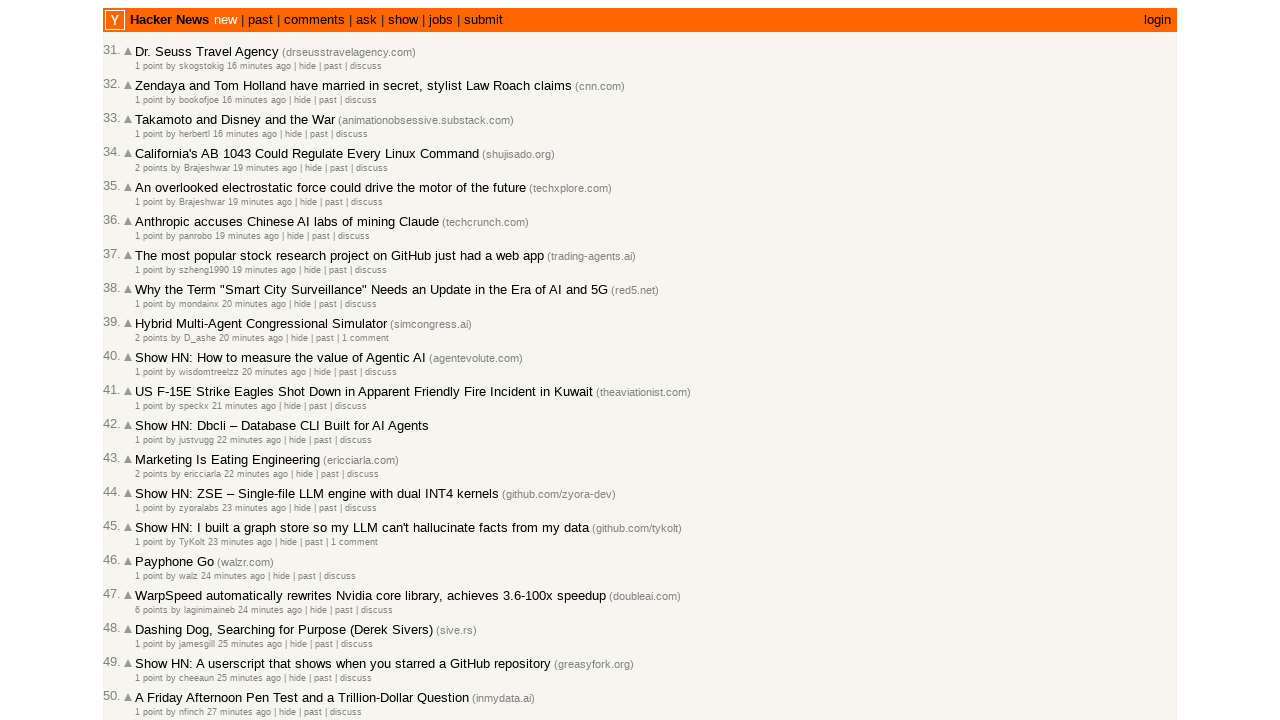

Verified entry 50 is correctly ordered (timestamp: 28 minutes ago)
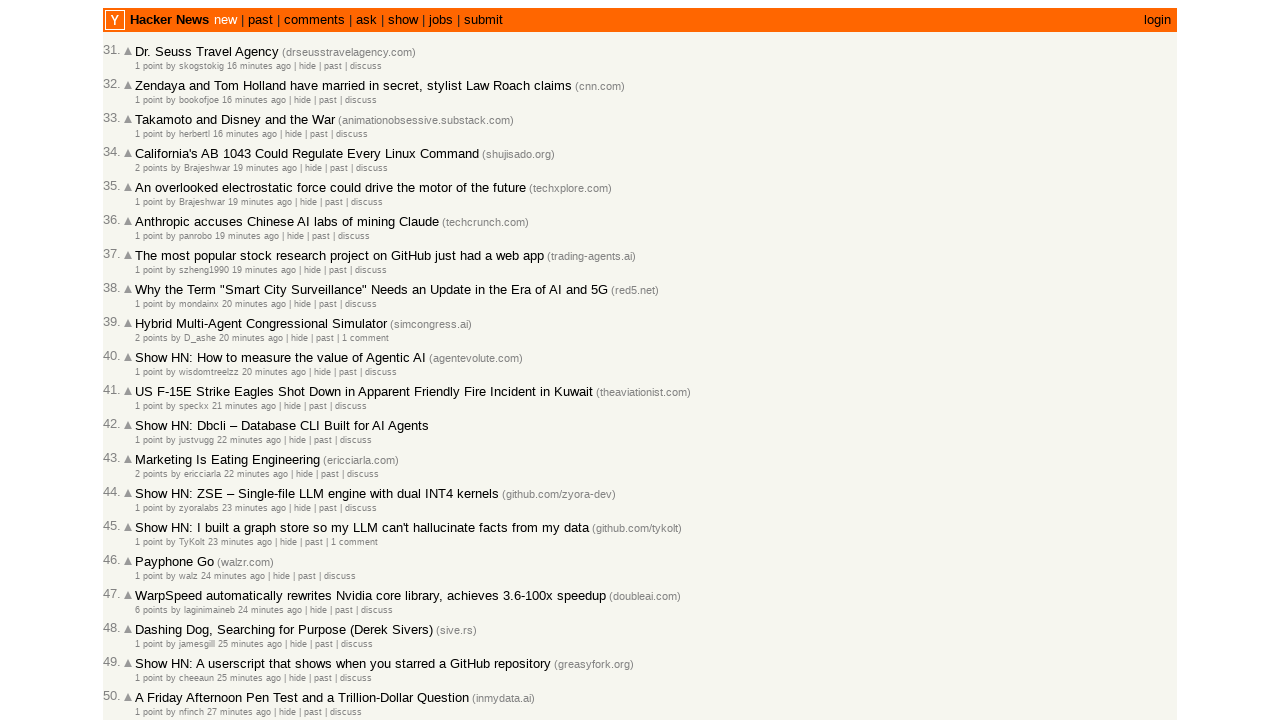

Retrieved all post rows with timestamps (entry 51)
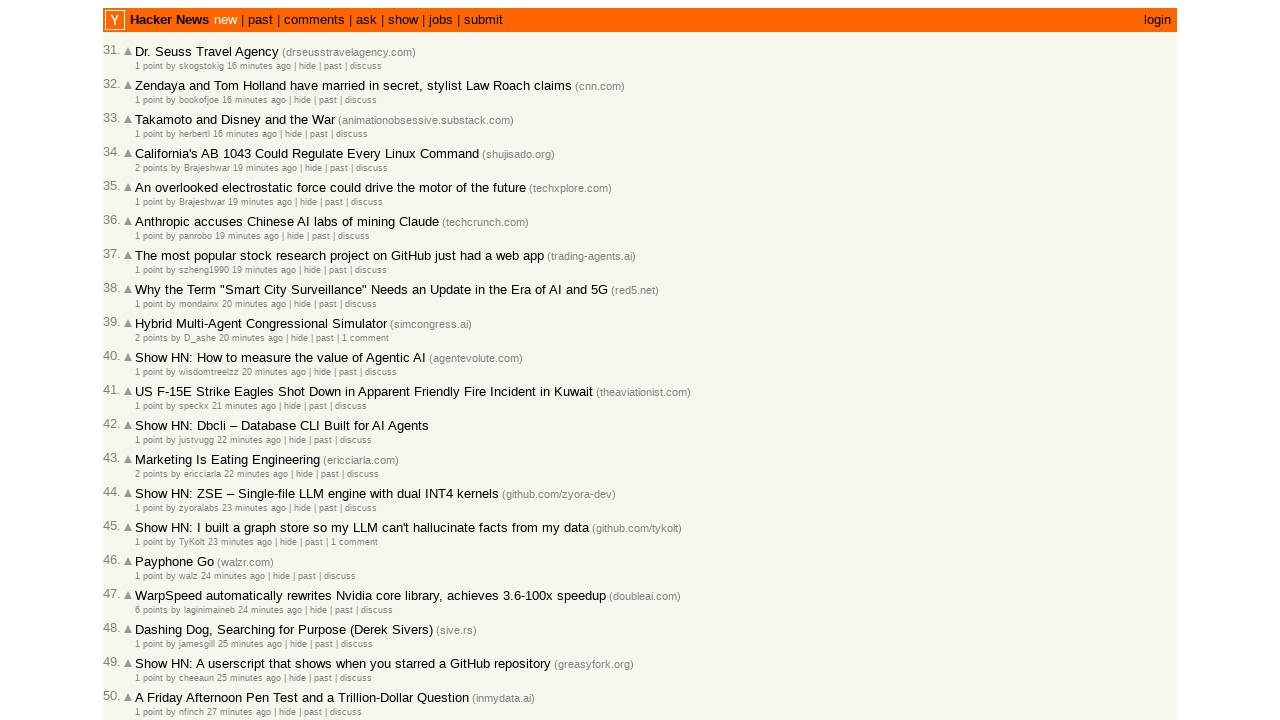

Retrieved text content from row at index 21: '8 points by rohxnsxngh 30 minutes ago  | hide | past | discuss'
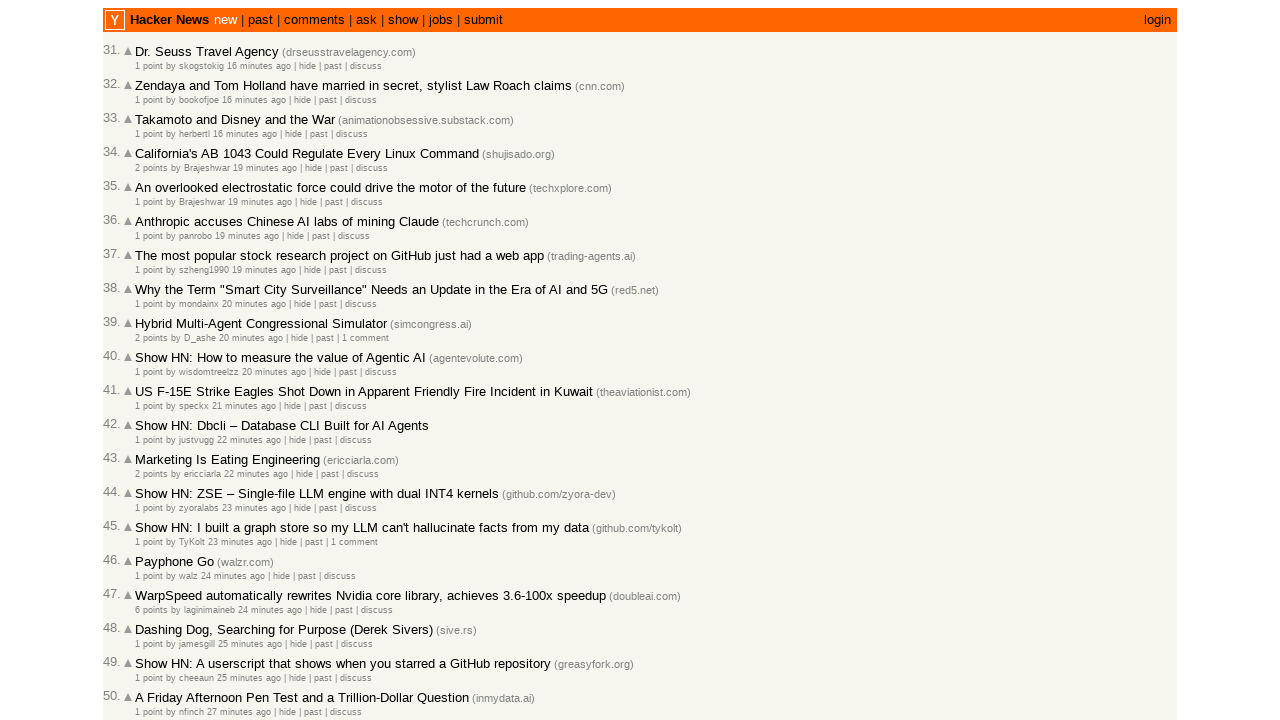

Parsed post time from row 21: 30 minutes ago
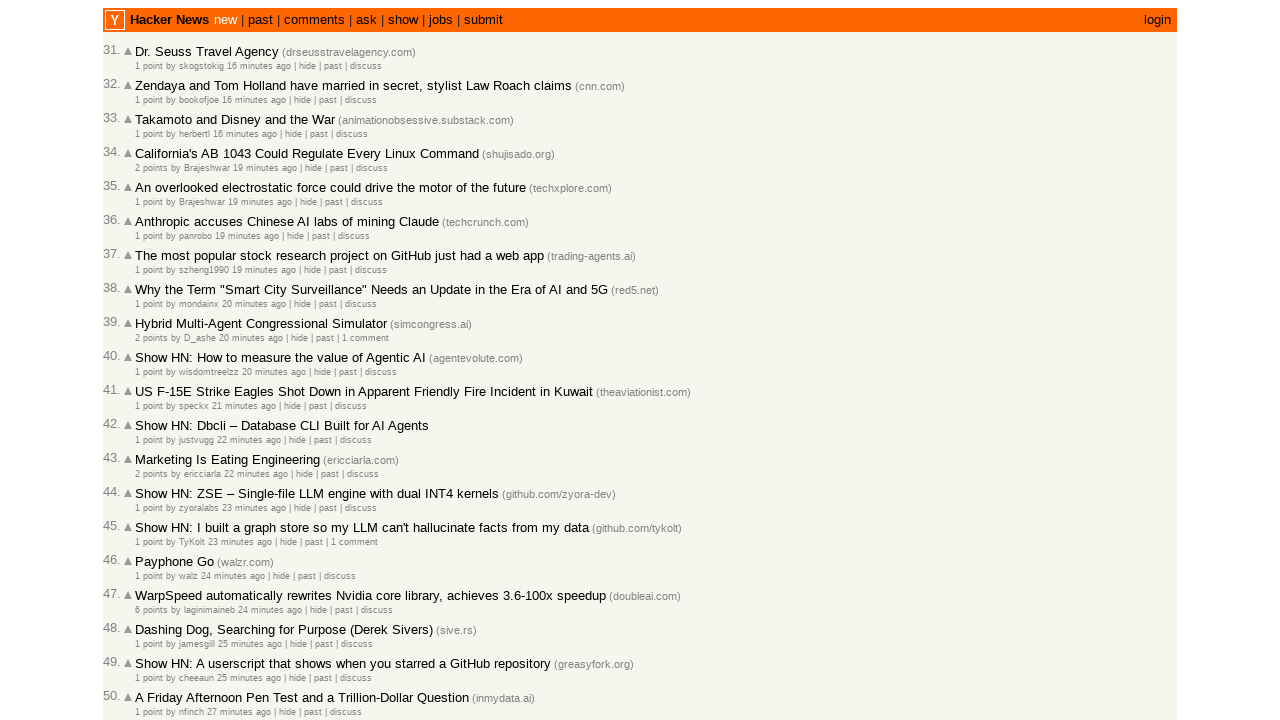

Verified entry 51 is correctly ordered (timestamp: 30 minutes ago)
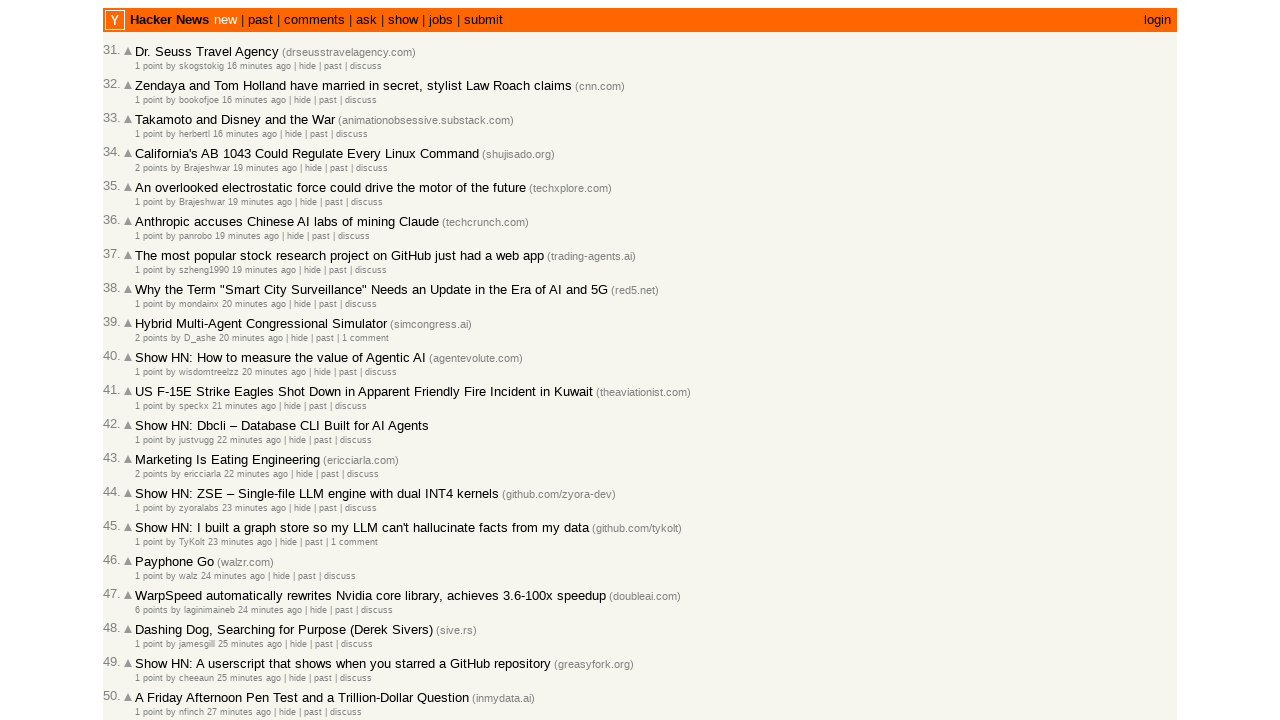

Retrieved all post rows with timestamps (entry 52)
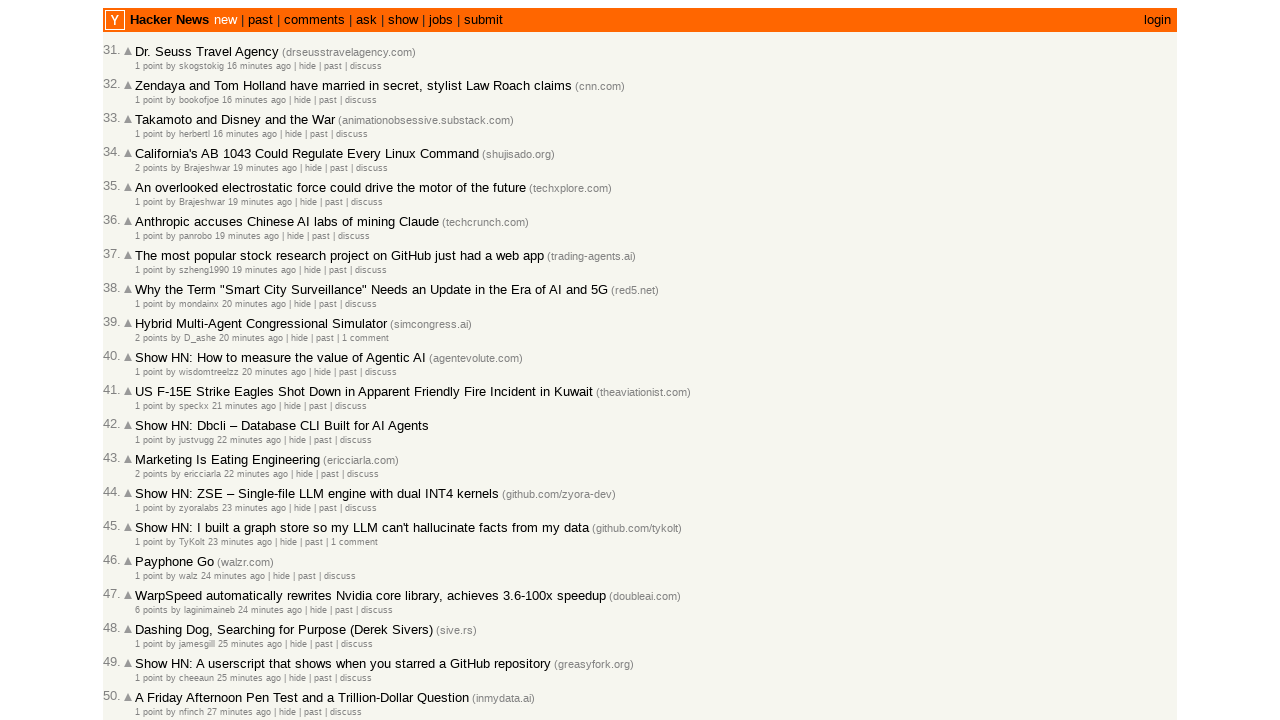

Retrieved text content from row at index 22: '1 point by speckx 32 minutes ago  | hide | past | discuss'
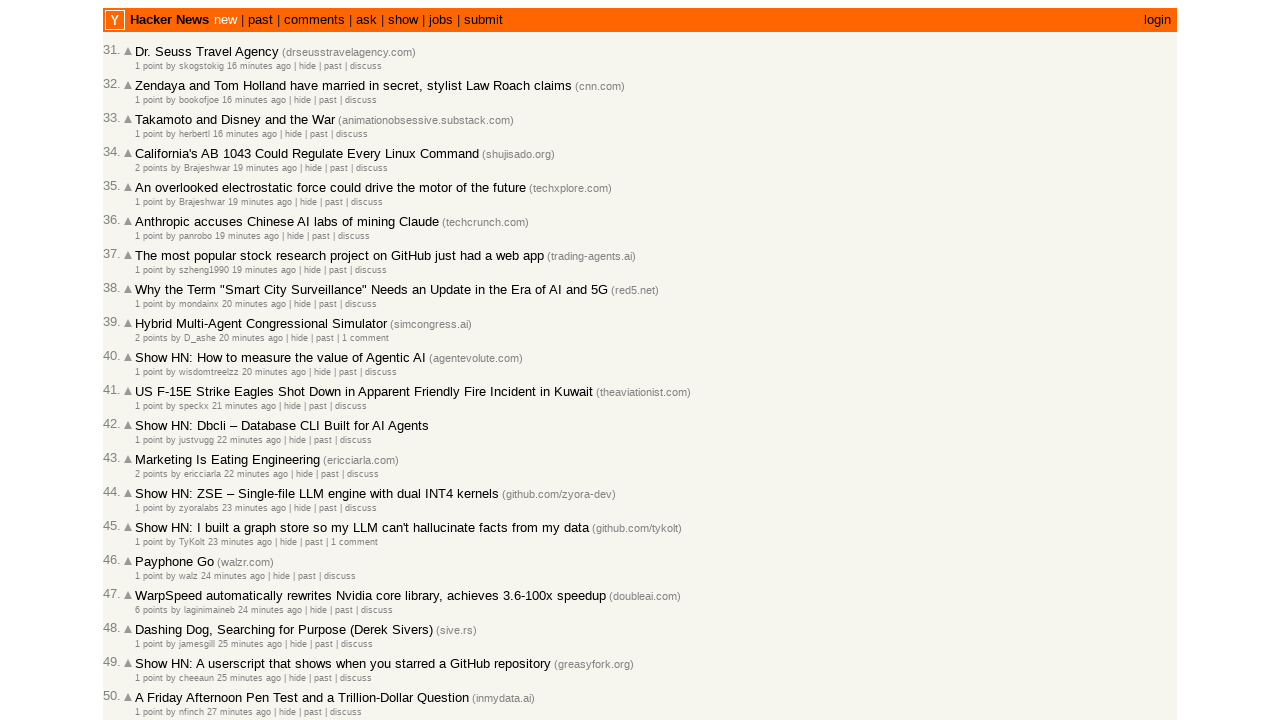

Parsed post time from row 22: 32 minutes ago
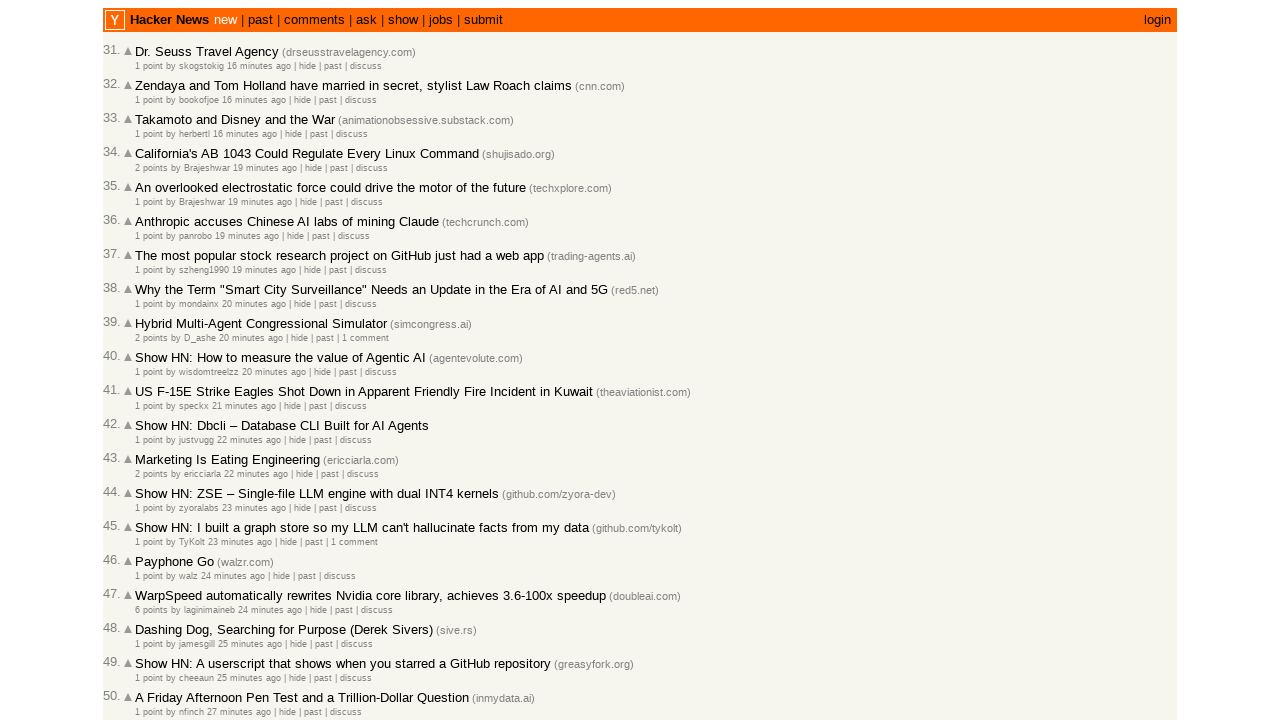

Verified entry 52 is correctly ordered (timestamp: 32 minutes ago)
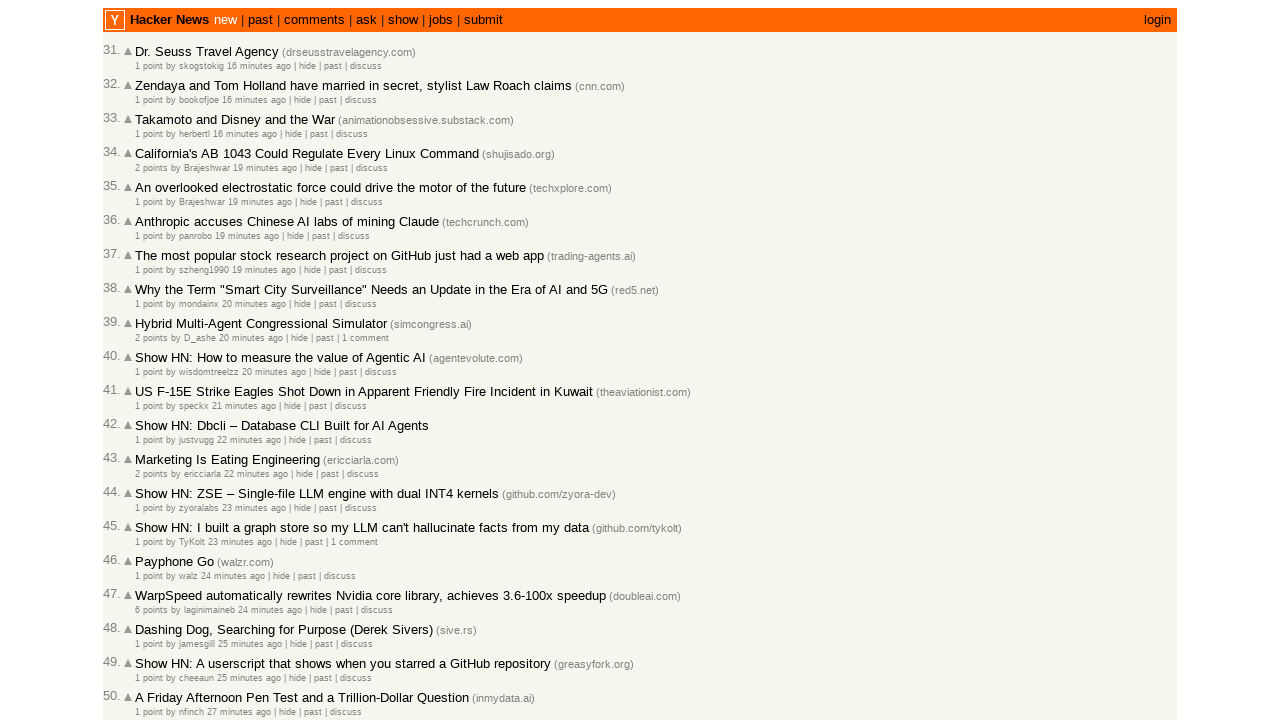

Retrieved all post rows with timestamps (entry 53)
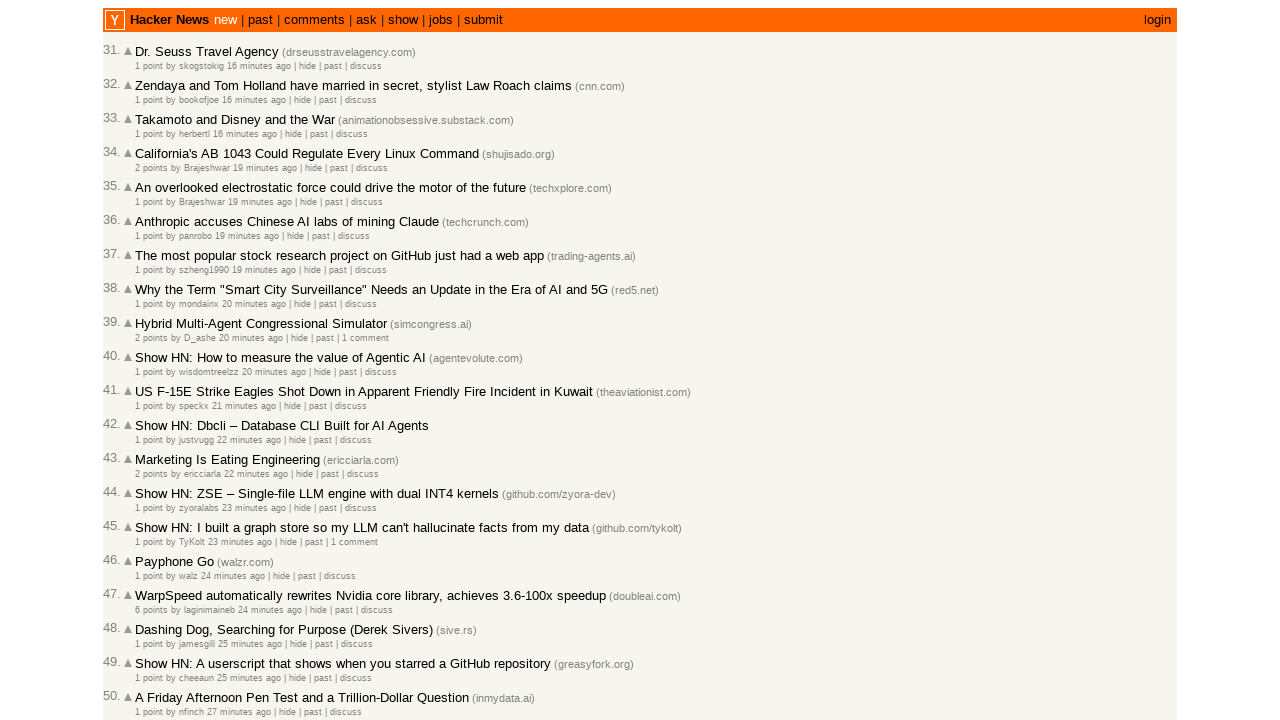

Retrieved text content from row at index 23: '1 point by prvctice 34 minutes ago  | hide | past | discuss'
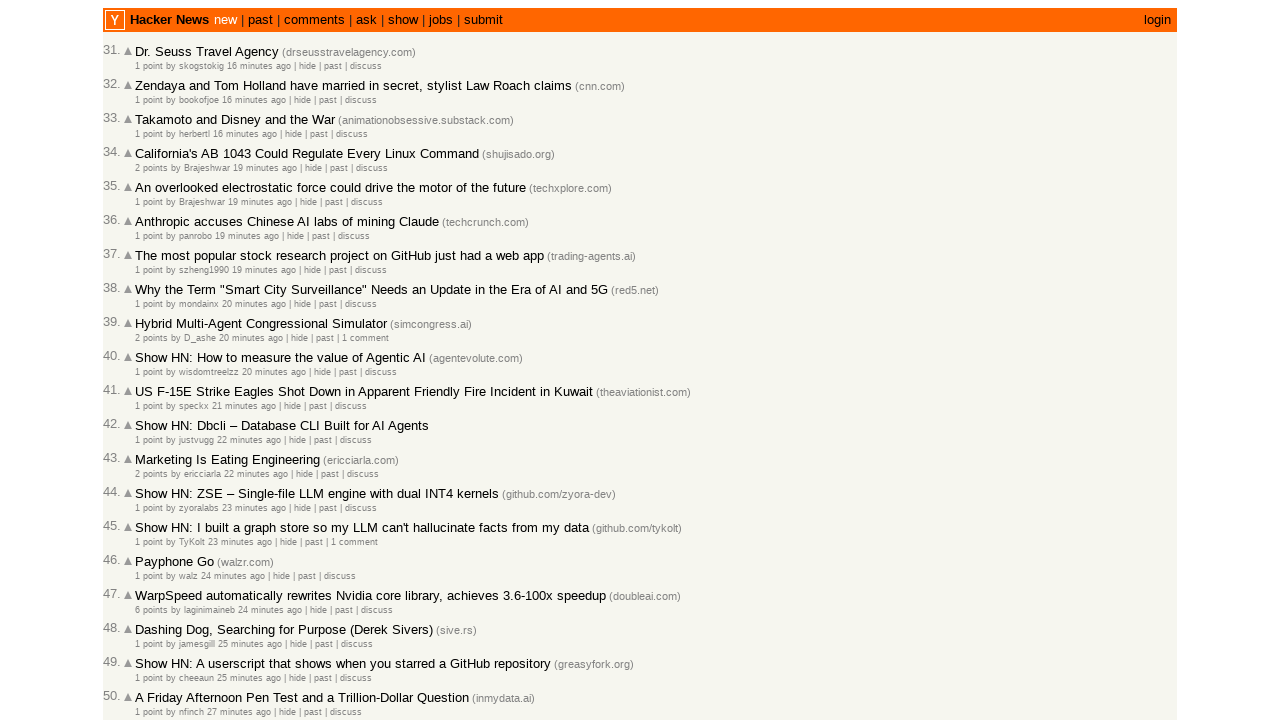

Parsed post time from row 23: 34 minutes ago
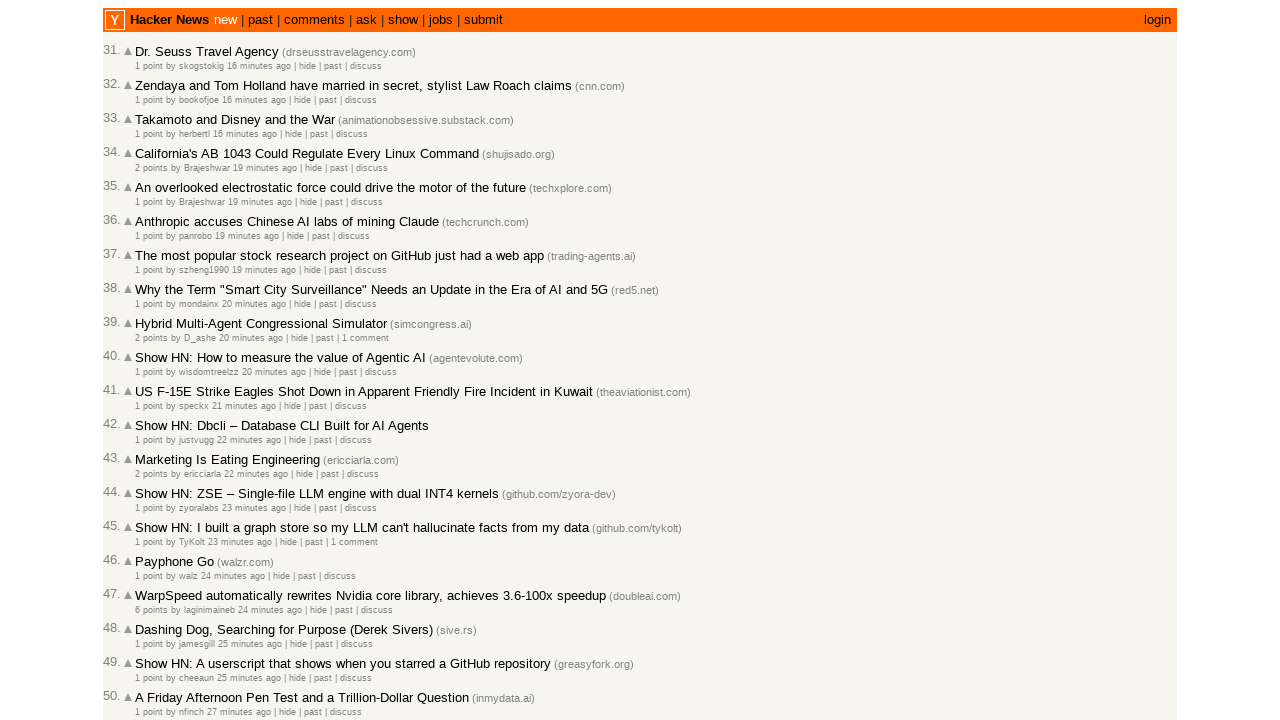

Verified entry 53 is correctly ordered (timestamp: 34 minutes ago)
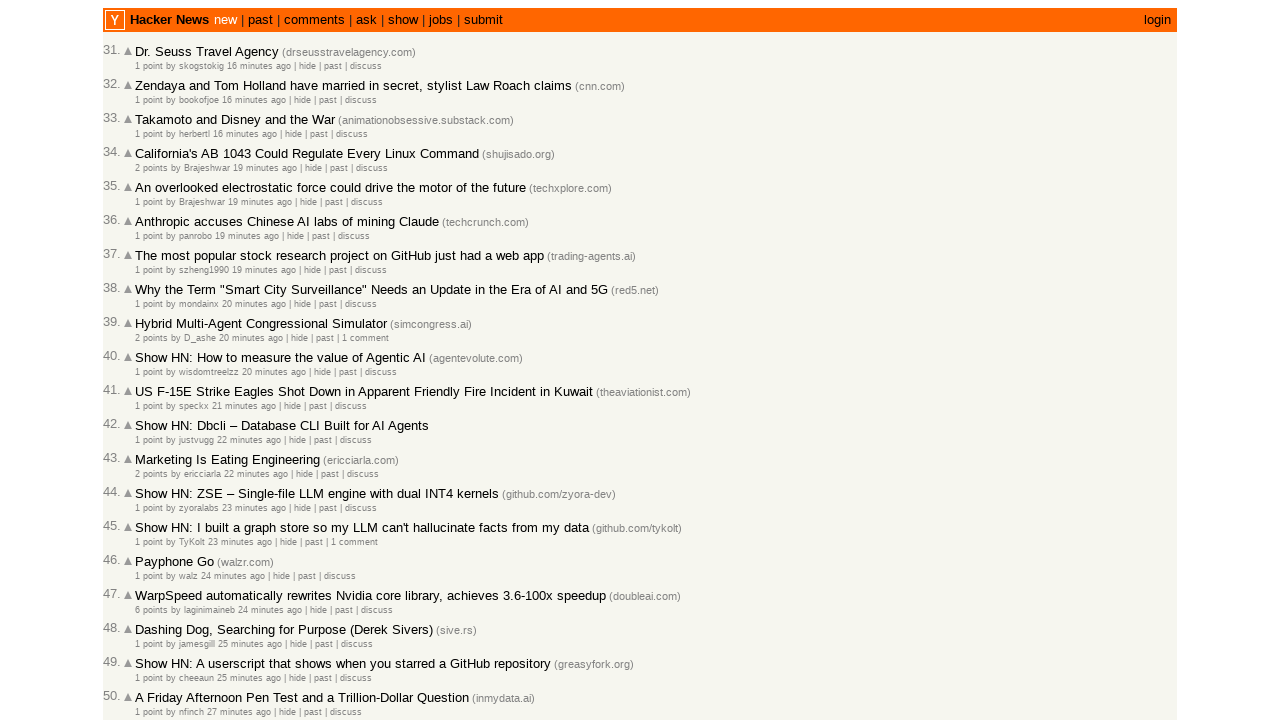

Retrieved all post rows with timestamps (entry 54)
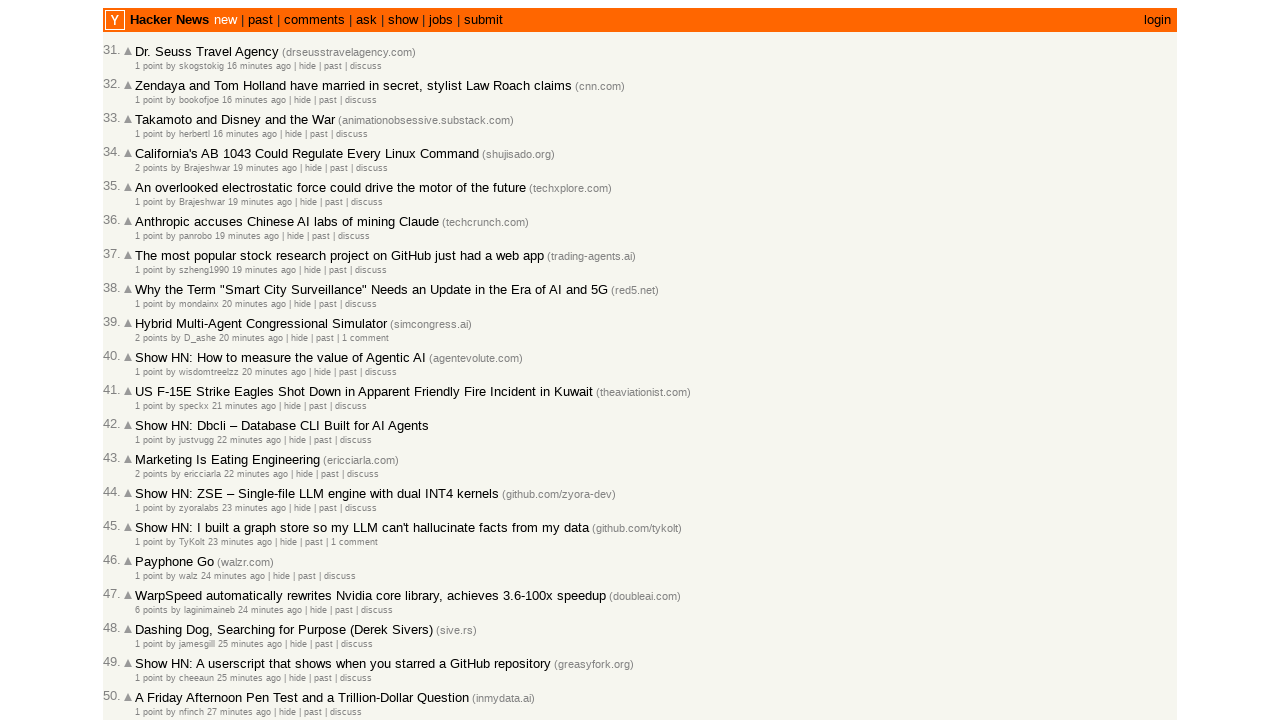

Retrieved text content from row at index 24: '1 point by PaulHoule 34 minutes ago  | hide | past | discuss'
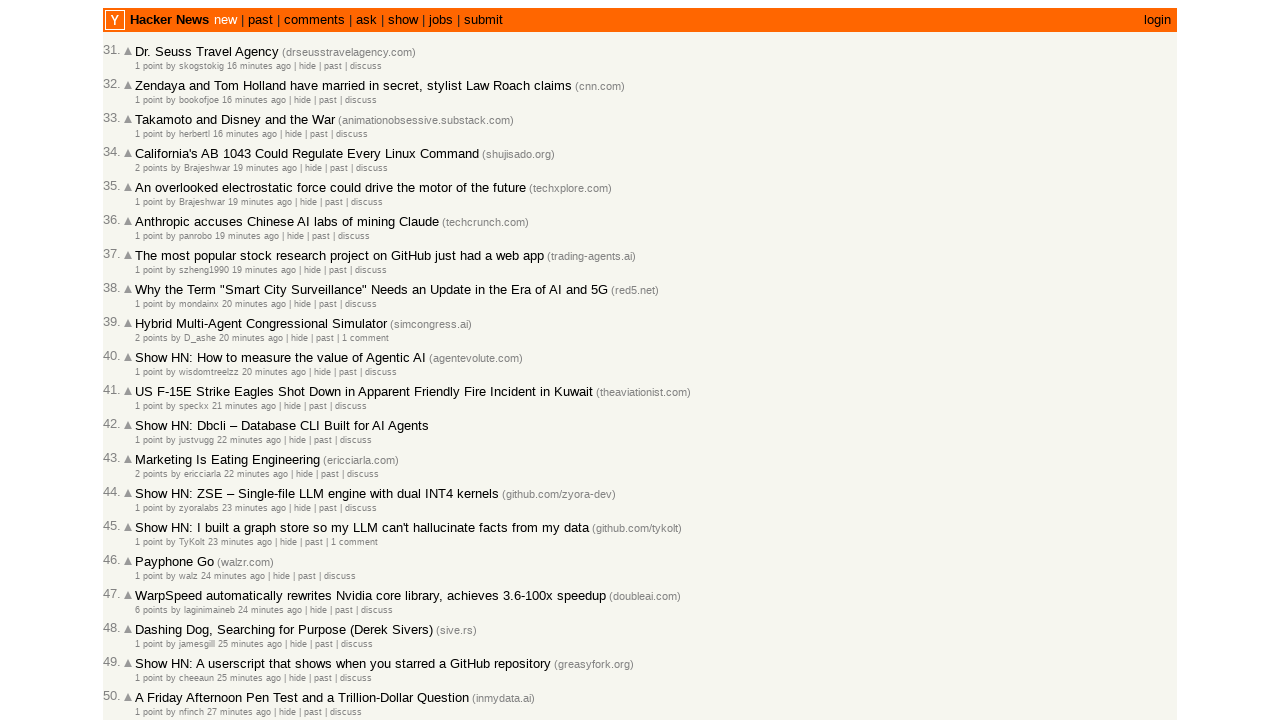

Parsed post time from row 24: 34 minutes ago
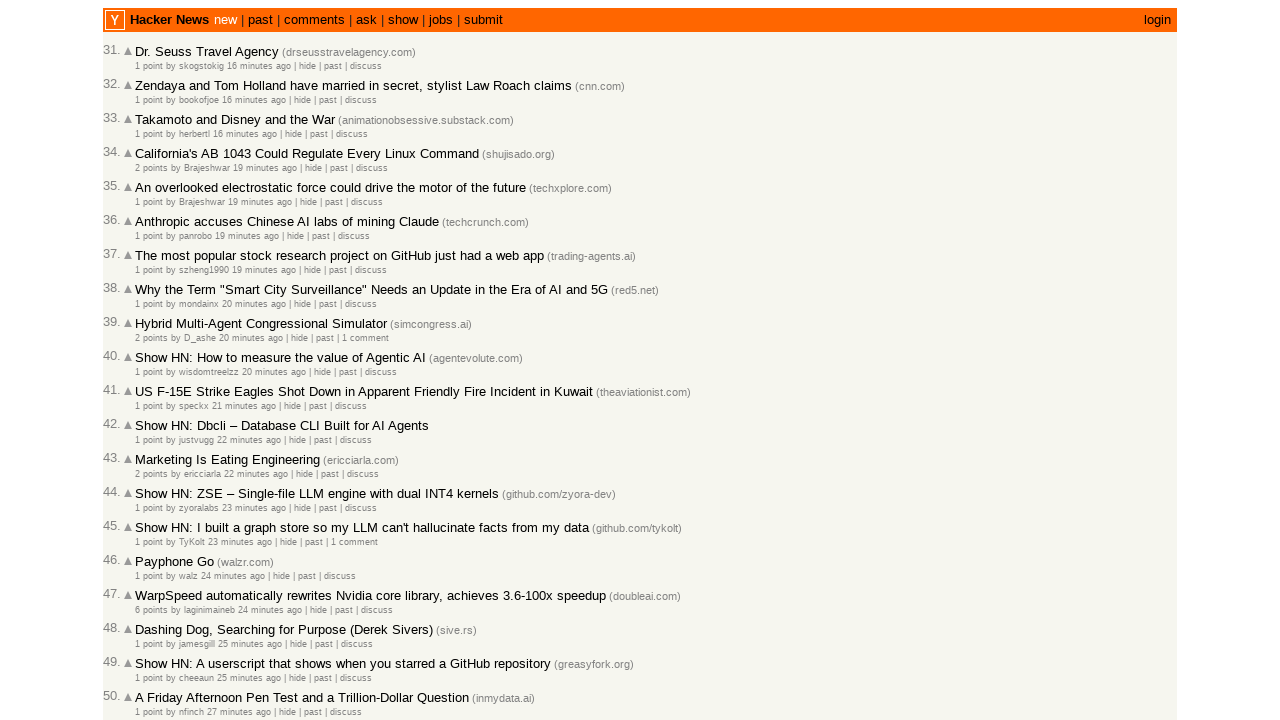

Verified entry 54 is correctly ordered (timestamp: 34 minutes ago)
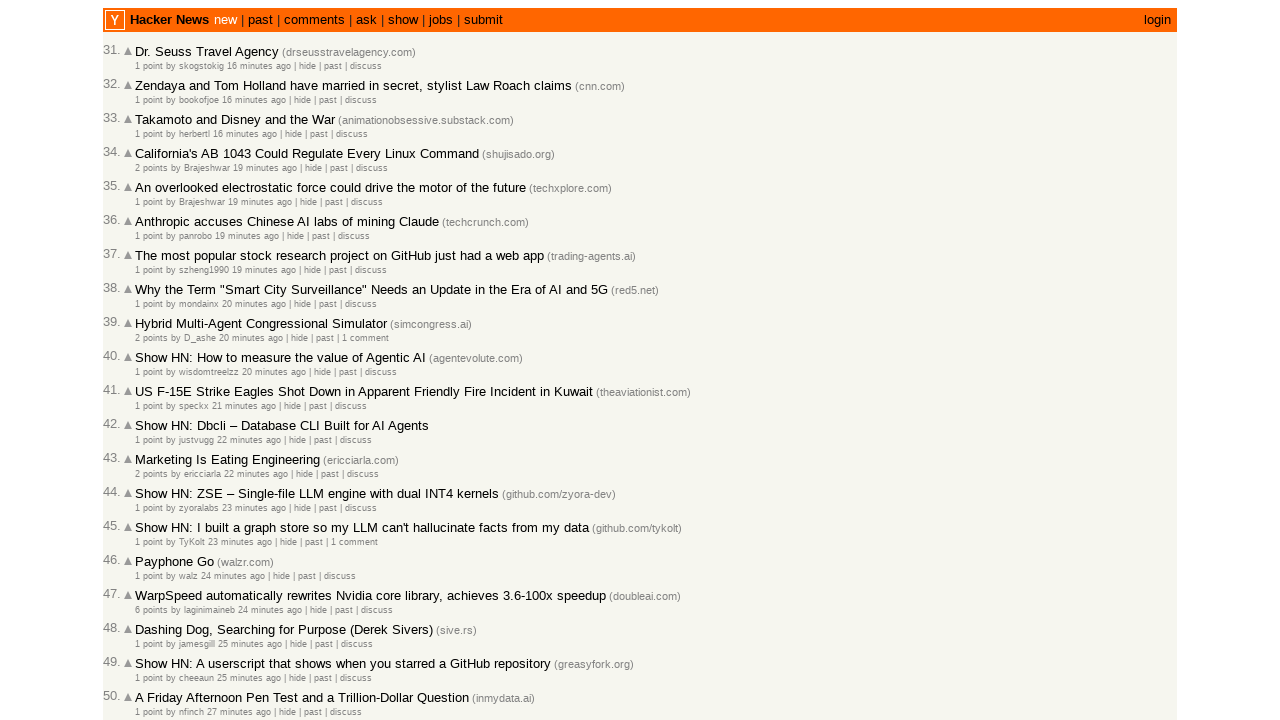

Retrieved all post rows with timestamps (entry 55)
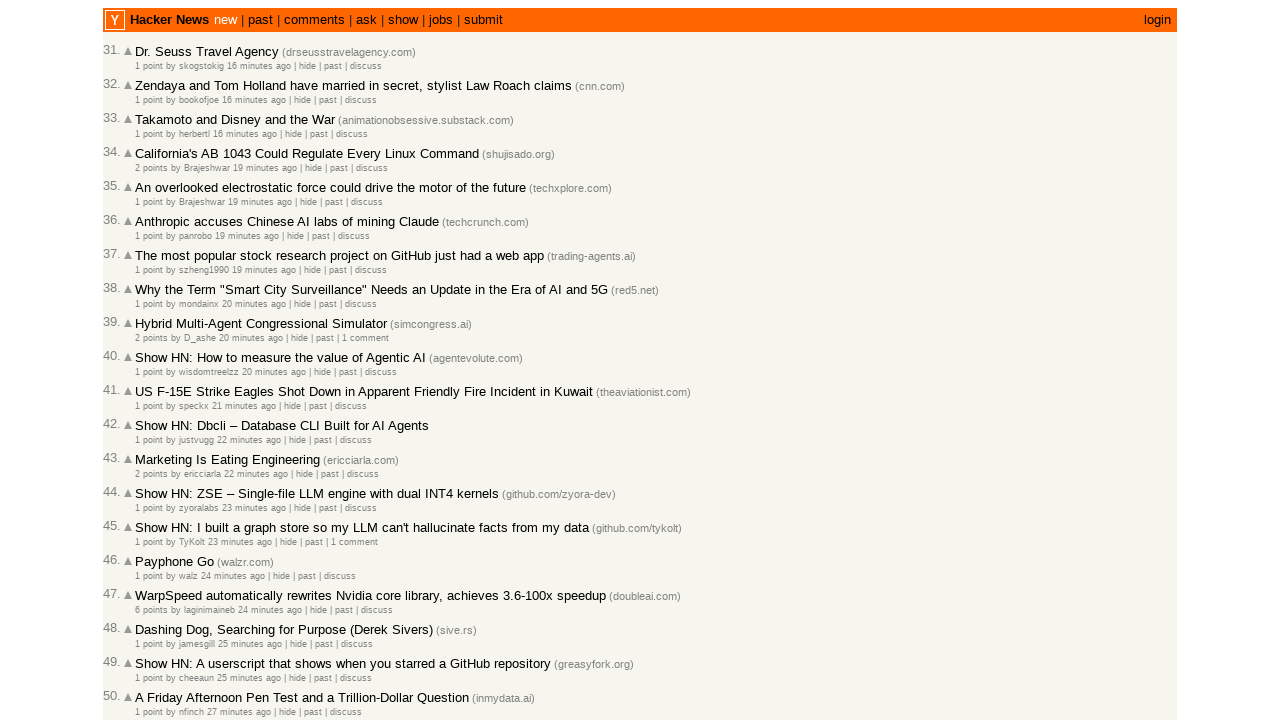

Retrieved text content from row at index 25: '1 point by 7402 35 minutes ago  | hide | past | discuss'
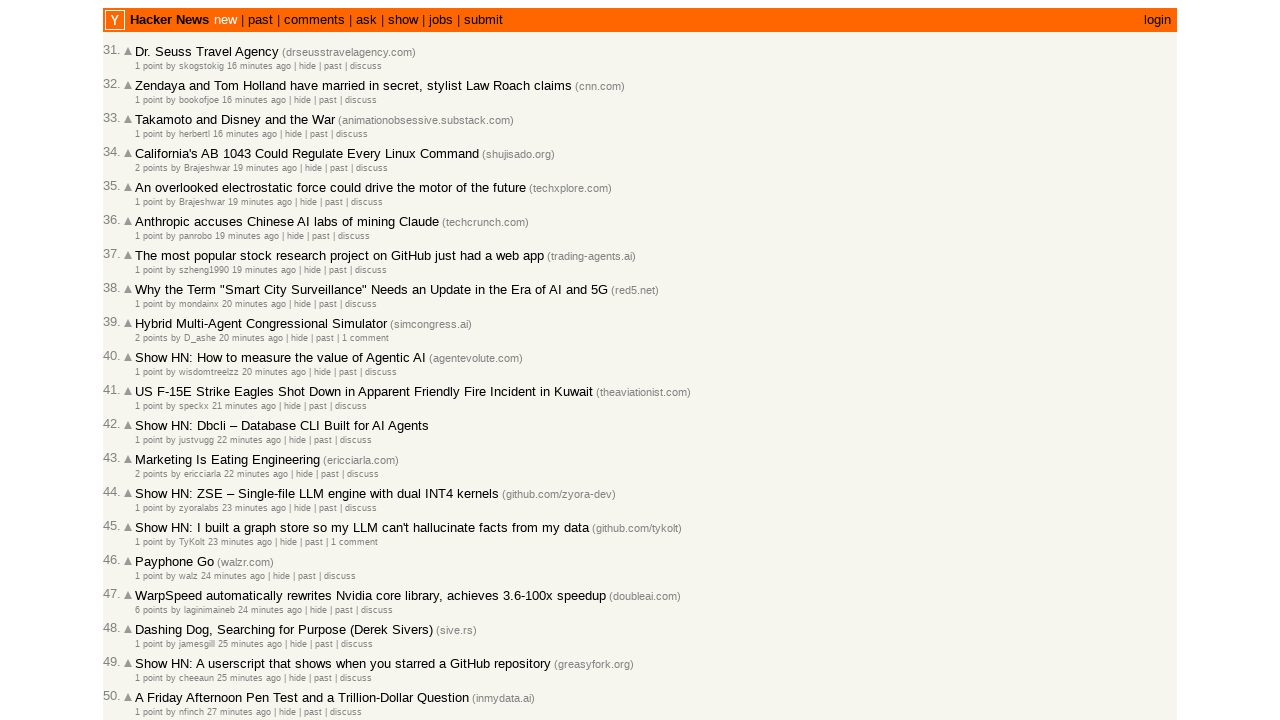

Parsed post time from row 25: 35 minutes ago
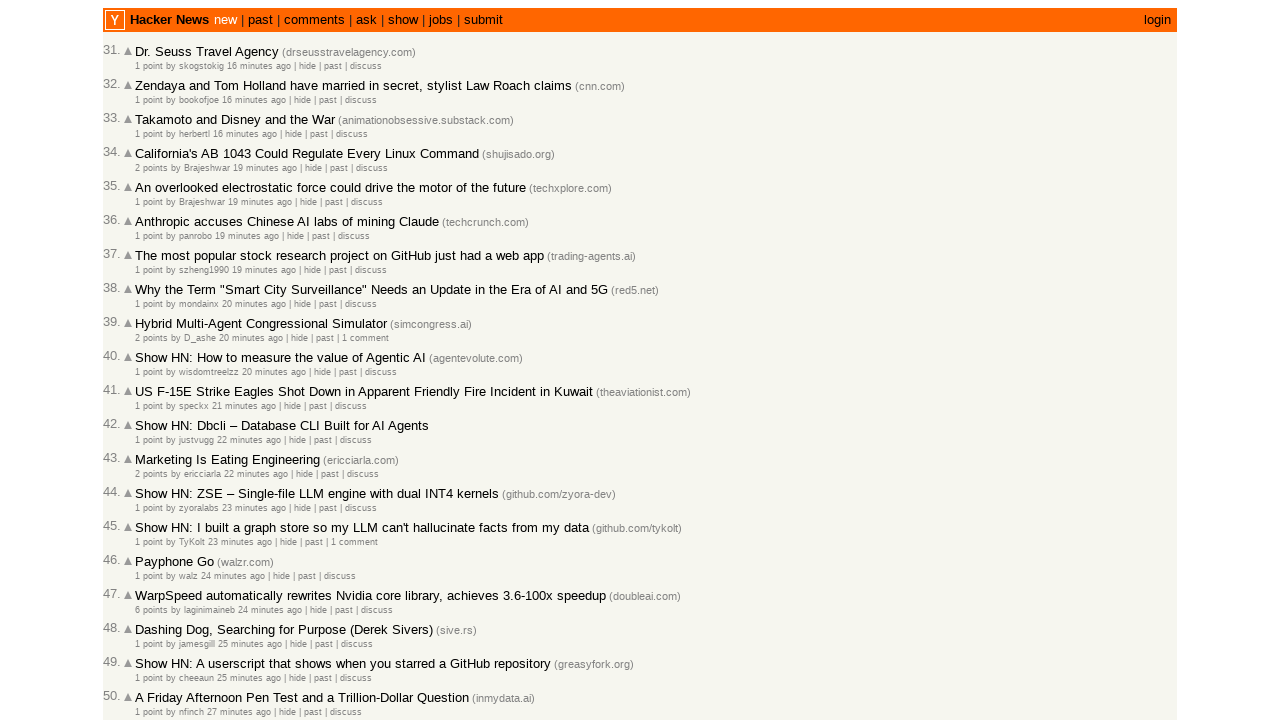

Verified entry 55 is correctly ordered (timestamp: 35 minutes ago)
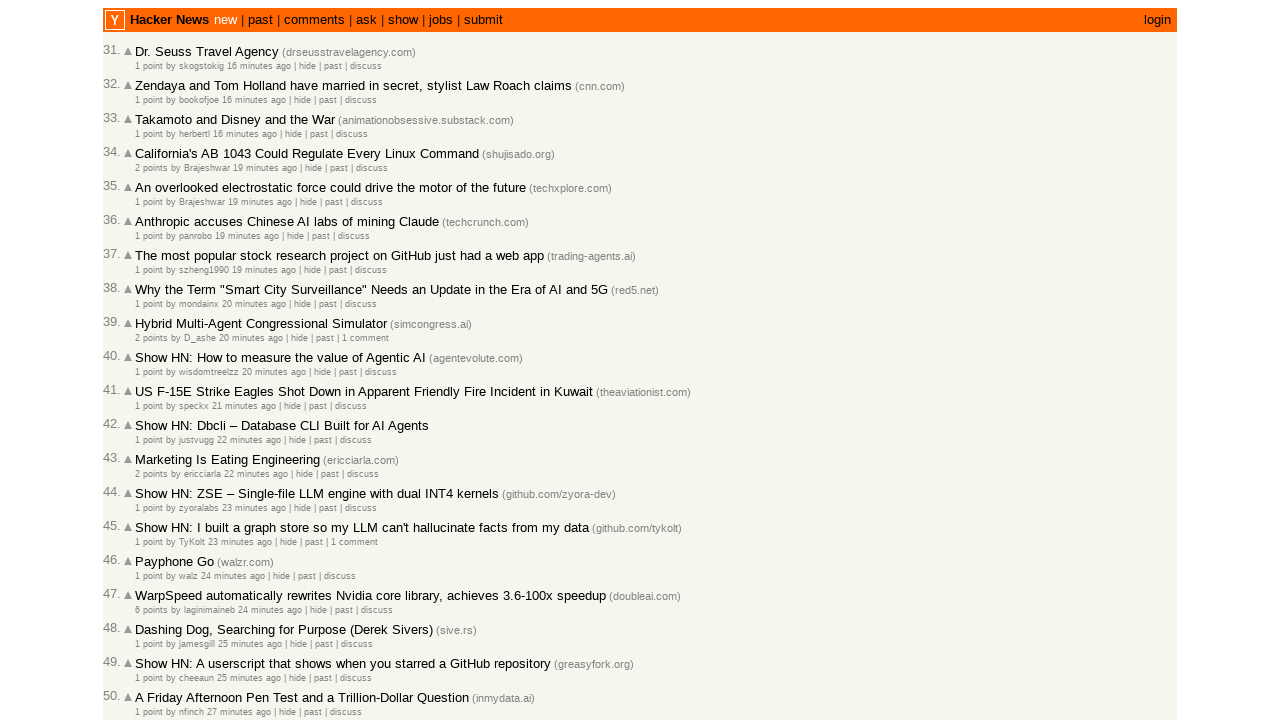

Retrieved all post rows with timestamps (entry 56)
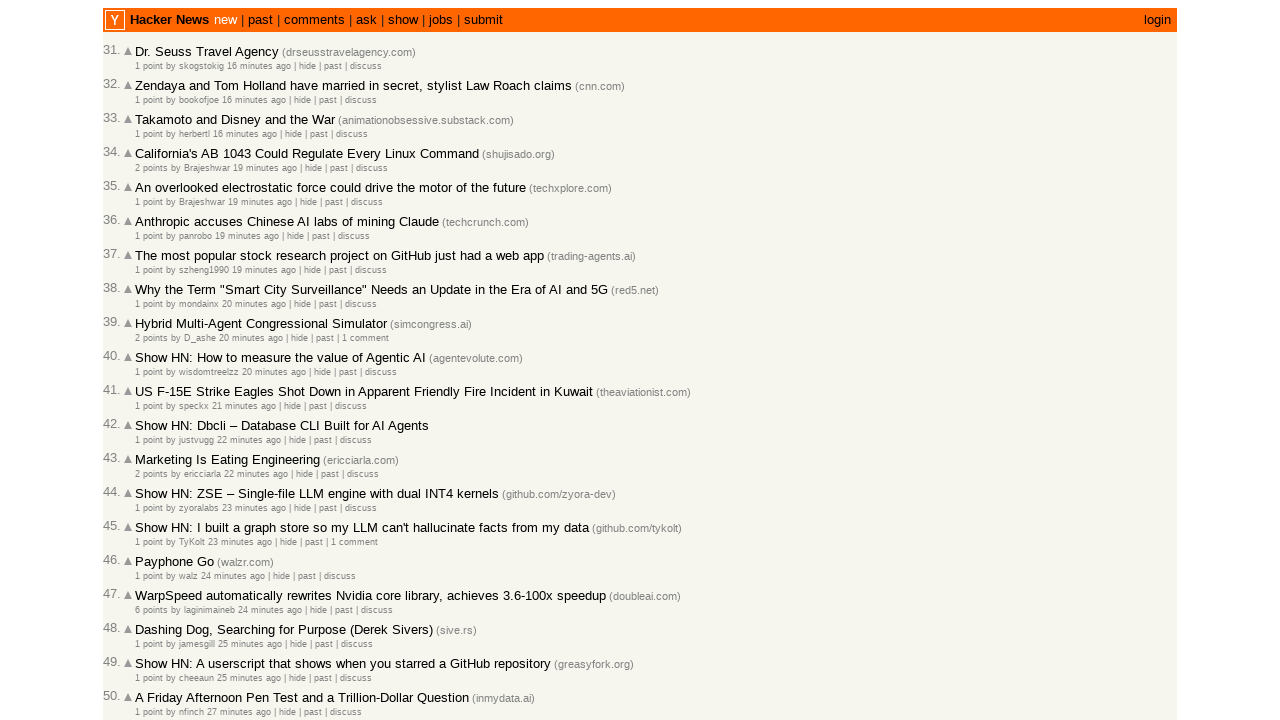

Retrieved text content from row at index 26: '2 points by nickysielicki 35 minutes ago  | hide | past | 2 comments'
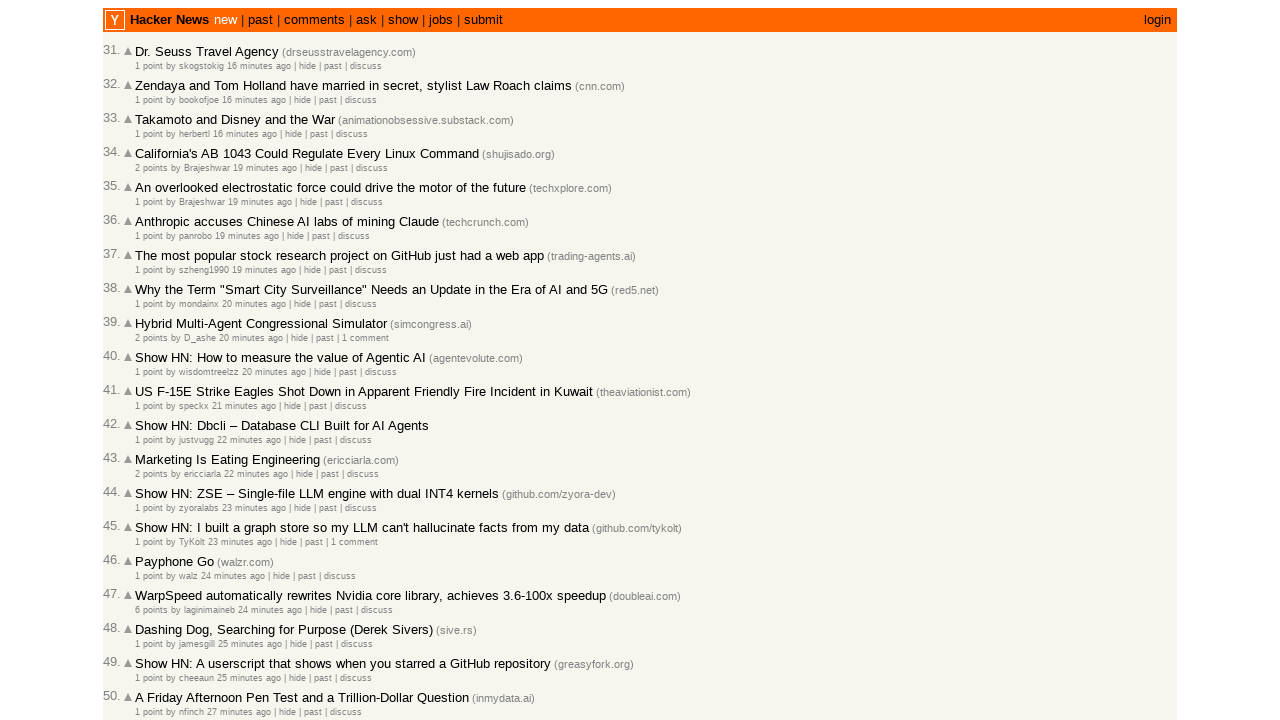

Parsed post time from row 26: 35 minutes ago
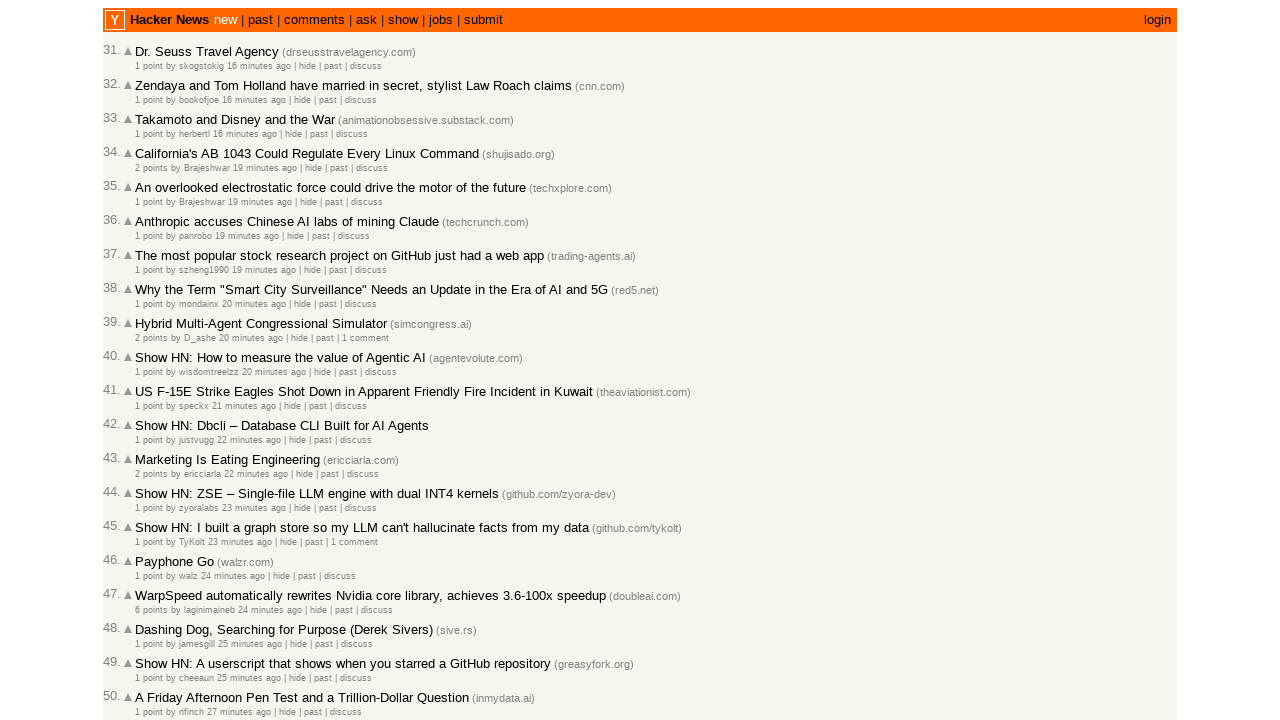

Verified entry 56 is correctly ordered (timestamp: 35 minutes ago)
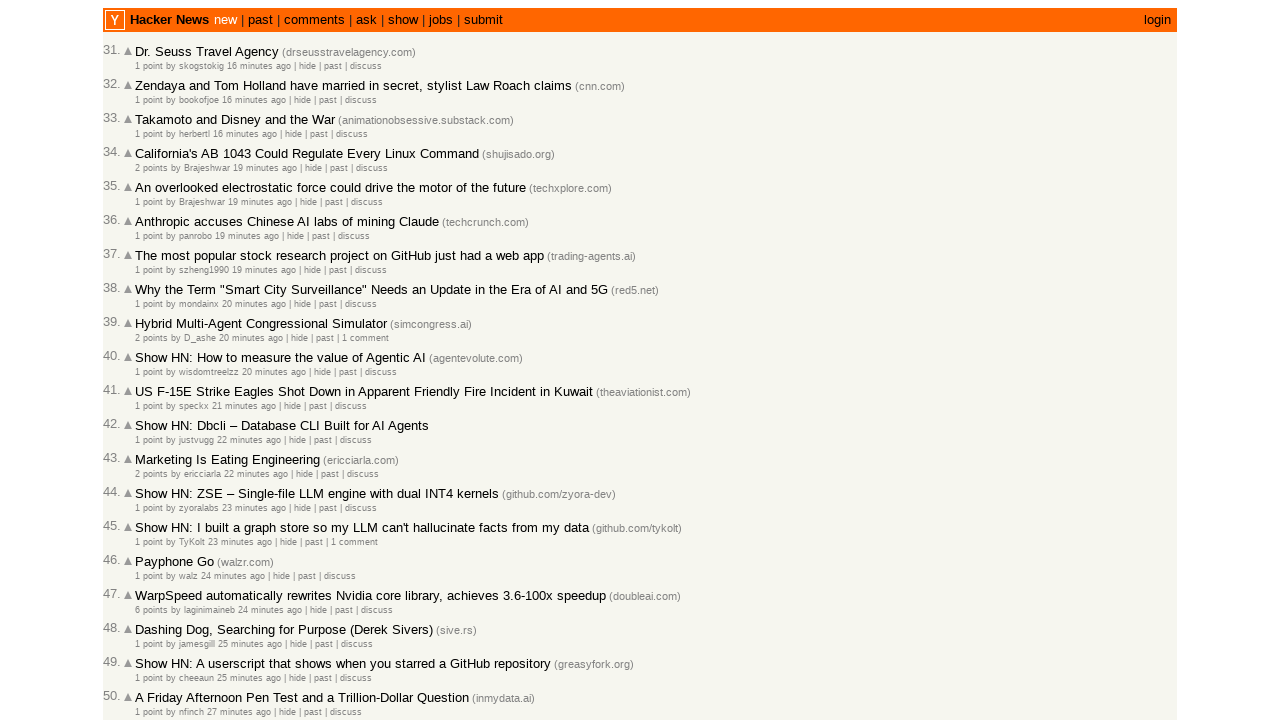

Retrieved all post rows with timestamps (entry 57)
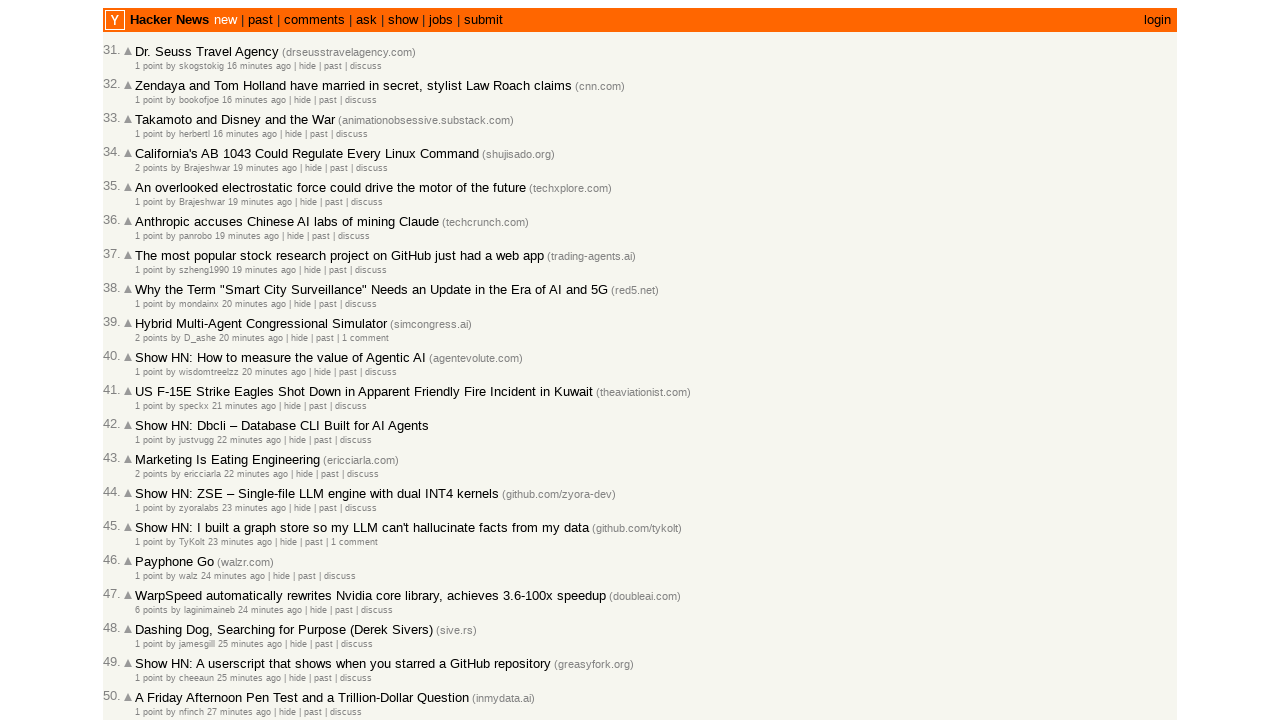

Retrieved text content from row at index 27: '1 point by emanuele-em 37 minutes ago  | hide | past | discuss'
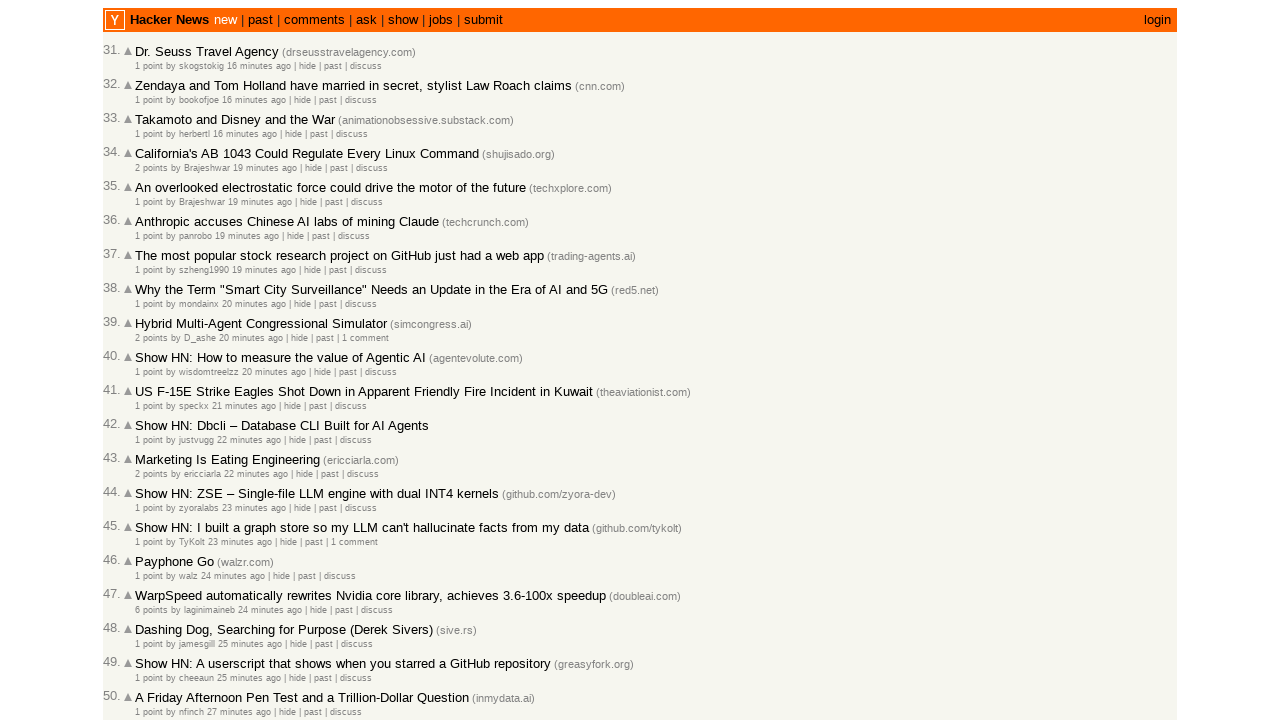

Parsed post time from row 27: 37 minutes ago
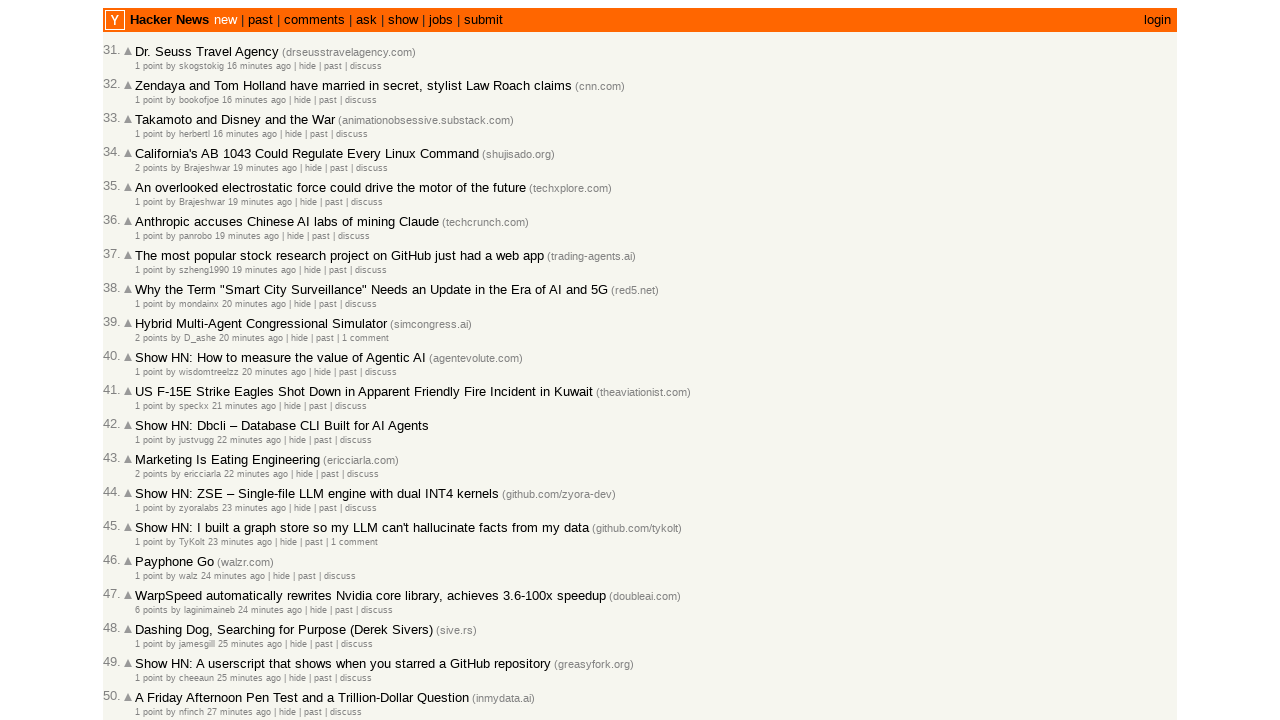

Verified entry 57 is correctly ordered (timestamp: 37 minutes ago)
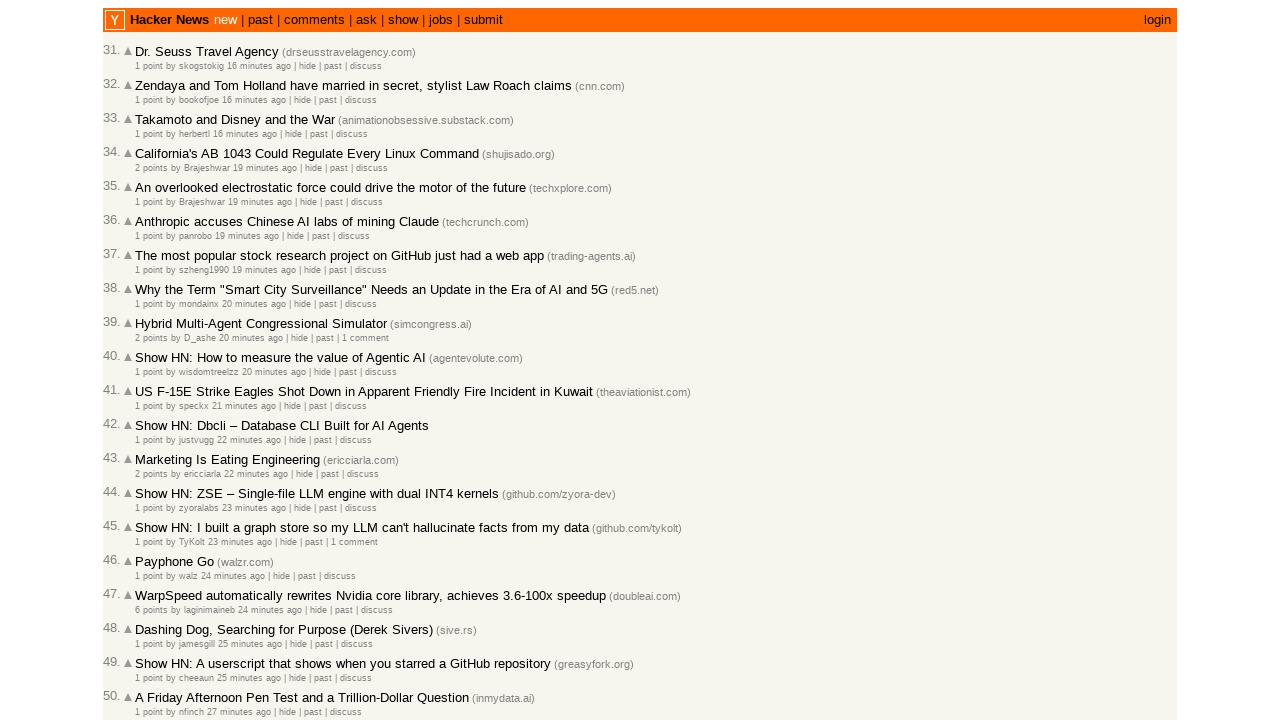

Retrieved all post rows with timestamps (entry 58)
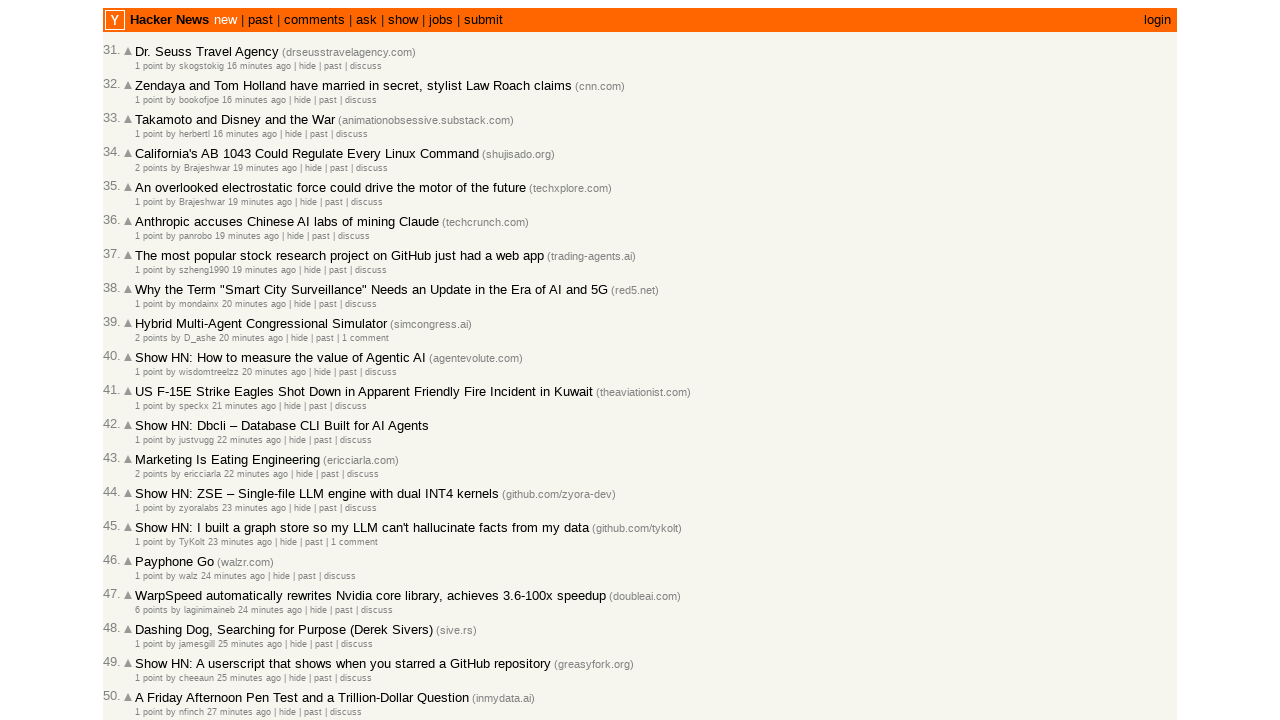

Retrieved text content from row at index 28: '1 point by alcuadrado 37 minutes ago  | hide | past | discuss'
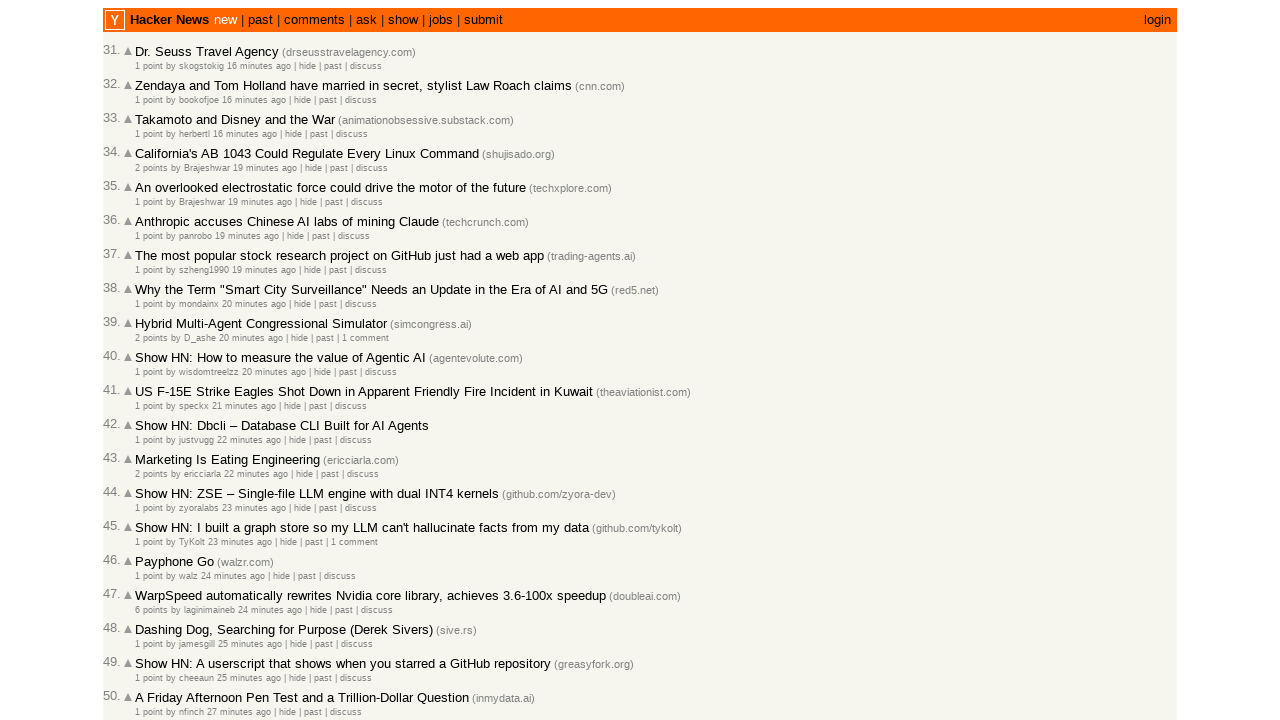

Parsed post time from row 28: 37 minutes ago
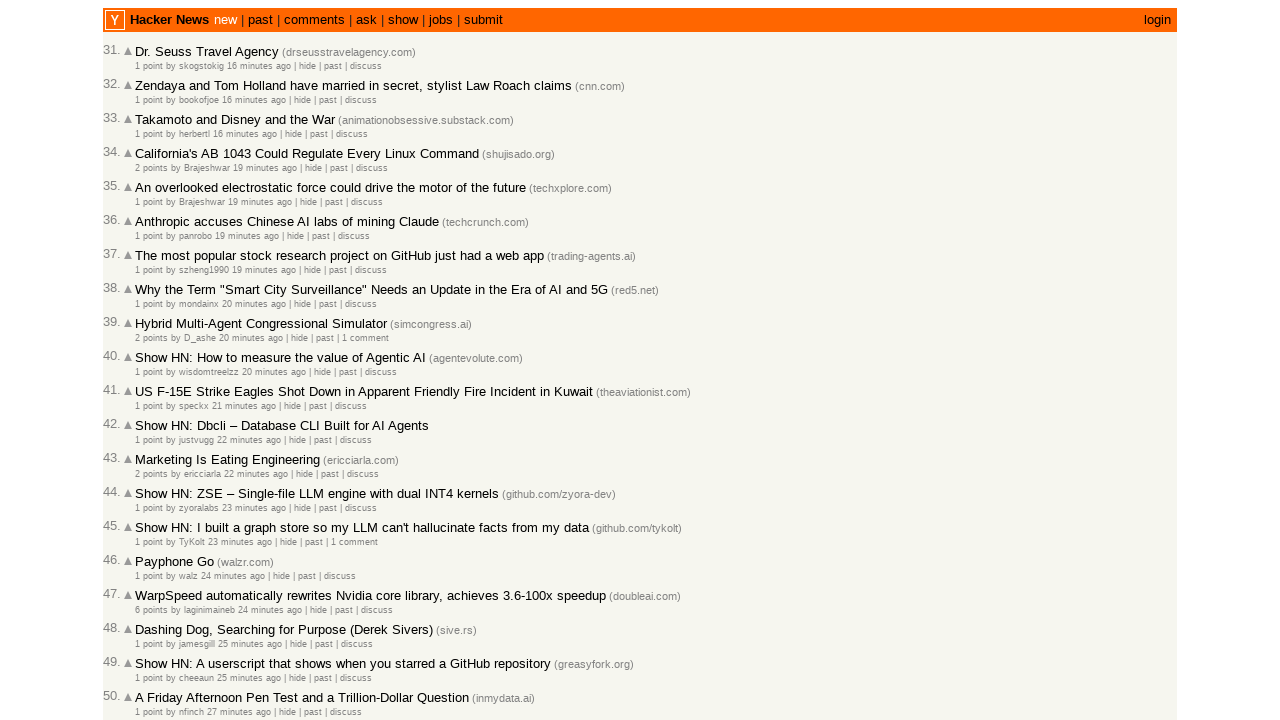

Verified entry 58 is correctly ordered (timestamp: 37 minutes ago)
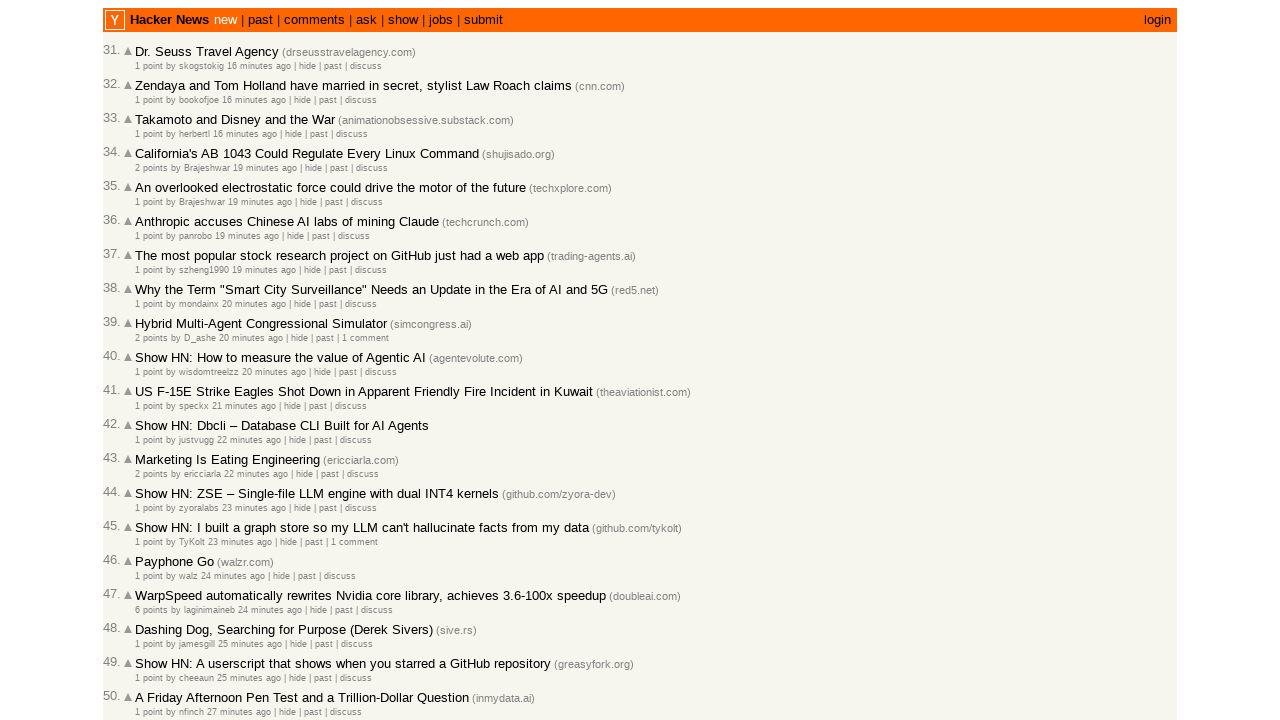

Retrieved all post rows with timestamps (entry 59)
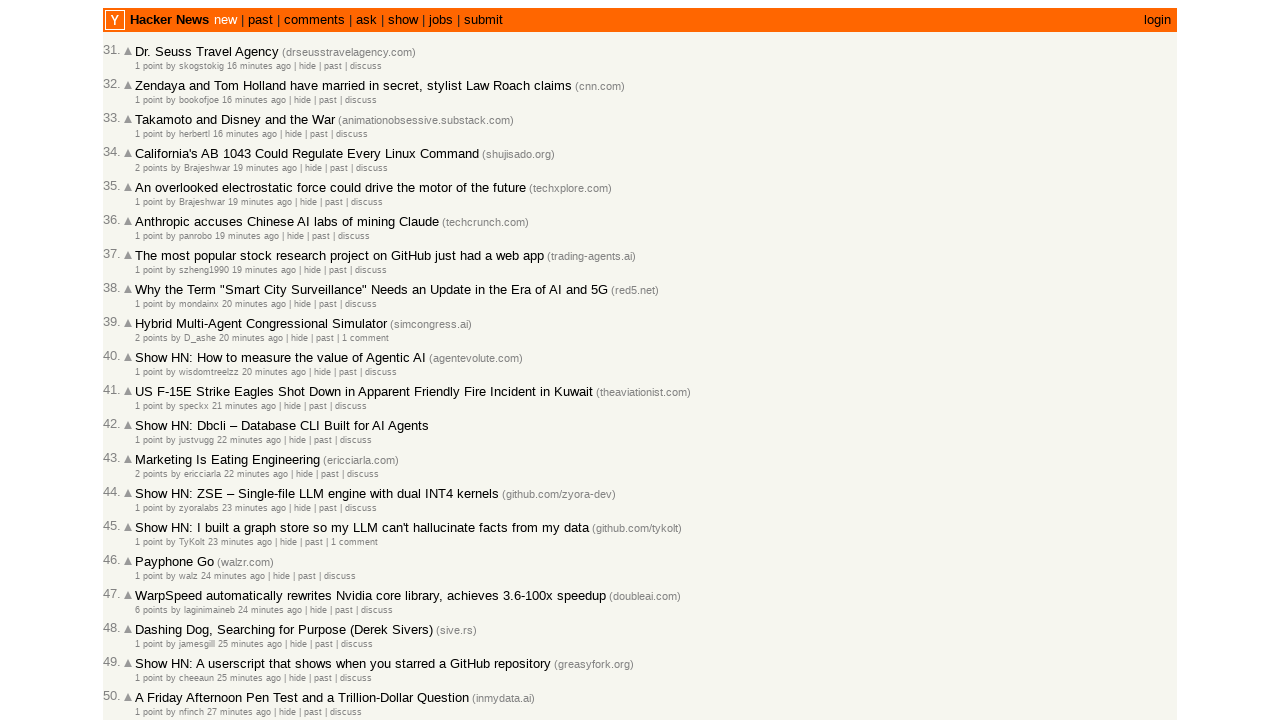

Retrieved text content from row at index 29: '2 points by appmuzzik 38 minutes ago  | hide | past | discuss'
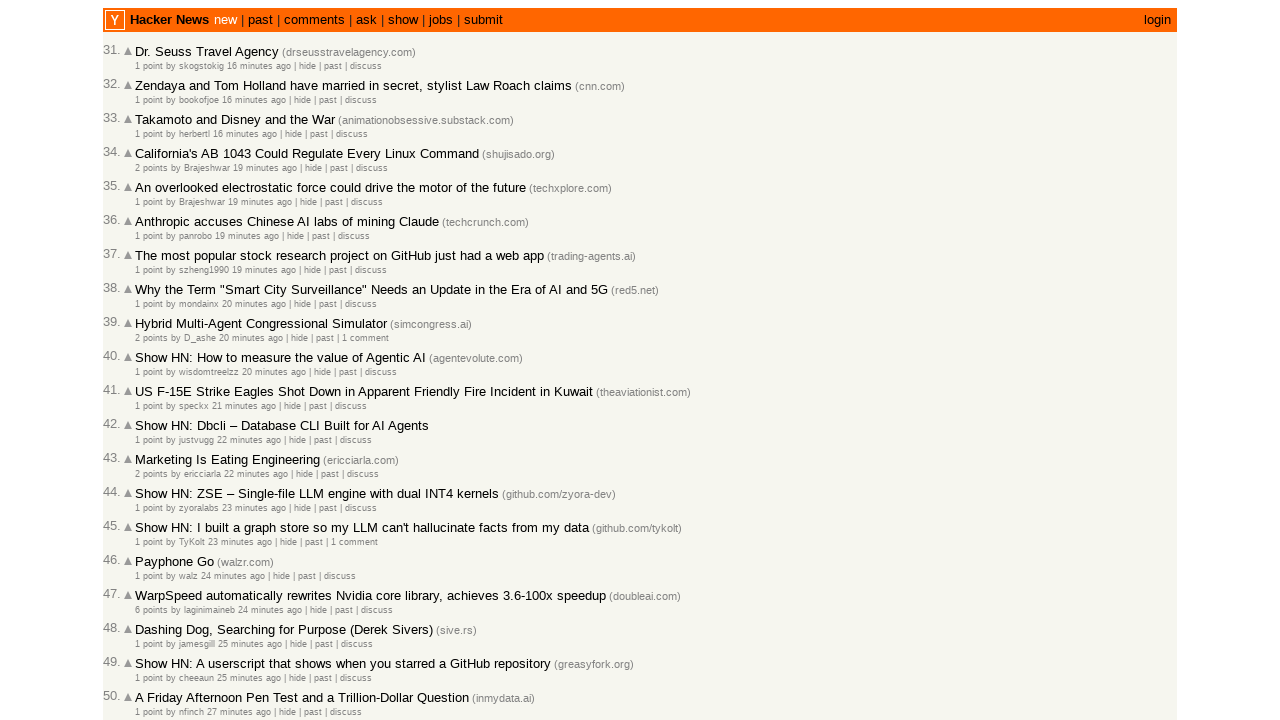

Parsed post time from row 29: 38 minutes ago
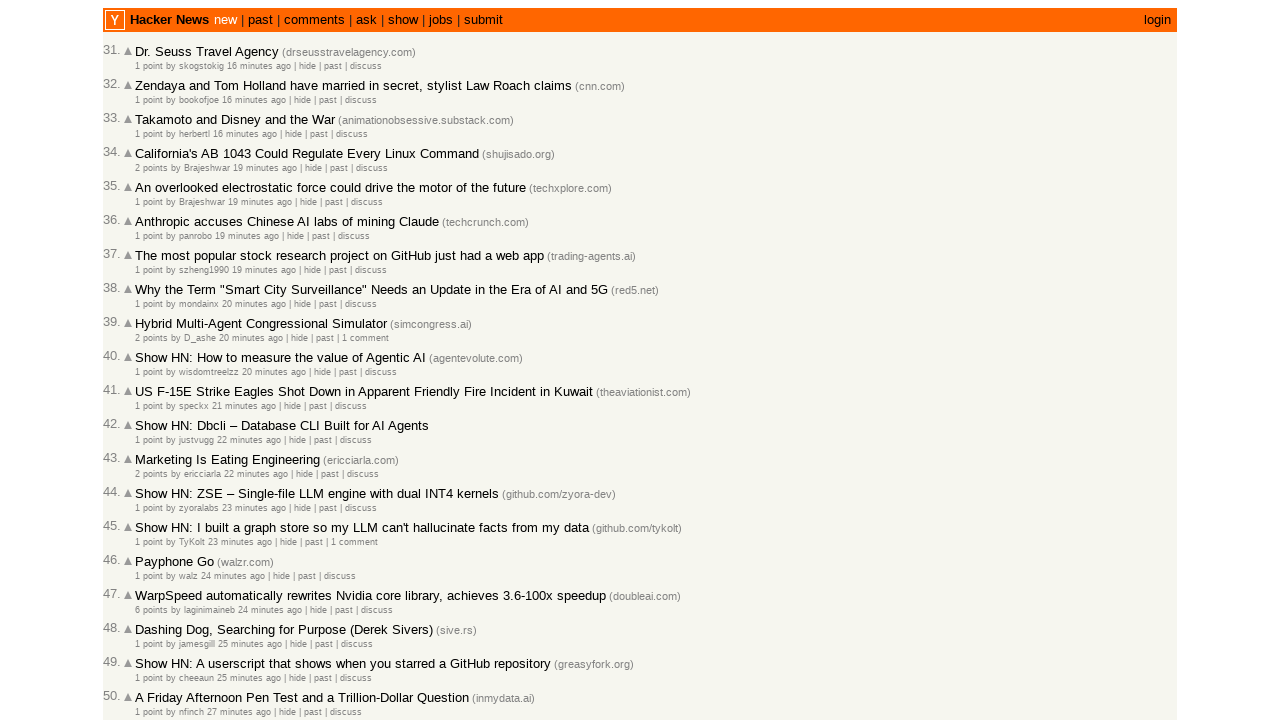

Verified entry 59 is correctly ordered (timestamp: 38 minutes ago)
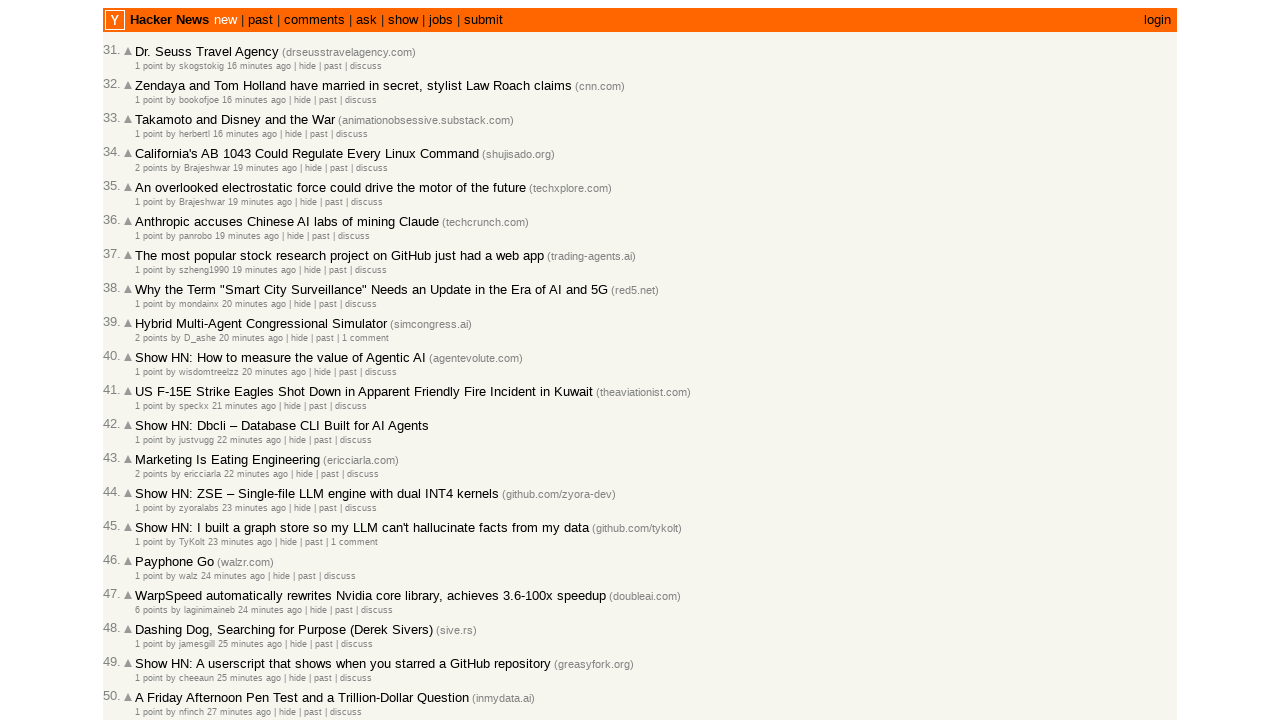

Clicked 'More' link to load next page (entry 60) at (149, 616) on internal:role=link[name="More"s]
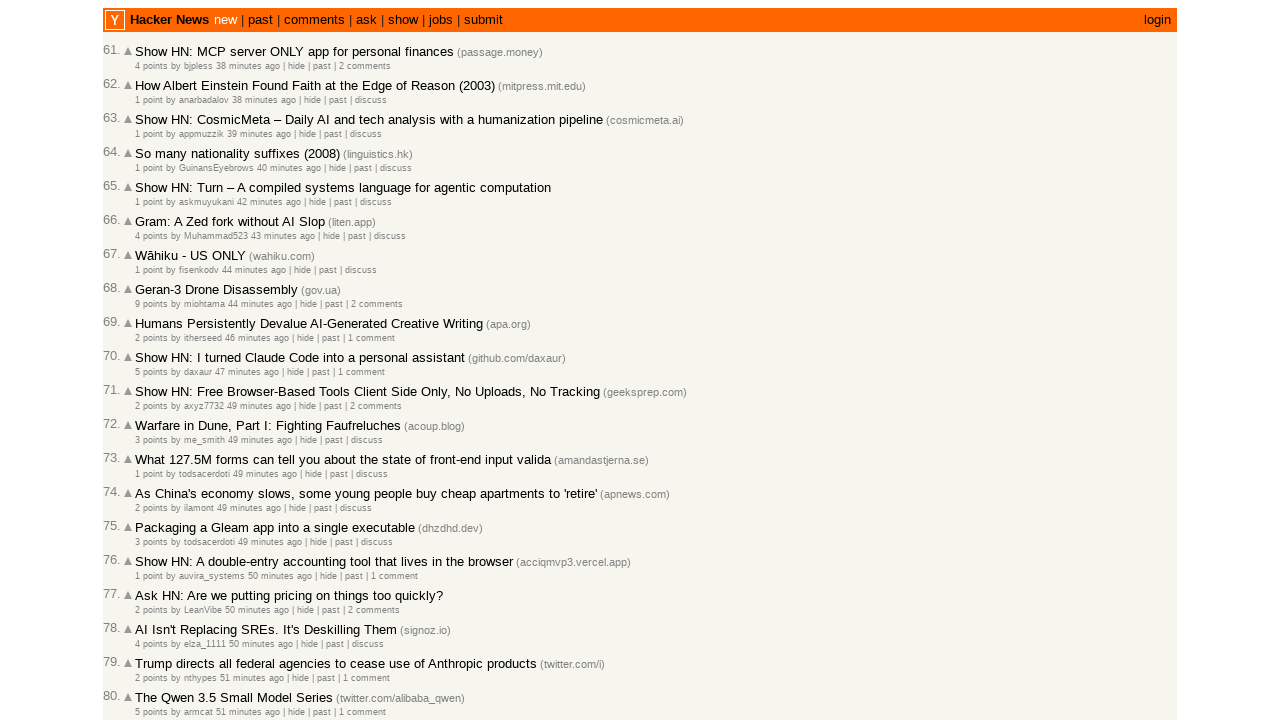

Waited for next page table to load
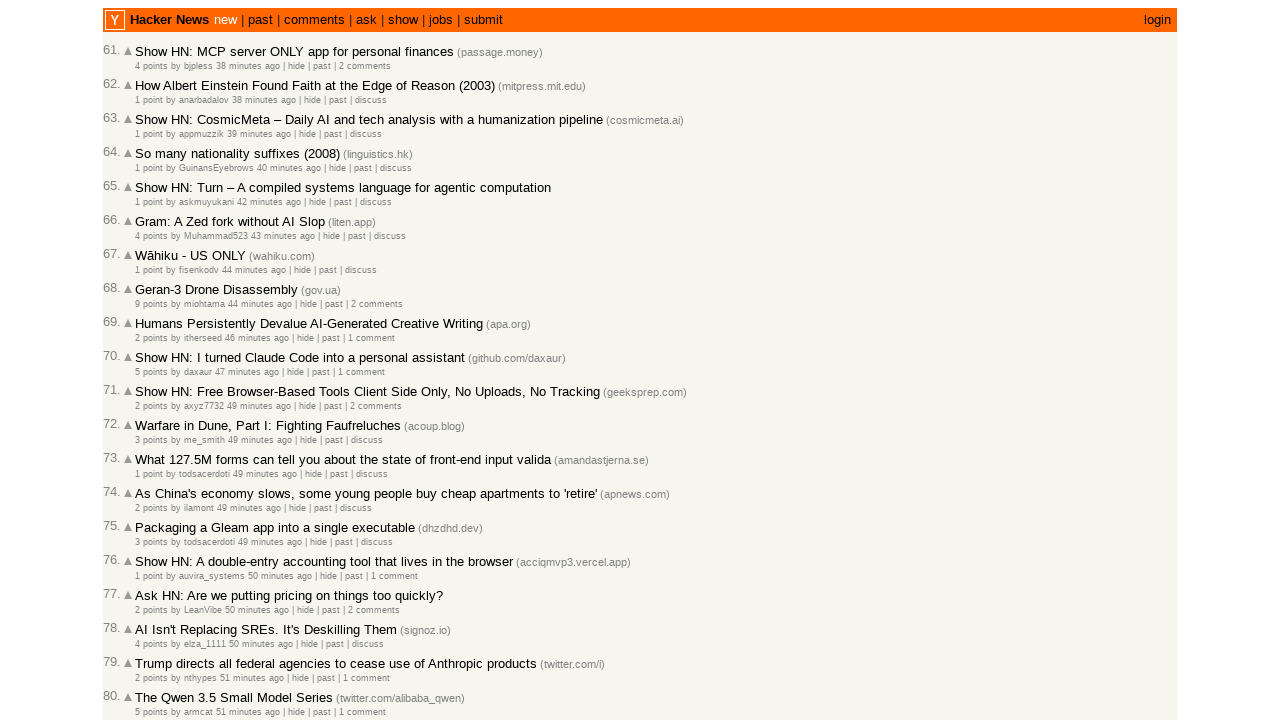

Retrieved all post rows with timestamps (entry 60)
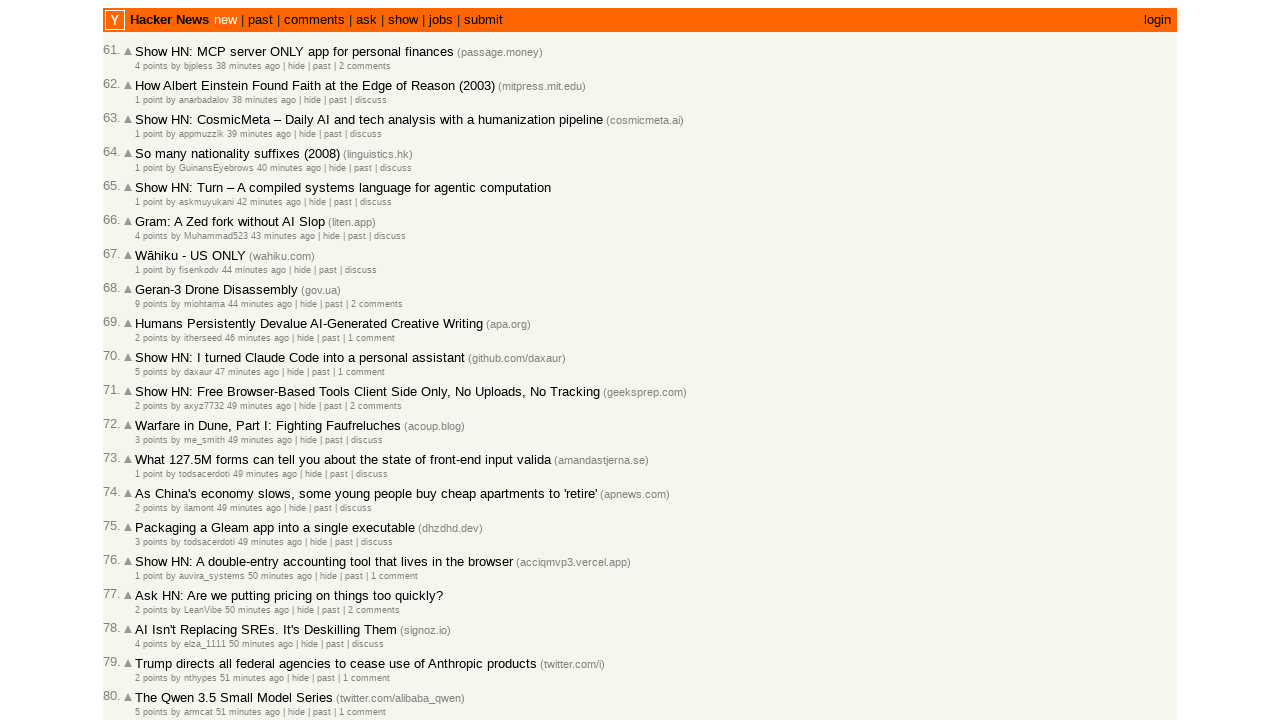

Retrieved text content from row at index 0: '4 points by bjpless 38 minutes ago  | hide | past | 2 comments'
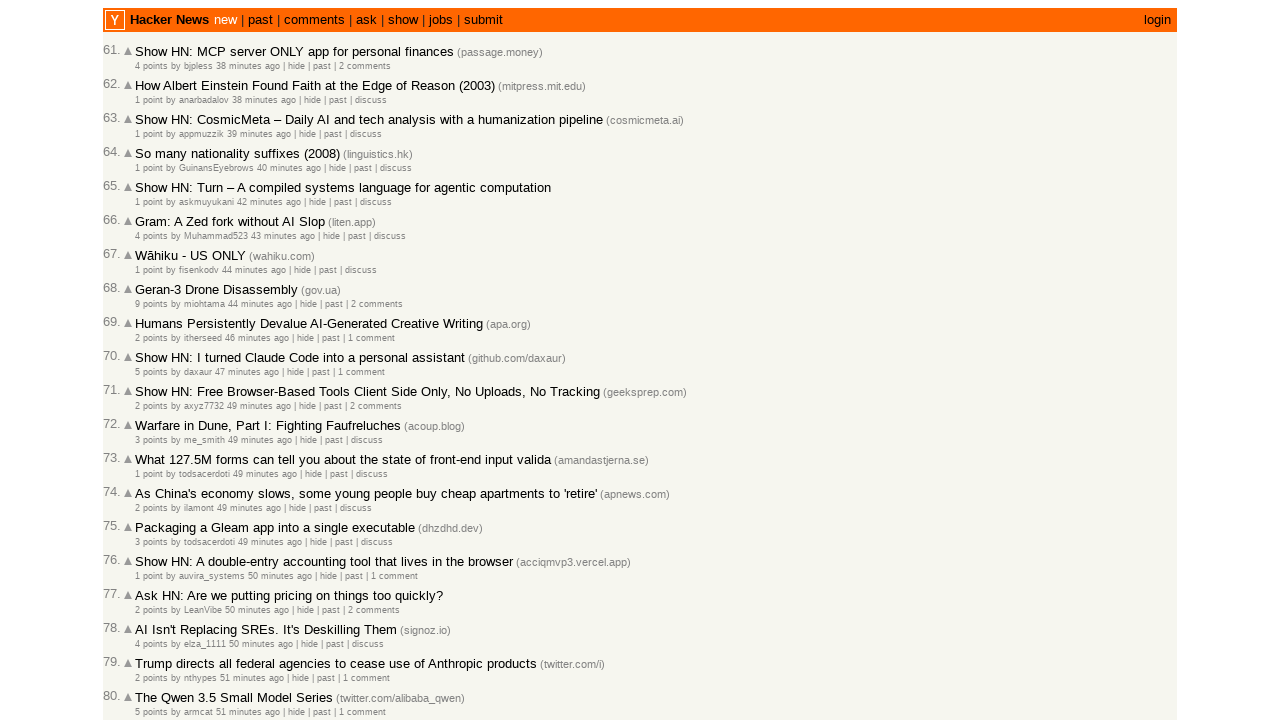

Parsed post time from row 0: 38 minutes ago
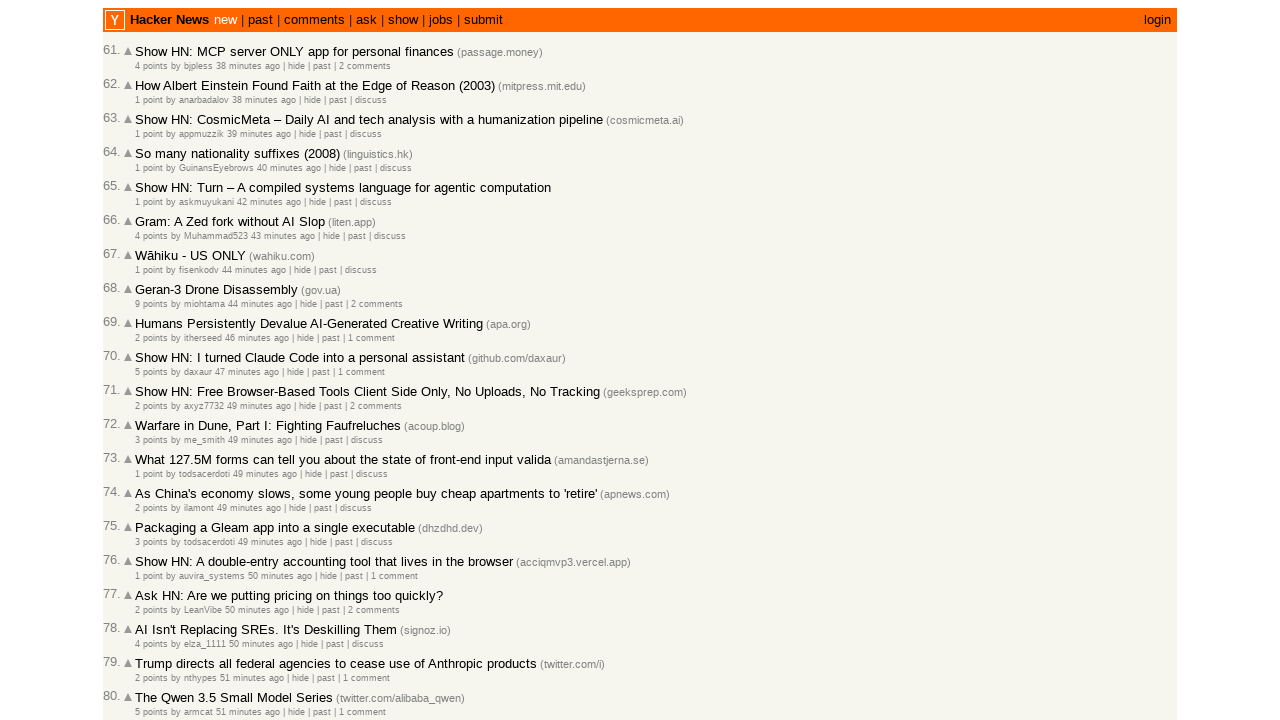

Verified entry 60 is correctly ordered (timestamp: 38 minutes ago)
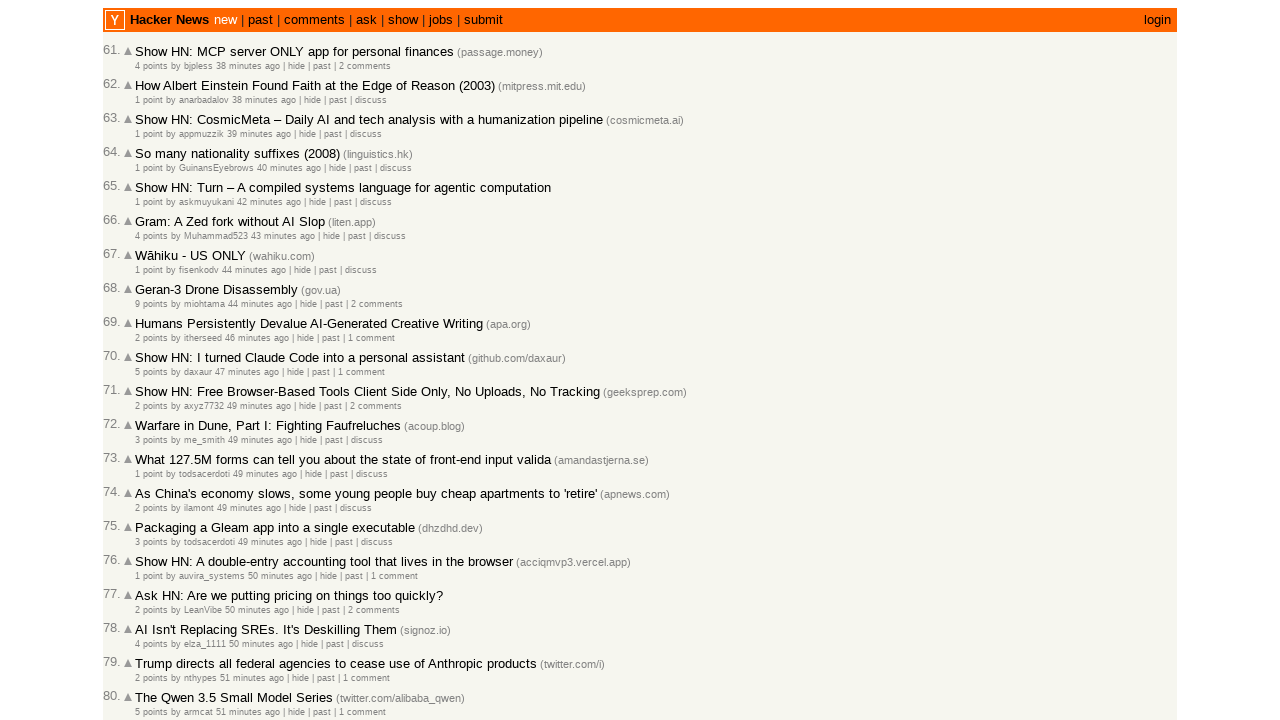

Retrieved all post rows with timestamps (entry 61)
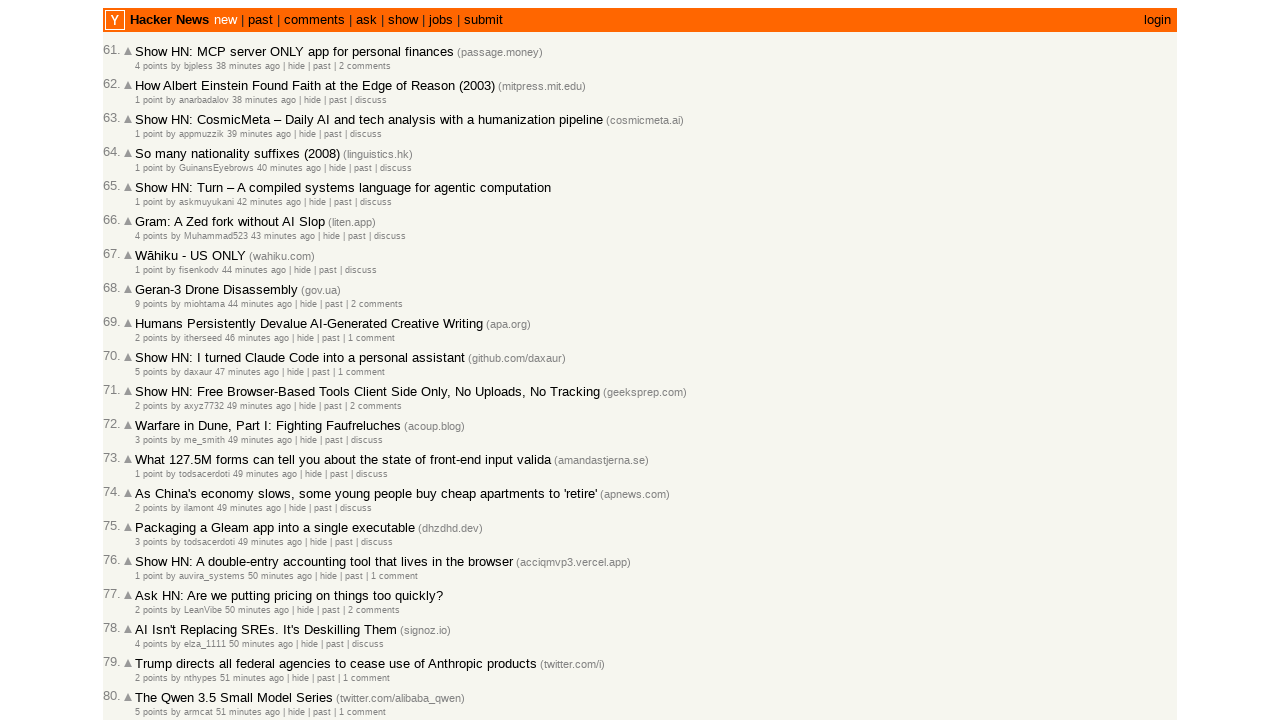

Retrieved text content from row at index 1: '1 point by anarbadalov 38 minutes ago  | hide | past | discuss'
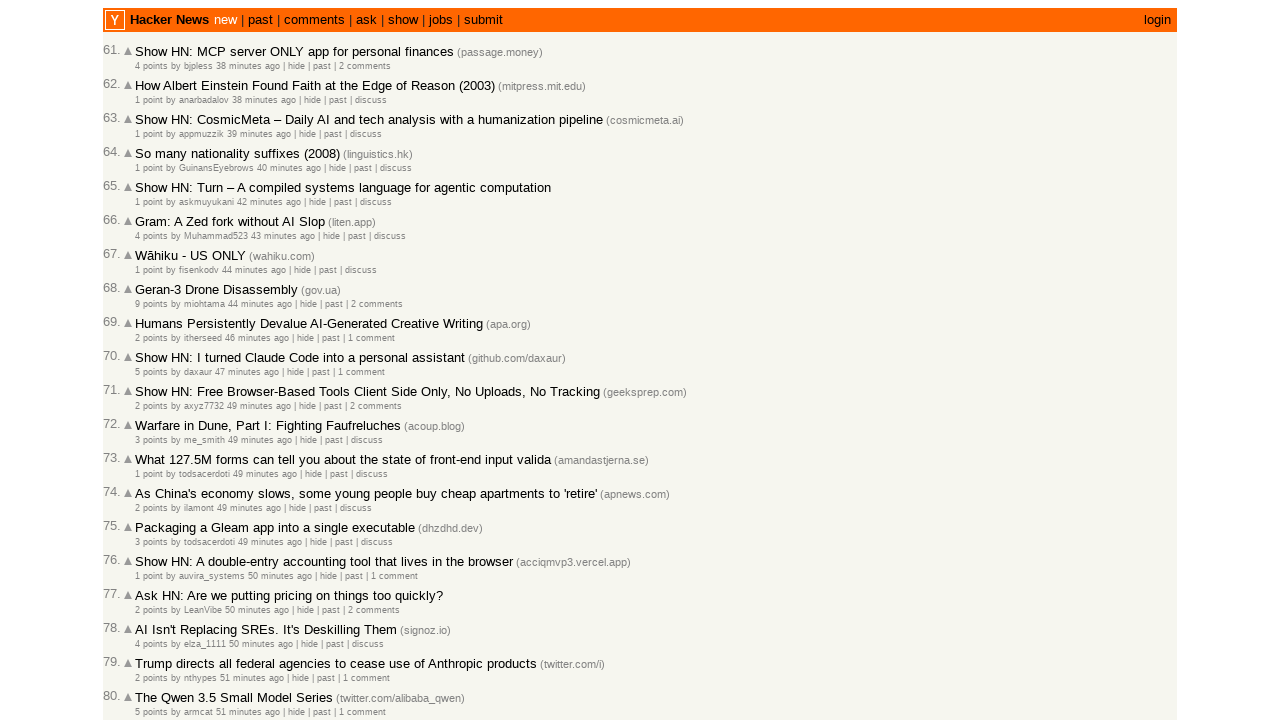

Parsed post time from row 1: 38 minutes ago
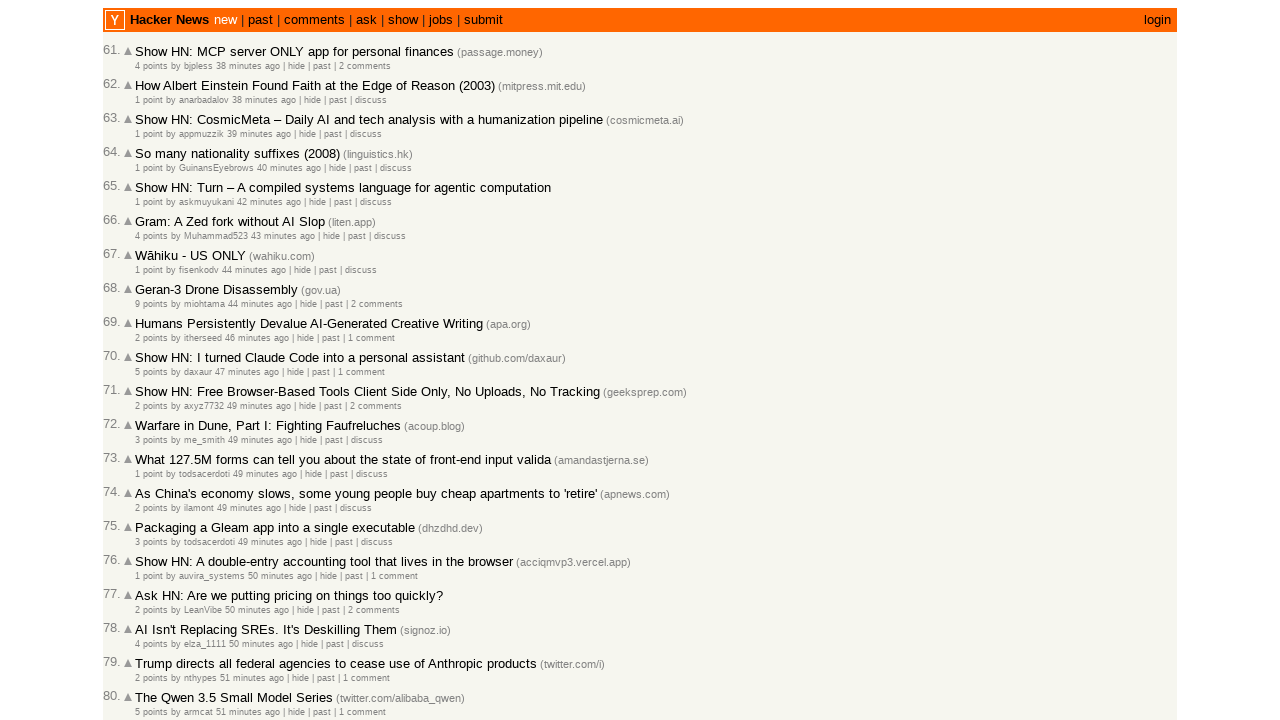

Verified entry 61 is correctly ordered (timestamp: 38 minutes ago)
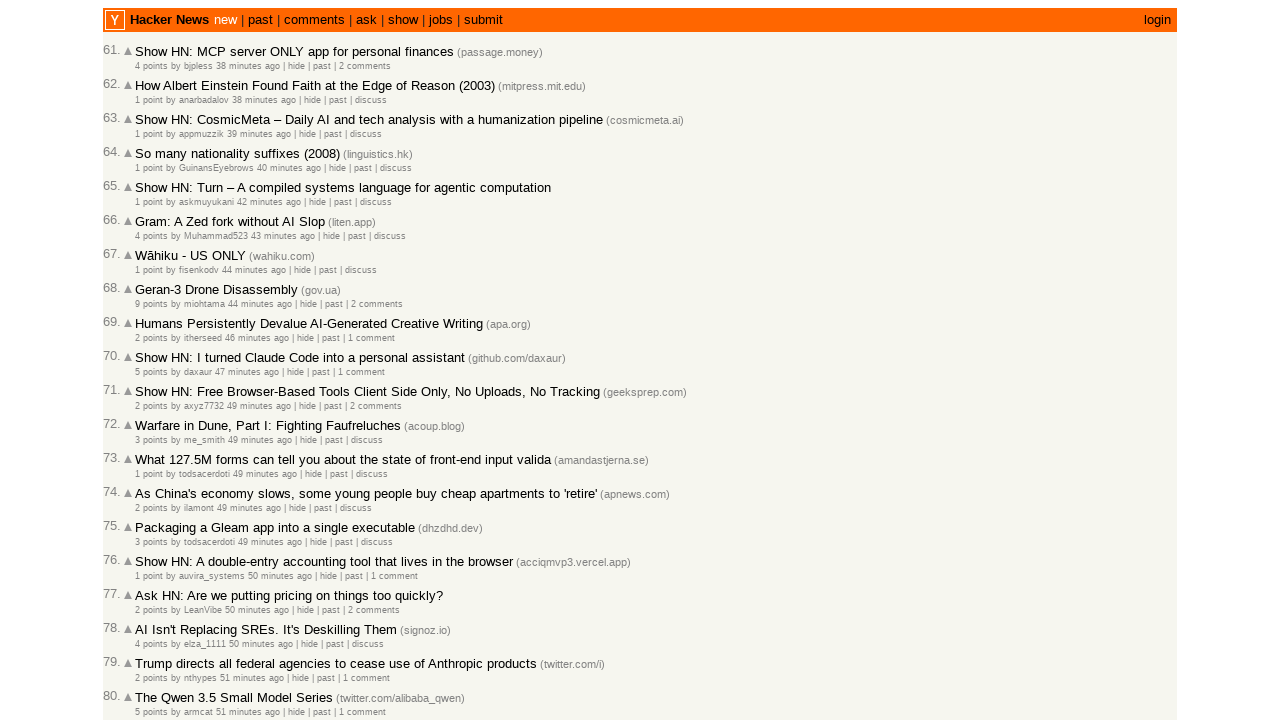

Retrieved all post rows with timestamps (entry 62)
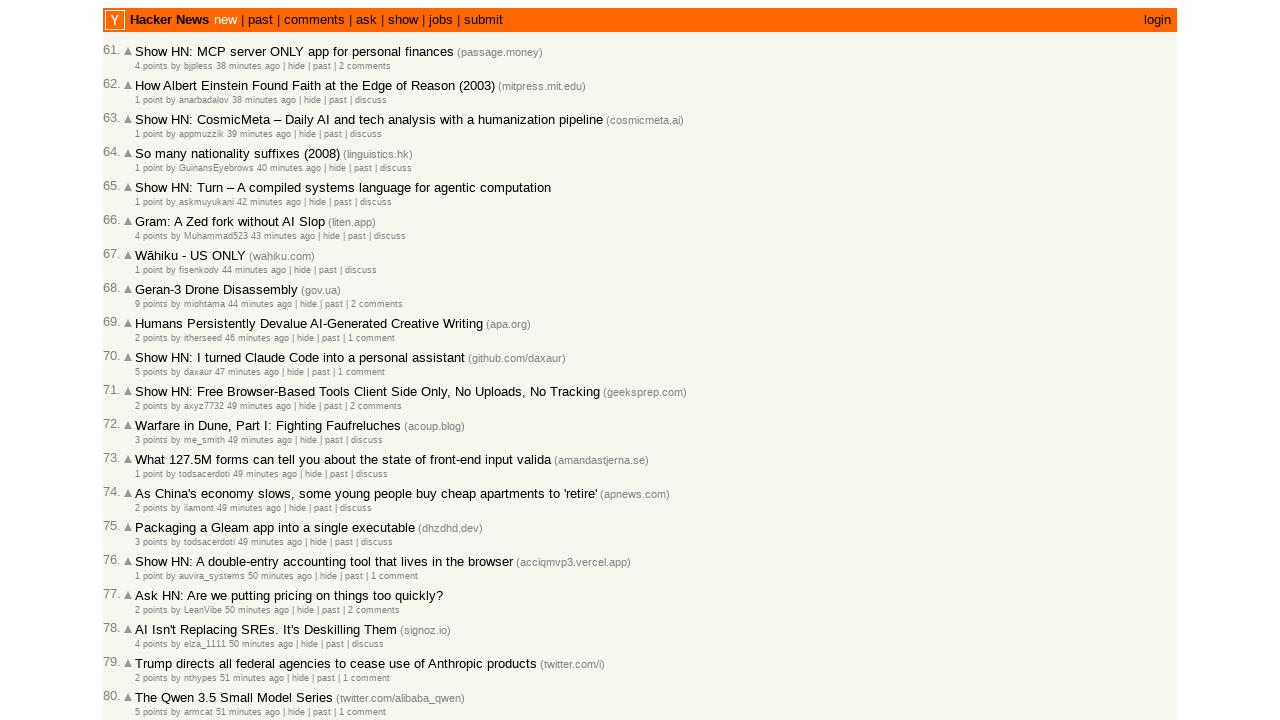

Retrieved text content from row at index 2: '1 point by appmuzzik 39 minutes ago  | hide | past | discuss'
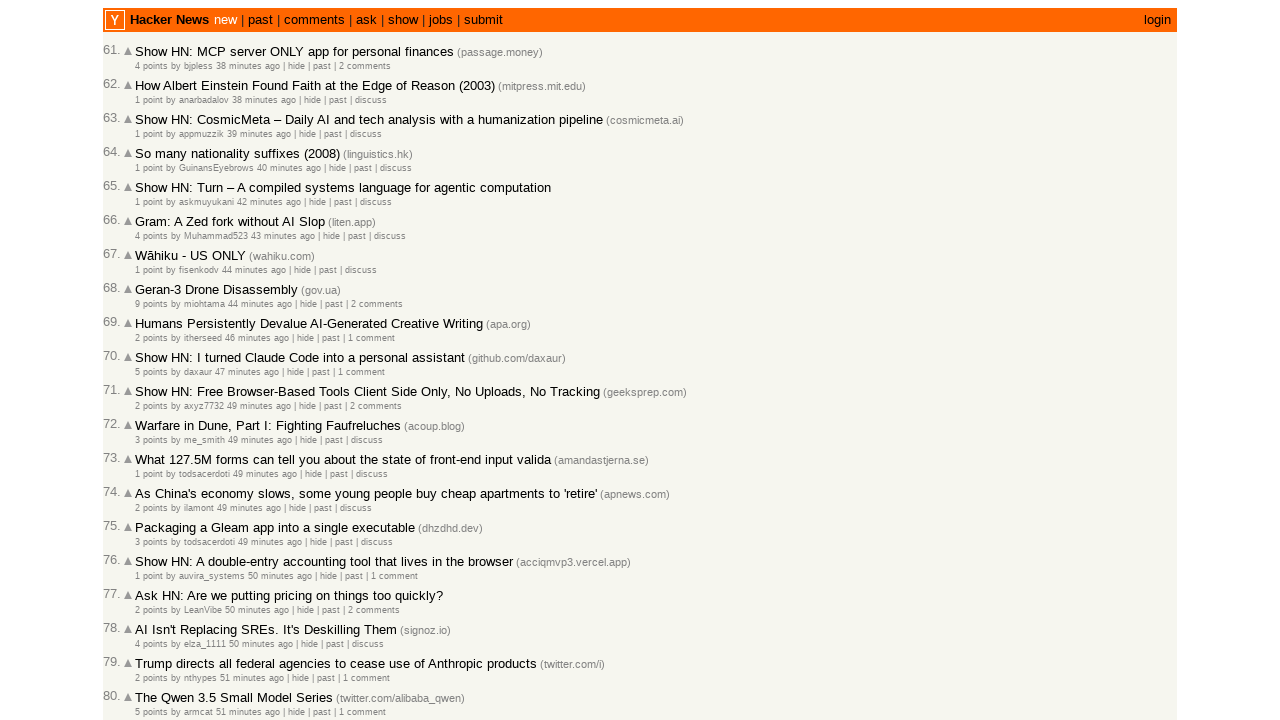

Parsed post time from row 2: 39 minutes ago
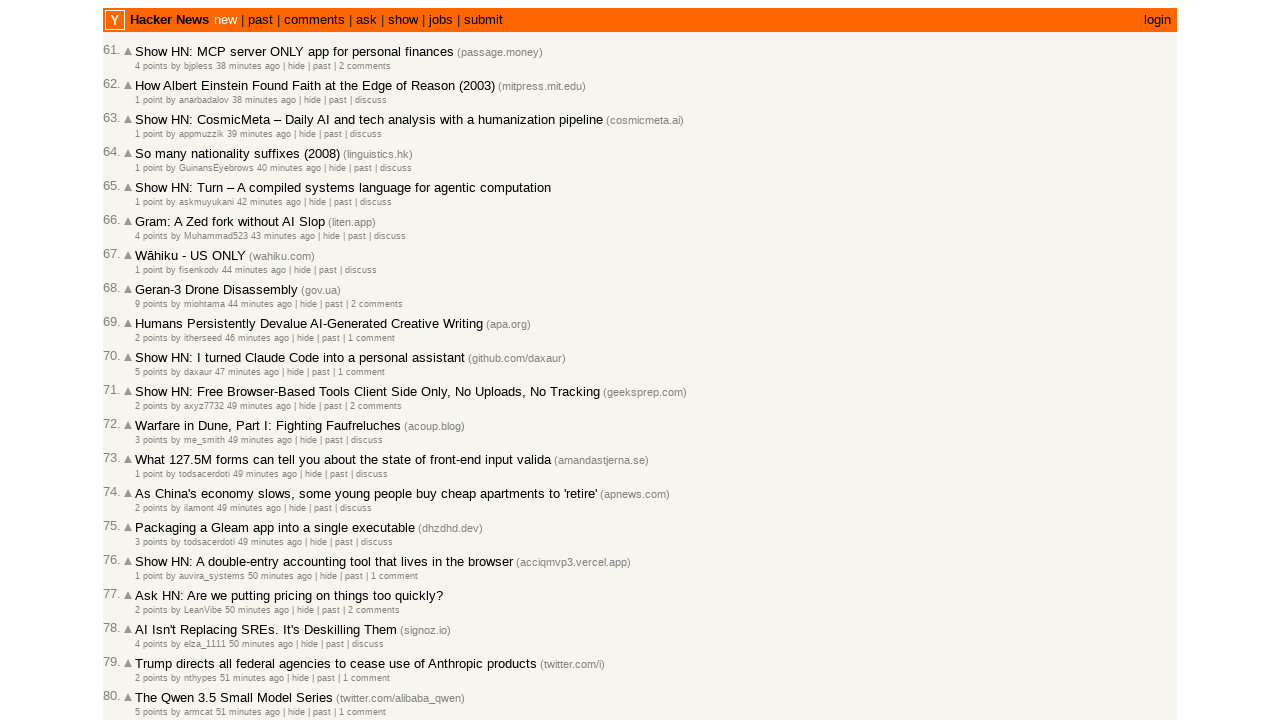

Verified entry 62 is correctly ordered (timestamp: 39 minutes ago)
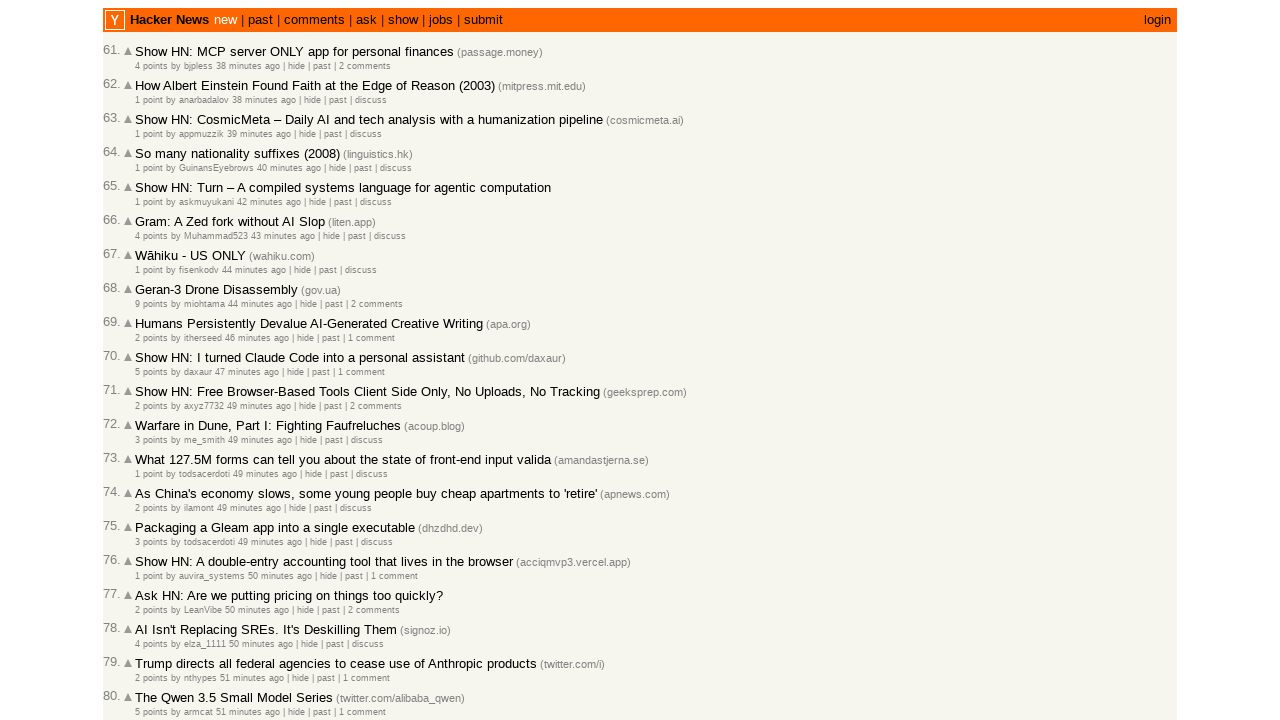

Retrieved all post rows with timestamps (entry 63)
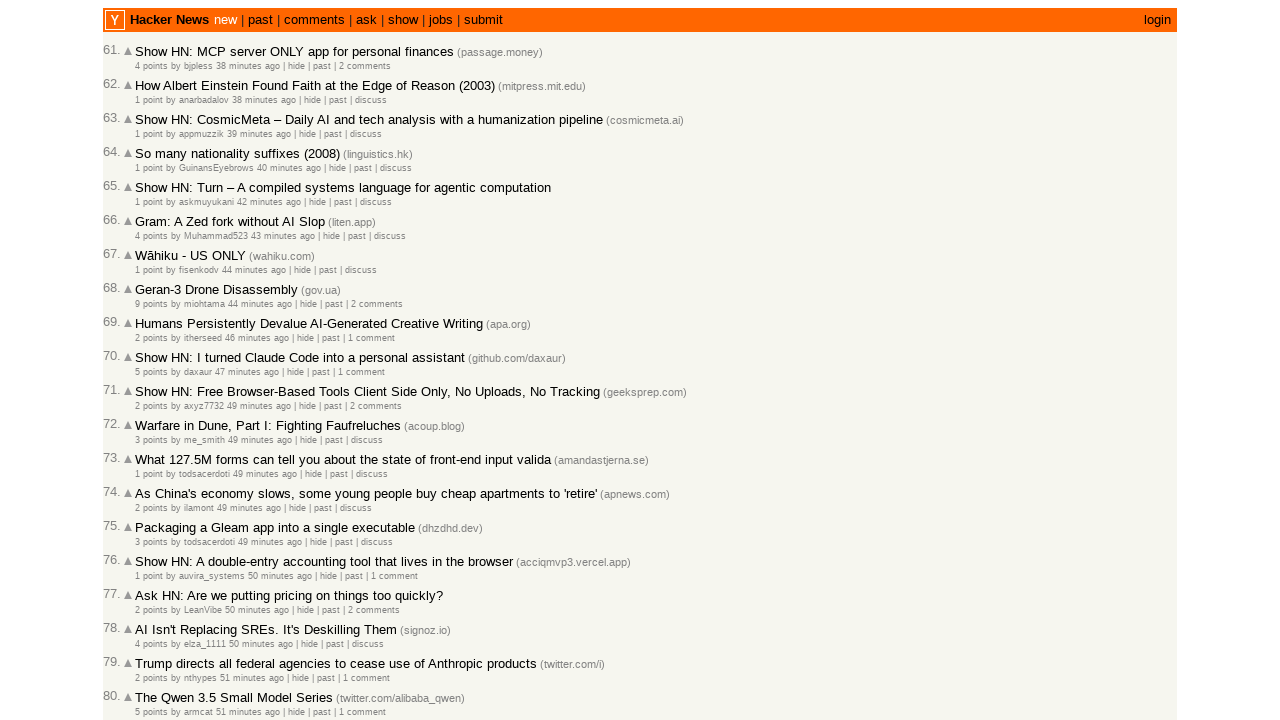

Retrieved text content from row at index 3: '1 point by GuinansEyebrows 40 minutes ago  | hide | past | discuss'
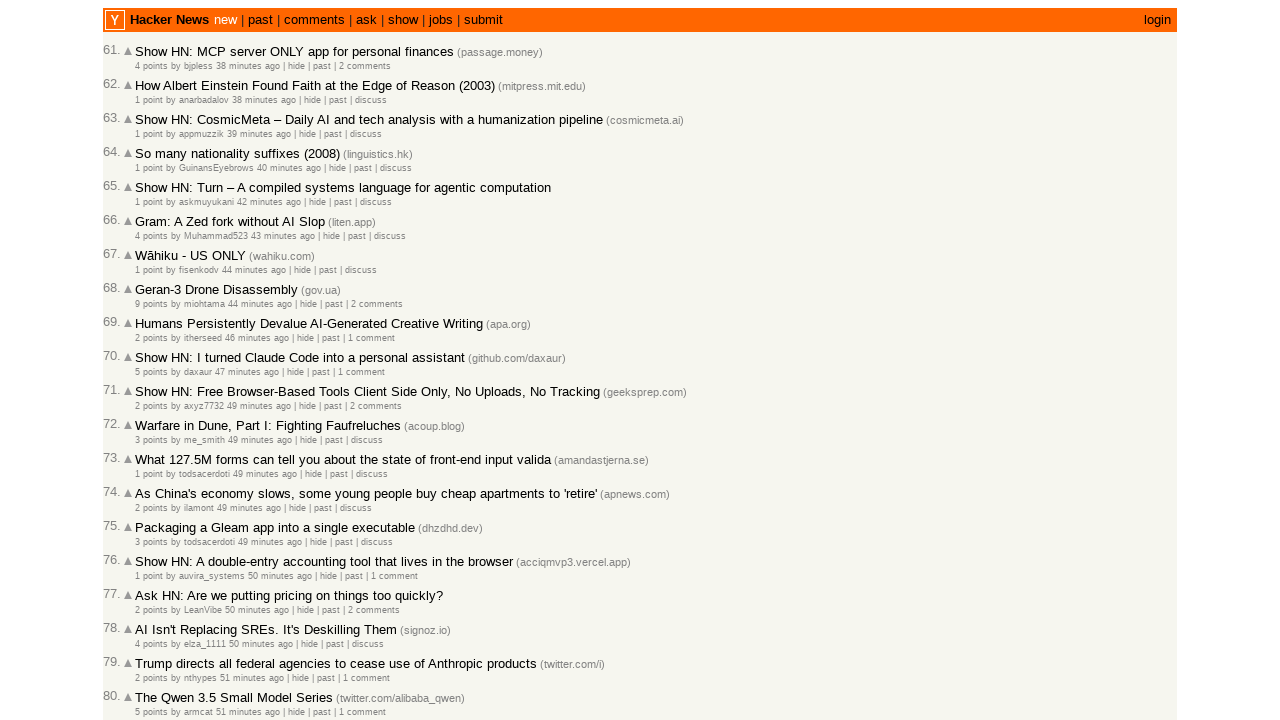

Parsed post time from row 3: 40 minutes ago
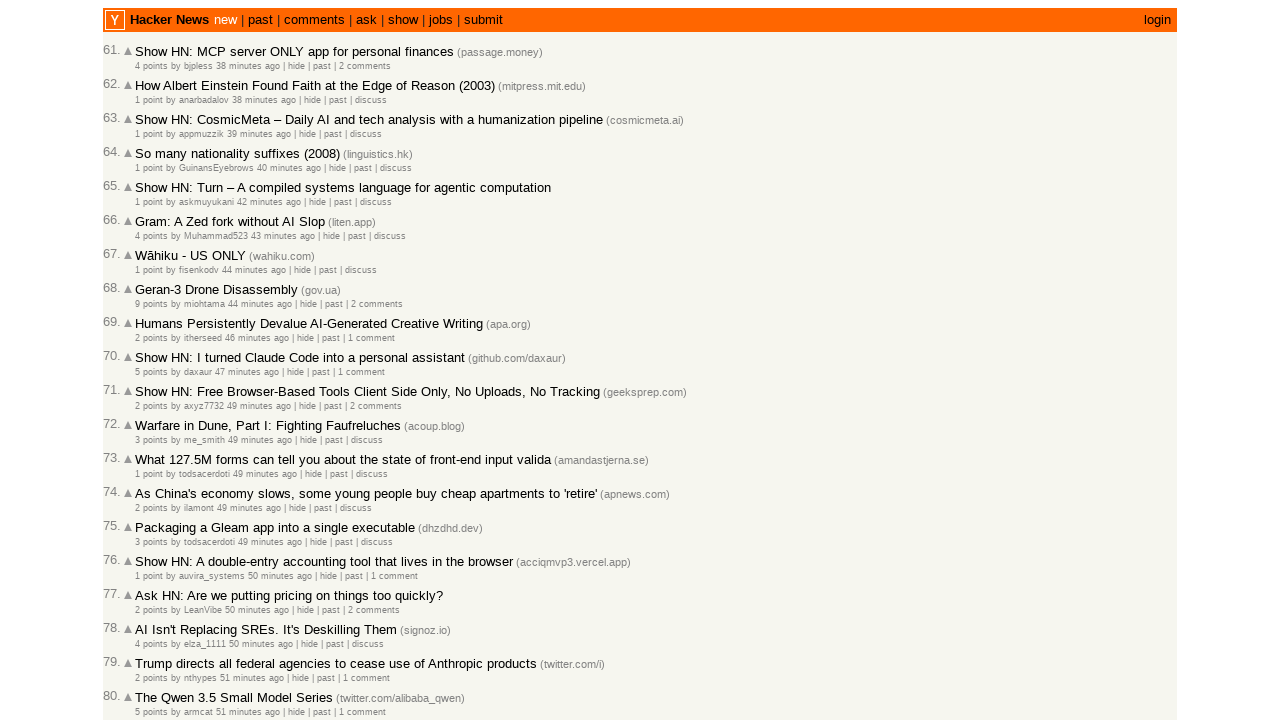

Verified entry 63 is correctly ordered (timestamp: 40 minutes ago)
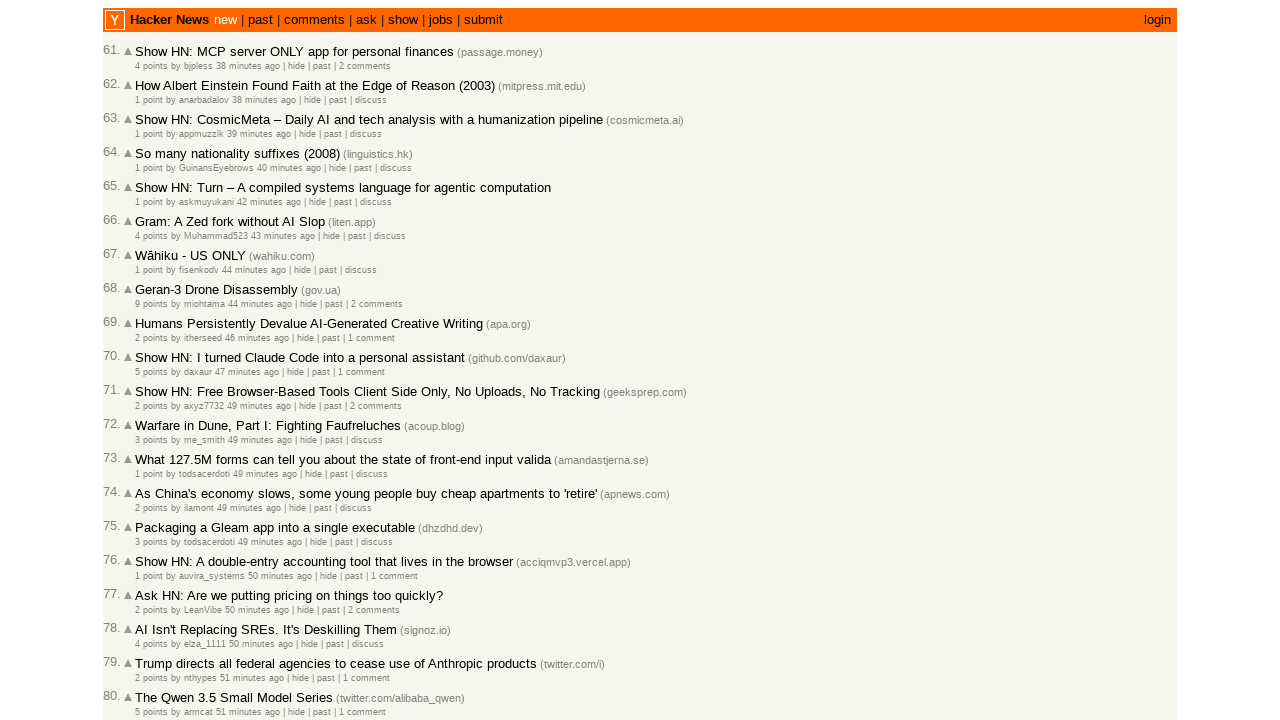

Retrieved all post rows with timestamps (entry 64)
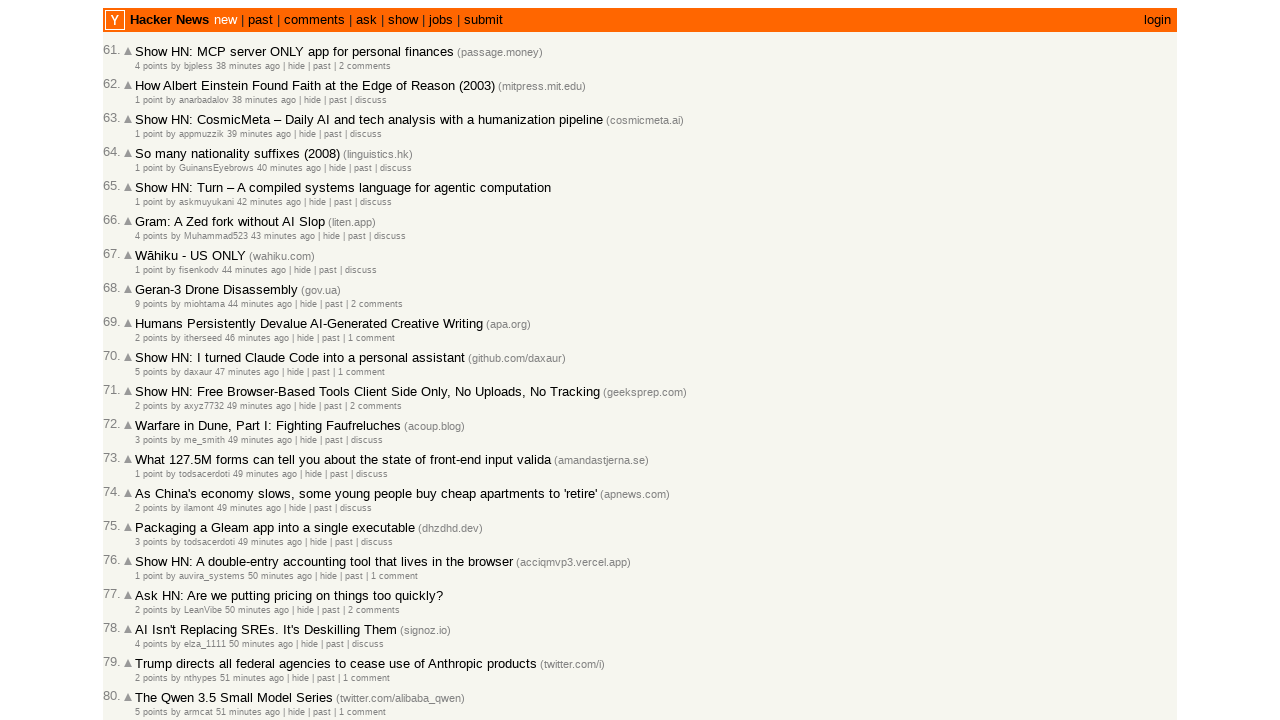

Retrieved text content from row at index 4: '1 point by askmuyukani 42 minutes ago  | hide | past | discuss'
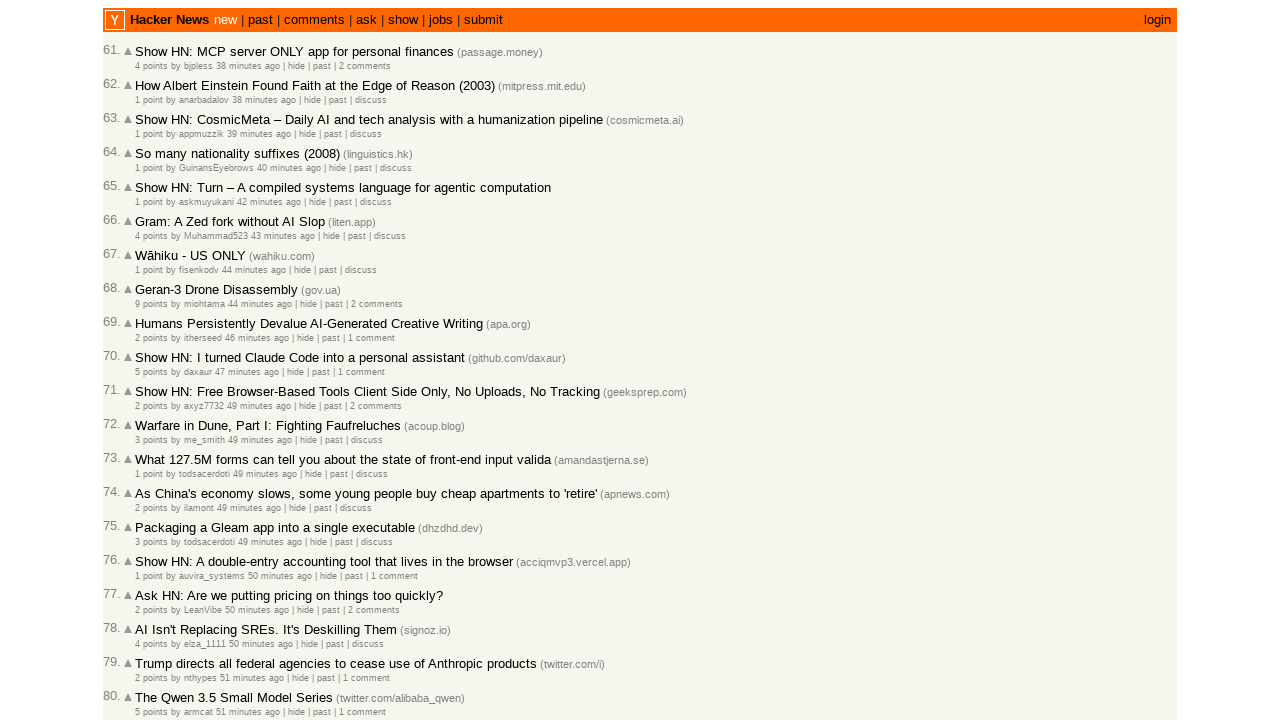

Parsed post time from row 4: 42 minutes ago
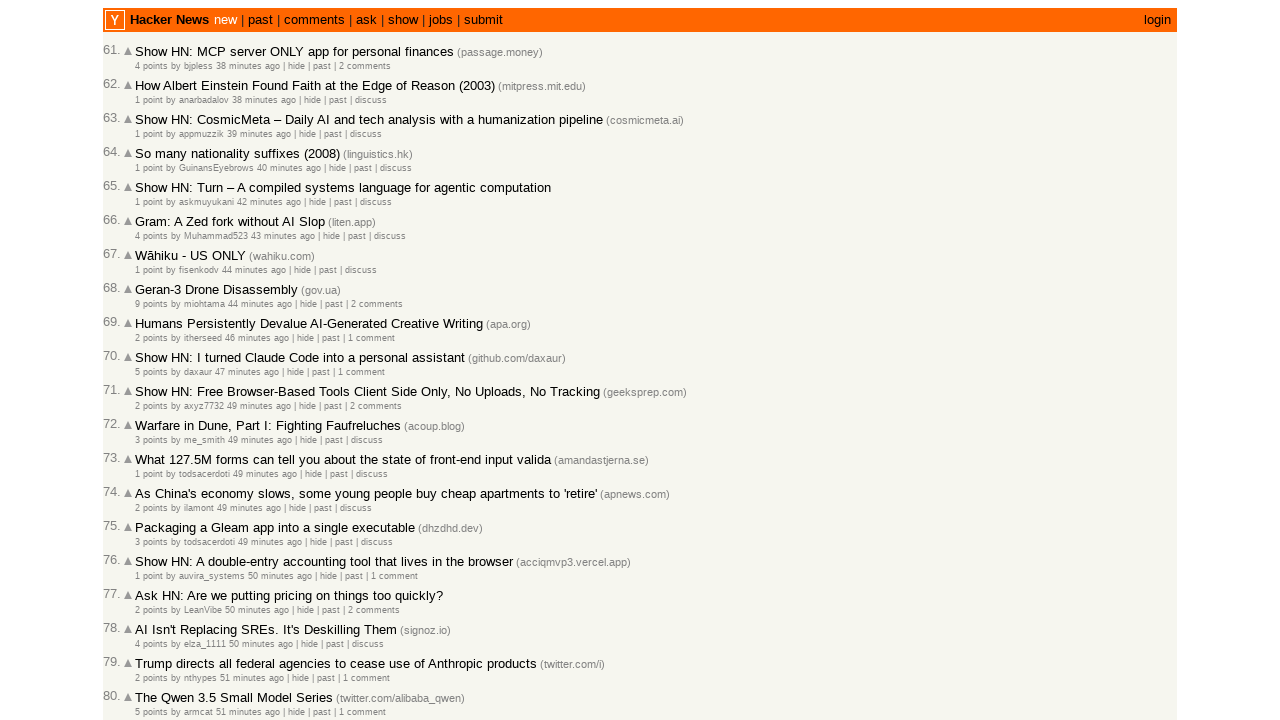

Verified entry 64 is correctly ordered (timestamp: 42 minutes ago)
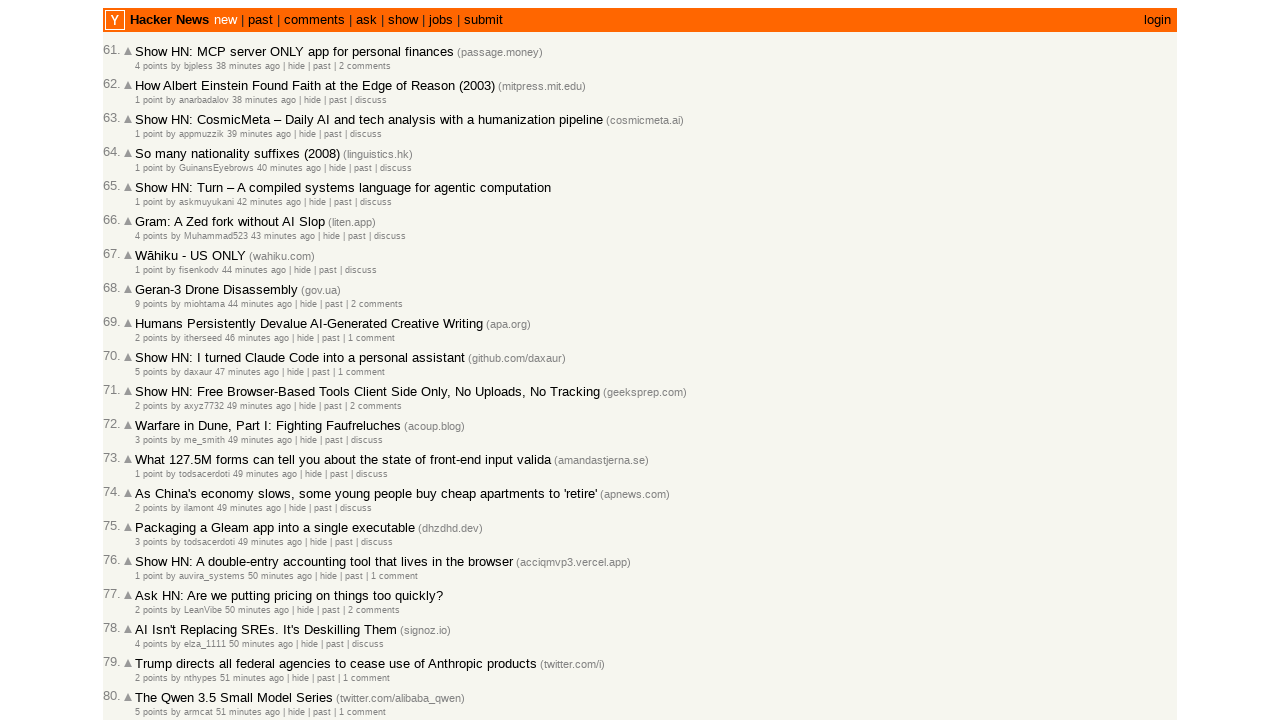

Retrieved all post rows with timestamps (entry 65)
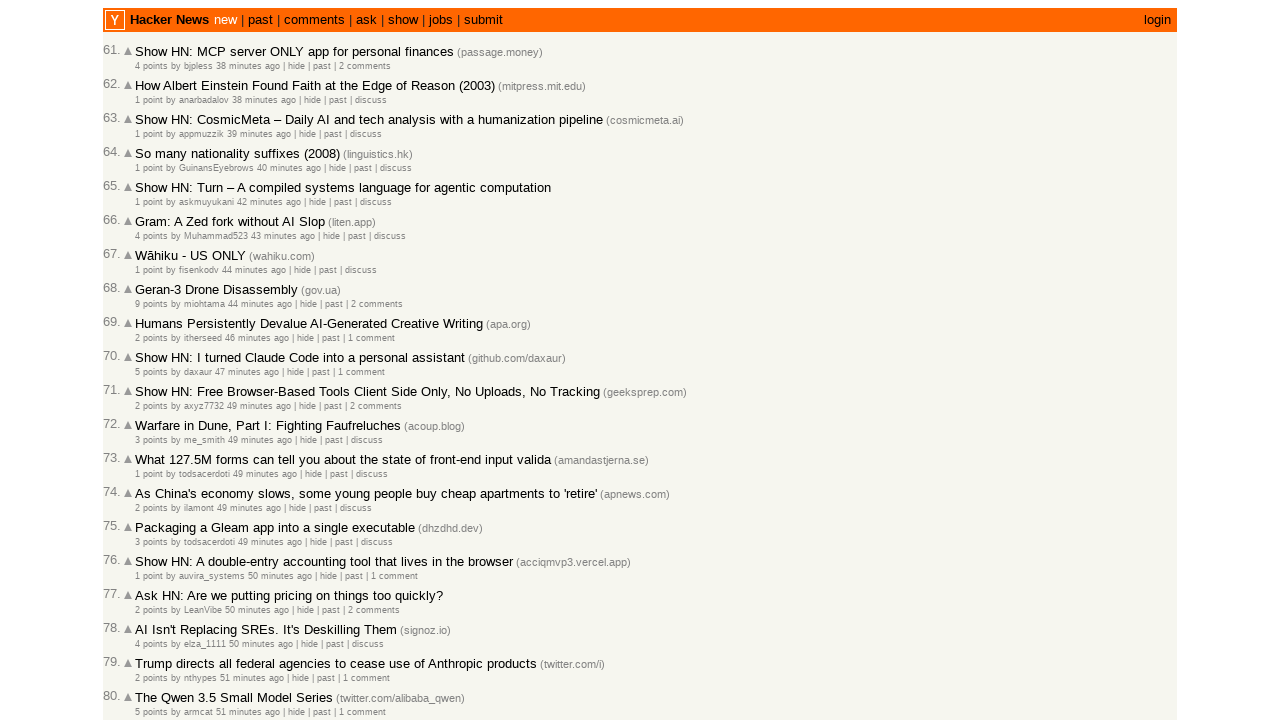

Retrieved text content from row at index 5: '4 points by Muhammad523 43 minutes ago  | hide | past | discuss'
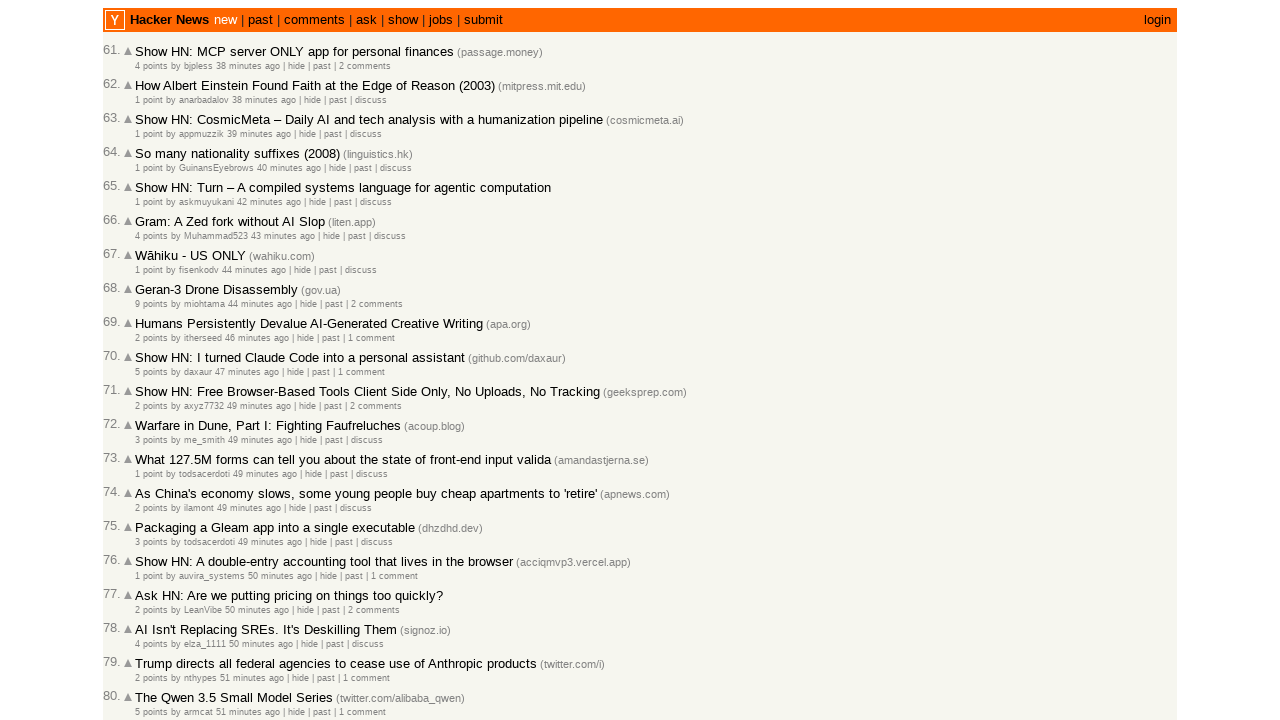

Parsed post time from row 5: 43 minutes ago
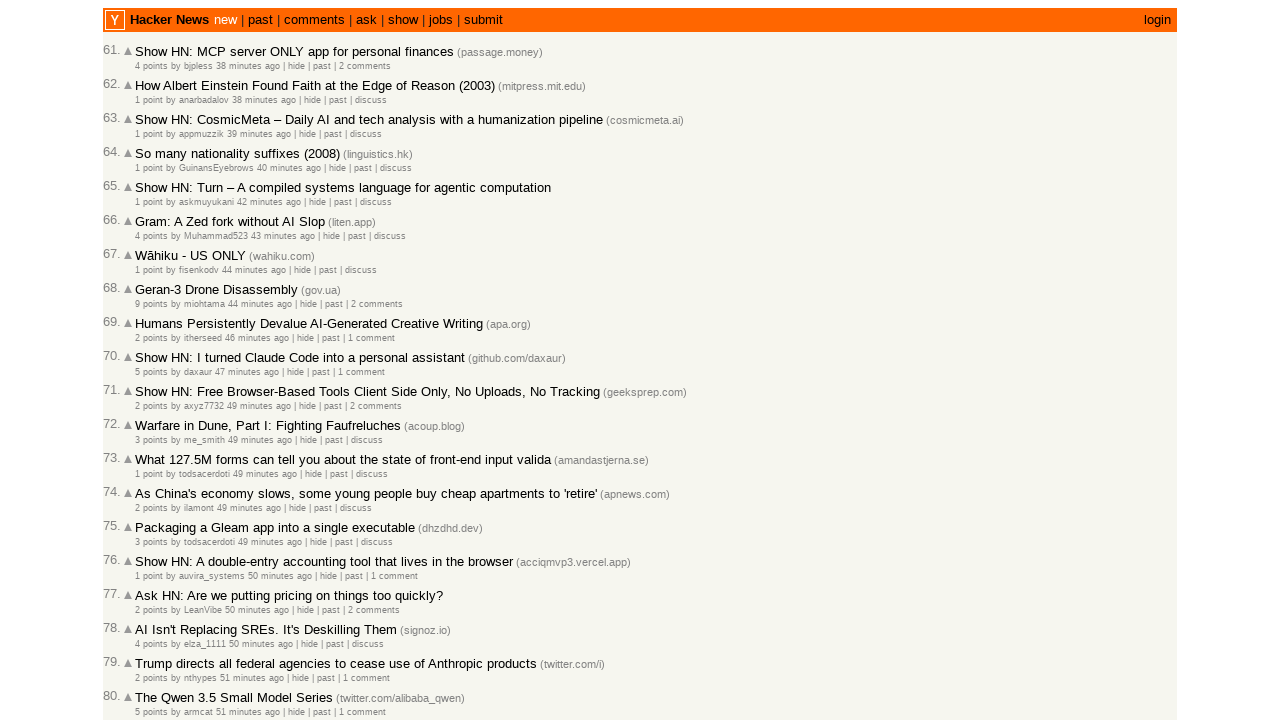

Verified entry 65 is correctly ordered (timestamp: 43 minutes ago)
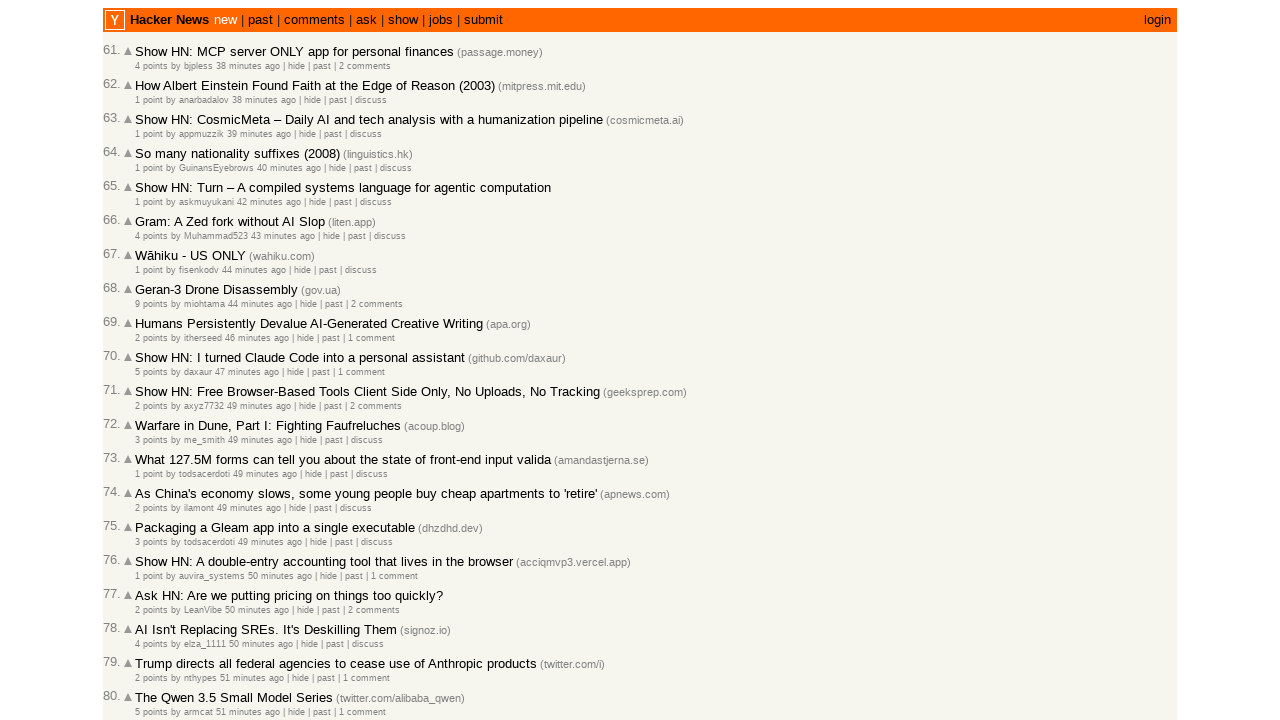

Retrieved all post rows with timestamps (entry 66)
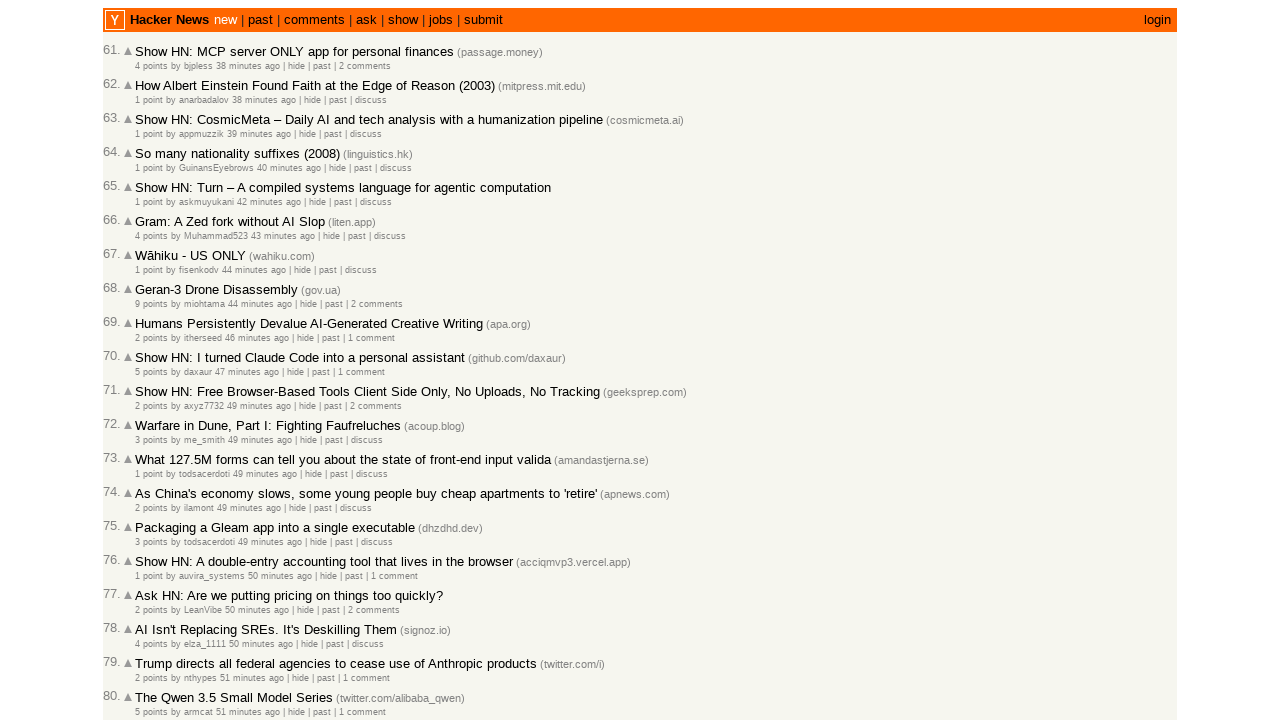

Retrieved text content from row at index 6: '1 point by fisenkodv 44 minutes ago  | hide | past | discuss'
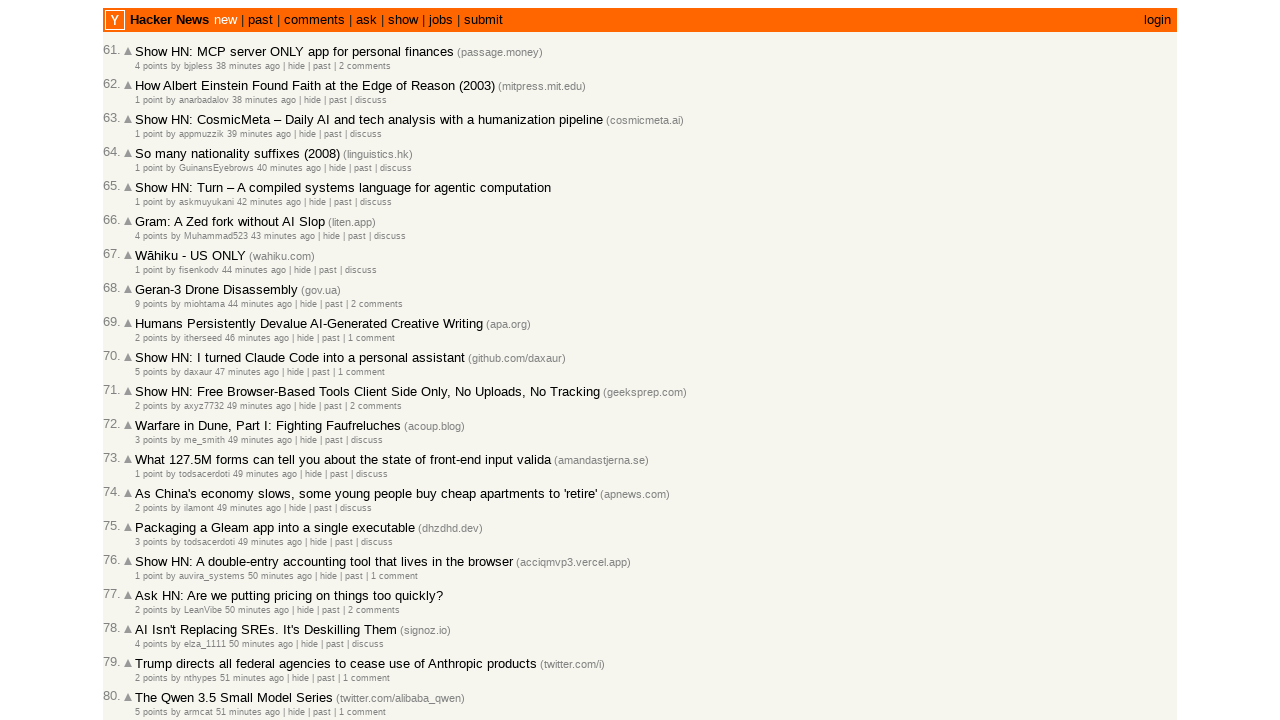

Parsed post time from row 6: 44 minutes ago
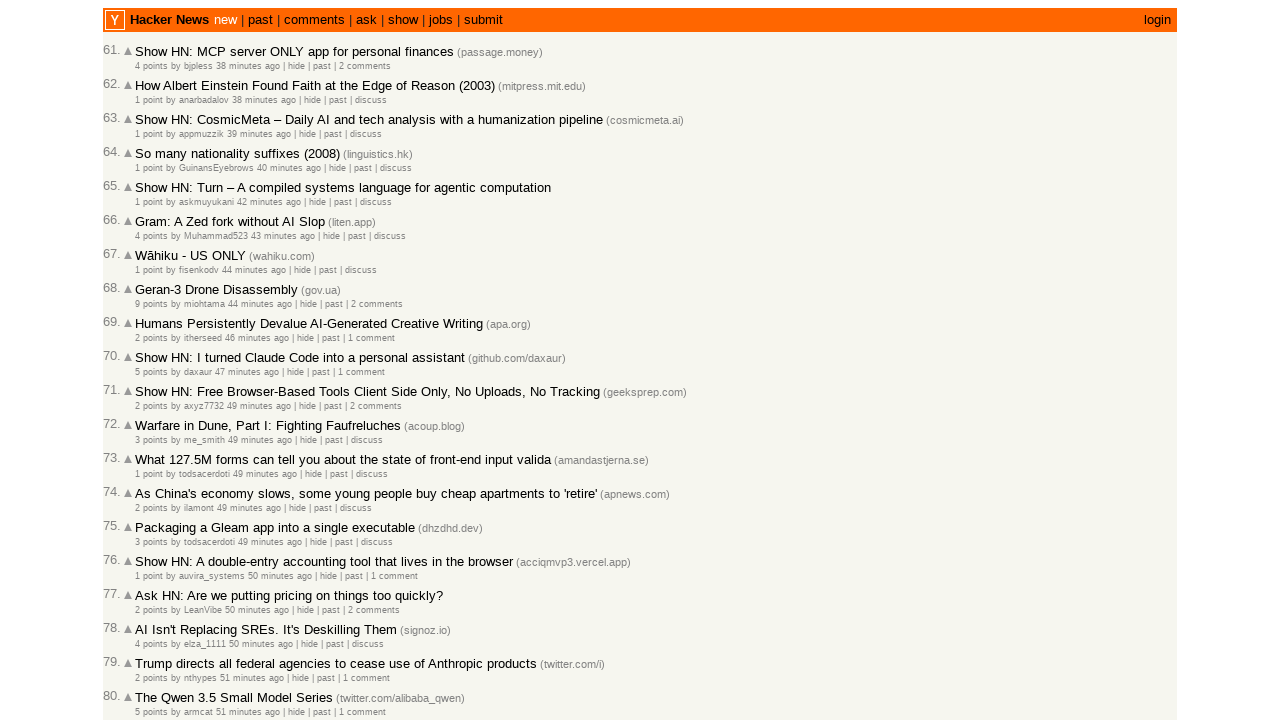

Verified entry 66 is correctly ordered (timestamp: 44 minutes ago)
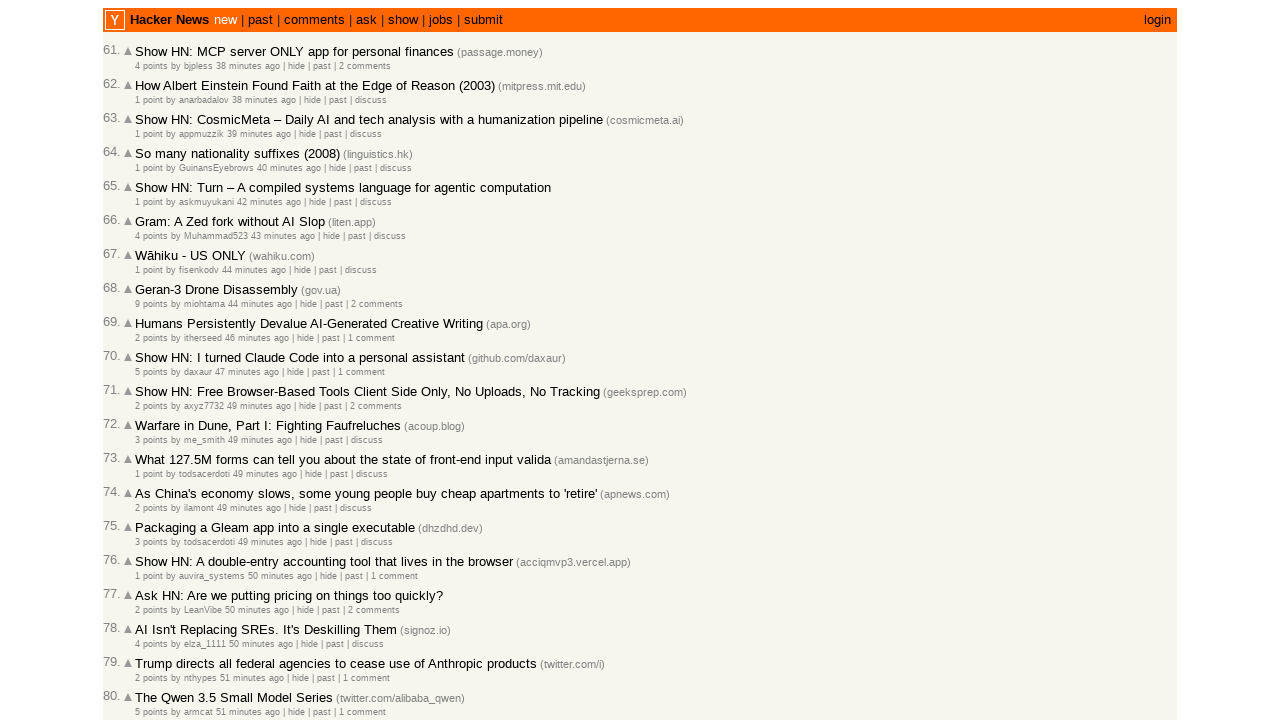

Retrieved all post rows with timestamps (entry 67)
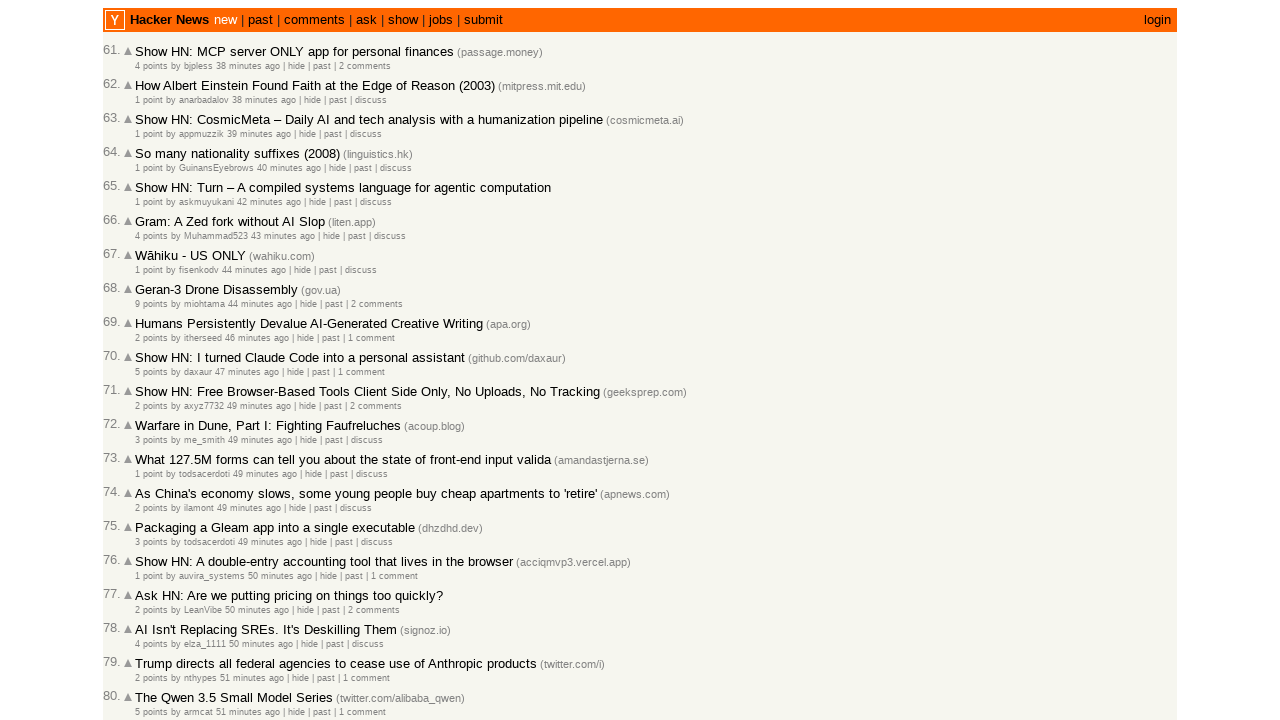

Retrieved text content from row at index 7: '9 points by miohtama 44 minutes ago  | hide | past | 2 comments'
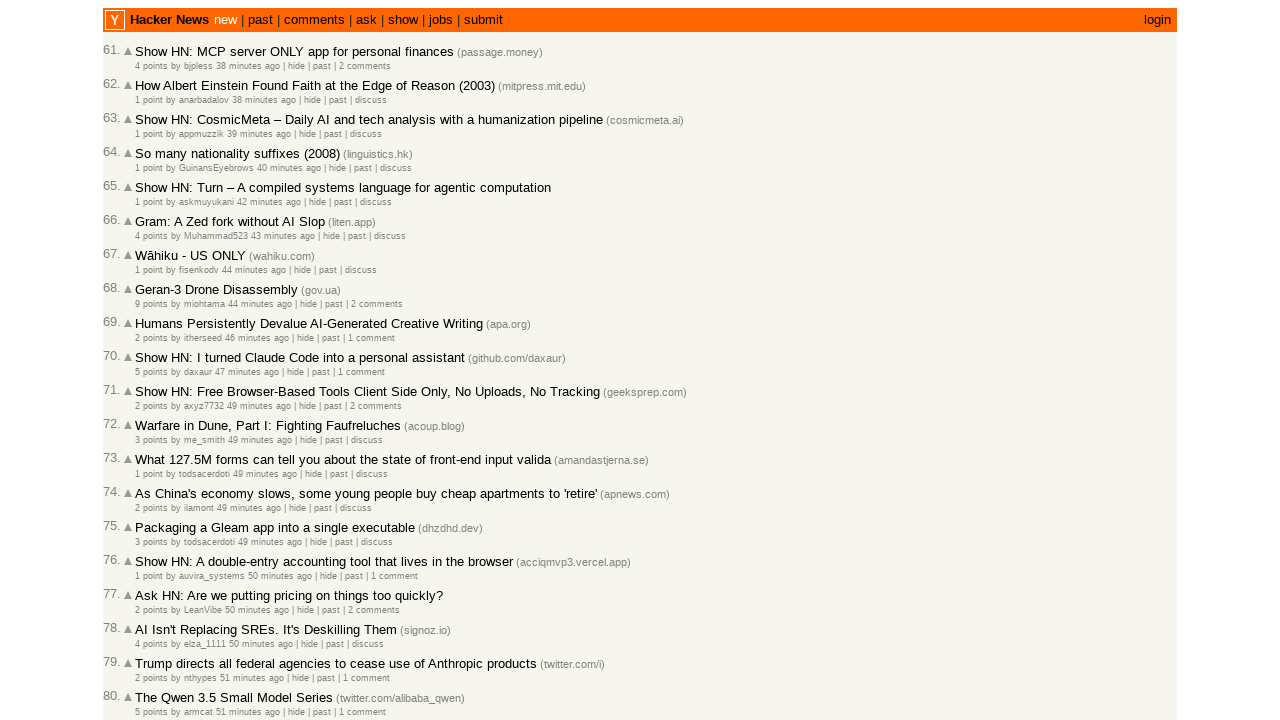

Parsed post time from row 7: 44 minutes ago
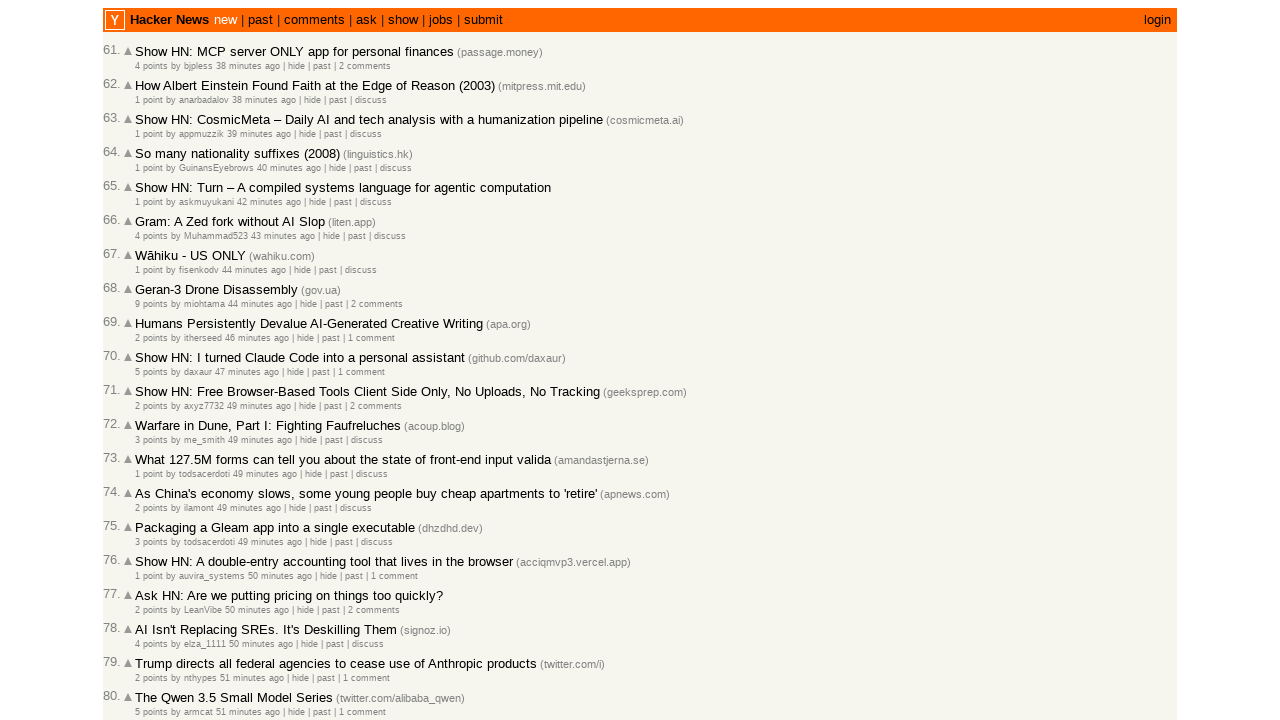

Verified entry 67 is correctly ordered (timestamp: 44 minutes ago)
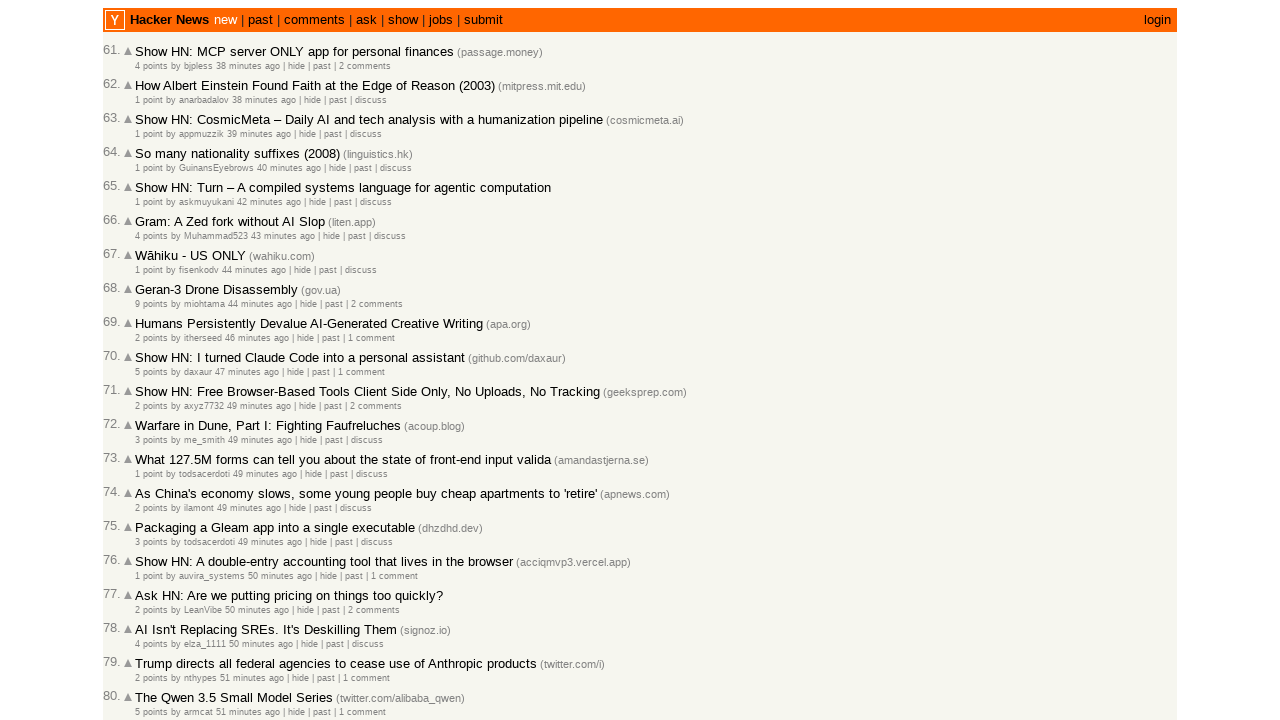

Retrieved all post rows with timestamps (entry 68)
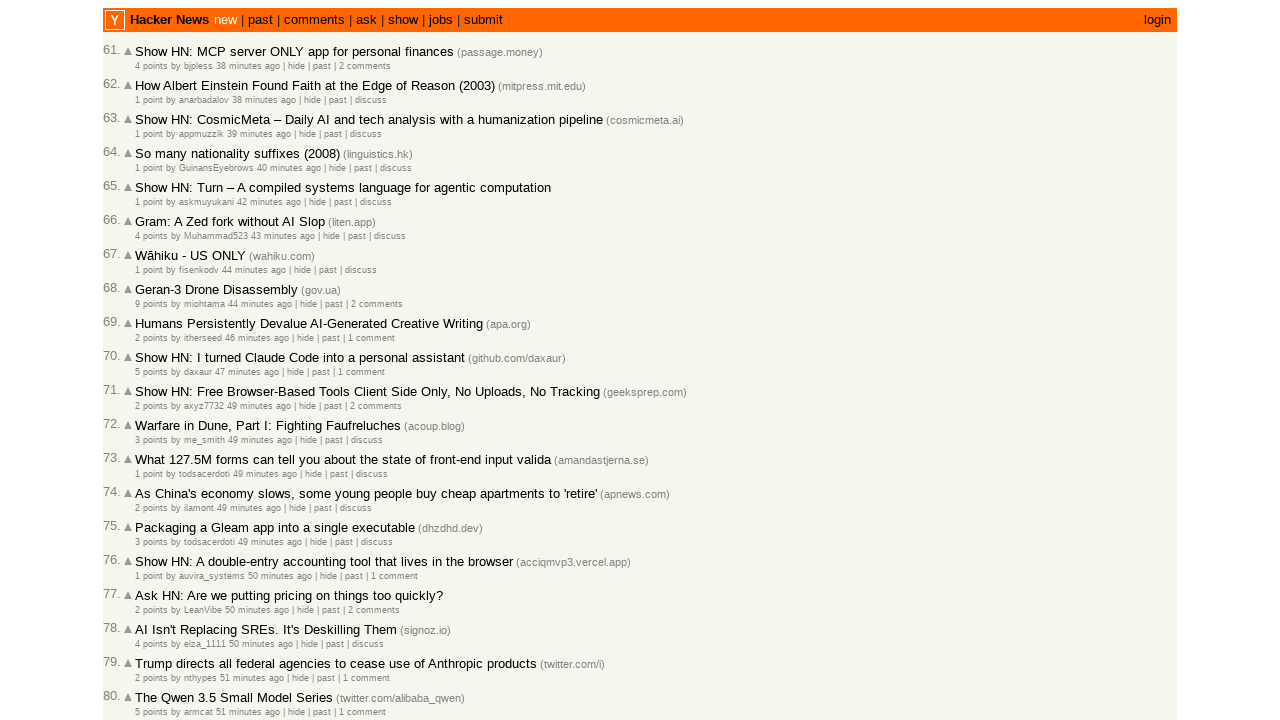

Retrieved text content from row at index 8: '2 points by itherseed 46 minutes ago  | hide | past | 1 comment'
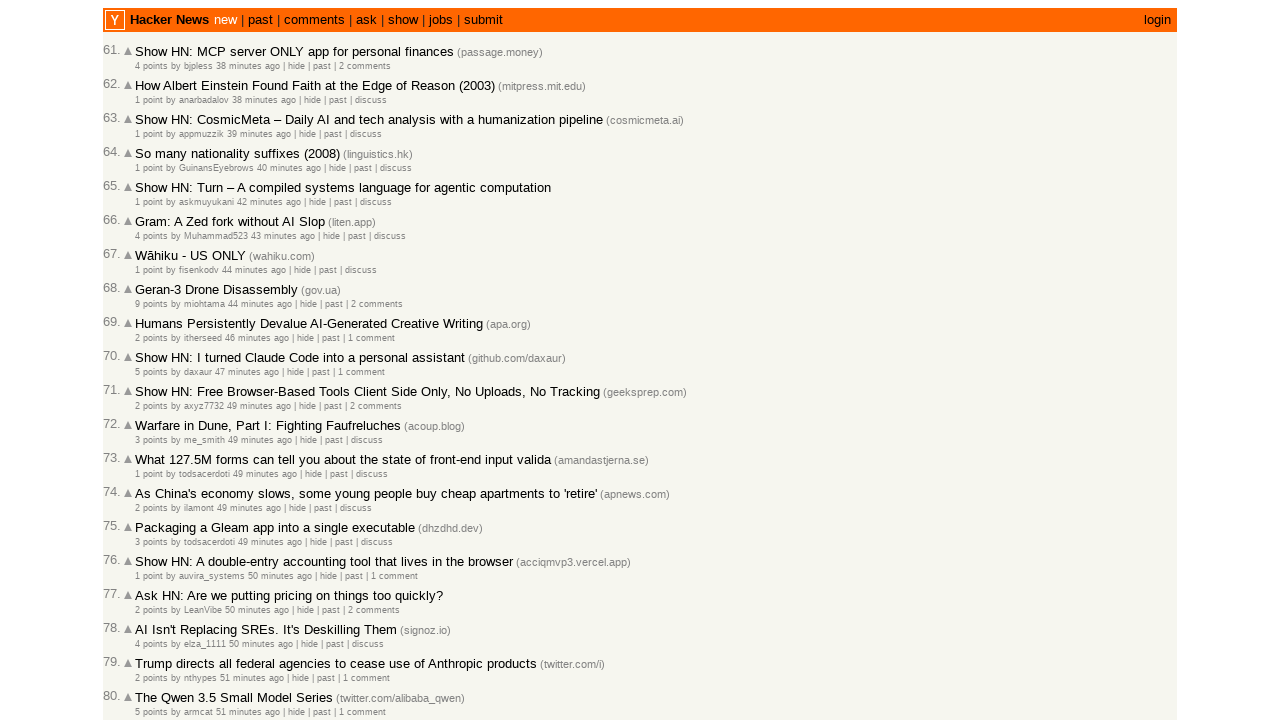

Parsed post time from row 8: 46 minutes ago
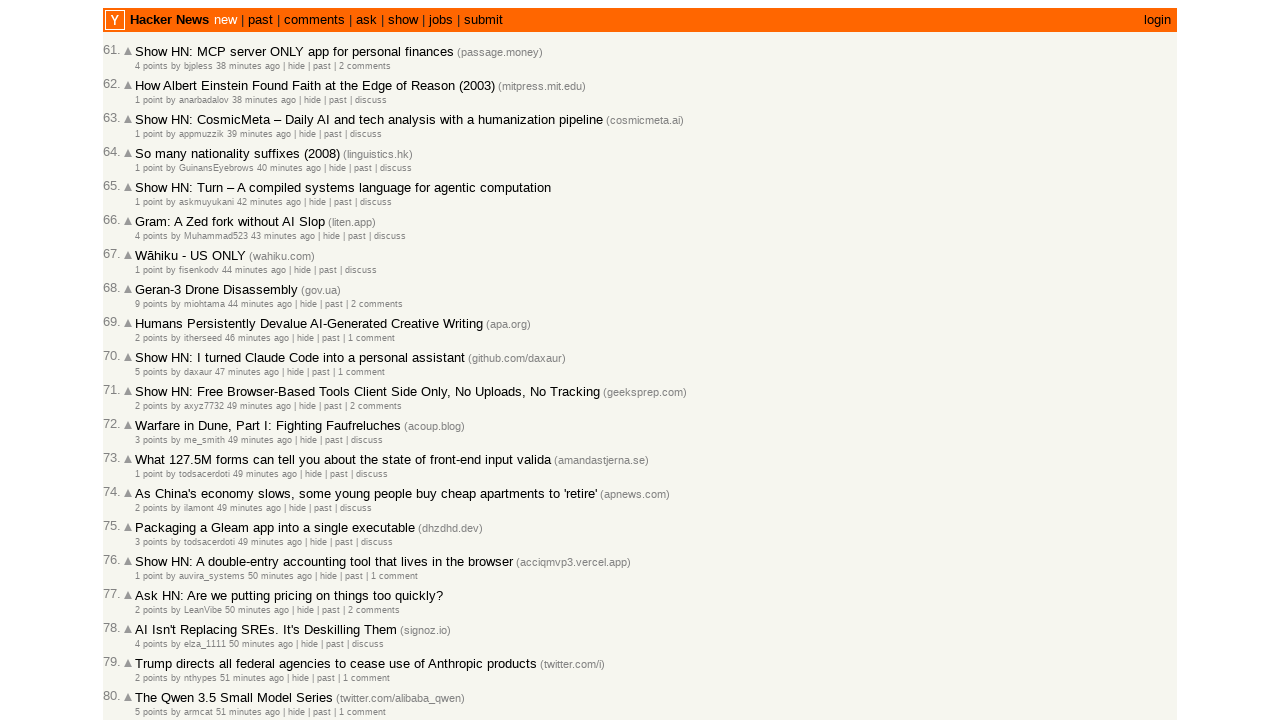

Verified entry 68 is correctly ordered (timestamp: 46 minutes ago)
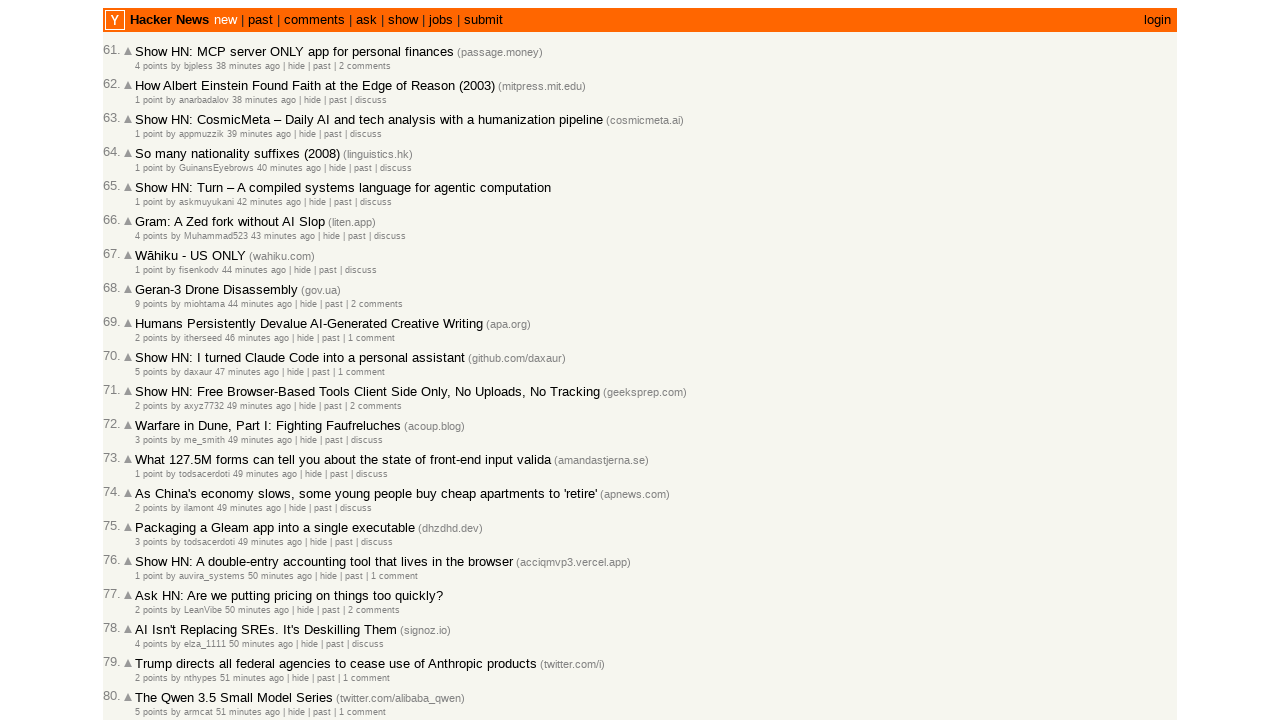

Retrieved all post rows with timestamps (entry 69)
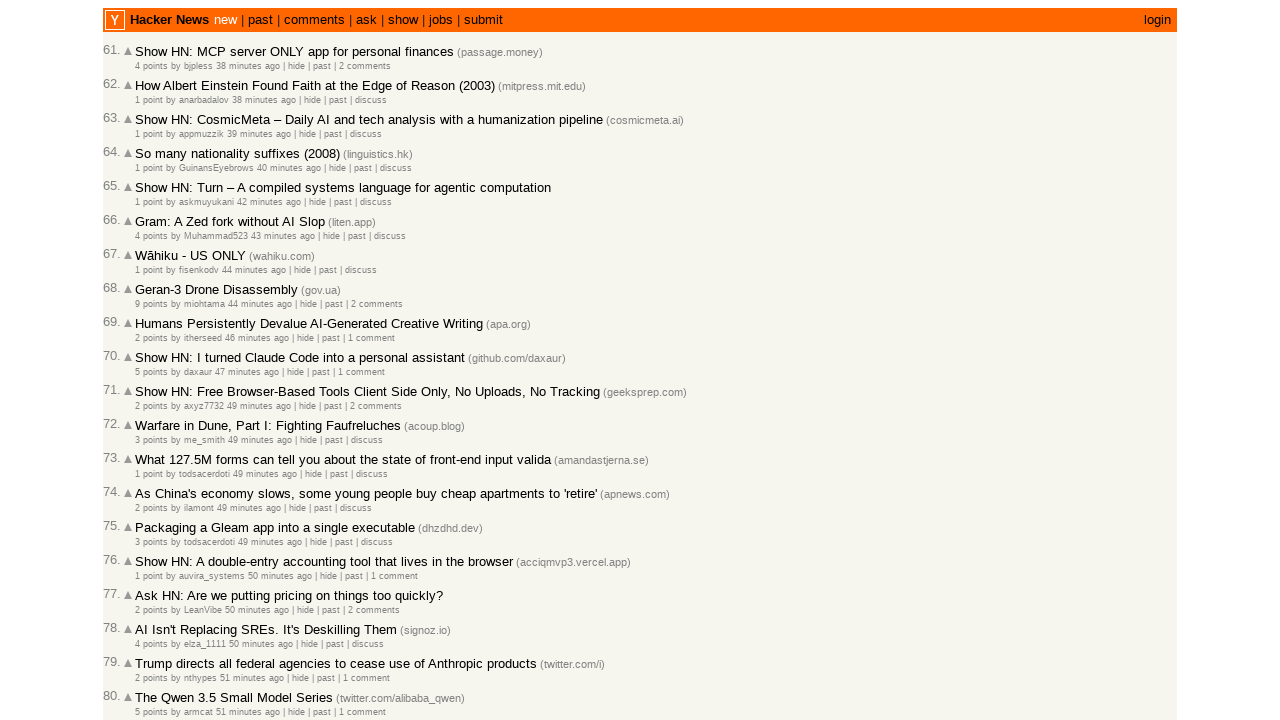

Retrieved text content from row at index 9: '5 points by daxaur 47 minutes ago  | hide | past | 1 comment'
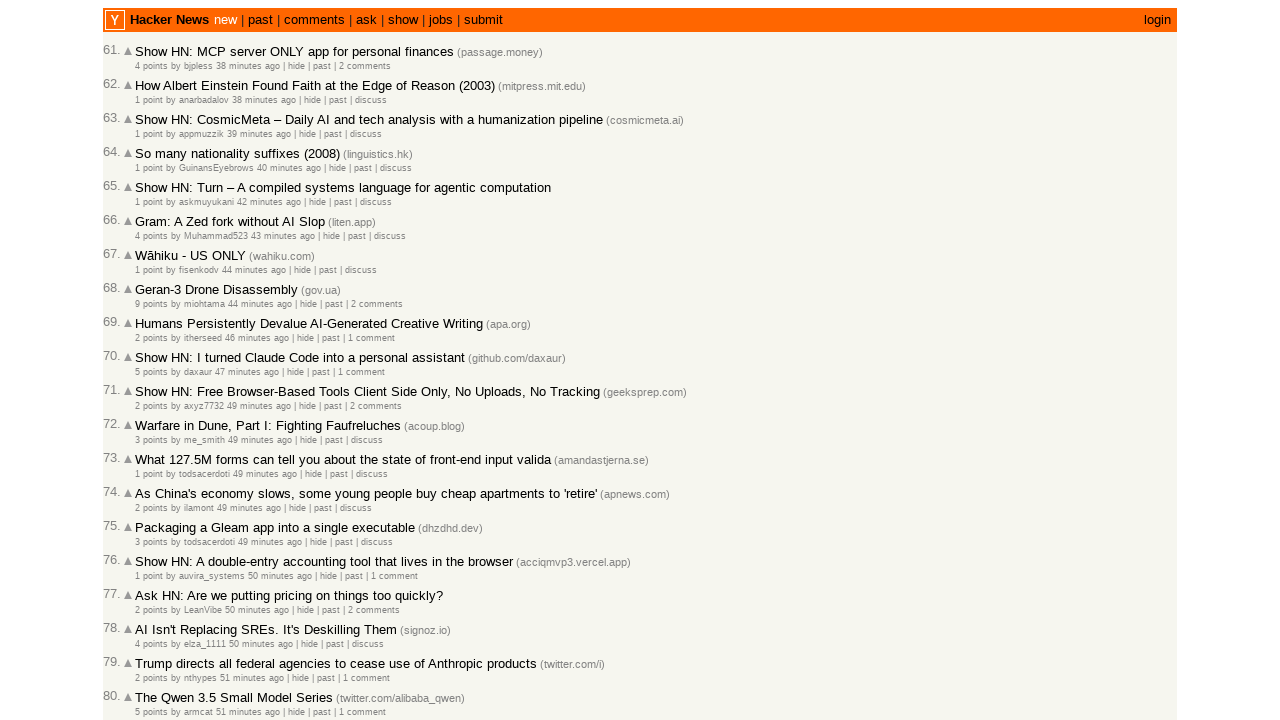

Parsed post time from row 9: 47 minutes ago
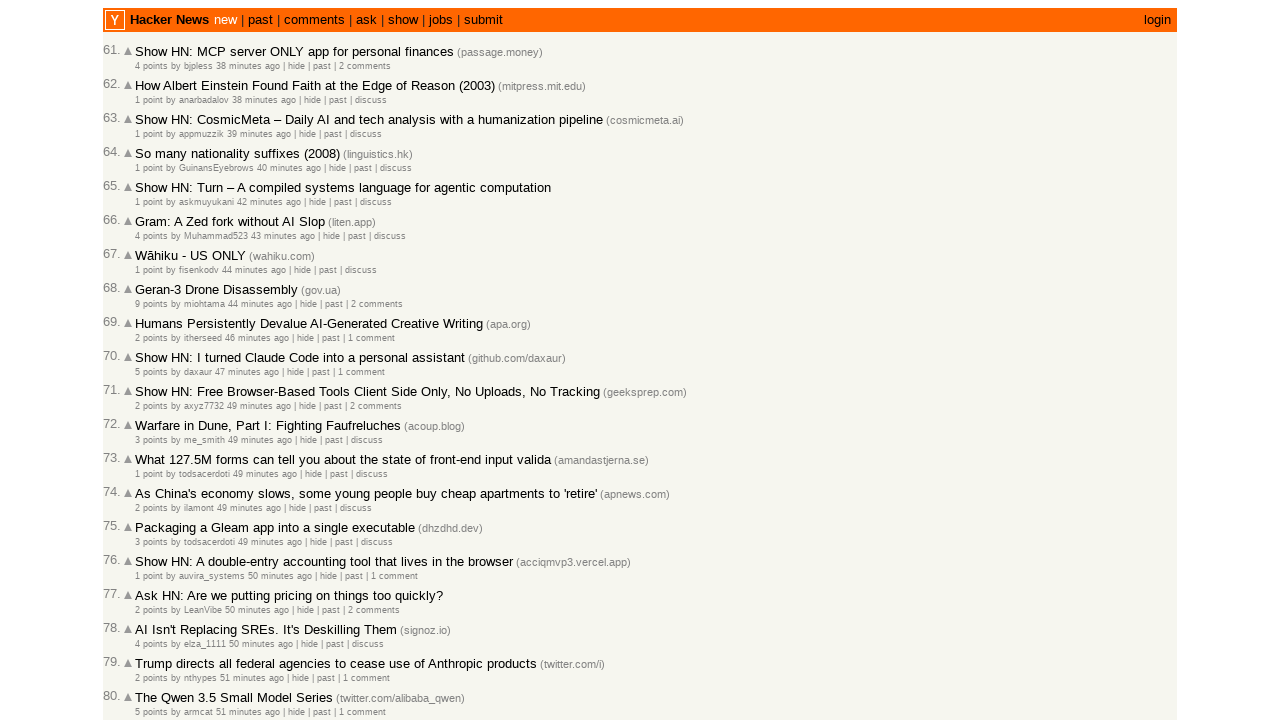

Verified entry 69 is correctly ordered (timestamp: 47 minutes ago)
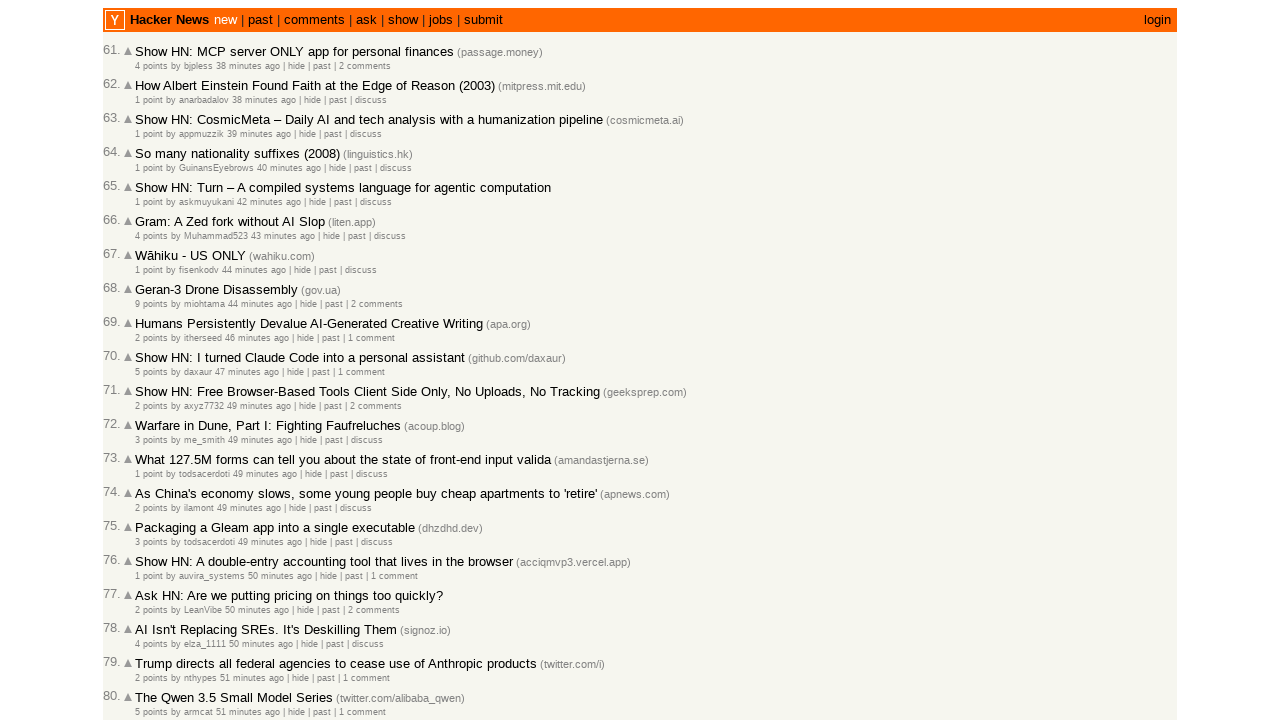

Retrieved all post rows with timestamps (entry 70)
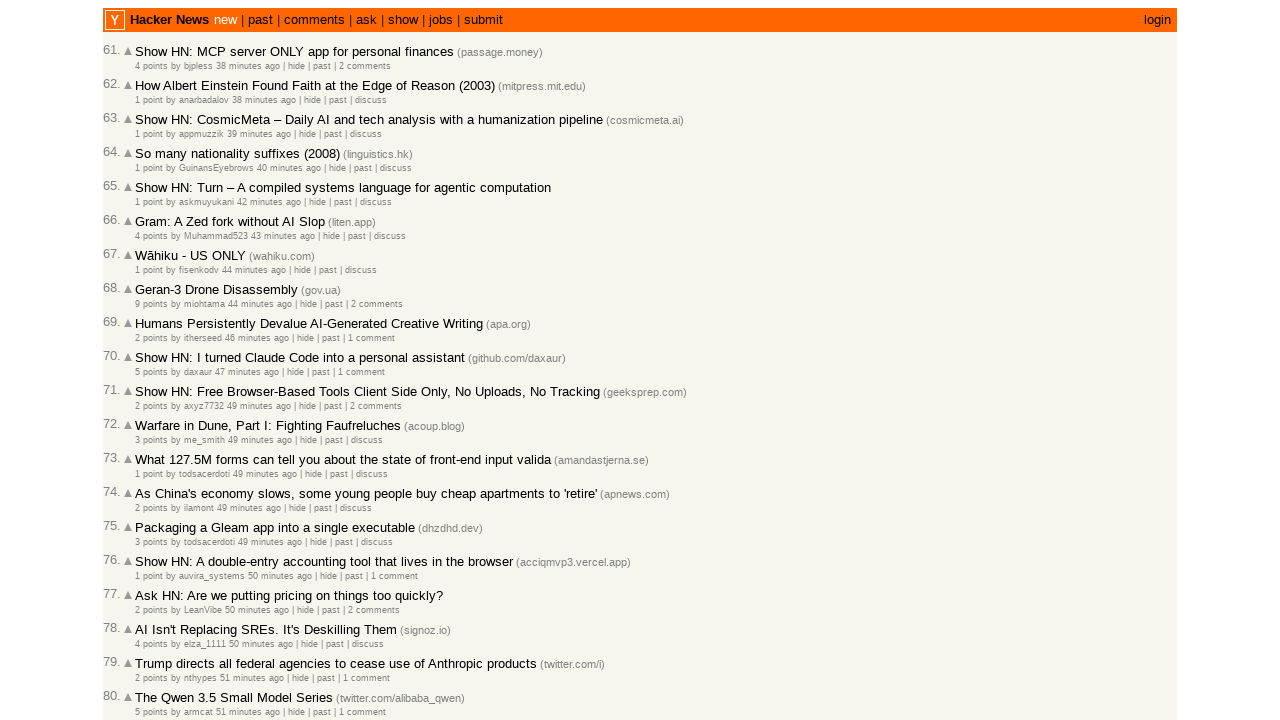

Retrieved text content from row at index 10: '2 points by axyz7732 49 minutes ago  | hide | past | 2 comments'
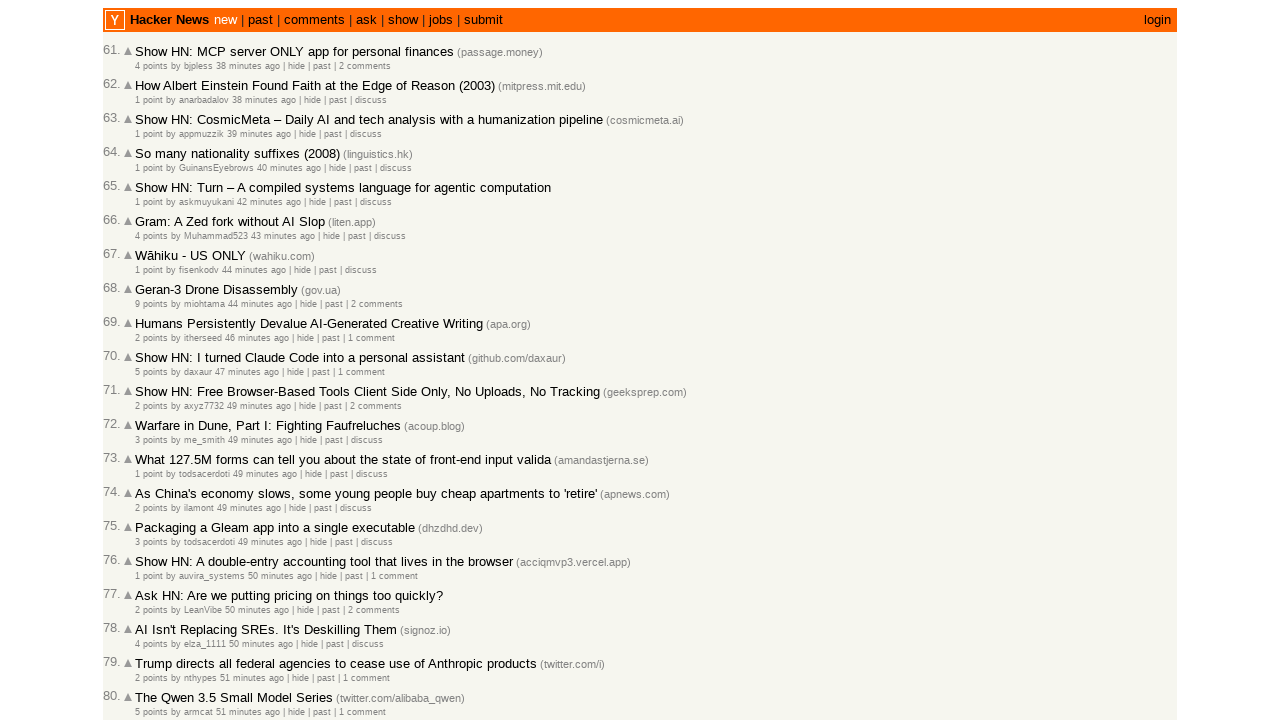

Parsed post time from row 10: 49 minutes ago
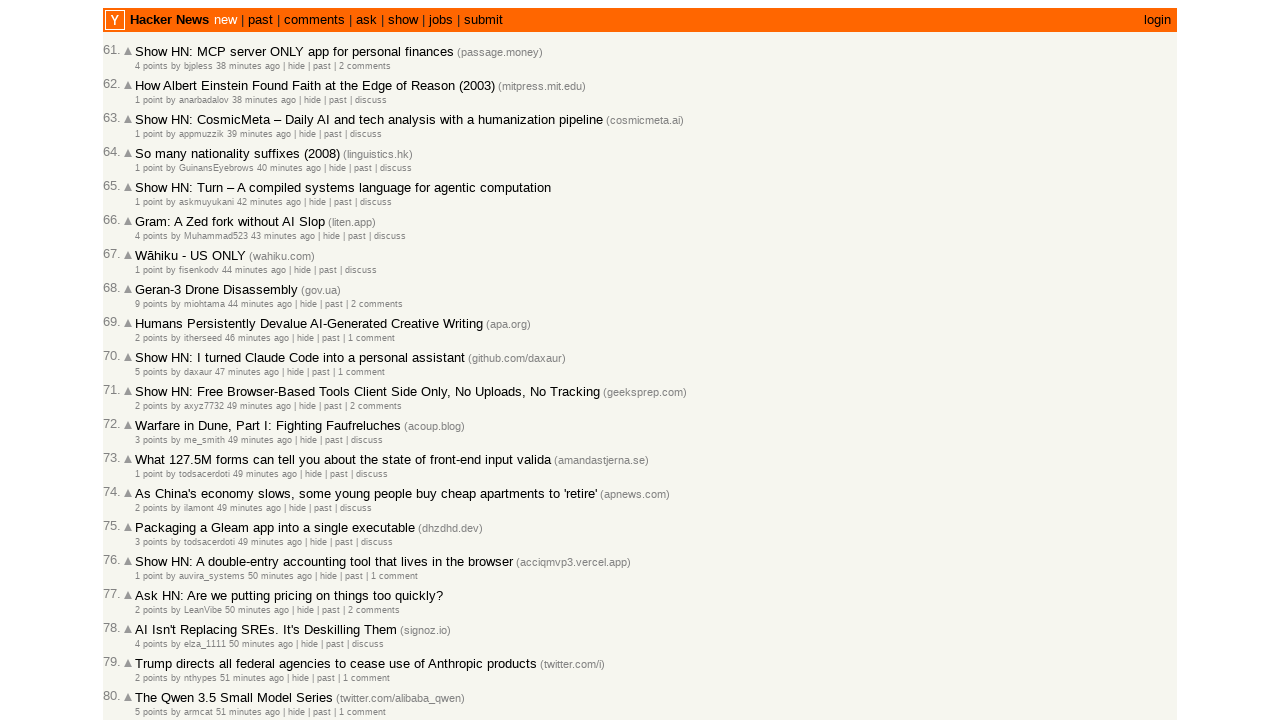

Verified entry 70 is correctly ordered (timestamp: 49 minutes ago)
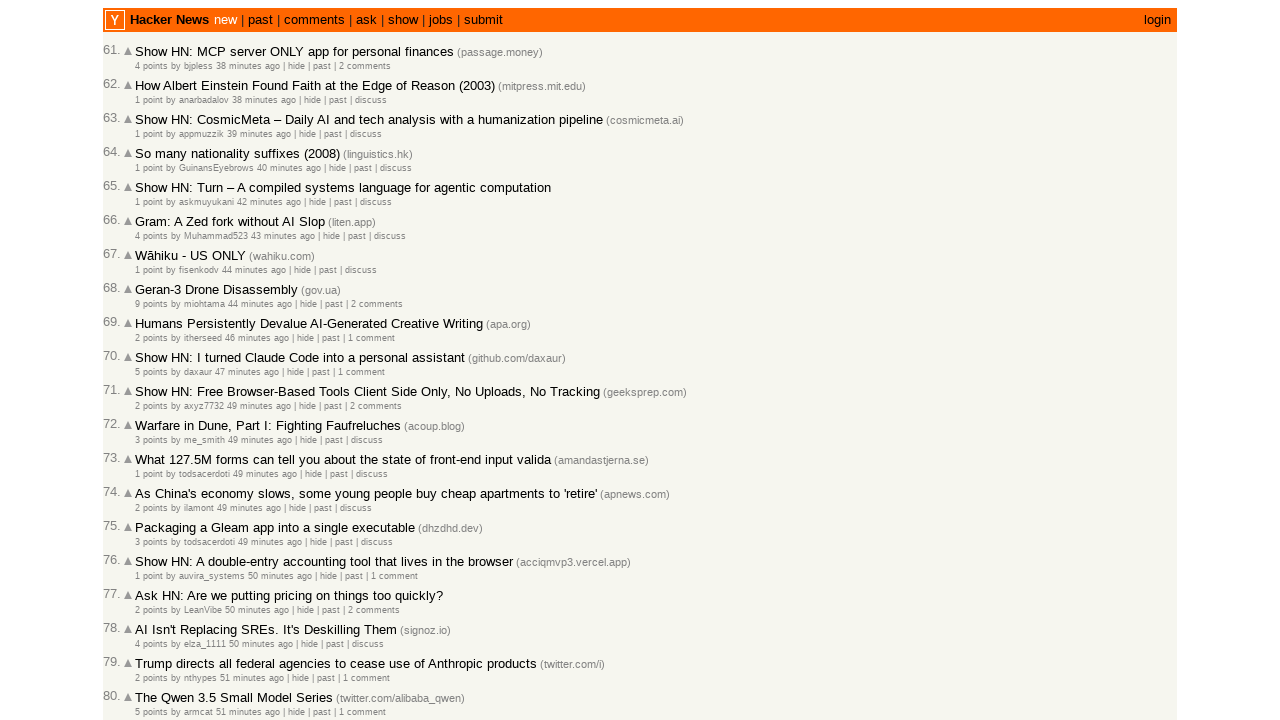

Retrieved all post rows with timestamps (entry 71)
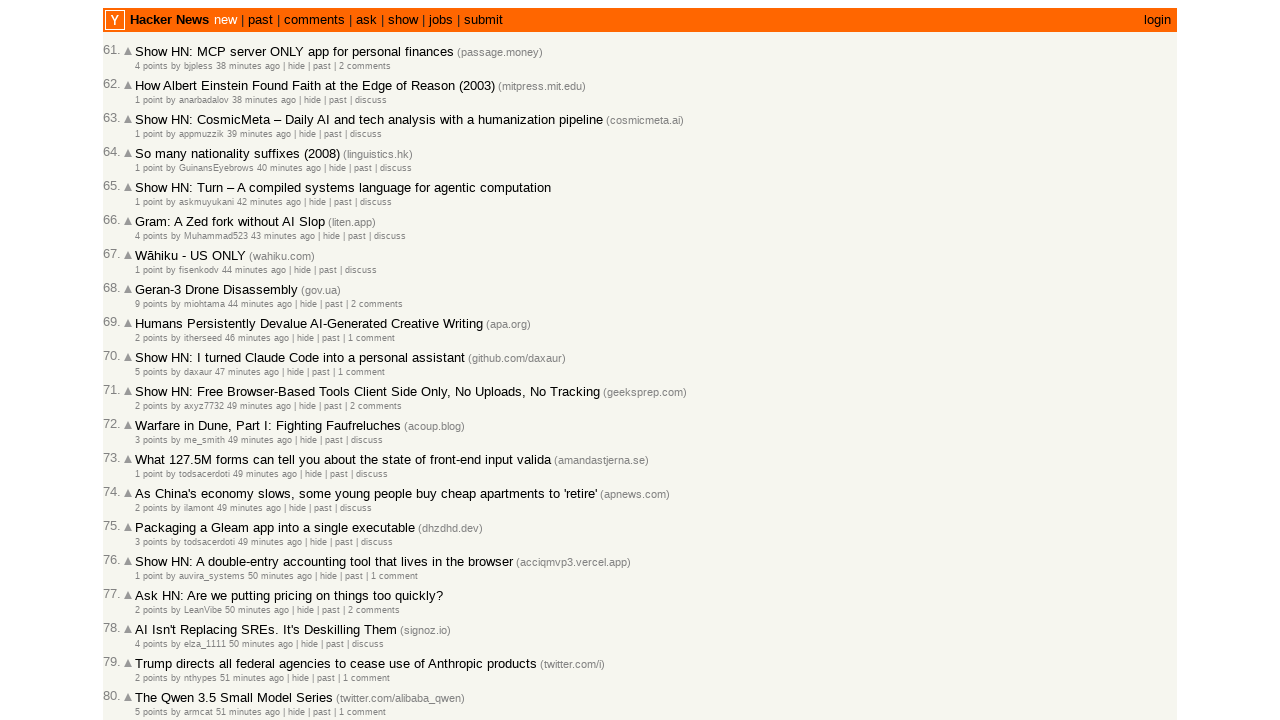

Retrieved text content from row at index 11: '3 points by me_smith 49 minutes ago  | hide | past | discuss'
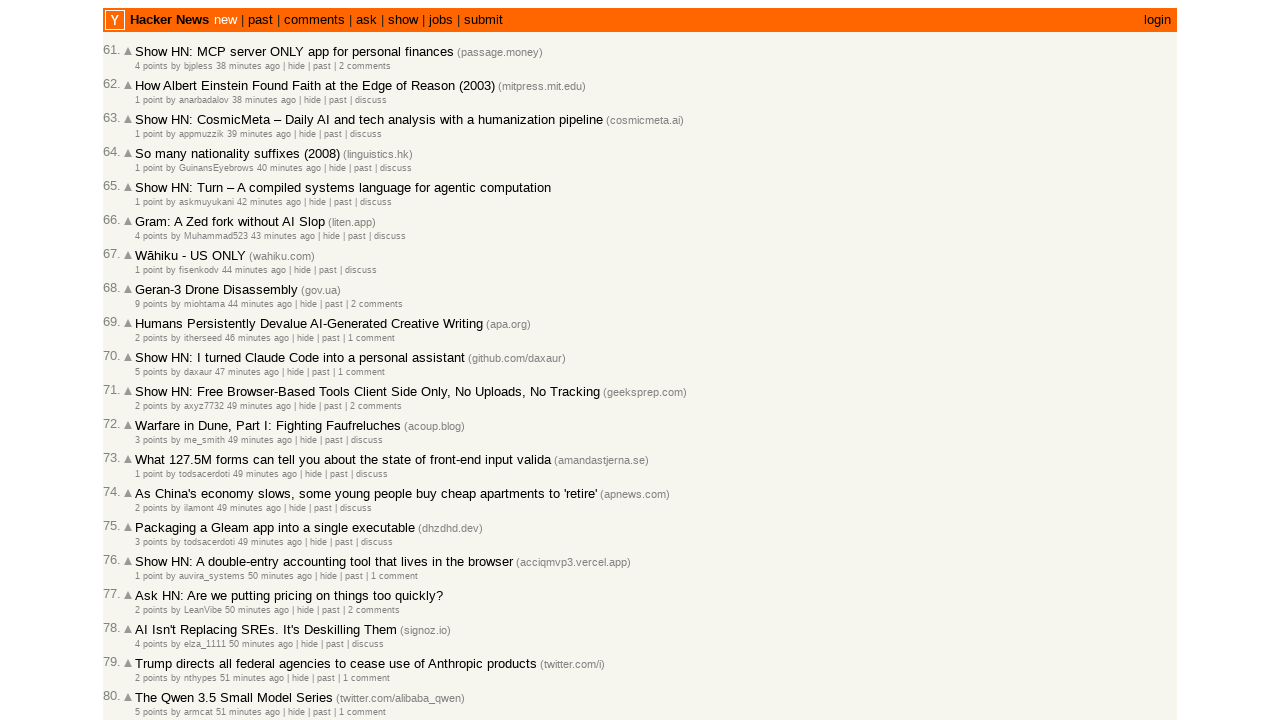

Parsed post time from row 11: 49 minutes ago
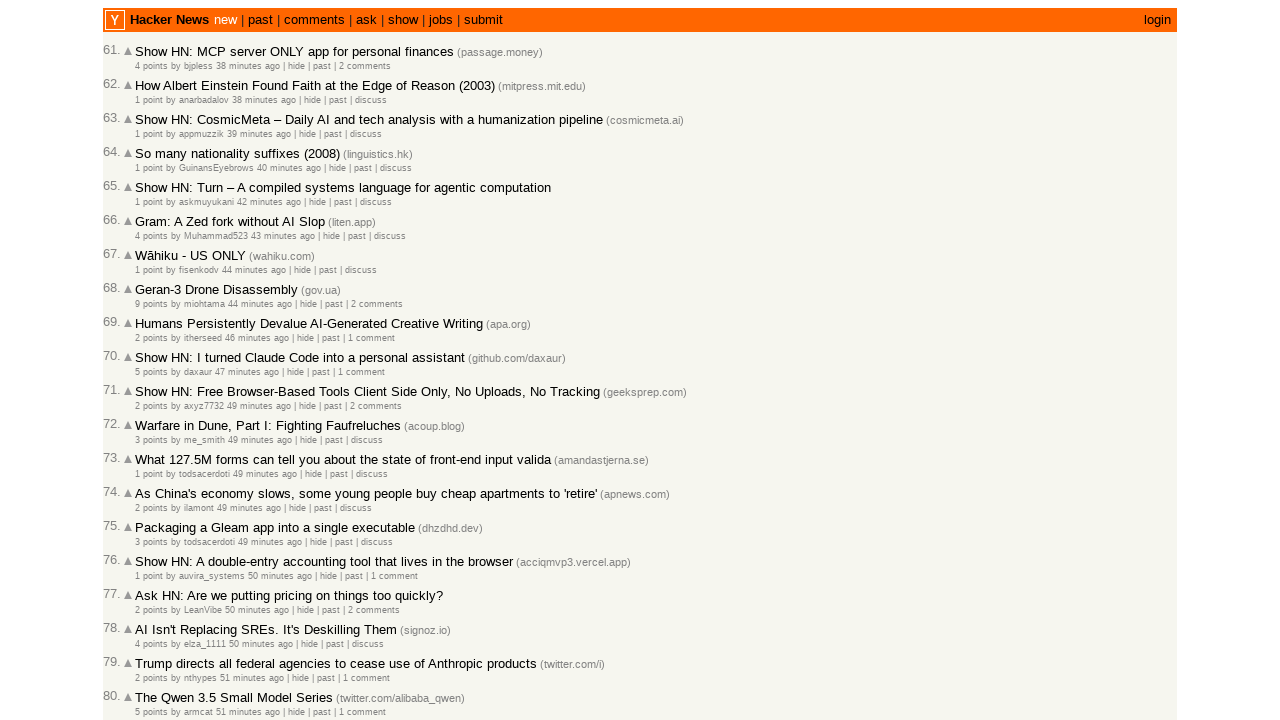

Verified entry 71 is correctly ordered (timestamp: 49 minutes ago)
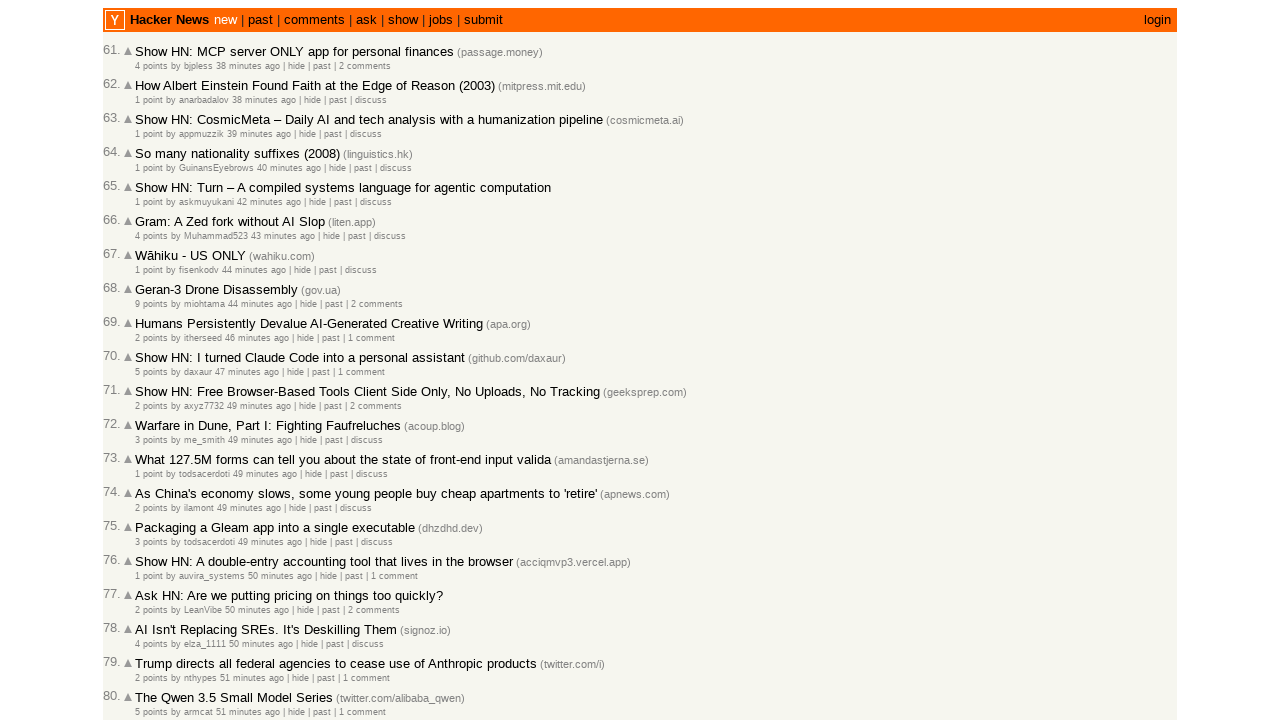

Retrieved all post rows with timestamps (entry 72)
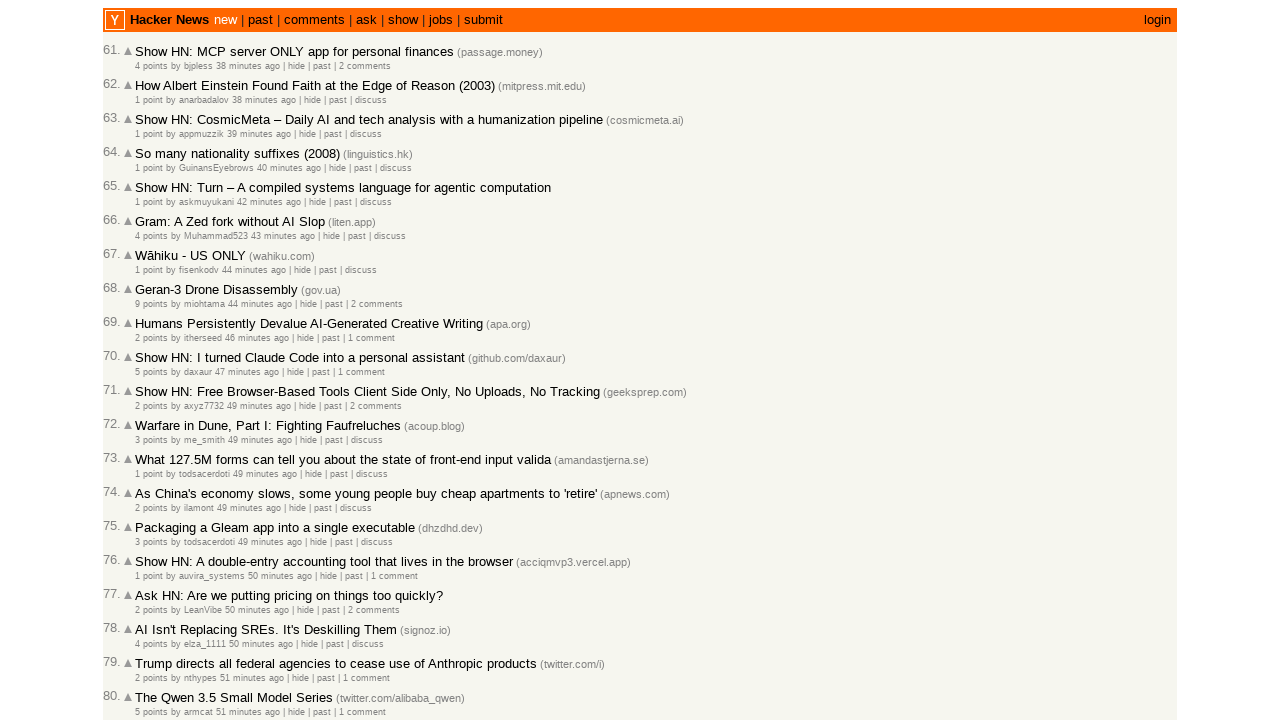

Retrieved text content from row at index 12: '1 point by todsacerdoti 49 minutes ago  | hide | past | discuss'
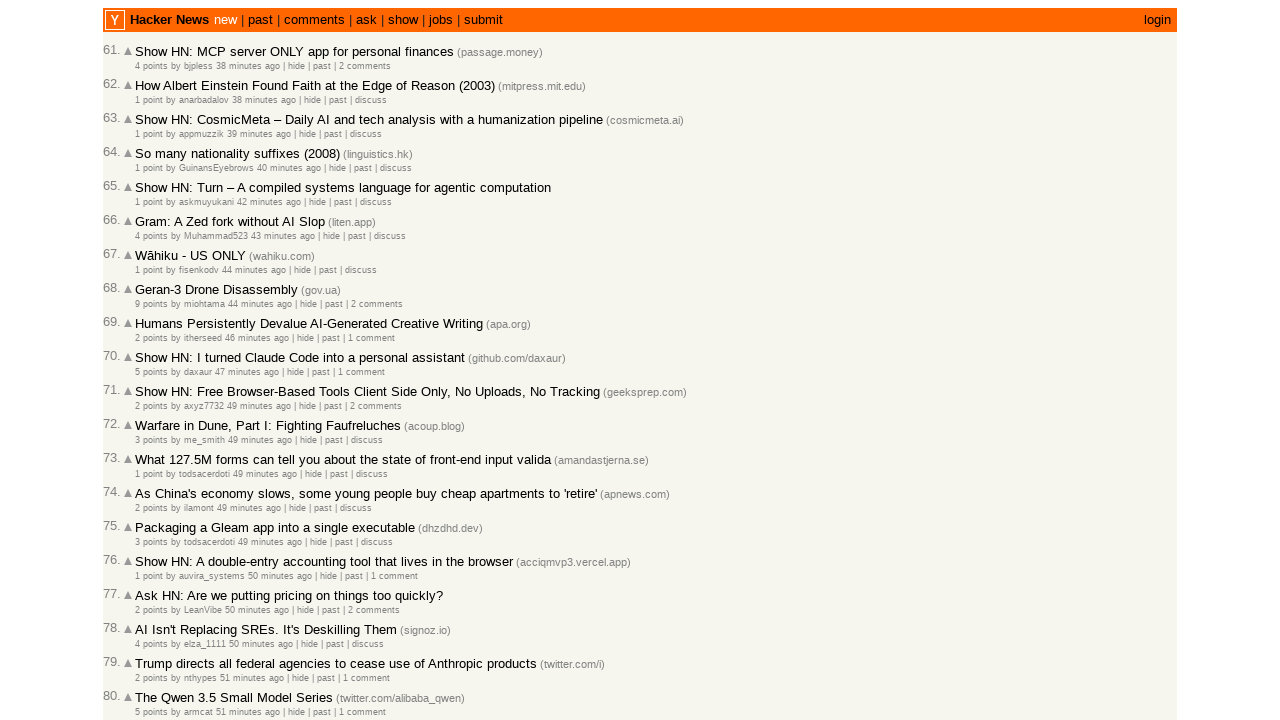

Parsed post time from row 12: 49 minutes ago
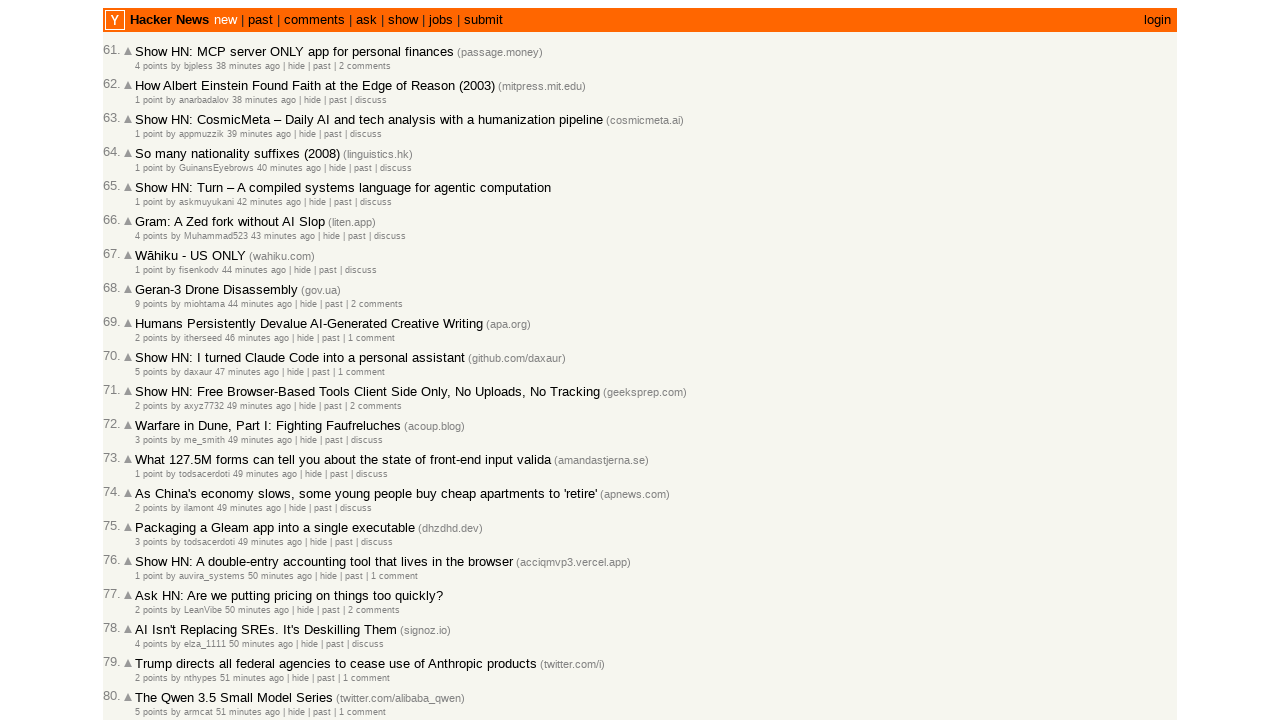

Verified entry 72 is correctly ordered (timestamp: 49 minutes ago)
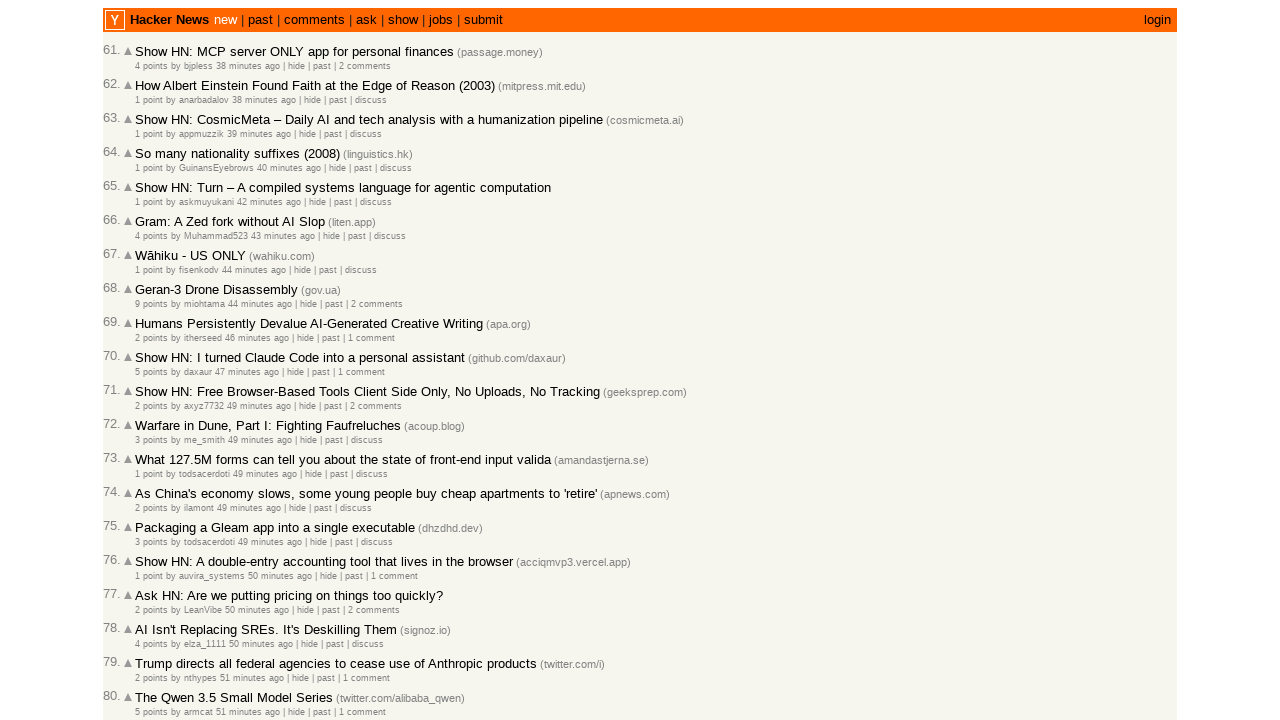

Retrieved all post rows with timestamps (entry 73)
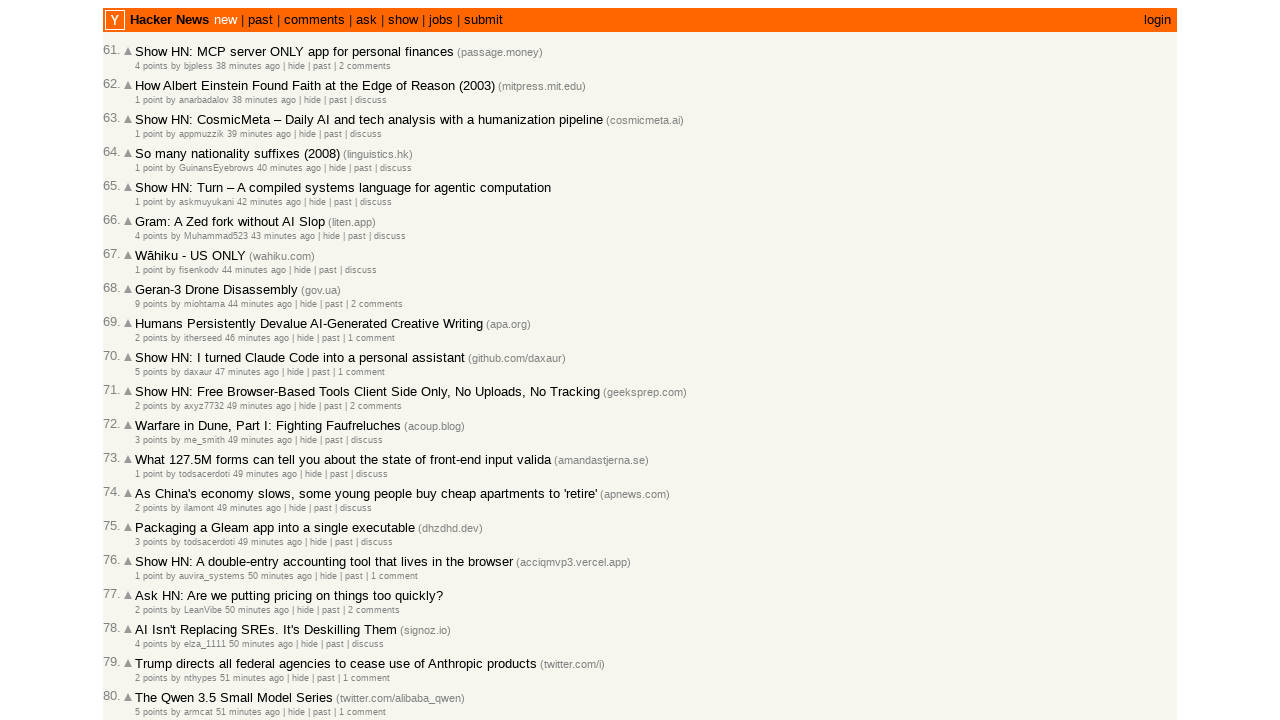

Retrieved text content from row at index 13: '2 points by ilamont 49 minutes ago  | hide | past | discuss'
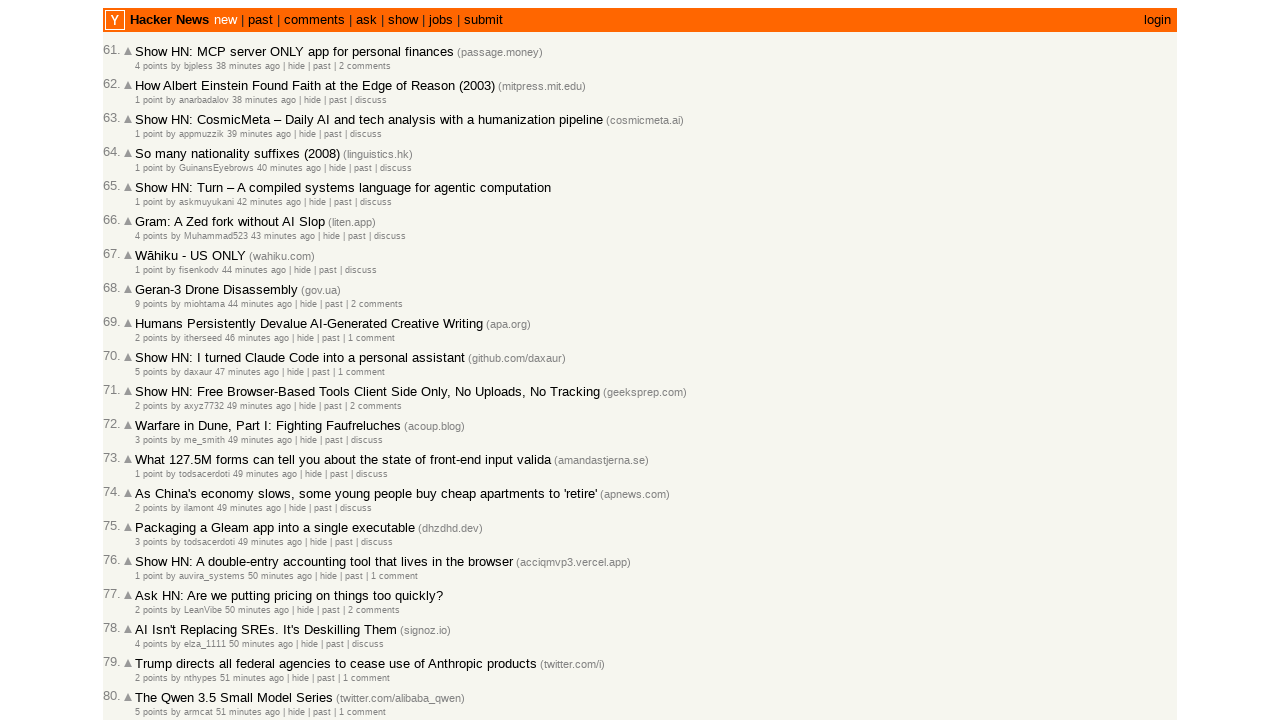

Parsed post time from row 13: 49 minutes ago
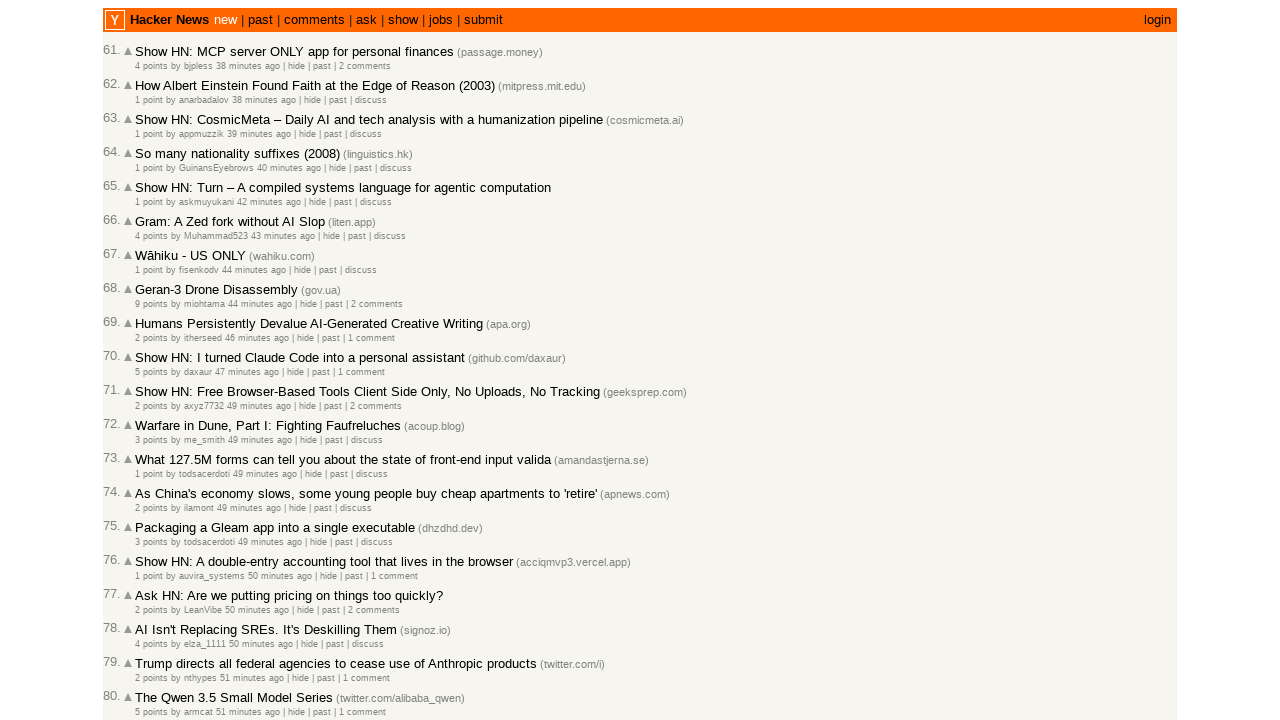

Verified entry 73 is correctly ordered (timestamp: 49 minutes ago)
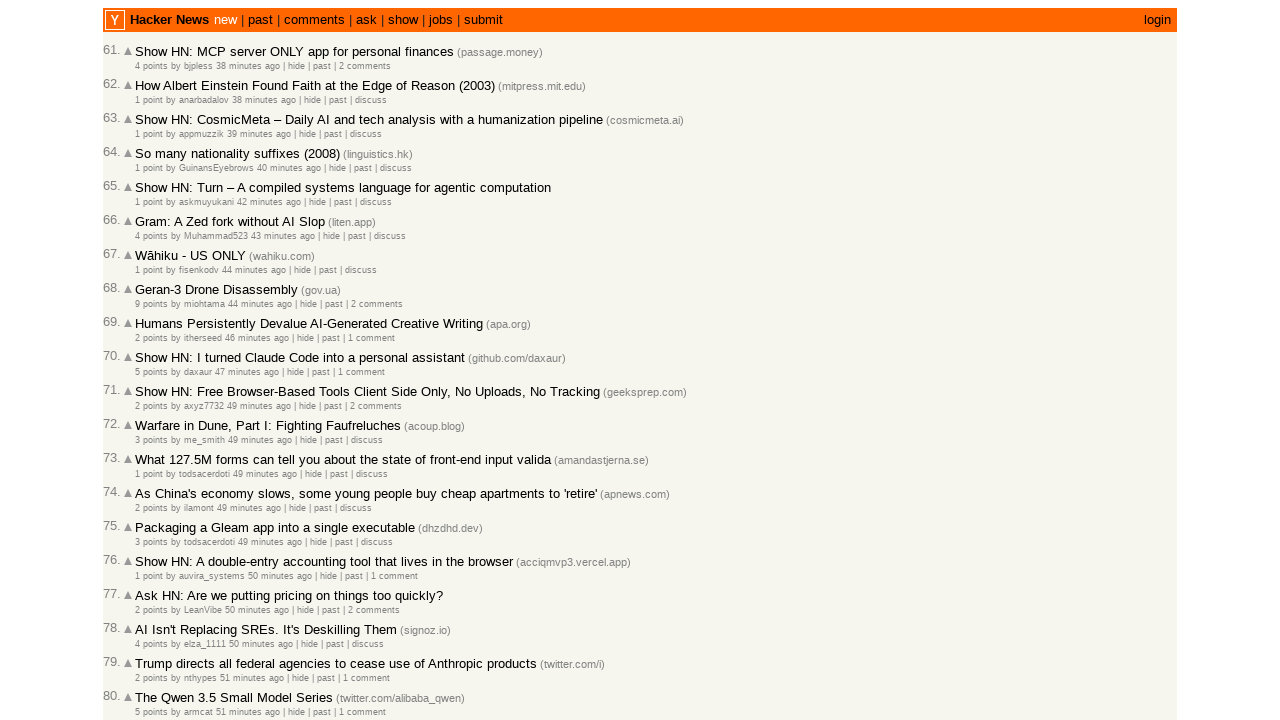

Retrieved all post rows with timestamps (entry 74)
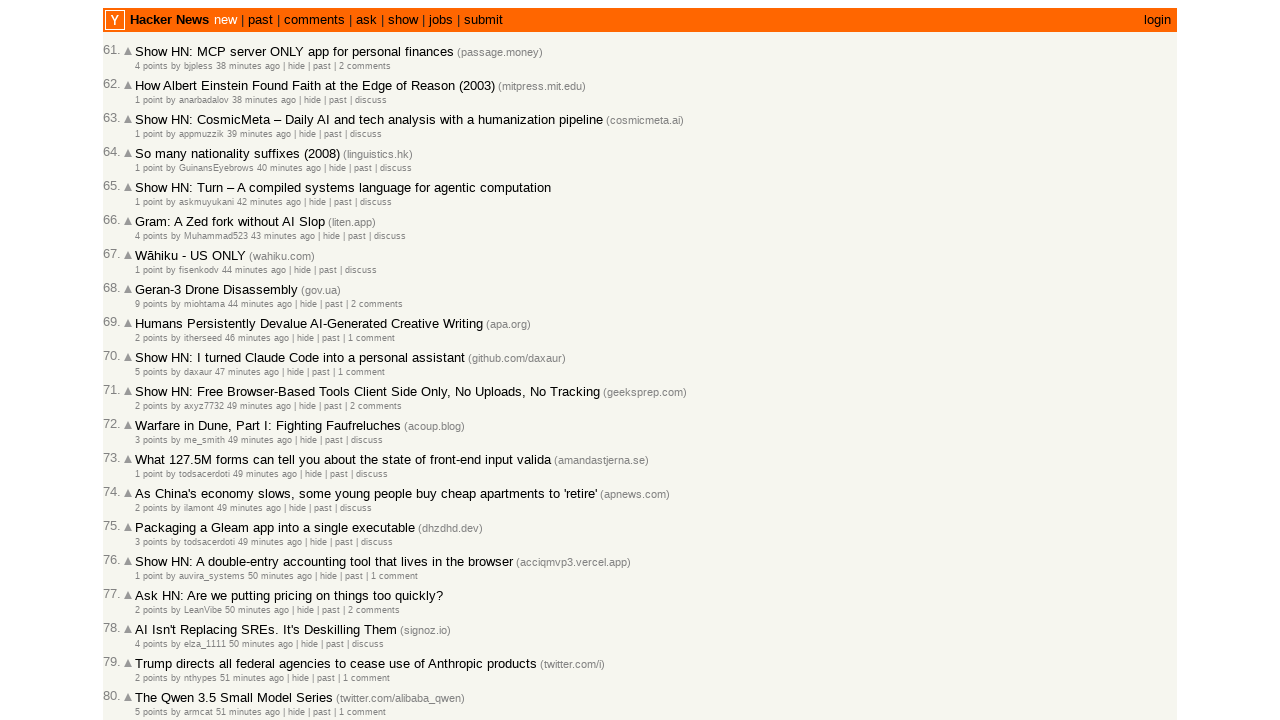

Retrieved text content from row at index 14: '3 points by todsacerdoti 49 minutes ago  | hide | past | discuss'
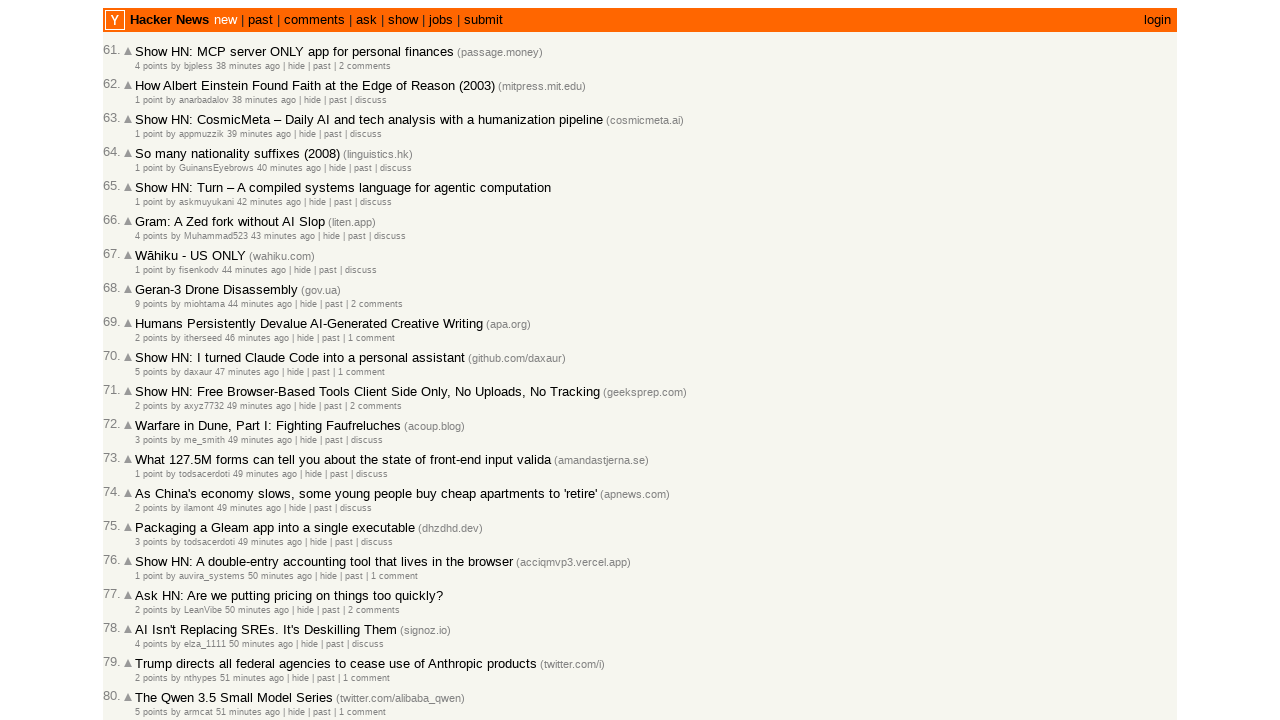

Parsed post time from row 14: 49 minutes ago
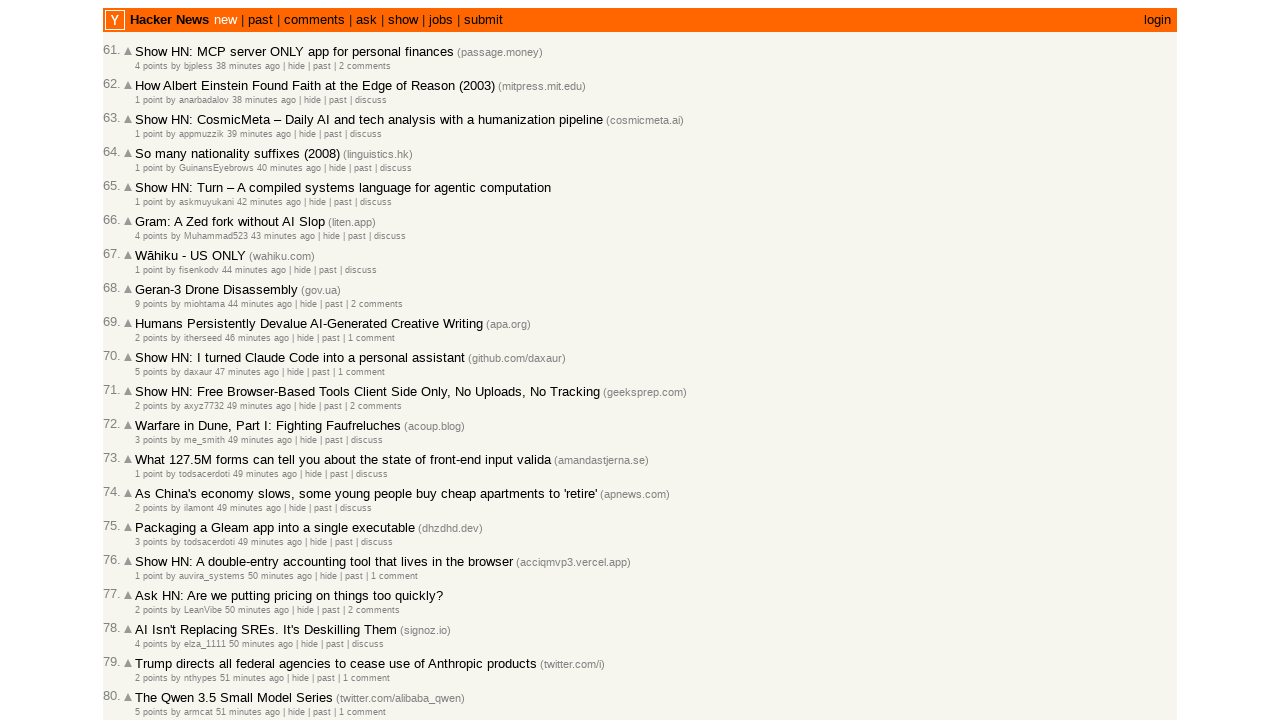

Verified entry 74 is correctly ordered (timestamp: 49 minutes ago)
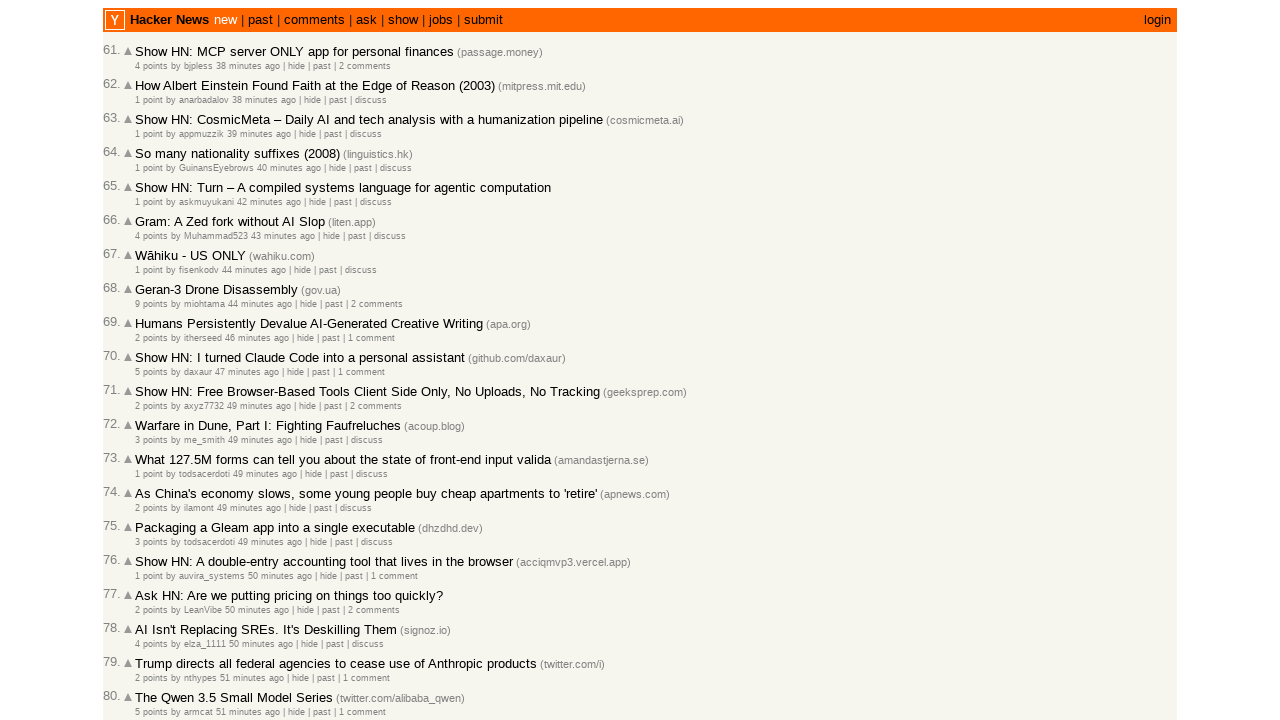

Retrieved all post rows with timestamps (entry 75)
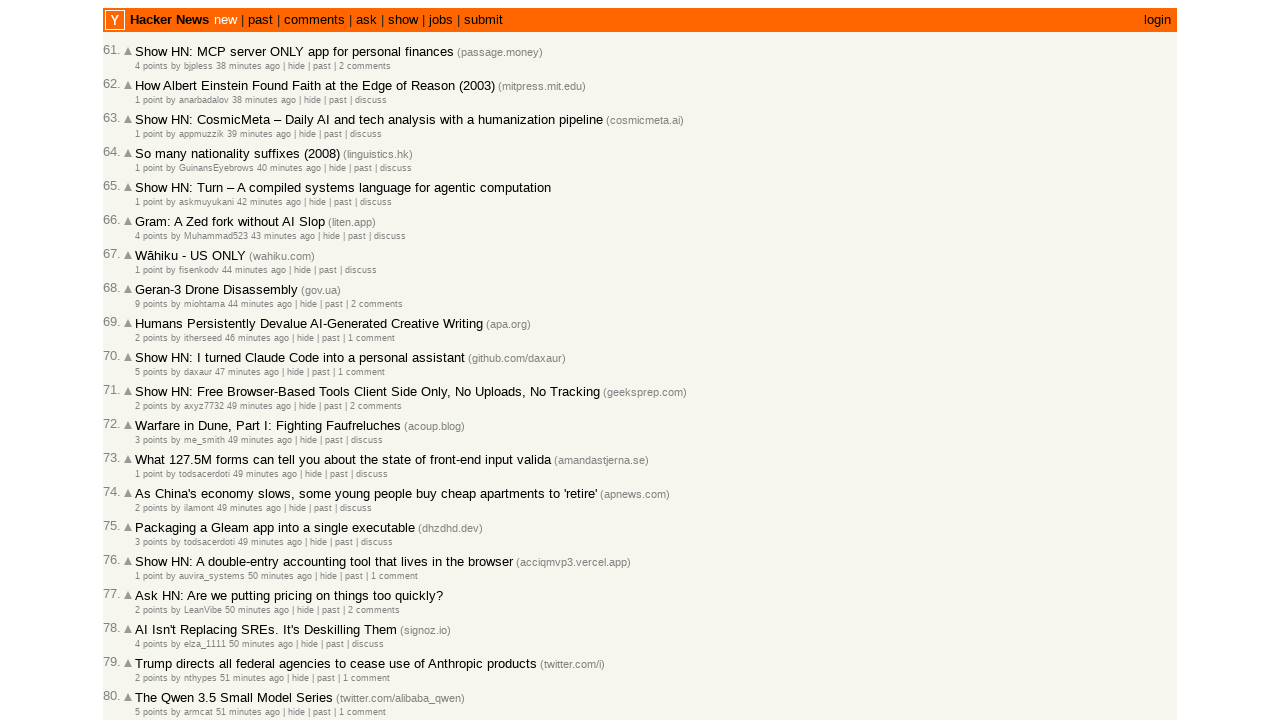

Retrieved text content from row at index 15: '1 point by auvira_systems 50 minutes ago  | hide | past | 1 comment'
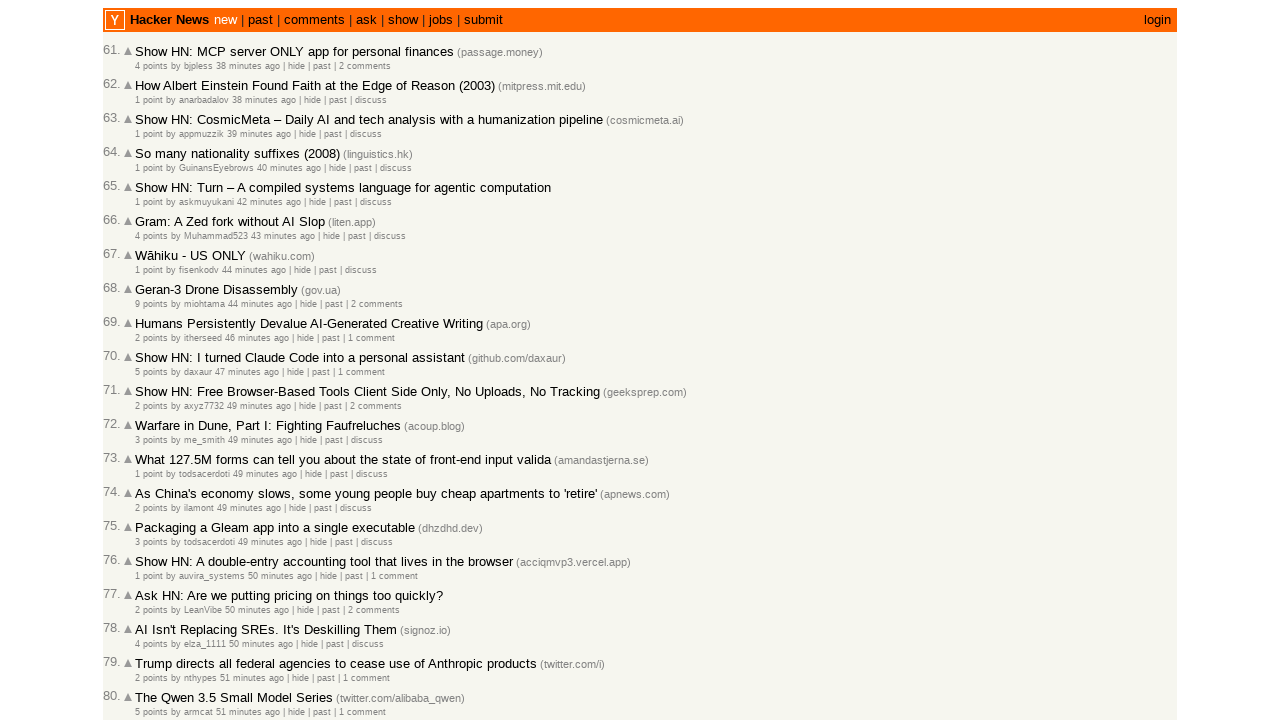

Parsed post time from row 15: 50 minutes ago
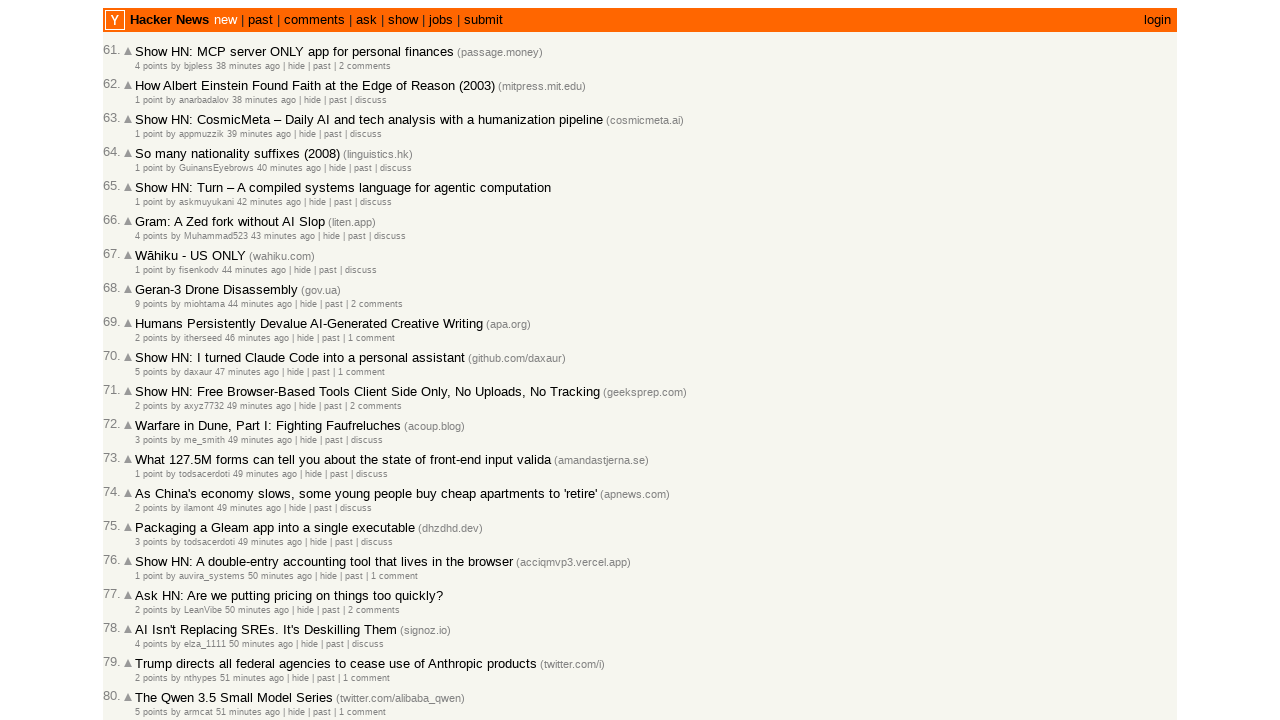

Verified entry 75 is correctly ordered (timestamp: 50 minutes ago)
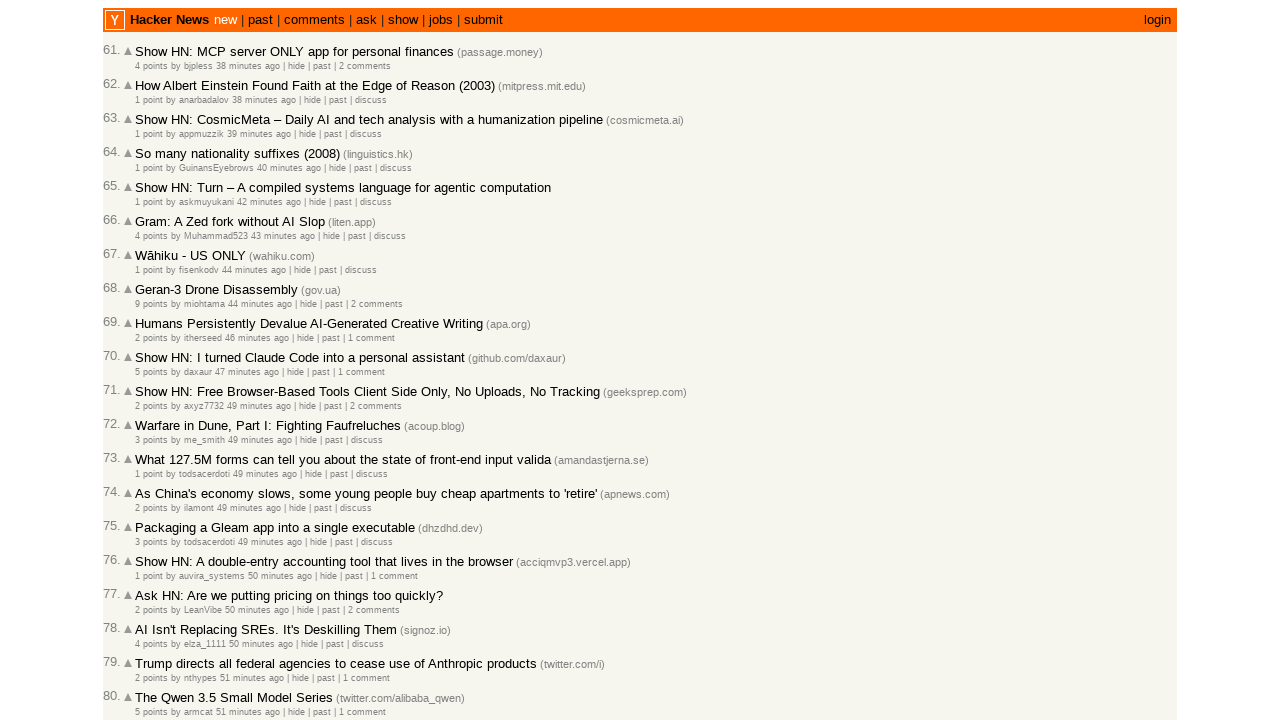

Retrieved all post rows with timestamps (entry 76)
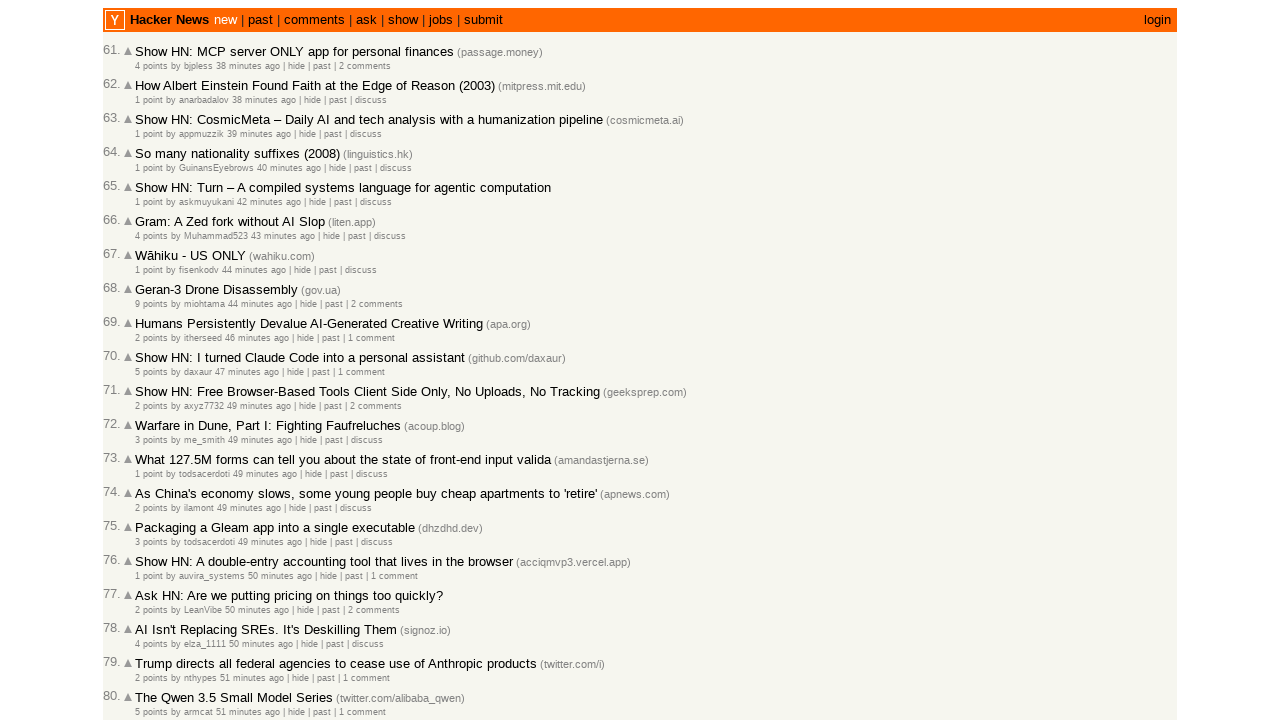

Retrieved text content from row at index 16: '2 points by LeanVibe 50 minutes ago  | hide | past | 2 comments'
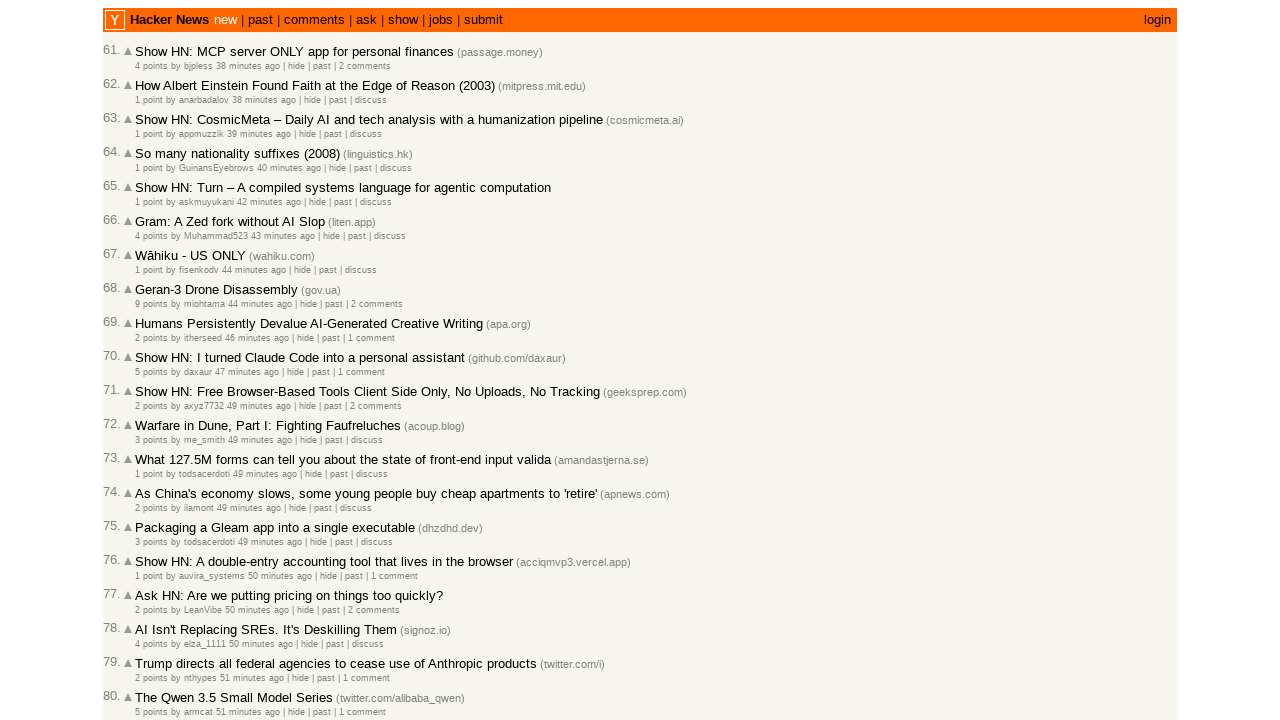

Parsed post time from row 16: 50 minutes ago
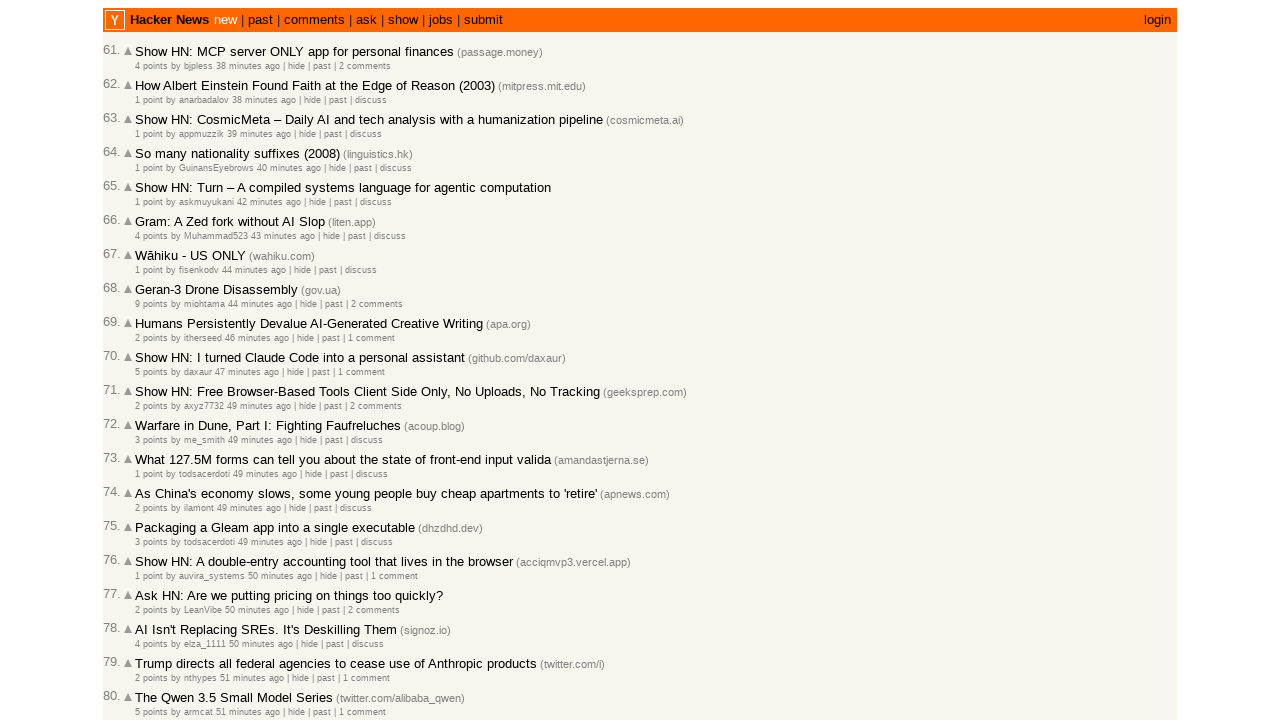

Verified entry 76 is correctly ordered (timestamp: 50 minutes ago)
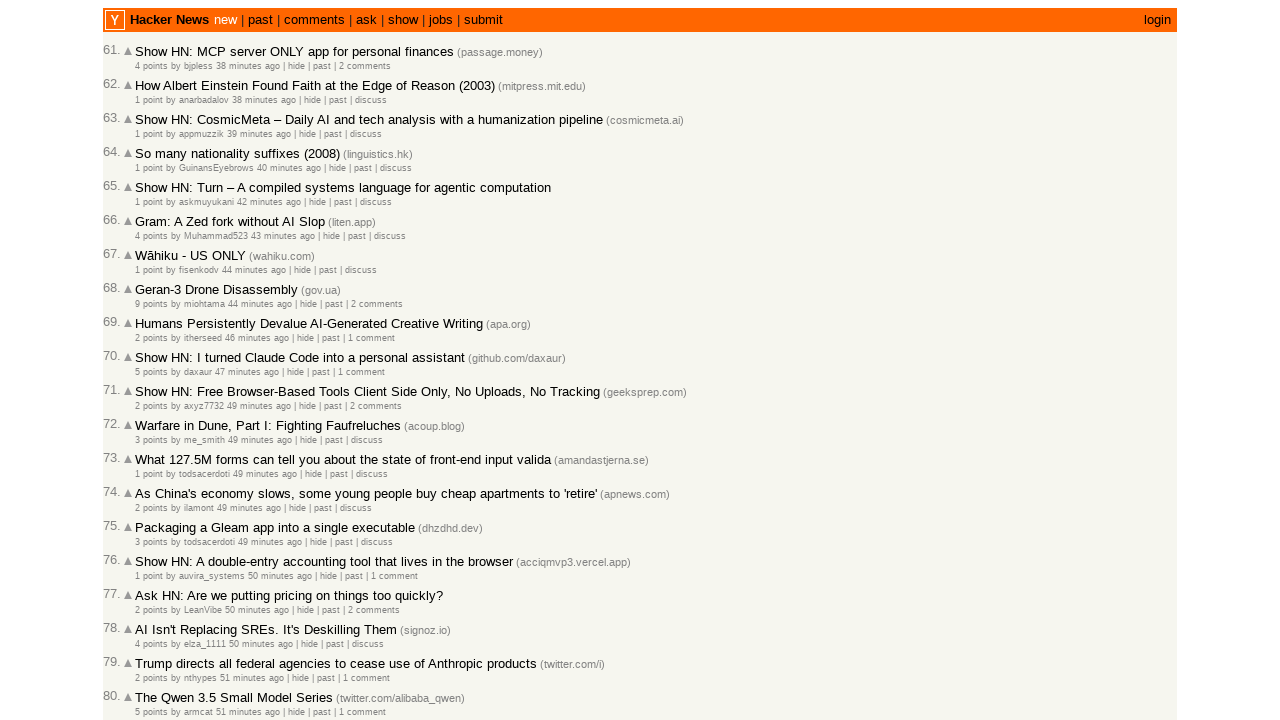

Retrieved all post rows with timestamps (entry 77)
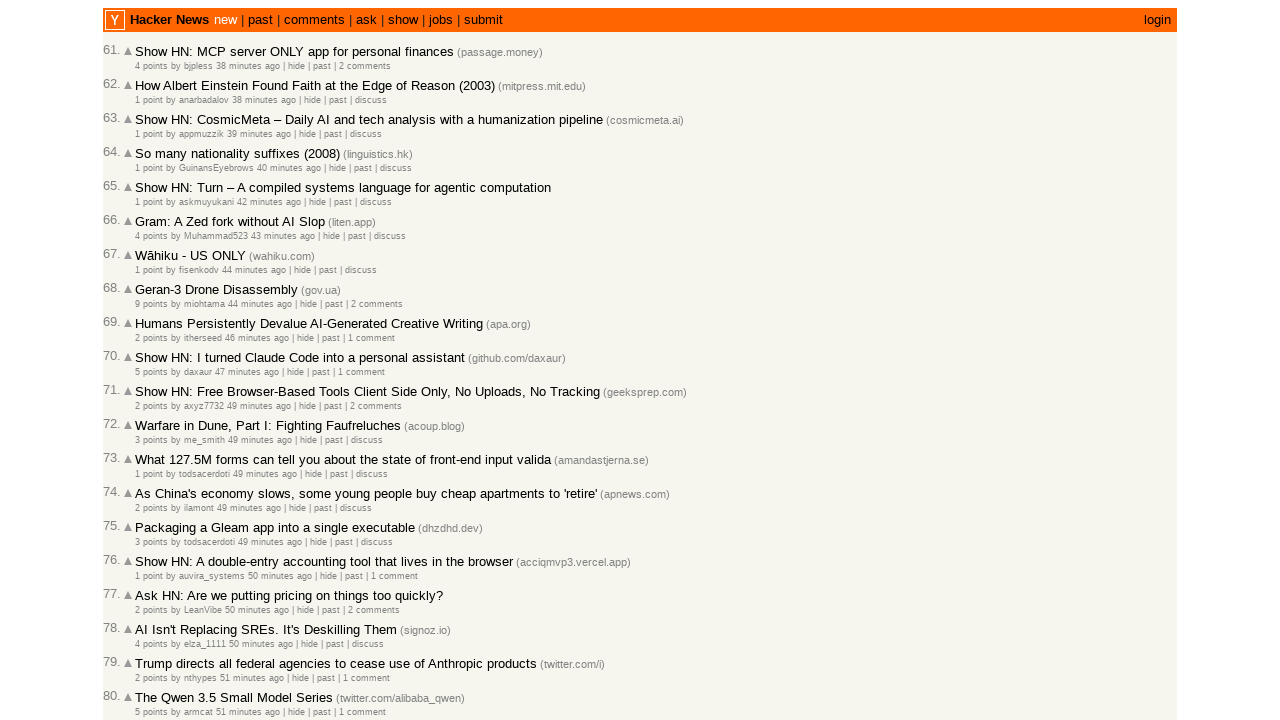

Retrieved text content from row at index 17: '4 points by elza_1111 50 minutes ago  | hide | past | discuss'
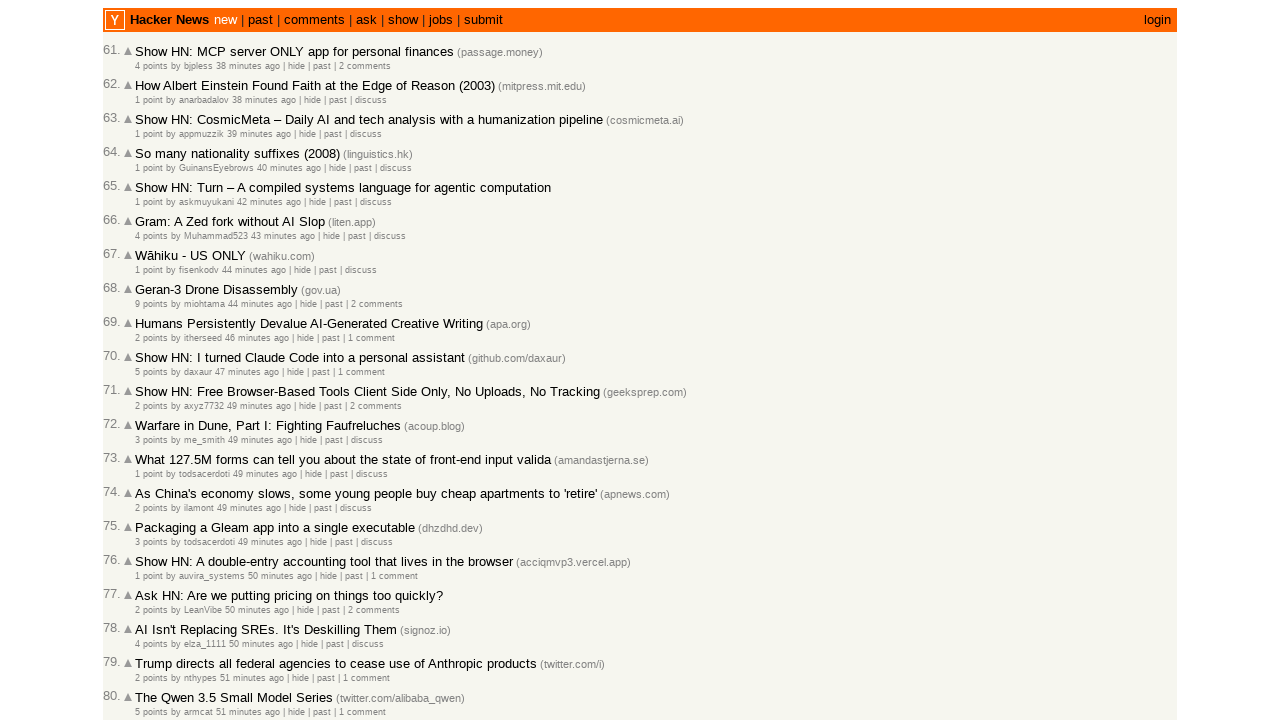

Parsed post time from row 17: 50 minutes ago
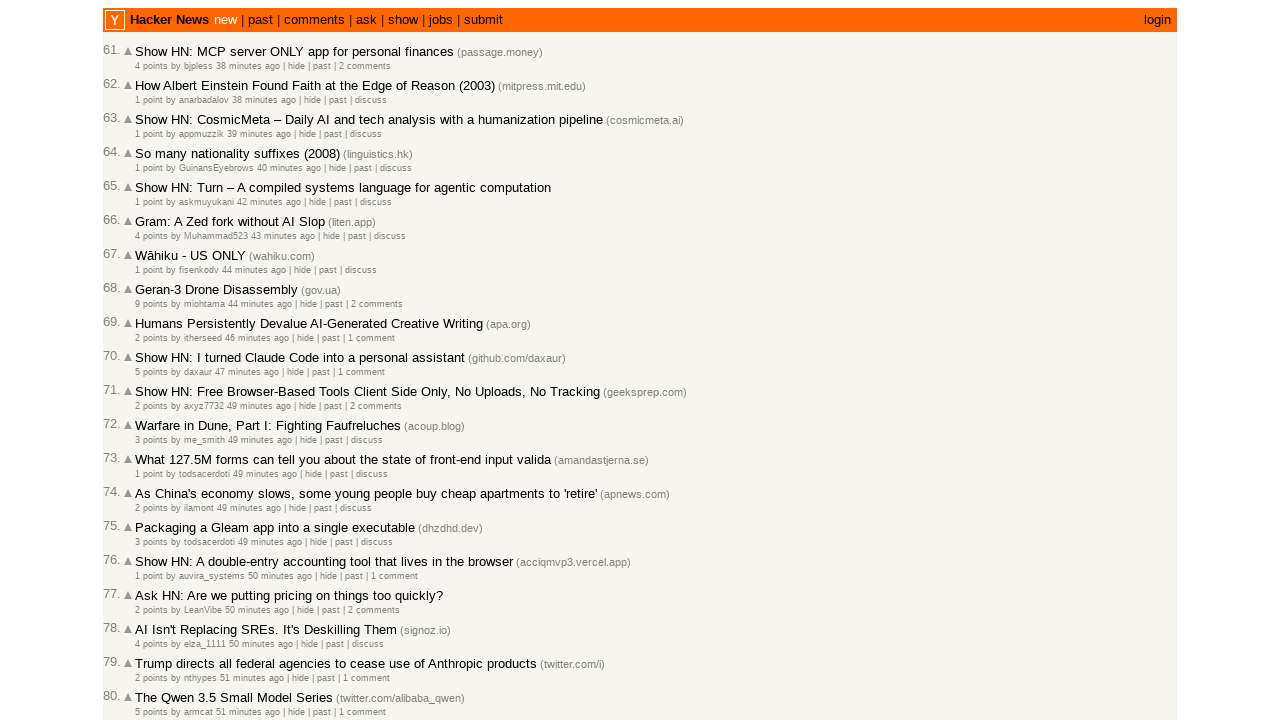

Verified entry 77 is correctly ordered (timestamp: 50 minutes ago)
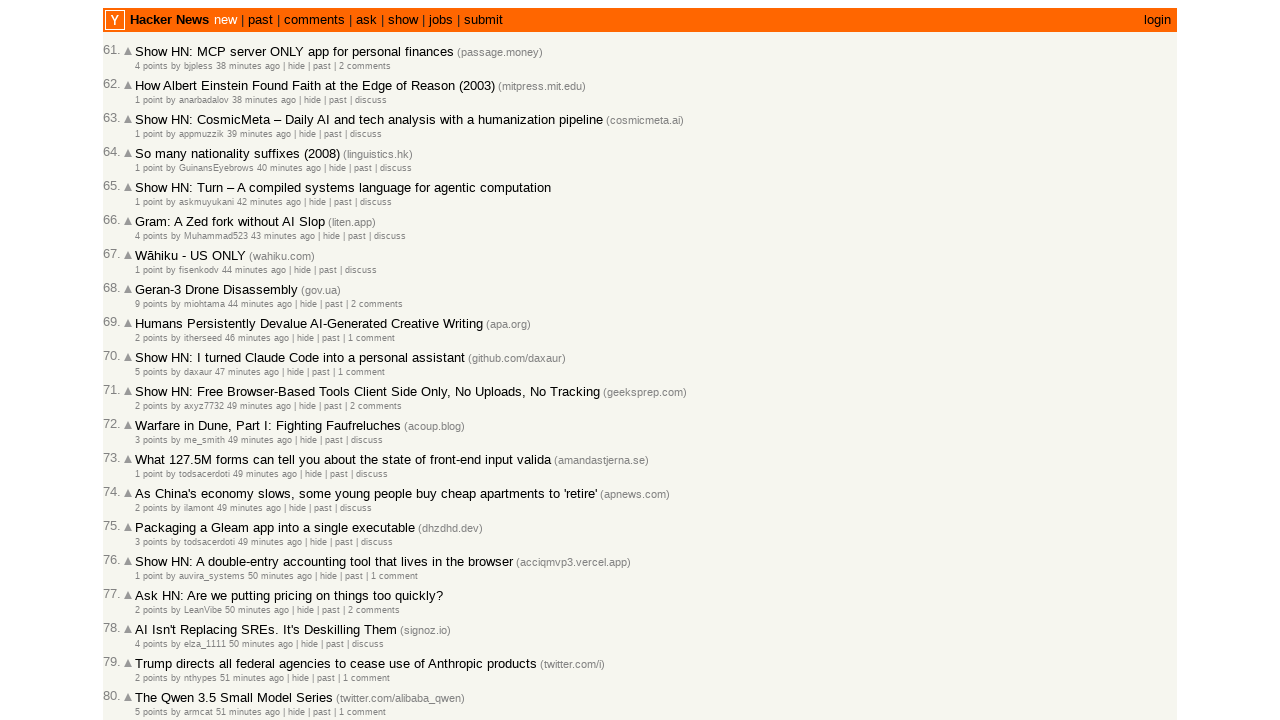

Retrieved all post rows with timestamps (entry 78)
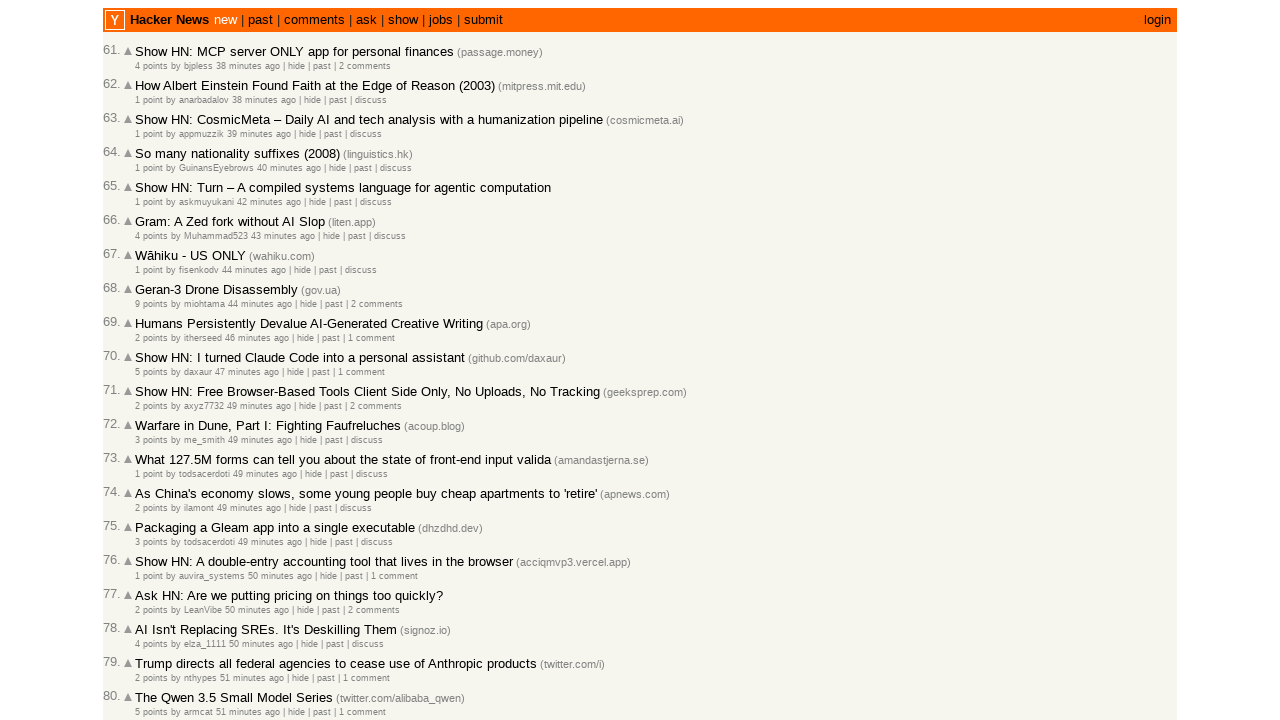

Retrieved text content from row at index 18: '2 points by nthypes 51 minutes ago  | hide | past | 1 comment'
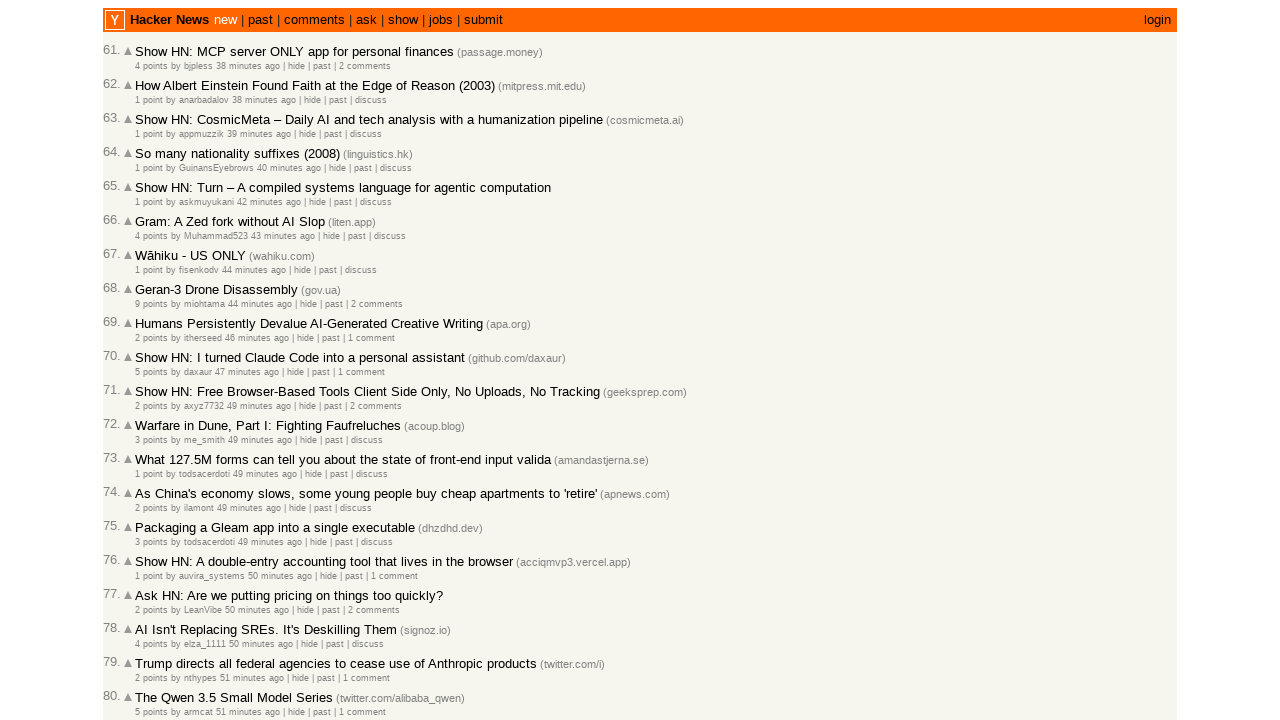

Parsed post time from row 18: 51 minutes ago
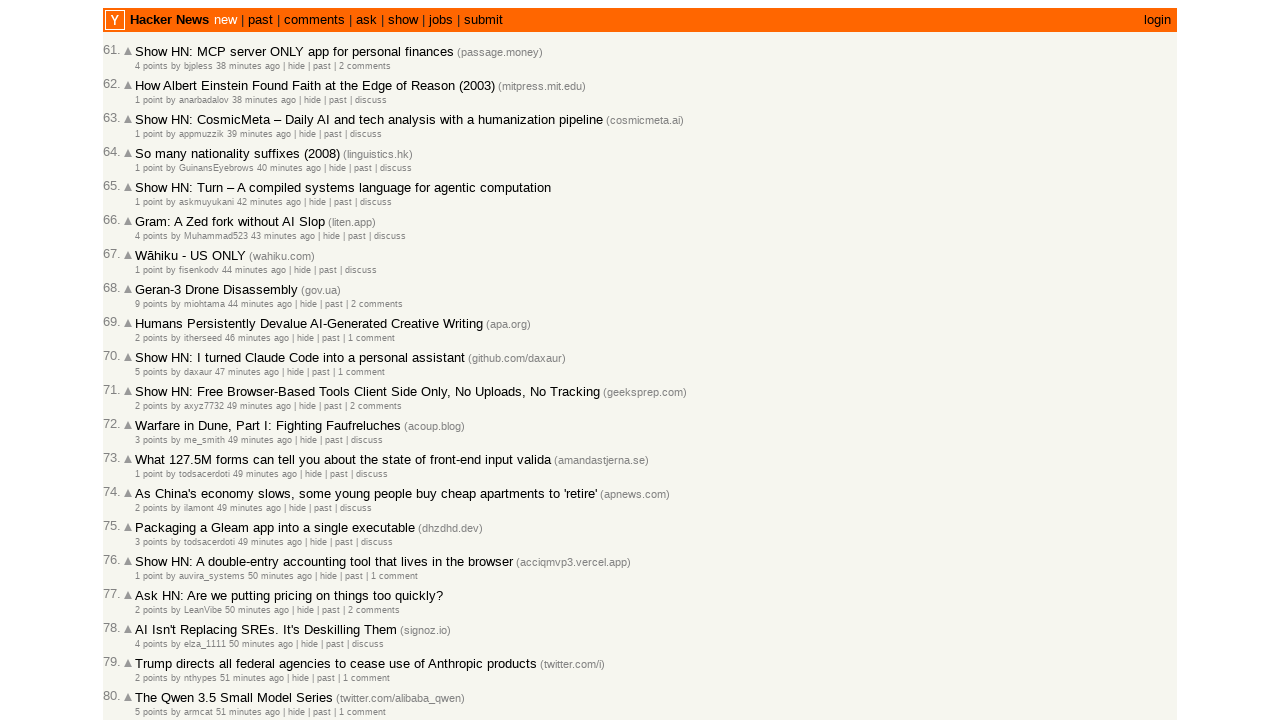

Verified entry 78 is correctly ordered (timestamp: 51 minutes ago)
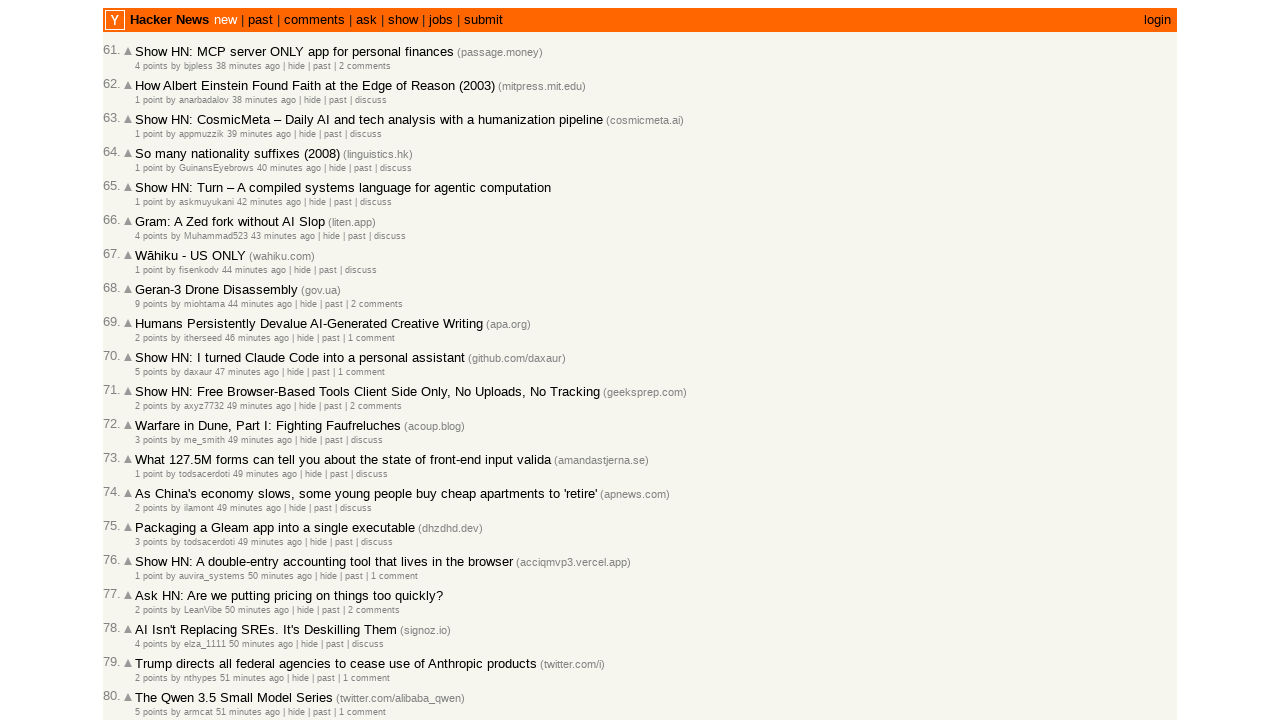

Retrieved all post rows with timestamps (entry 79)
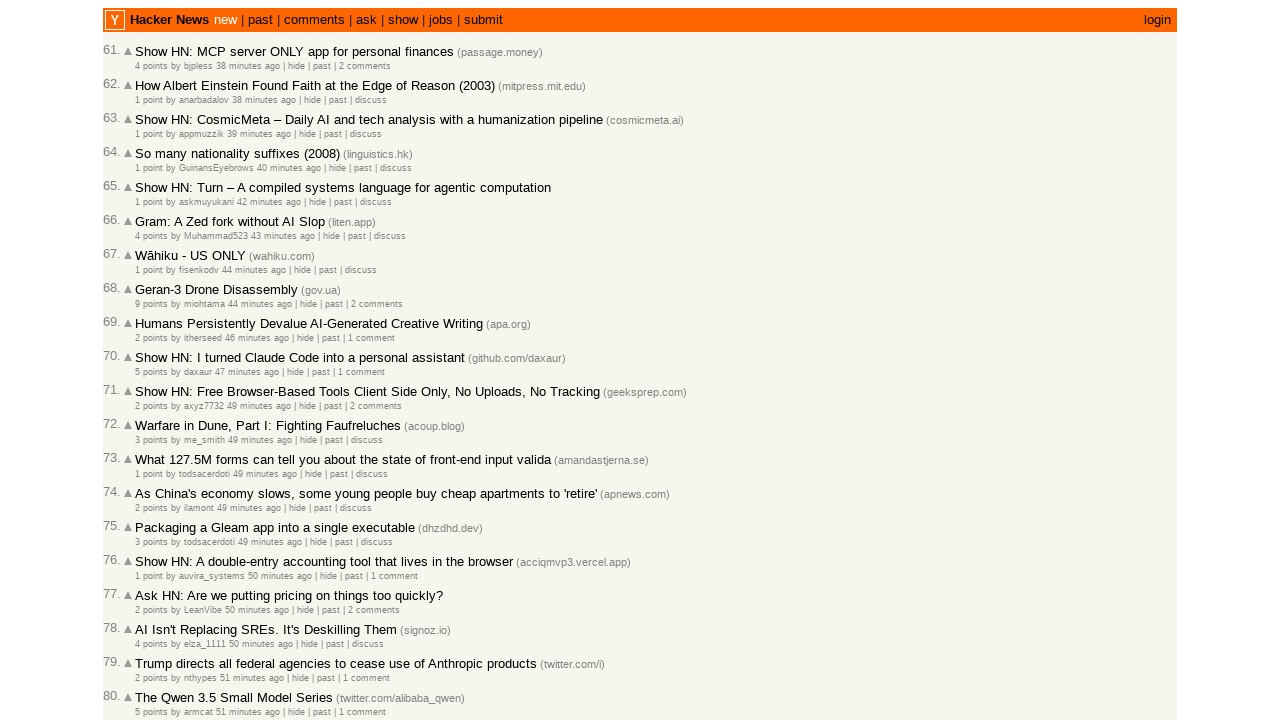

Retrieved text content from row at index 19: '5 points by armcat 51 minutes ago  | hide | past | 1 comment'
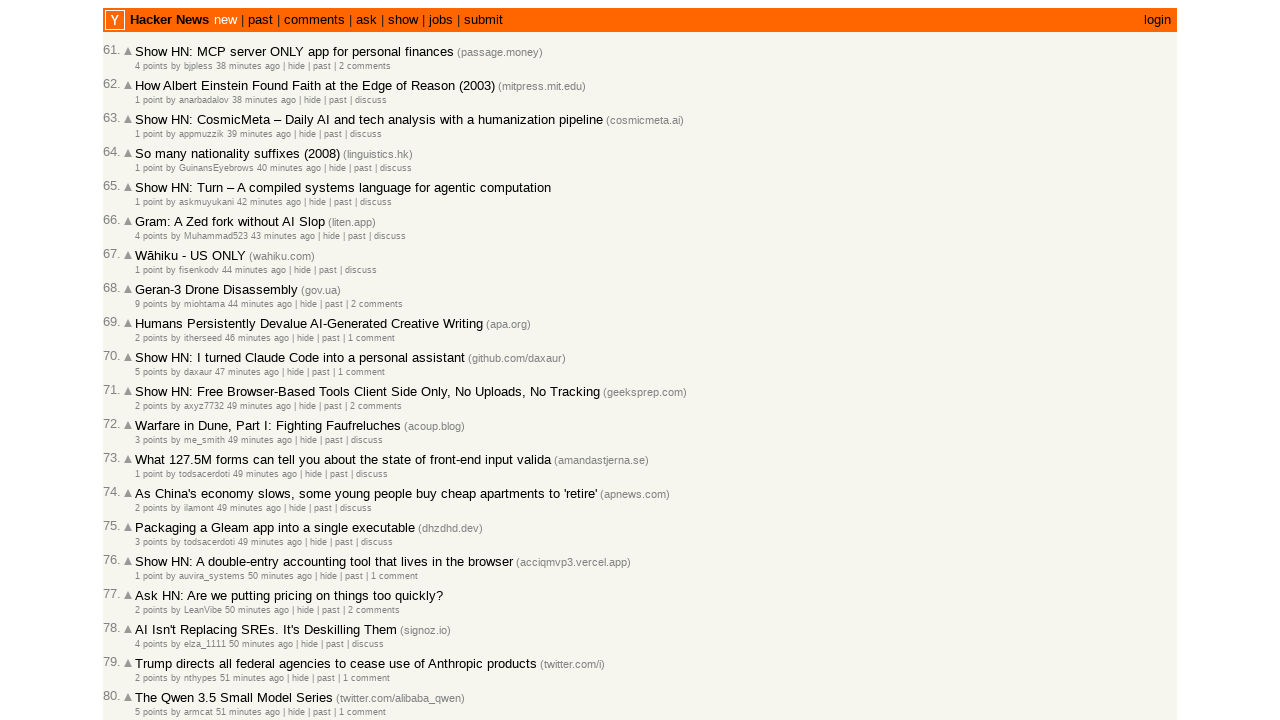

Parsed post time from row 19: 51 minutes ago
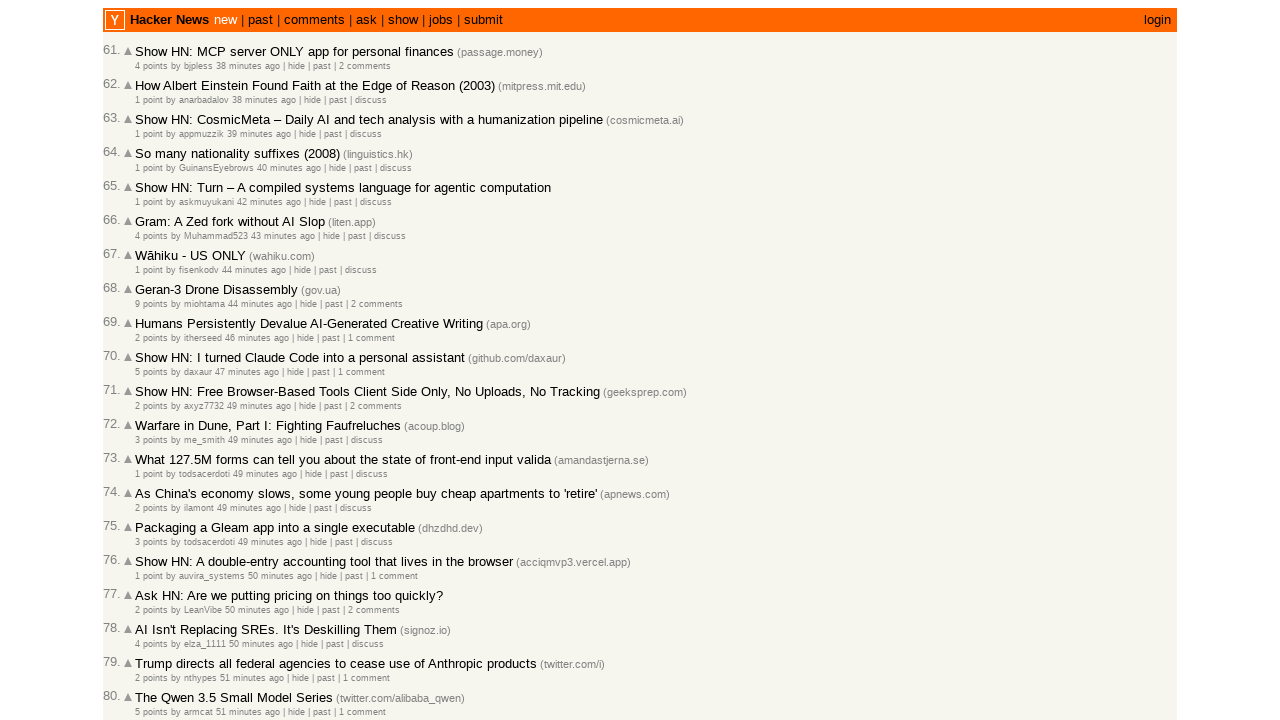

Verified entry 79 is correctly ordered (timestamp: 51 minutes ago)
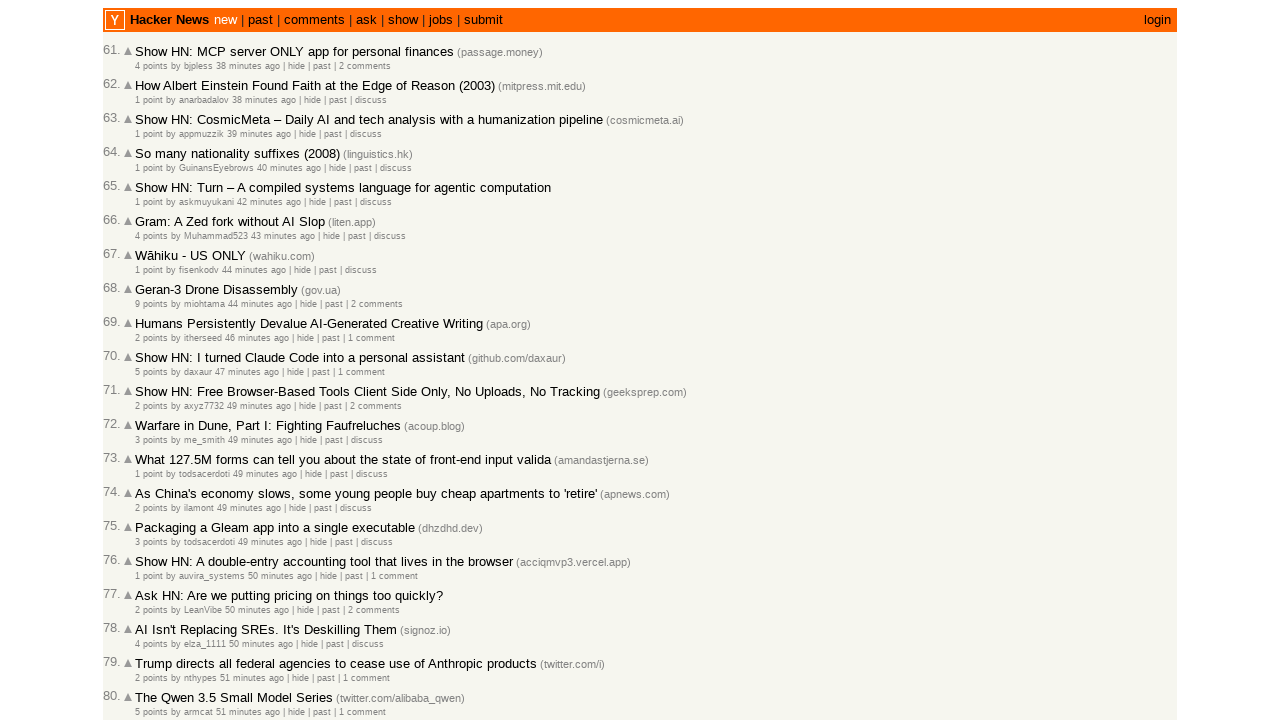

Retrieved all post rows with timestamps (entry 80)
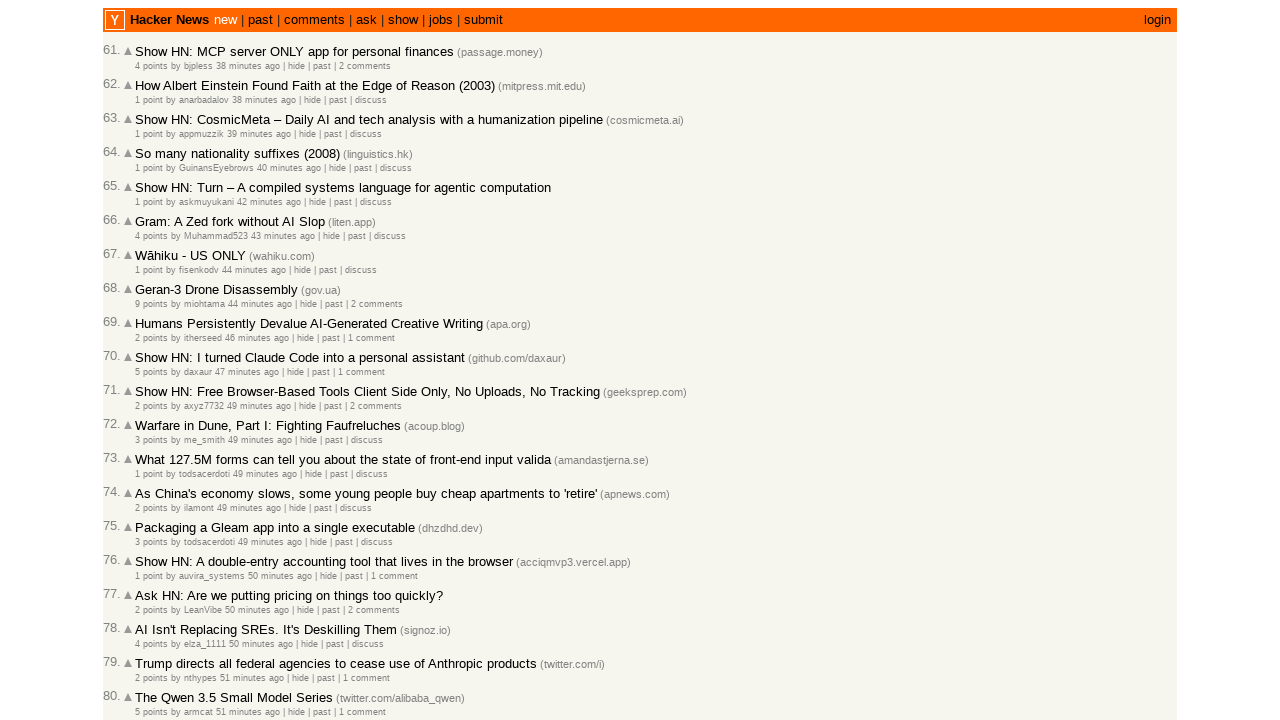

Retrieved text content from row at index 20: '1 point by stinger 52 minutes ago  | hide | past | discuss'
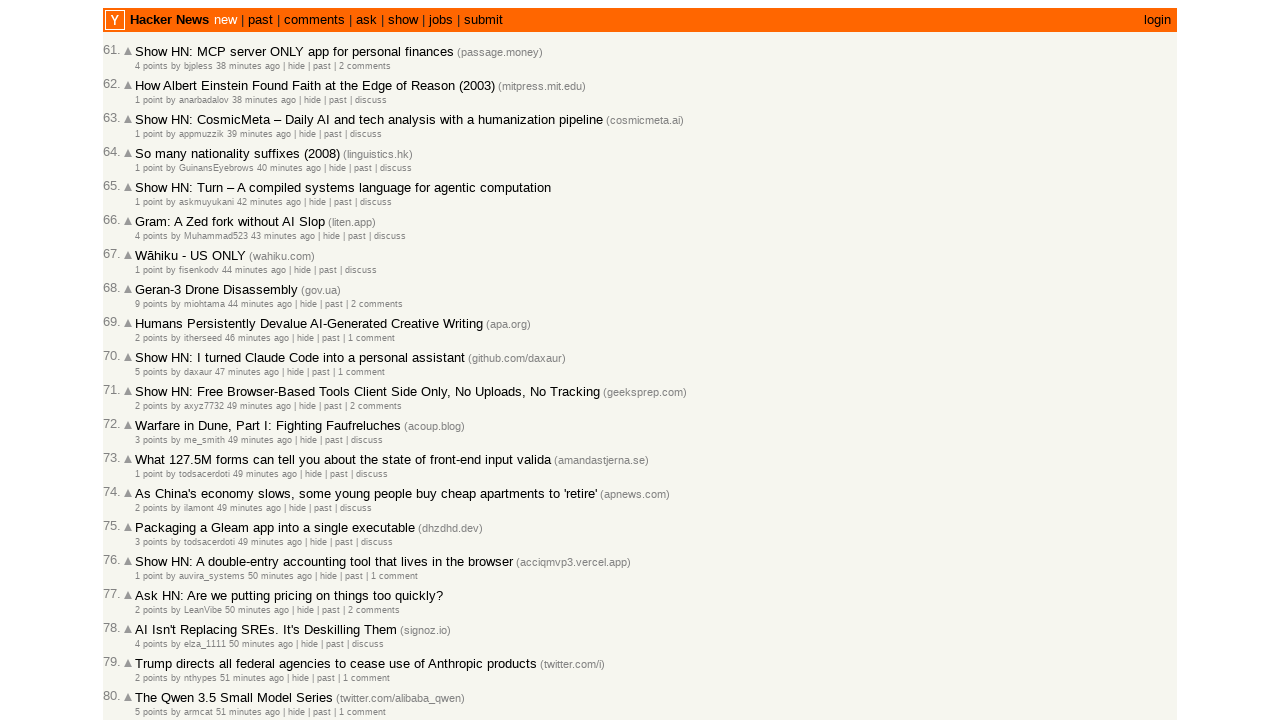

Parsed post time from row 20: 52 minutes ago
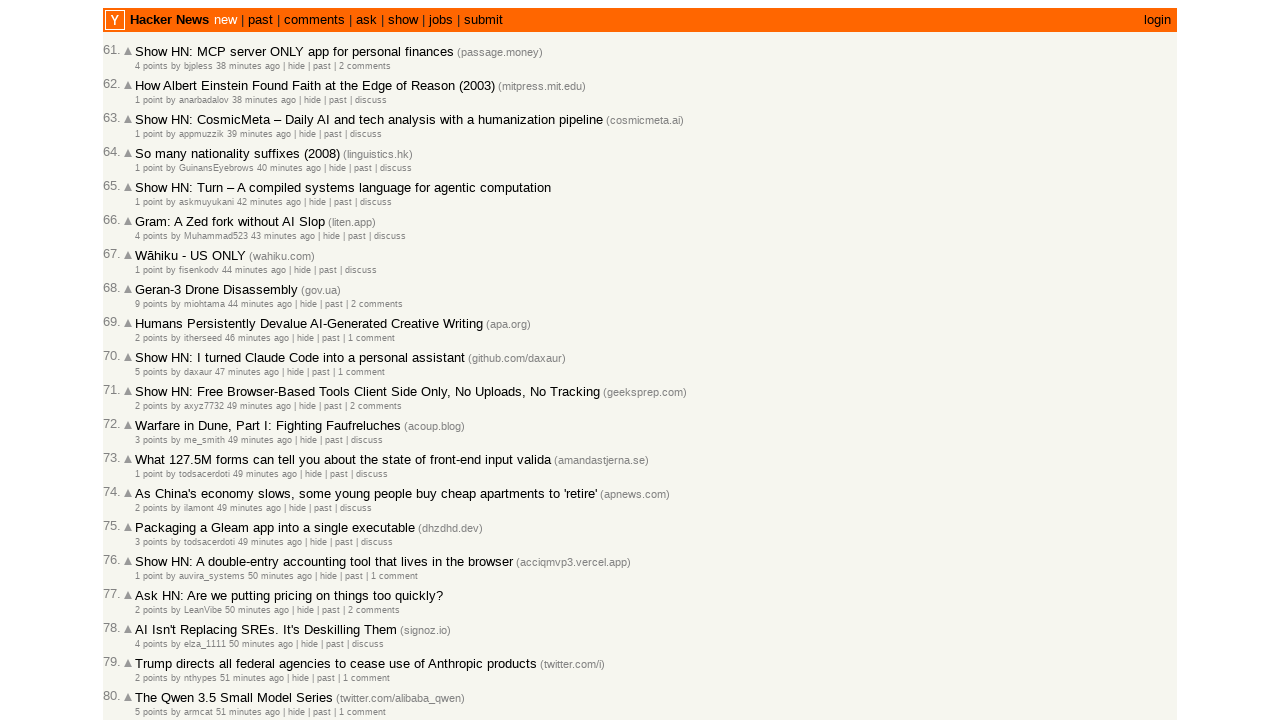

Verified entry 80 is correctly ordered (timestamp: 52 minutes ago)
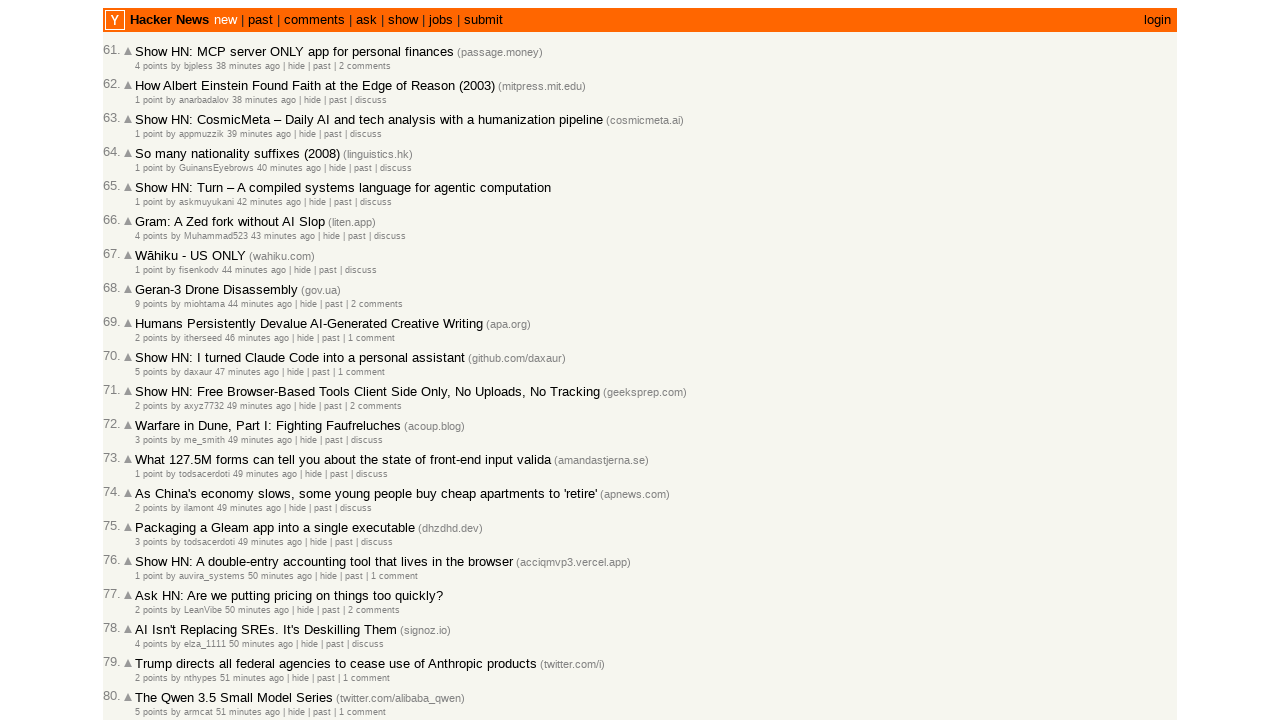

Retrieved all post rows with timestamps (entry 81)
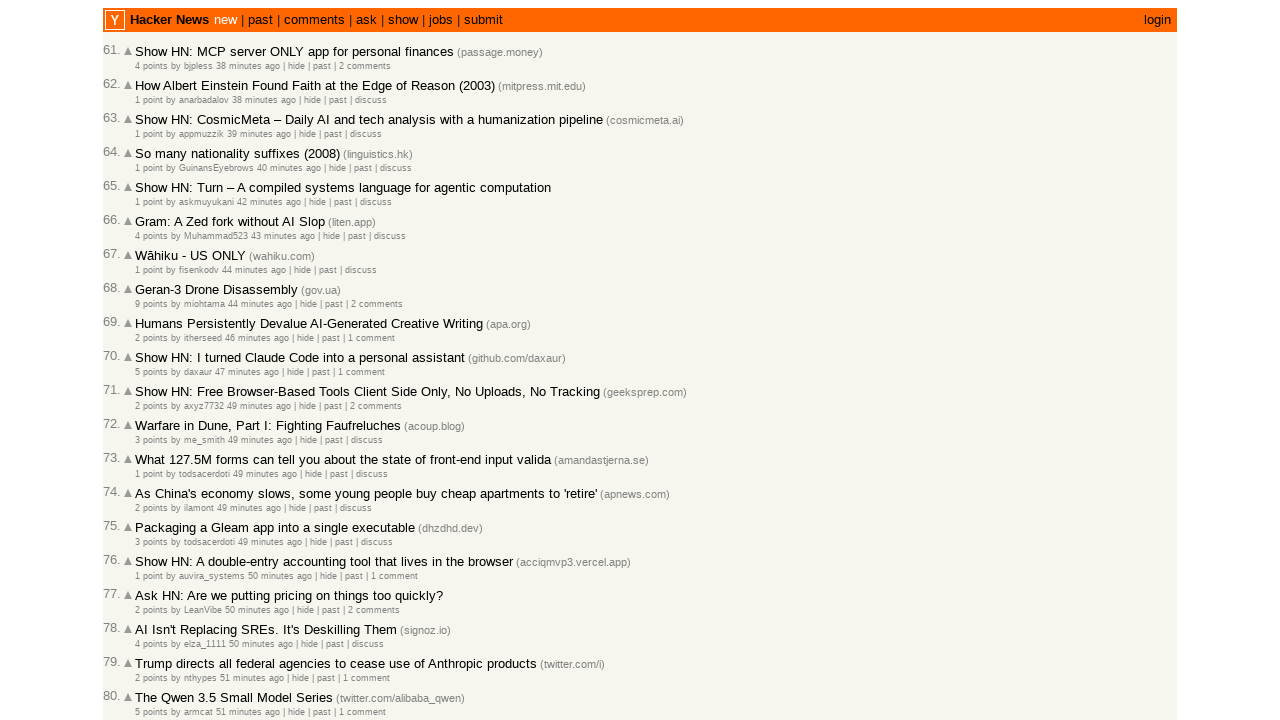

Retrieved text content from row at index 21: '2 points by devendra116 52 minutes ago  | hide | past | discuss'
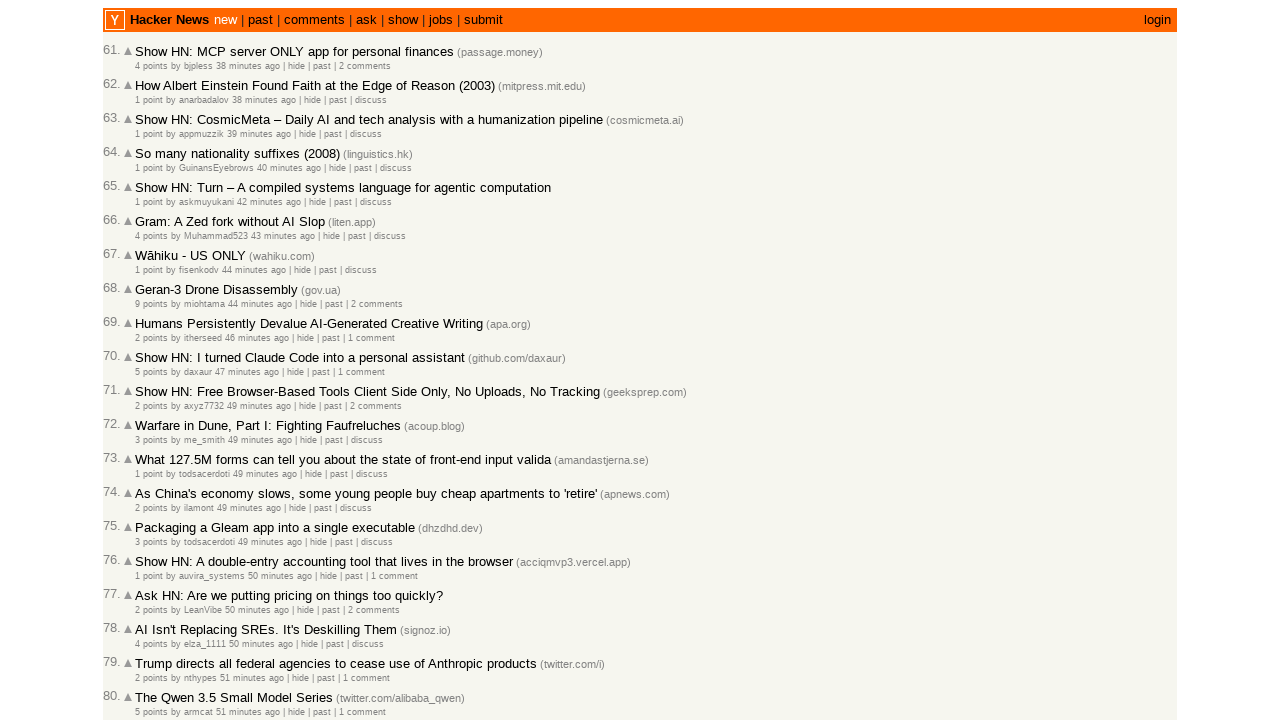

Parsed post time from row 21: 52 minutes ago
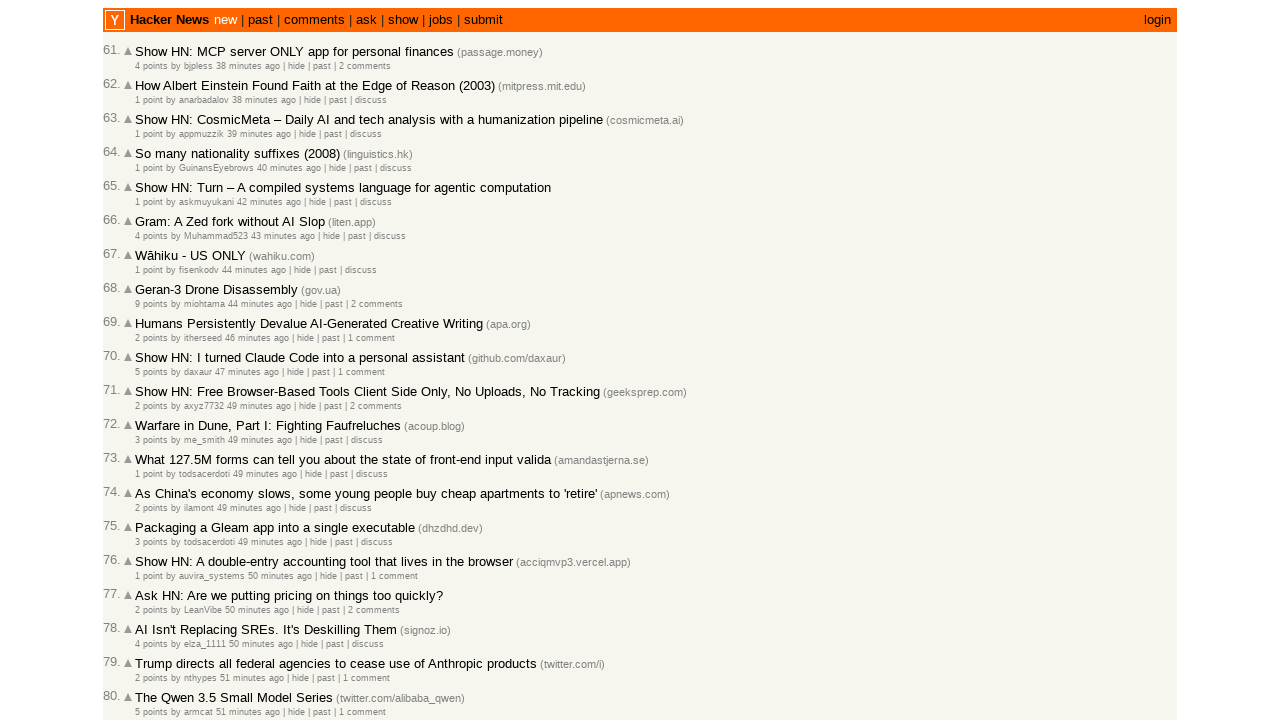

Verified entry 81 is correctly ordered (timestamp: 52 minutes ago)
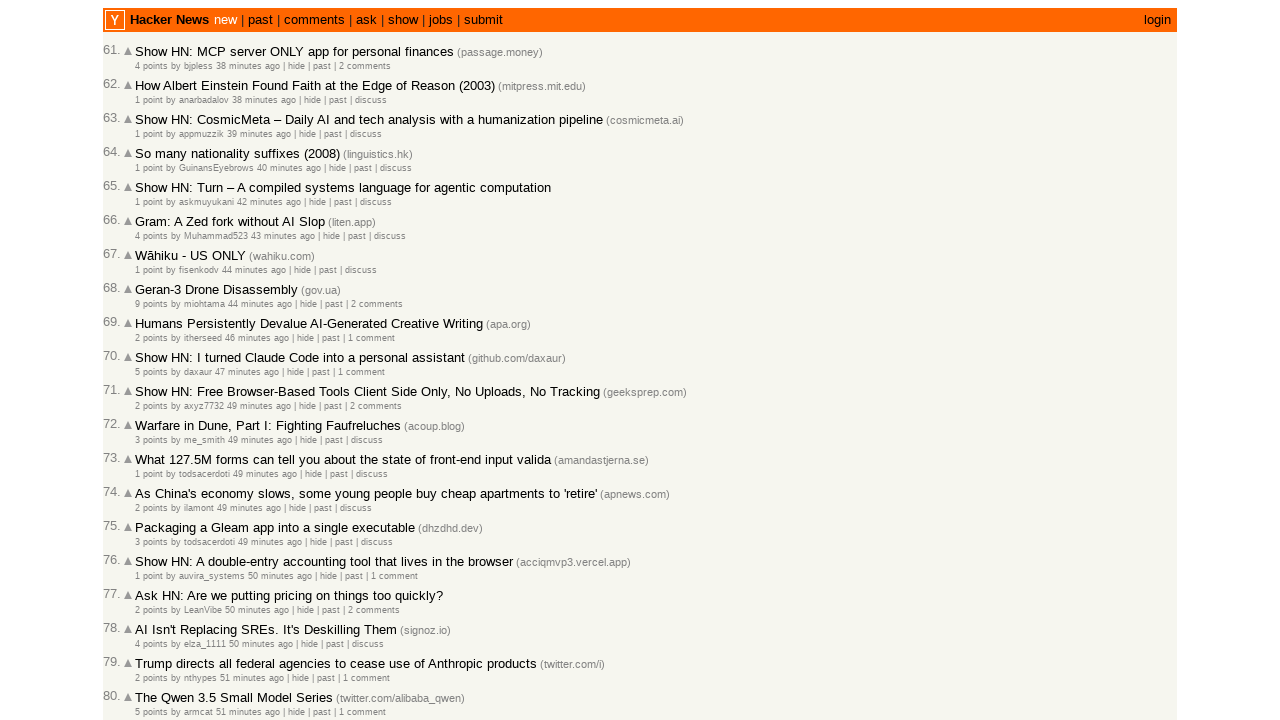

Retrieved all post rows with timestamps (entry 82)
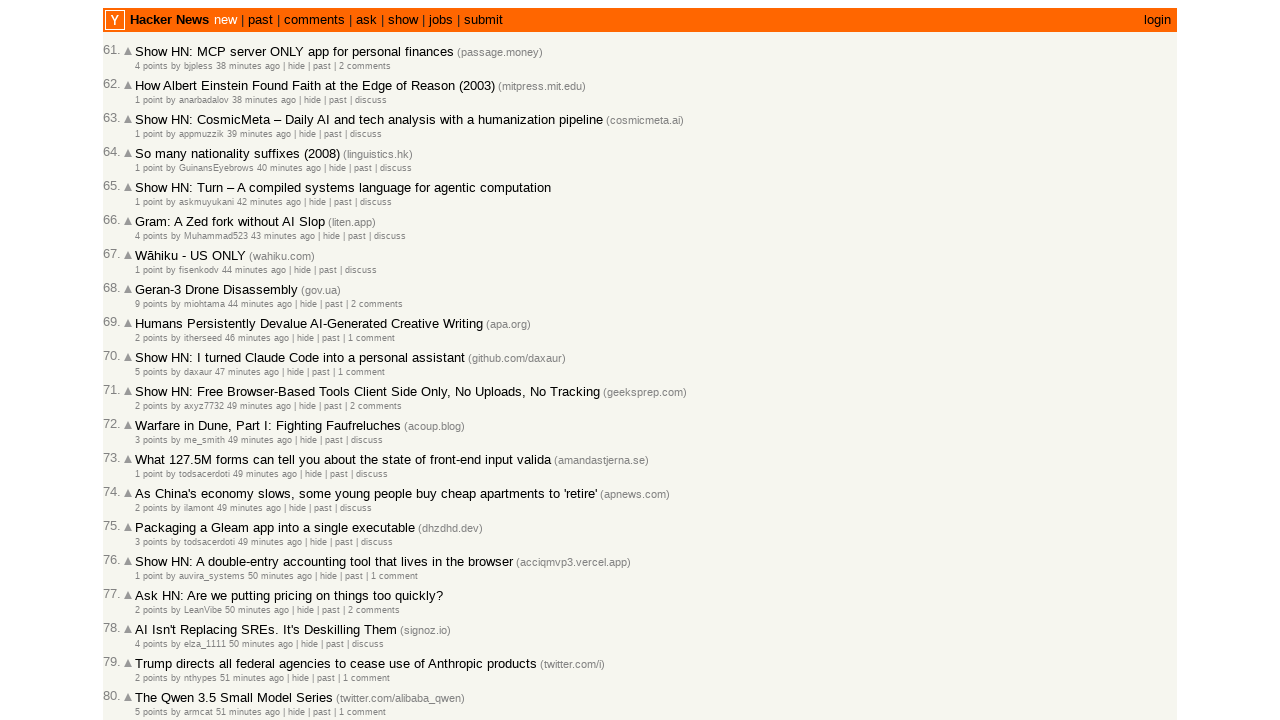

Retrieved text content from row at index 22: '2 points by brandonb 53 minutes ago  | hide | past | discuss'
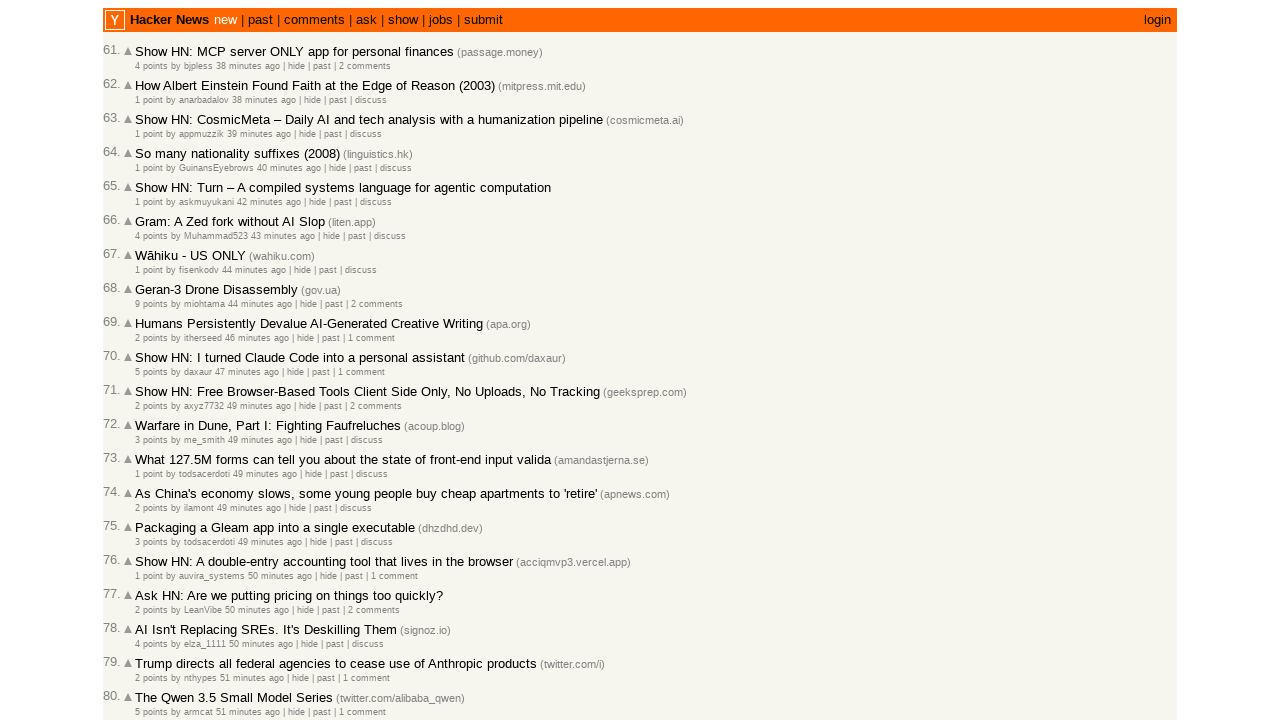

Parsed post time from row 22: 53 minutes ago
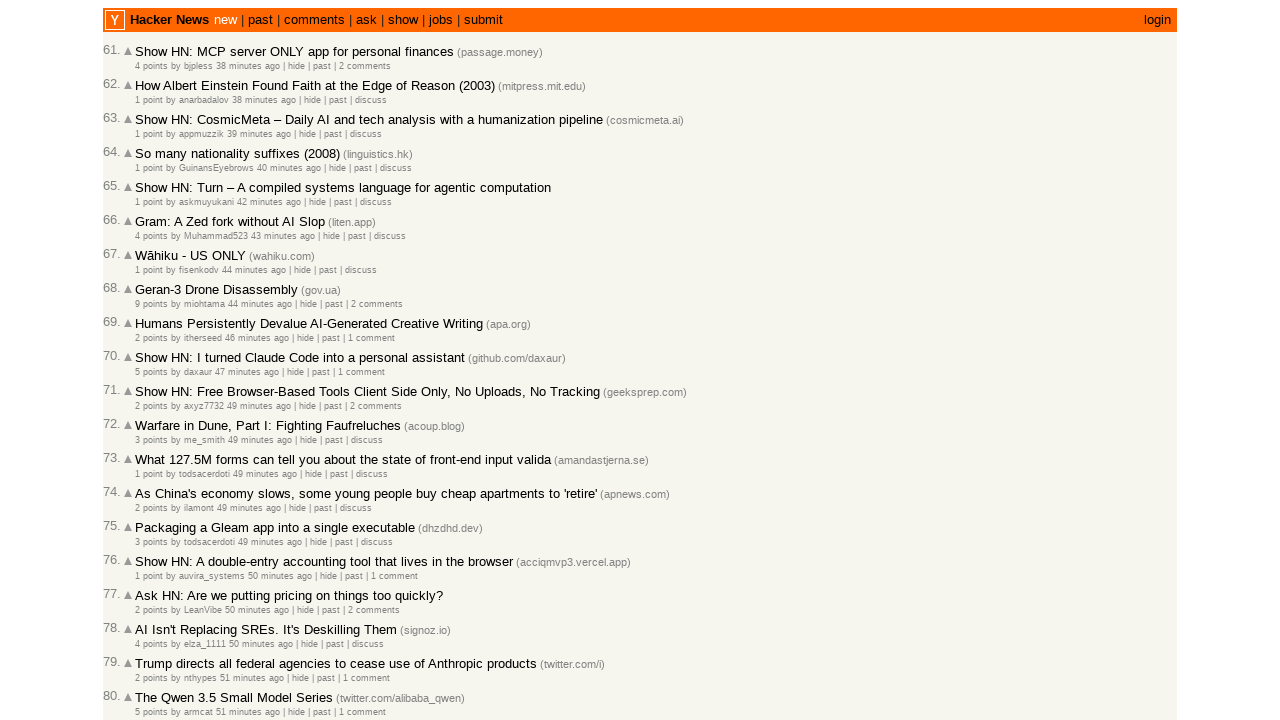

Verified entry 82 is correctly ordered (timestamp: 53 minutes ago)
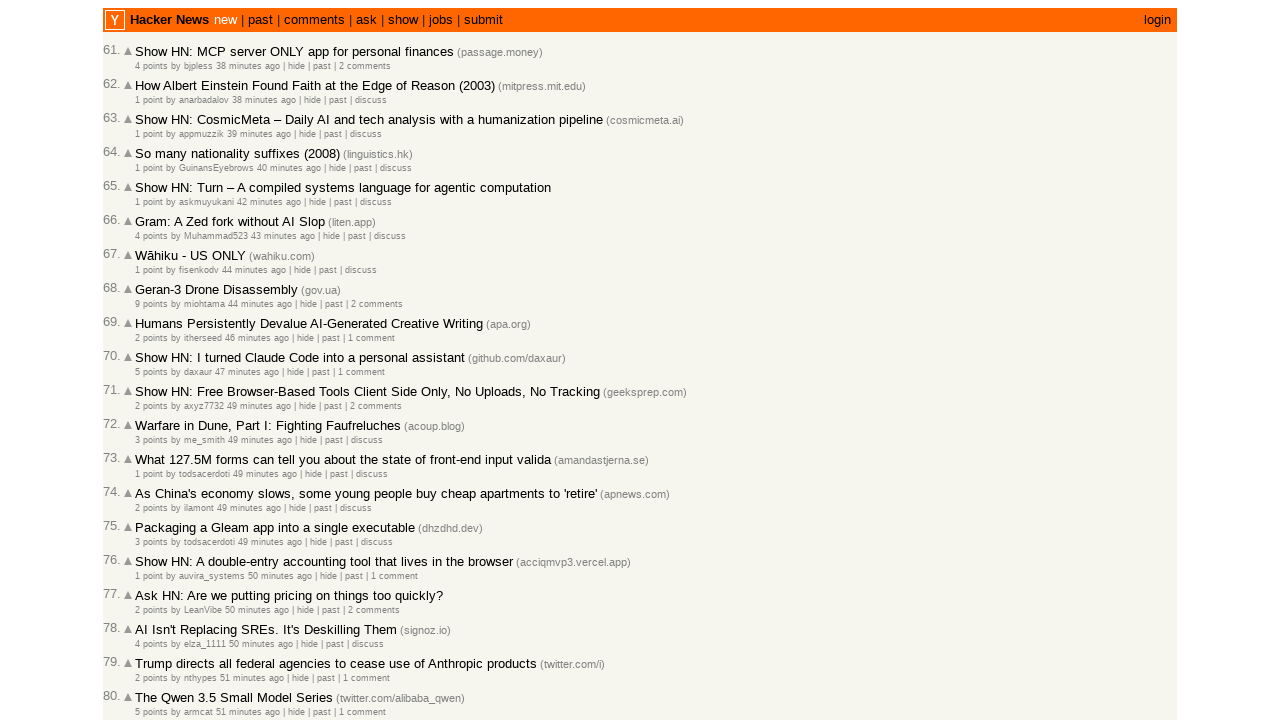

Retrieved all post rows with timestamps (entry 83)
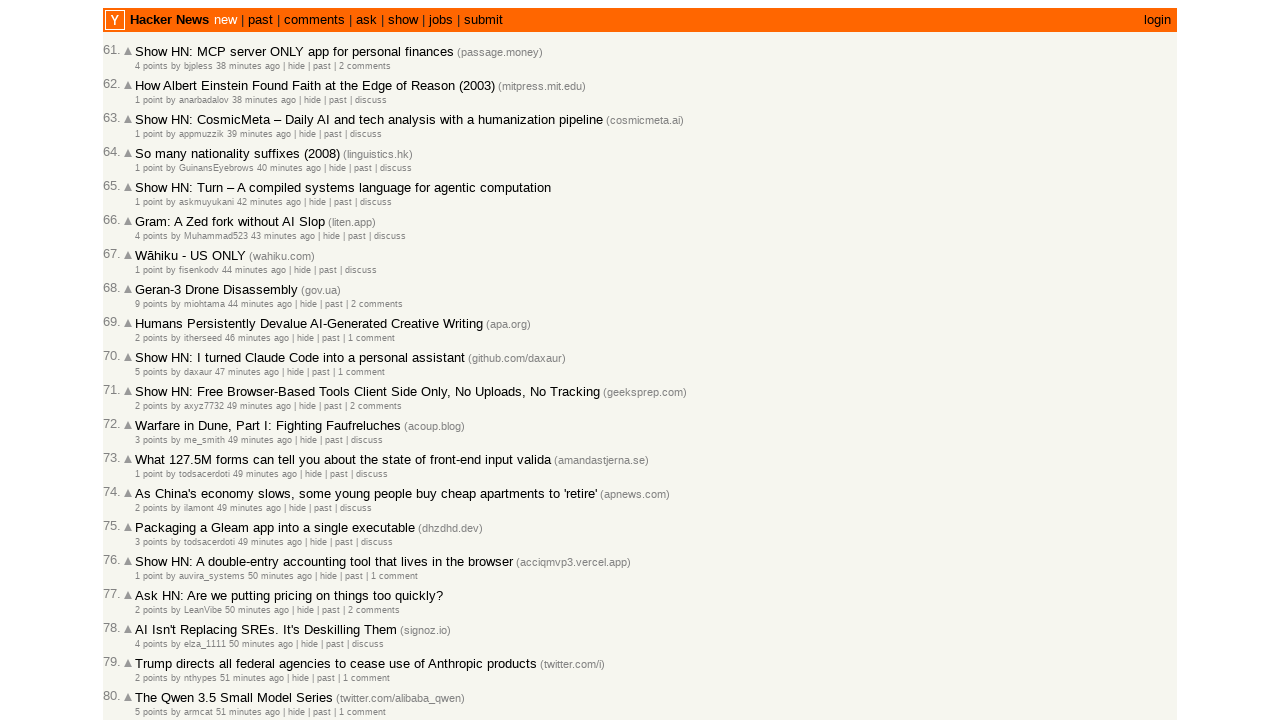

Retrieved text content from row at index 23: '2 points by axyz7732 53 minutes ago  | hide | past | discuss'
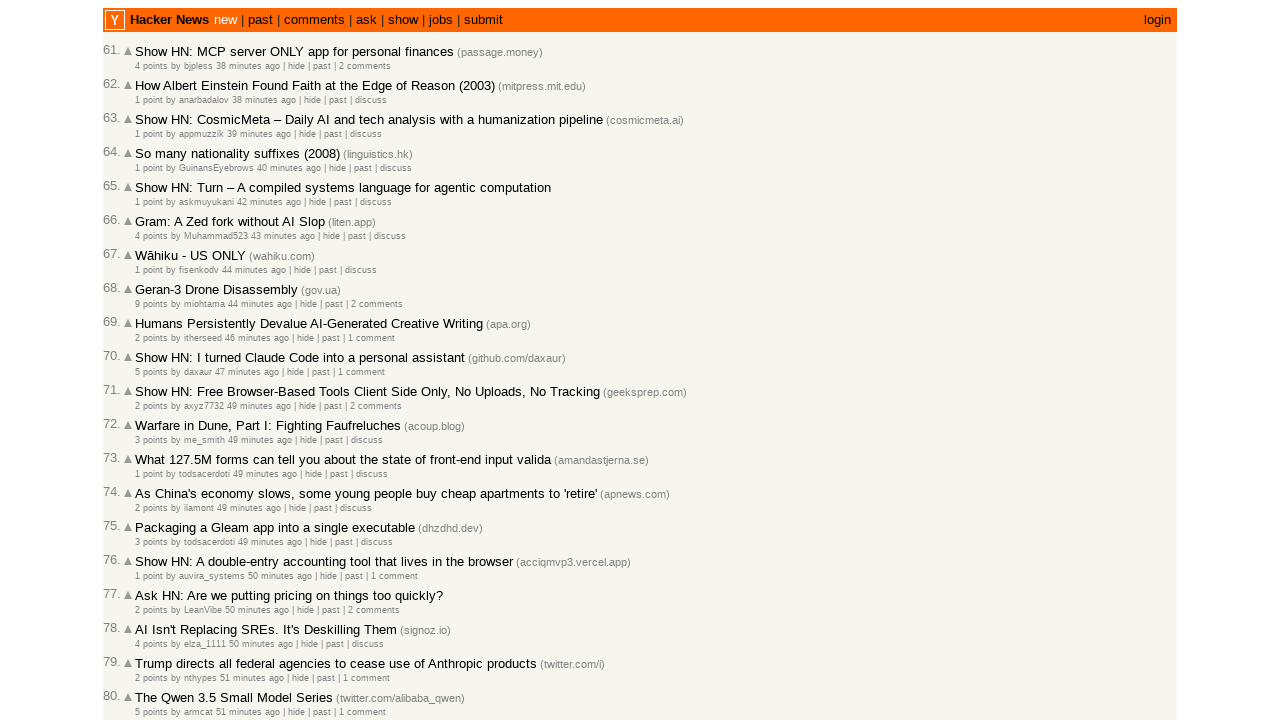

Parsed post time from row 23: 53 minutes ago
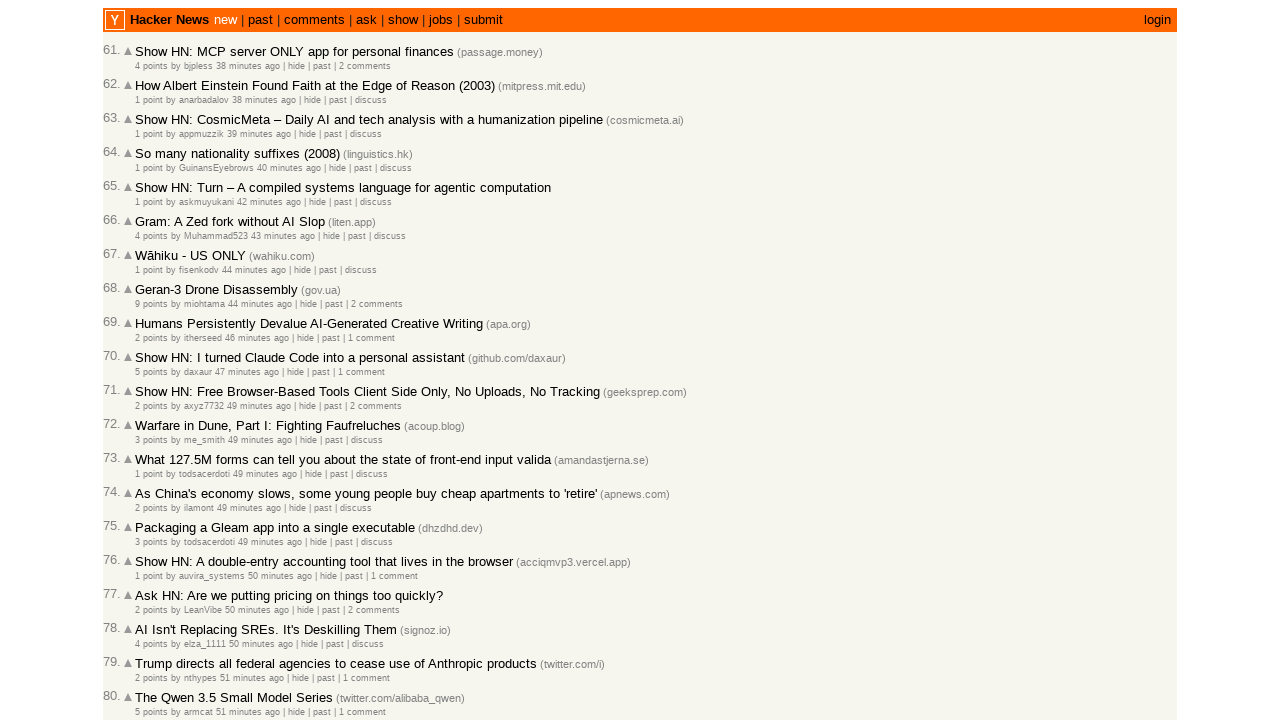

Verified entry 83 is correctly ordered (timestamp: 53 minutes ago)
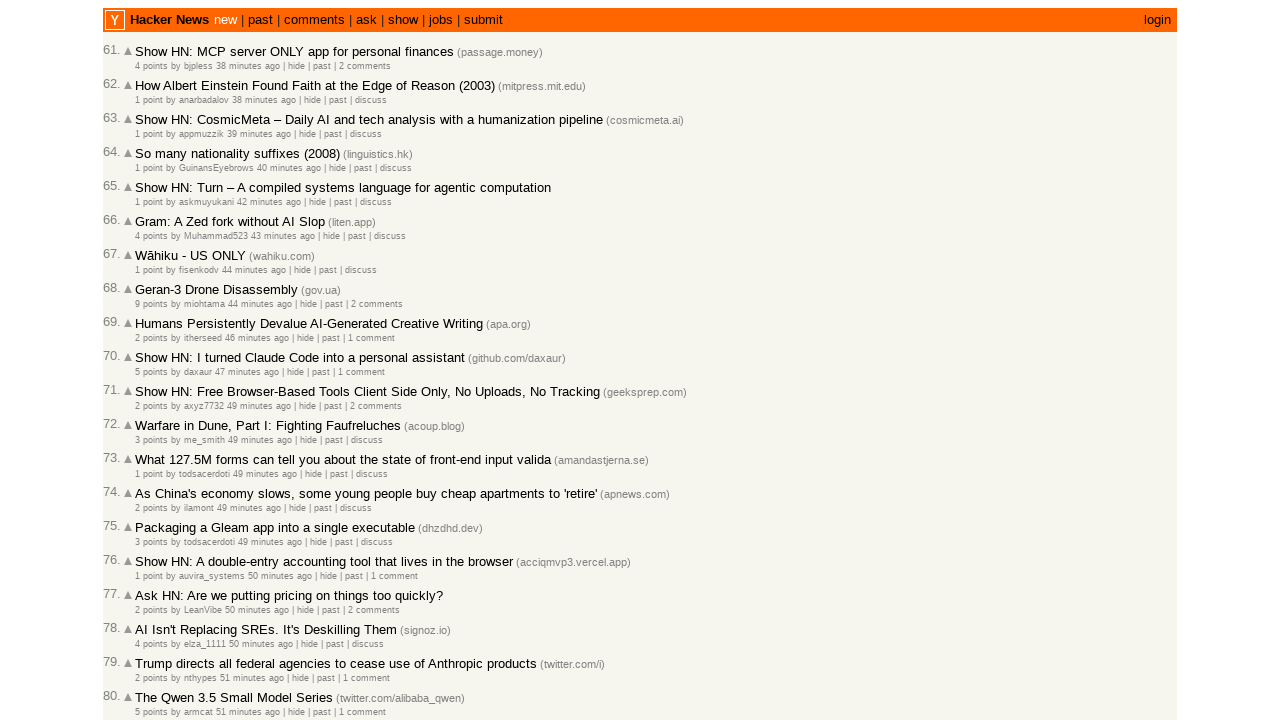

Retrieved all post rows with timestamps (entry 84)
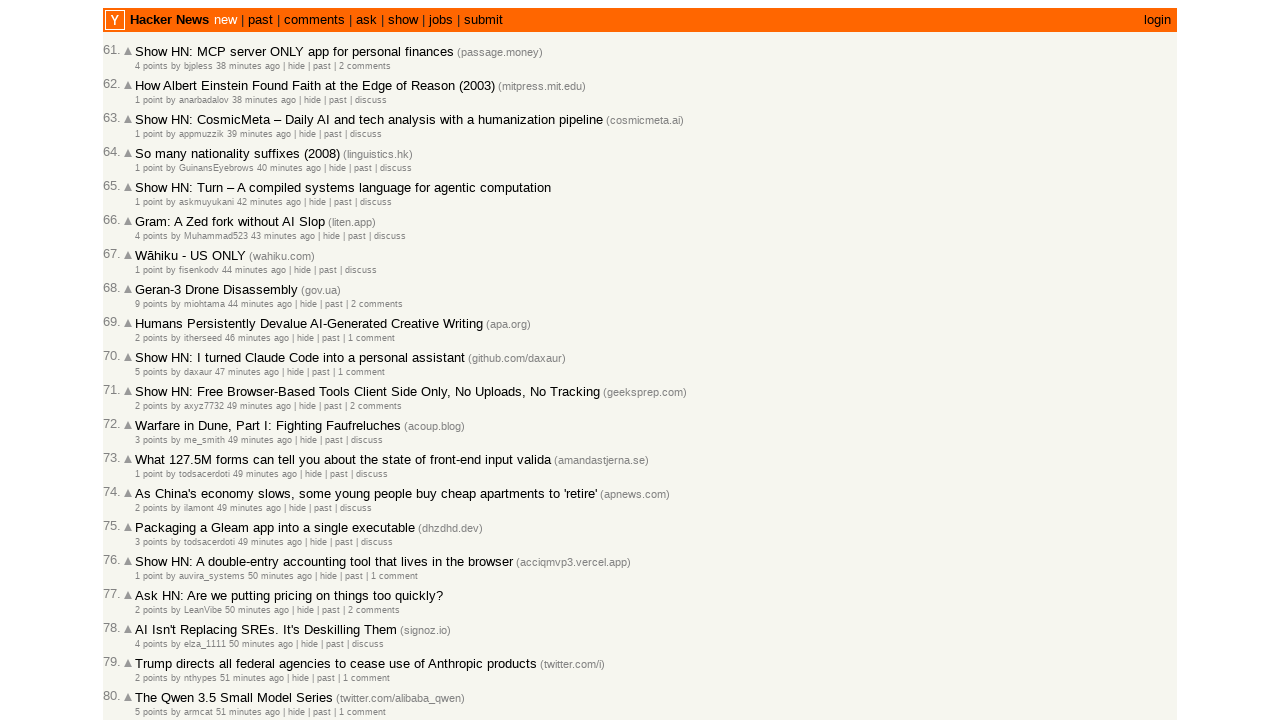

Retrieved text content from row at index 24: '2 points by HarakiriGod 53 minutes ago  | hide | past | 1 comment'
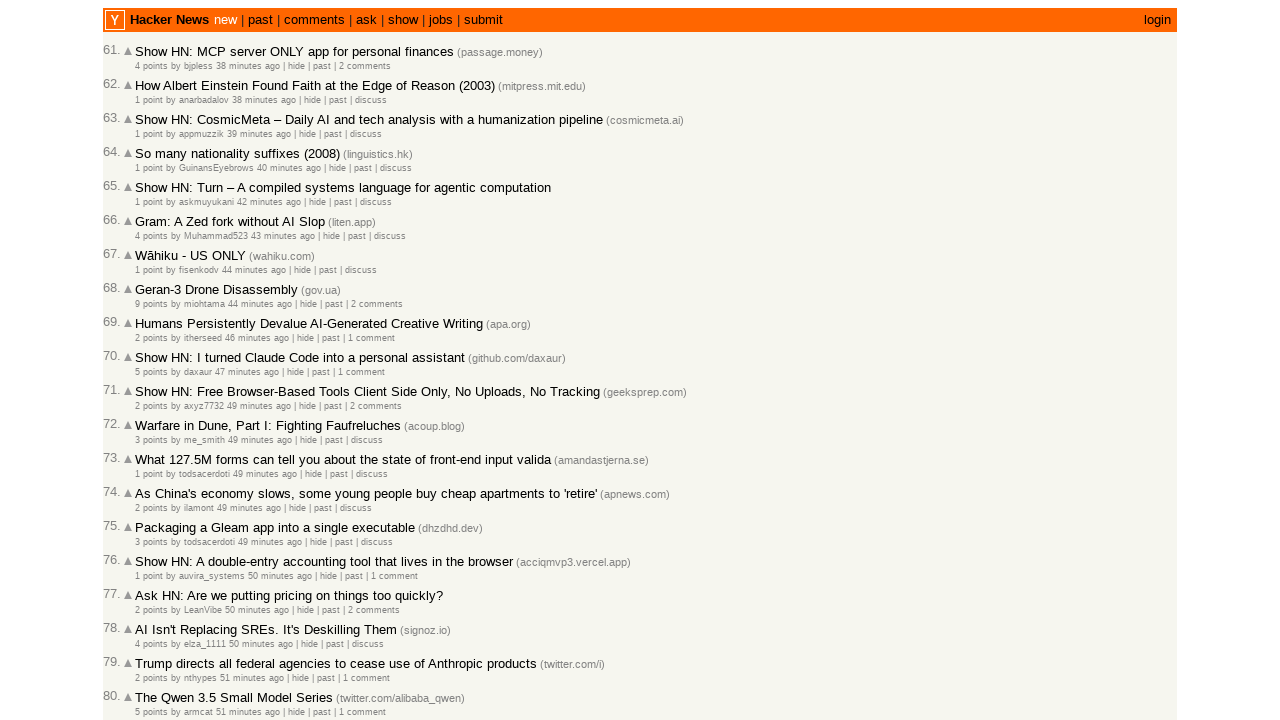

Parsed post time from row 24: 53 minutes ago
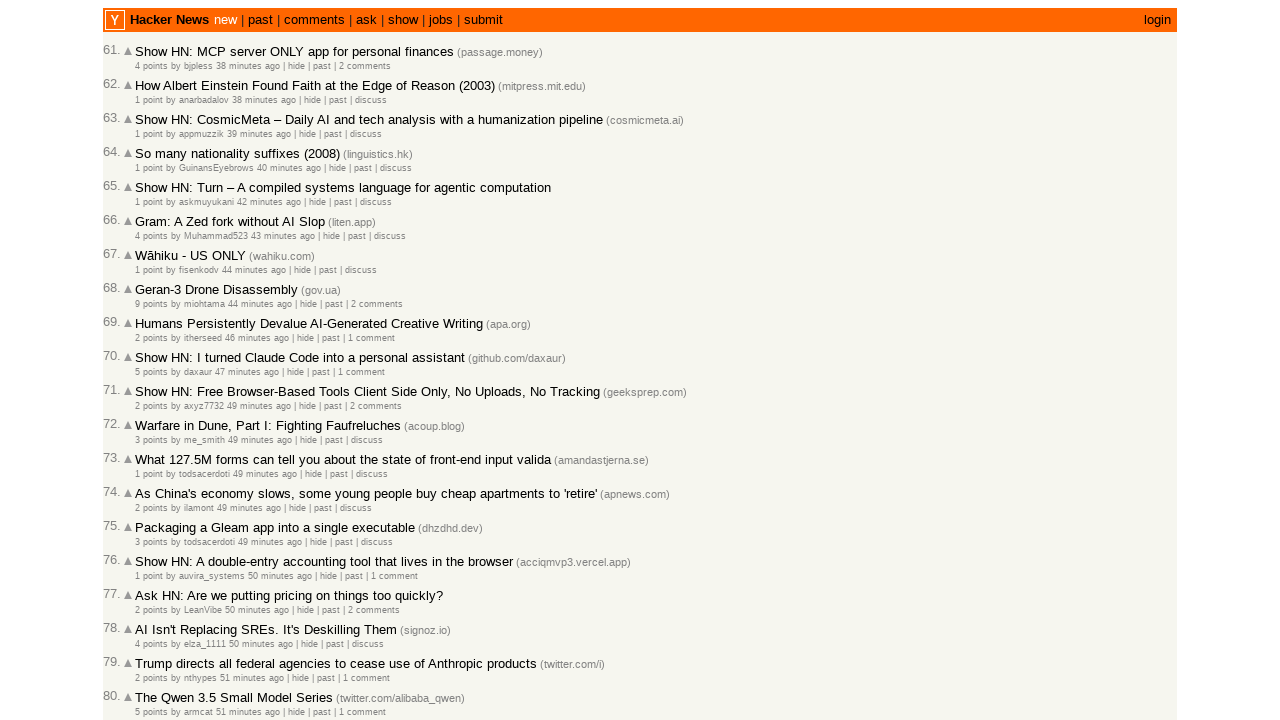

Verified entry 84 is correctly ordered (timestamp: 53 minutes ago)
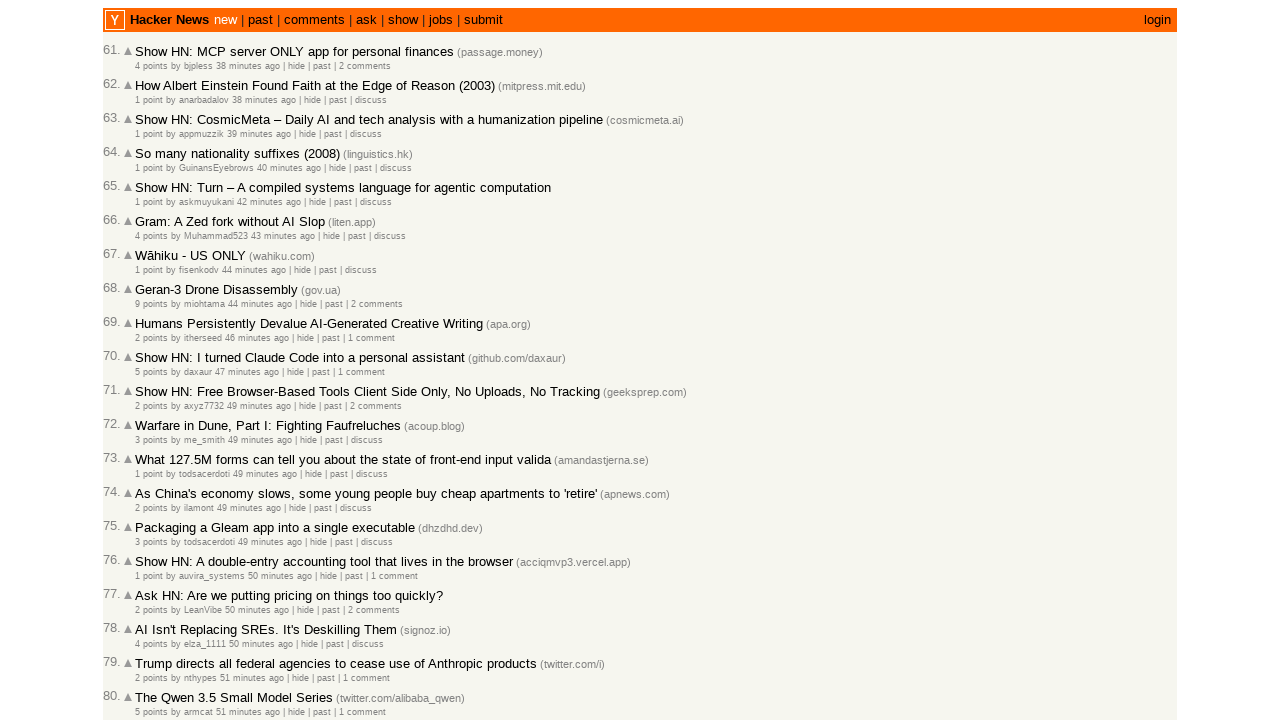

Retrieved all post rows with timestamps (entry 85)
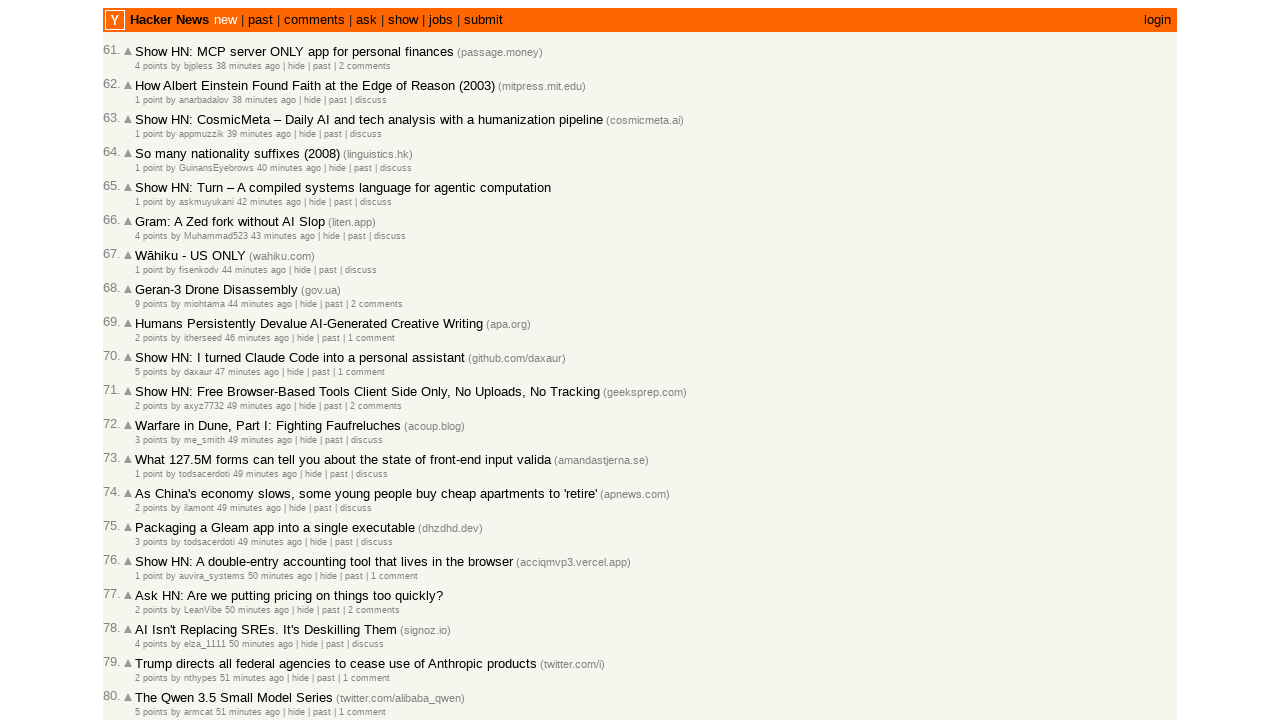

Retrieved text content from row at index 25: '2 points by shimaenaga 53 minutes ago  | hide | past | discuss'
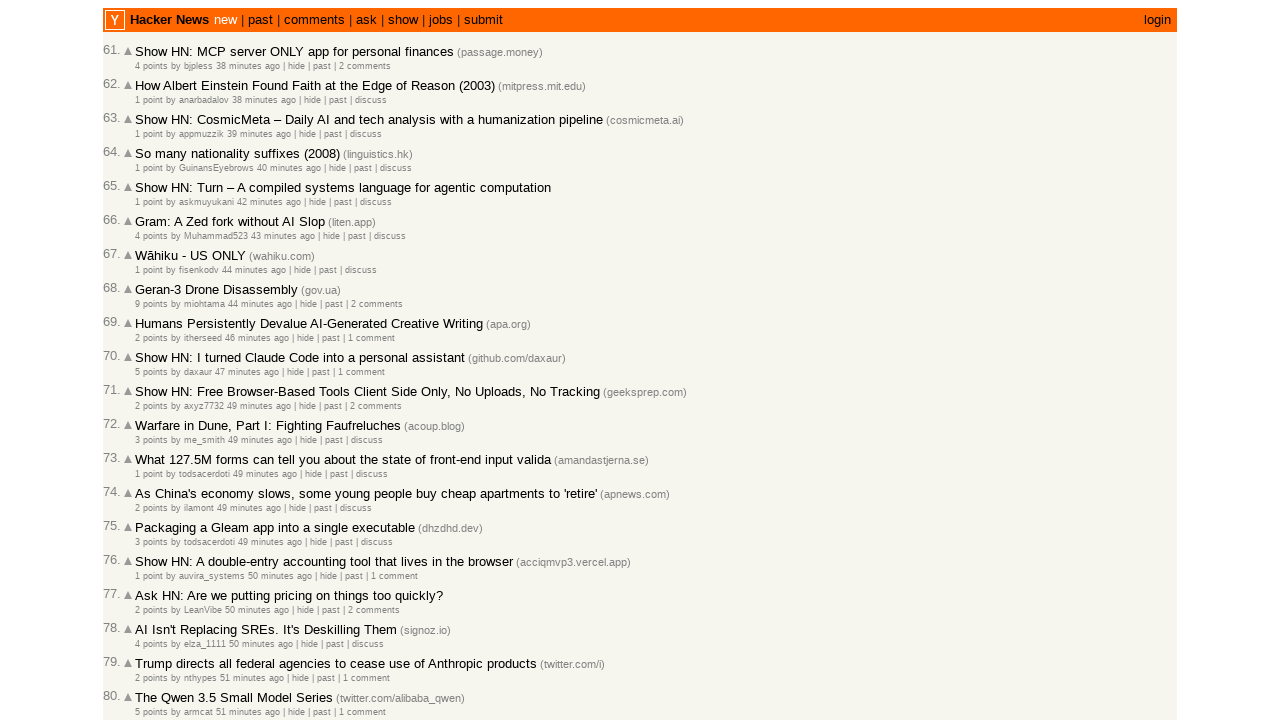

Parsed post time from row 25: 53 minutes ago
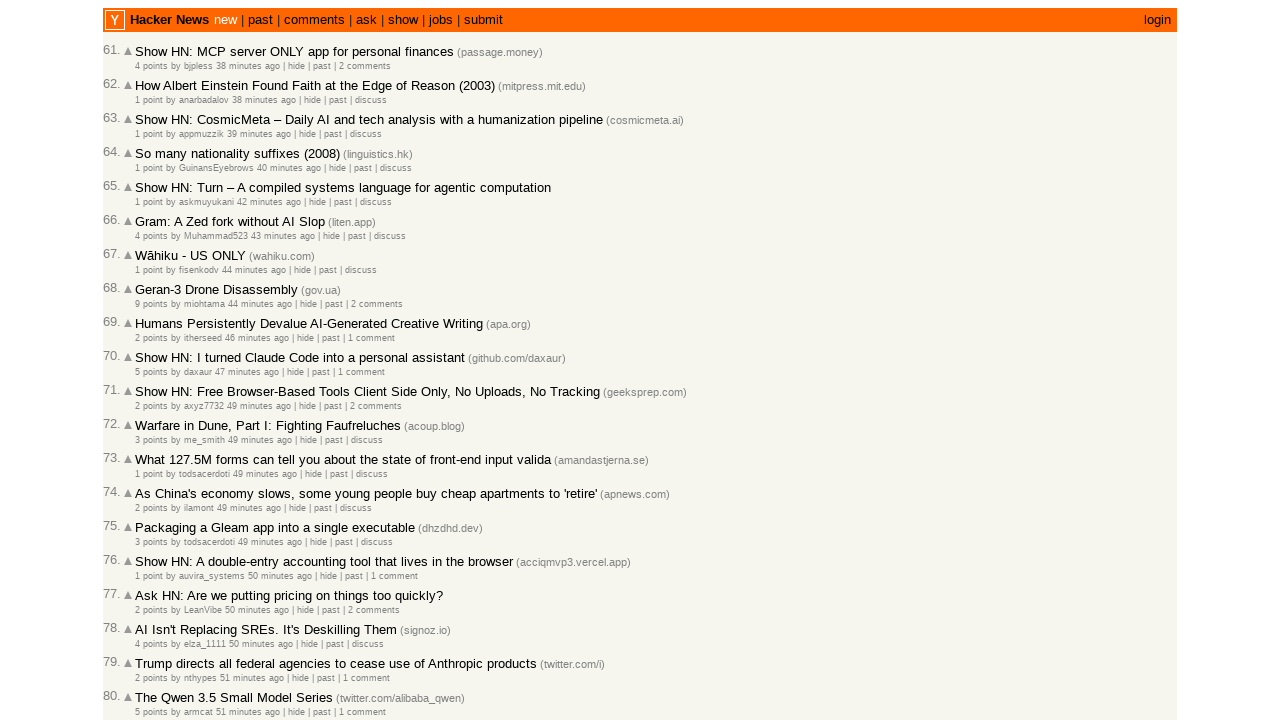

Verified entry 85 is correctly ordered (timestamp: 53 minutes ago)
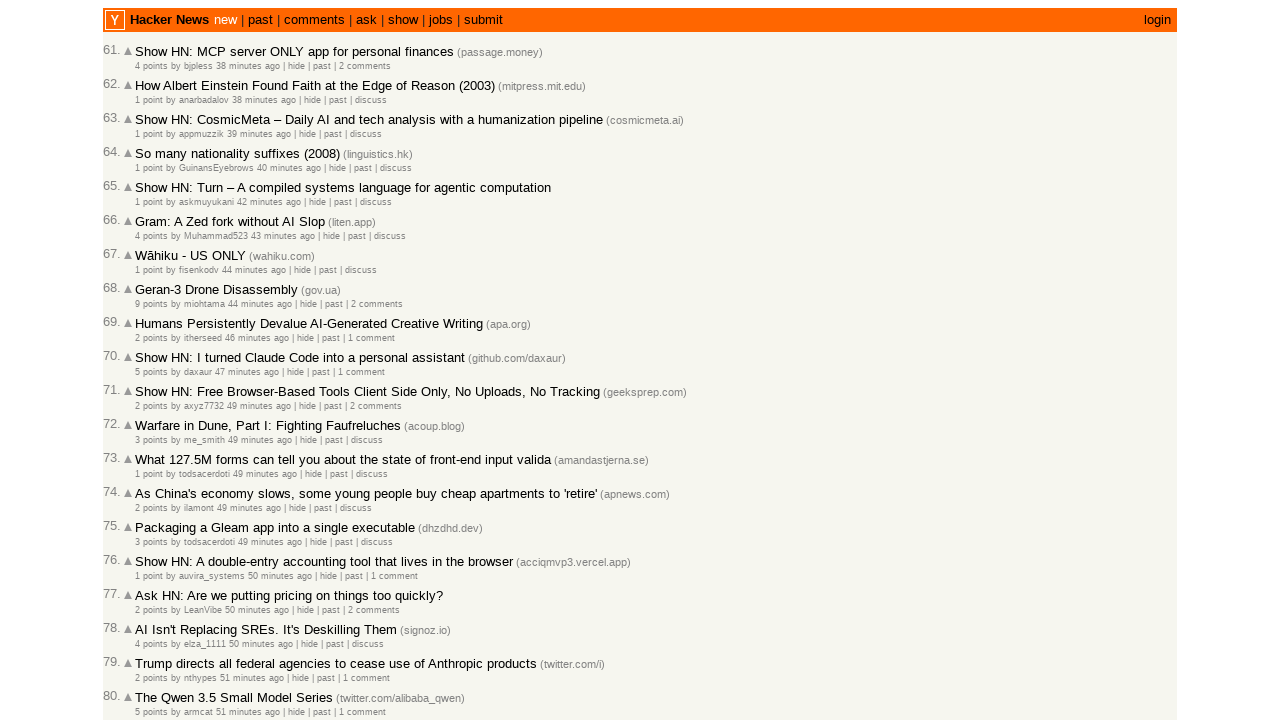

Retrieved all post rows with timestamps (entry 86)
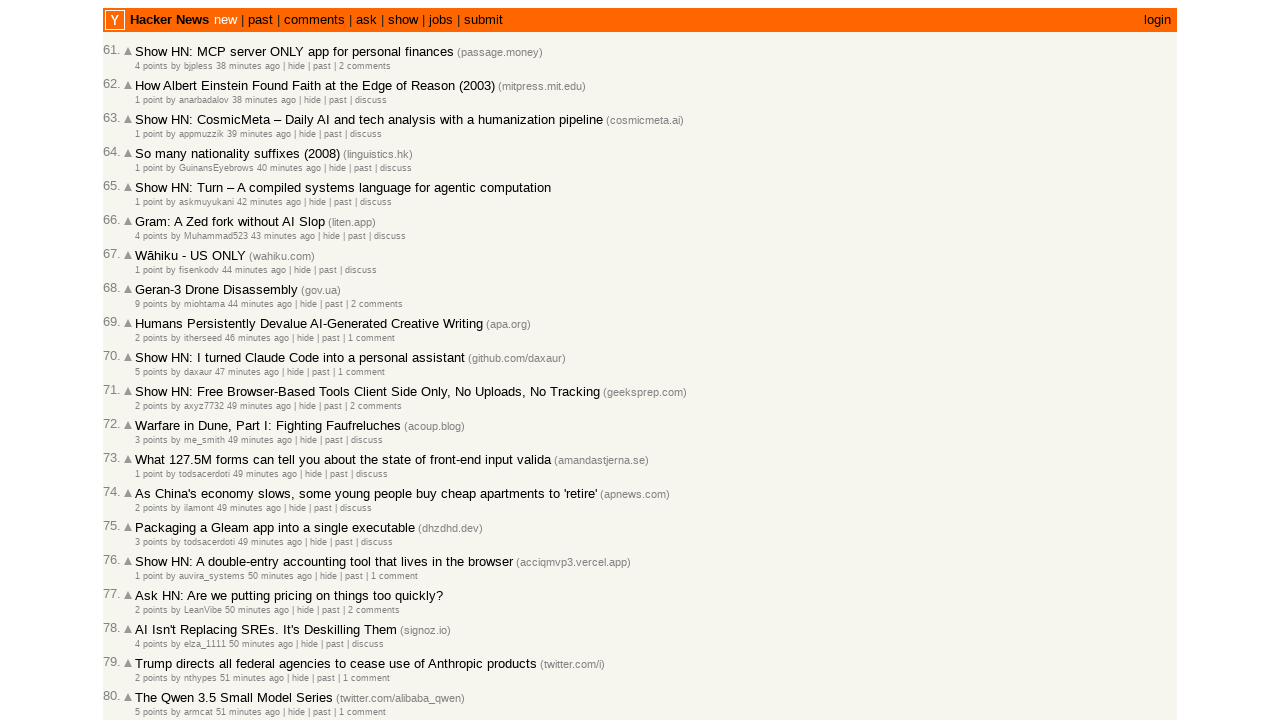

Retrieved text content from row at index 26: '2 points by a_m73110 54 minutes ago  | hide | past | 1 comment'
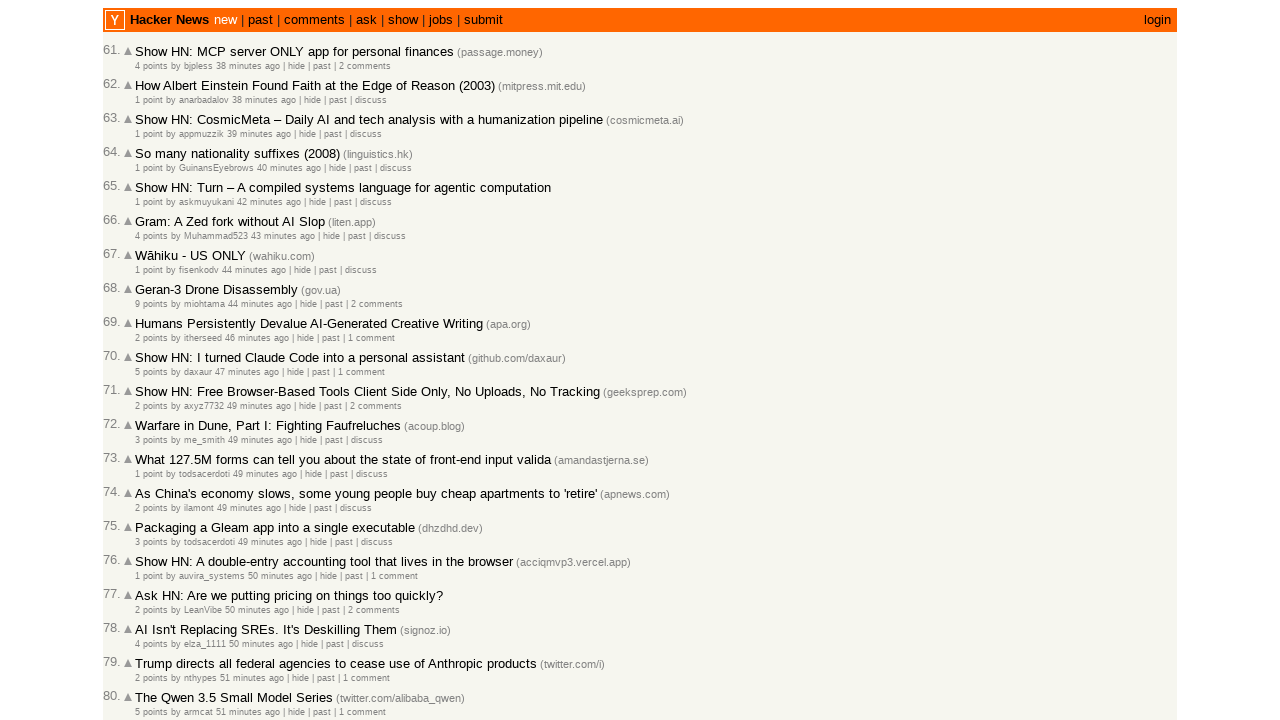

Parsed post time from row 26: 54 minutes ago
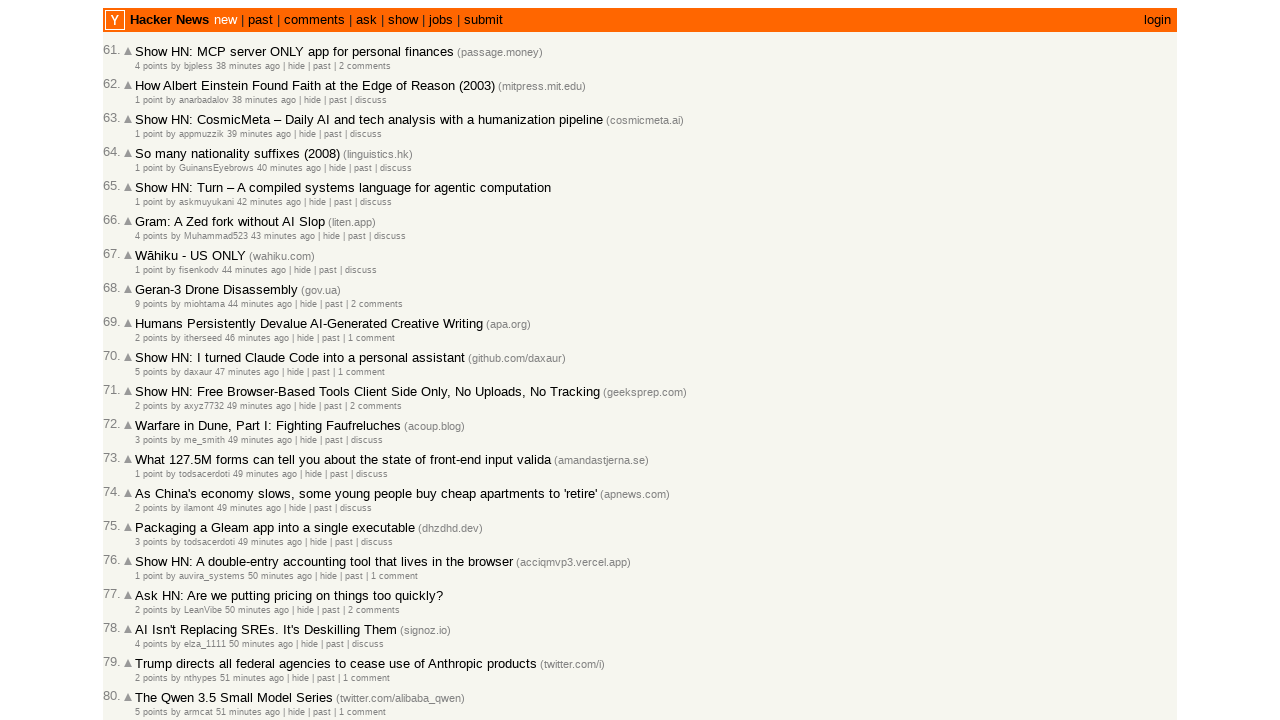

Verified entry 86 is correctly ordered (timestamp: 54 minutes ago)
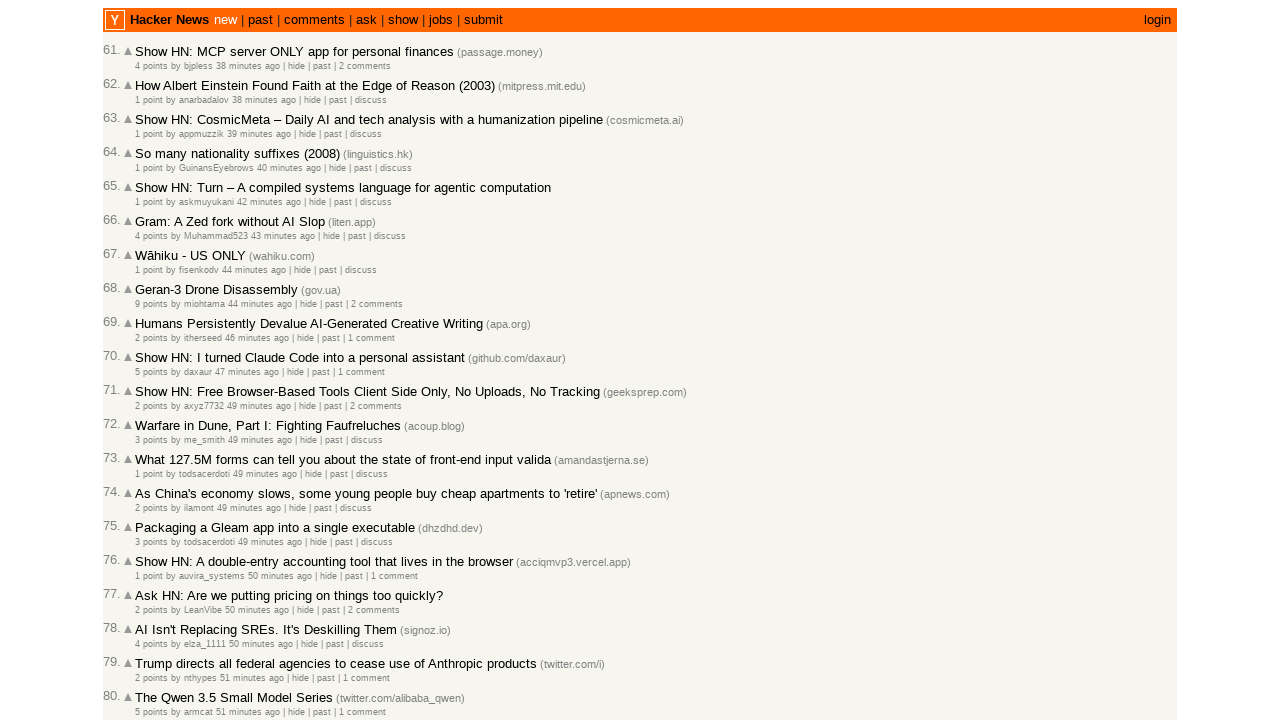

Retrieved all post rows with timestamps (entry 87)
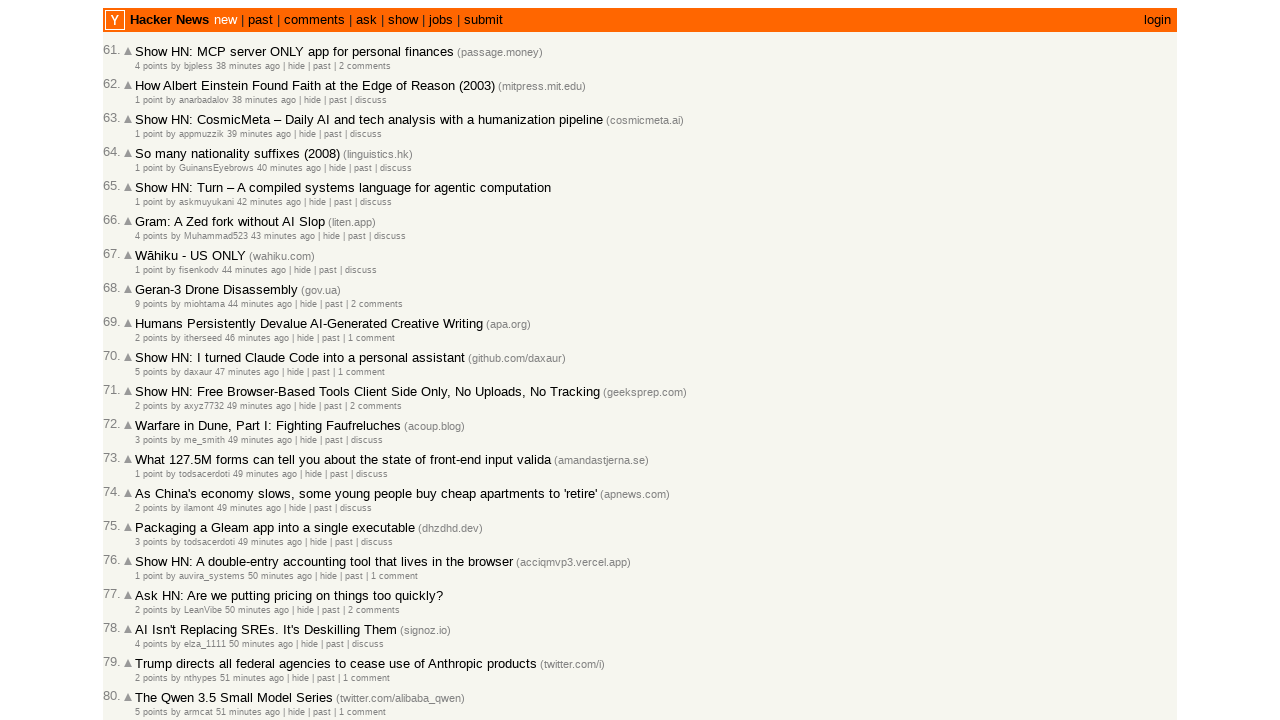

Retrieved text content from row at index 27: '1 point by PaulHoule 54 minutes ago  | hide | past | discuss'
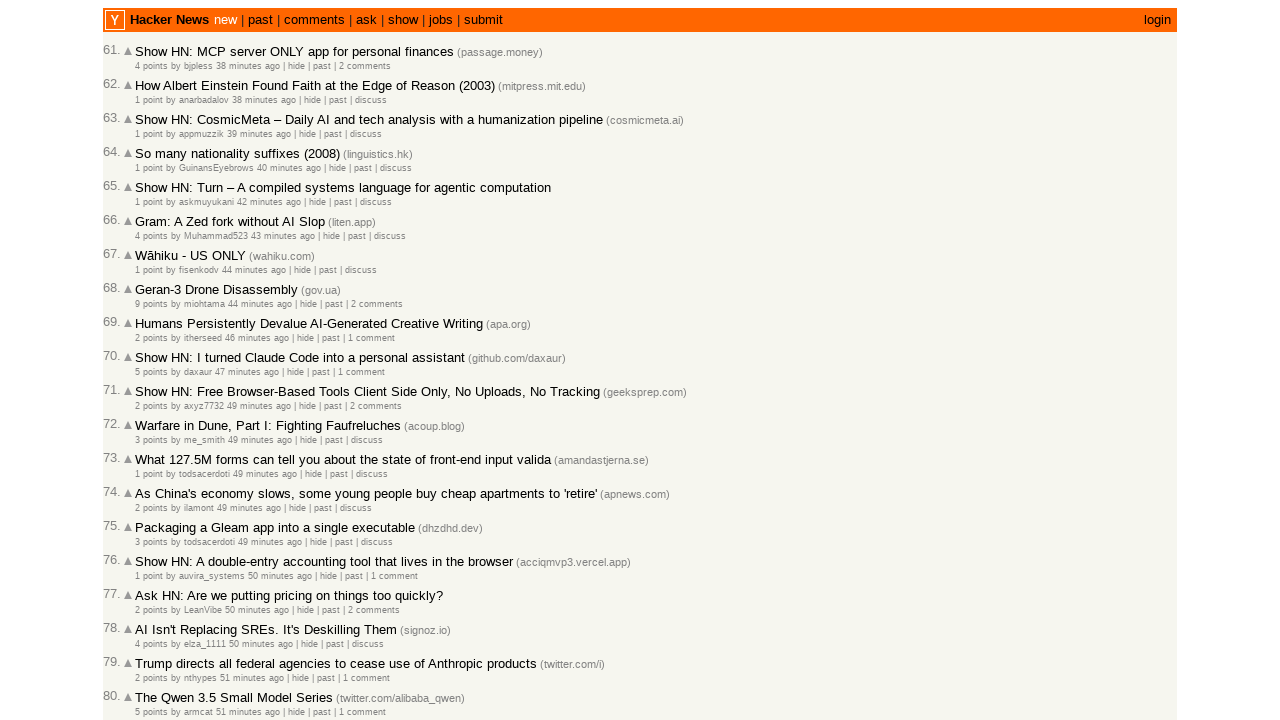

Parsed post time from row 27: 54 minutes ago
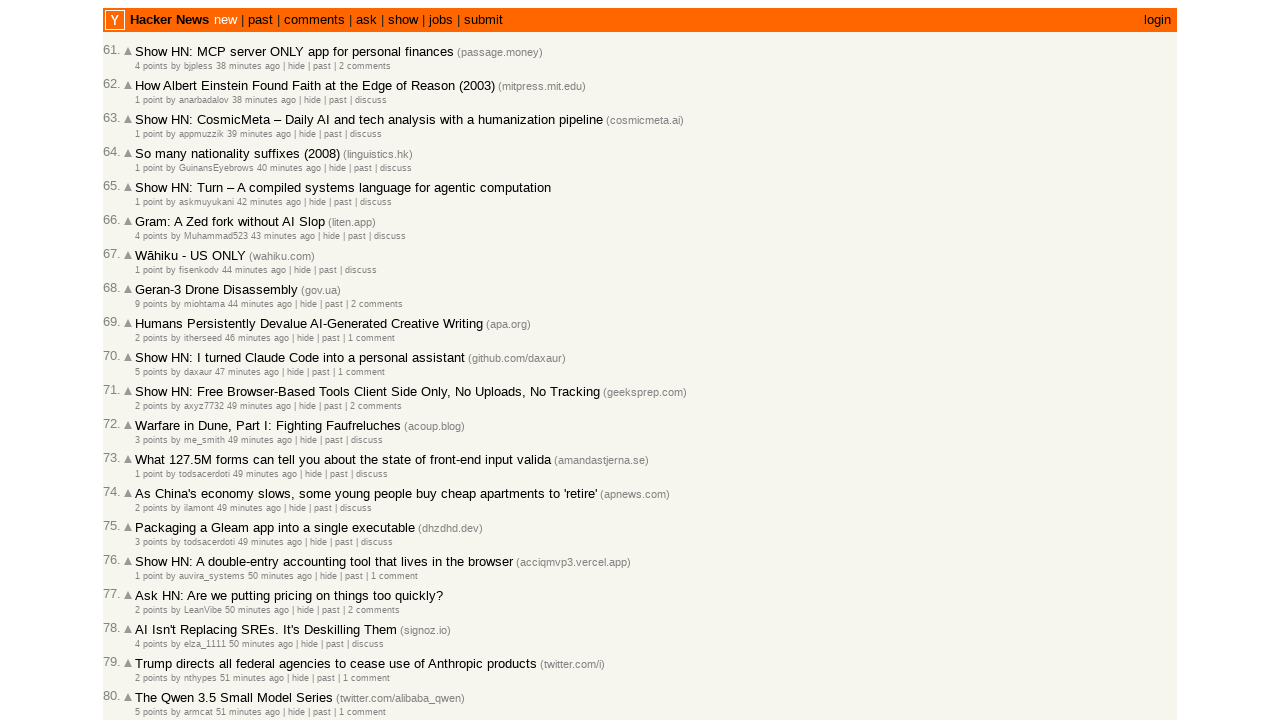

Verified entry 87 is correctly ordered (timestamp: 54 minutes ago)
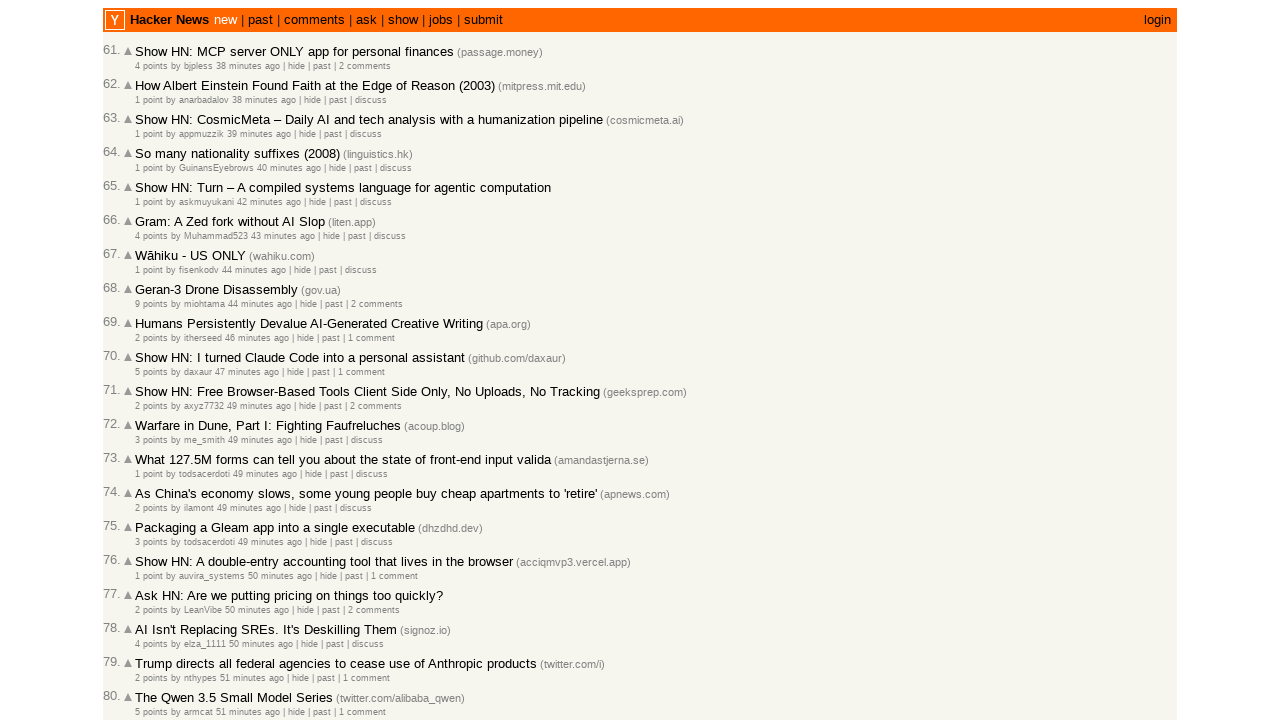

Retrieved all post rows with timestamps (entry 88)
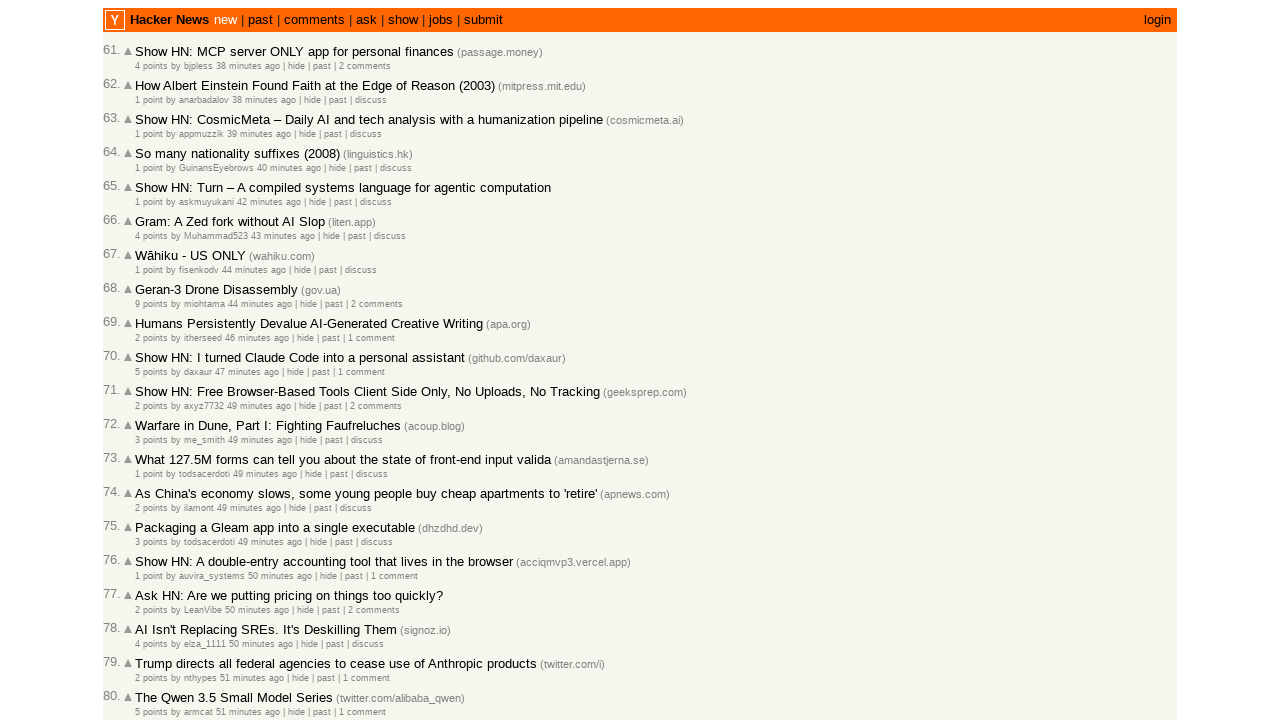

Retrieved text content from row at index 28: '1 point by todsacerdoti 56 minutes ago  | hide | past | discuss'
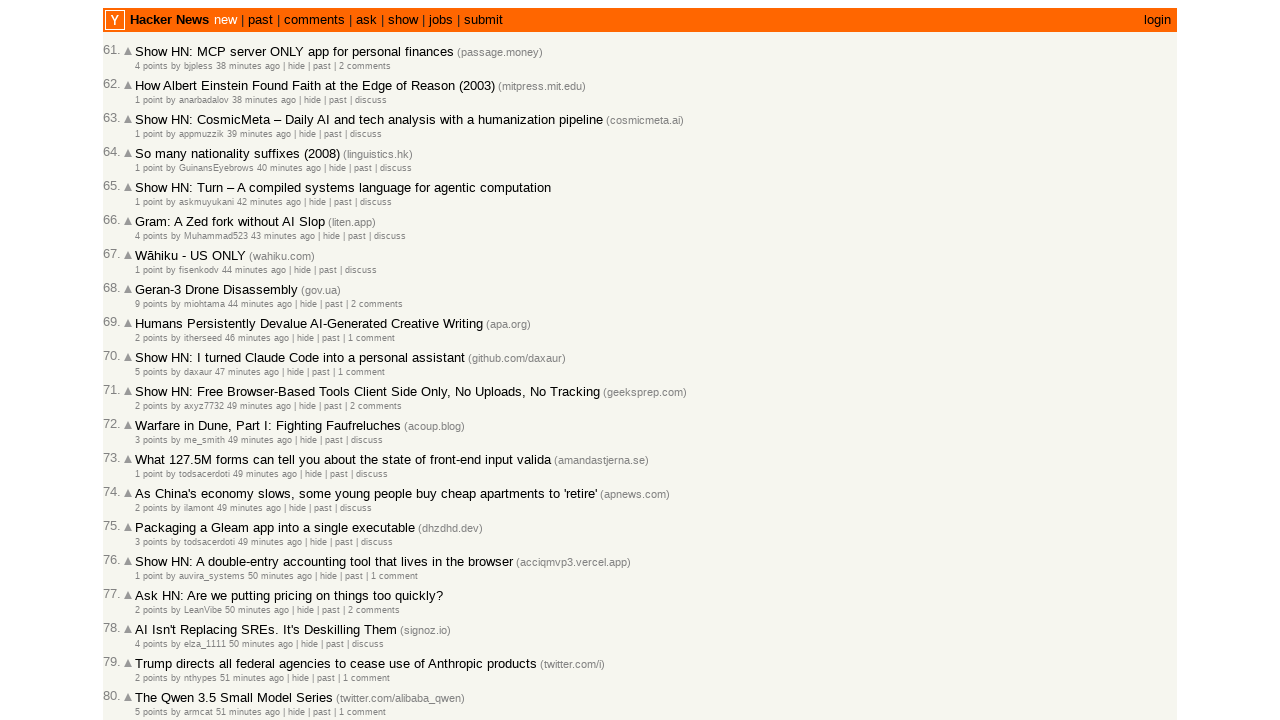

Parsed post time from row 28: 56 minutes ago
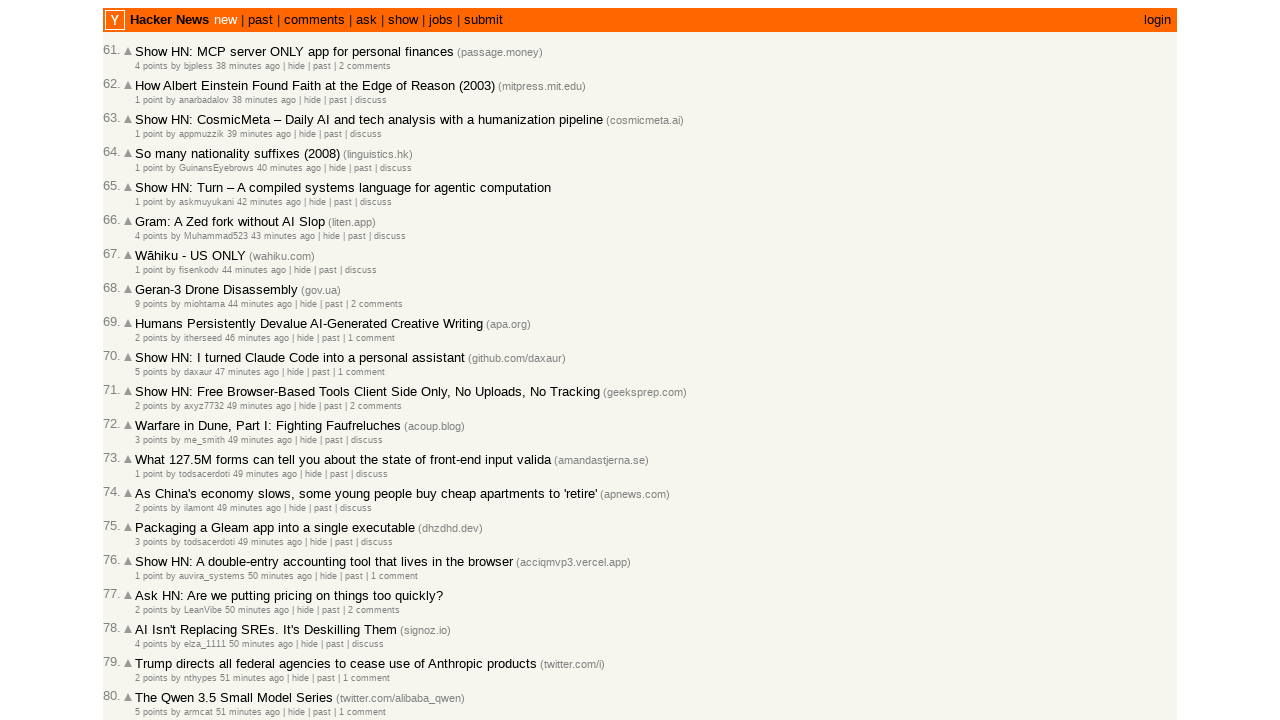

Verified entry 88 is correctly ordered (timestamp: 56 minutes ago)
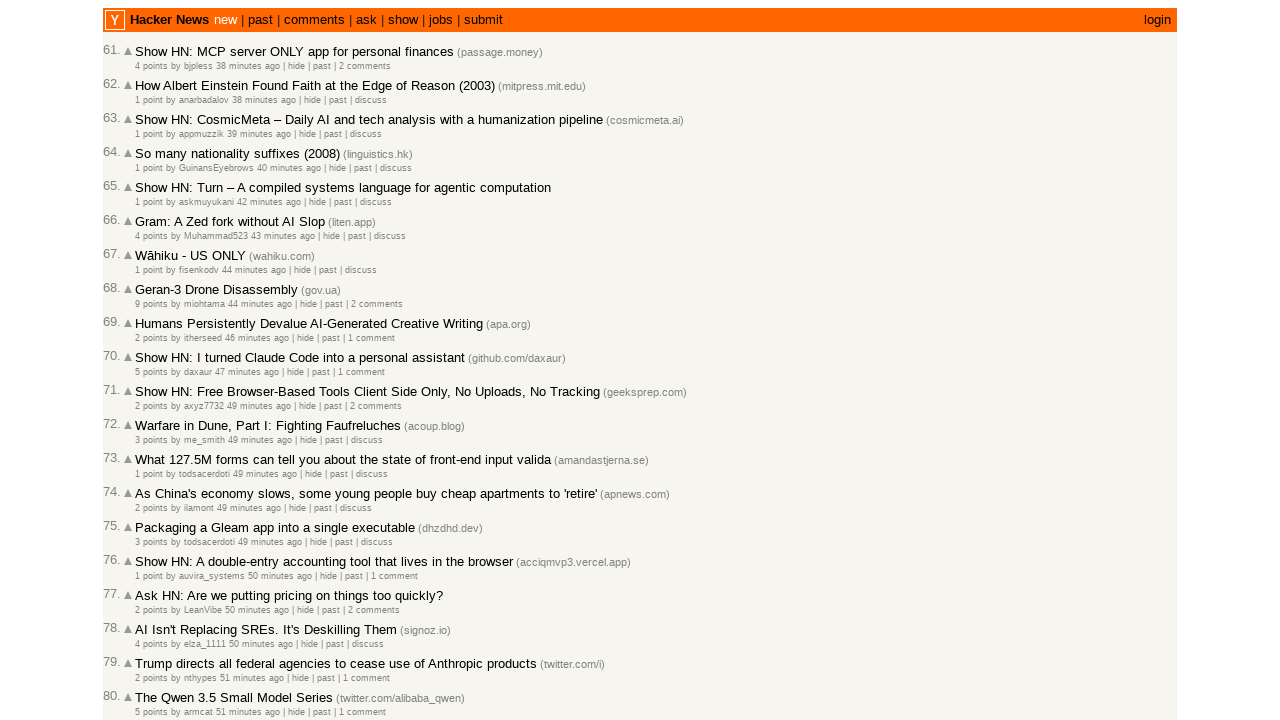

Retrieved all post rows with timestamps (entry 89)
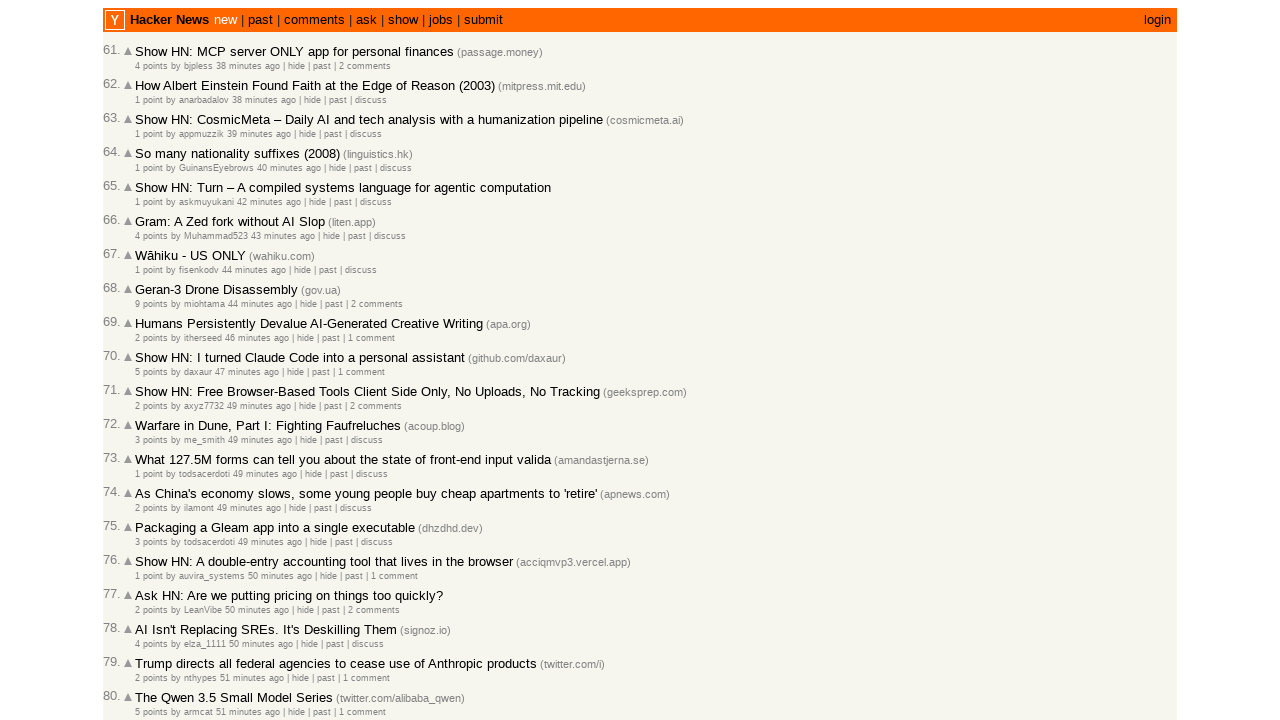

Retrieved text content from row at index 29: '2 points by e2e4 56 minutes ago  | hide | past | discuss'
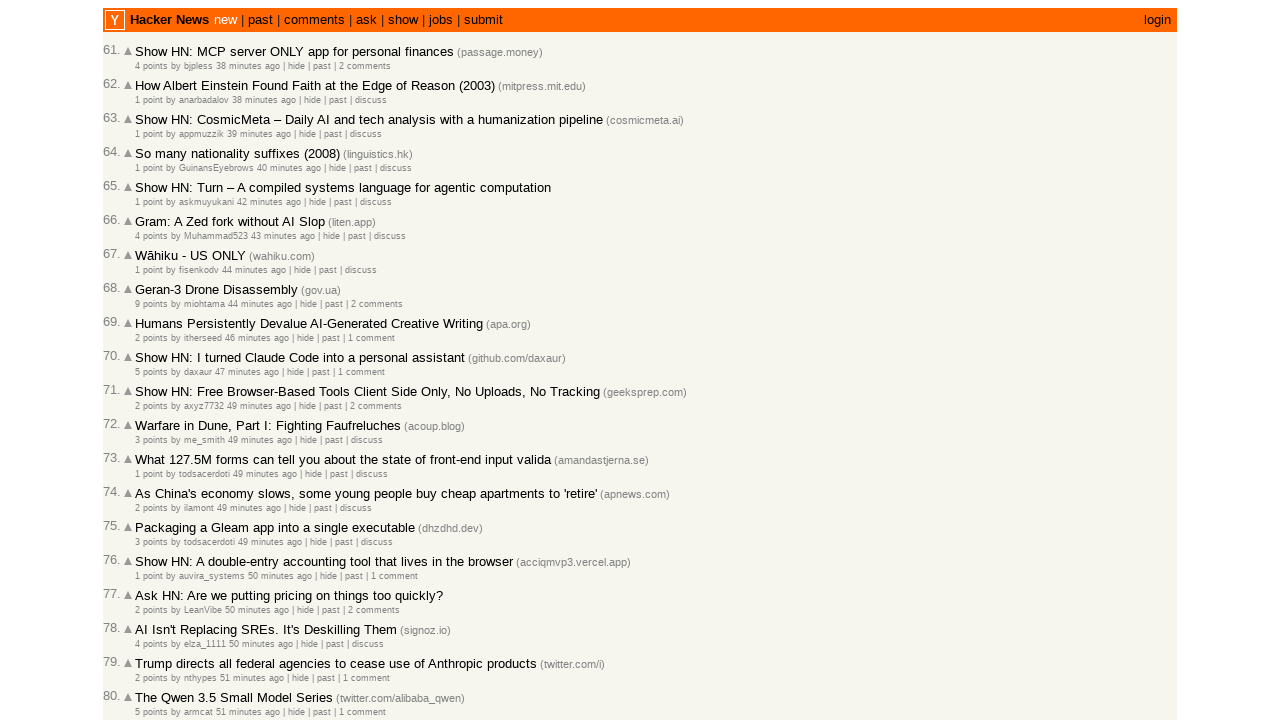

Parsed post time from row 29: 56 minutes ago
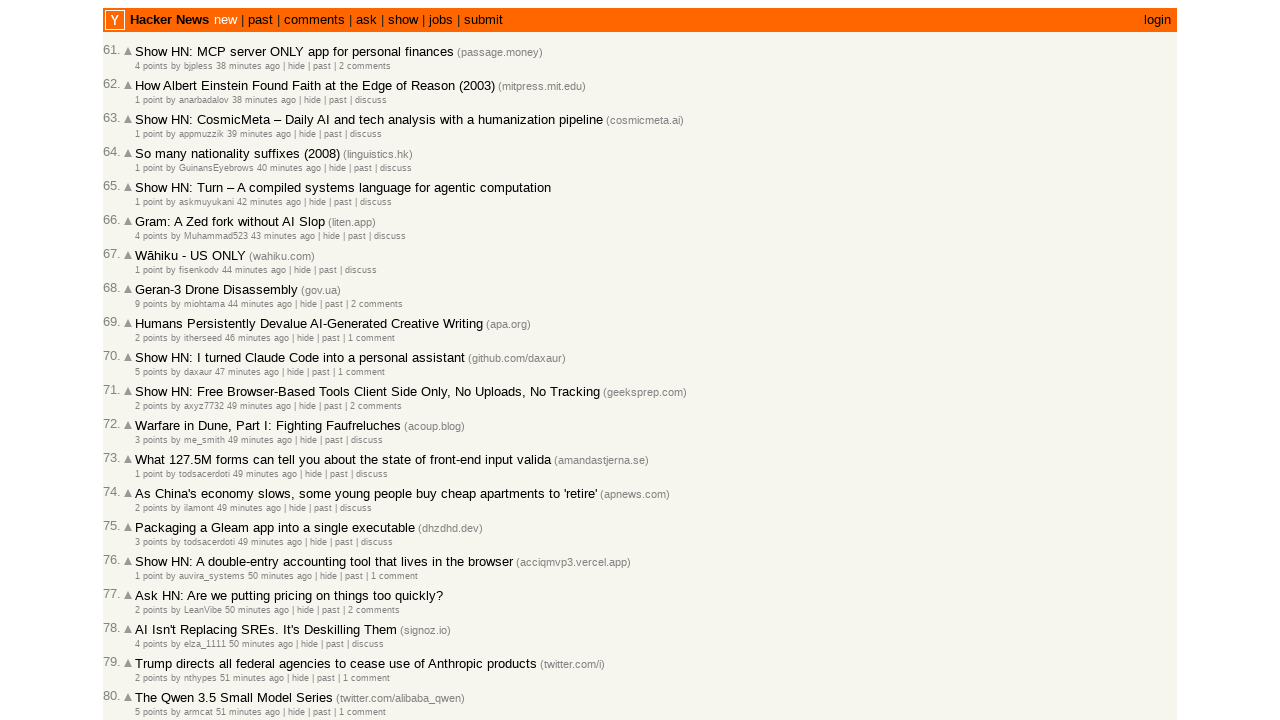

Verified entry 89 is correctly ordered (timestamp: 56 minutes ago)
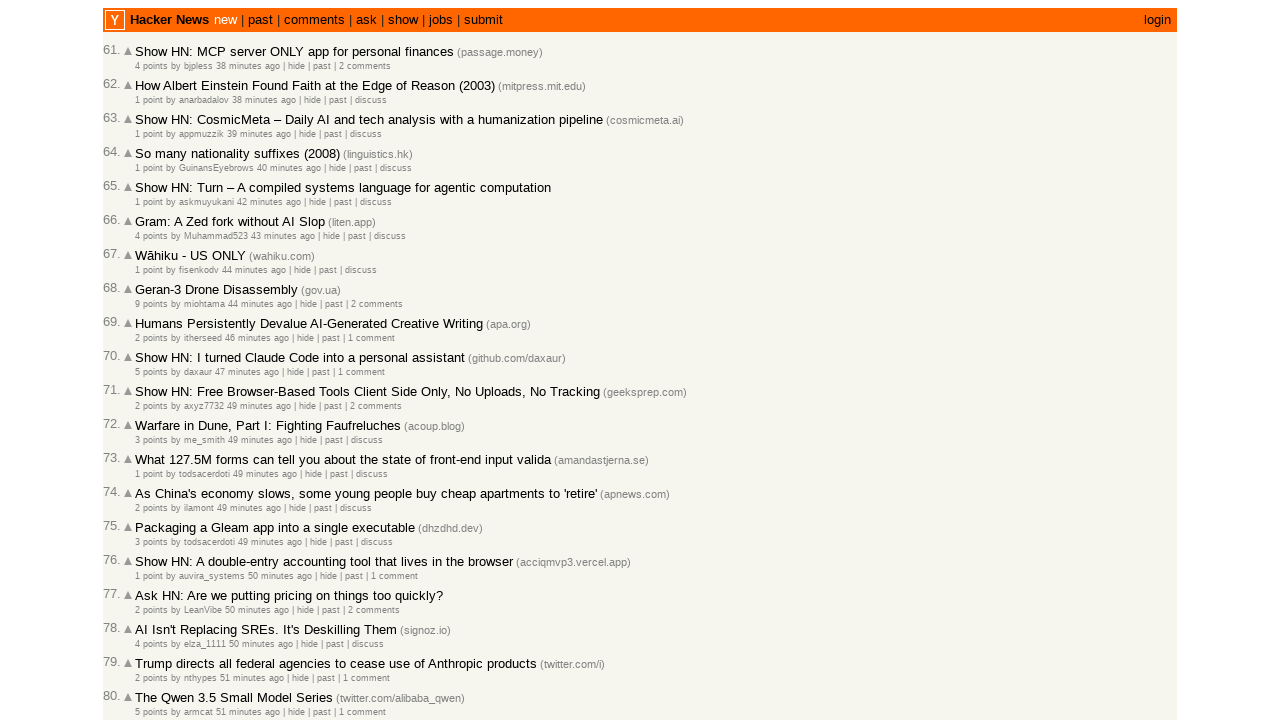

Clicked 'More' link to load next page (entry 90) at (149, 616) on internal:role=link[name="More"s]
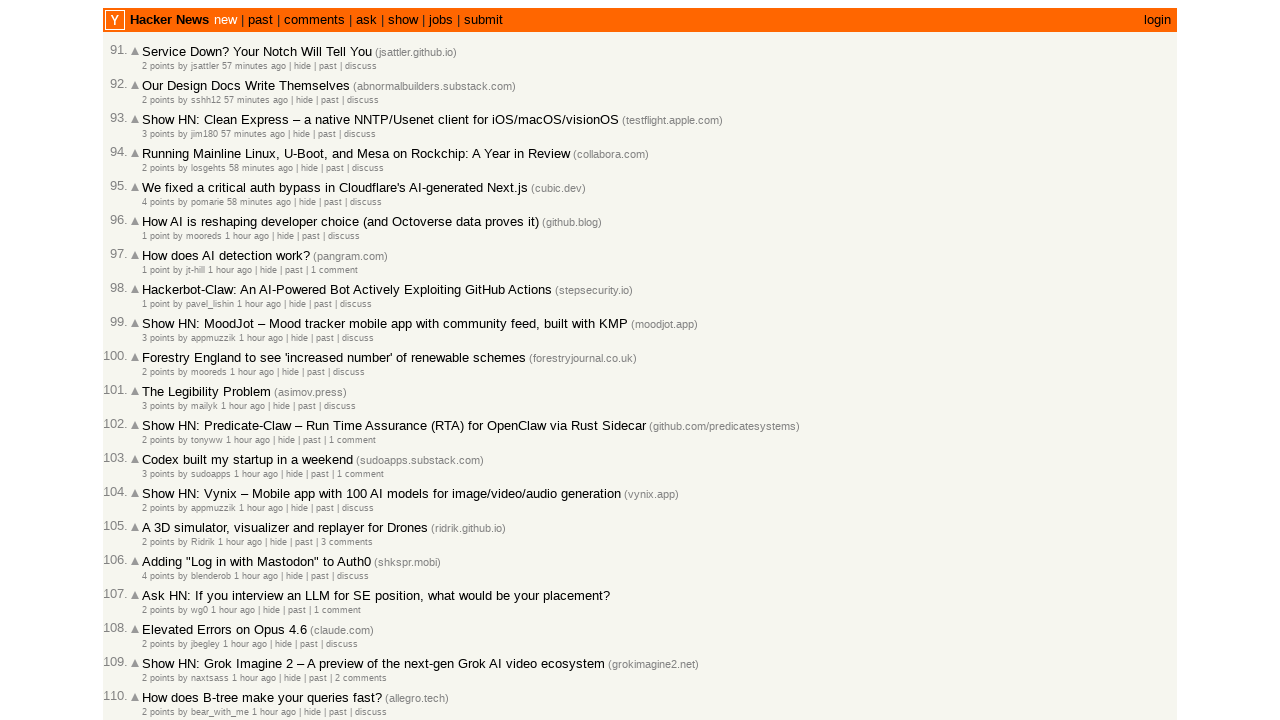

Waited for next page table to load
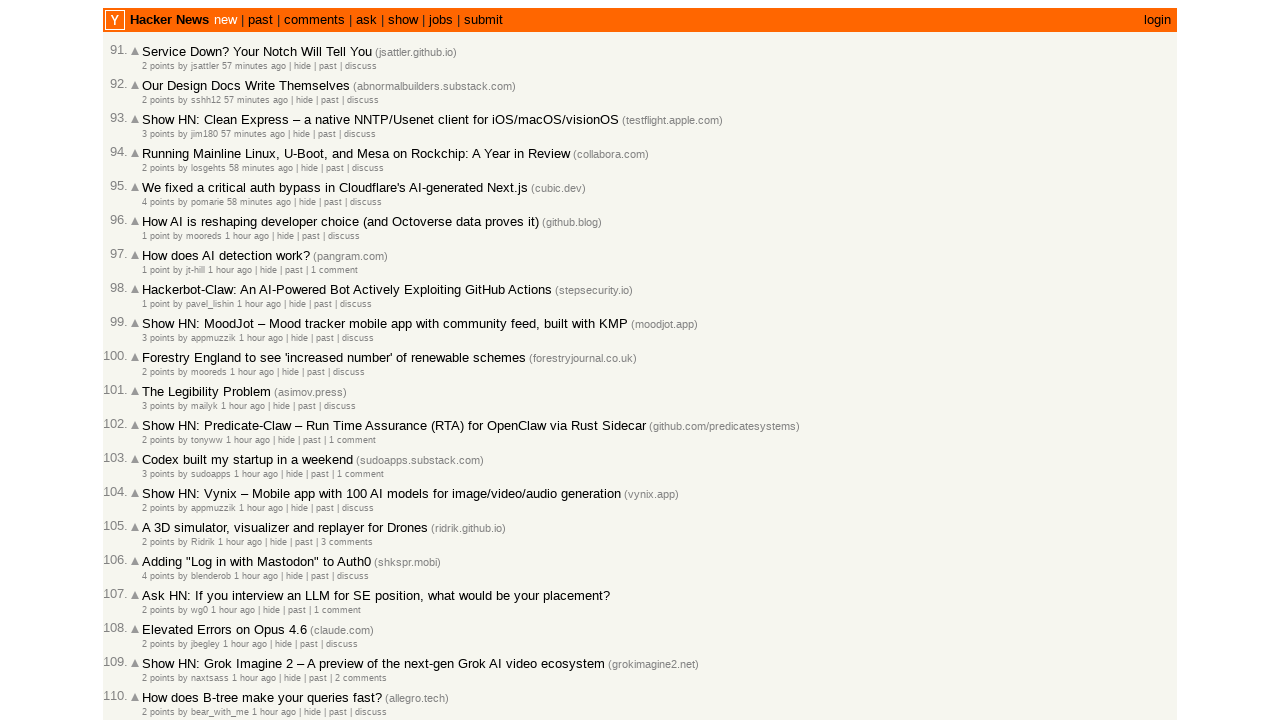

Retrieved all post rows with timestamps (entry 90)
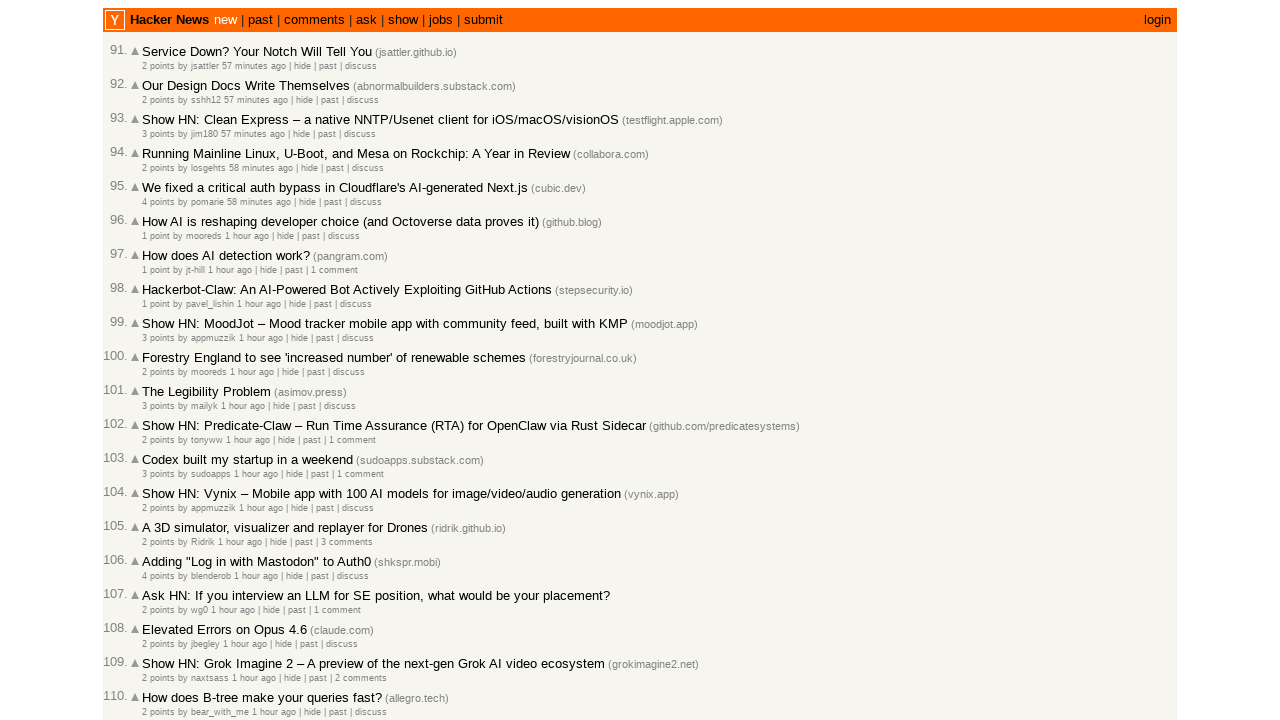

Retrieved text content from row at index 0: '2 points by jsattler 57 minutes ago  | hide | past | discuss'
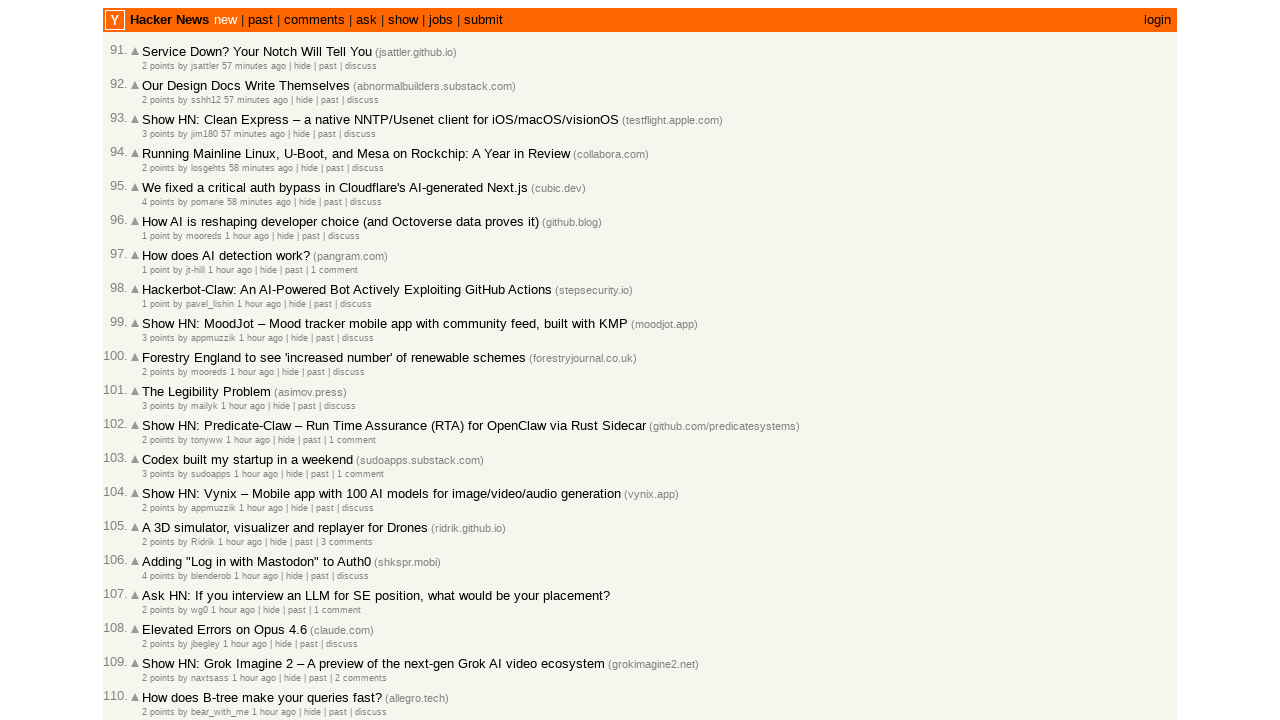

Parsed post time from row 0: 57 minutes ago
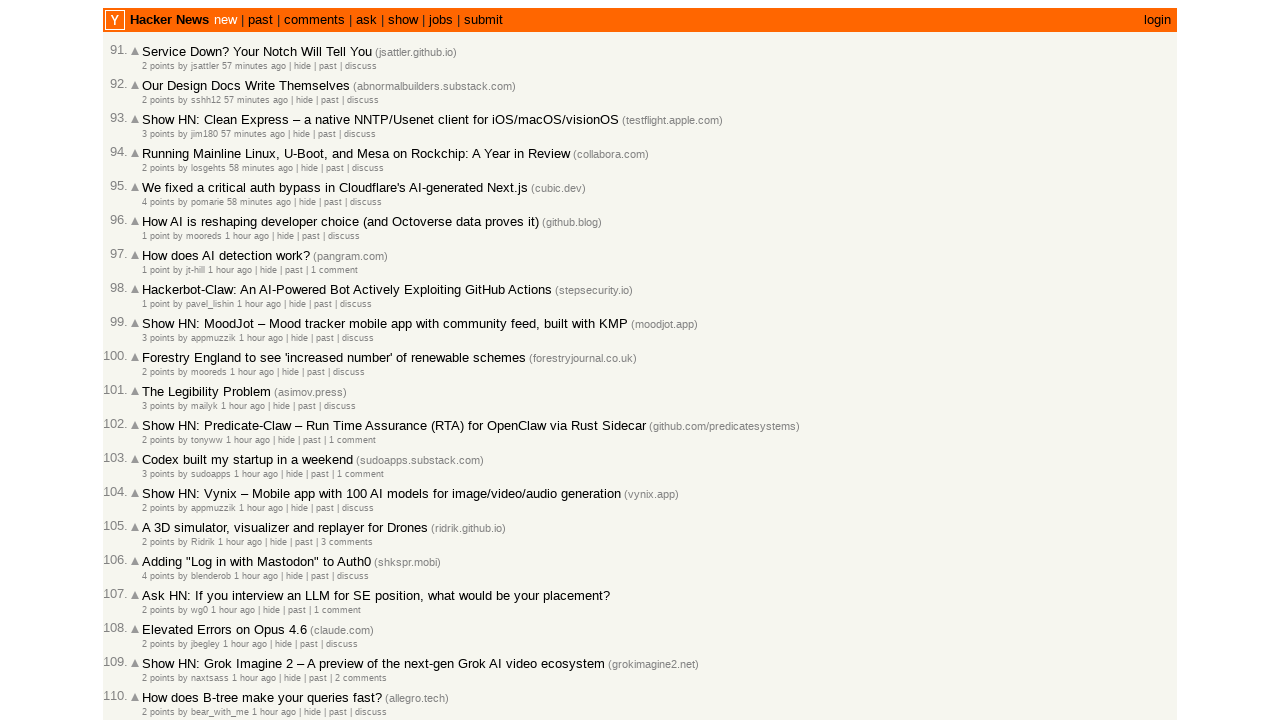

Verified entry 90 is correctly ordered (timestamp: 57 minutes ago)
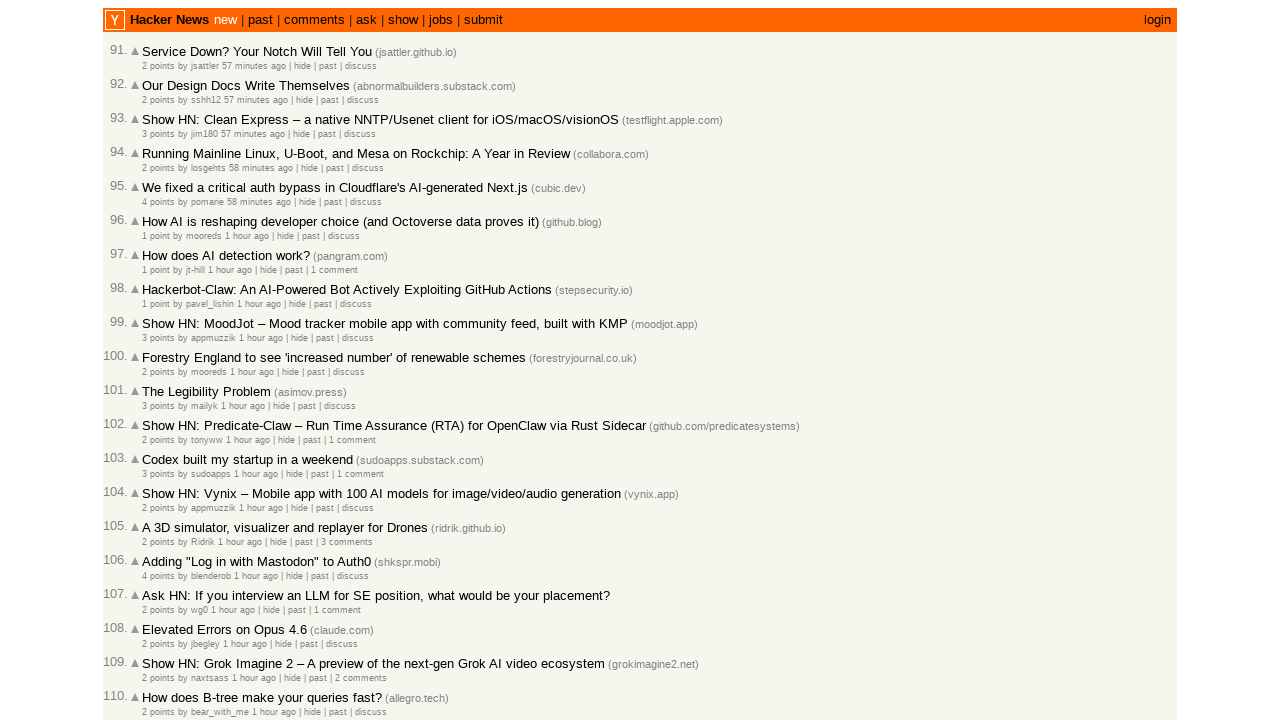

Retrieved all post rows with timestamps (entry 91)
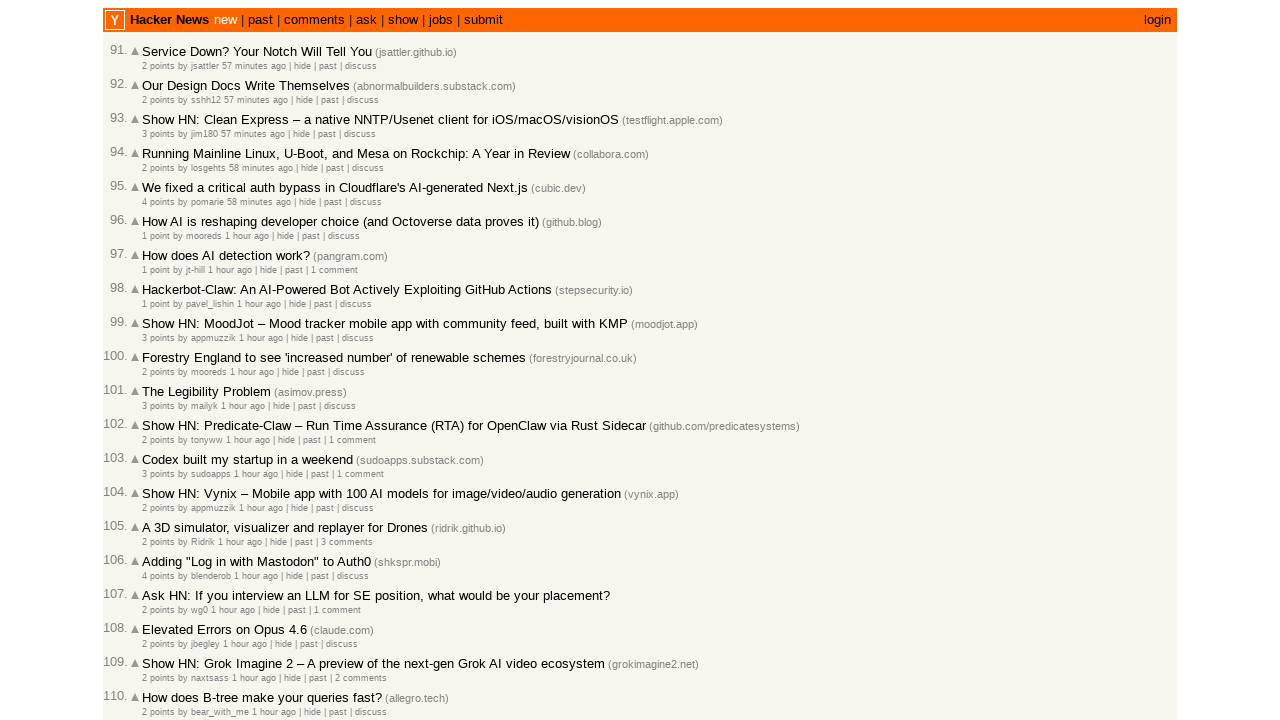

Retrieved text content from row at index 1: '2 points by sshh12 57 minutes ago  | hide | past | discuss'
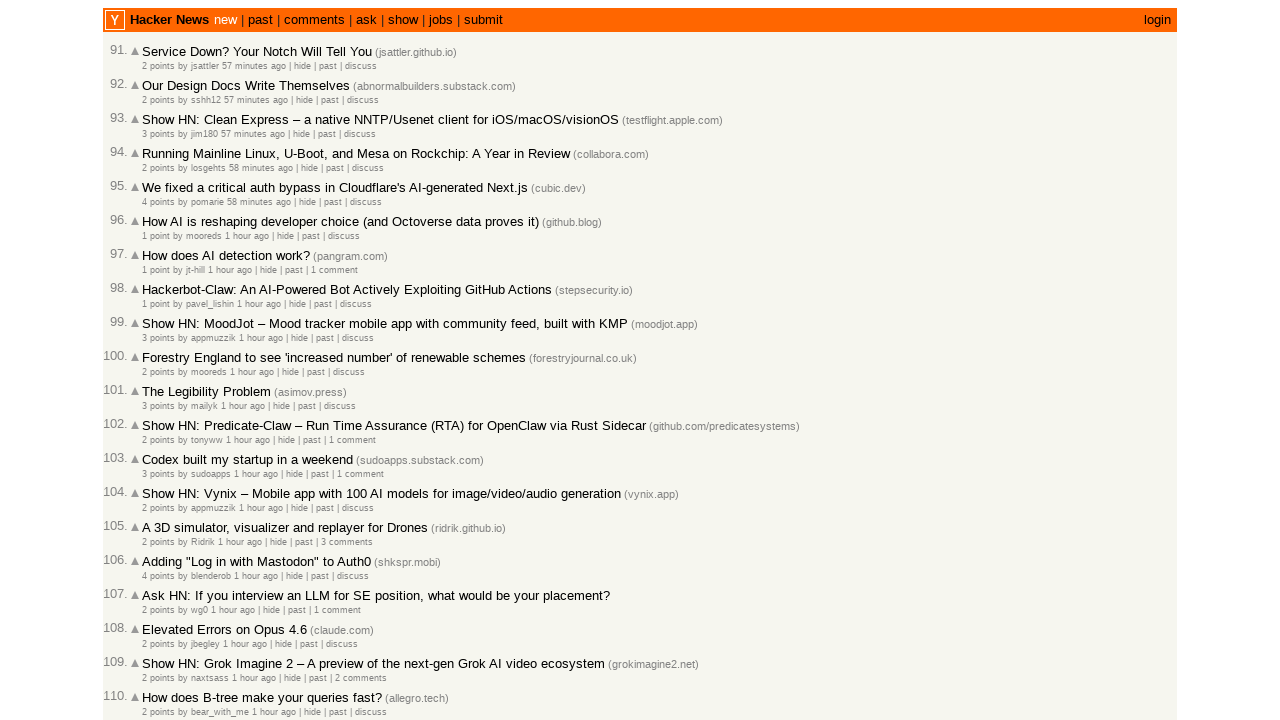

Parsed post time from row 1: 57 minutes ago
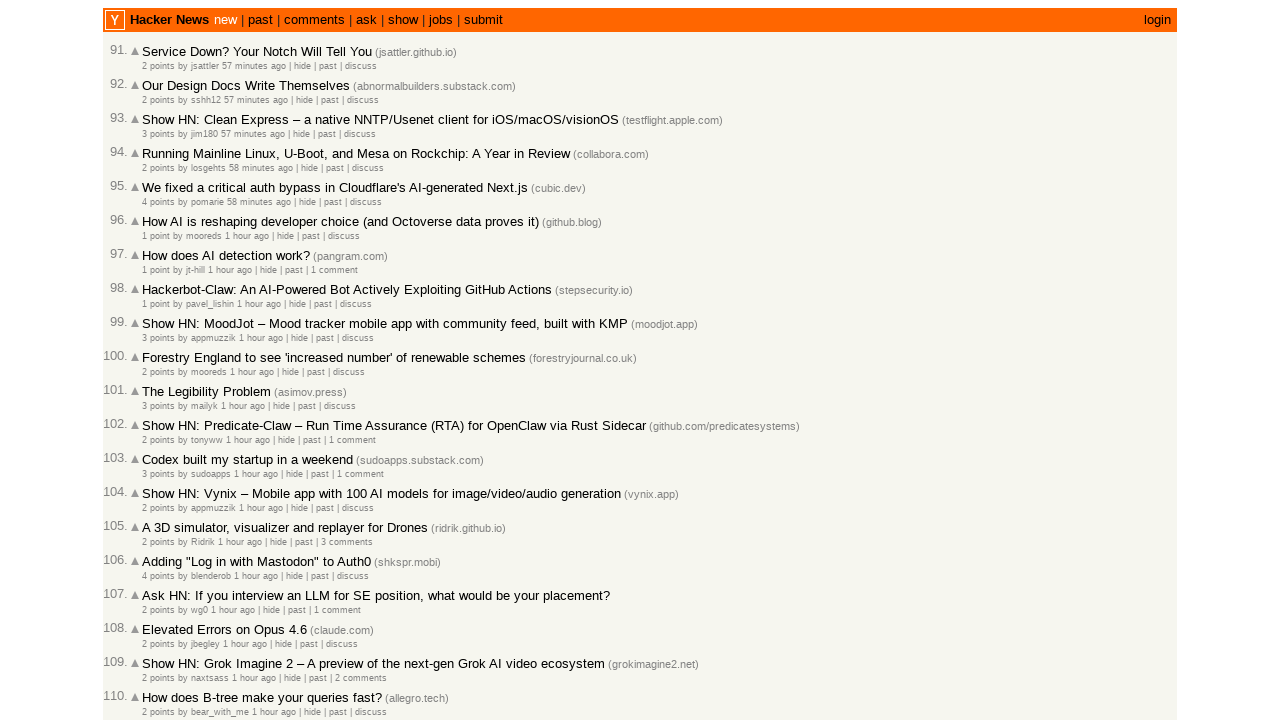

Verified entry 91 is correctly ordered (timestamp: 57 minutes ago)
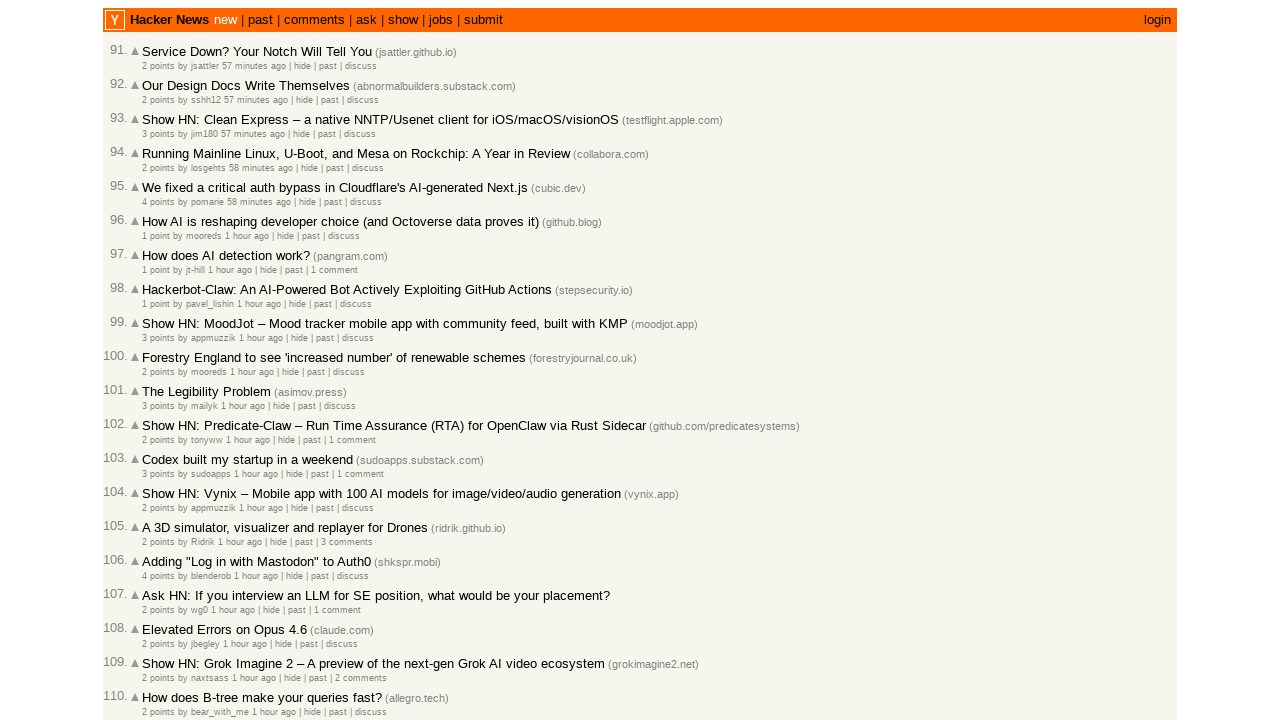

Retrieved all post rows with timestamps (entry 92)
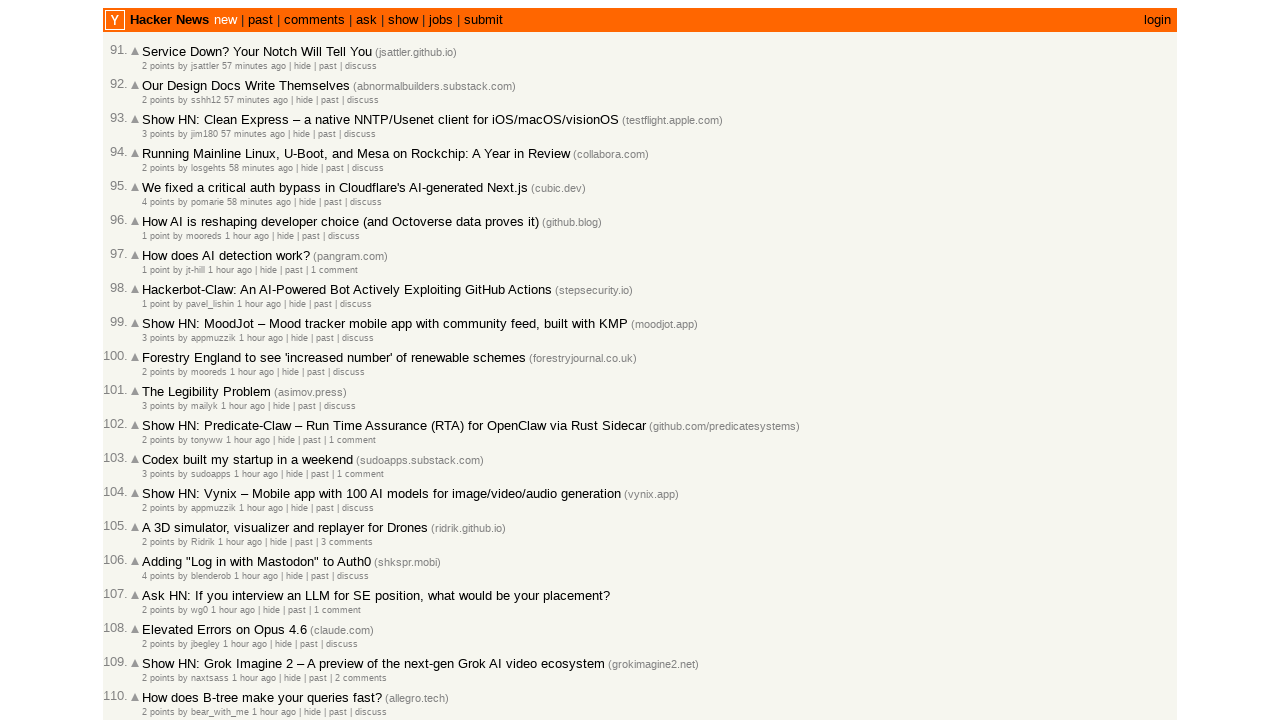

Retrieved text content from row at index 2: '3 points by jim180 57 minutes ago  | hide | past | discuss'
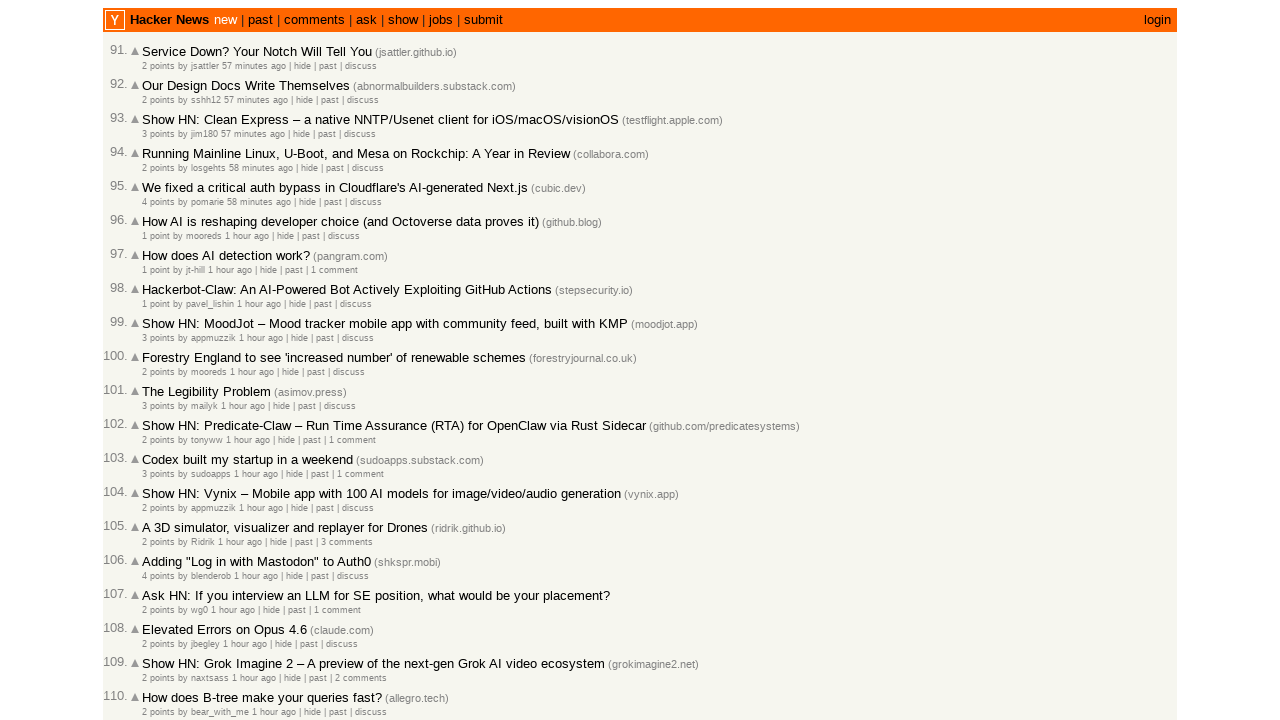

Parsed post time from row 2: 57 minutes ago
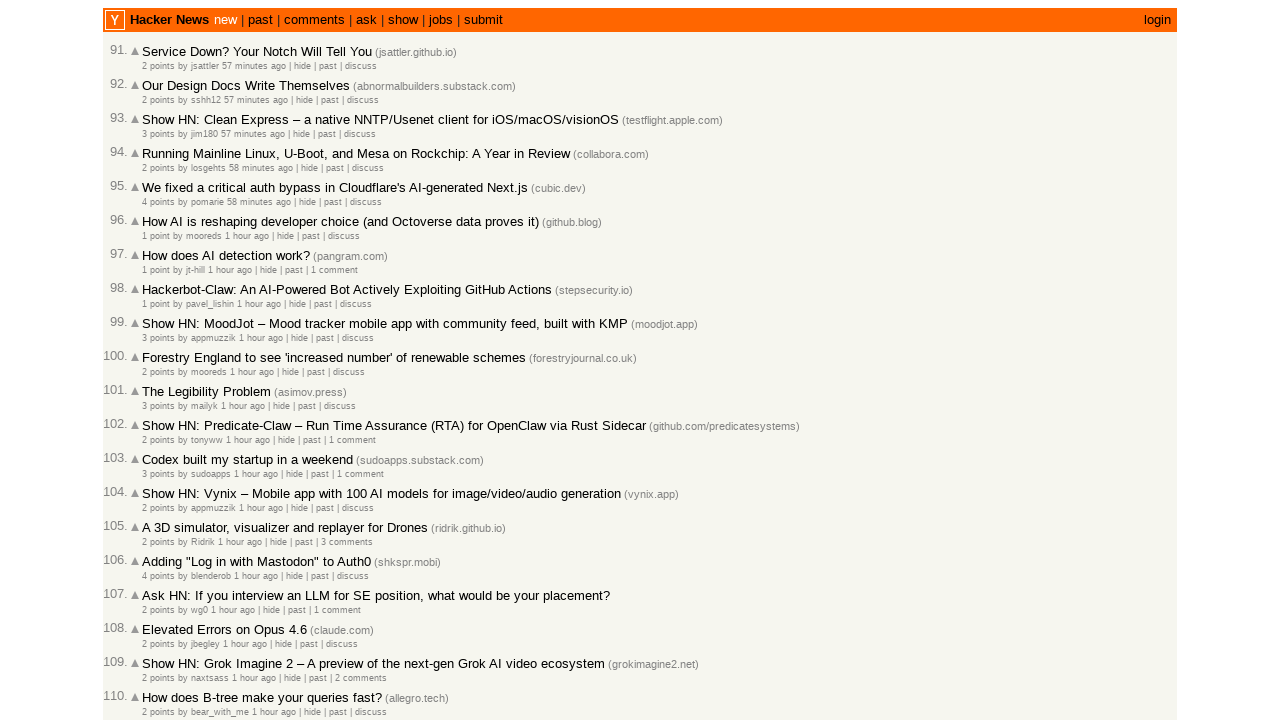

Verified entry 92 is correctly ordered (timestamp: 57 minutes ago)
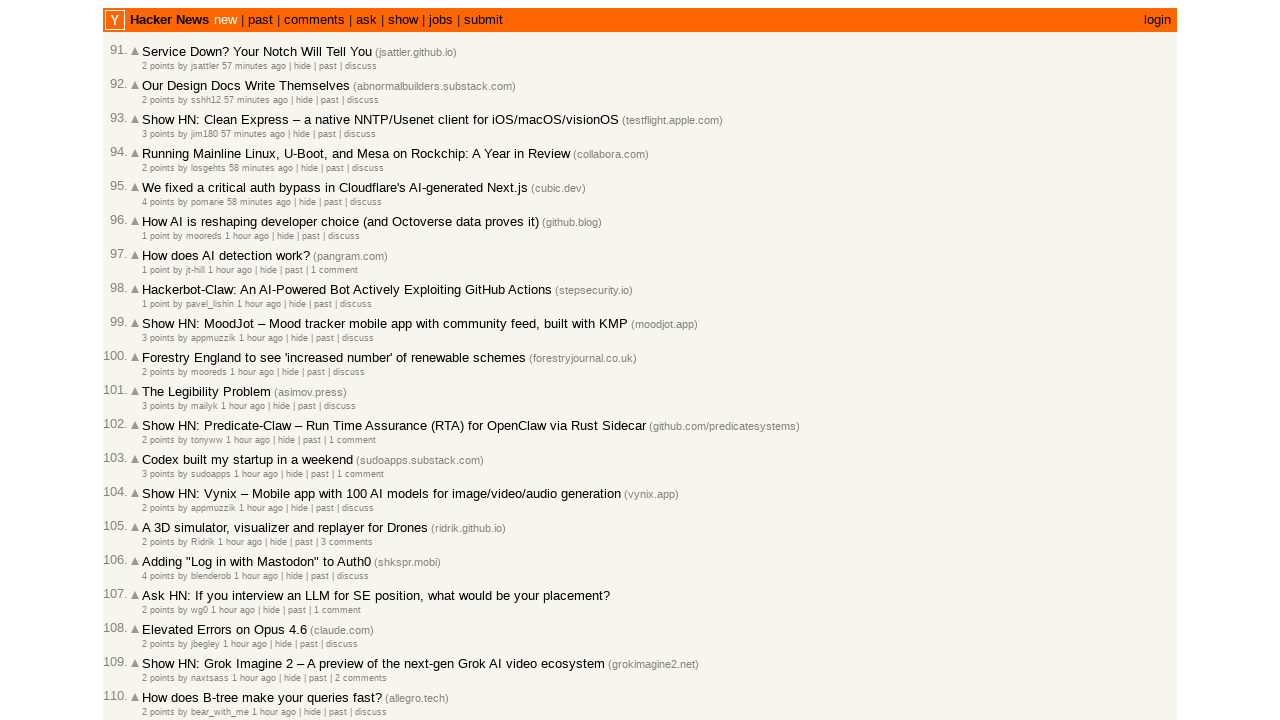

Retrieved all post rows with timestamps (entry 93)
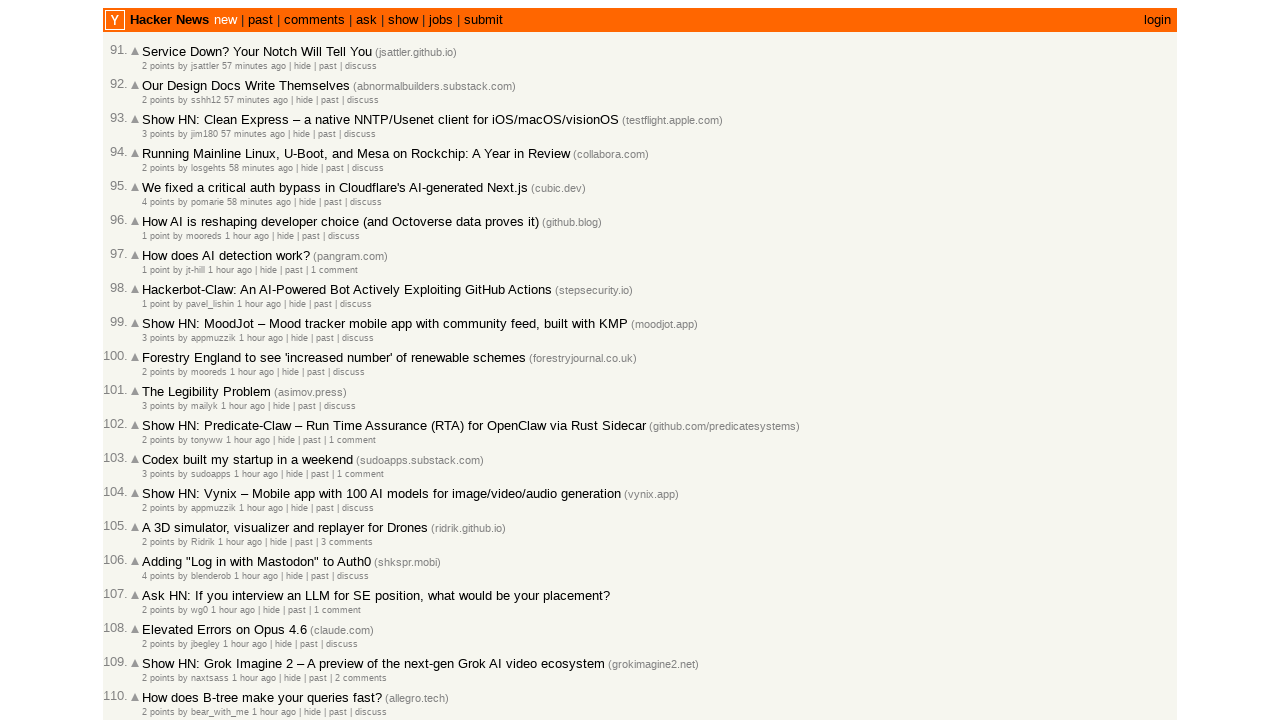

Retrieved text content from row at index 3: '2 points by losgehts 58 minutes ago  | hide | past | discuss'
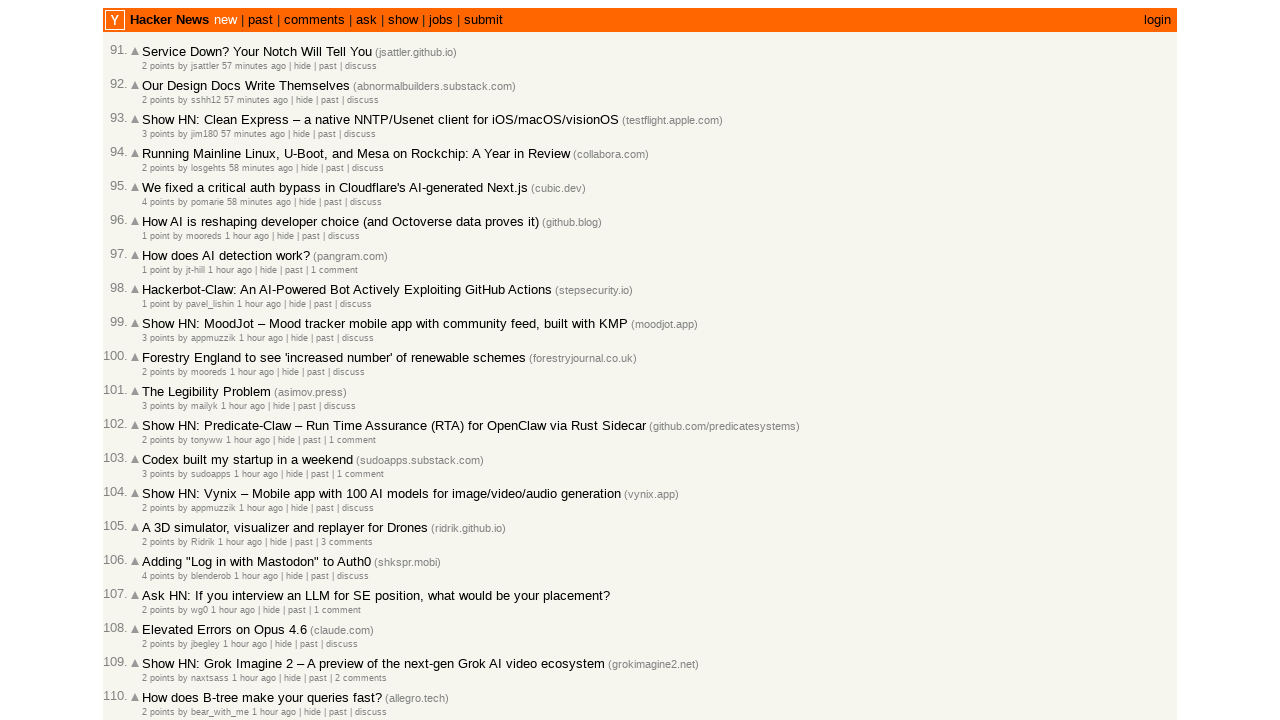

Parsed post time from row 3: 58 minutes ago
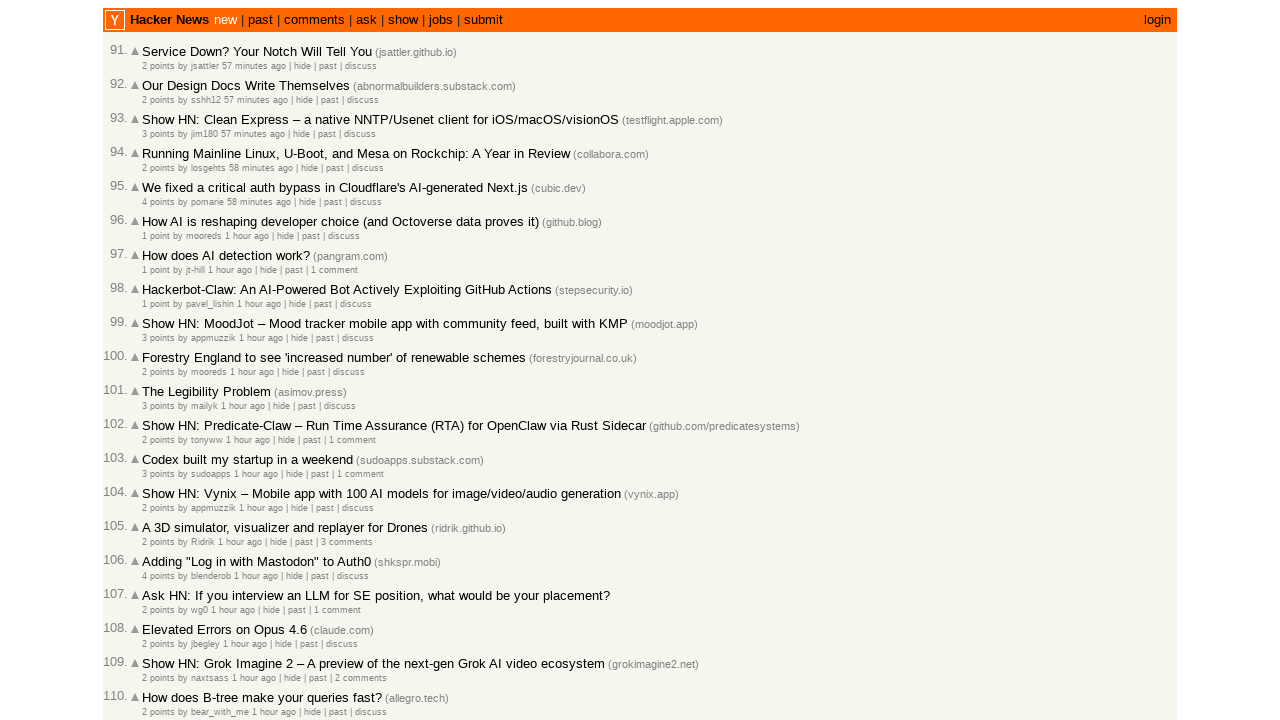

Verified entry 93 is correctly ordered (timestamp: 58 minutes ago)
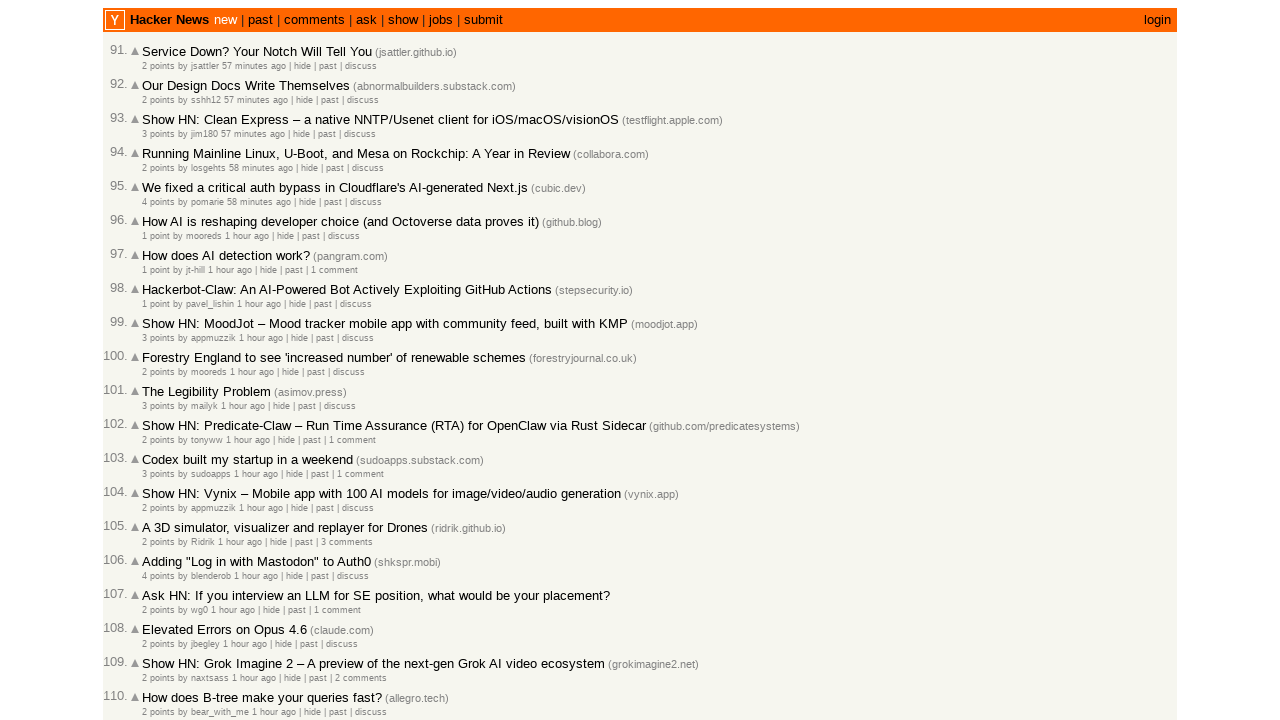

Retrieved all post rows with timestamps (entry 94)
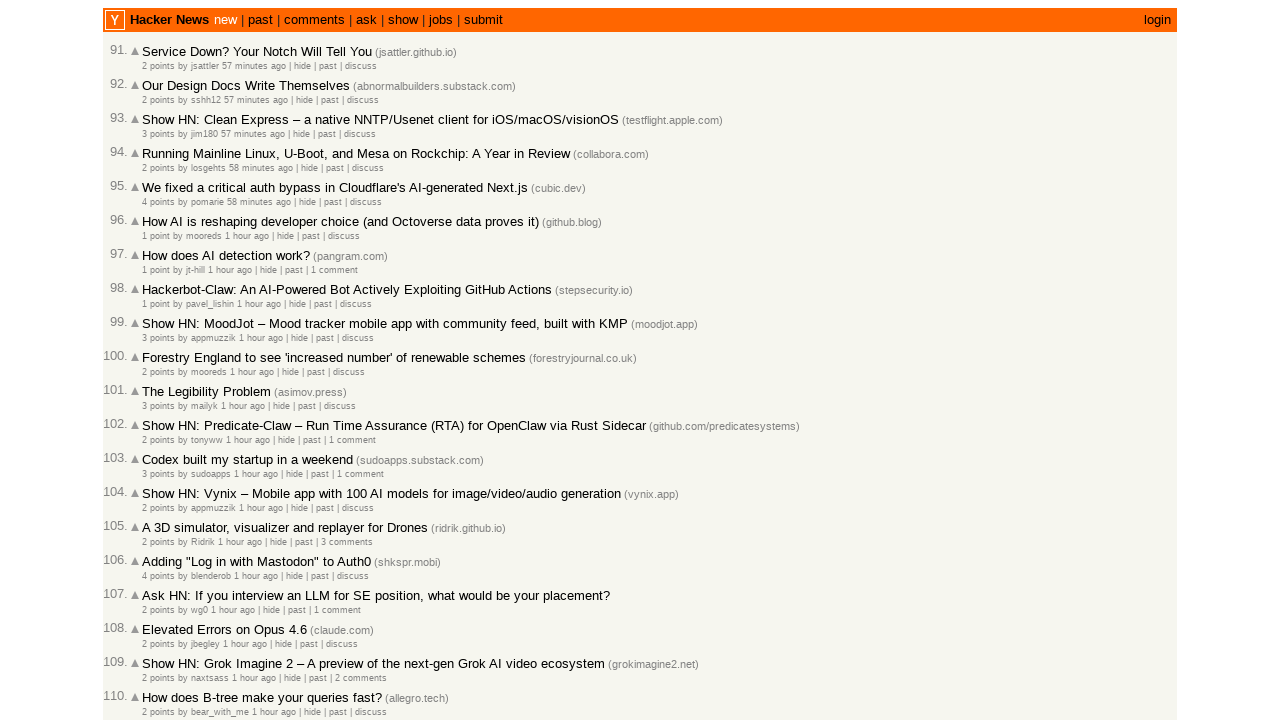

Retrieved text content from row at index 4: '4 points by pomarie 58 minutes ago  | hide | past | discuss'
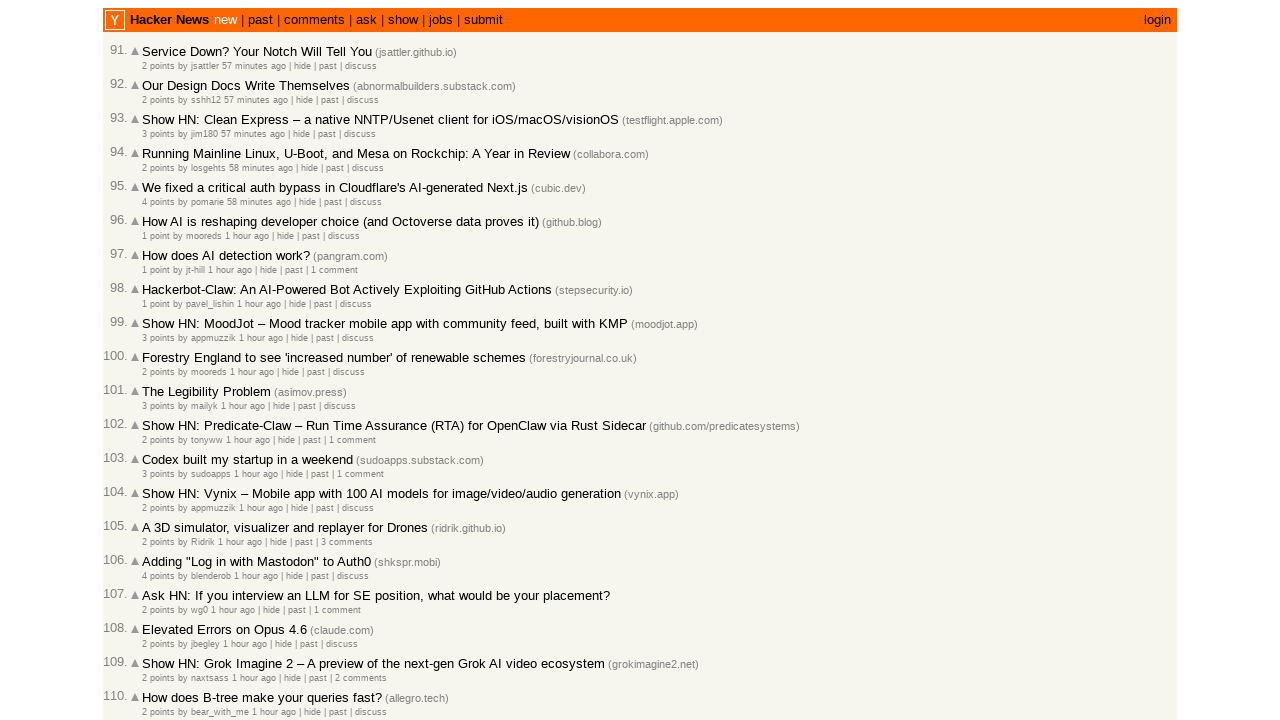

Parsed post time from row 4: 58 minutes ago
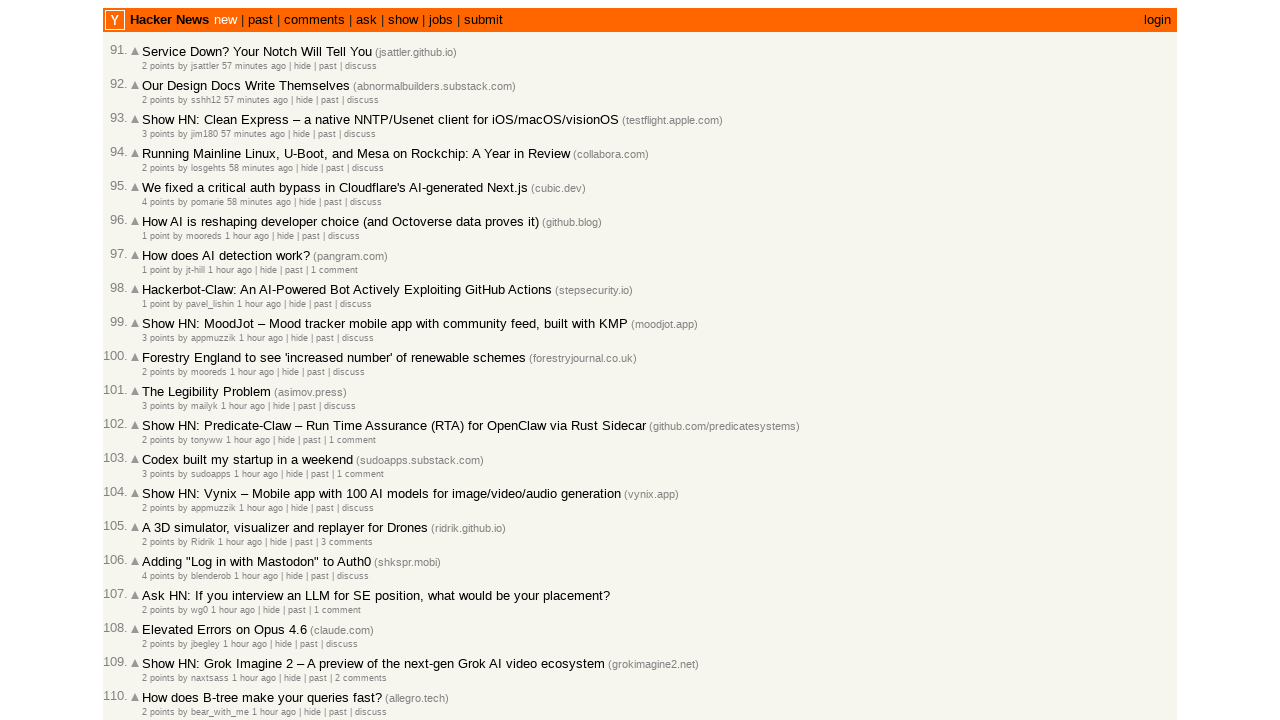

Verified entry 94 is correctly ordered (timestamp: 58 minutes ago)
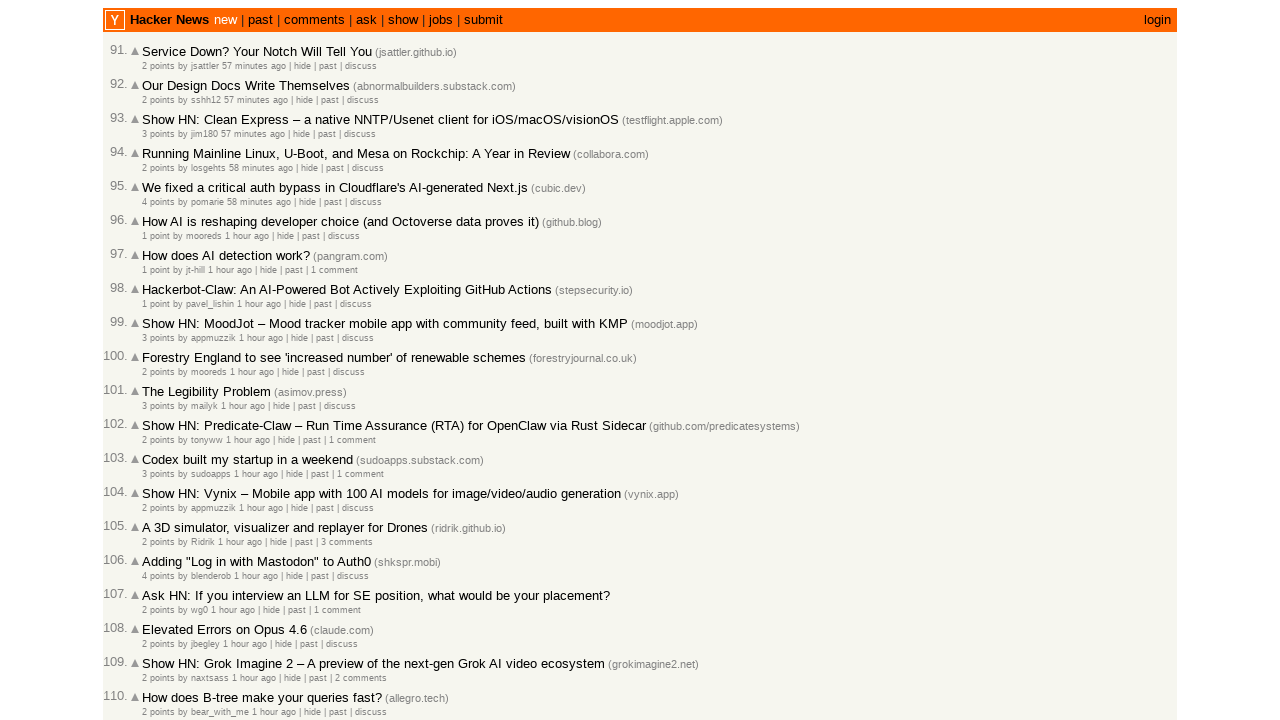

Retrieved all post rows with timestamps (entry 95)
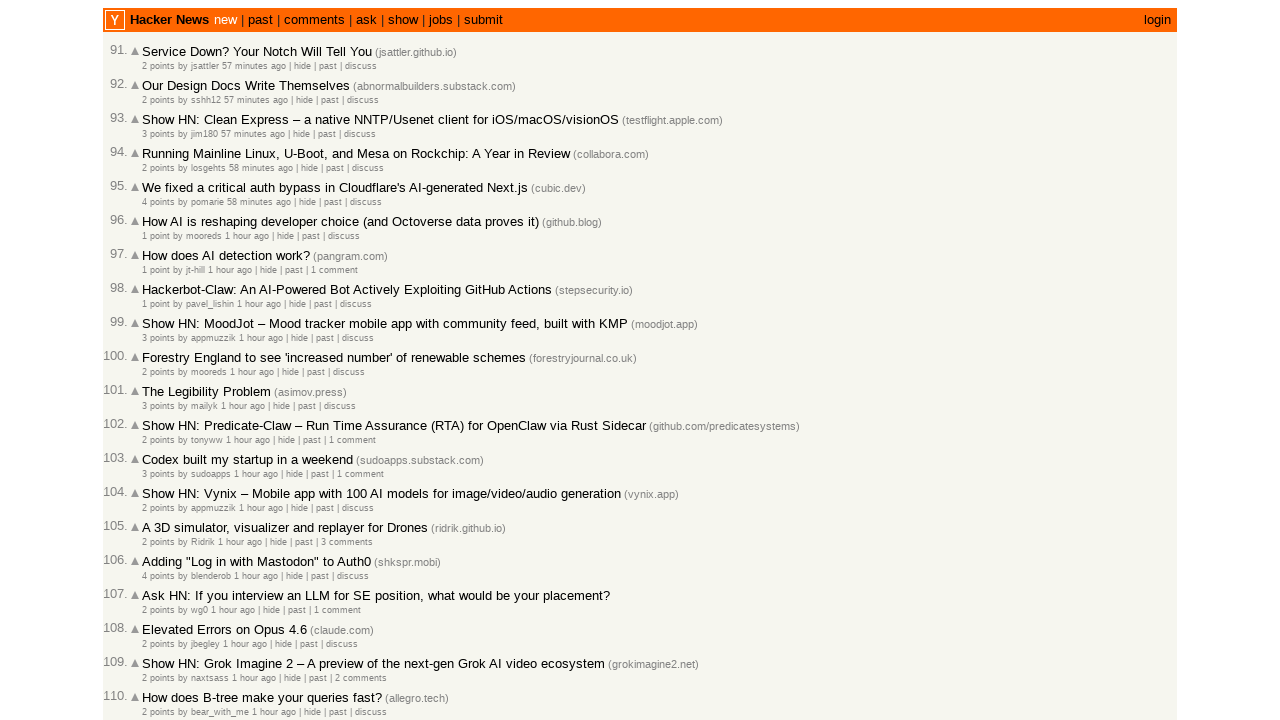

Retrieved text content from row at index 5: '1 point by mooreds 1 hour ago  | hide | past | discuss'
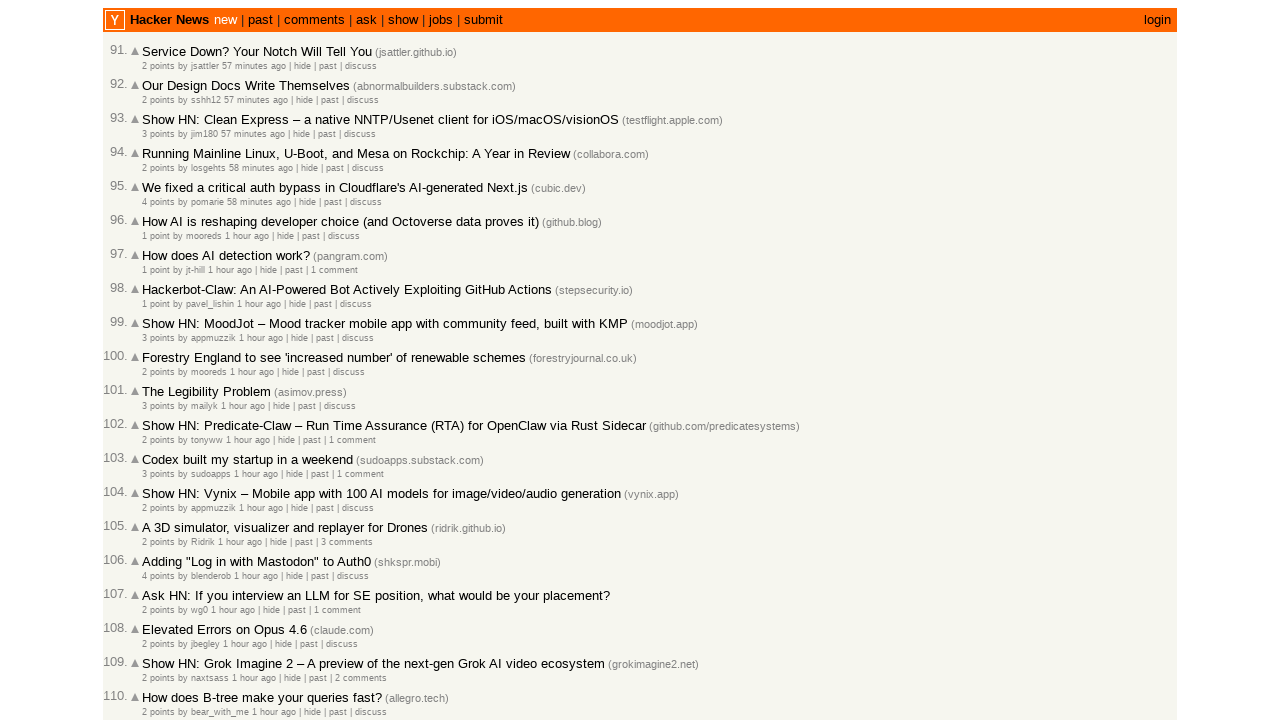

Parsed post time from row 5: 60 minutes ago
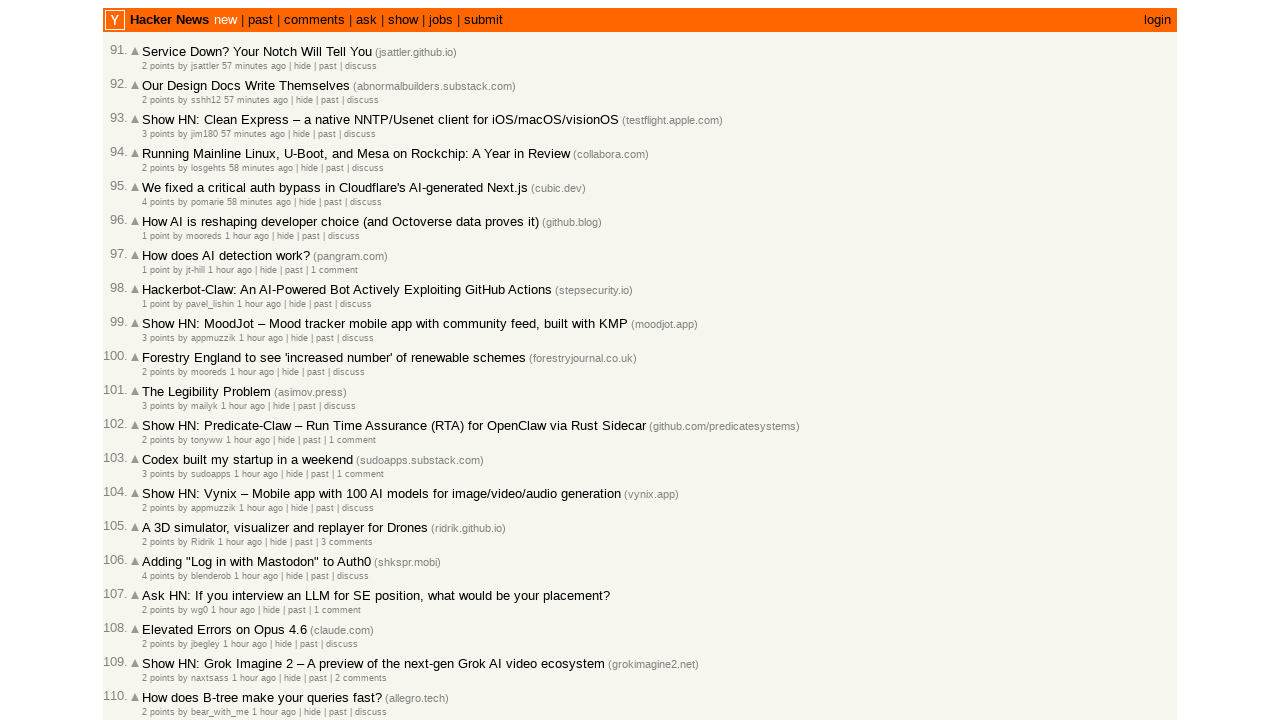

Verified entry 95 is correctly ordered (timestamp: 60 minutes ago)
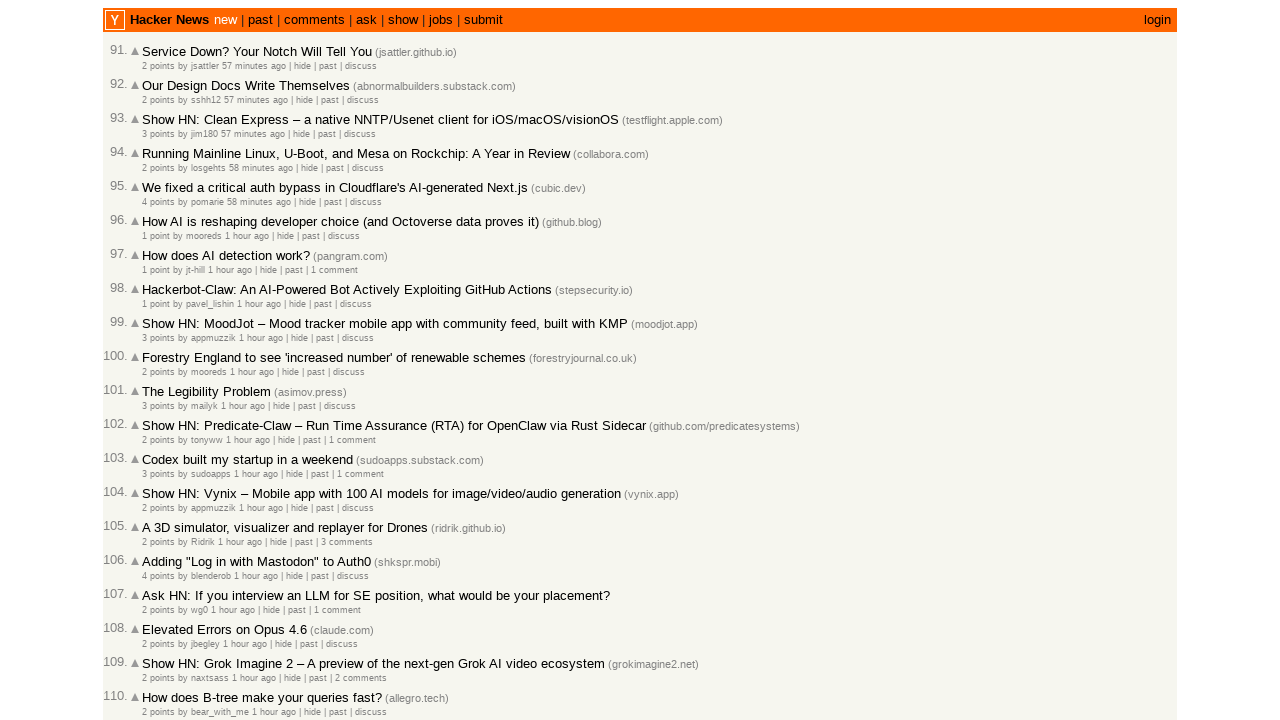

Retrieved all post rows with timestamps (entry 96)
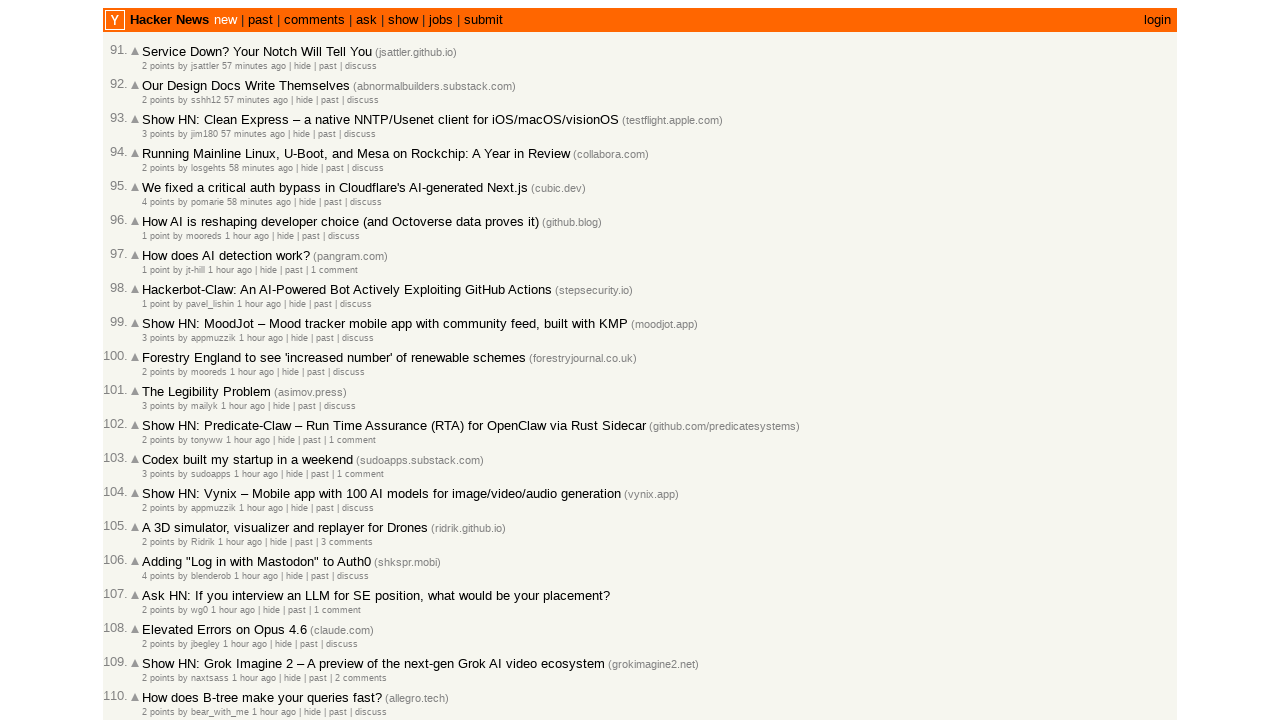

Retrieved text content from row at index 6: '1 point by jt-hill 1 hour ago  | hide | past | 1 comment'
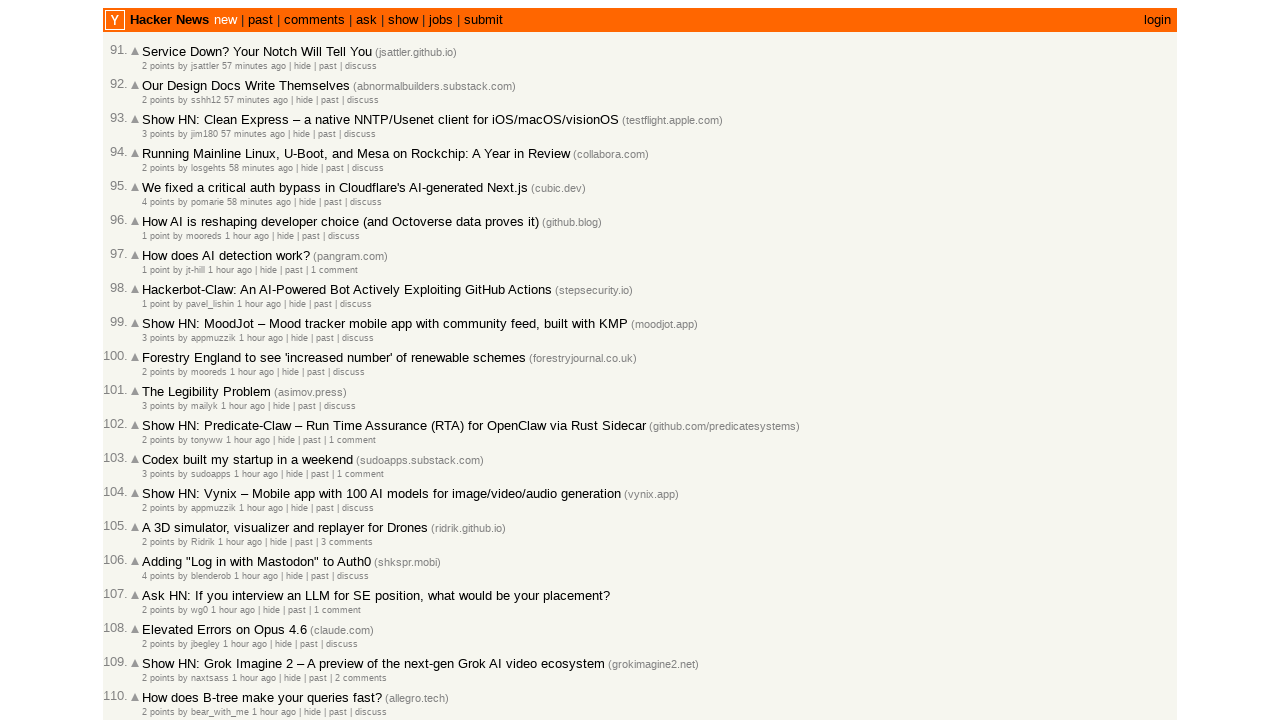

Parsed post time from row 6: 60 minutes ago
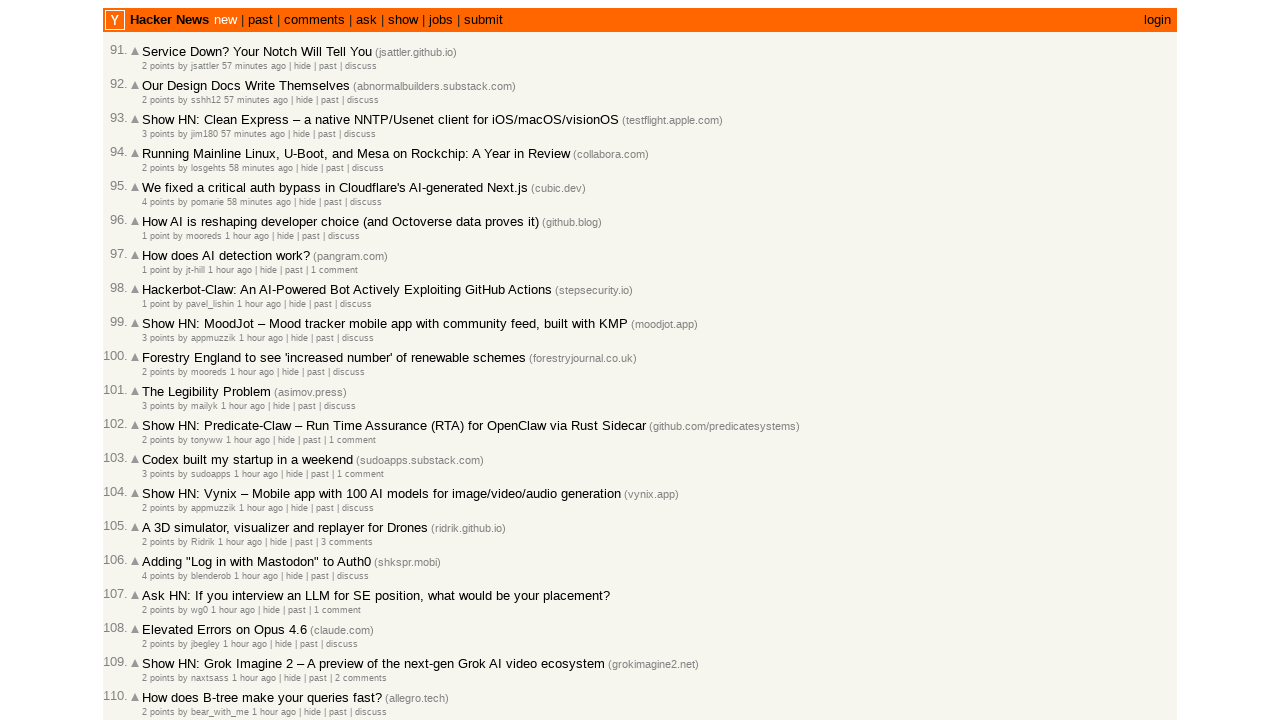

Verified entry 96 is correctly ordered (timestamp: 60 minutes ago)
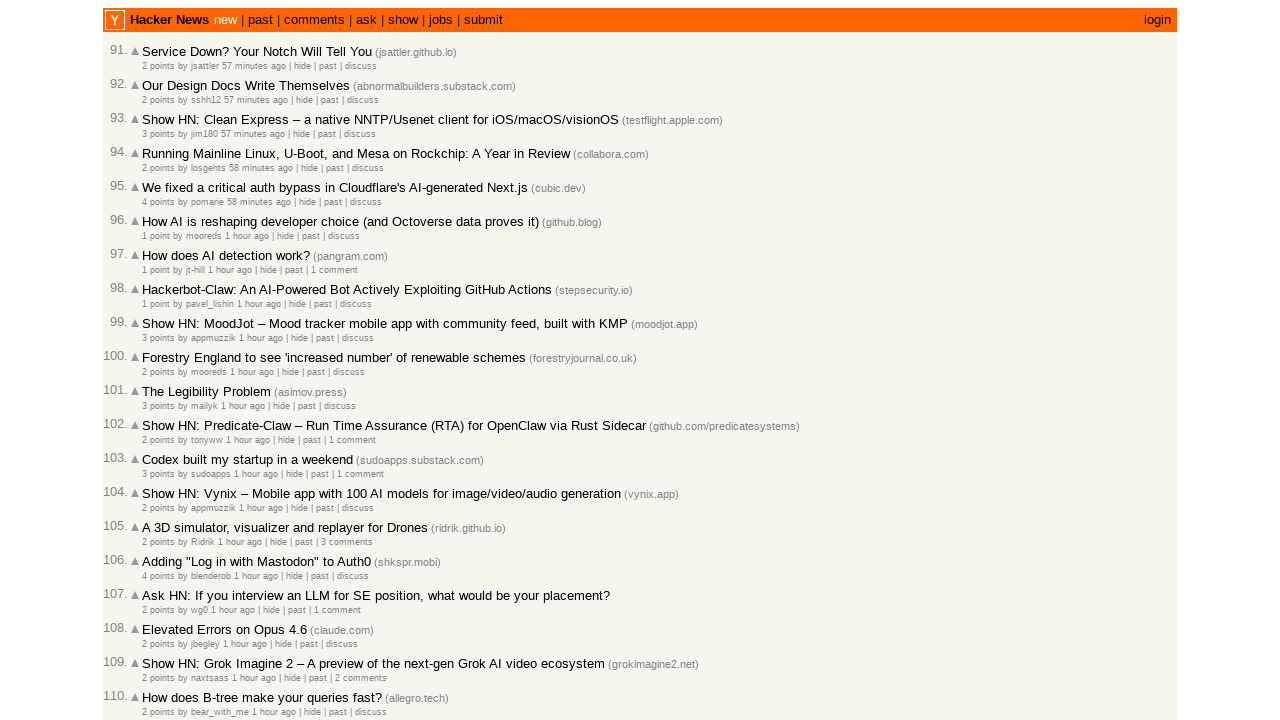

Retrieved all post rows with timestamps (entry 97)
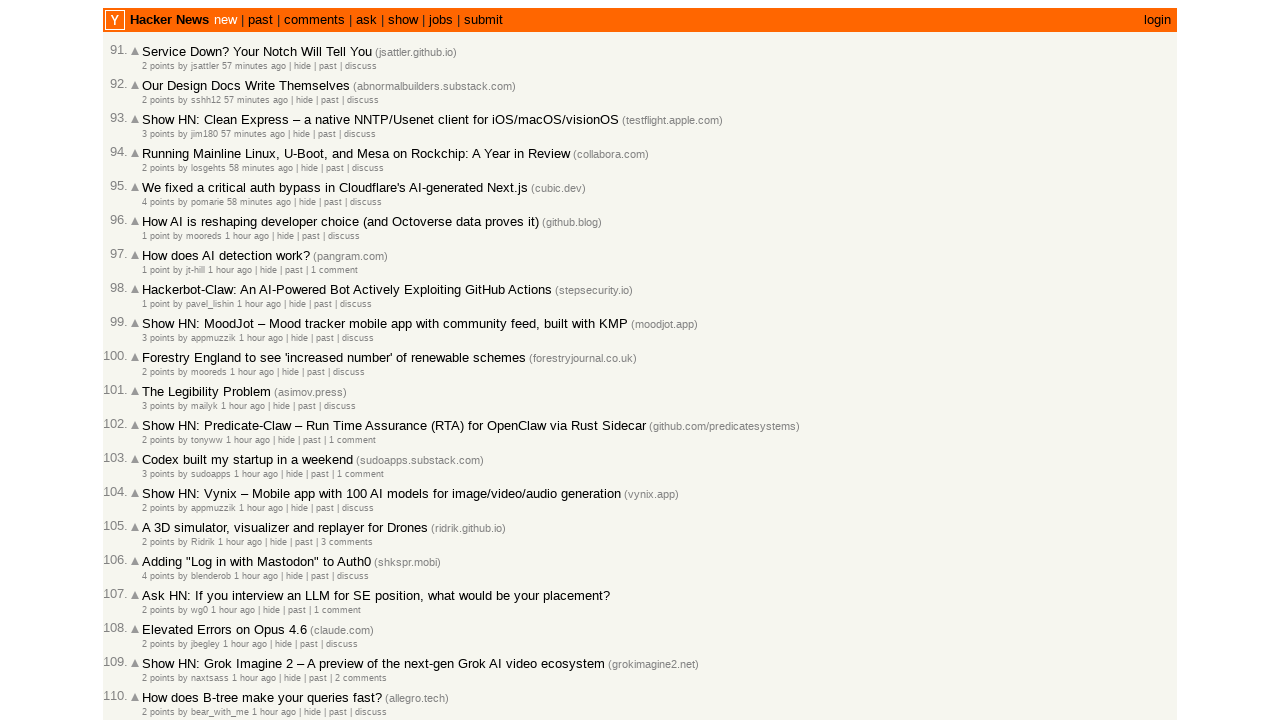

Retrieved text content from row at index 7: '1 point by pavel_lishin 1 hour ago  | hide | past | discuss'
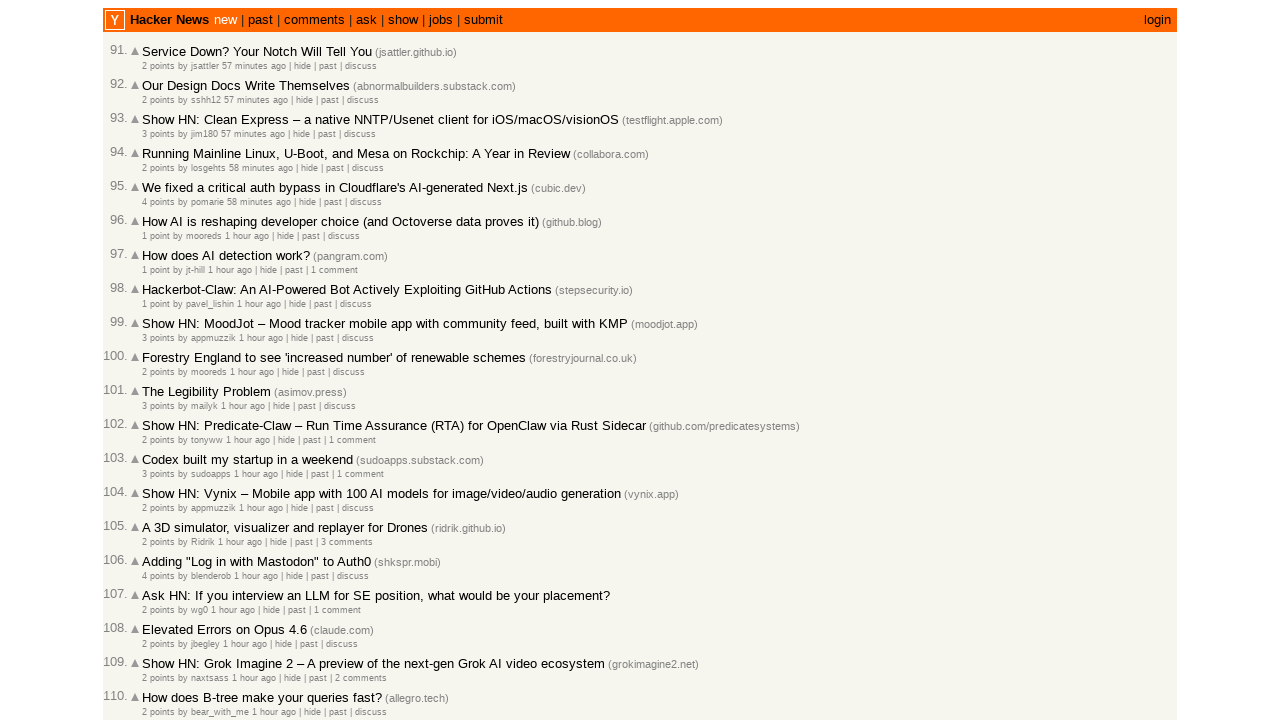

Parsed post time from row 7: 60 minutes ago
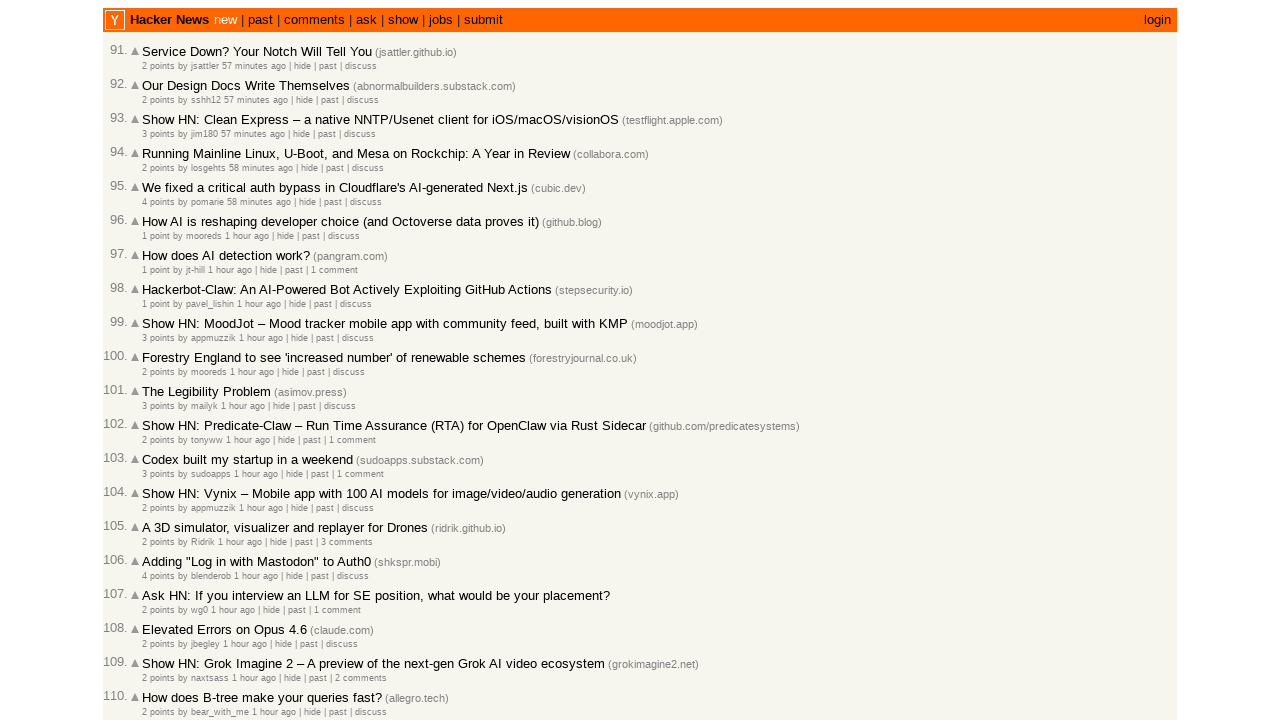

Verified entry 97 is correctly ordered (timestamp: 60 minutes ago)
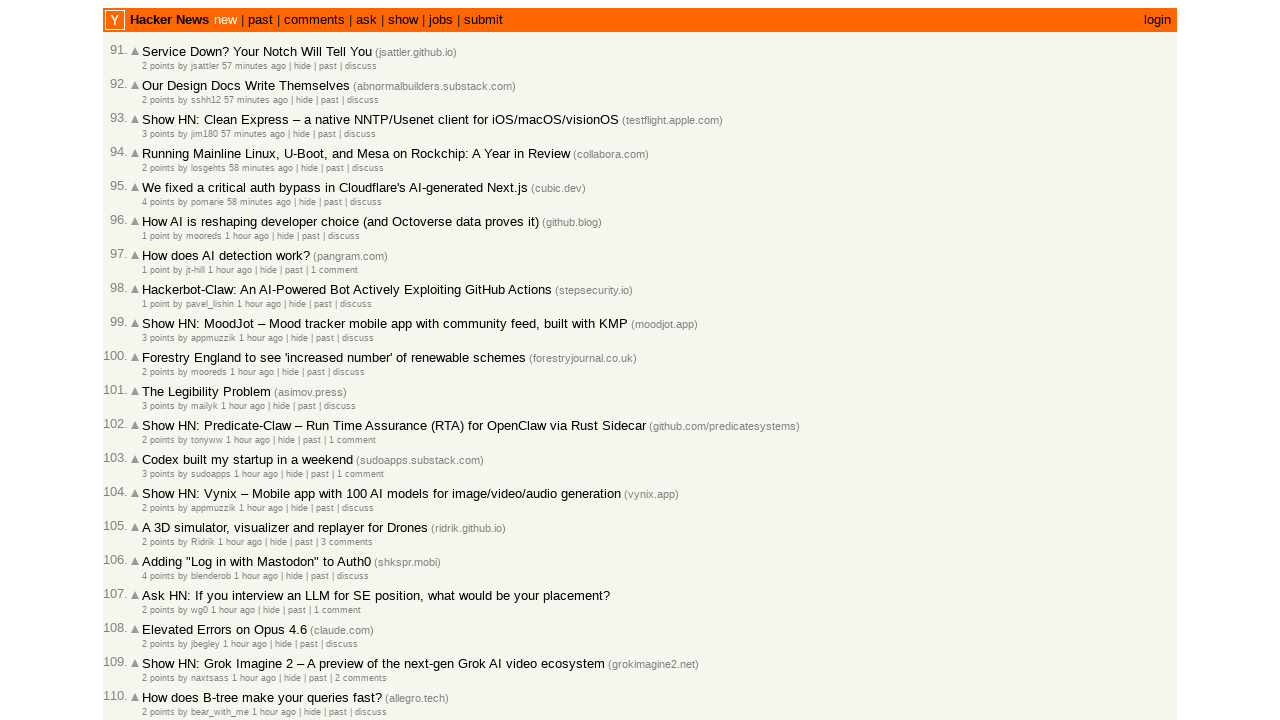

Retrieved all post rows with timestamps (entry 98)
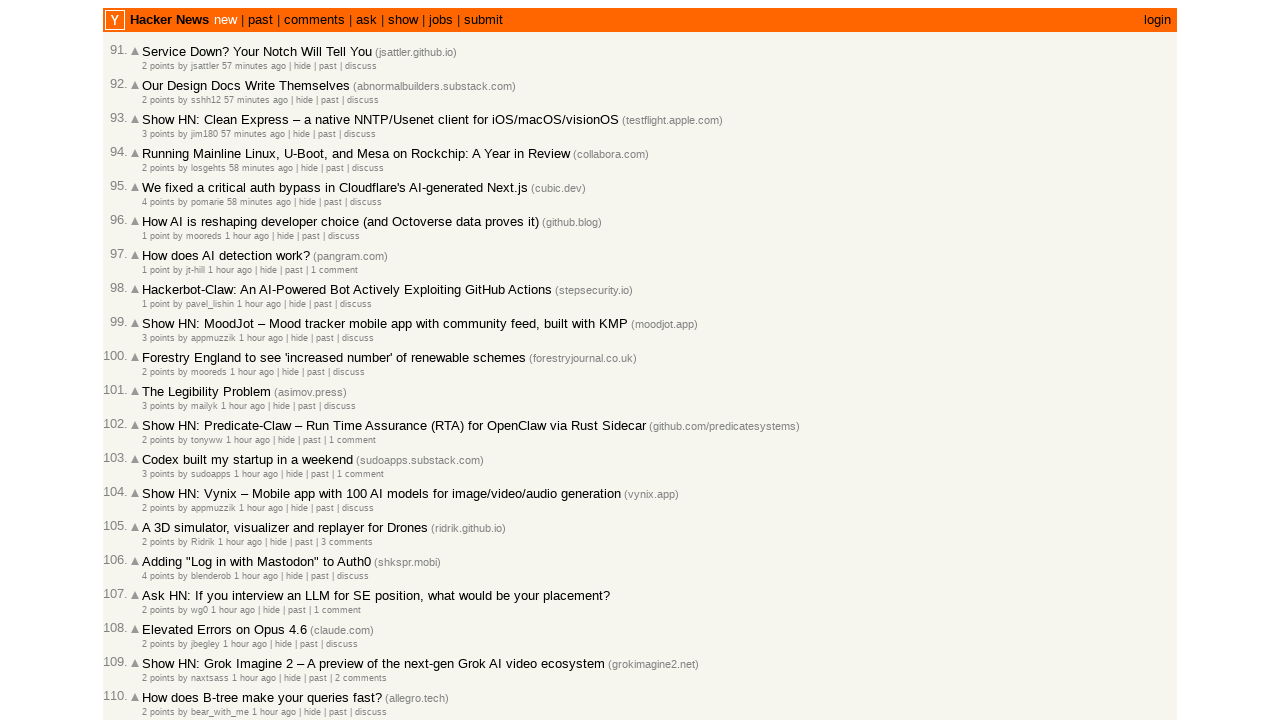

Retrieved text content from row at index 8: '3 points by appmuzzik 1 hour ago  | hide | past | discuss'
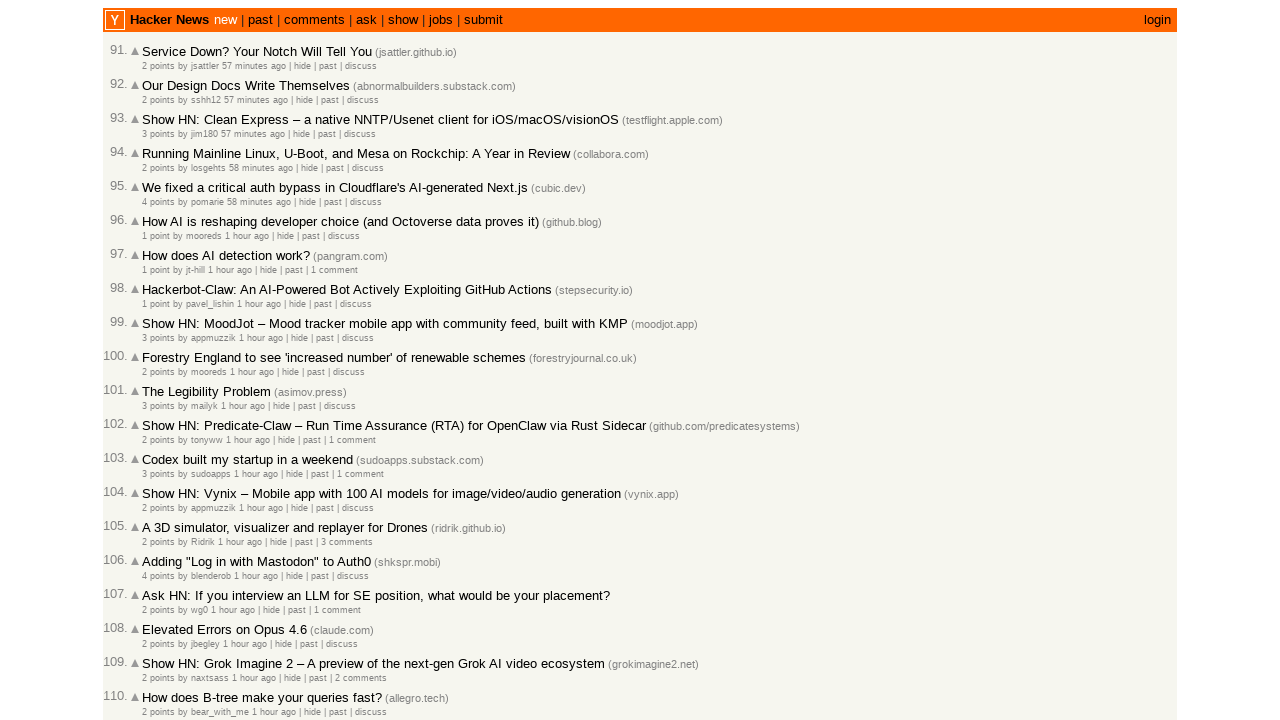

Parsed post time from row 8: 60 minutes ago
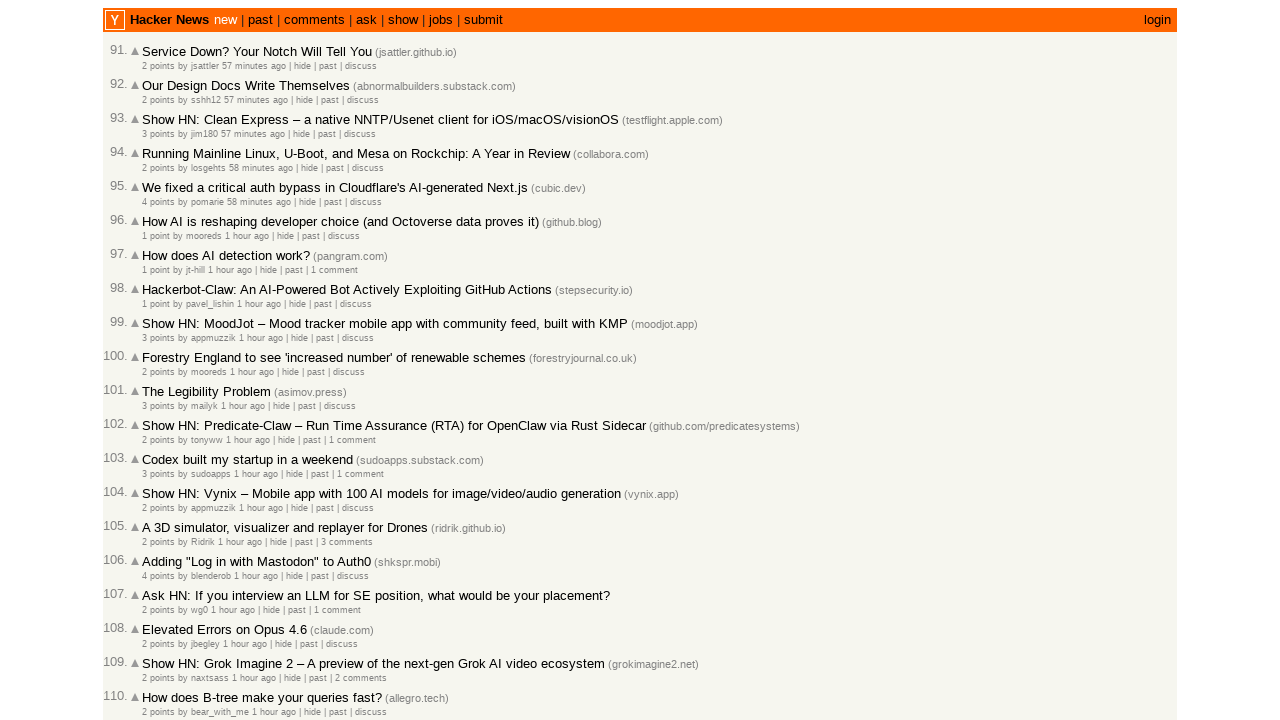

Verified entry 98 is correctly ordered (timestamp: 60 minutes ago)
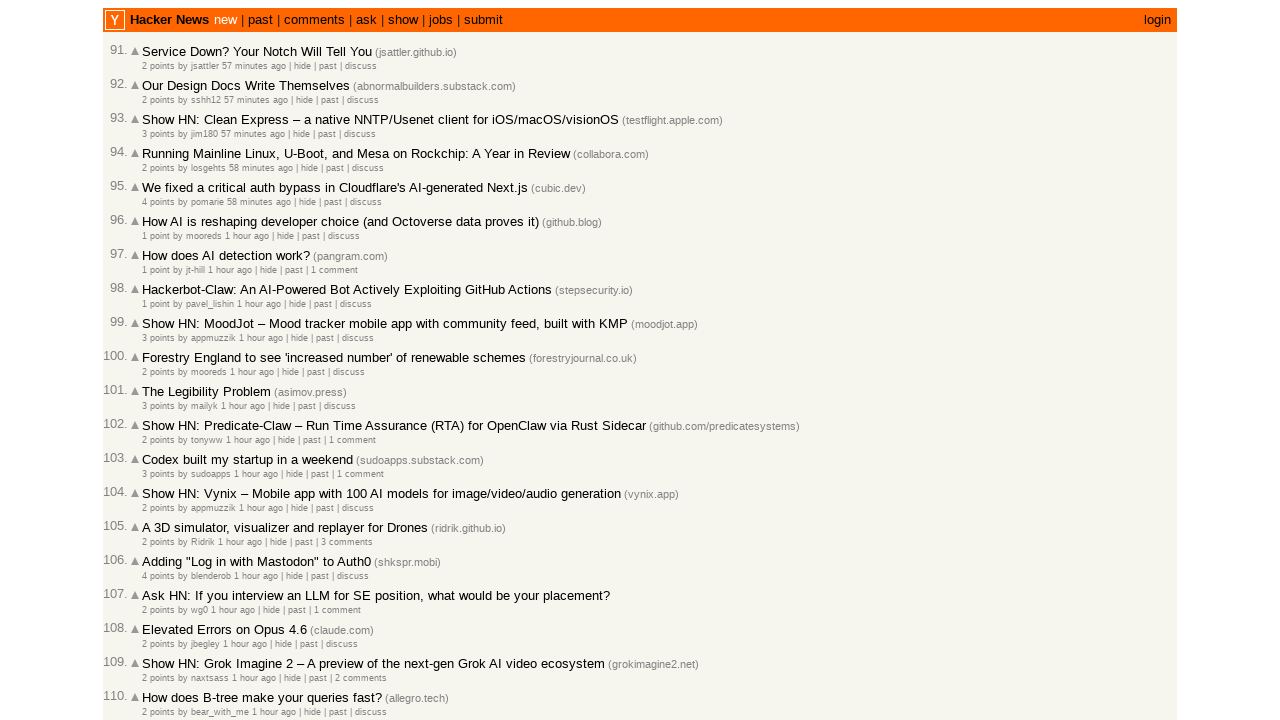

Retrieved all post rows with timestamps (entry 99)
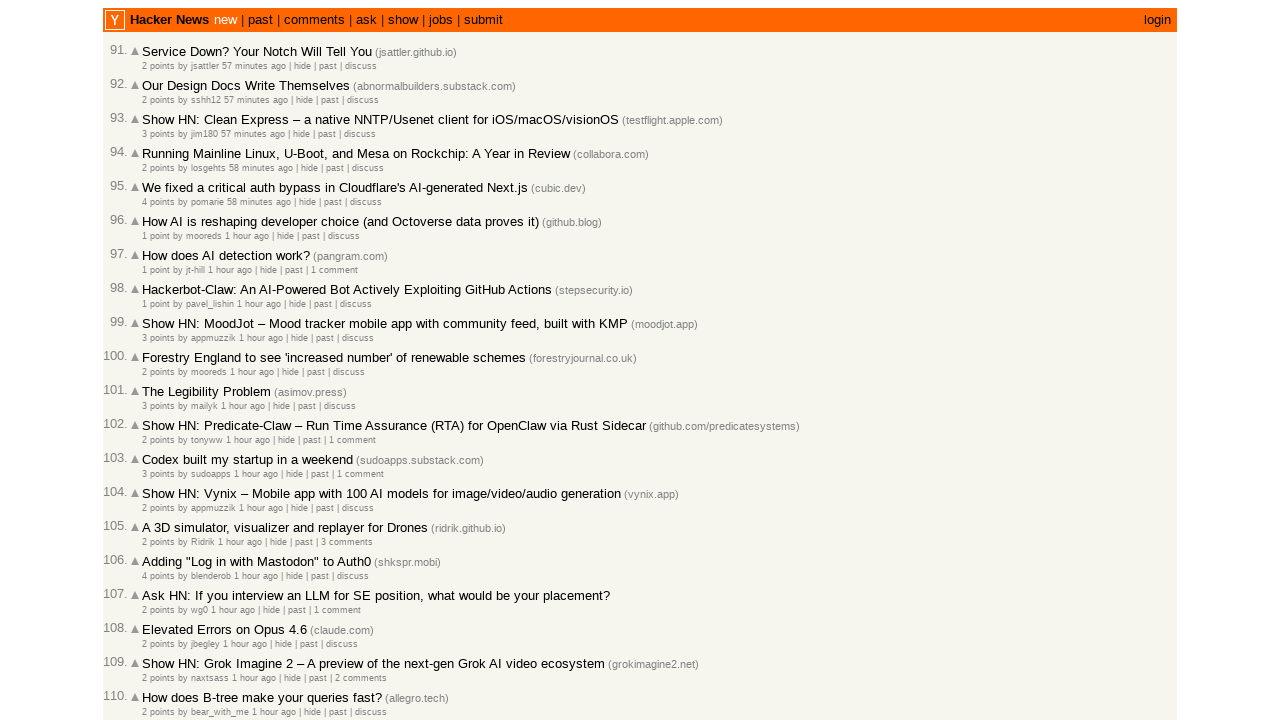

Retrieved text content from row at index 9: '2 points by mooreds 1 hour ago  | hide | past | discuss'
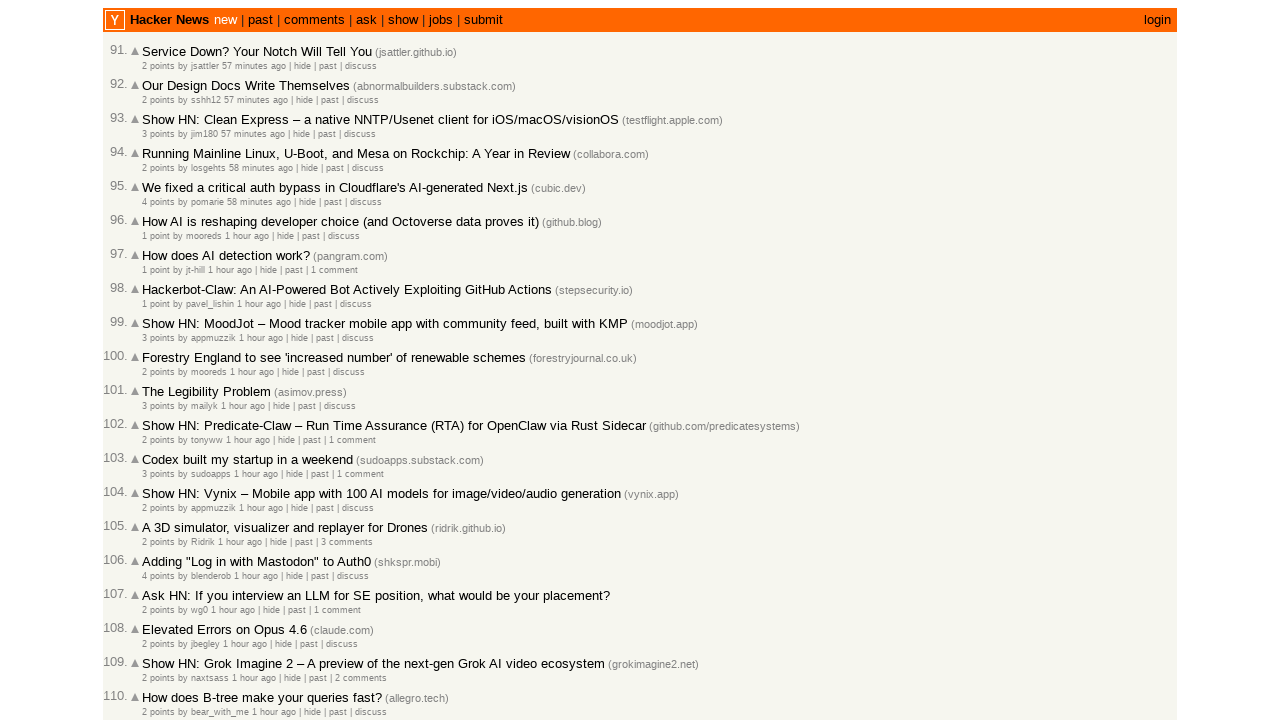

Parsed post time from row 9: 60 minutes ago
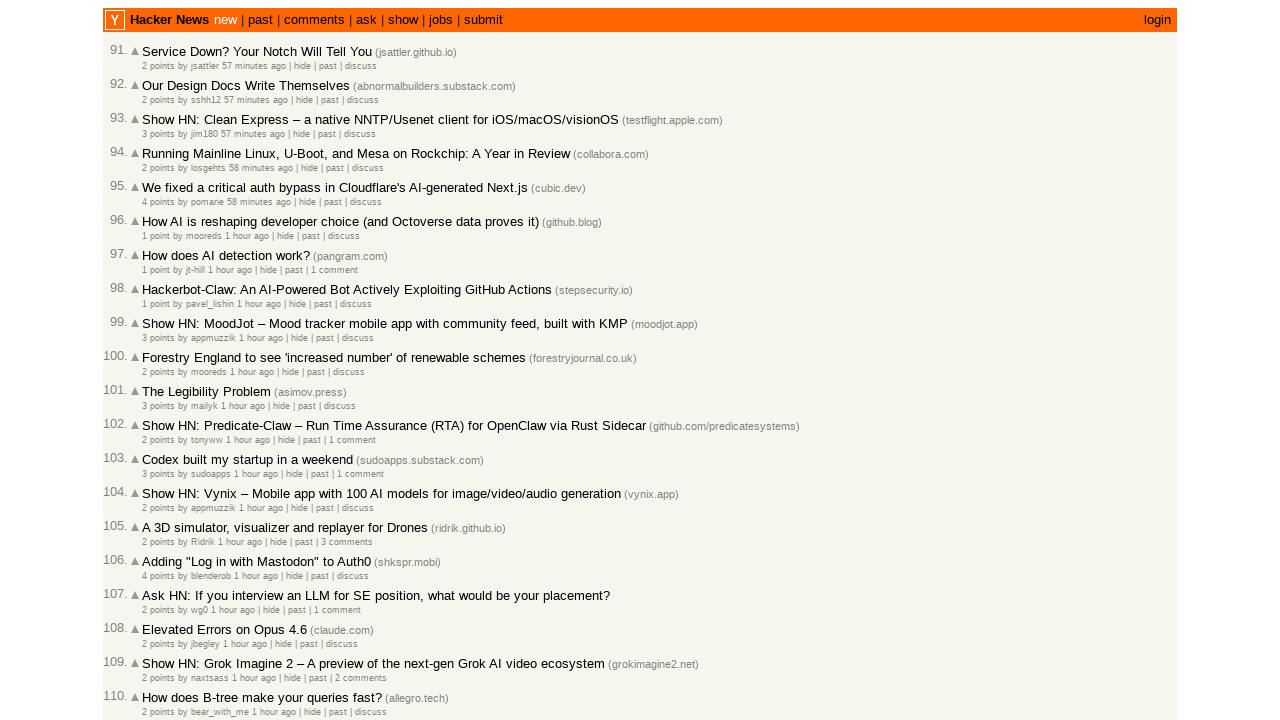

Verified entry 99 is correctly ordered (timestamp: 60 minutes ago)
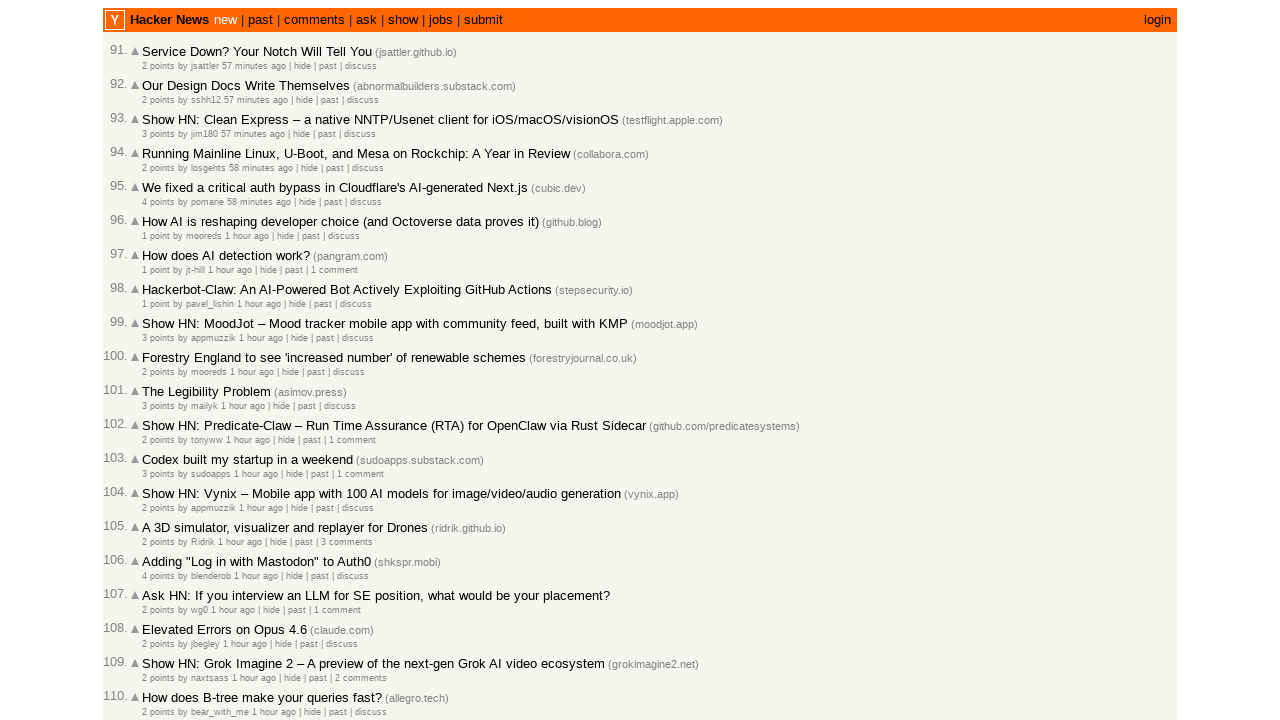

Successfully verified all 100 entries are ordered from most recent to least recent
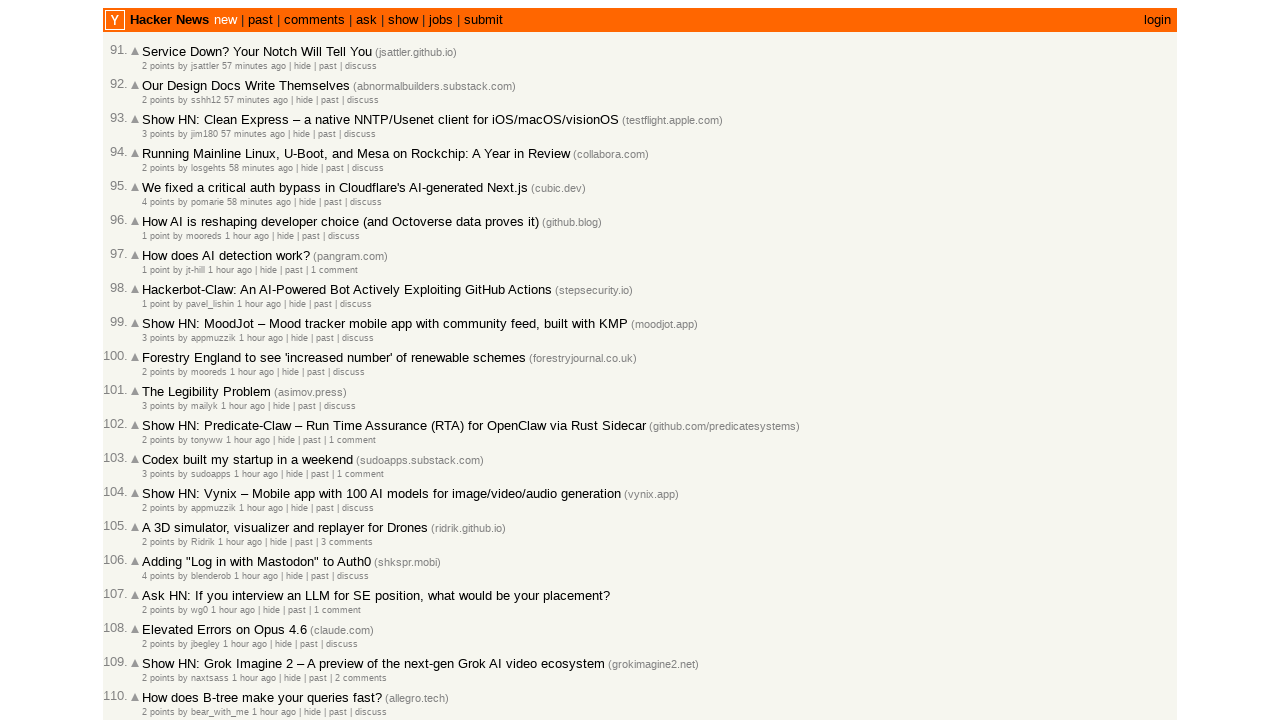

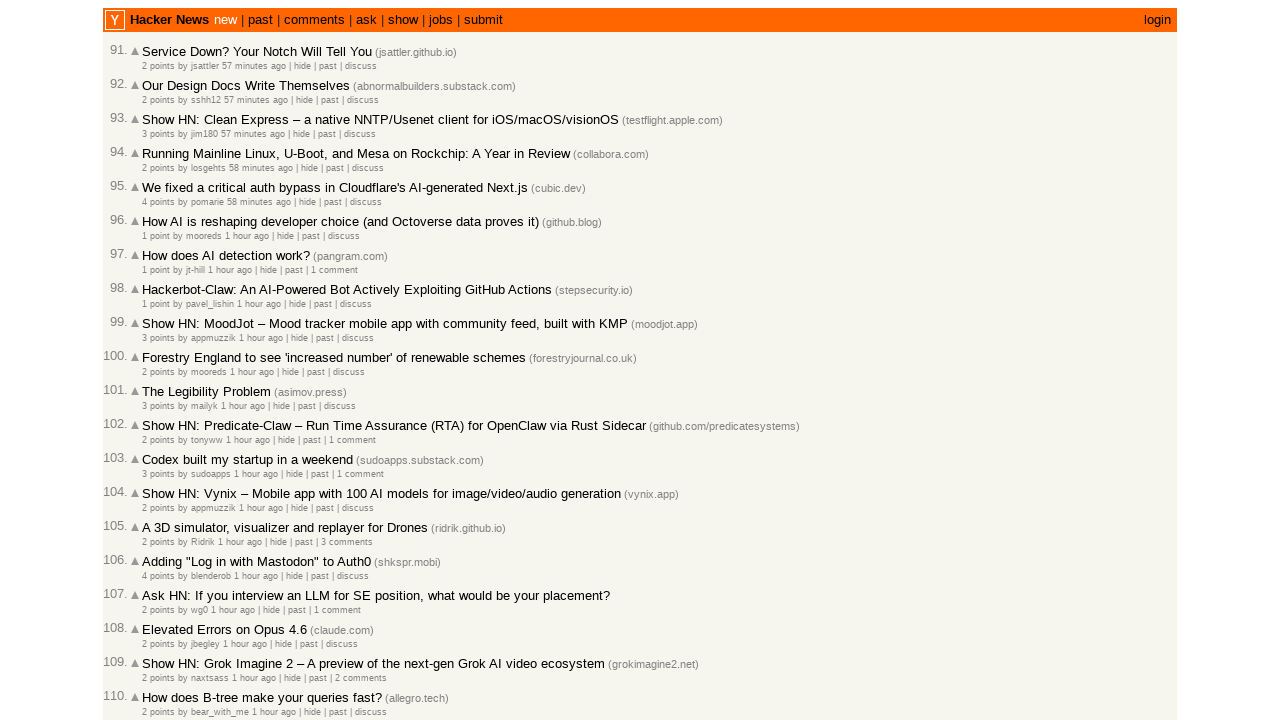